Tests a Todo page by navigating to it, adding 100 todo items with sequential names, and then deleting all odd-numbered todo items with dialog confirmation handling.

Starting URL: https://material.playwrightvn.com/

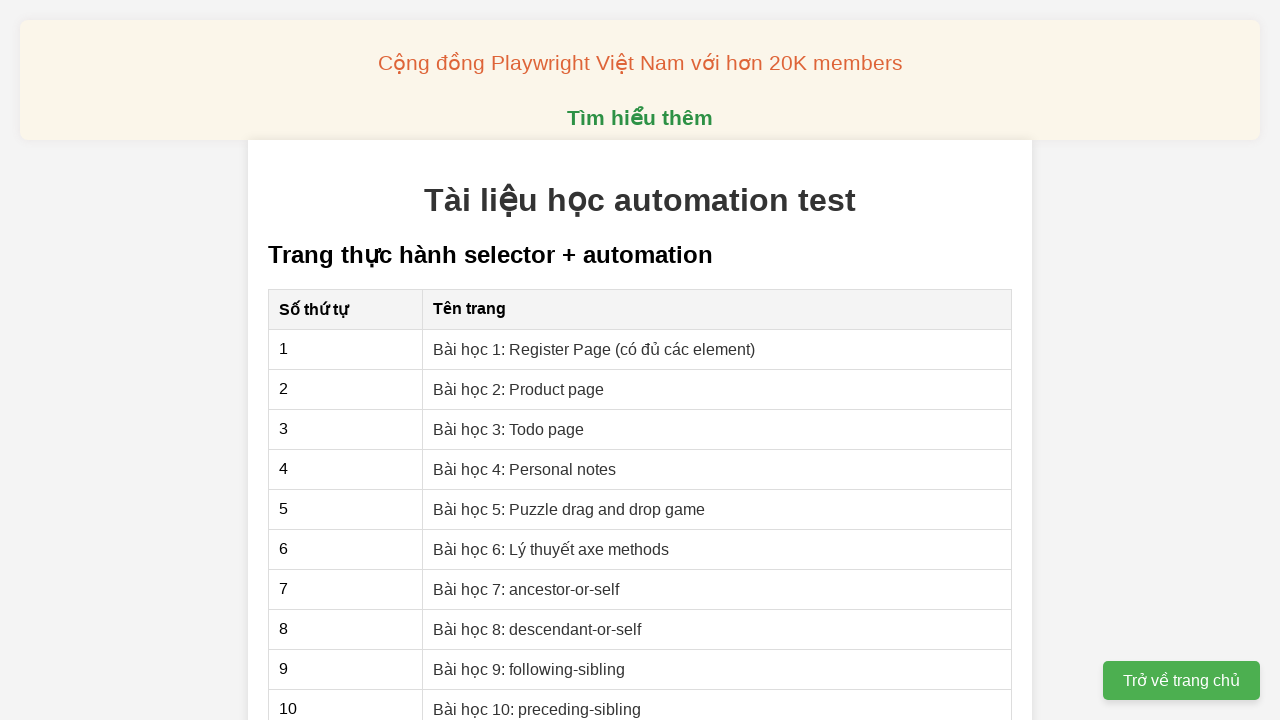

Clicked on the Todo page lesson link at (509, 429) on xpath=//a[@href='03-xpath-todo-list.html']
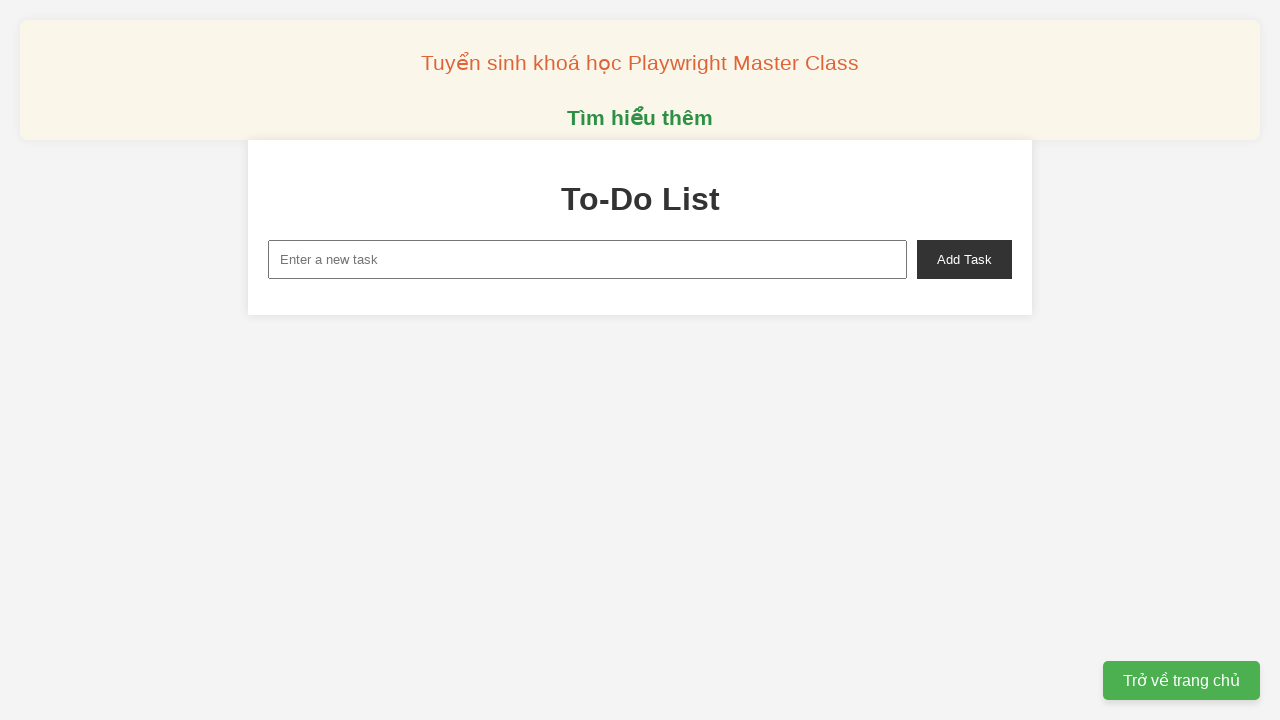

Todo page loaded and new-task input field is visible
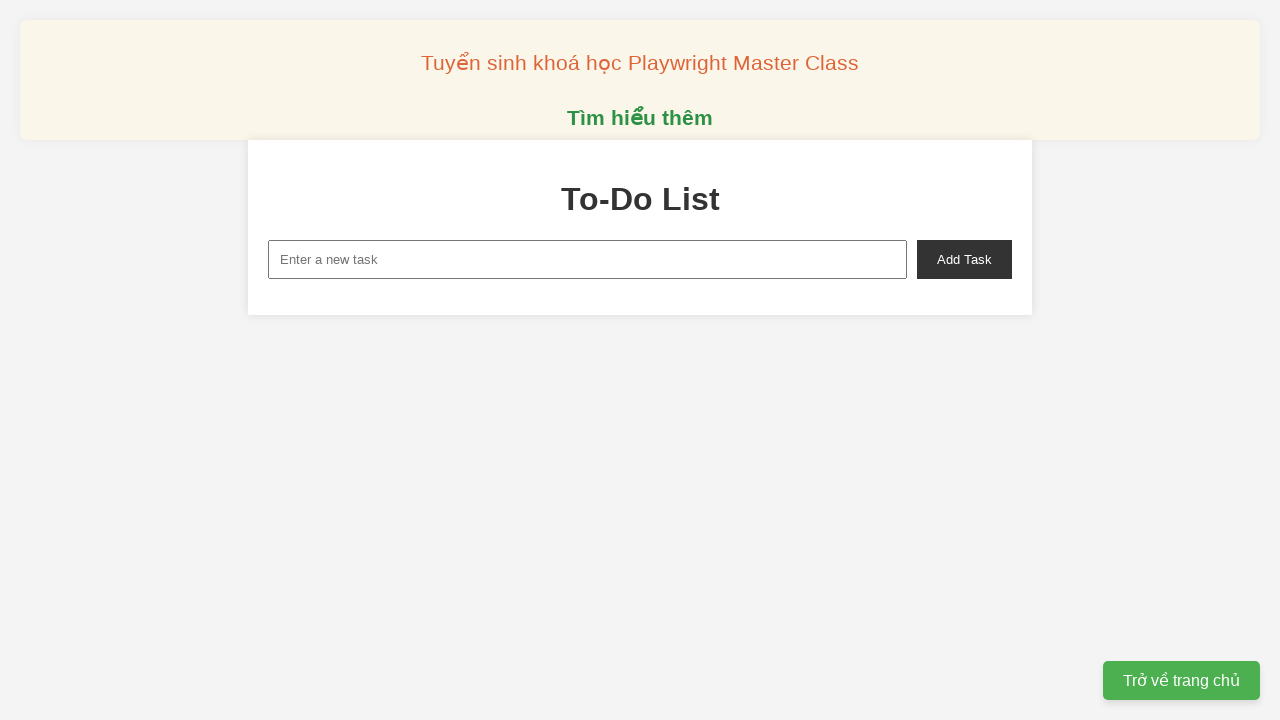

Filled new-task input with 'Todo 1' on xpath=//input[@id="new-task"]
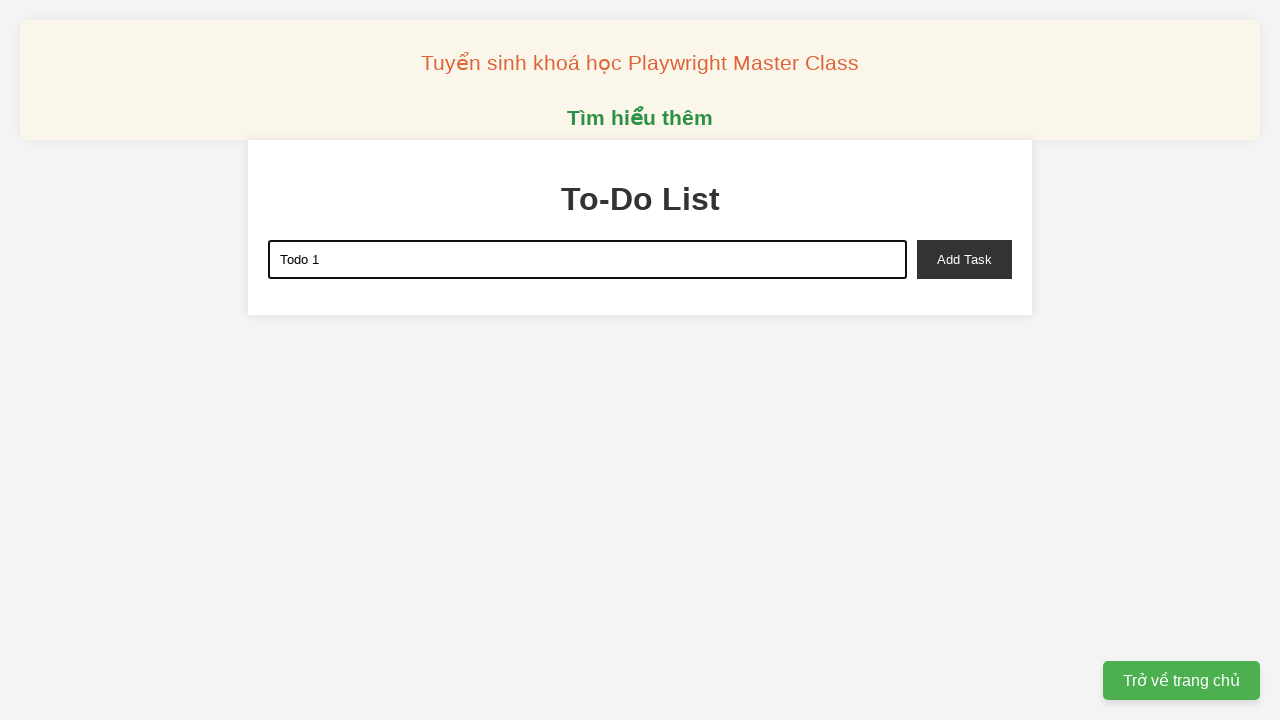

Clicked add-task button to add 'Todo 1' at (964, 259) on xpath=//button[@id="add-task"]
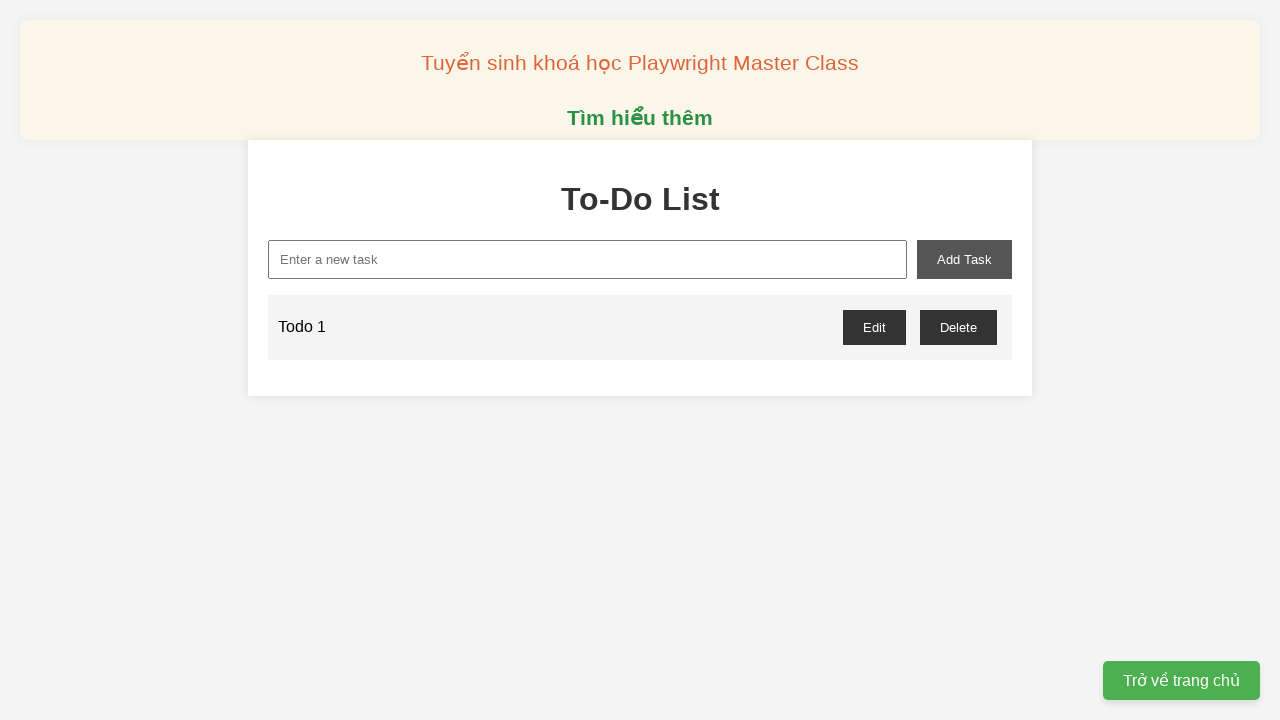

Filled new-task input with 'Todo 2' on xpath=//input[@id="new-task"]
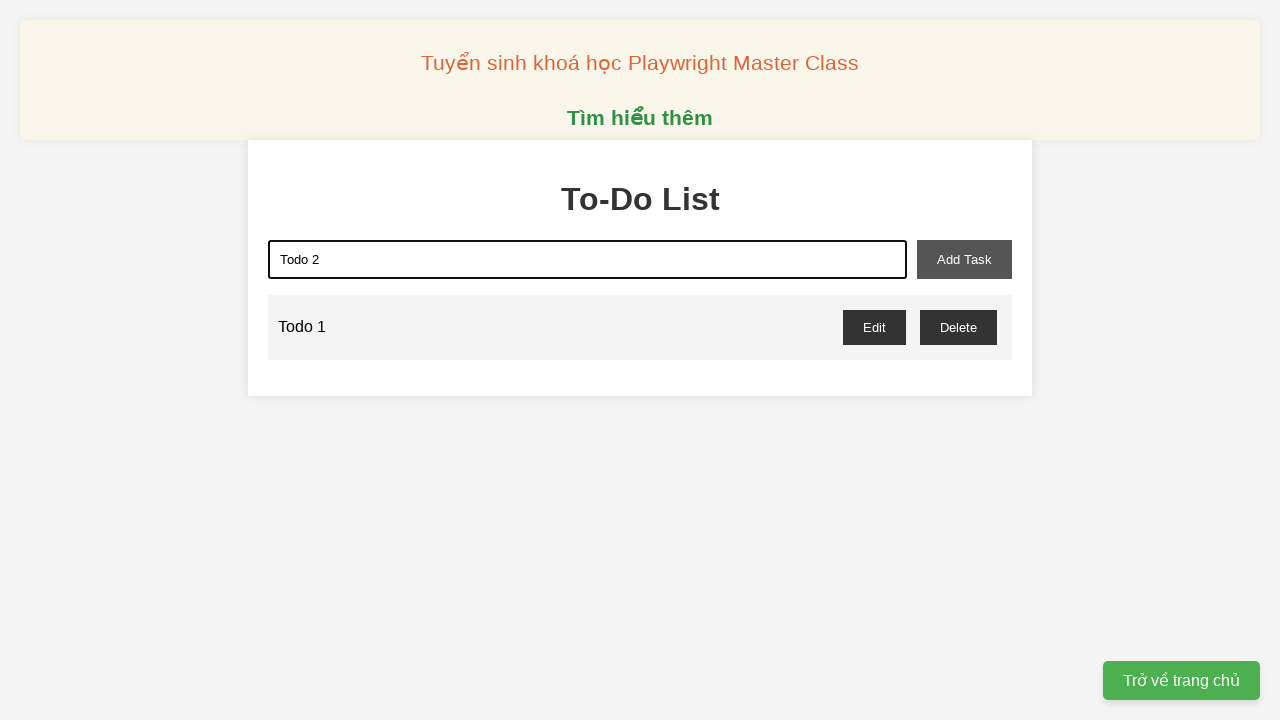

Clicked add-task button to add 'Todo 2' at (964, 259) on xpath=//button[@id="add-task"]
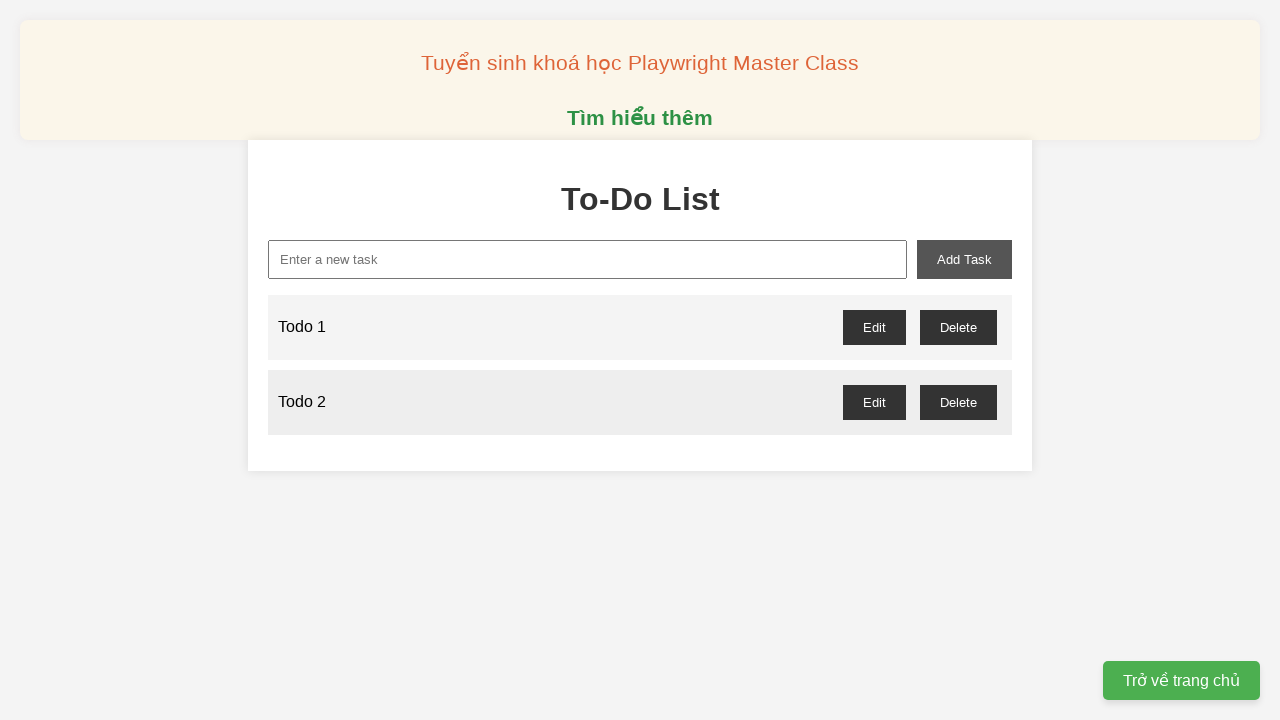

Filled new-task input with 'Todo 3' on xpath=//input[@id="new-task"]
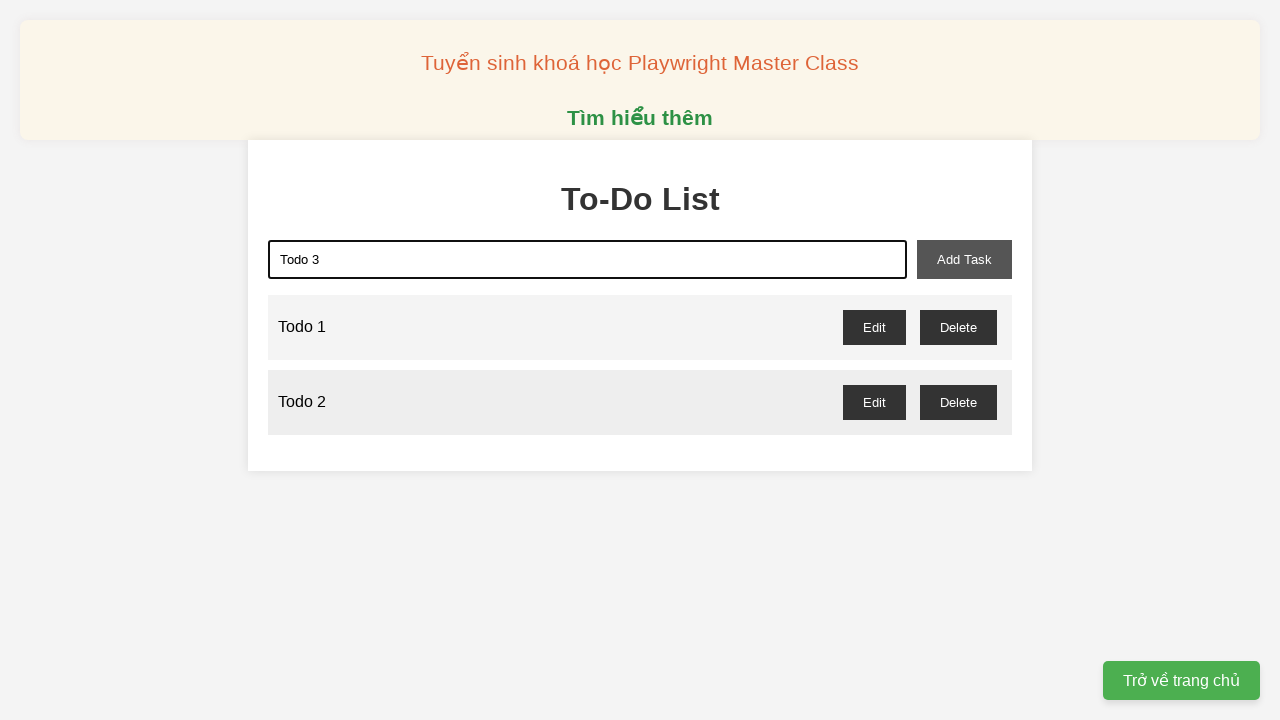

Clicked add-task button to add 'Todo 3' at (964, 259) on xpath=//button[@id="add-task"]
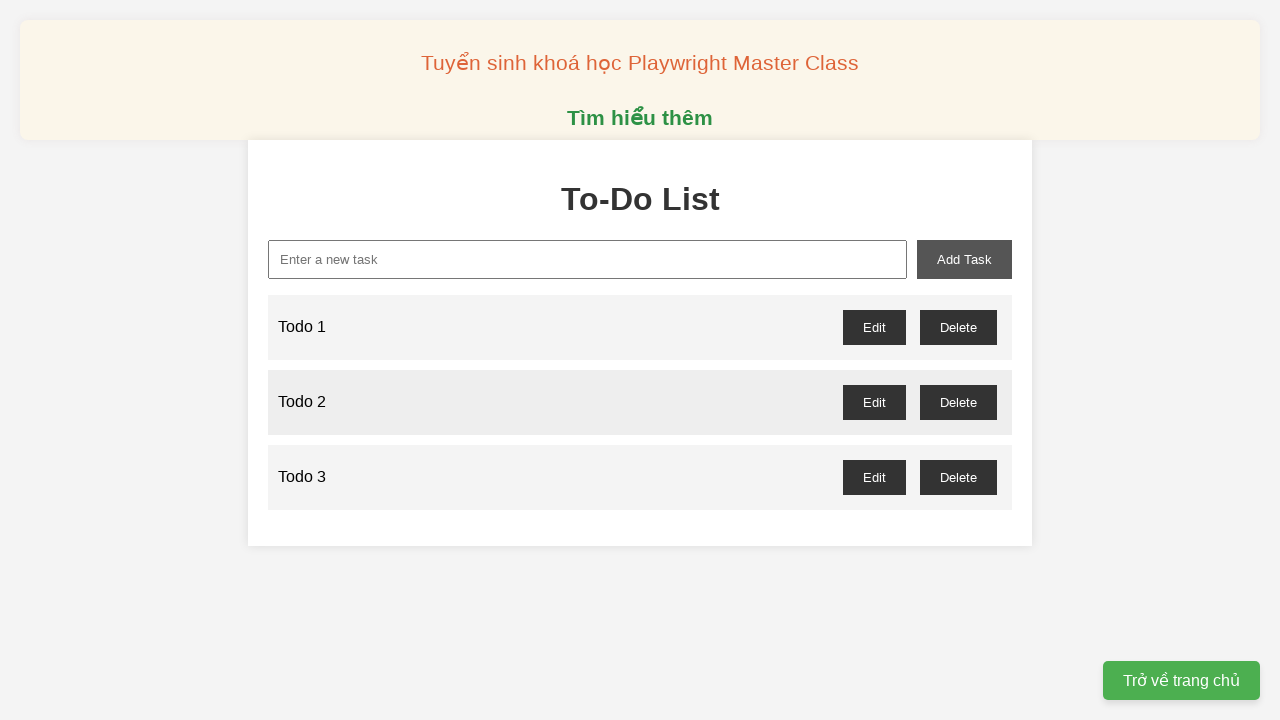

Filled new-task input with 'Todo 4' on xpath=//input[@id="new-task"]
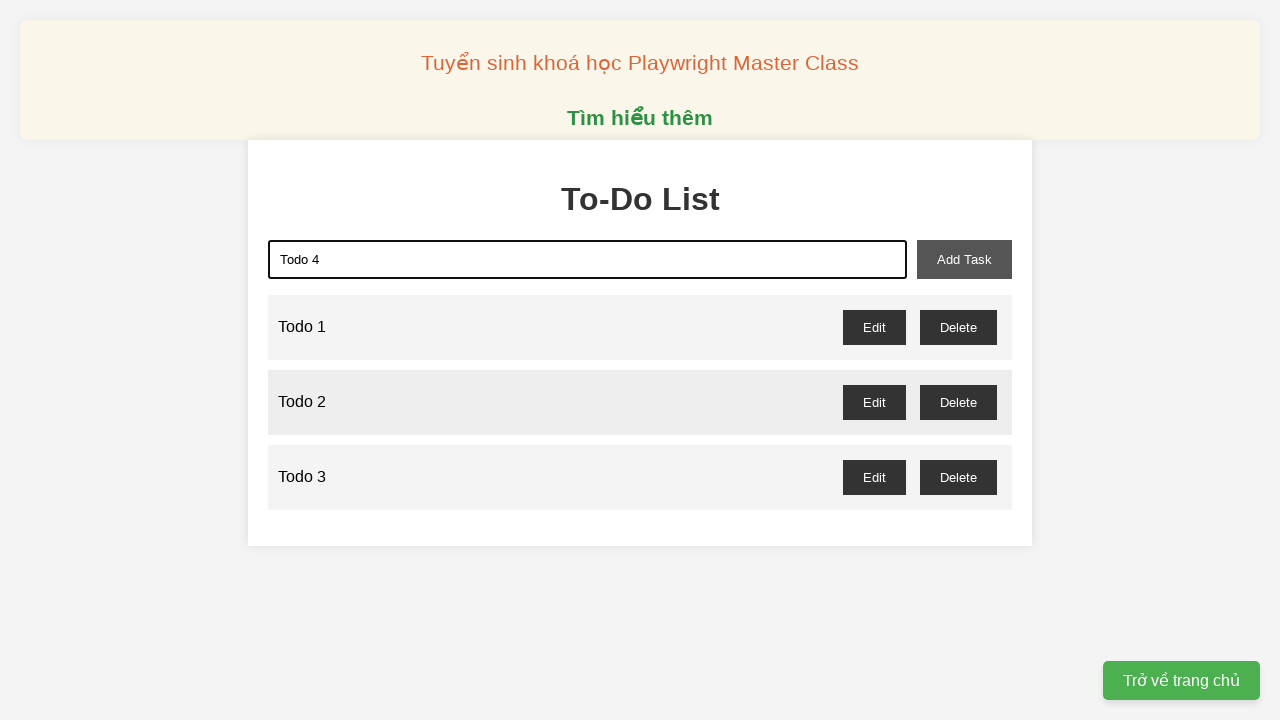

Clicked add-task button to add 'Todo 4' at (964, 259) on xpath=//button[@id="add-task"]
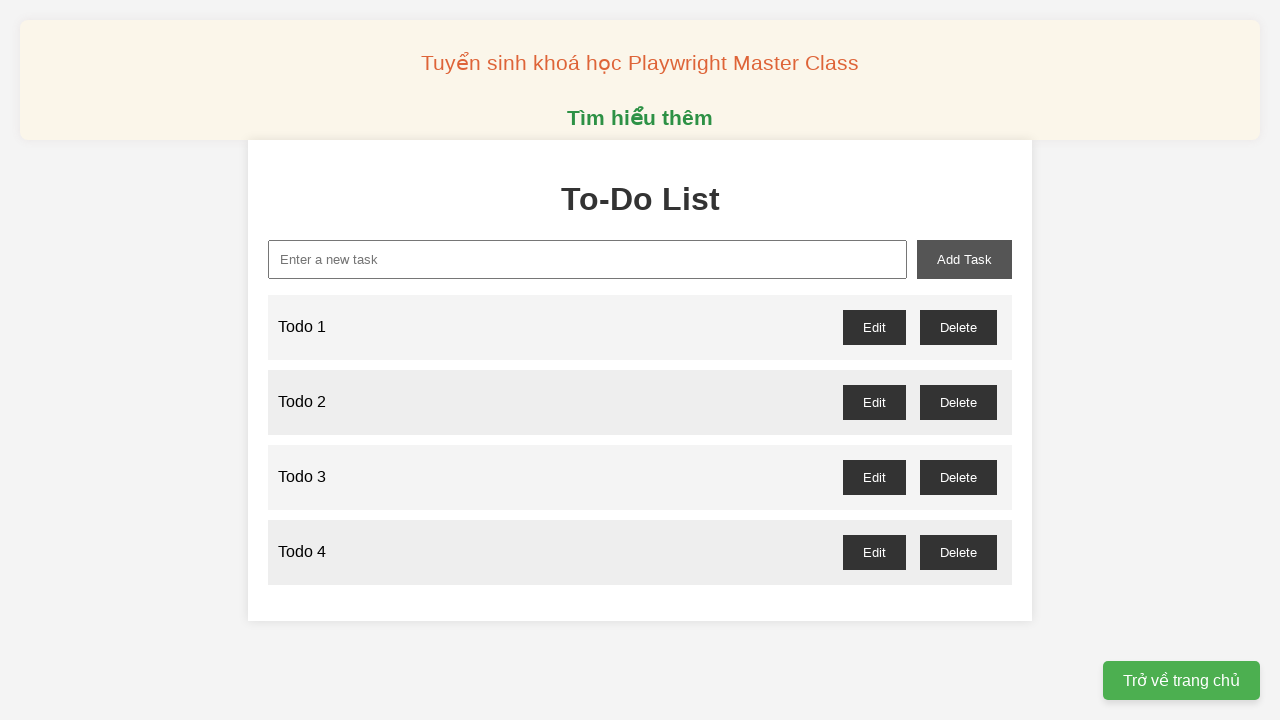

Filled new-task input with 'Todo 5' on xpath=//input[@id="new-task"]
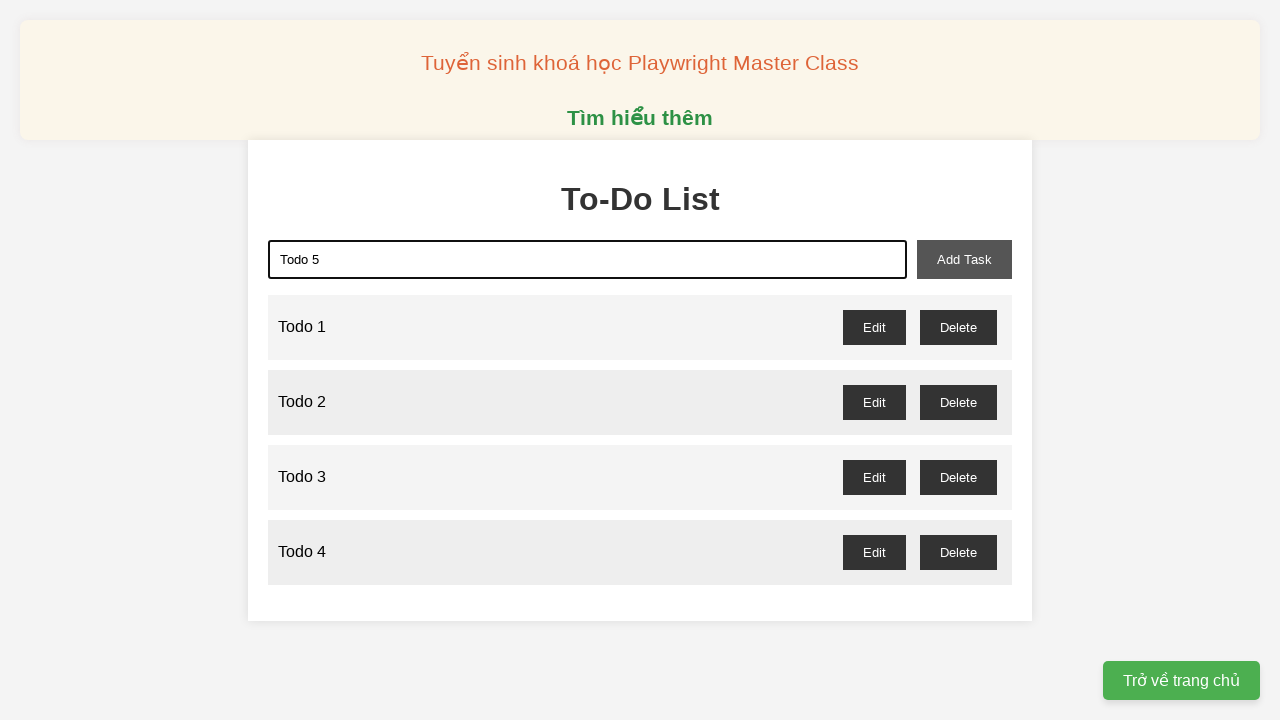

Clicked add-task button to add 'Todo 5' at (964, 259) on xpath=//button[@id="add-task"]
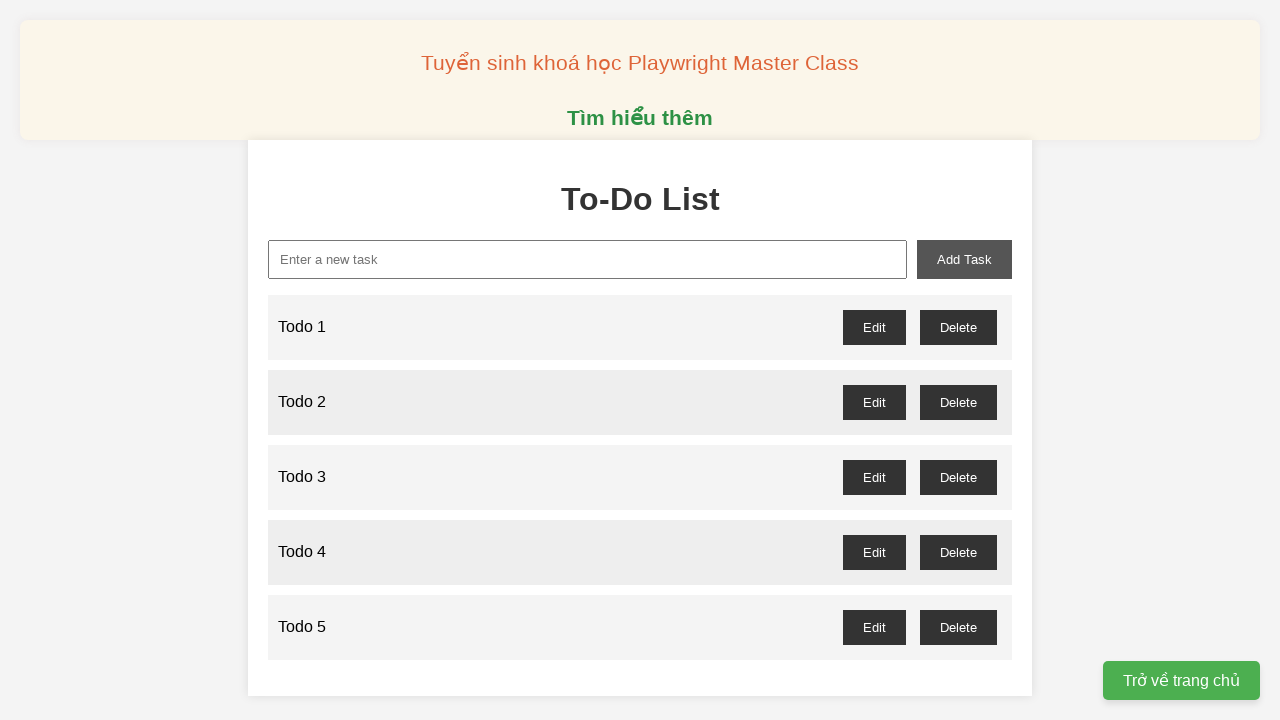

Filled new-task input with 'Todo 6' on xpath=//input[@id="new-task"]
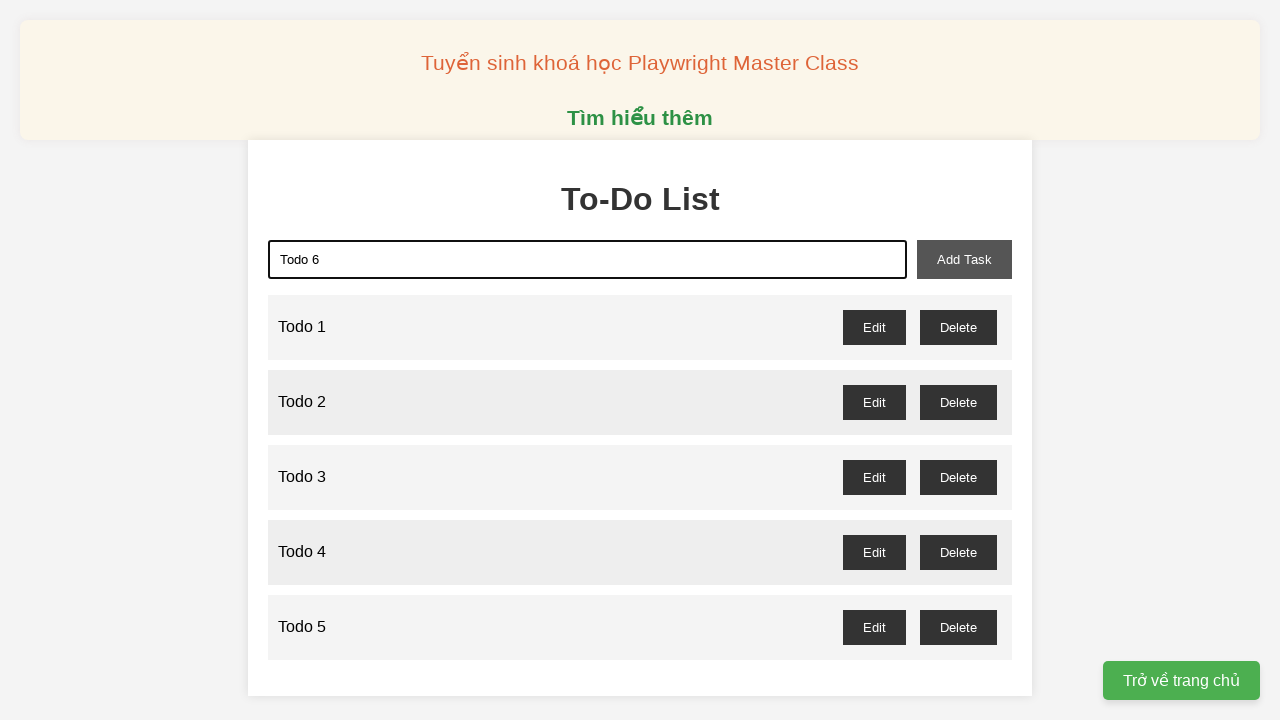

Clicked add-task button to add 'Todo 6' at (964, 259) on xpath=//button[@id="add-task"]
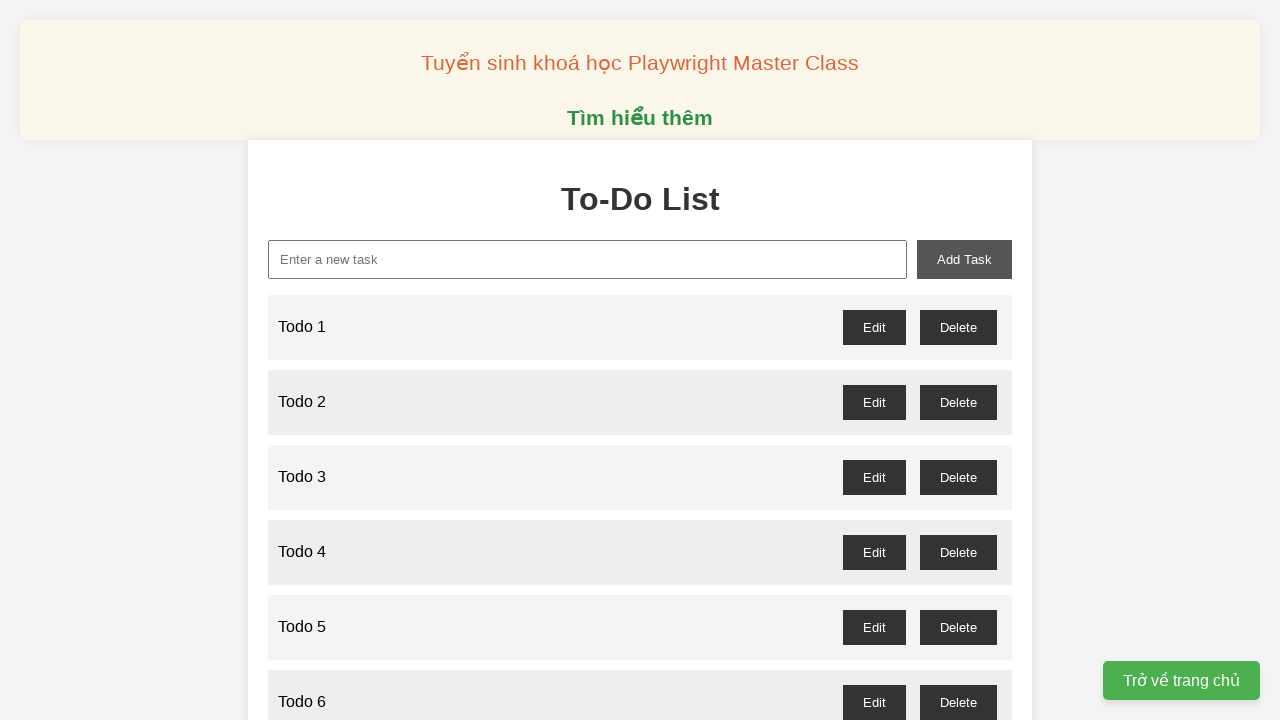

Filled new-task input with 'Todo 7' on xpath=//input[@id="new-task"]
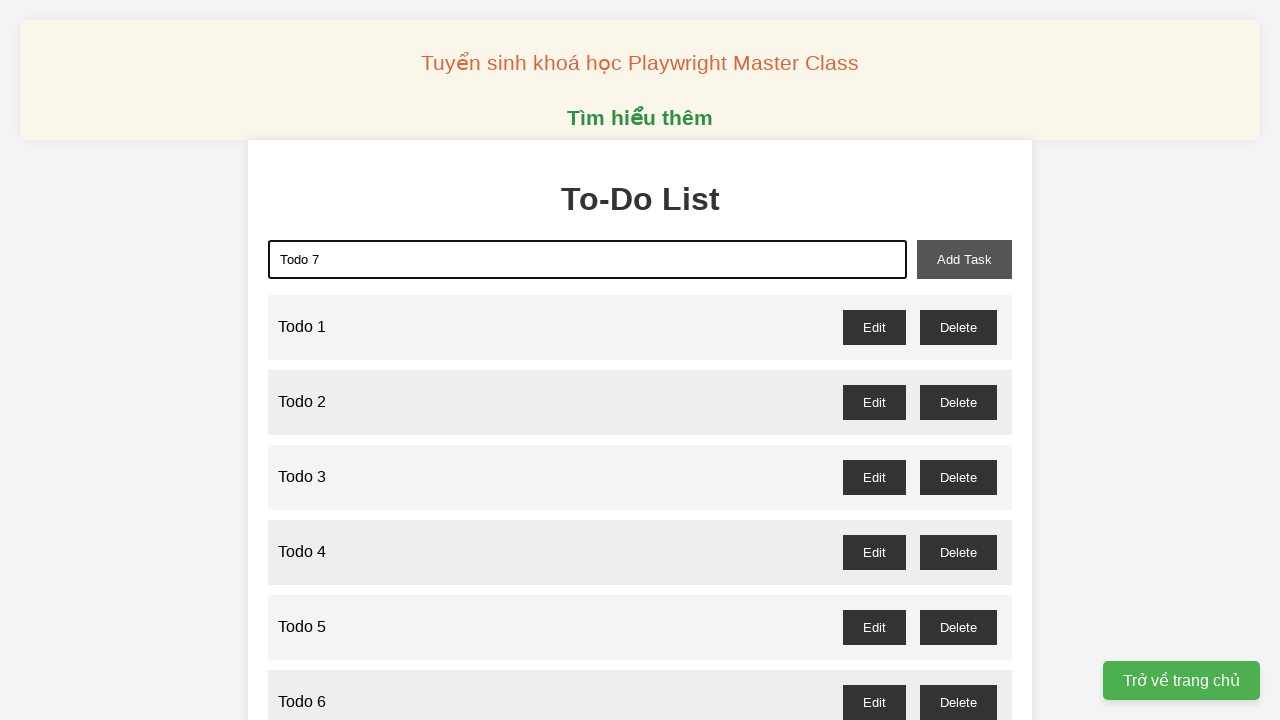

Clicked add-task button to add 'Todo 7' at (964, 259) on xpath=//button[@id="add-task"]
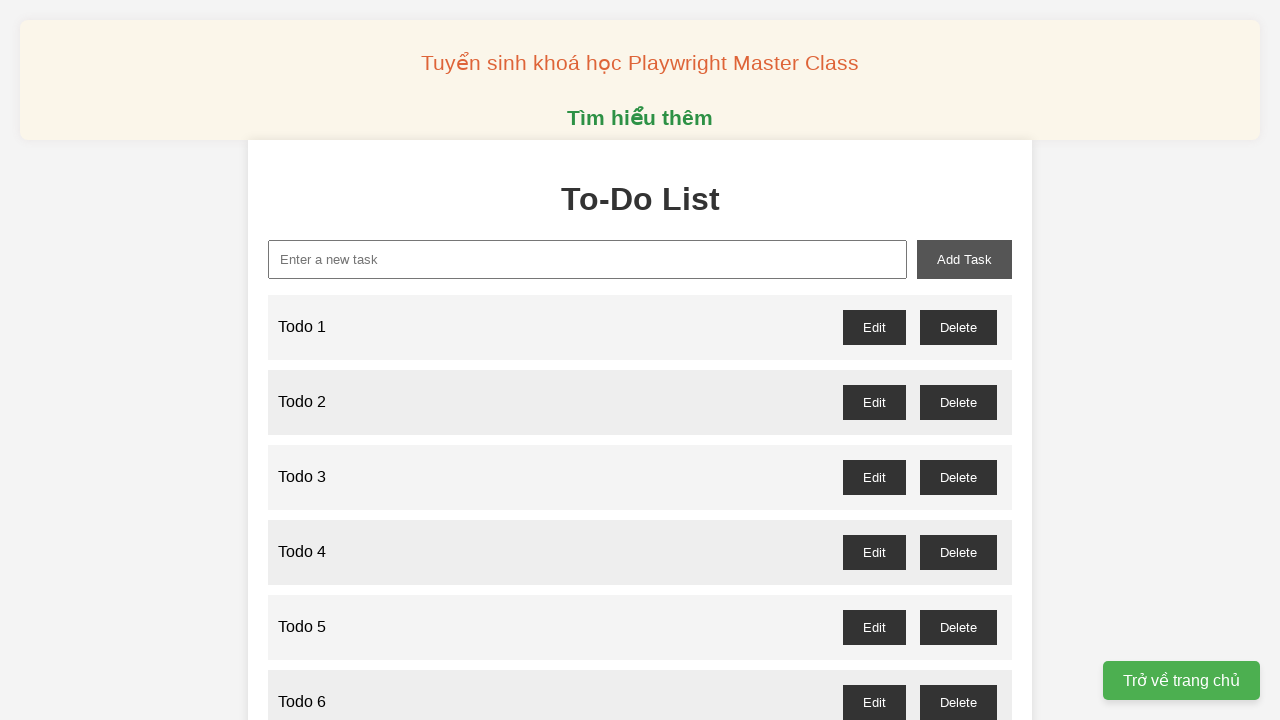

Filled new-task input with 'Todo 8' on xpath=//input[@id="new-task"]
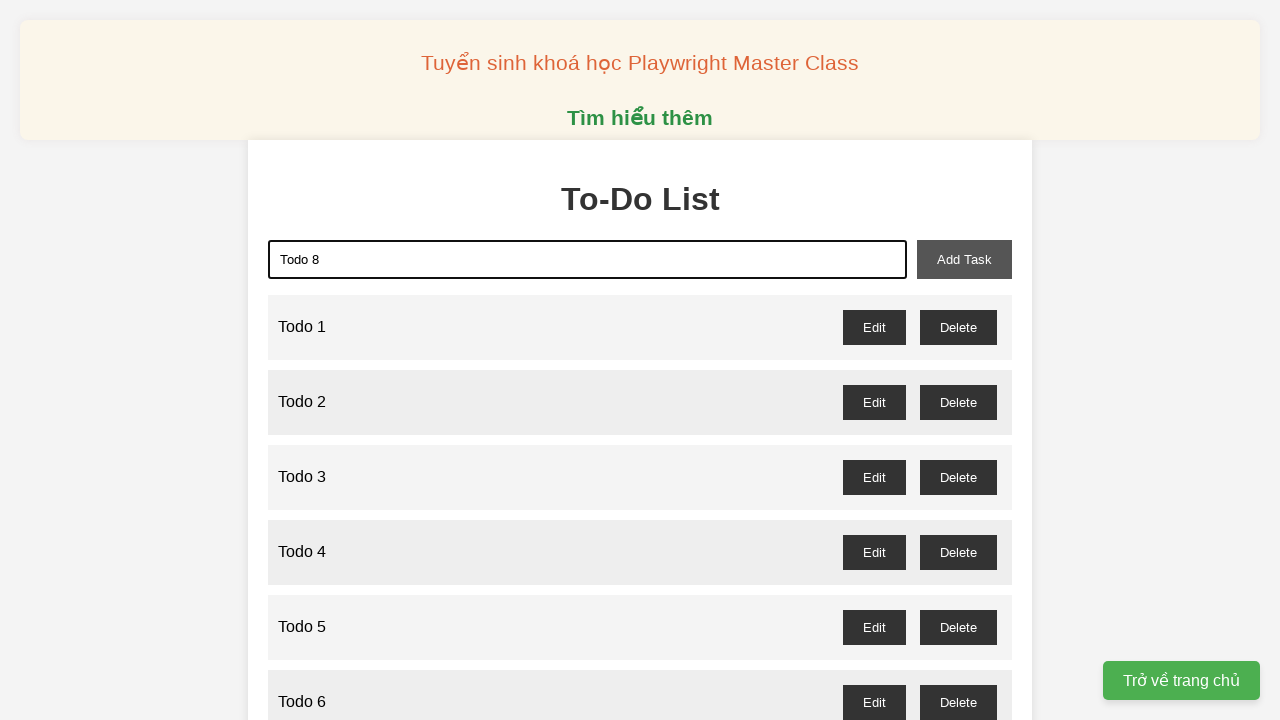

Clicked add-task button to add 'Todo 8' at (964, 259) on xpath=//button[@id="add-task"]
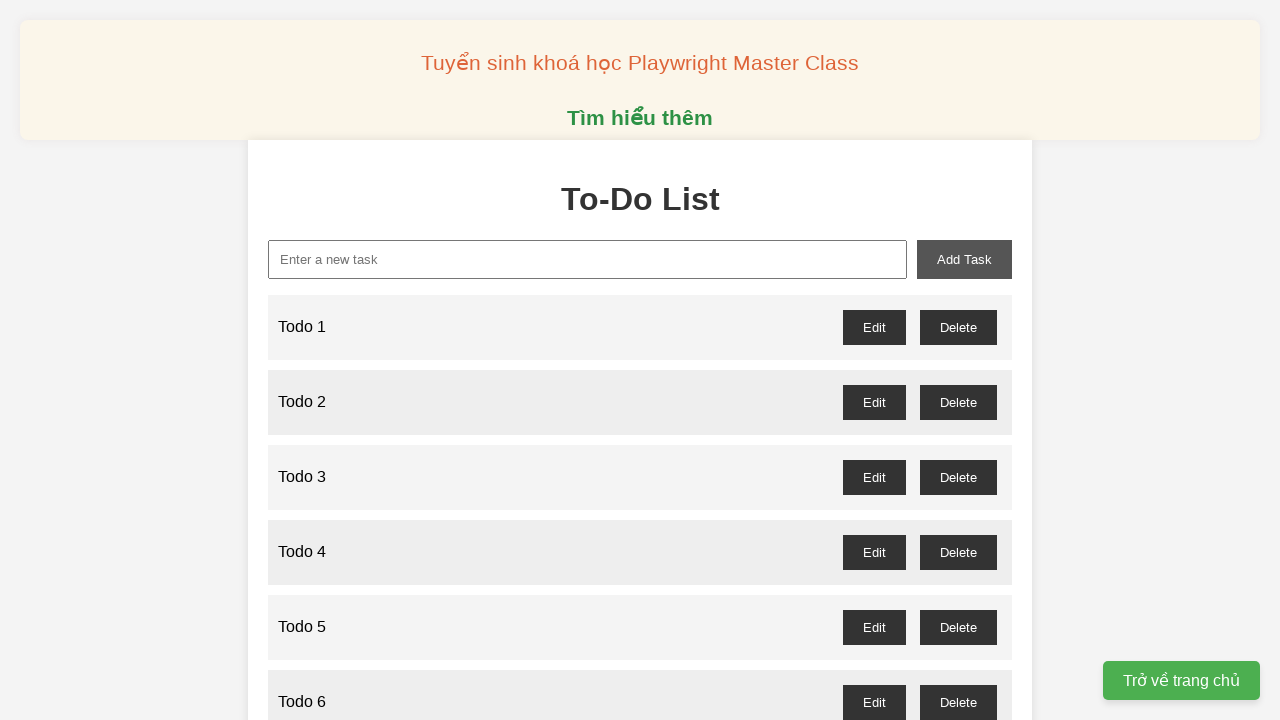

Filled new-task input with 'Todo 9' on xpath=//input[@id="new-task"]
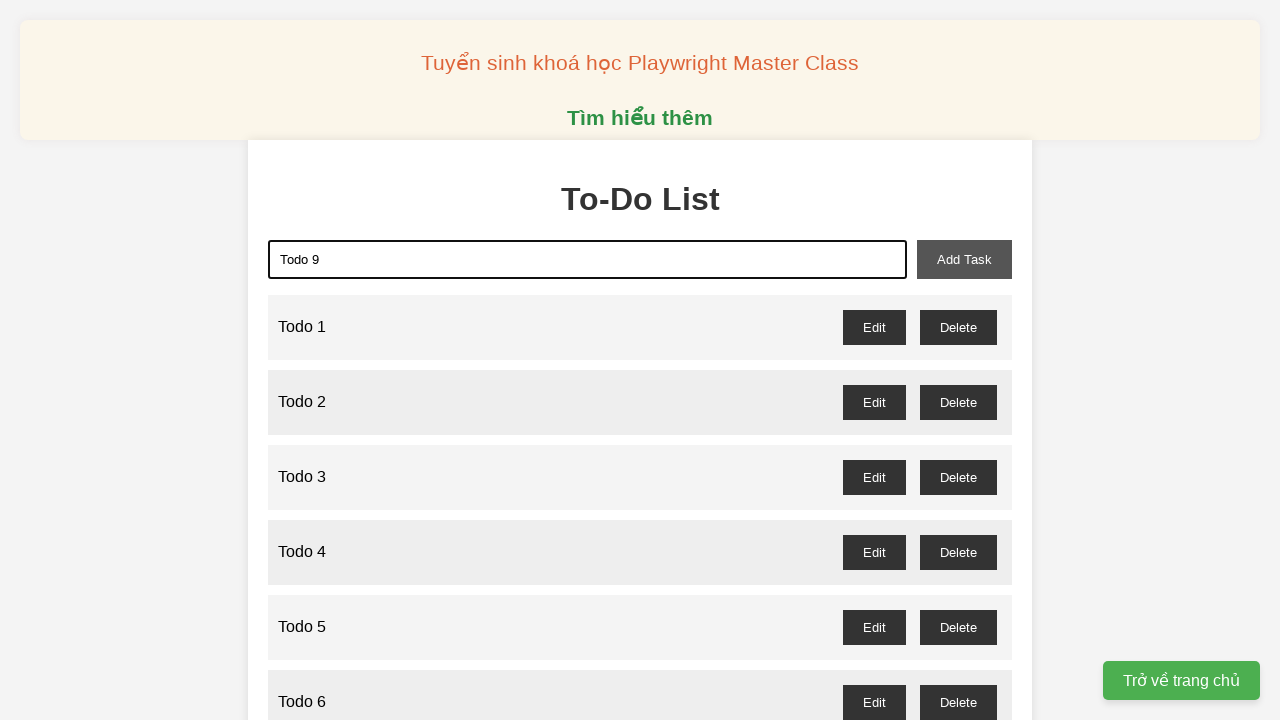

Clicked add-task button to add 'Todo 9' at (964, 259) on xpath=//button[@id="add-task"]
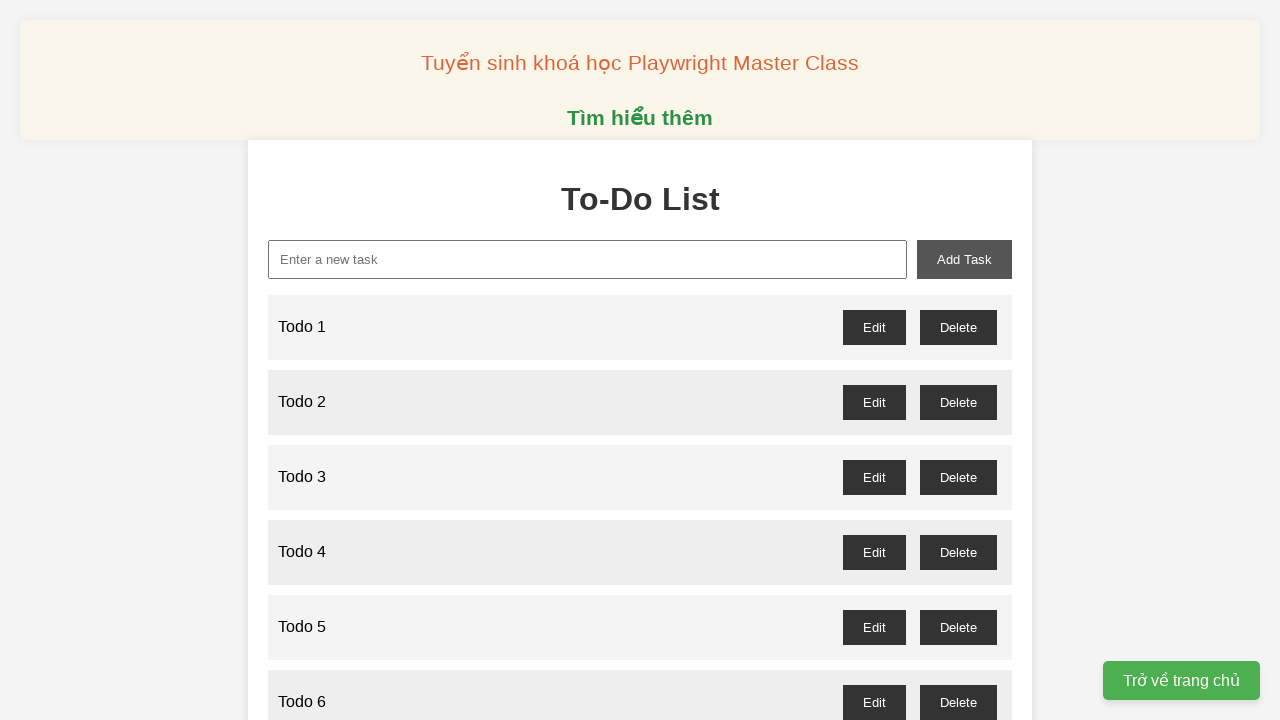

Filled new-task input with 'Todo 10' on xpath=//input[@id="new-task"]
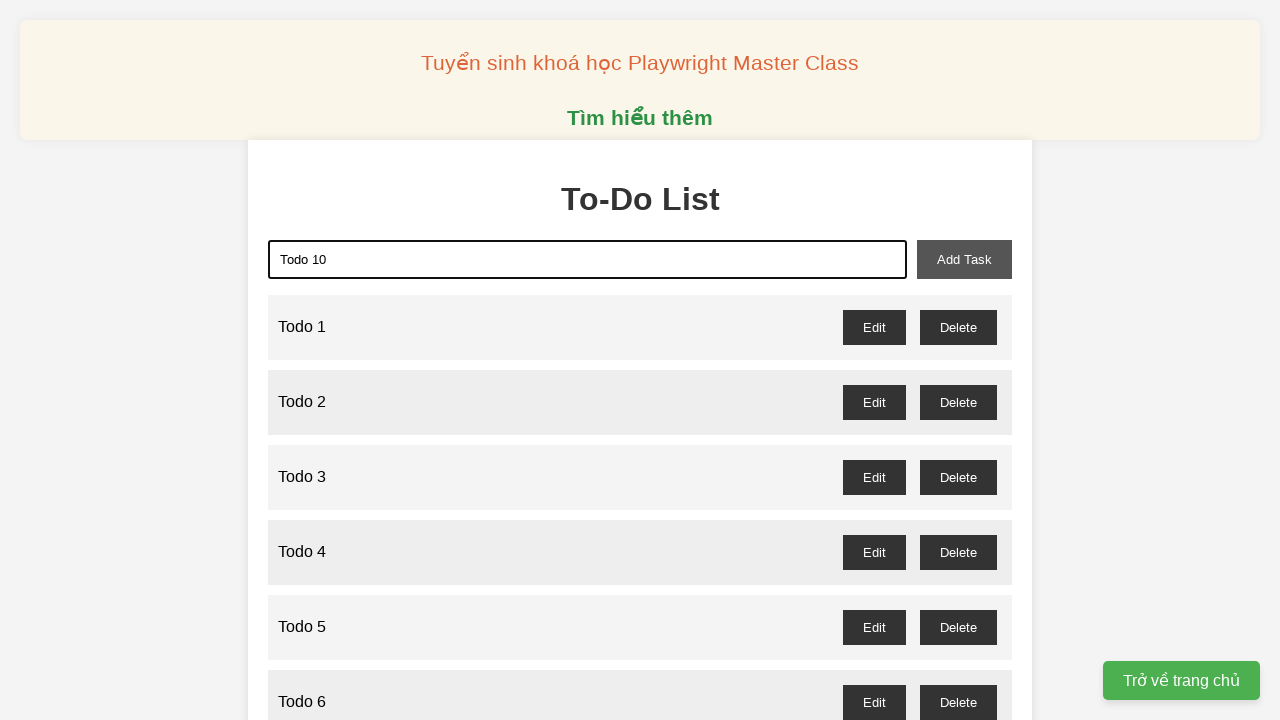

Clicked add-task button to add 'Todo 10' at (964, 259) on xpath=//button[@id="add-task"]
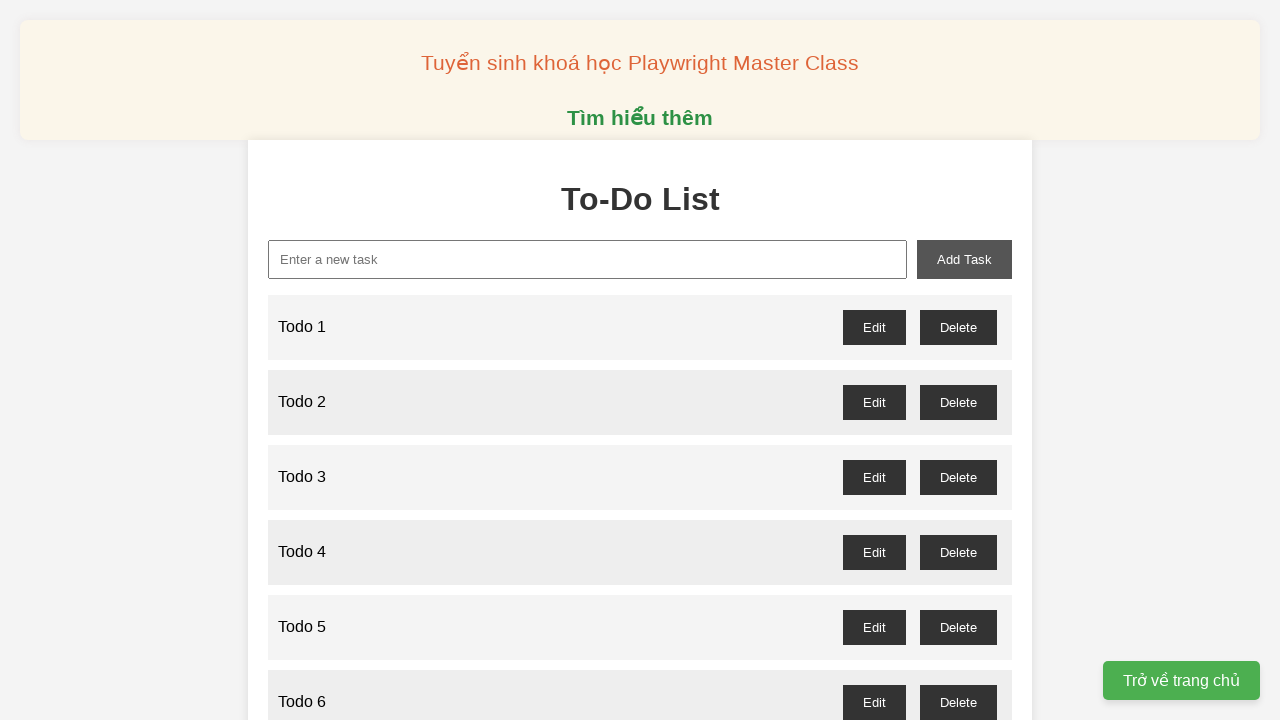

Filled new-task input with 'Todo 11' on xpath=//input[@id="new-task"]
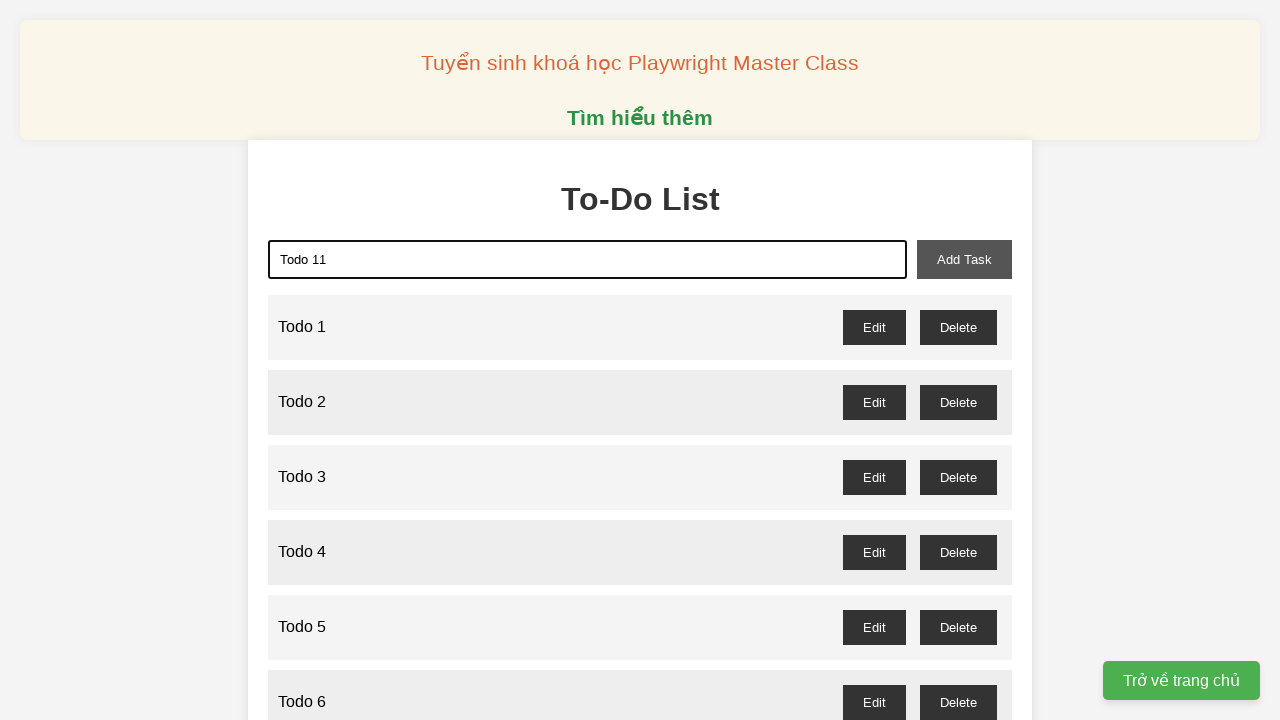

Clicked add-task button to add 'Todo 11' at (964, 259) on xpath=//button[@id="add-task"]
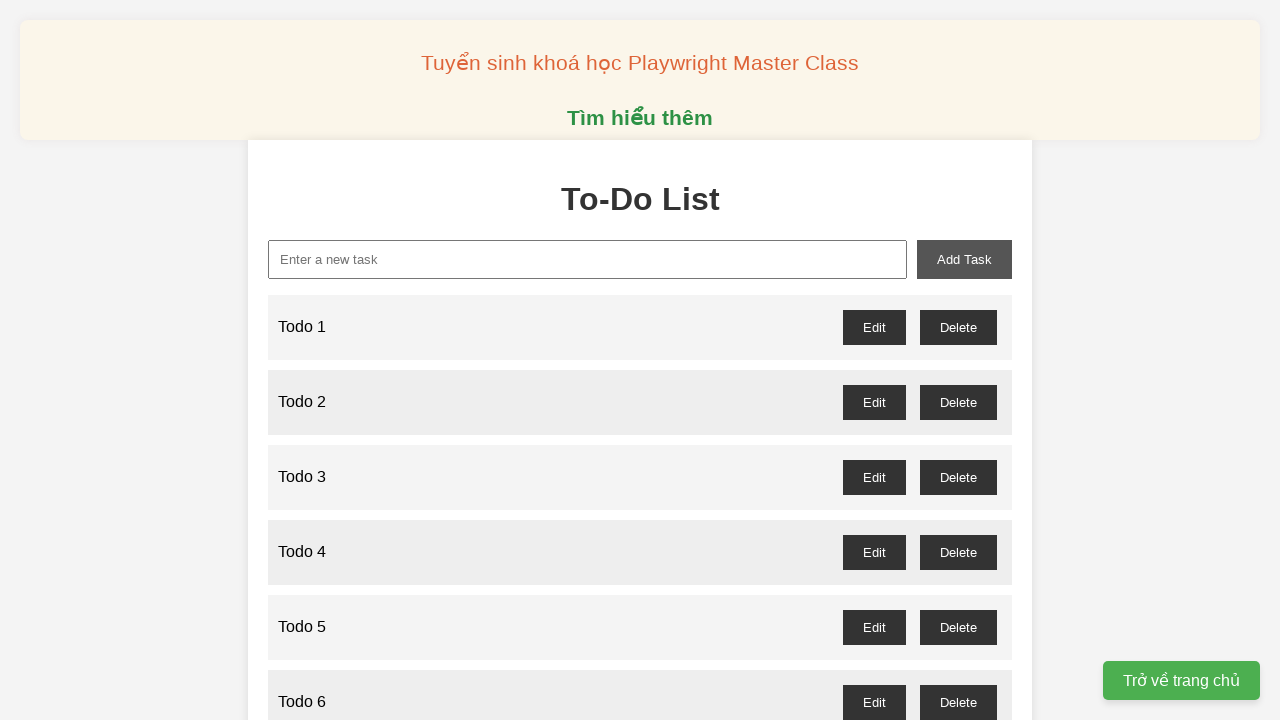

Filled new-task input with 'Todo 12' on xpath=//input[@id="new-task"]
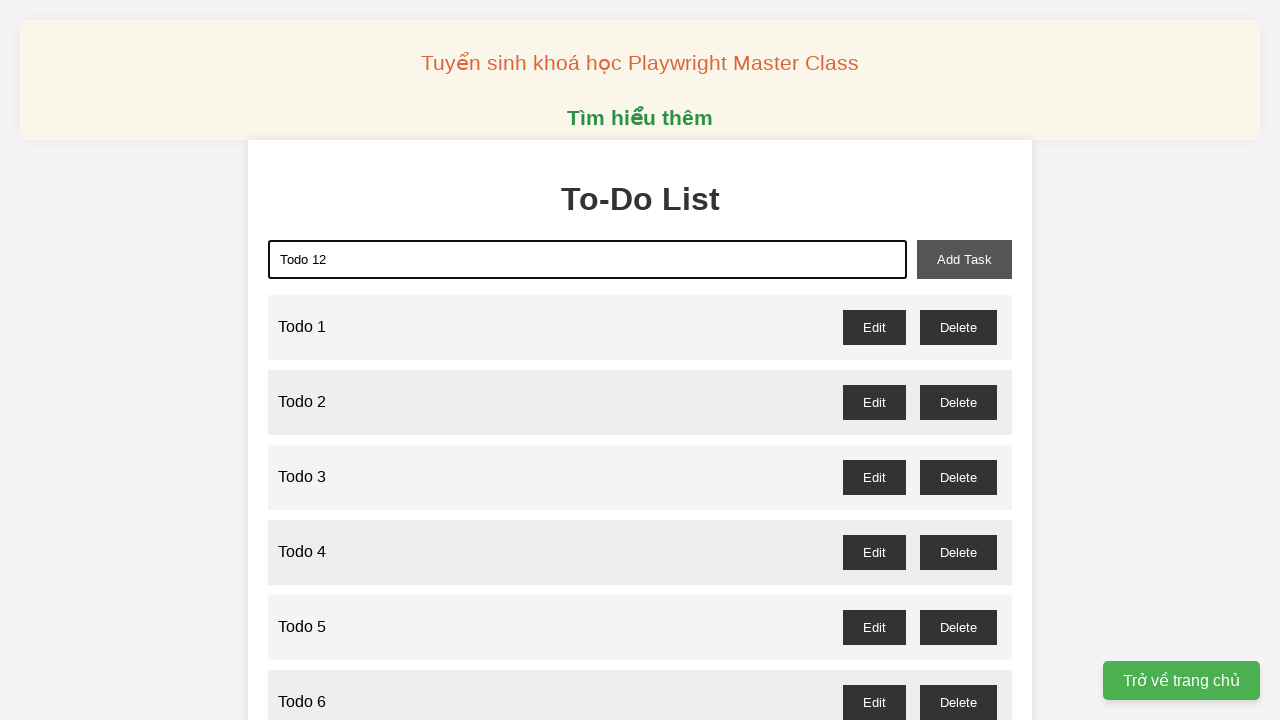

Clicked add-task button to add 'Todo 12' at (964, 259) on xpath=//button[@id="add-task"]
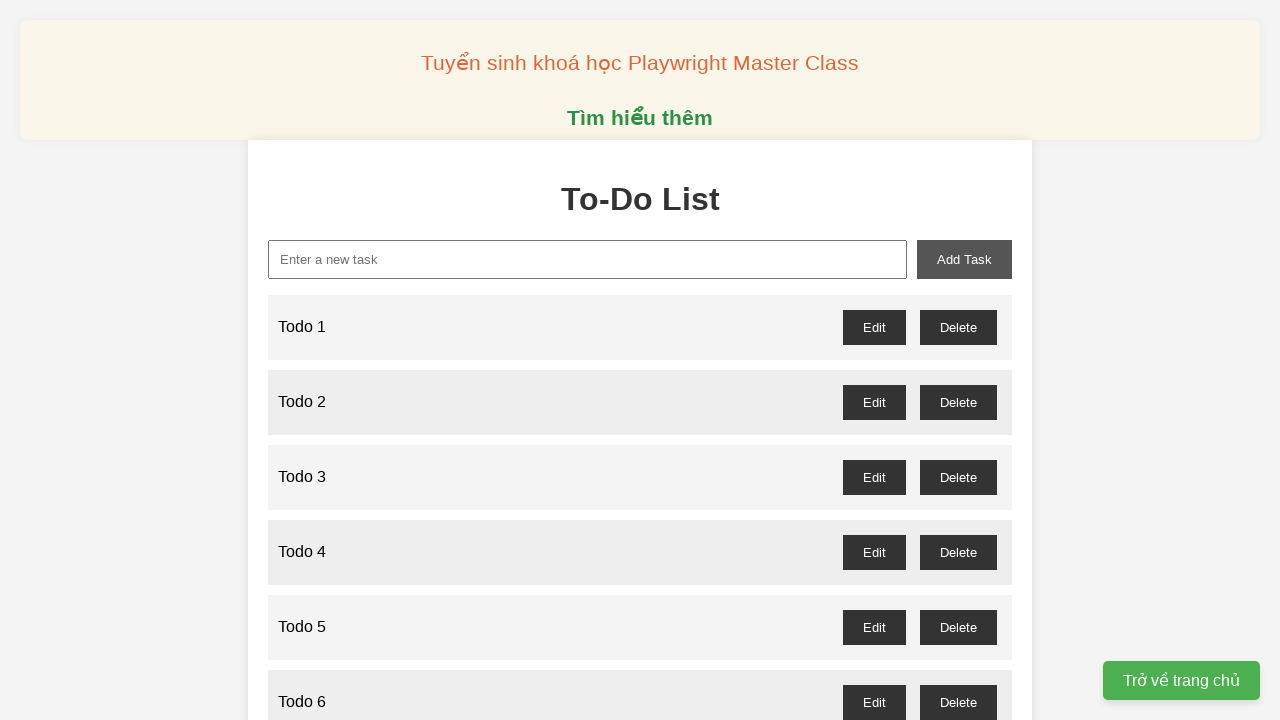

Filled new-task input with 'Todo 13' on xpath=//input[@id="new-task"]
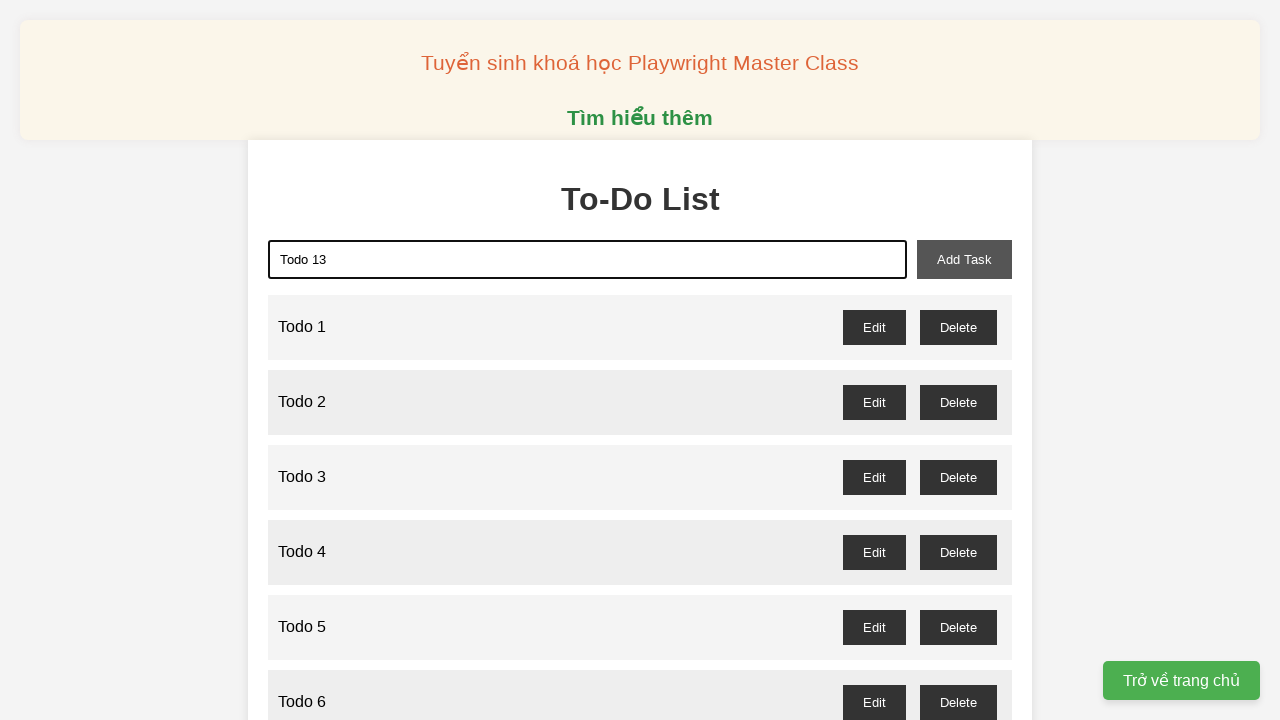

Clicked add-task button to add 'Todo 13' at (964, 259) on xpath=//button[@id="add-task"]
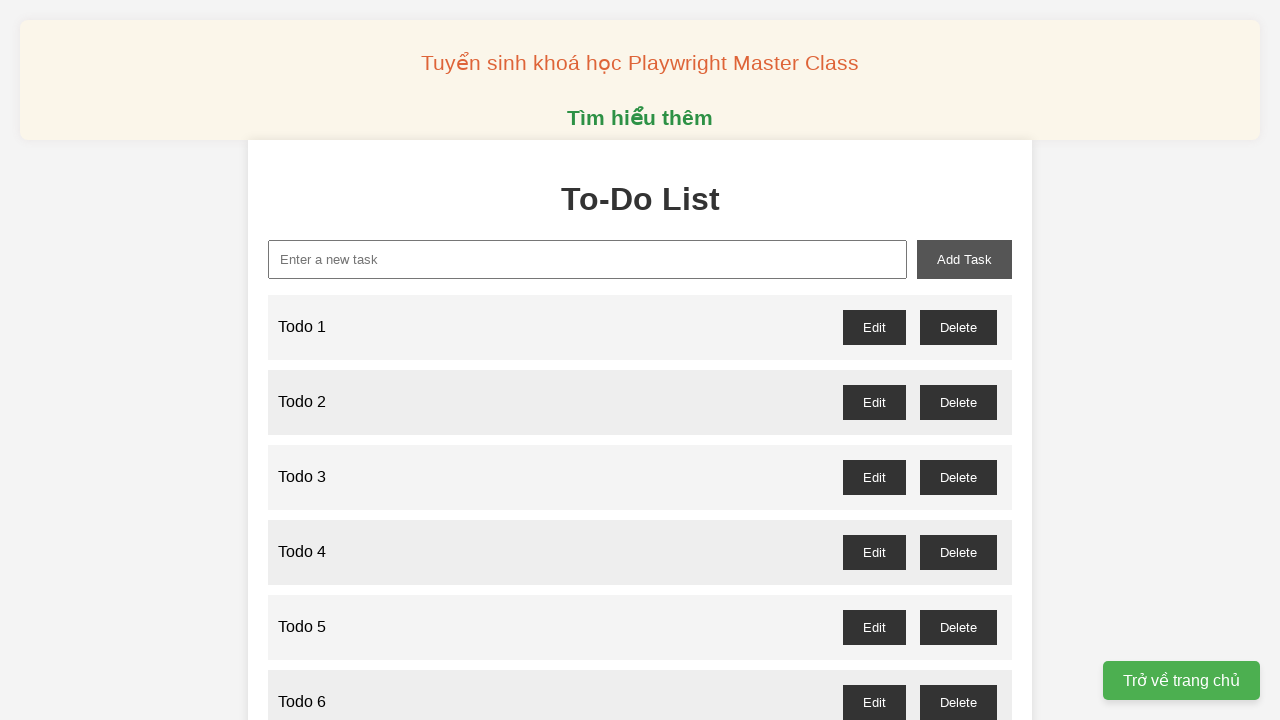

Filled new-task input with 'Todo 14' on xpath=//input[@id="new-task"]
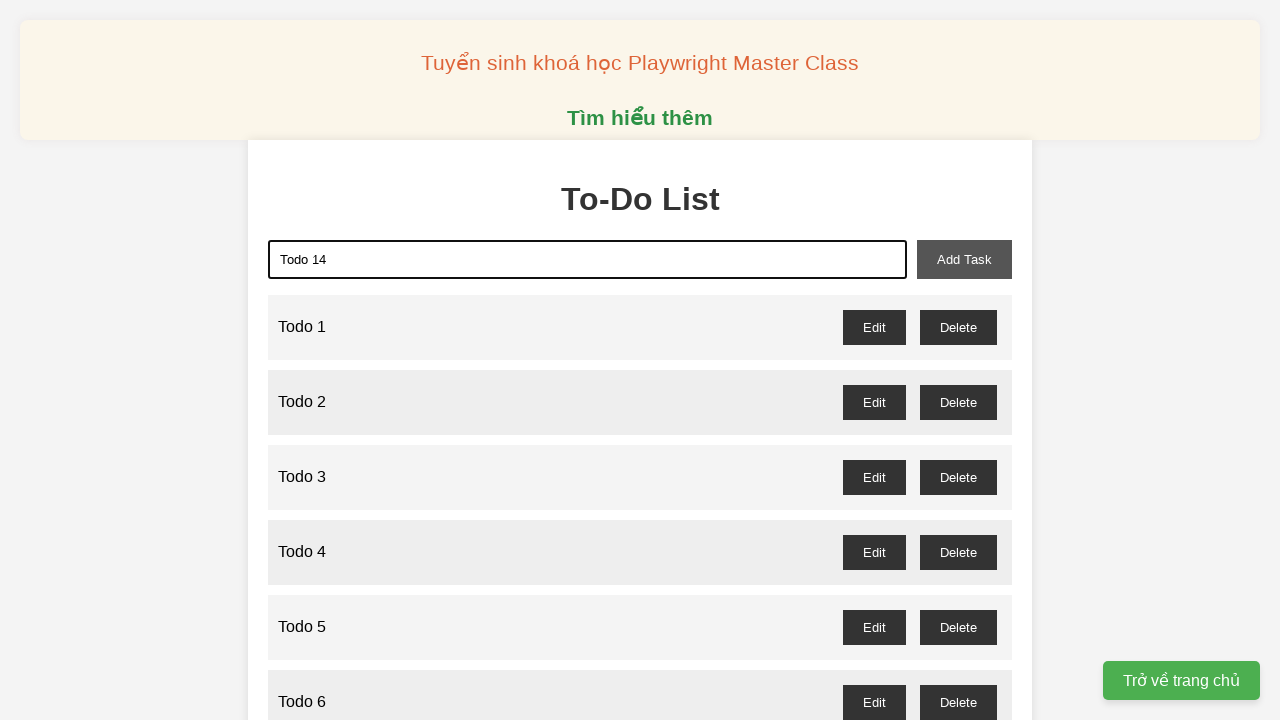

Clicked add-task button to add 'Todo 14' at (964, 259) on xpath=//button[@id="add-task"]
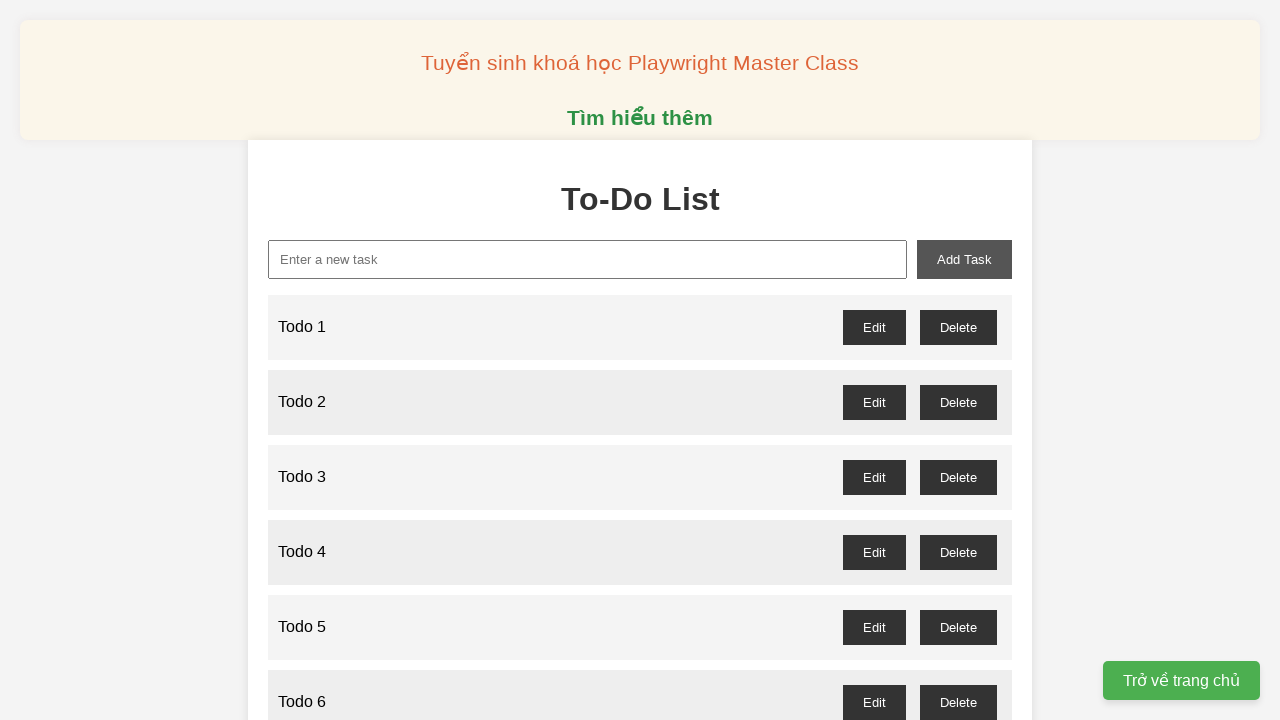

Filled new-task input with 'Todo 15' on xpath=//input[@id="new-task"]
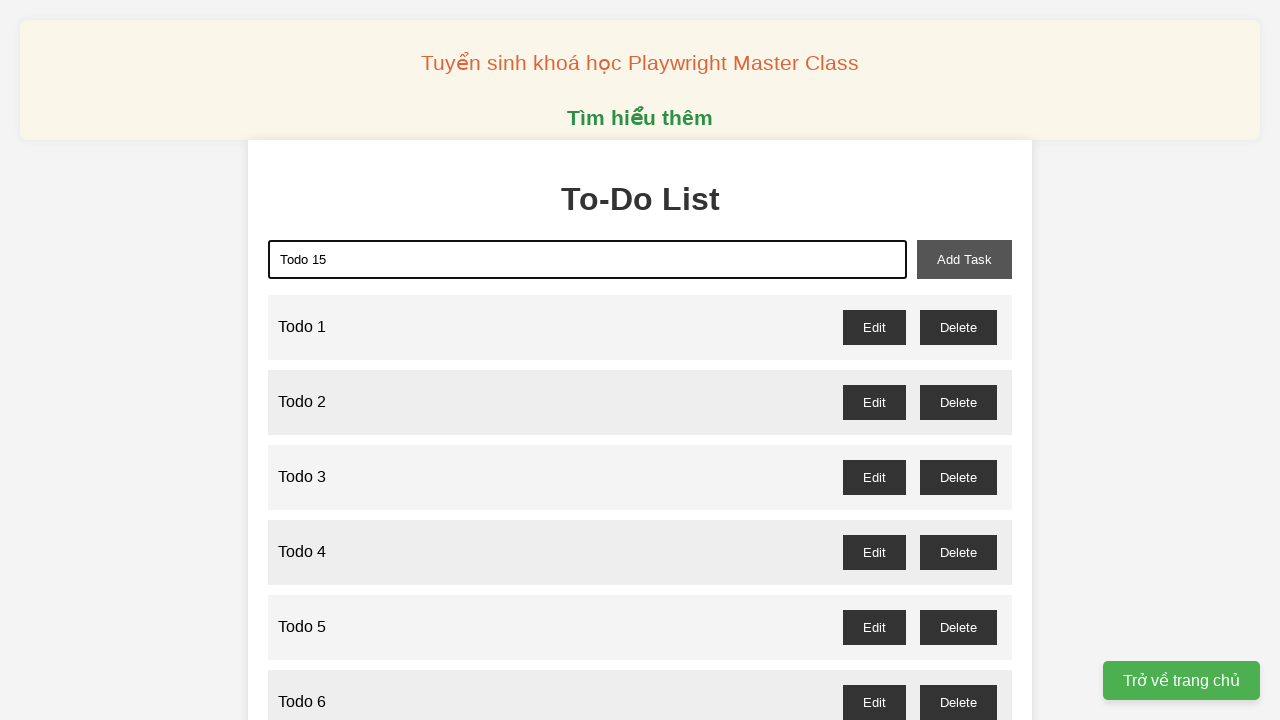

Clicked add-task button to add 'Todo 15' at (964, 259) on xpath=//button[@id="add-task"]
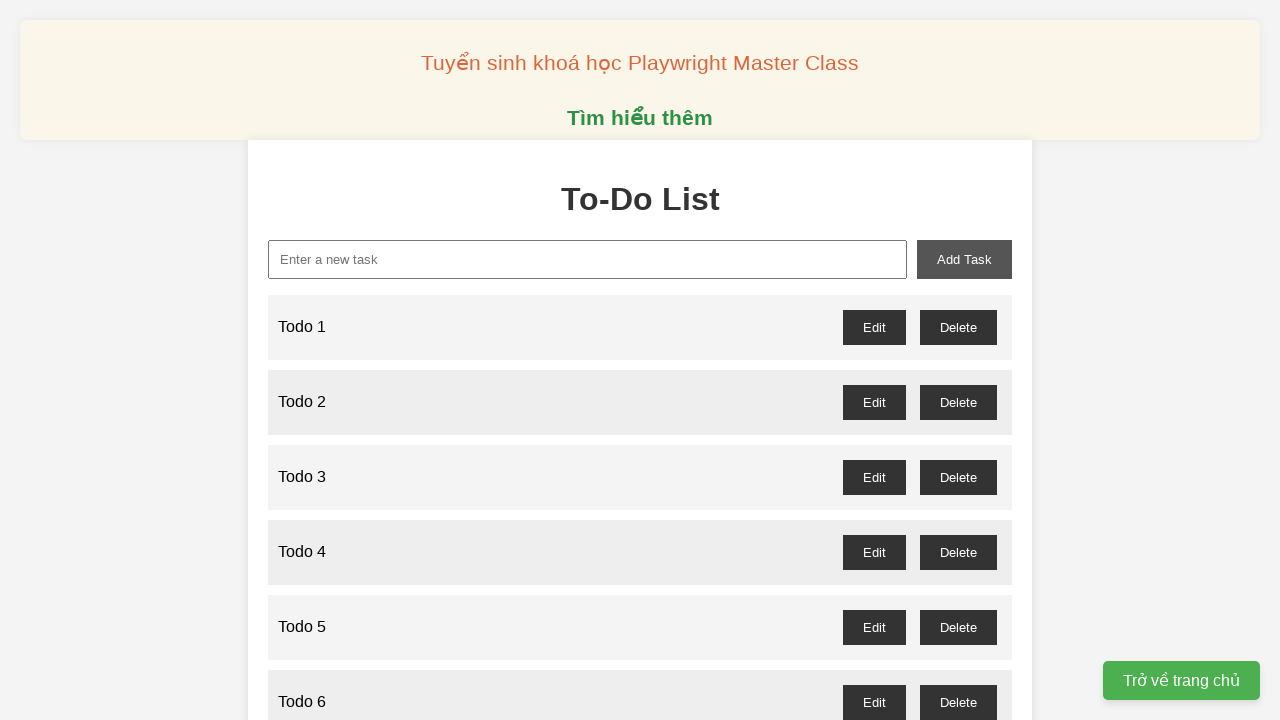

Filled new-task input with 'Todo 16' on xpath=//input[@id="new-task"]
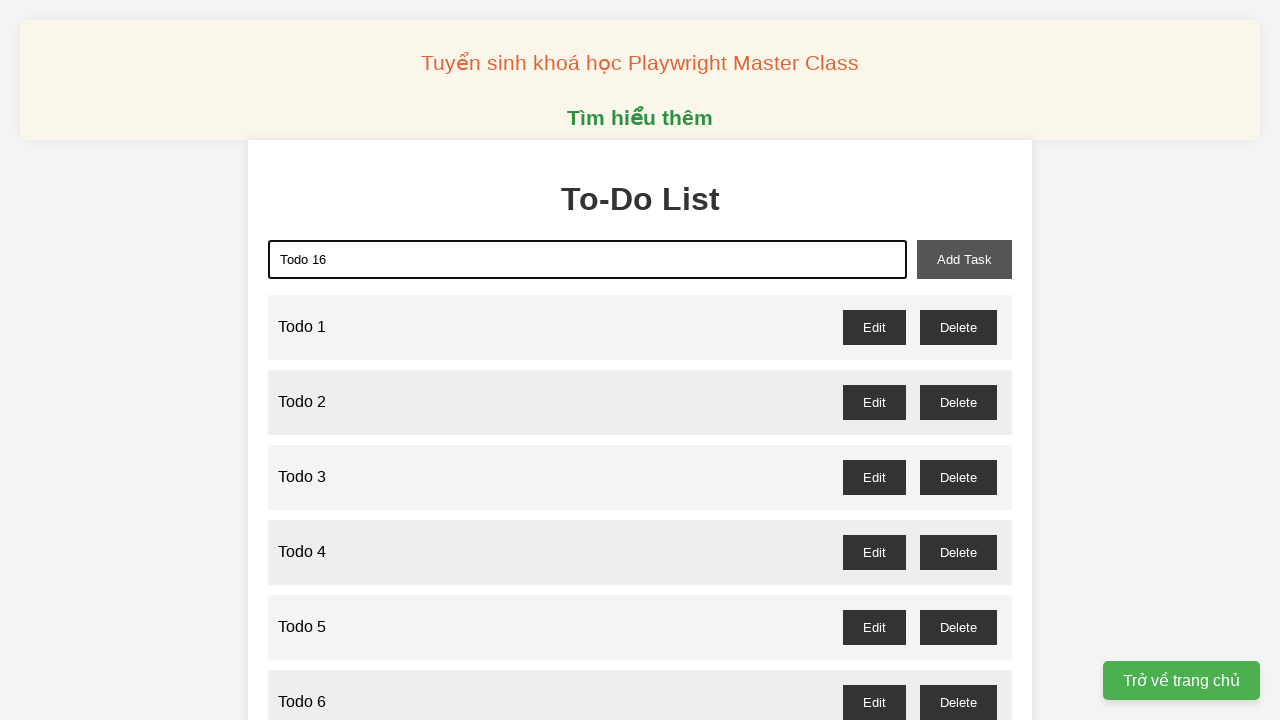

Clicked add-task button to add 'Todo 16' at (964, 259) on xpath=//button[@id="add-task"]
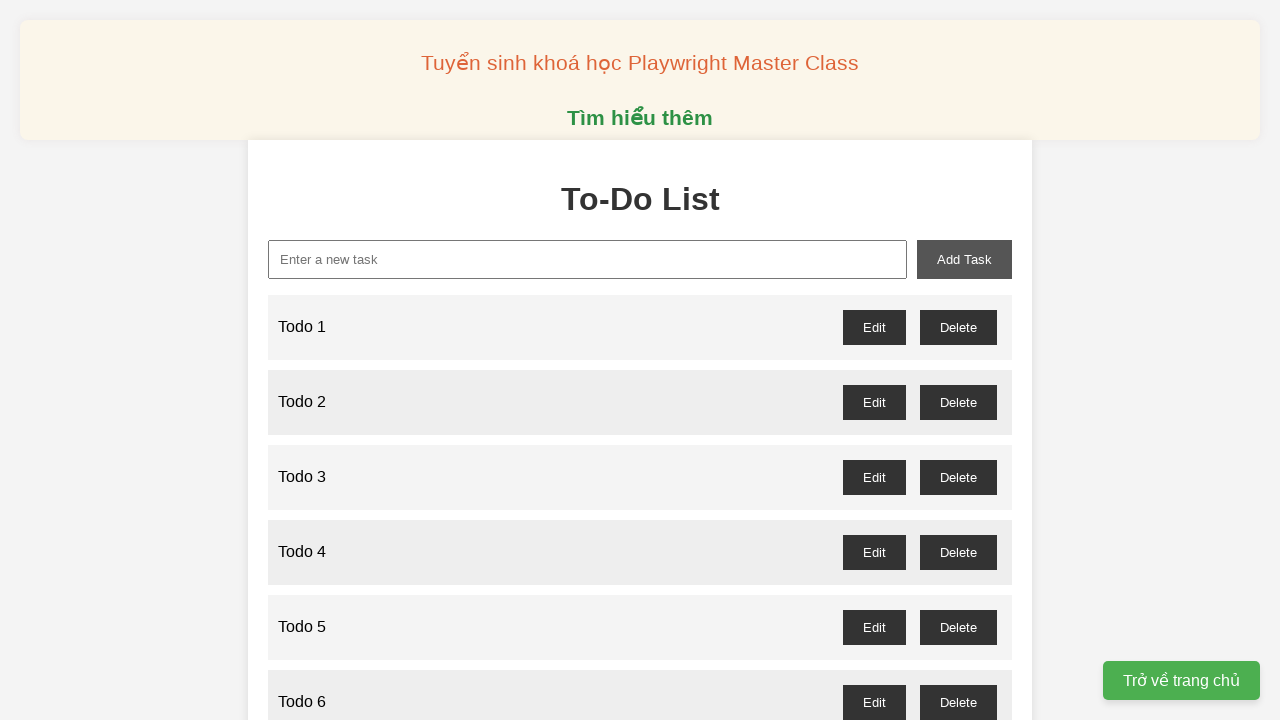

Filled new-task input with 'Todo 17' on xpath=//input[@id="new-task"]
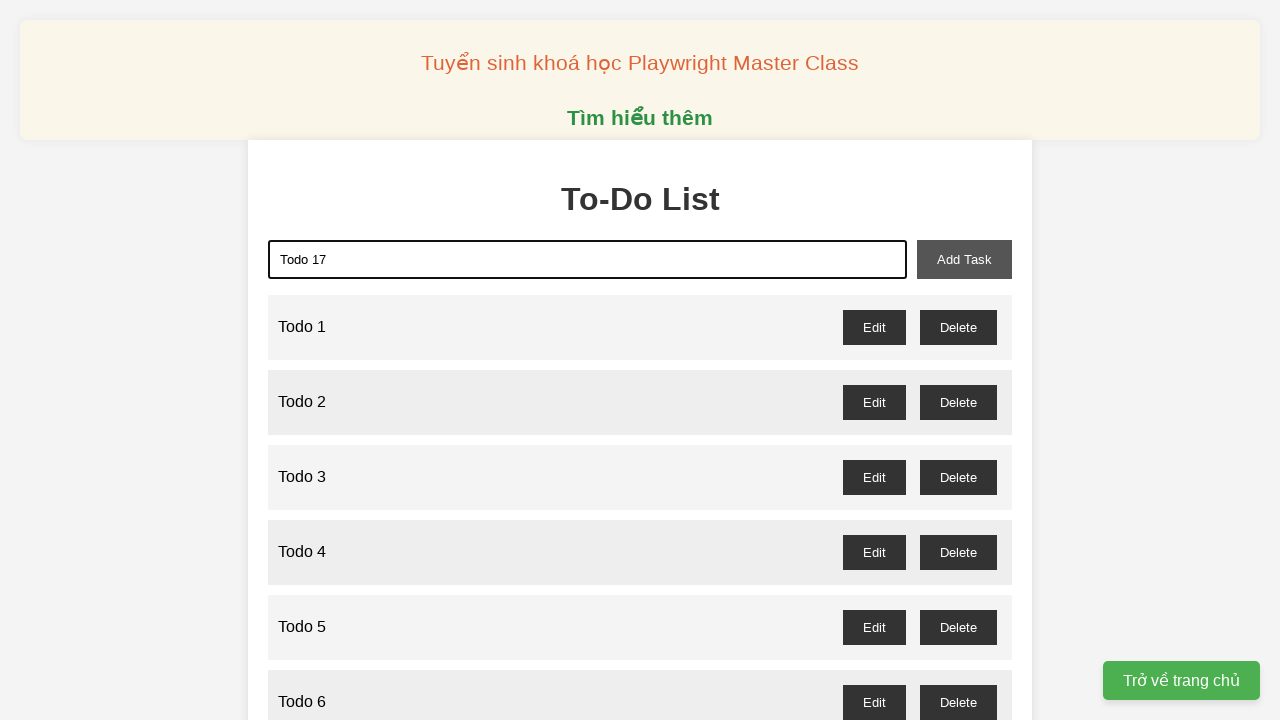

Clicked add-task button to add 'Todo 17' at (964, 259) on xpath=//button[@id="add-task"]
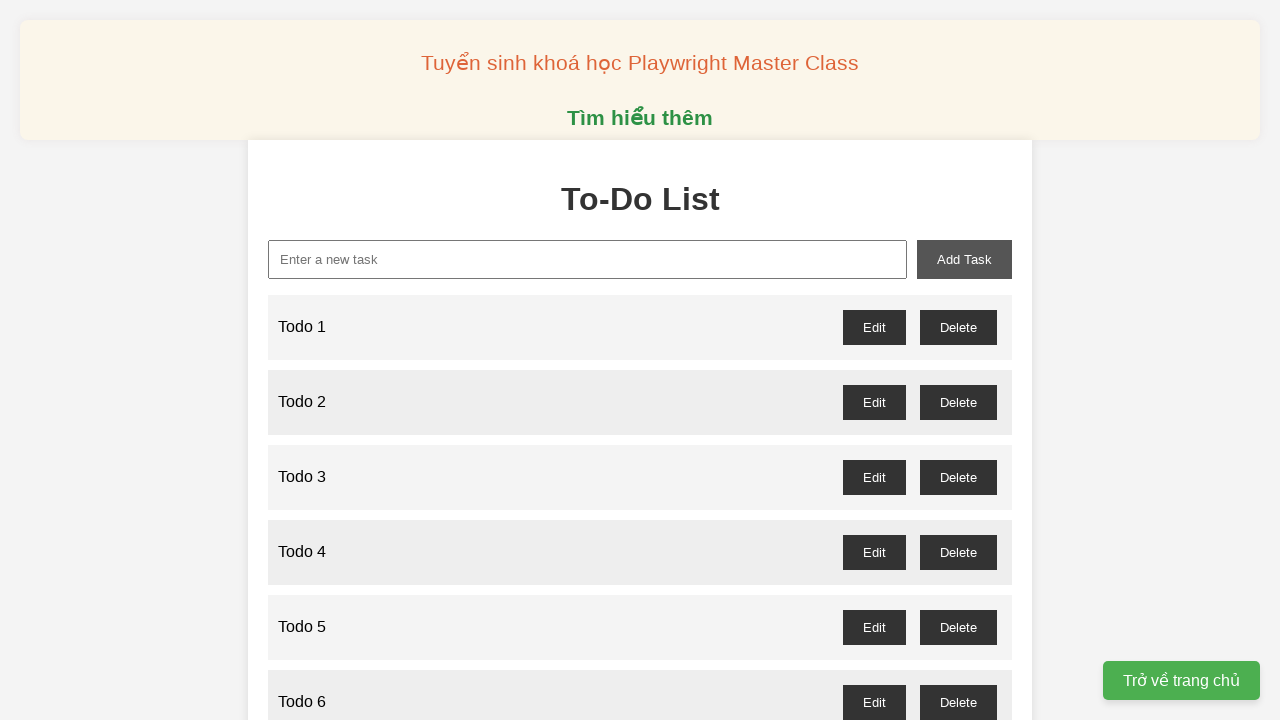

Filled new-task input with 'Todo 18' on xpath=//input[@id="new-task"]
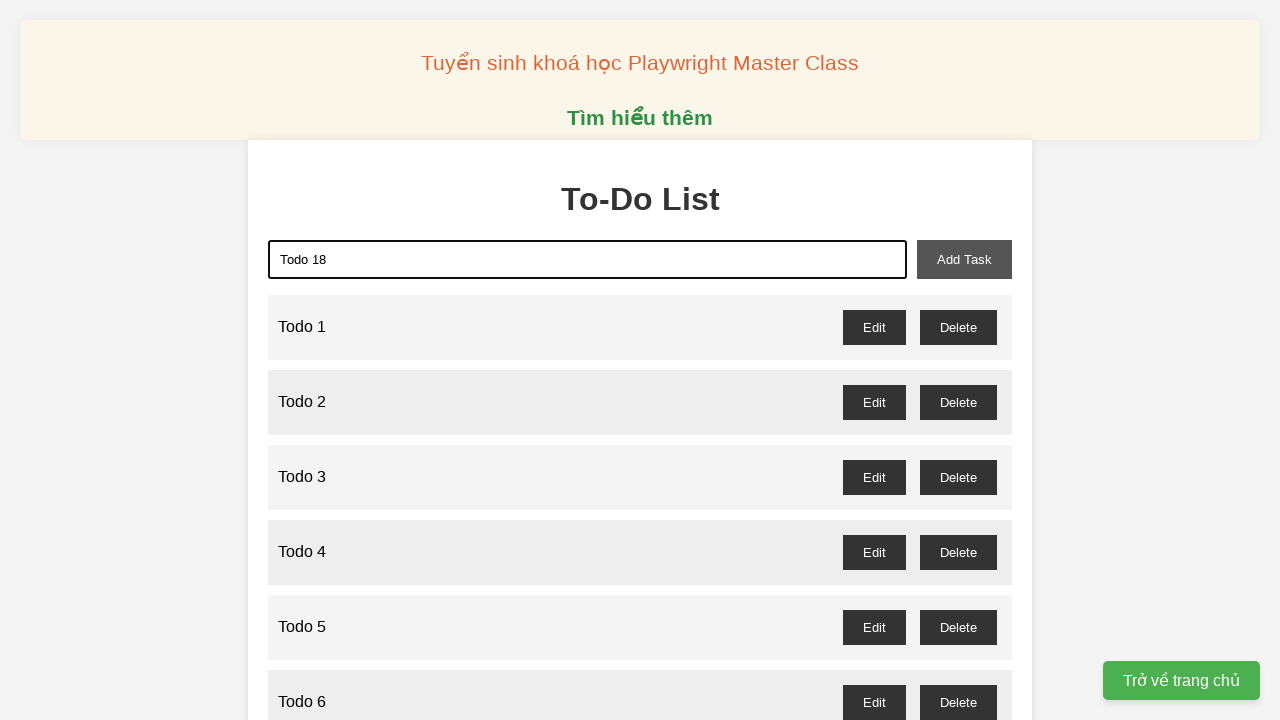

Clicked add-task button to add 'Todo 18' at (964, 259) on xpath=//button[@id="add-task"]
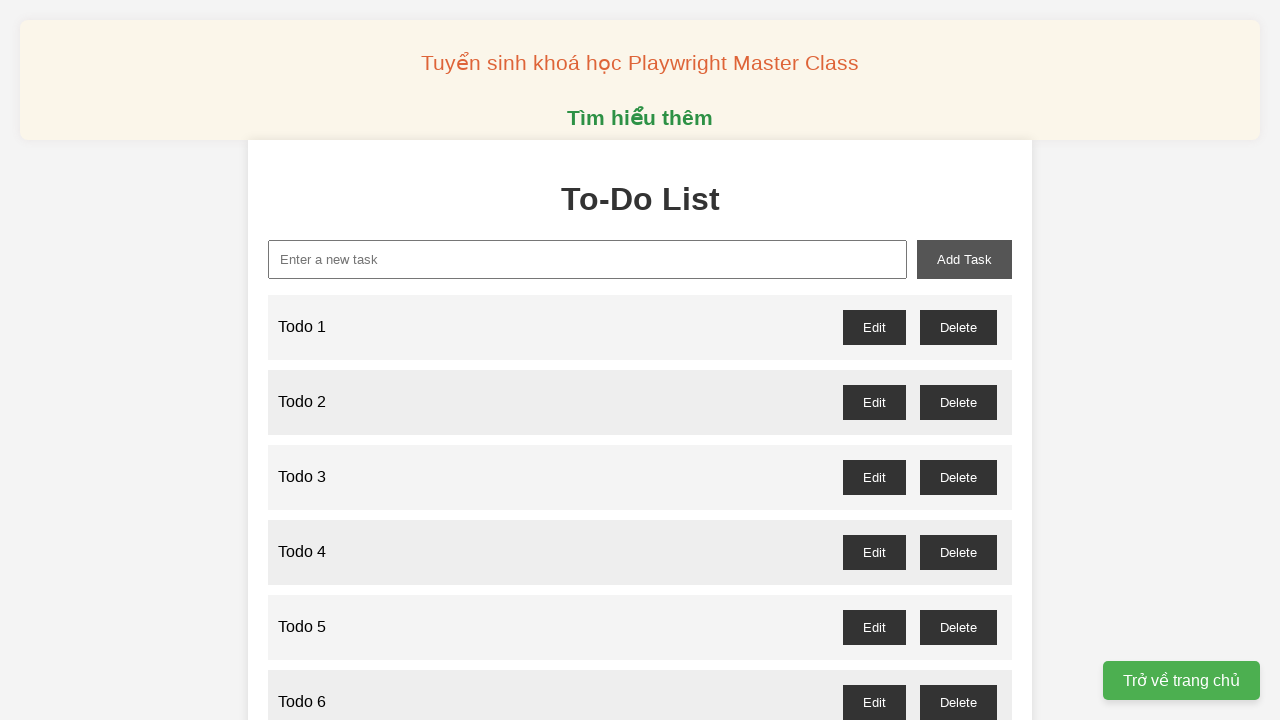

Filled new-task input with 'Todo 19' on xpath=//input[@id="new-task"]
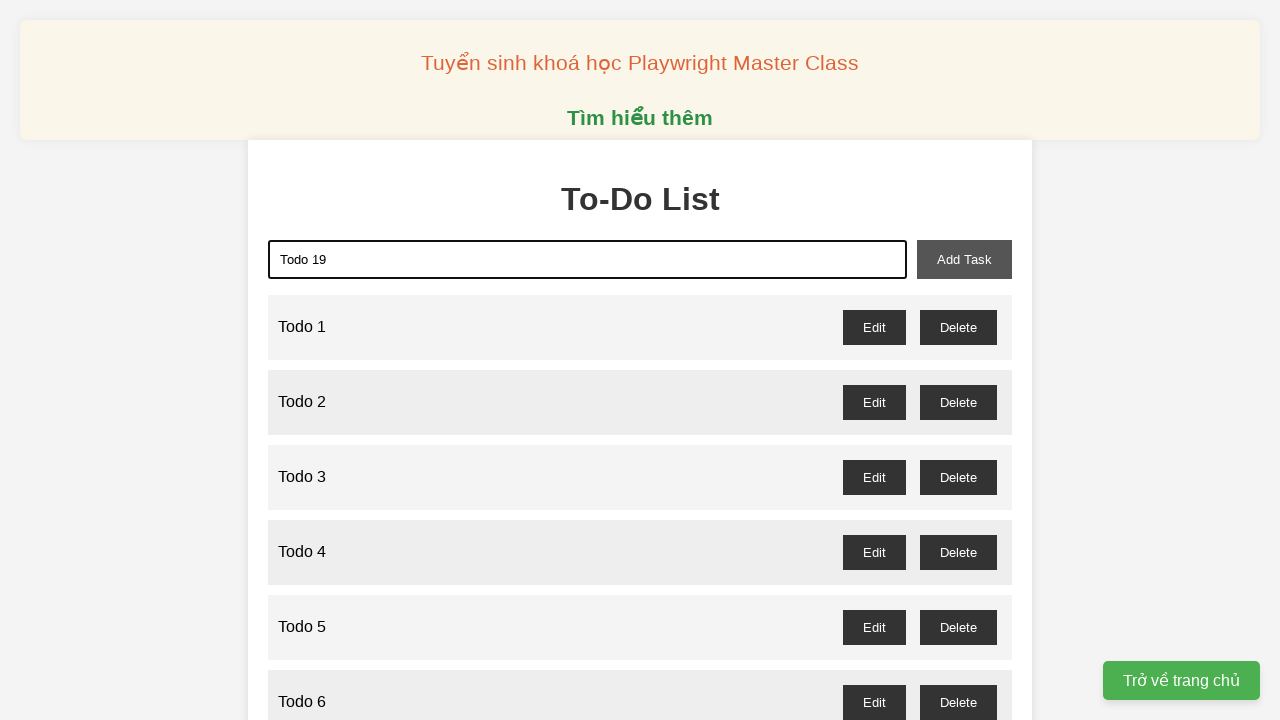

Clicked add-task button to add 'Todo 19' at (964, 259) on xpath=//button[@id="add-task"]
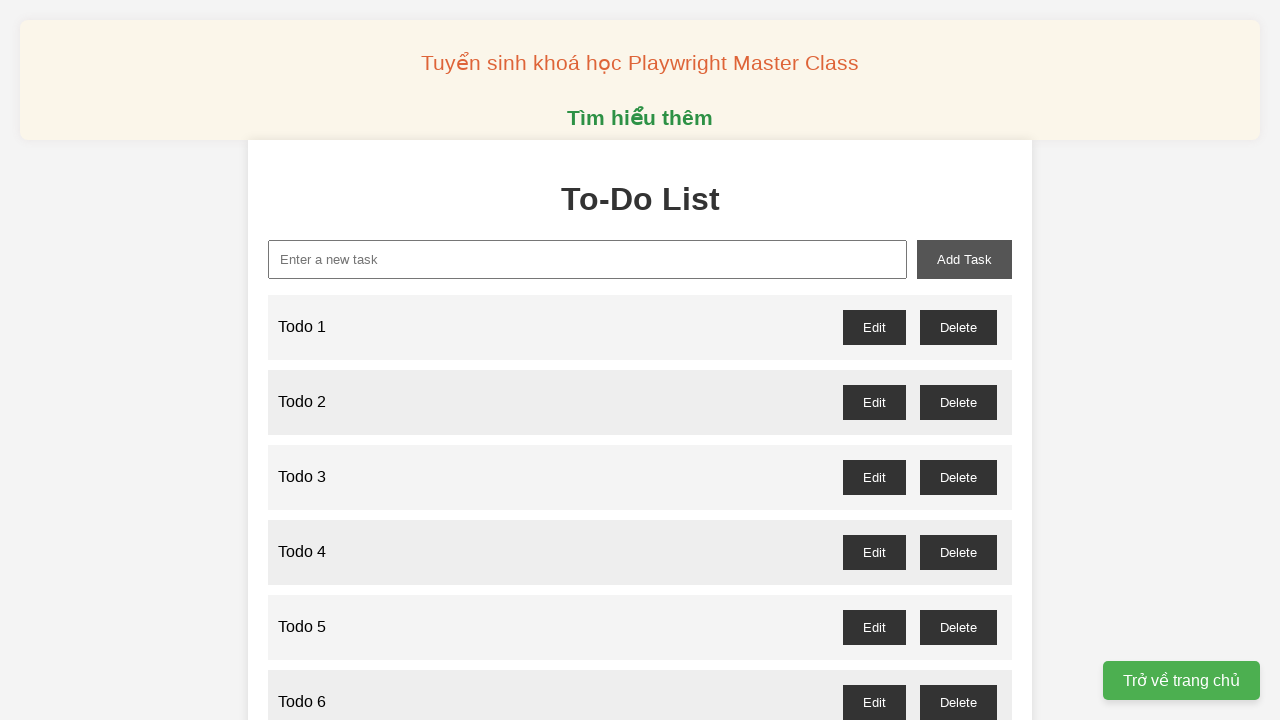

Filled new-task input with 'Todo 20' on xpath=//input[@id="new-task"]
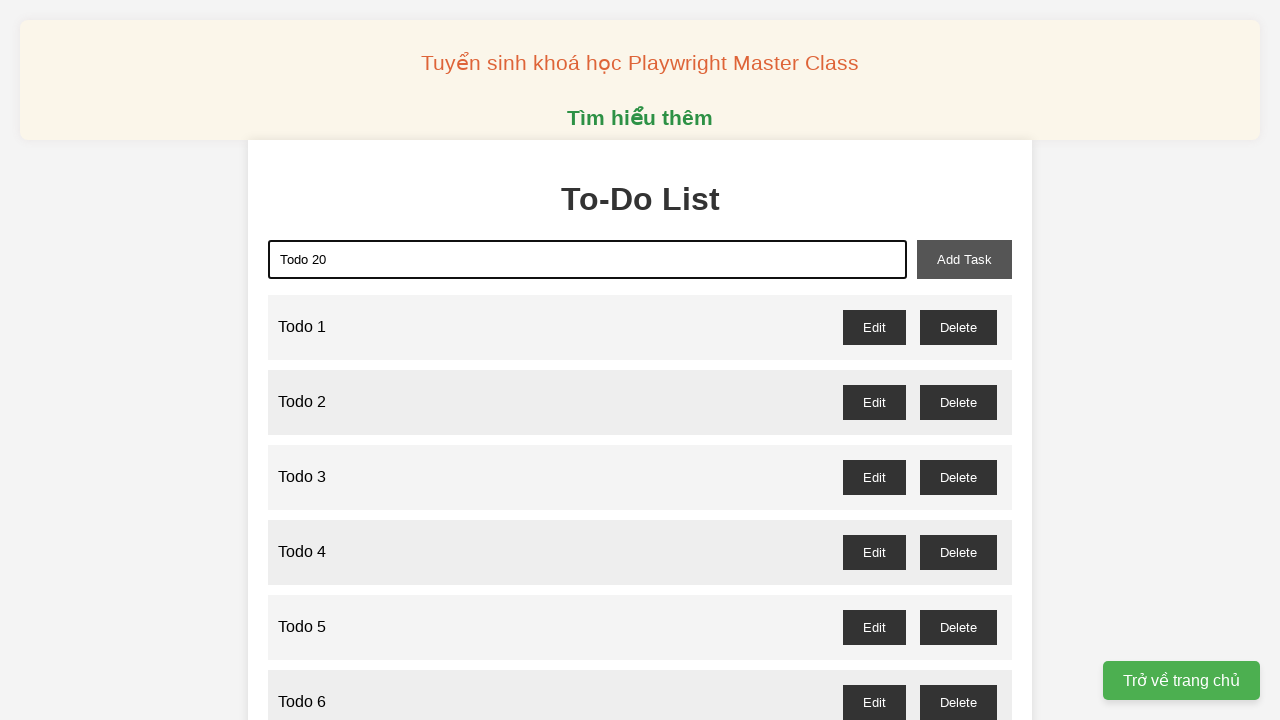

Clicked add-task button to add 'Todo 20' at (964, 259) on xpath=//button[@id="add-task"]
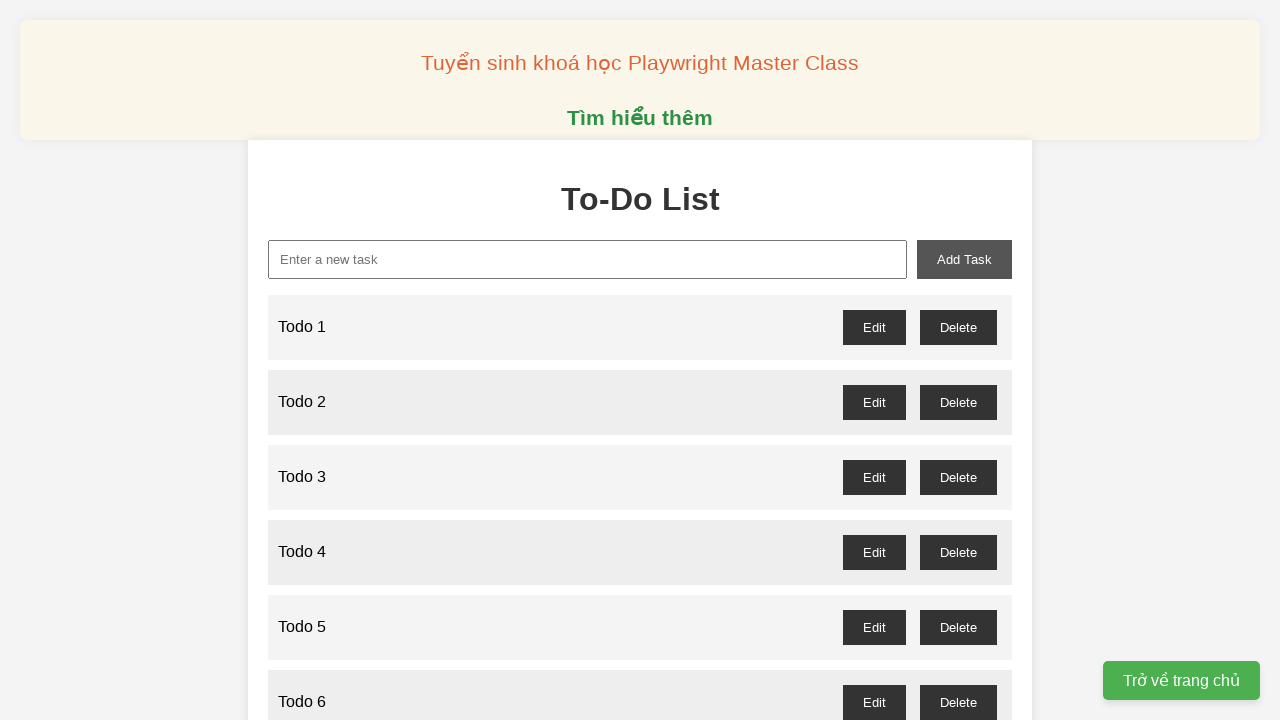

Filled new-task input with 'Todo 21' on xpath=//input[@id="new-task"]
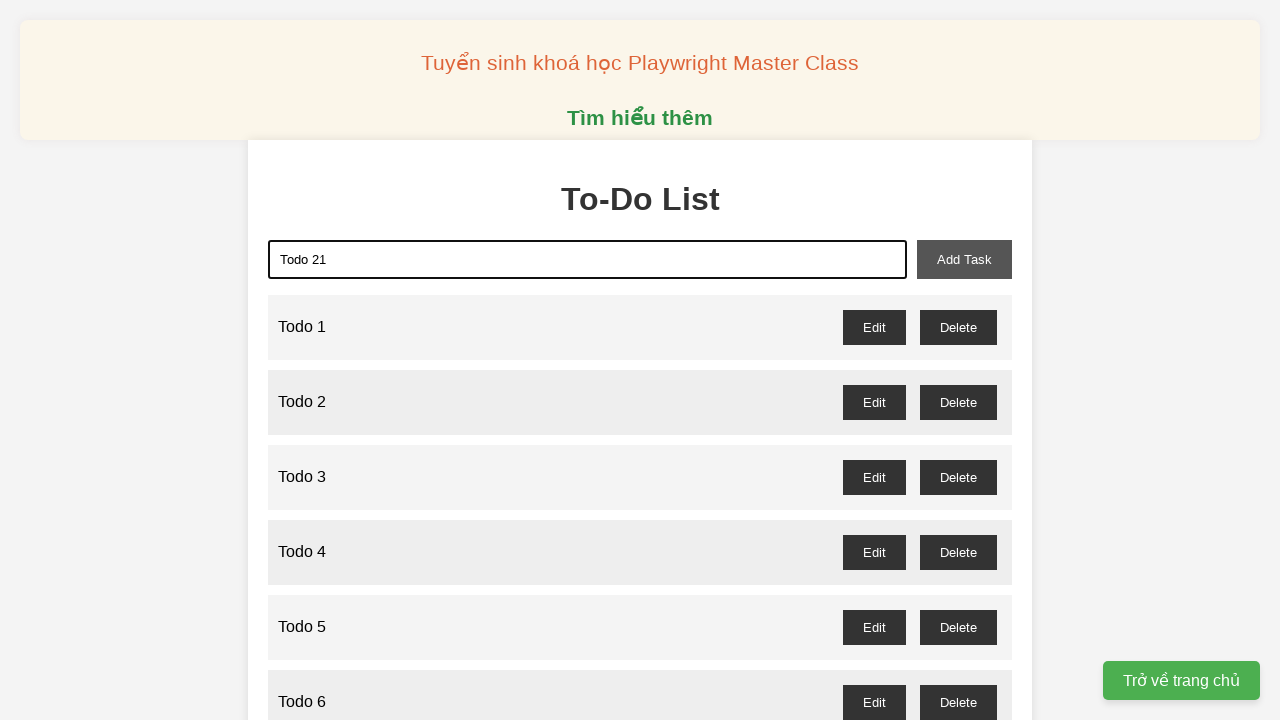

Clicked add-task button to add 'Todo 21' at (964, 259) on xpath=//button[@id="add-task"]
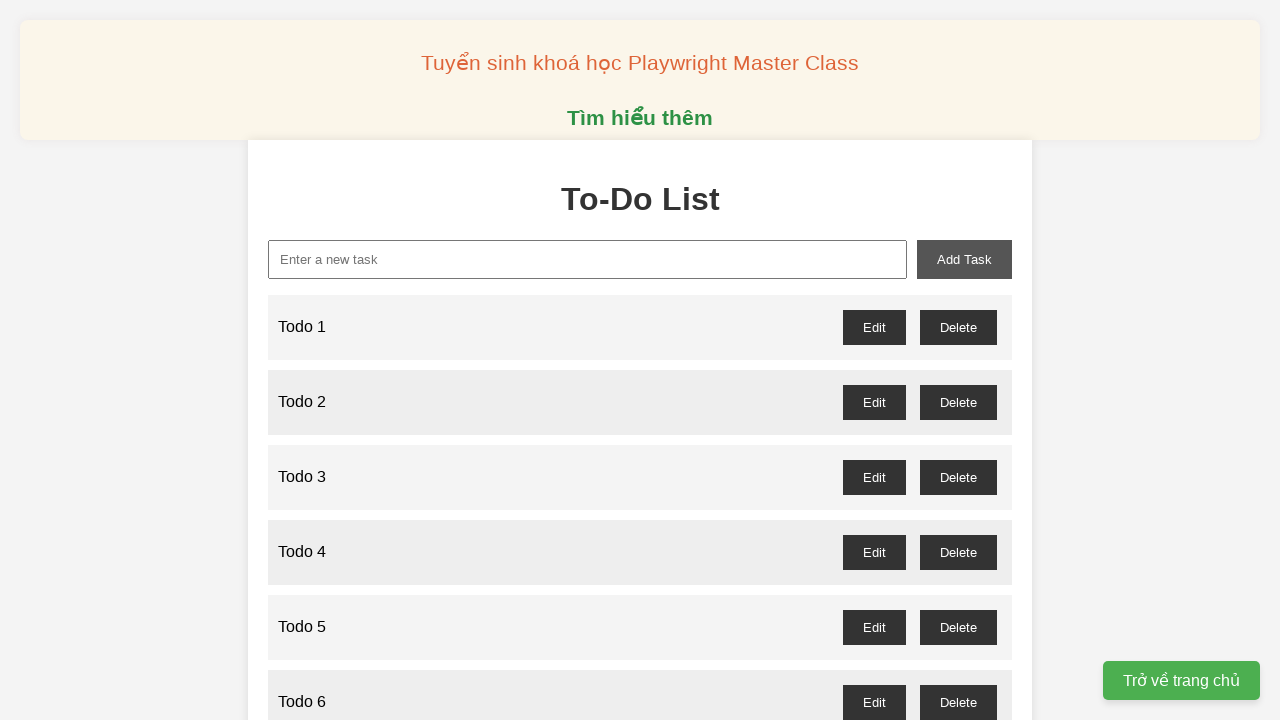

Filled new-task input with 'Todo 22' on xpath=//input[@id="new-task"]
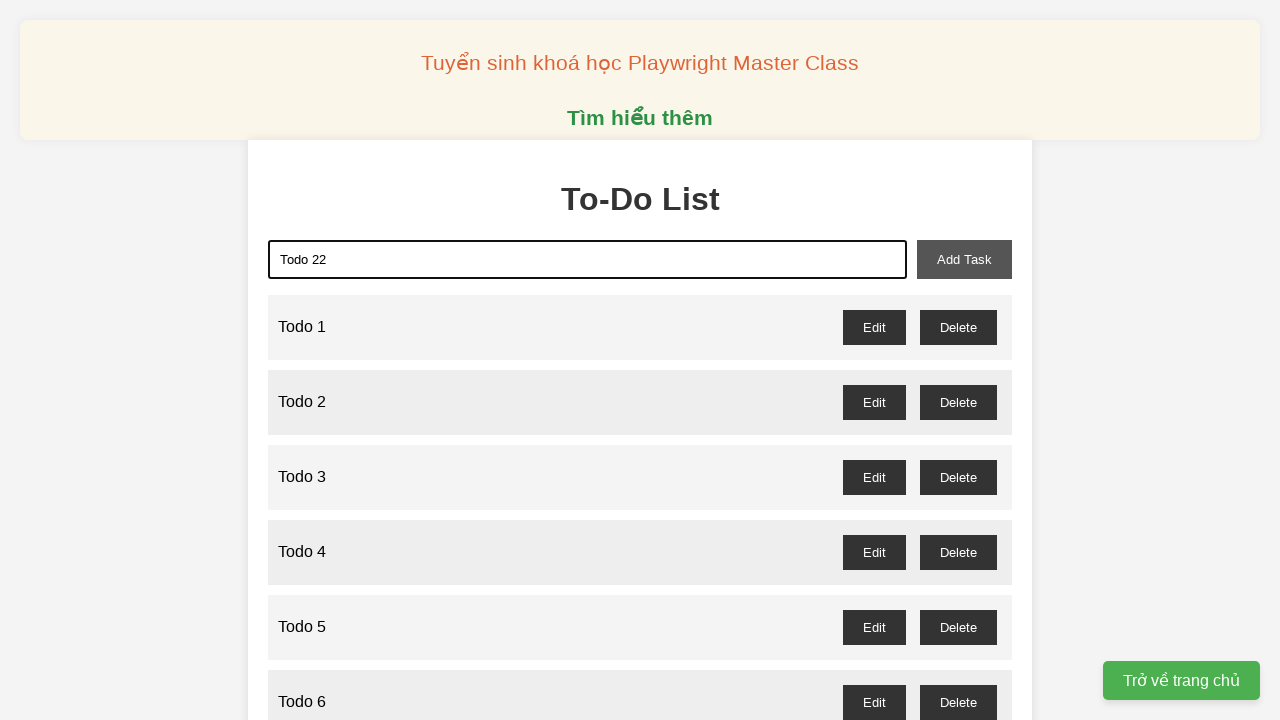

Clicked add-task button to add 'Todo 22' at (964, 259) on xpath=//button[@id="add-task"]
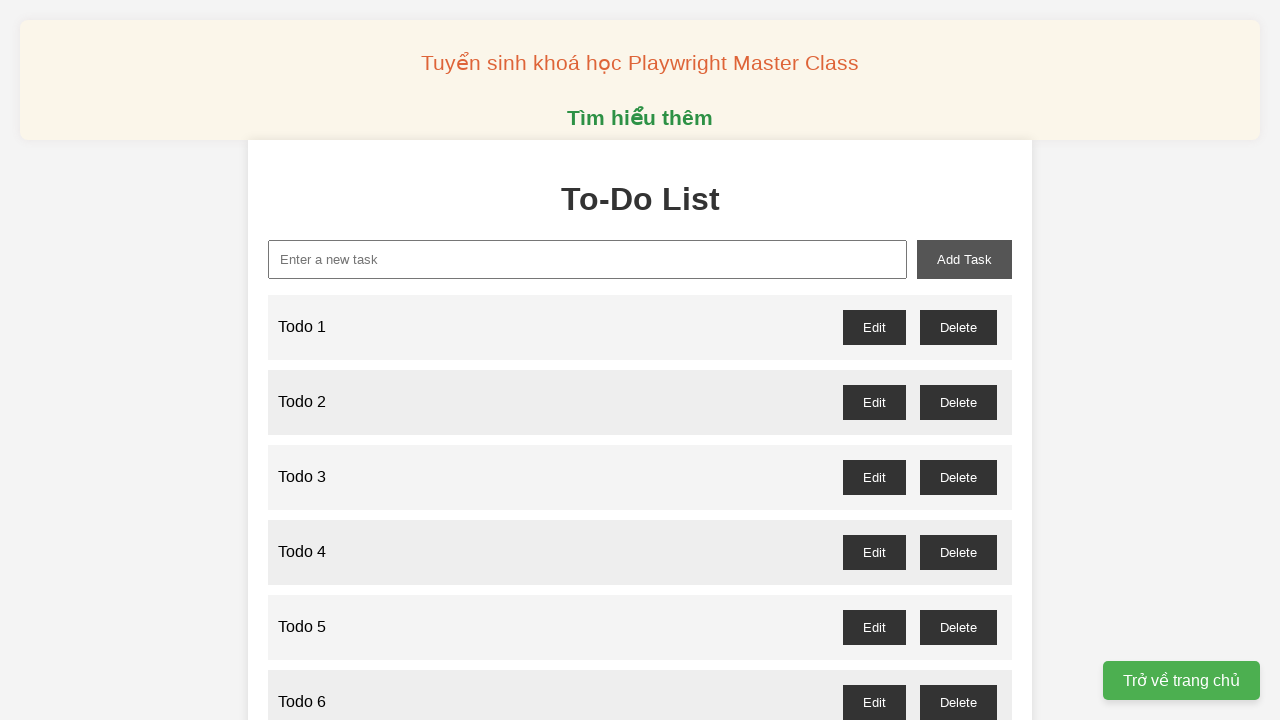

Filled new-task input with 'Todo 23' on xpath=//input[@id="new-task"]
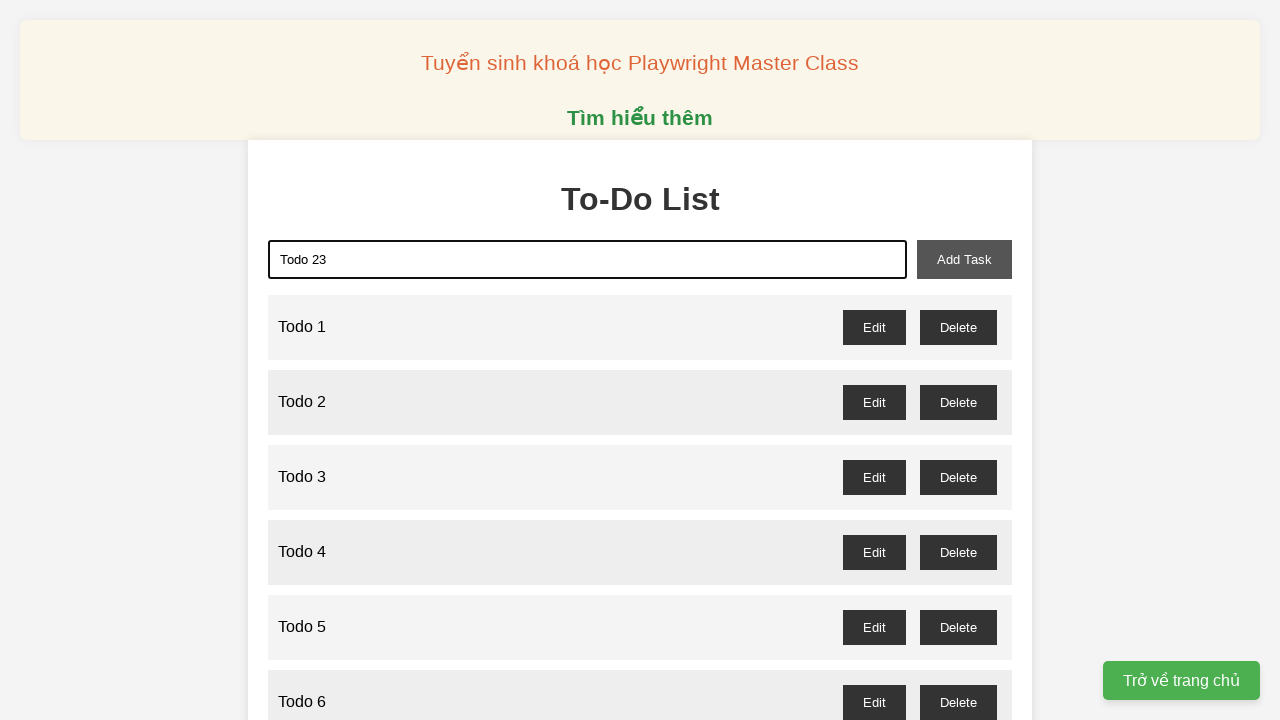

Clicked add-task button to add 'Todo 23' at (964, 259) on xpath=//button[@id="add-task"]
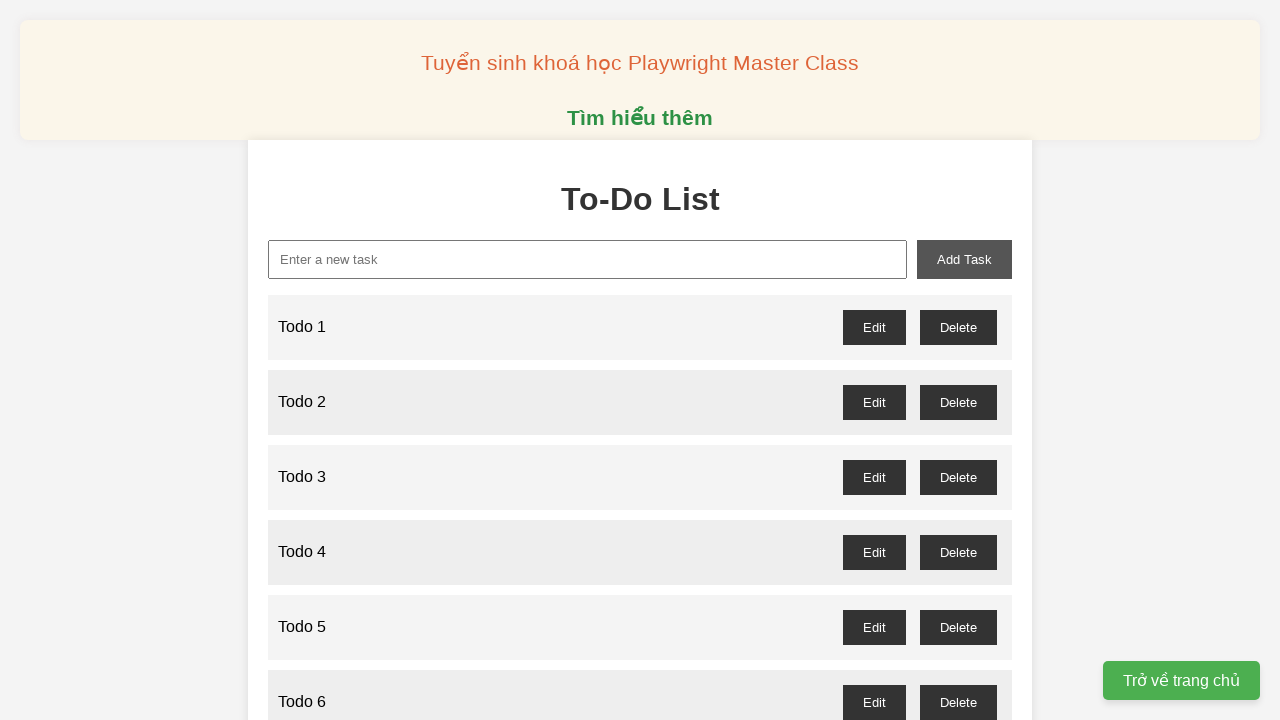

Filled new-task input with 'Todo 24' on xpath=//input[@id="new-task"]
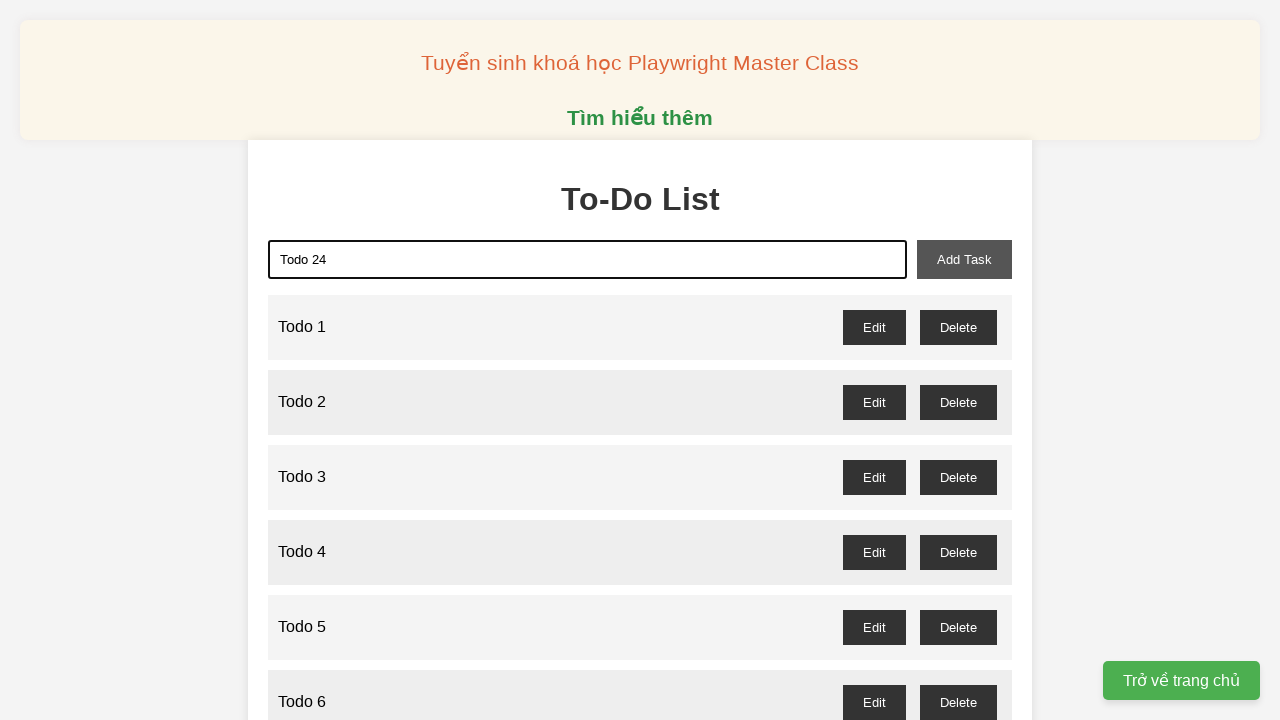

Clicked add-task button to add 'Todo 24' at (964, 259) on xpath=//button[@id="add-task"]
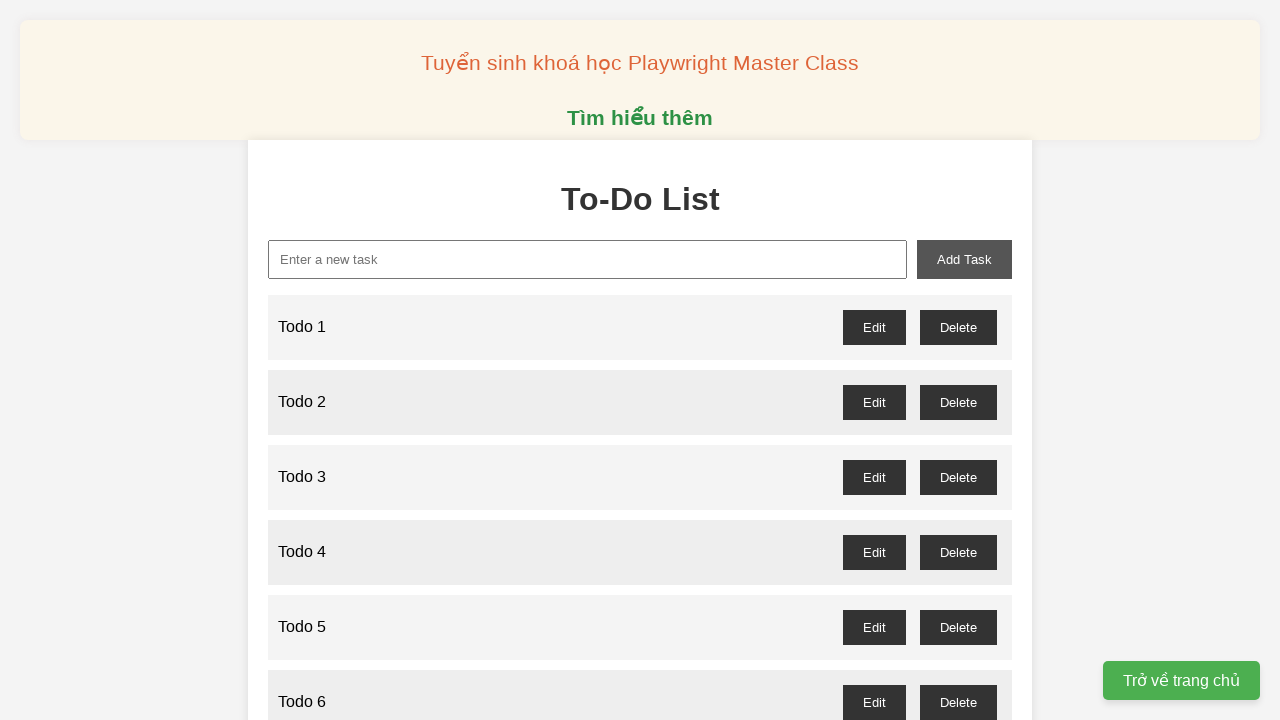

Filled new-task input with 'Todo 25' on xpath=//input[@id="new-task"]
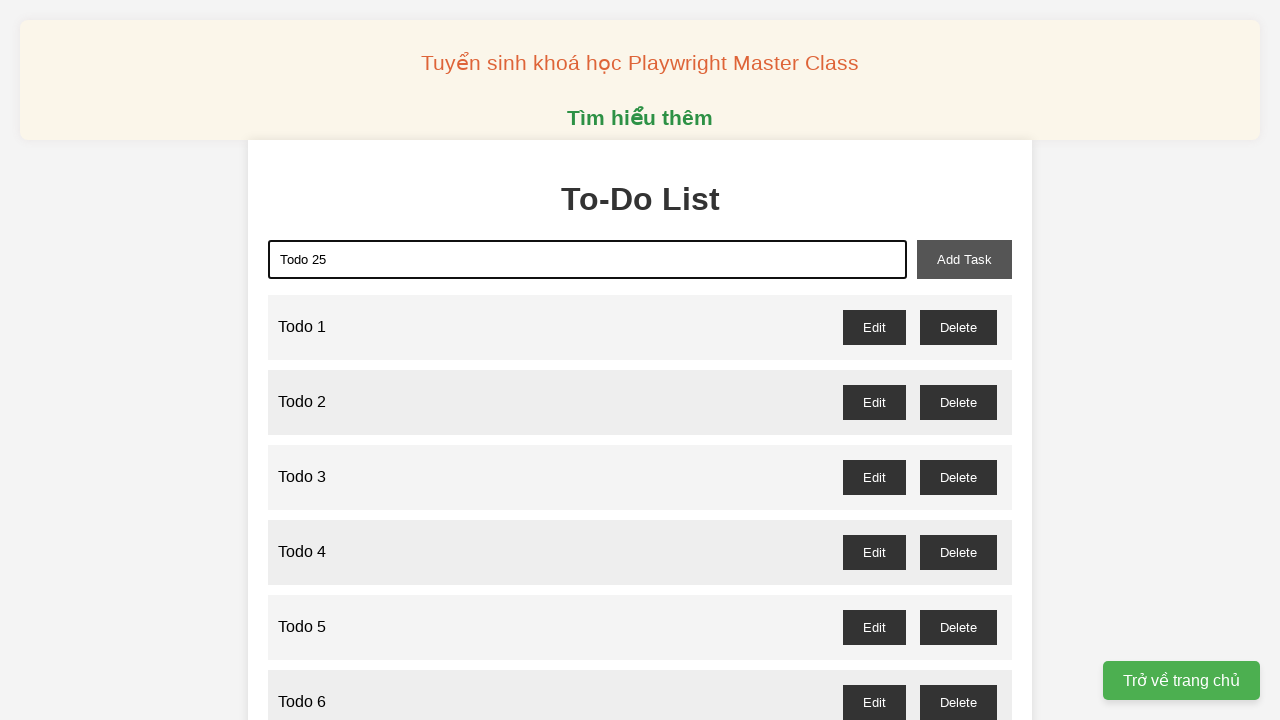

Clicked add-task button to add 'Todo 25' at (964, 259) on xpath=//button[@id="add-task"]
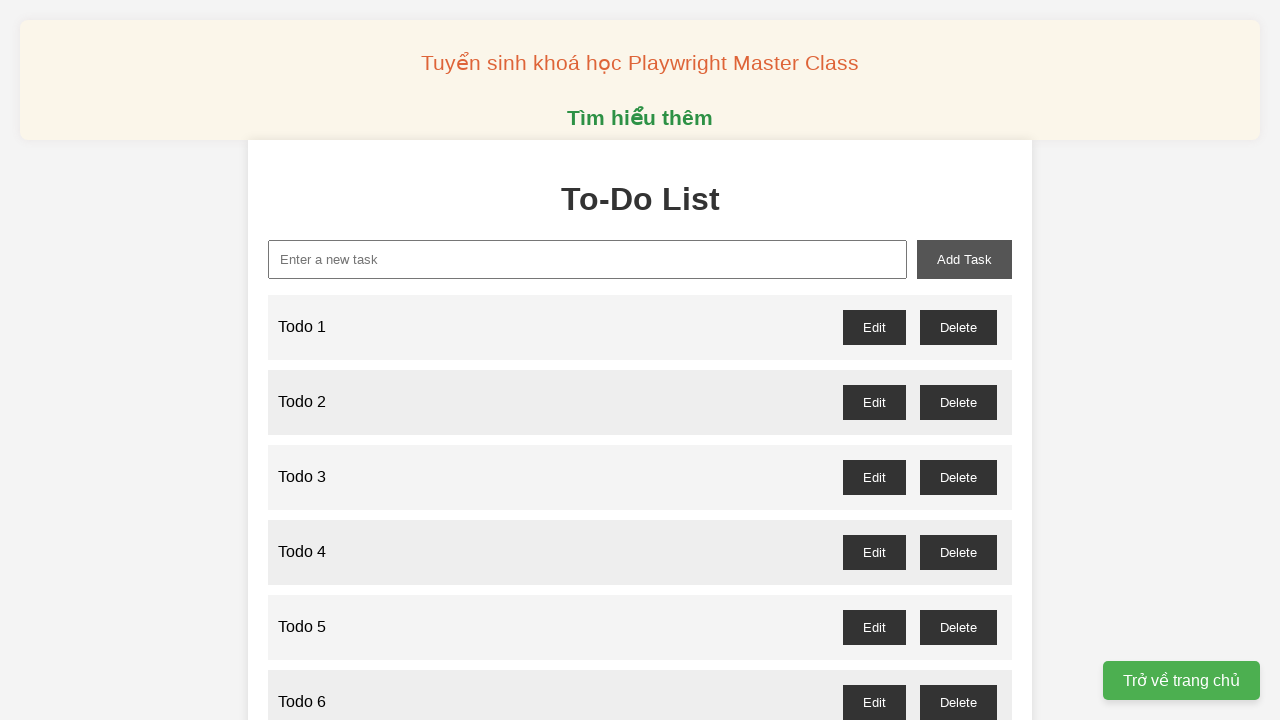

Filled new-task input with 'Todo 26' on xpath=//input[@id="new-task"]
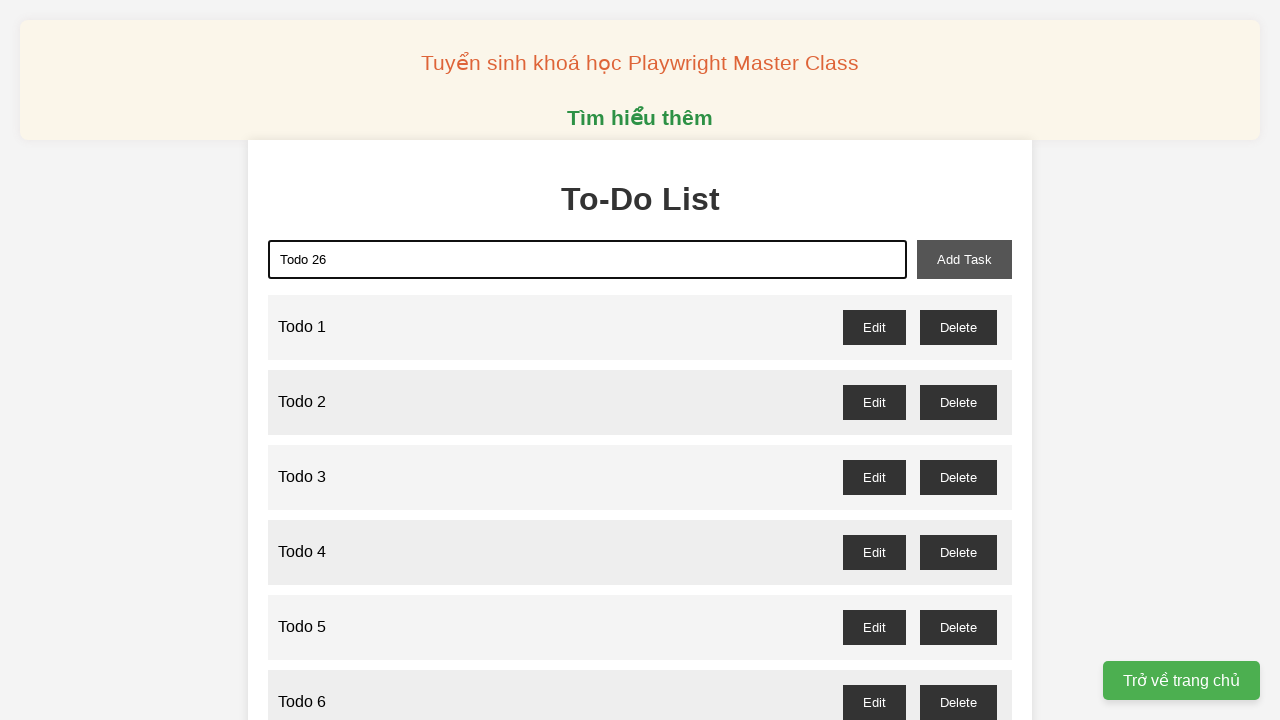

Clicked add-task button to add 'Todo 26' at (964, 259) on xpath=//button[@id="add-task"]
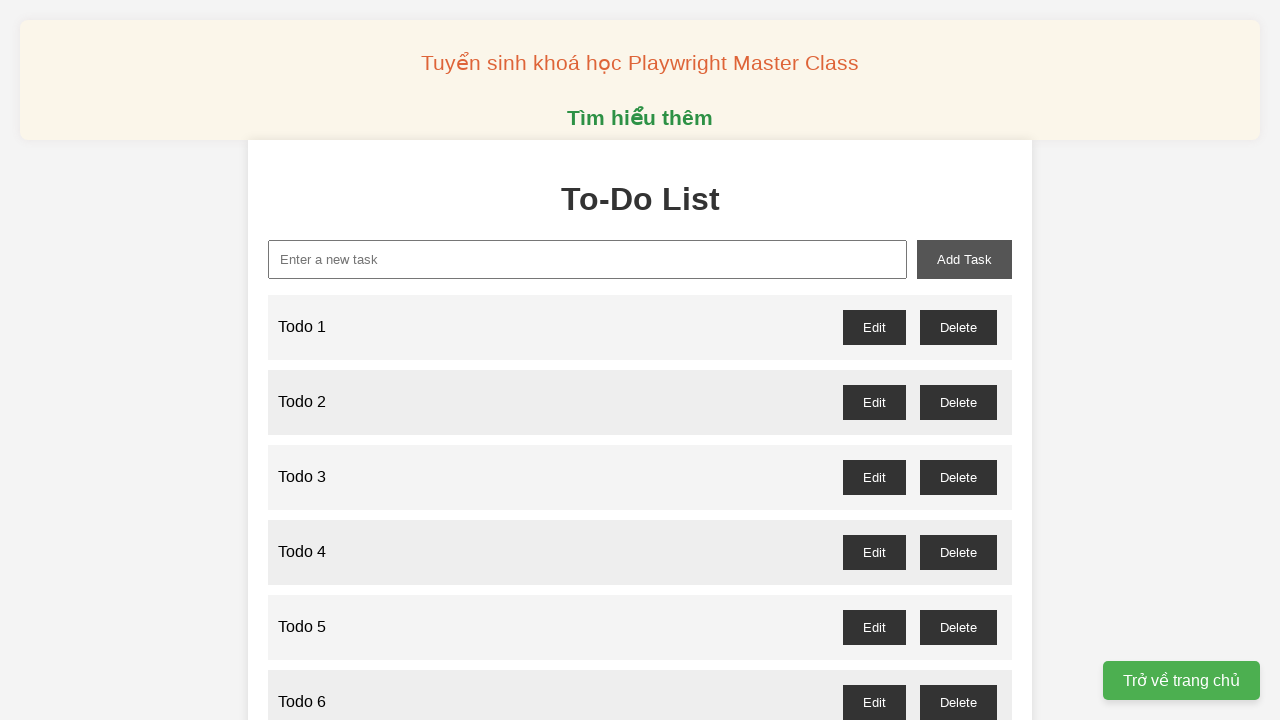

Filled new-task input with 'Todo 27' on xpath=//input[@id="new-task"]
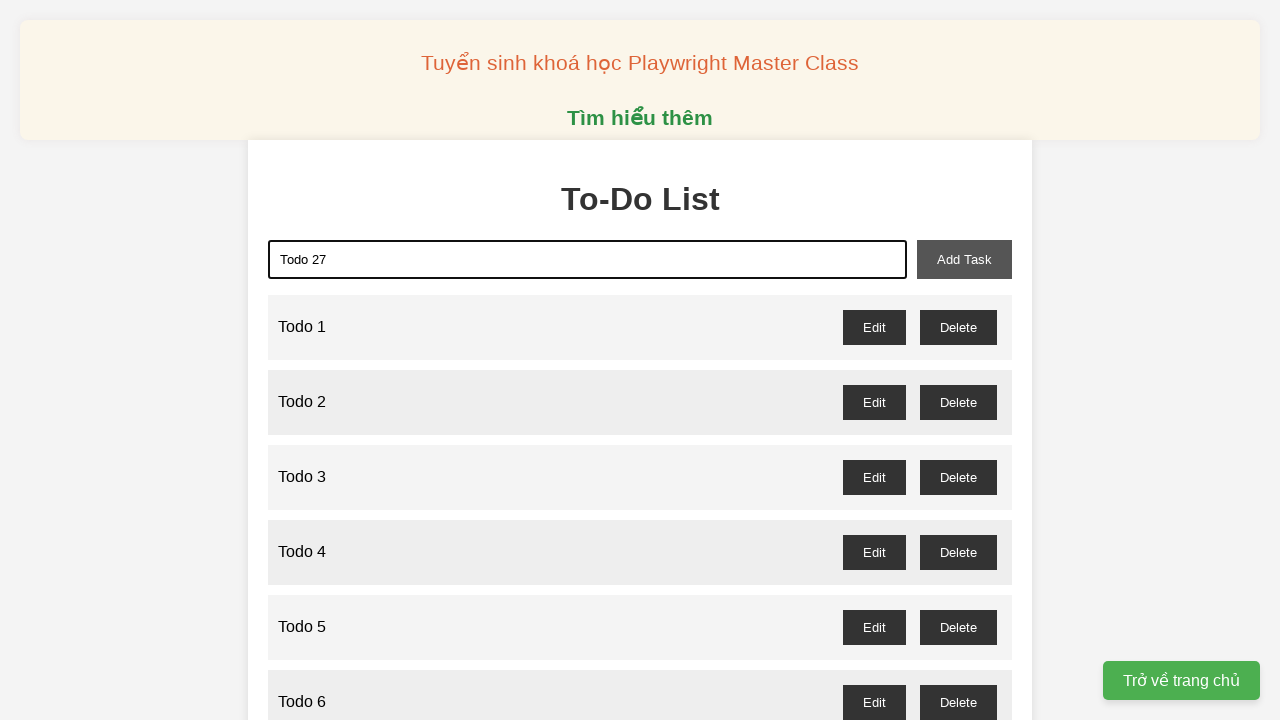

Clicked add-task button to add 'Todo 27' at (964, 259) on xpath=//button[@id="add-task"]
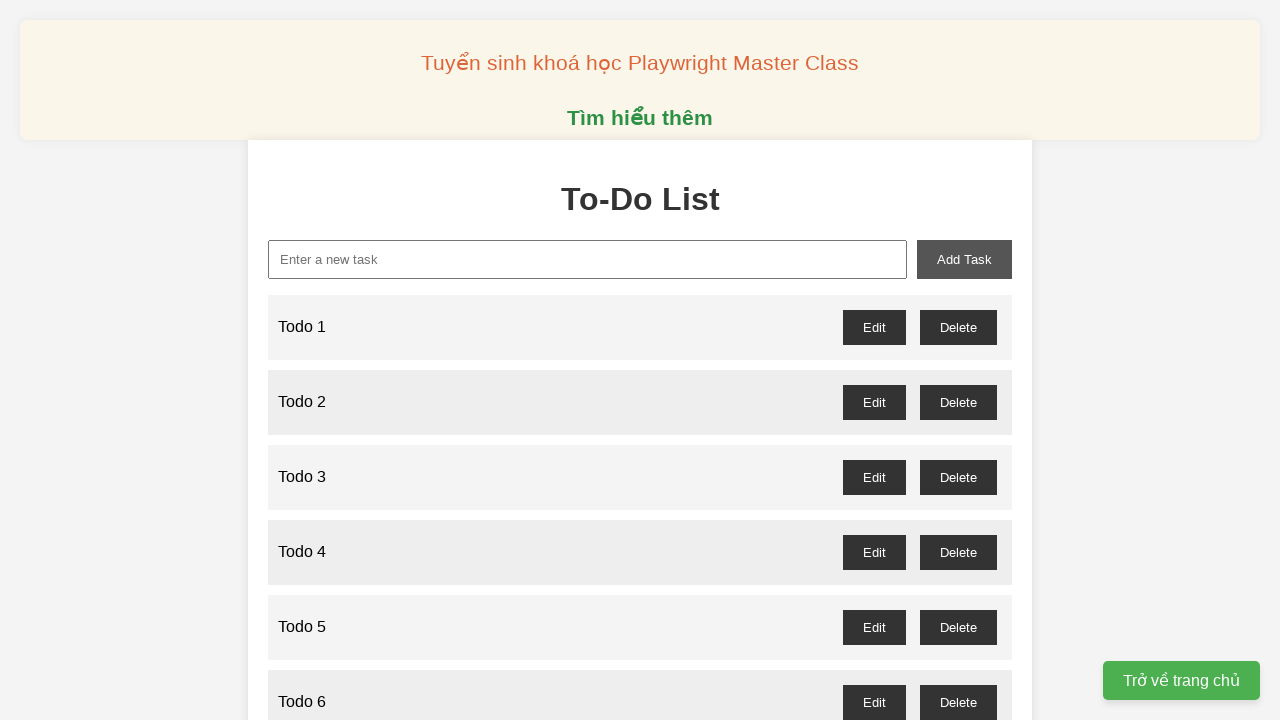

Filled new-task input with 'Todo 28' on xpath=//input[@id="new-task"]
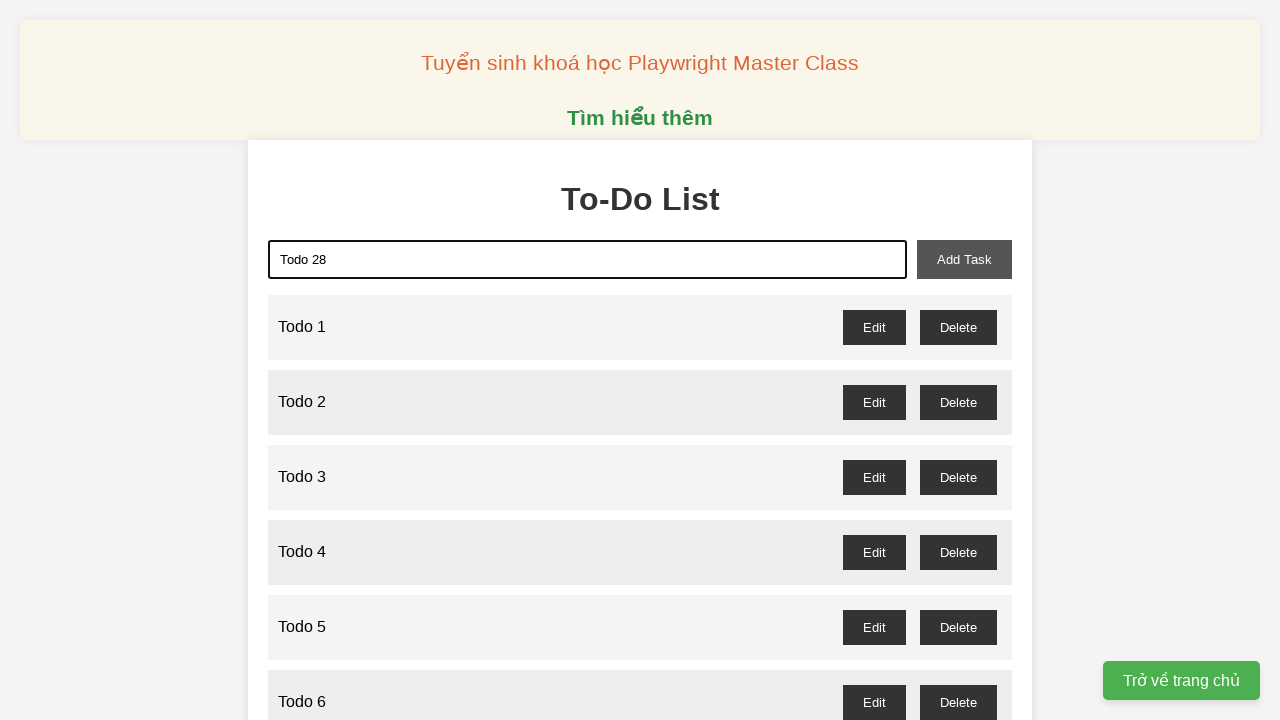

Clicked add-task button to add 'Todo 28' at (964, 259) on xpath=//button[@id="add-task"]
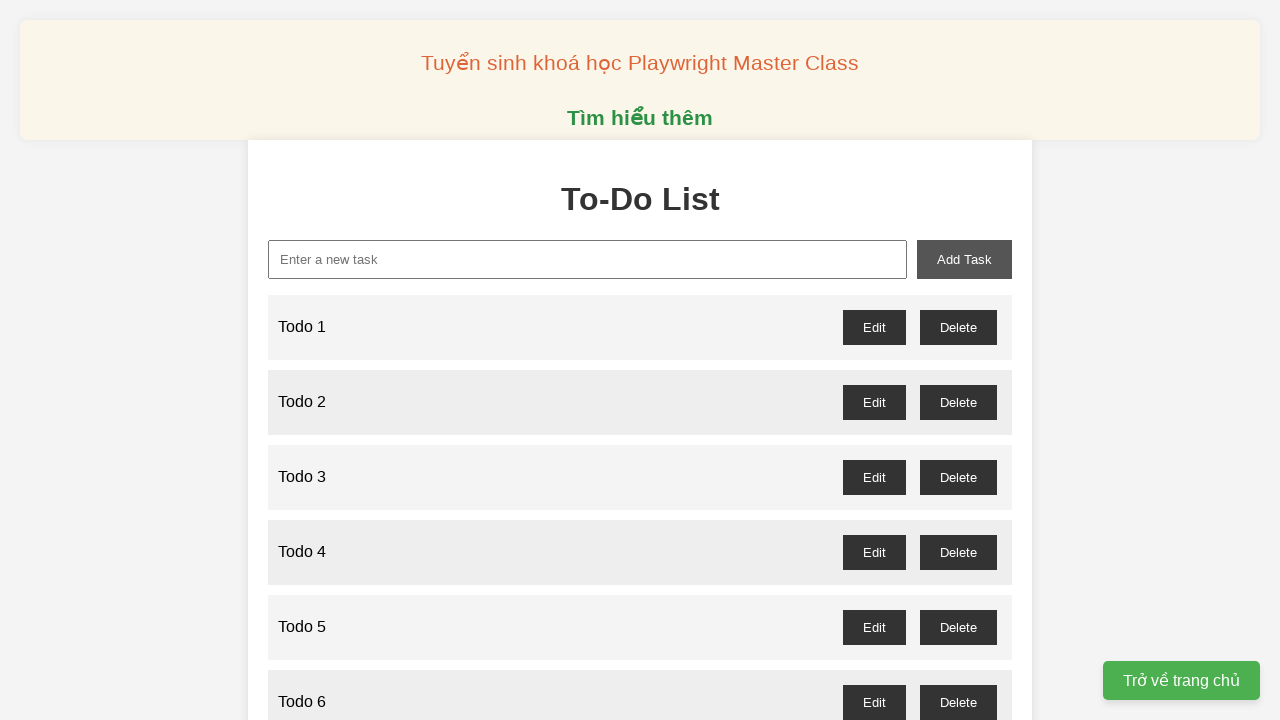

Filled new-task input with 'Todo 29' on xpath=//input[@id="new-task"]
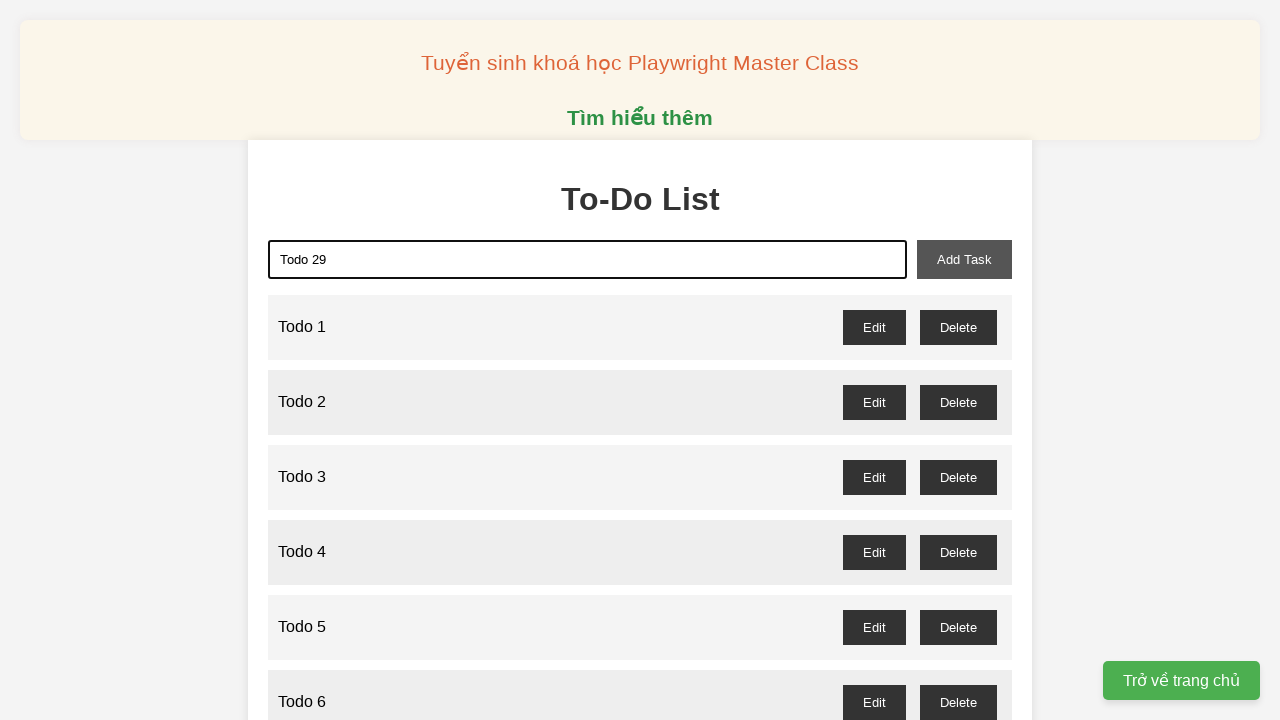

Clicked add-task button to add 'Todo 29' at (964, 259) on xpath=//button[@id="add-task"]
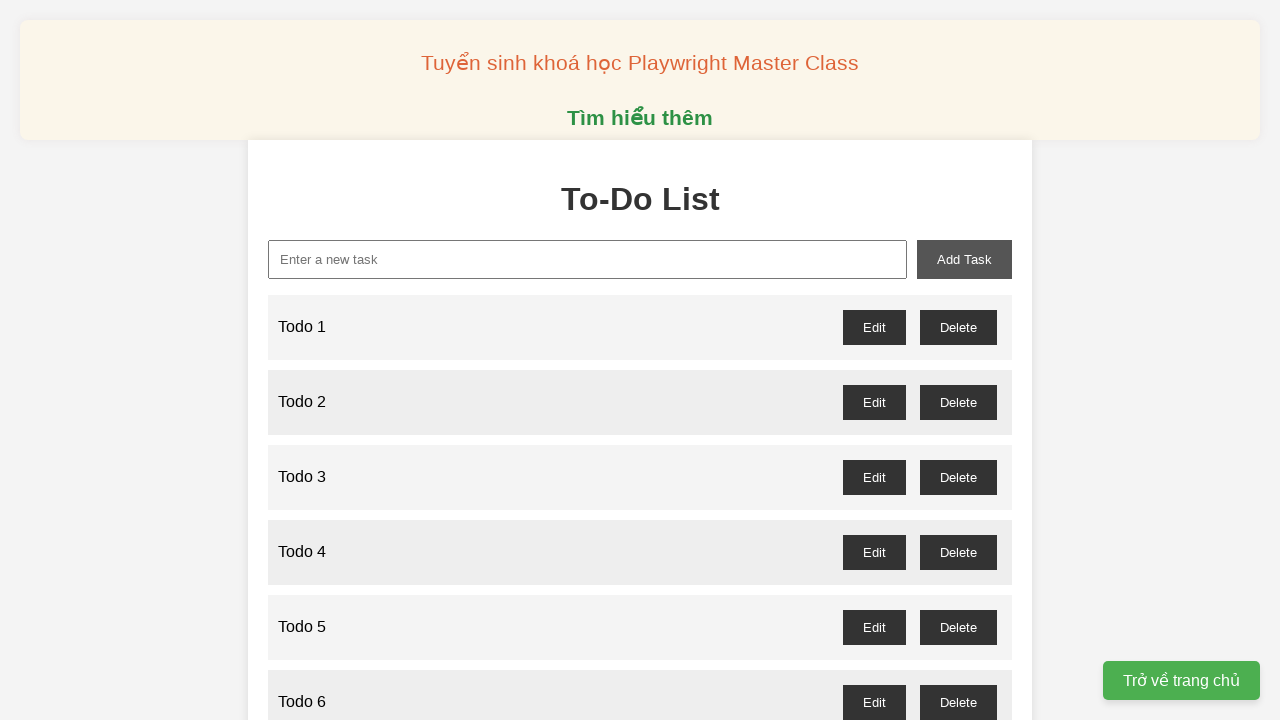

Filled new-task input with 'Todo 30' on xpath=//input[@id="new-task"]
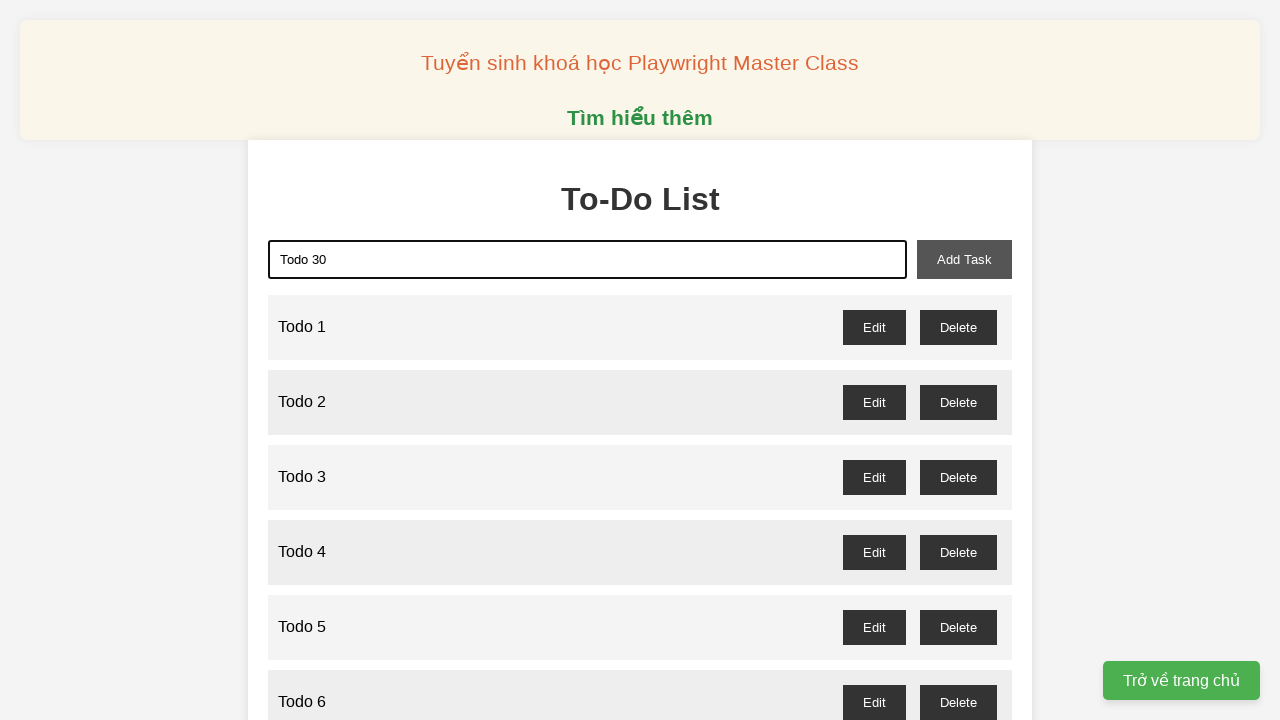

Clicked add-task button to add 'Todo 30' at (964, 259) on xpath=//button[@id="add-task"]
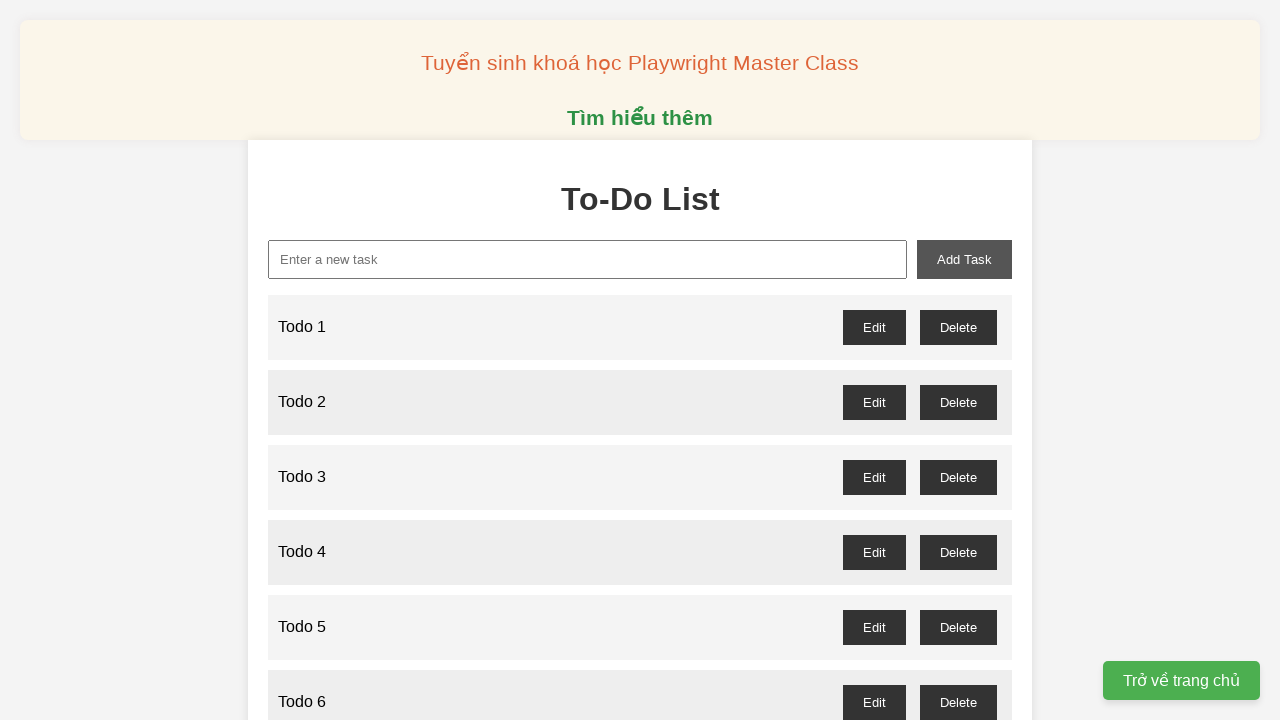

Filled new-task input with 'Todo 31' on xpath=//input[@id="new-task"]
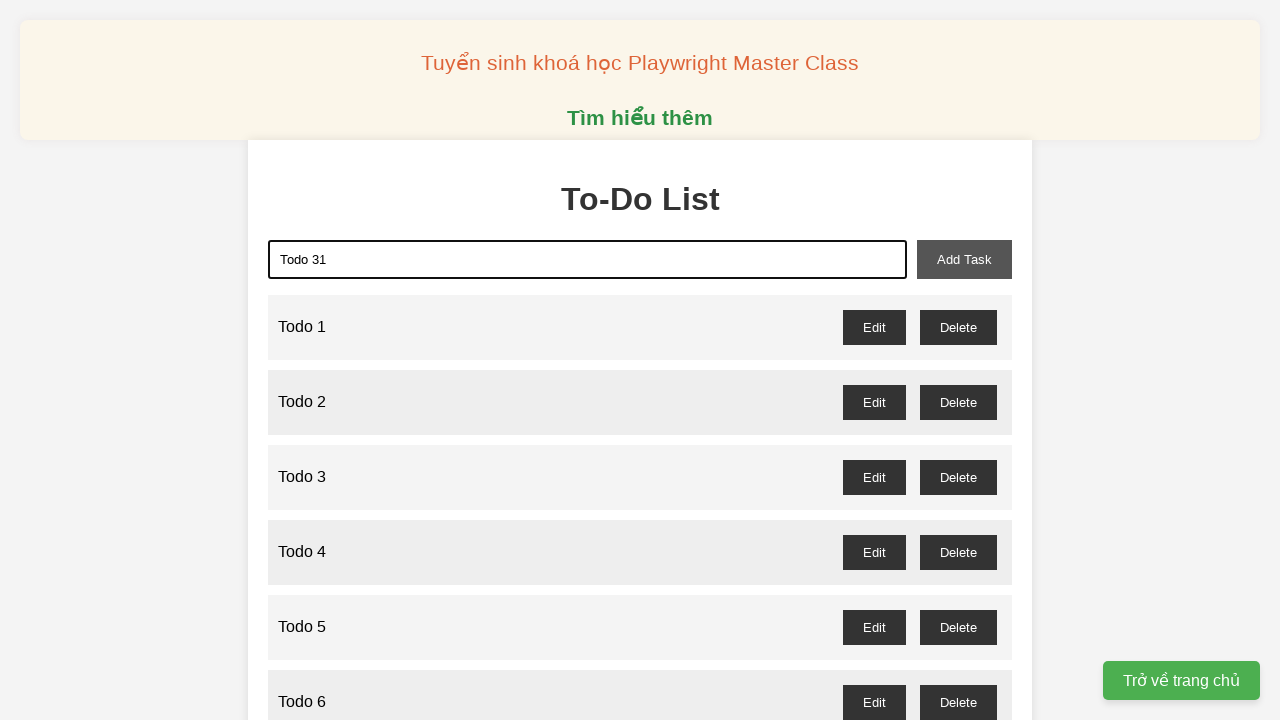

Clicked add-task button to add 'Todo 31' at (964, 259) on xpath=//button[@id="add-task"]
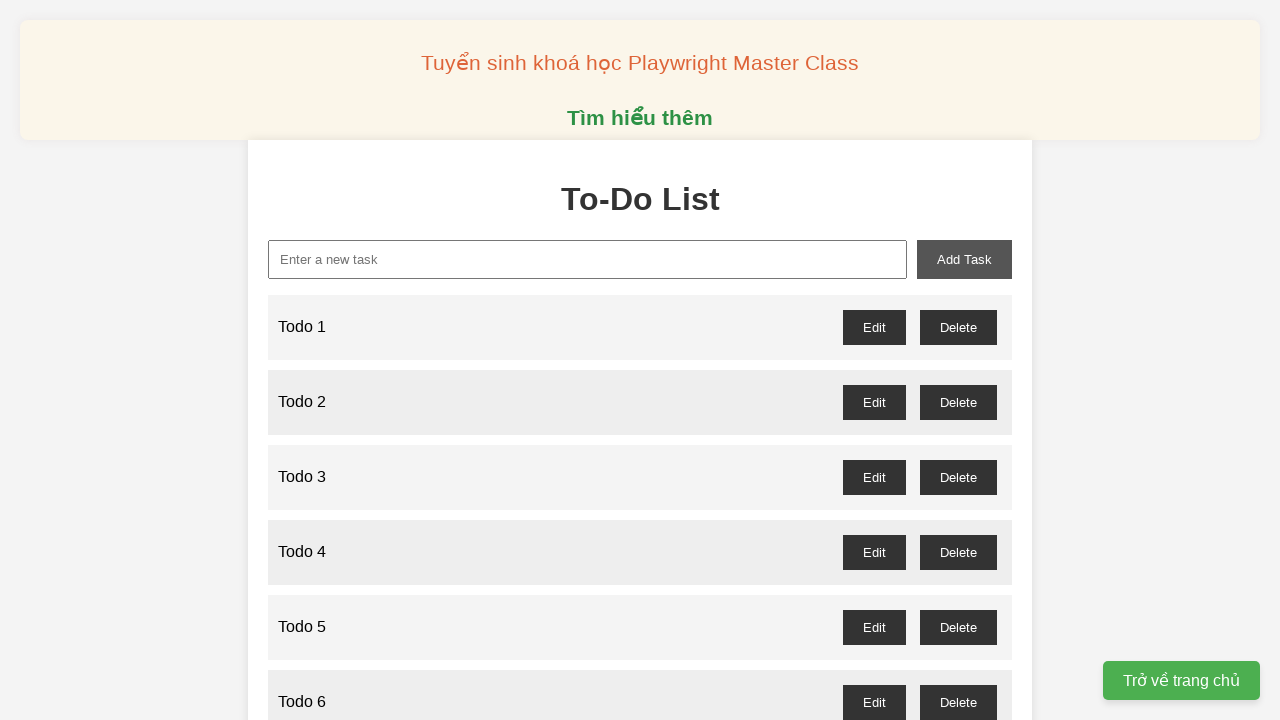

Filled new-task input with 'Todo 32' on xpath=//input[@id="new-task"]
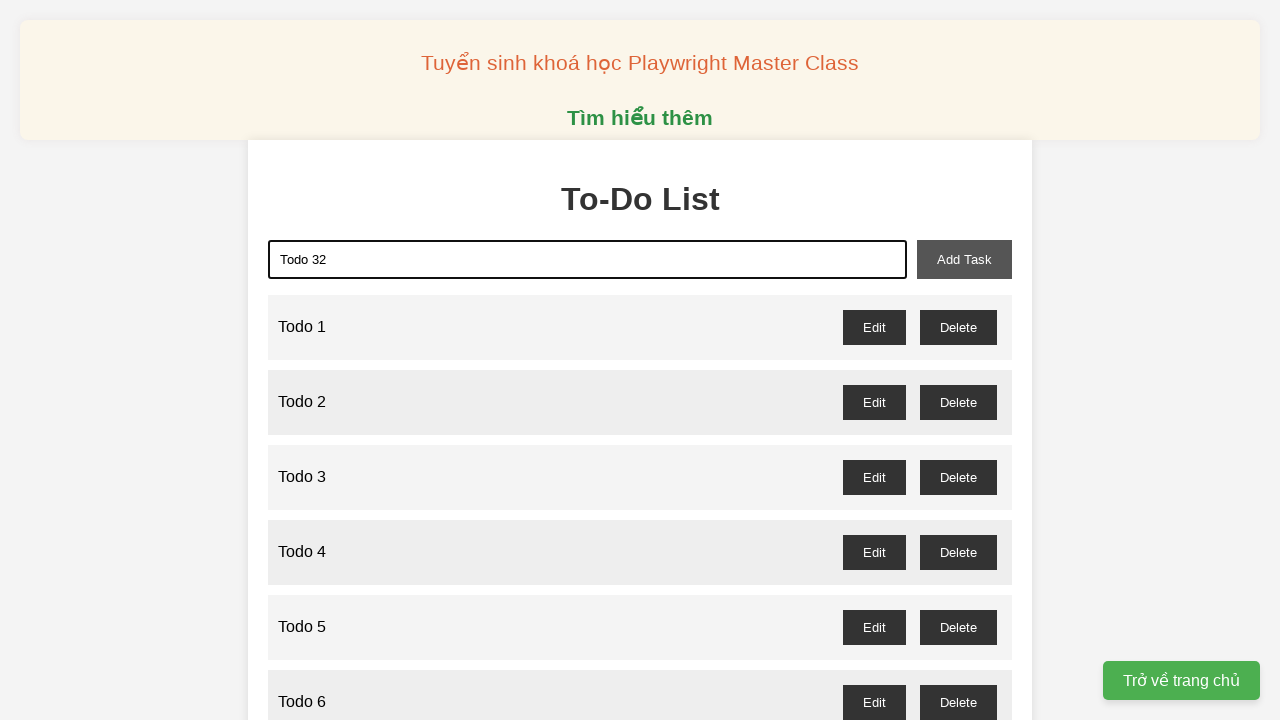

Clicked add-task button to add 'Todo 32' at (964, 259) on xpath=//button[@id="add-task"]
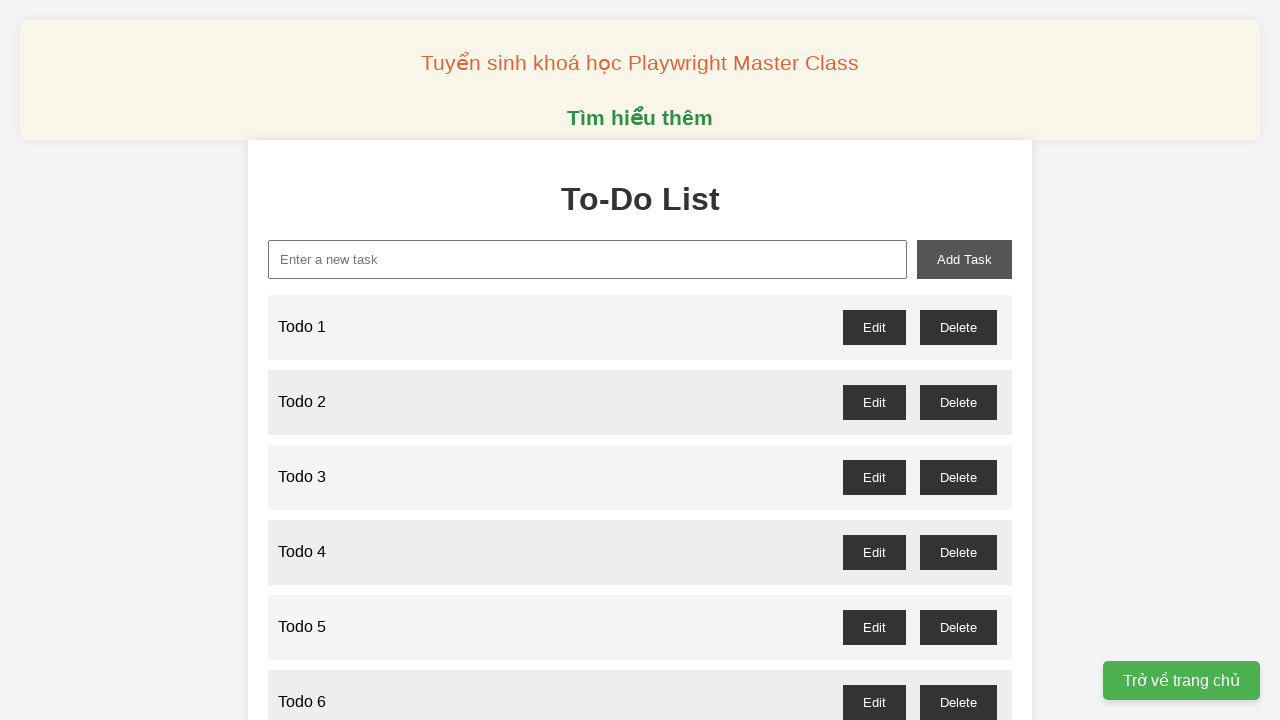

Filled new-task input with 'Todo 33' on xpath=//input[@id="new-task"]
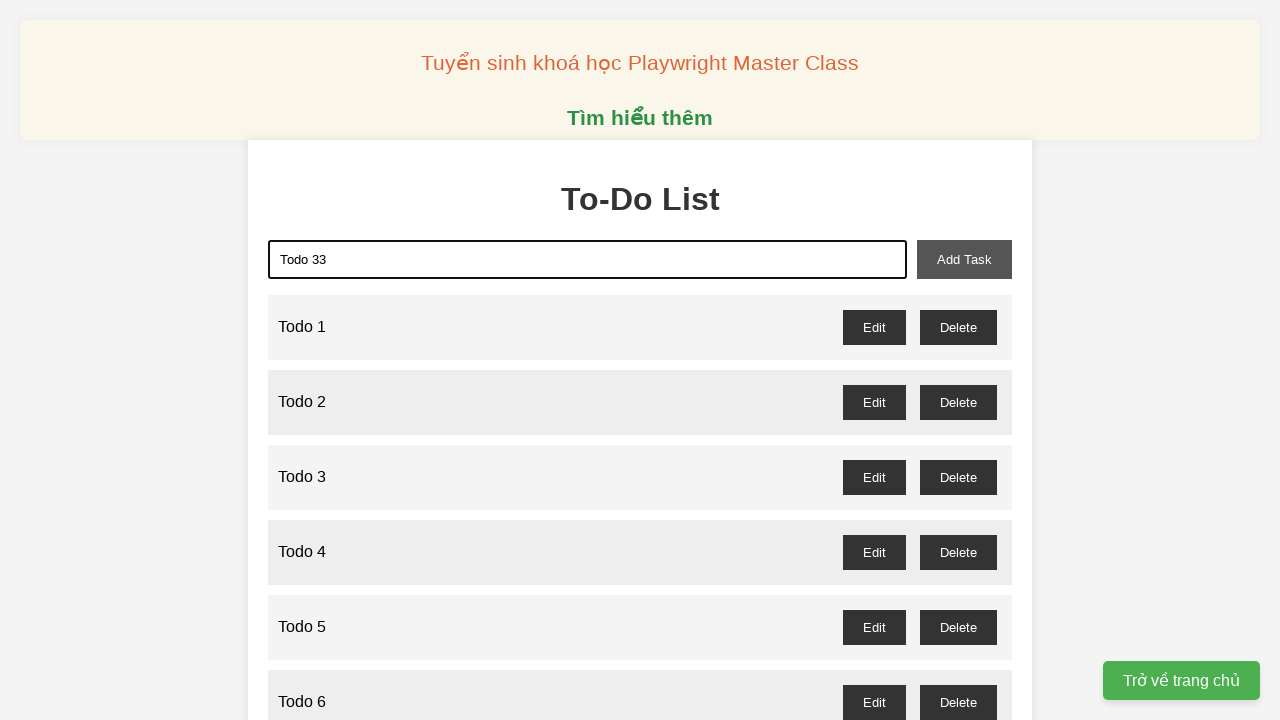

Clicked add-task button to add 'Todo 33' at (964, 259) on xpath=//button[@id="add-task"]
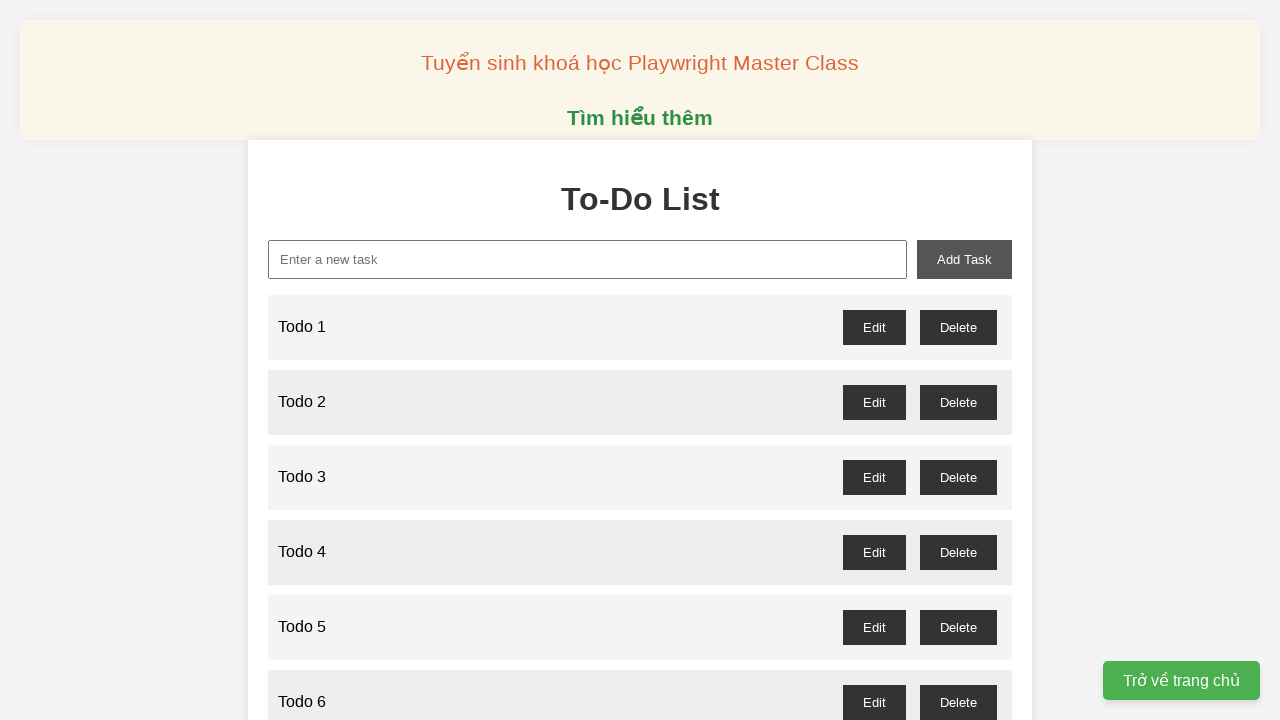

Filled new-task input with 'Todo 34' on xpath=//input[@id="new-task"]
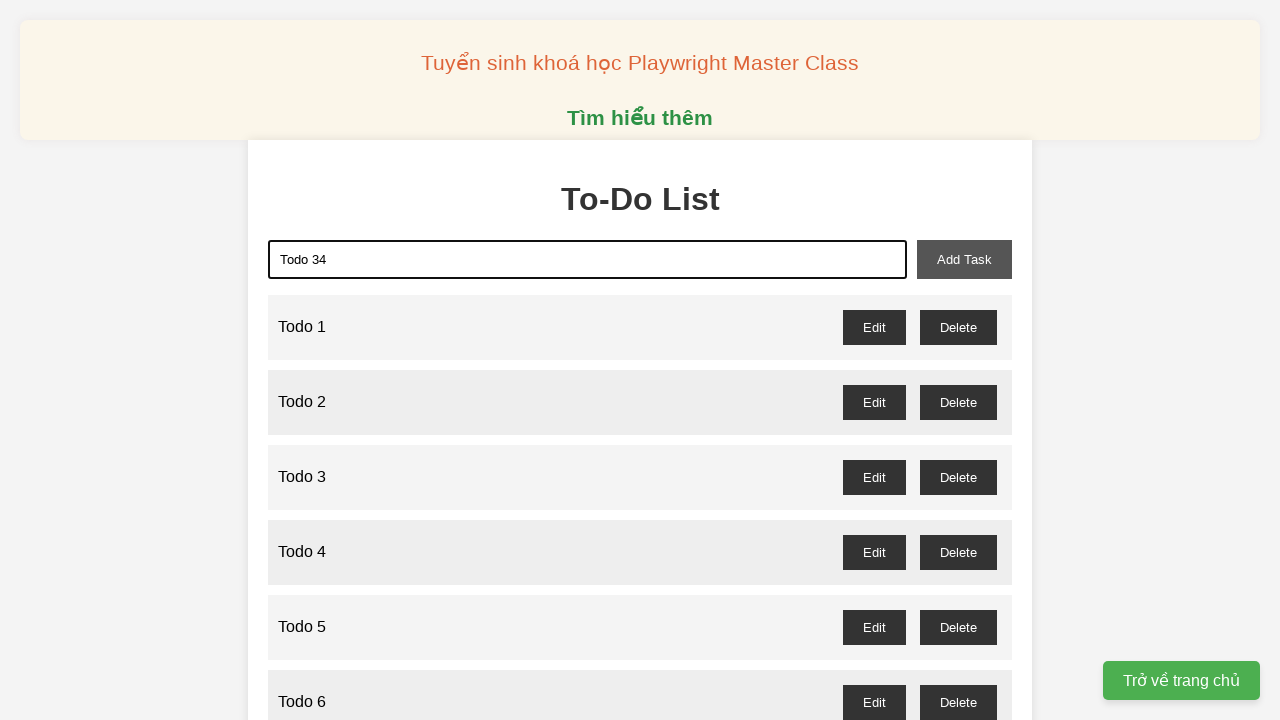

Clicked add-task button to add 'Todo 34' at (964, 259) on xpath=//button[@id="add-task"]
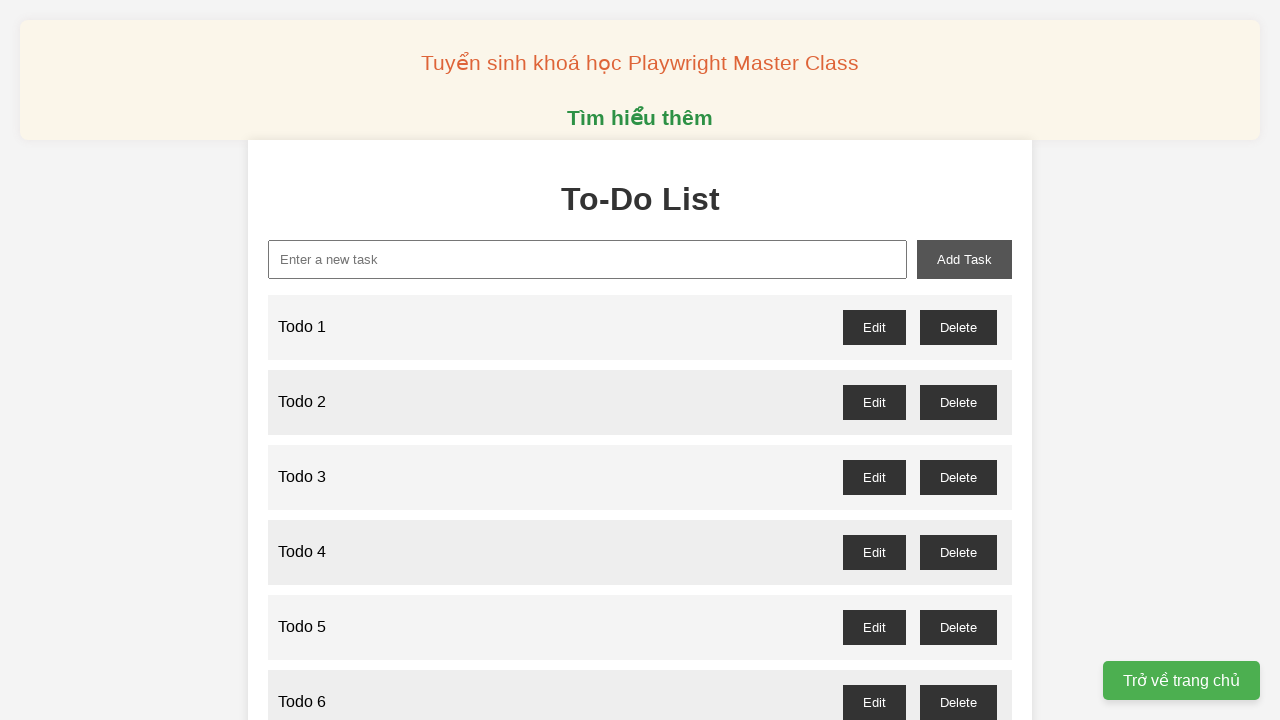

Filled new-task input with 'Todo 35' on xpath=//input[@id="new-task"]
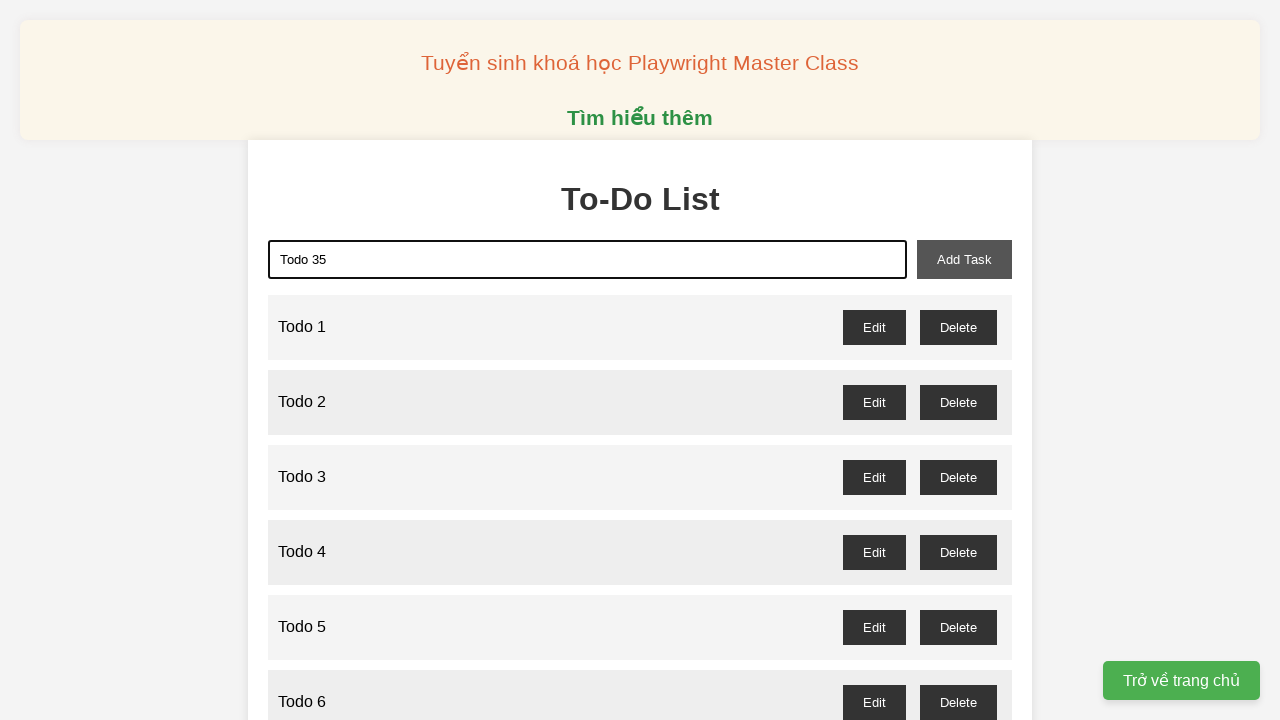

Clicked add-task button to add 'Todo 35' at (964, 259) on xpath=//button[@id="add-task"]
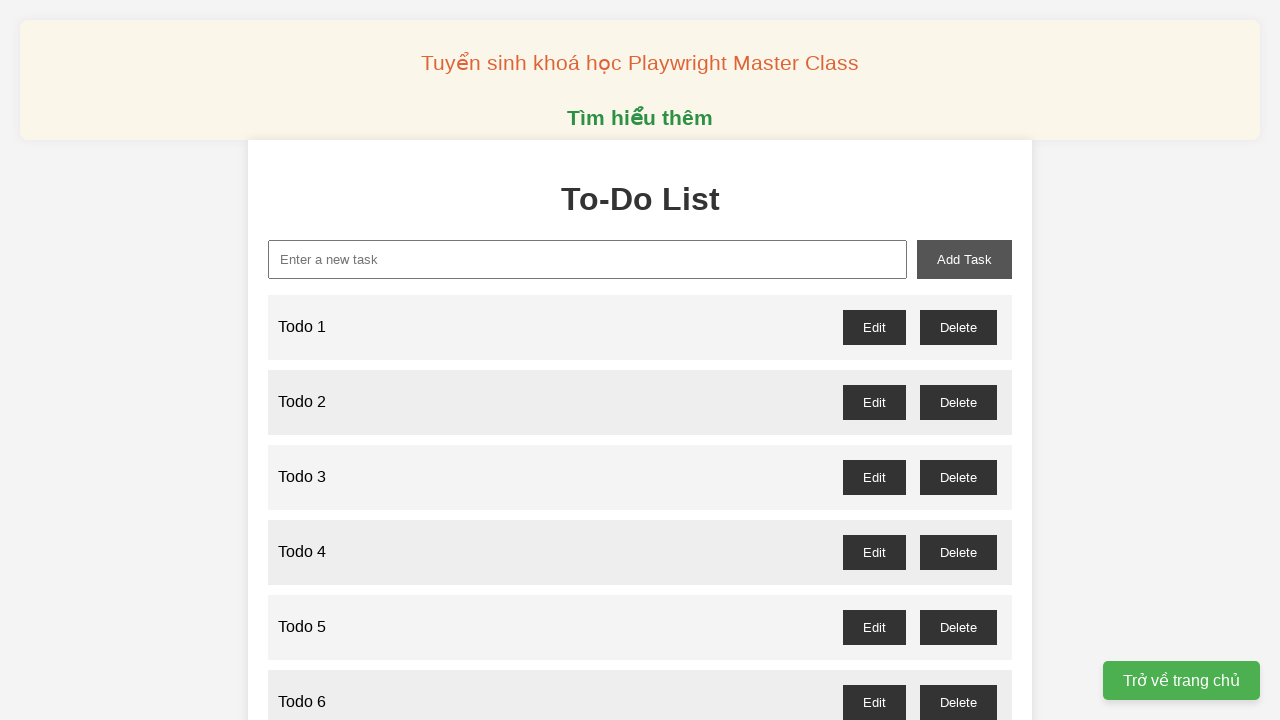

Filled new-task input with 'Todo 36' on xpath=//input[@id="new-task"]
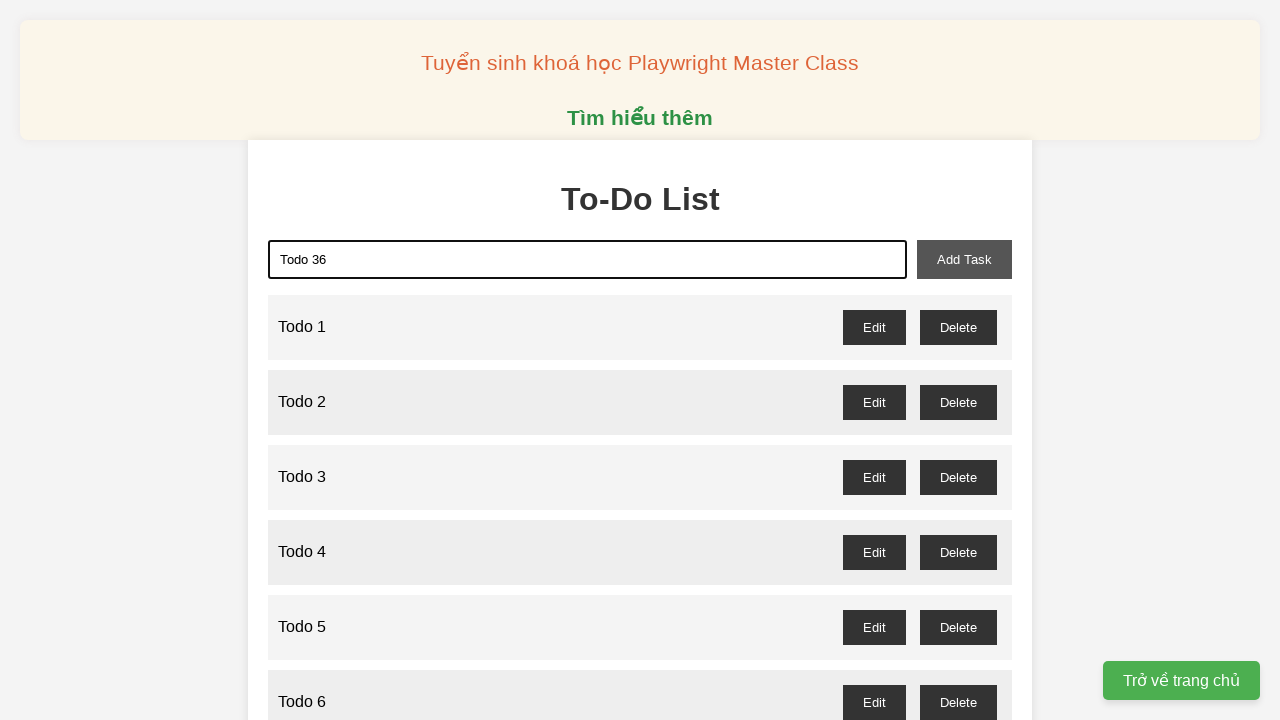

Clicked add-task button to add 'Todo 36' at (964, 259) on xpath=//button[@id="add-task"]
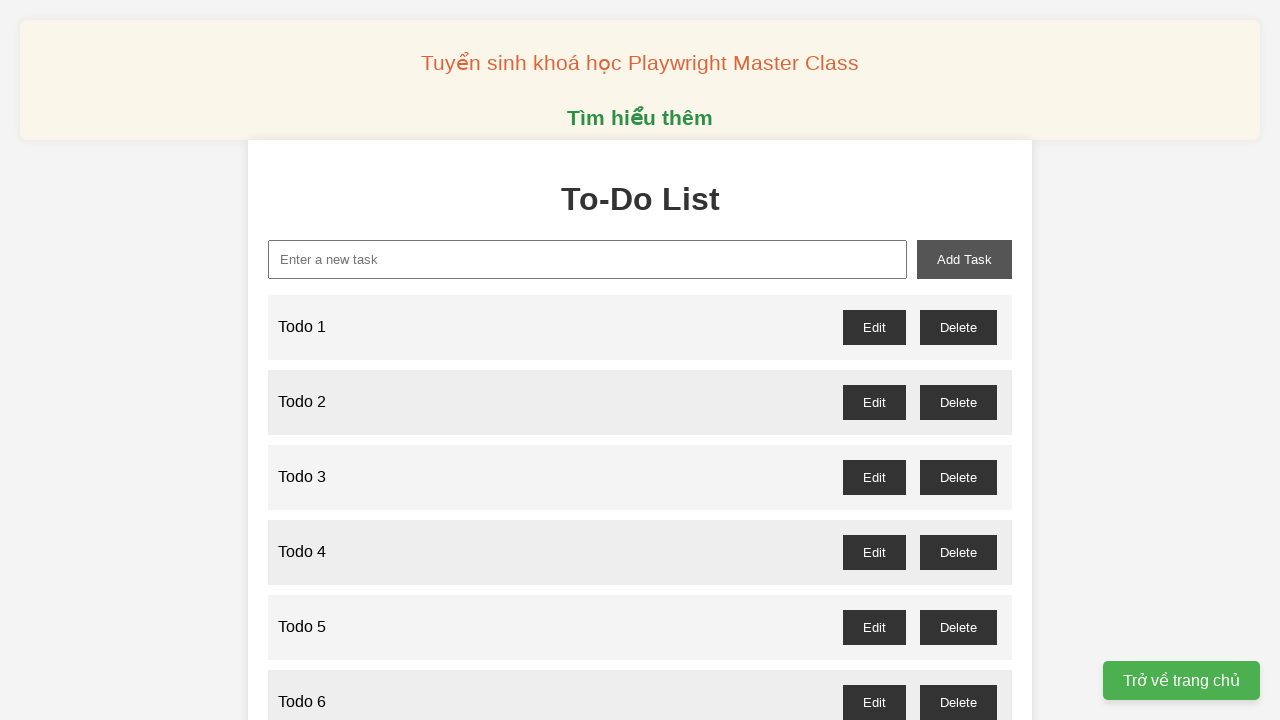

Filled new-task input with 'Todo 37' on xpath=//input[@id="new-task"]
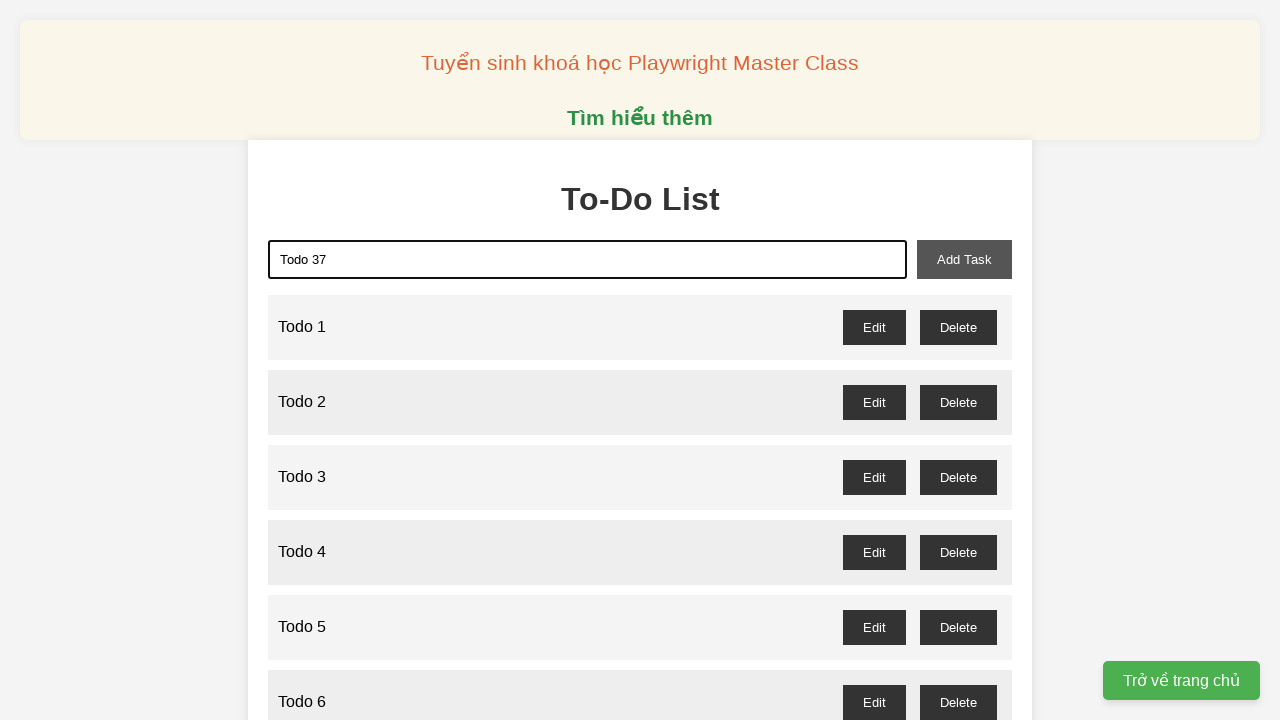

Clicked add-task button to add 'Todo 37' at (964, 259) on xpath=//button[@id="add-task"]
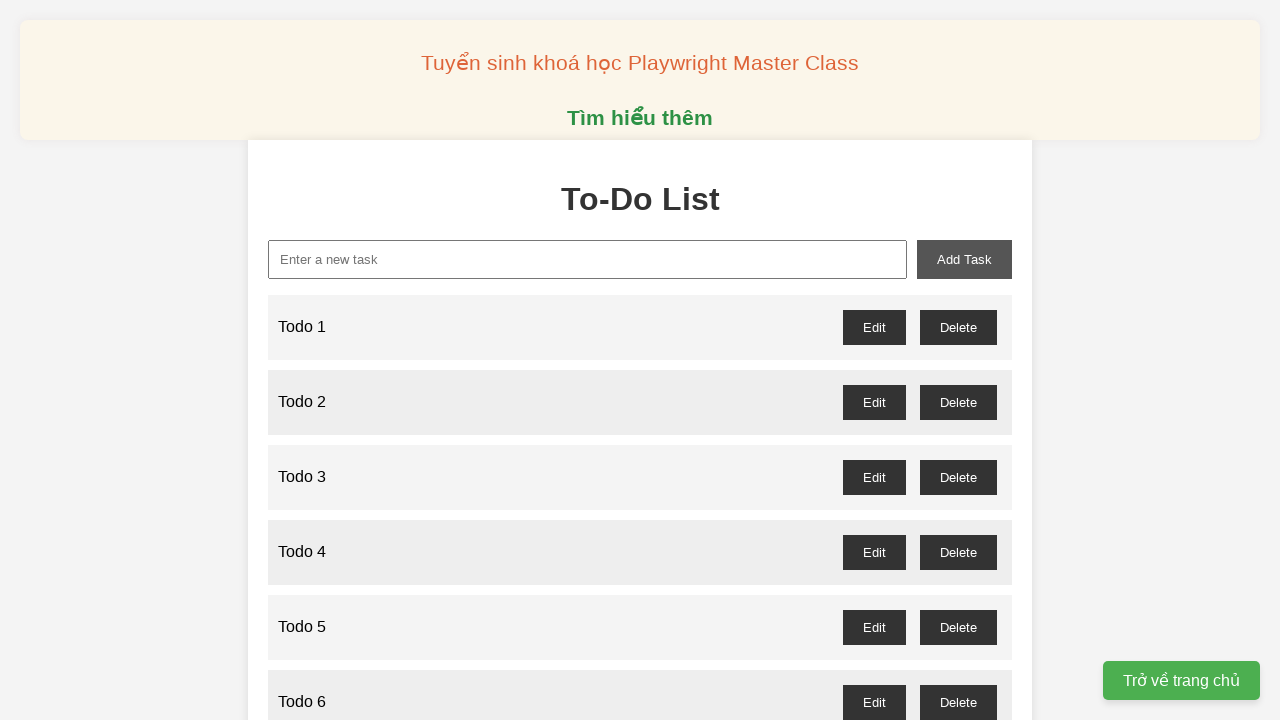

Filled new-task input with 'Todo 38' on xpath=//input[@id="new-task"]
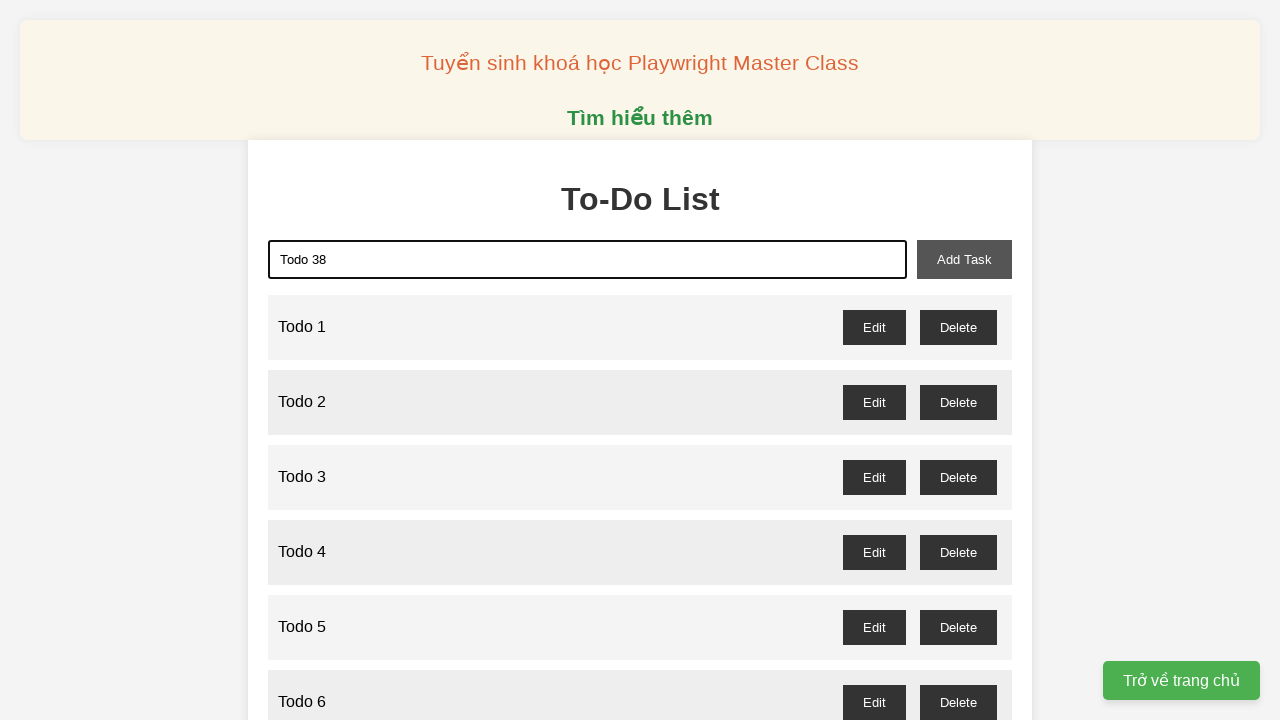

Clicked add-task button to add 'Todo 38' at (964, 259) on xpath=//button[@id="add-task"]
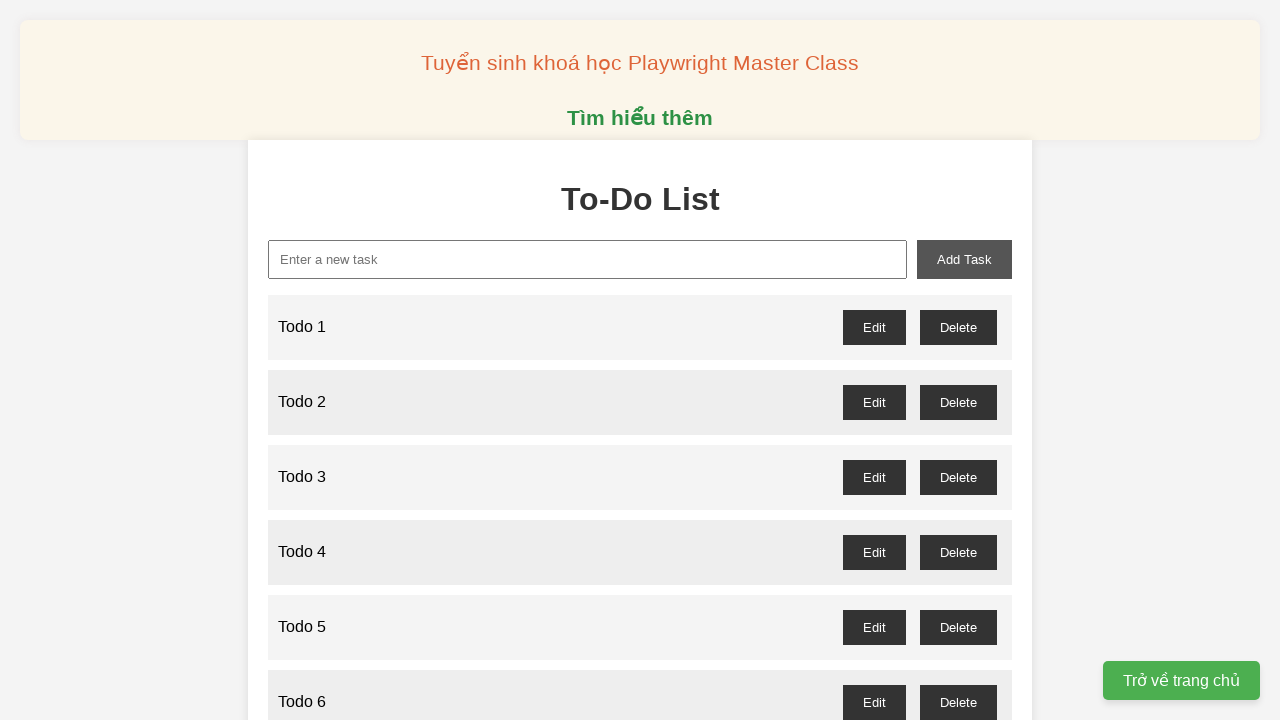

Filled new-task input with 'Todo 39' on xpath=//input[@id="new-task"]
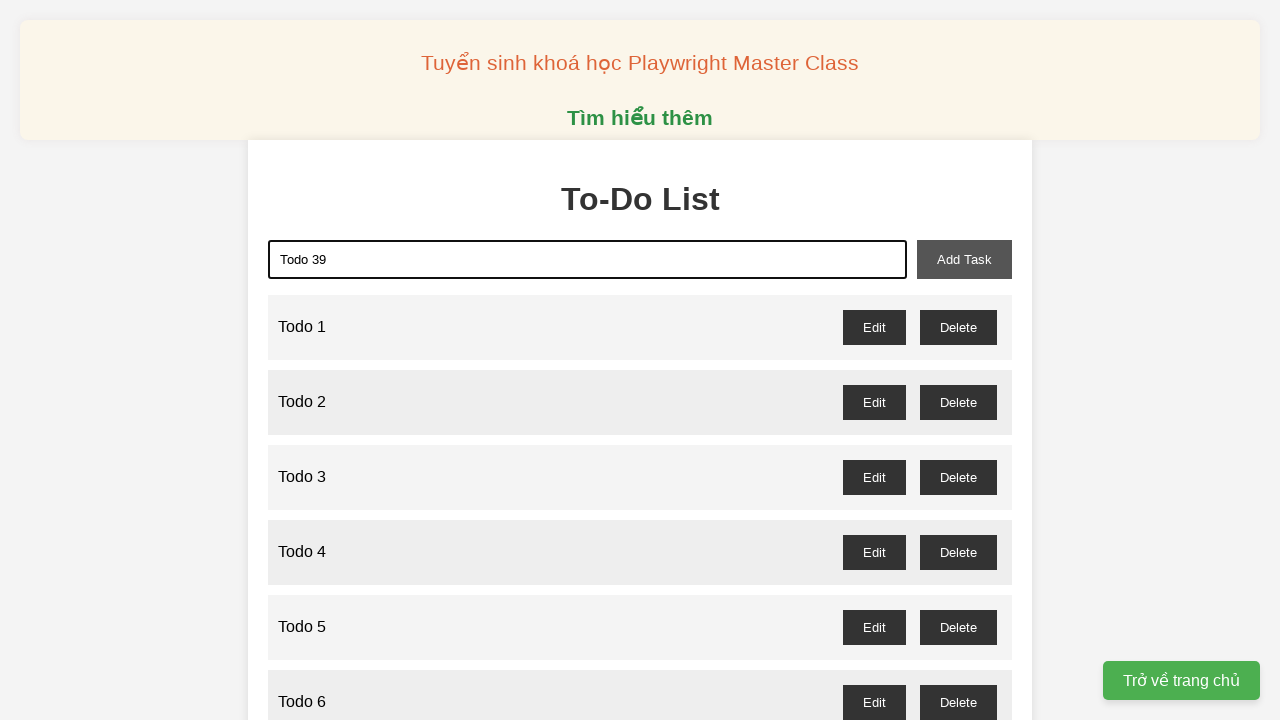

Clicked add-task button to add 'Todo 39' at (964, 259) on xpath=//button[@id="add-task"]
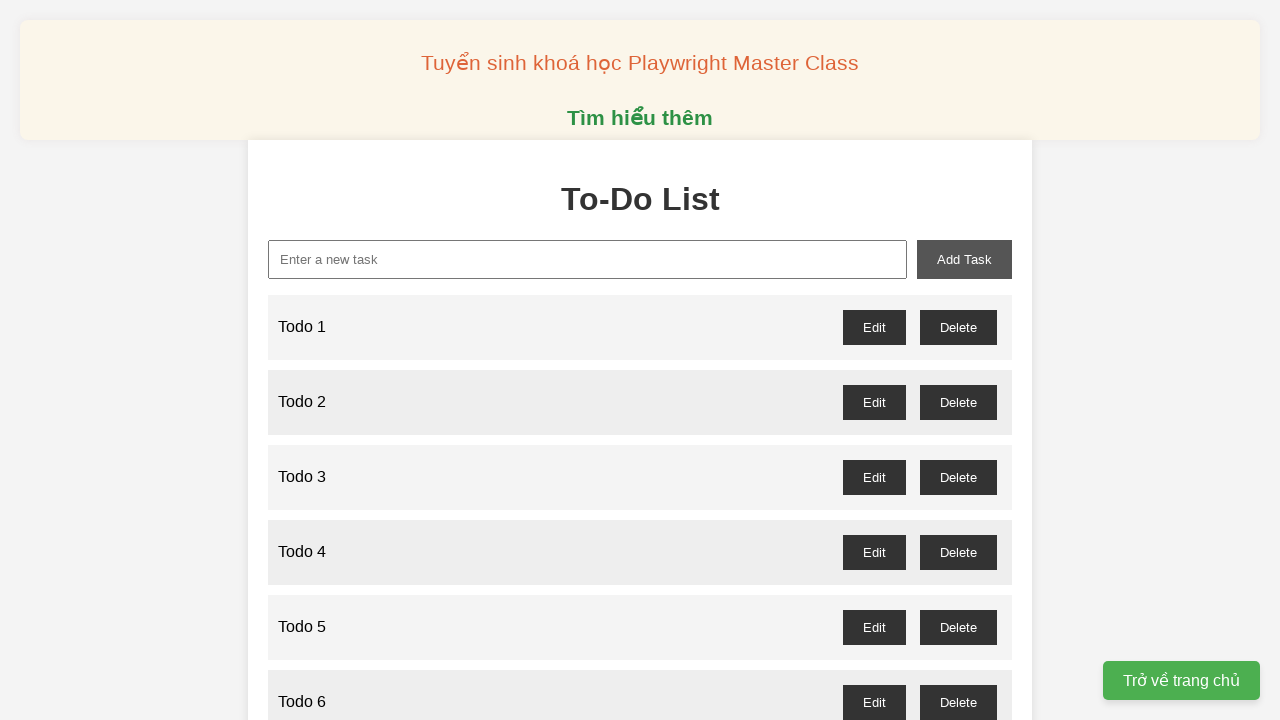

Filled new-task input with 'Todo 40' on xpath=//input[@id="new-task"]
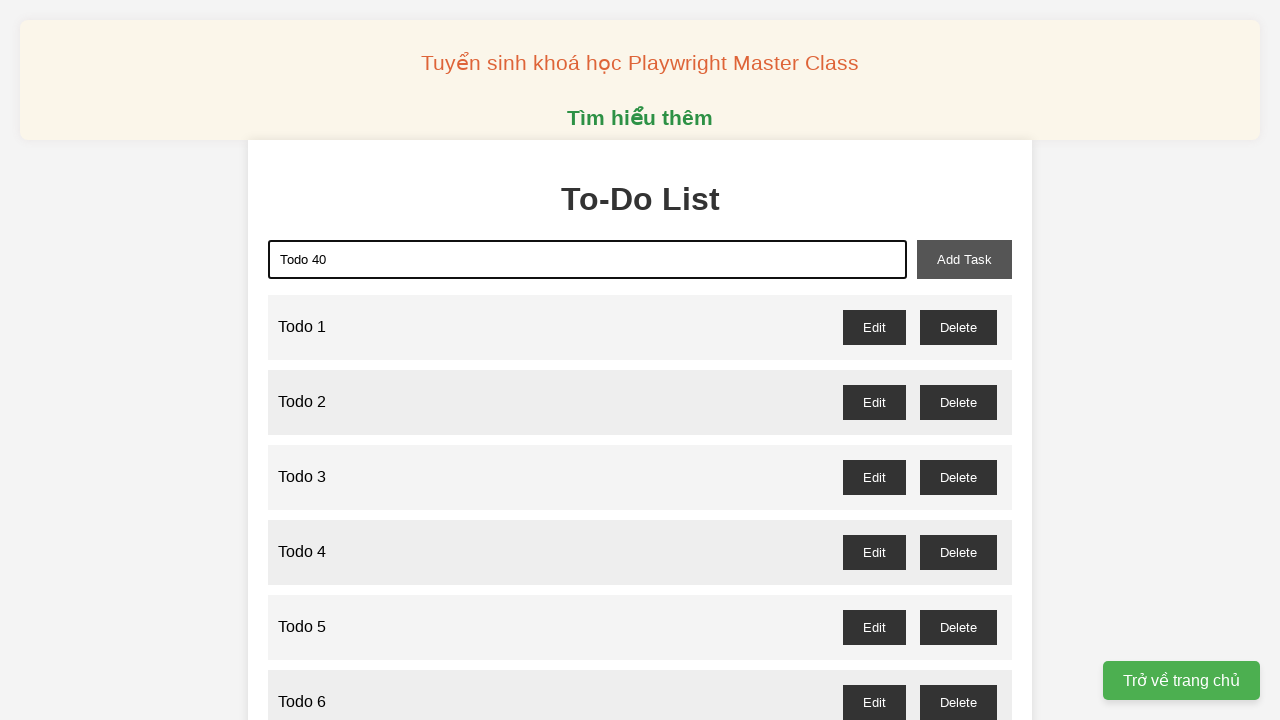

Clicked add-task button to add 'Todo 40' at (964, 259) on xpath=//button[@id="add-task"]
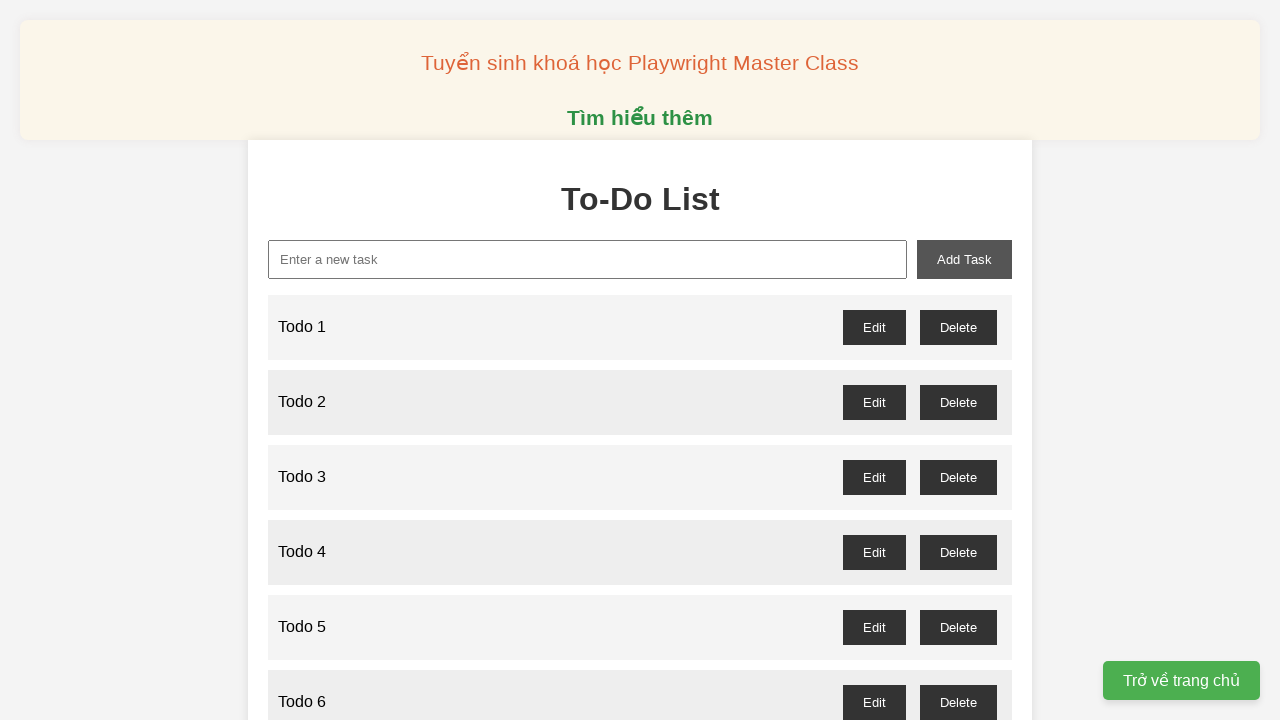

Filled new-task input with 'Todo 41' on xpath=//input[@id="new-task"]
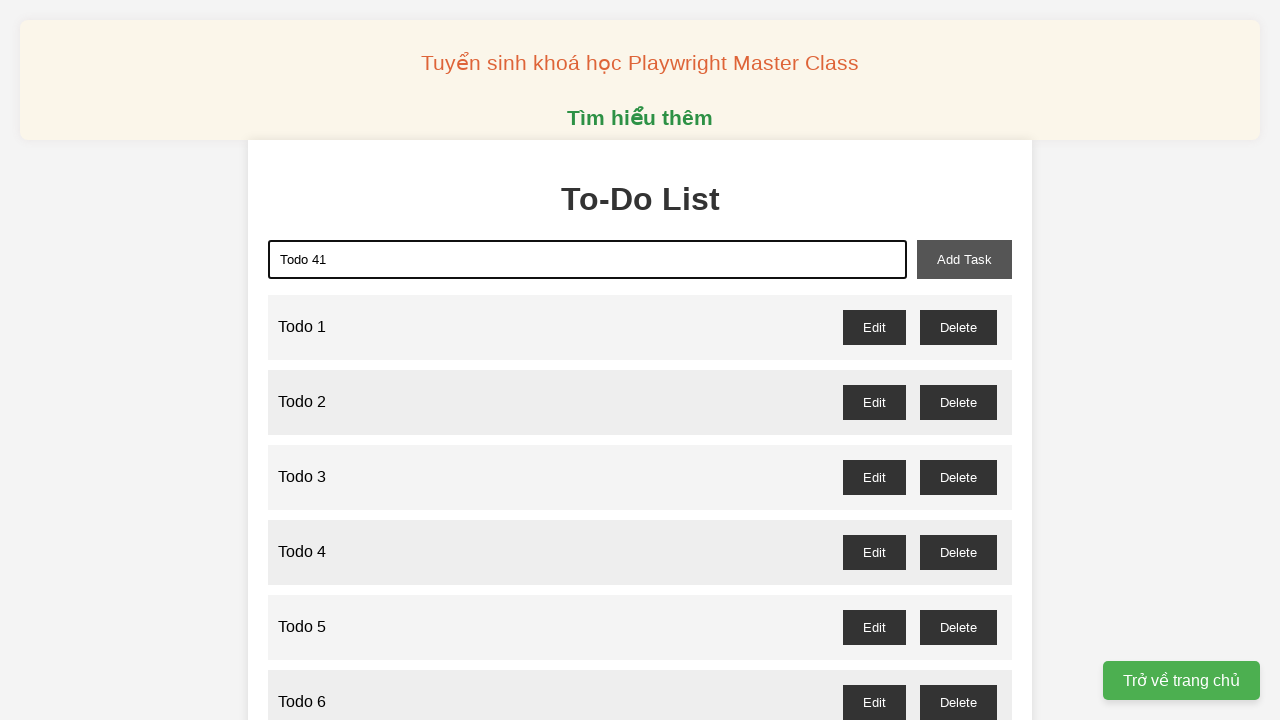

Clicked add-task button to add 'Todo 41' at (964, 259) on xpath=//button[@id="add-task"]
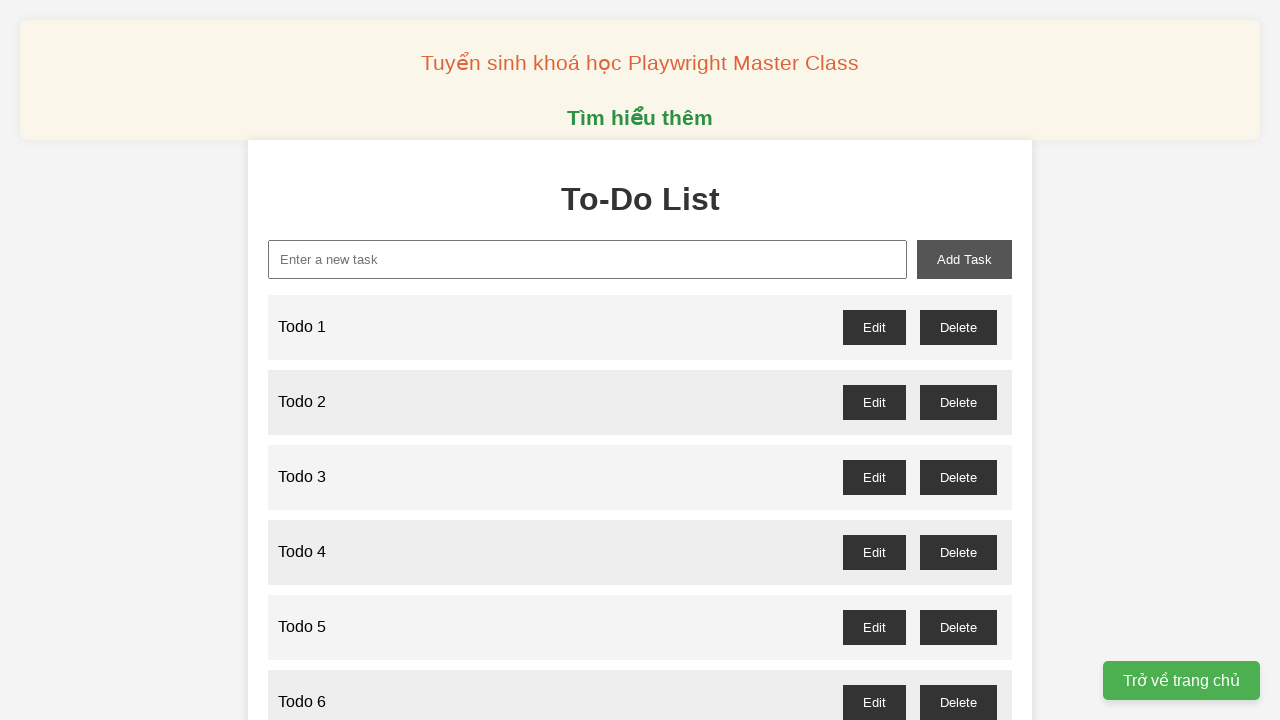

Filled new-task input with 'Todo 42' on xpath=//input[@id="new-task"]
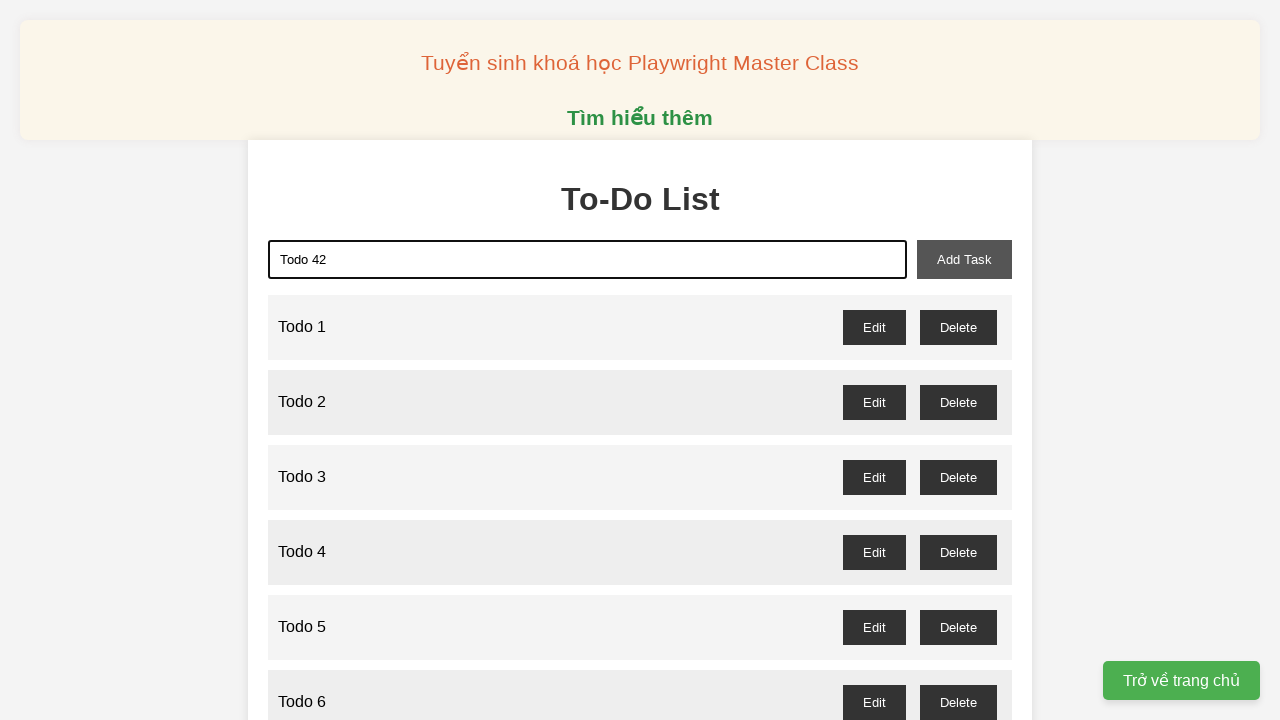

Clicked add-task button to add 'Todo 42' at (964, 259) on xpath=//button[@id="add-task"]
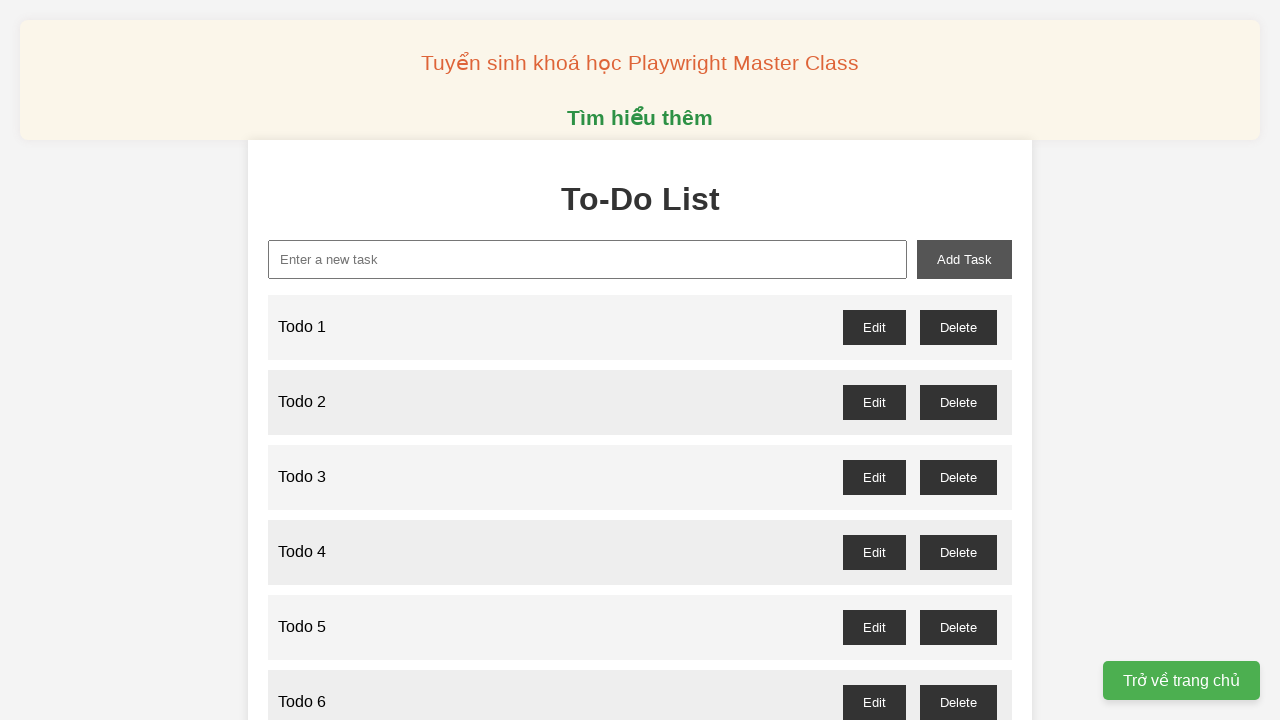

Filled new-task input with 'Todo 43' on xpath=//input[@id="new-task"]
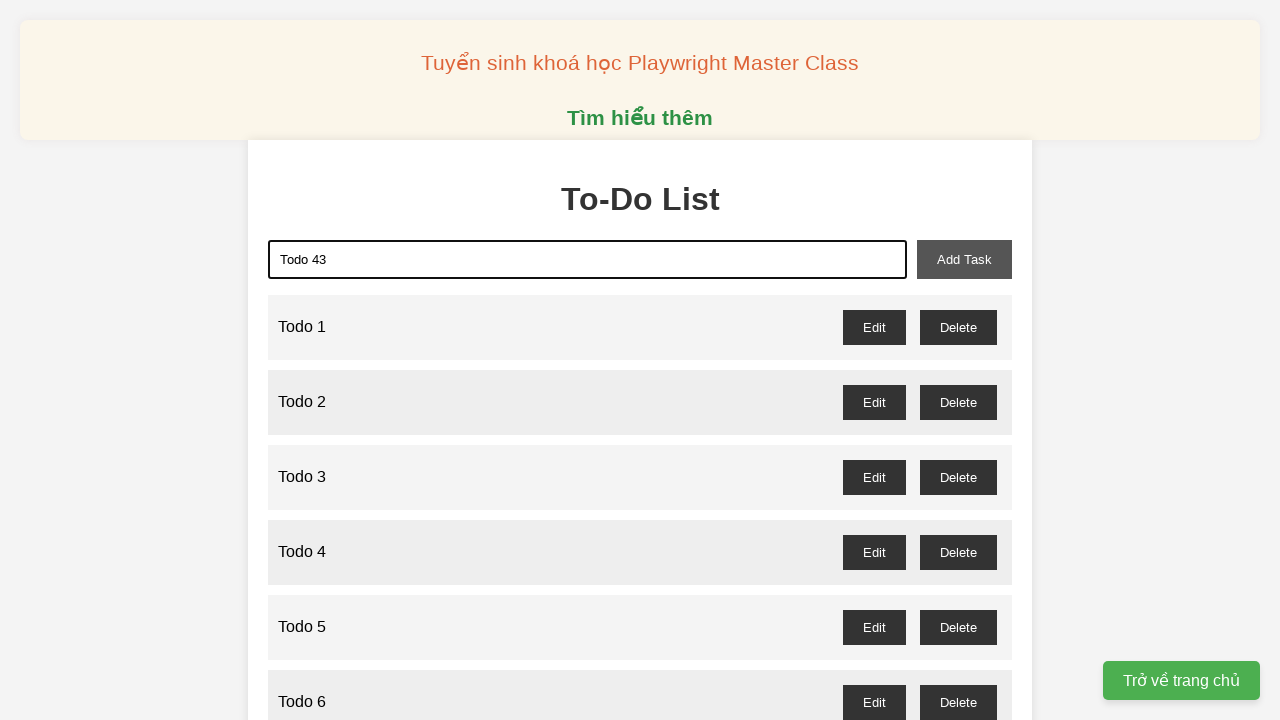

Clicked add-task button to add 'Todo 43' at (964, 259) on xpath=//button[@id="add-task"]
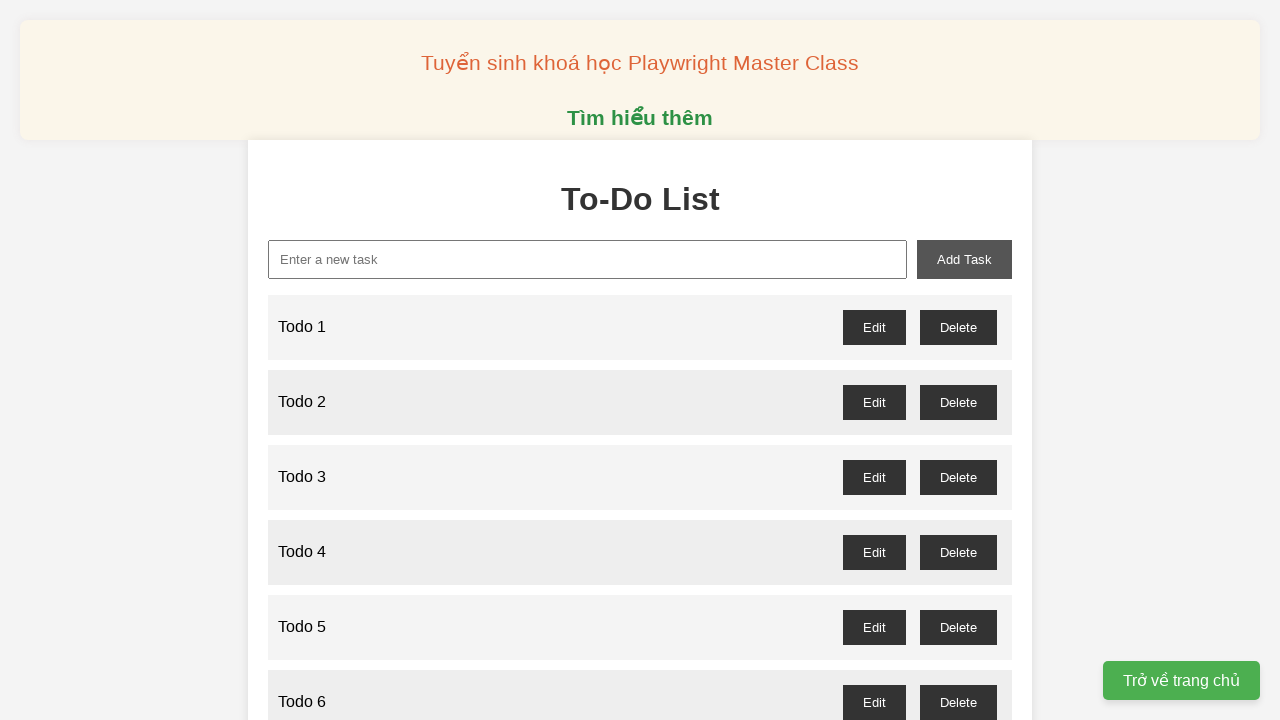

Filled new-task input with 'Todo 44' on xpath=//input[@id="new-task"]
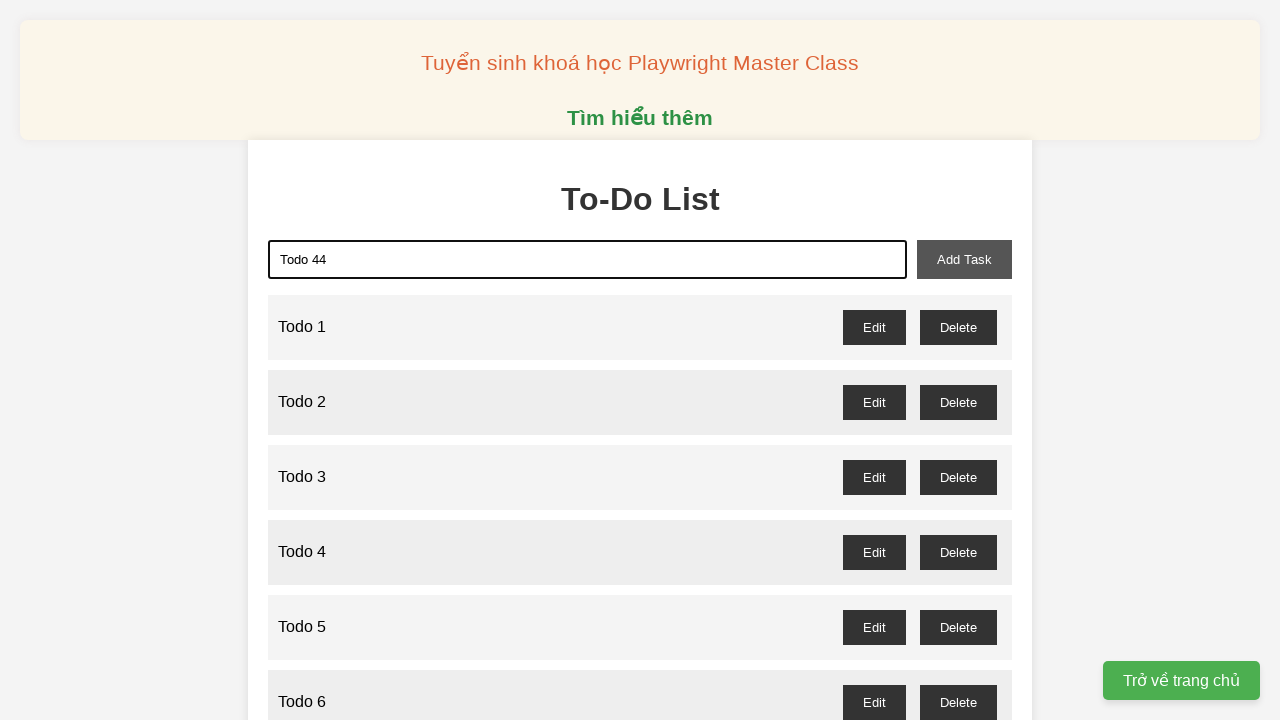

Clicked add-task button to add 'Todo 44' at (964, 259) on xpath=//button[@id="add-task"]
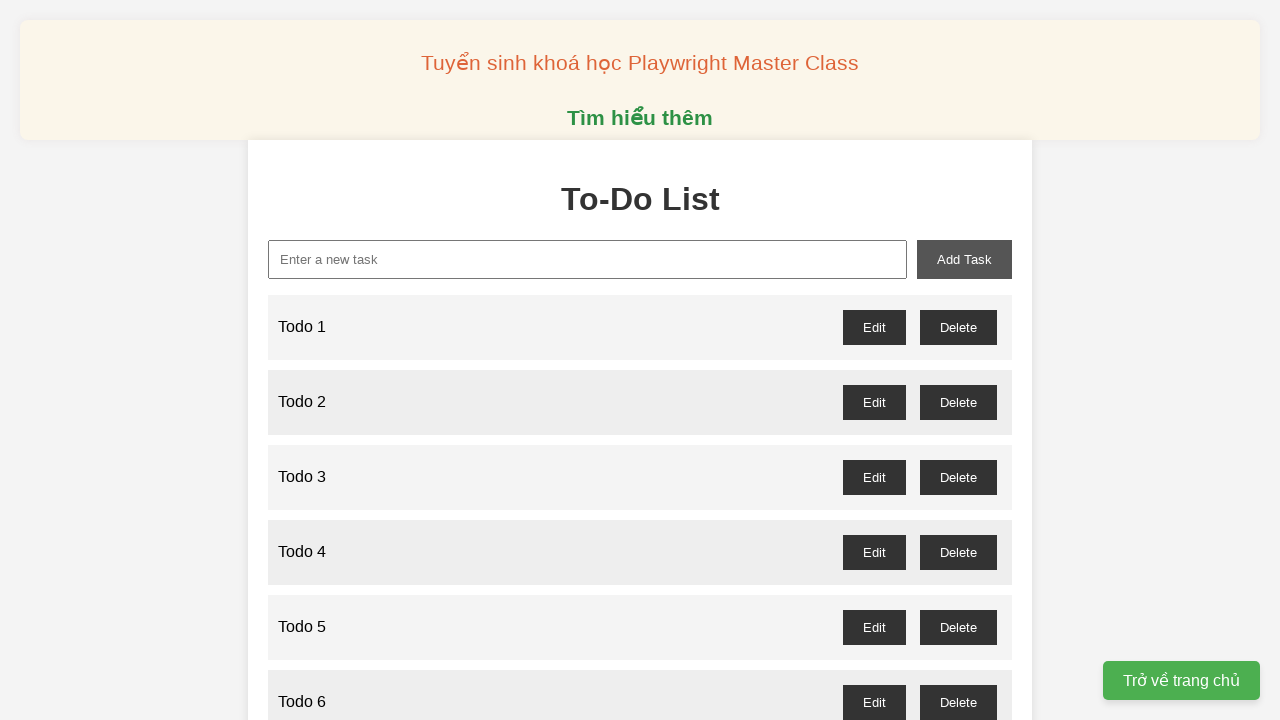

Filled new-task input with 'Todo 45' on xpath=//input[@id="new-task"]
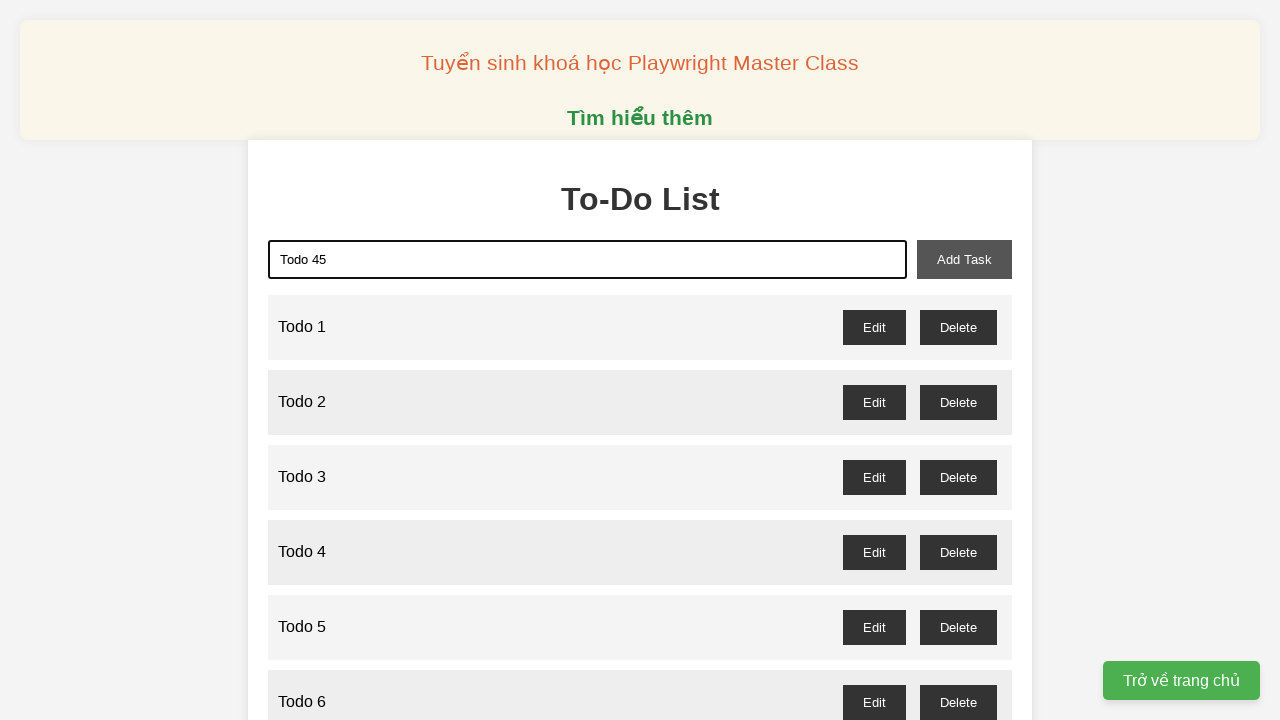

Clicked add-task button to add 'Todo 45' at (964, 259) on xpath=//button[@id="add-task"]
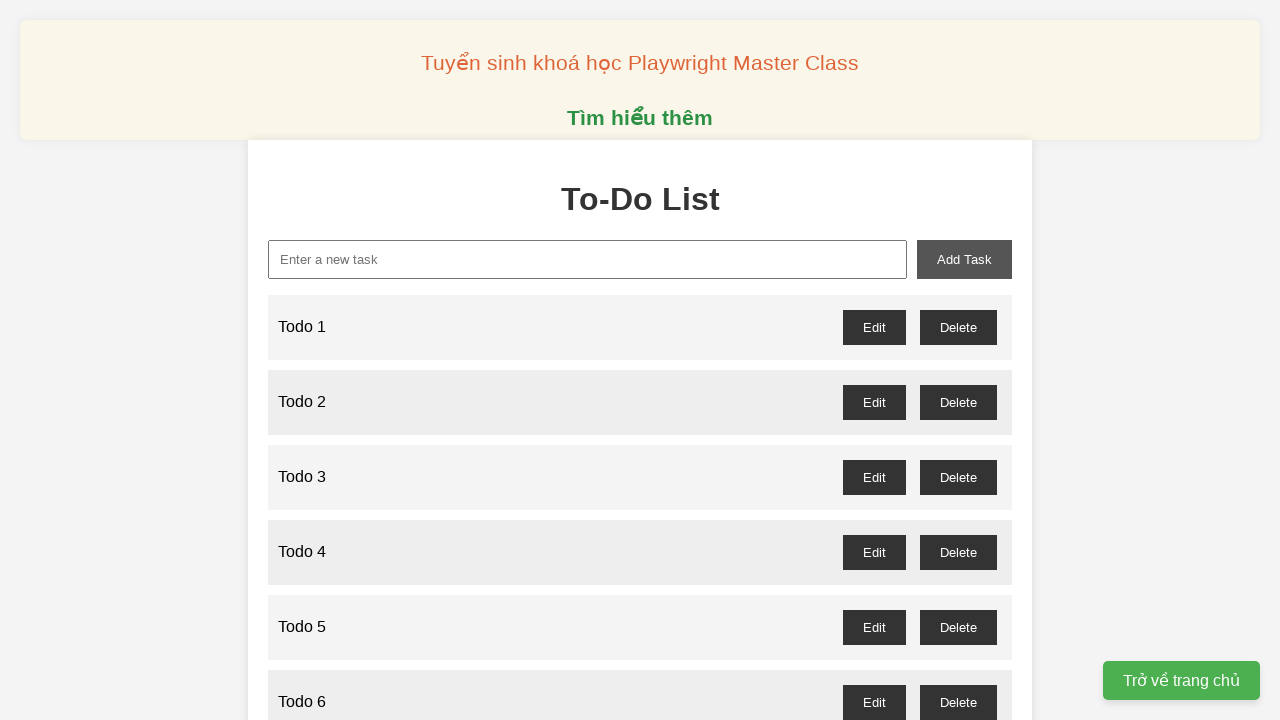

Filled new-task input with 'Todo 46' on xpath=//input[@id="new-task"]
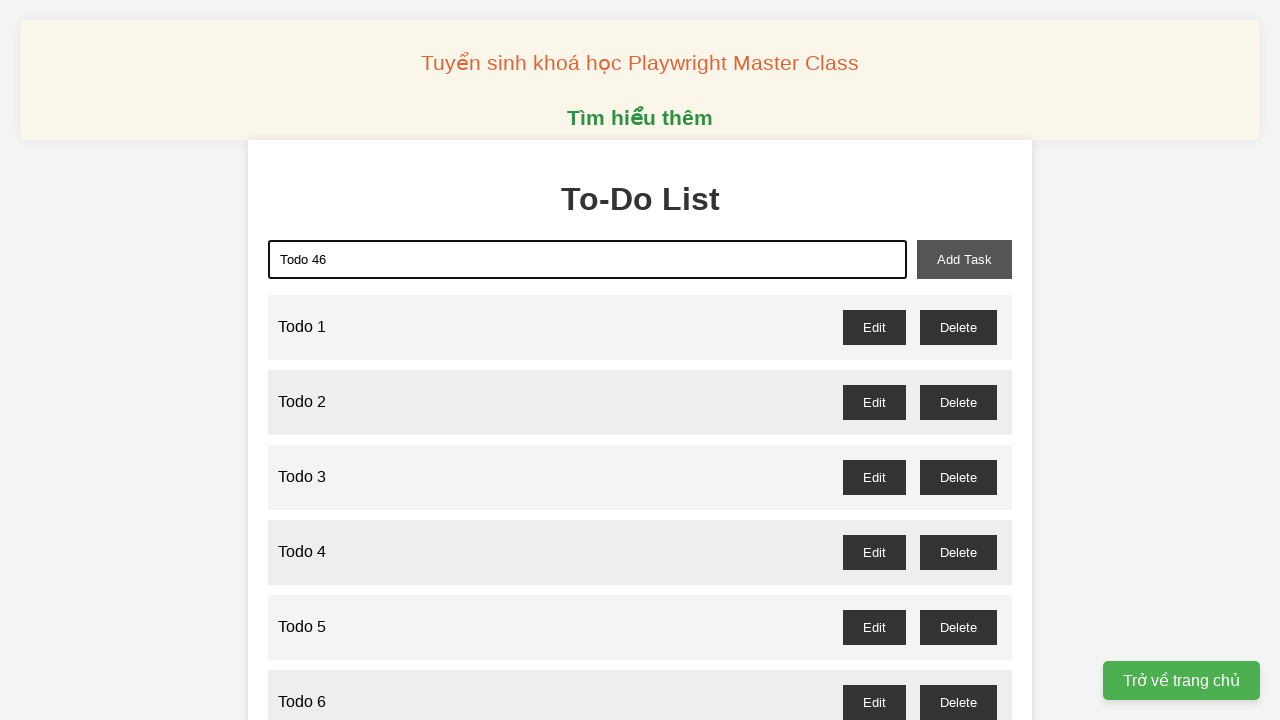

Clicked add-task button to add 'Todo 46' at (964, 259) on xpath=//button[@id="add-task"]
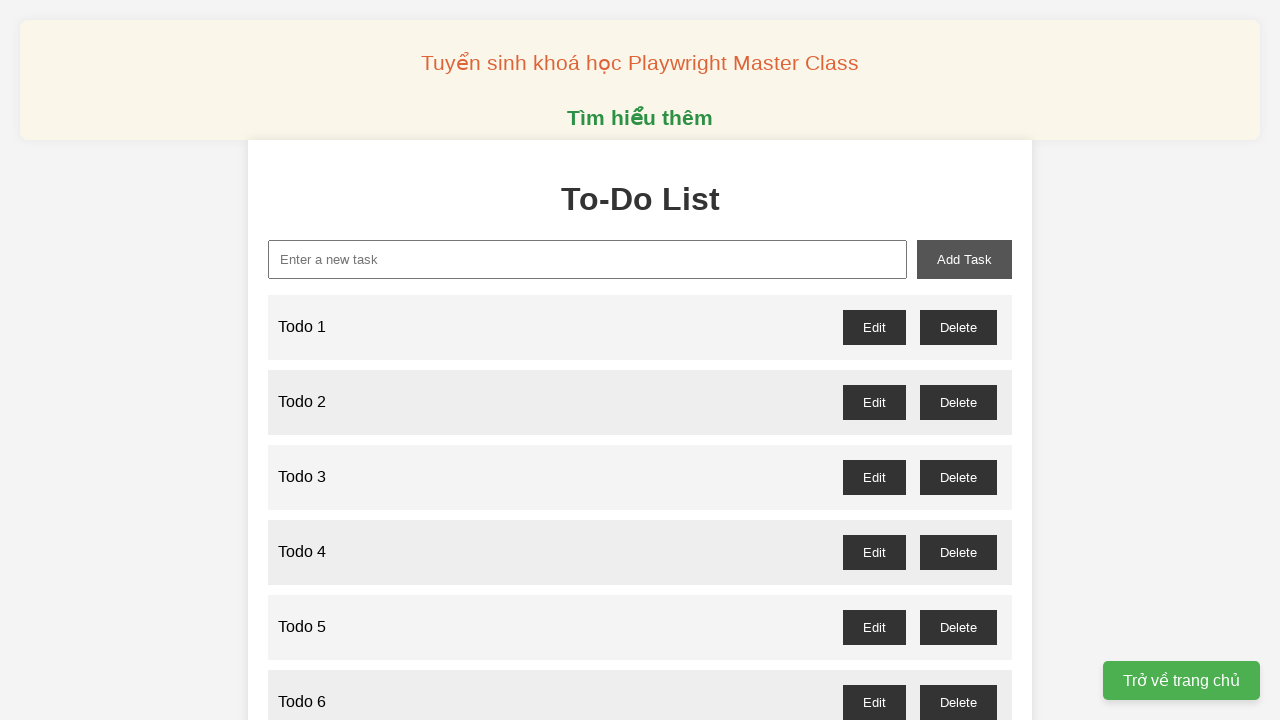

Filled new-task input with 'Todo 47' on xpath=//input[@id="new-task"]
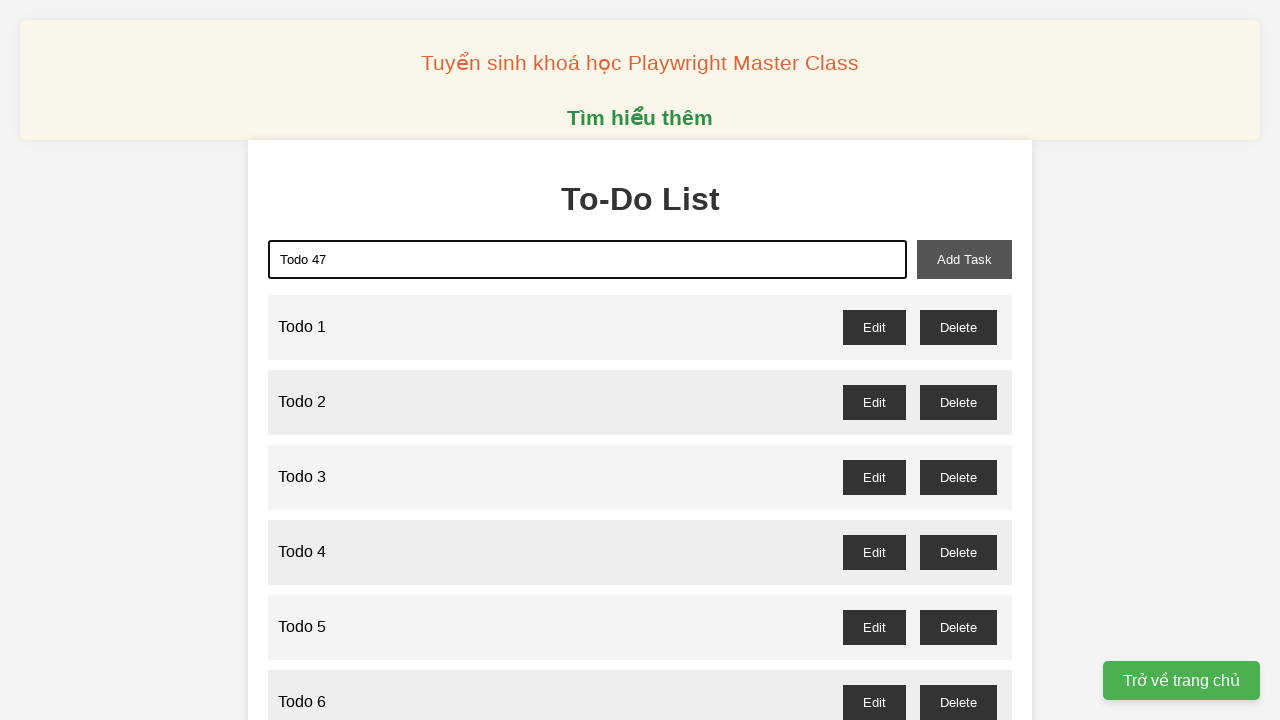

Clicked add-task button to add 'Todo 47' at (964, 259) on xpath=//button[@id="add-task"]
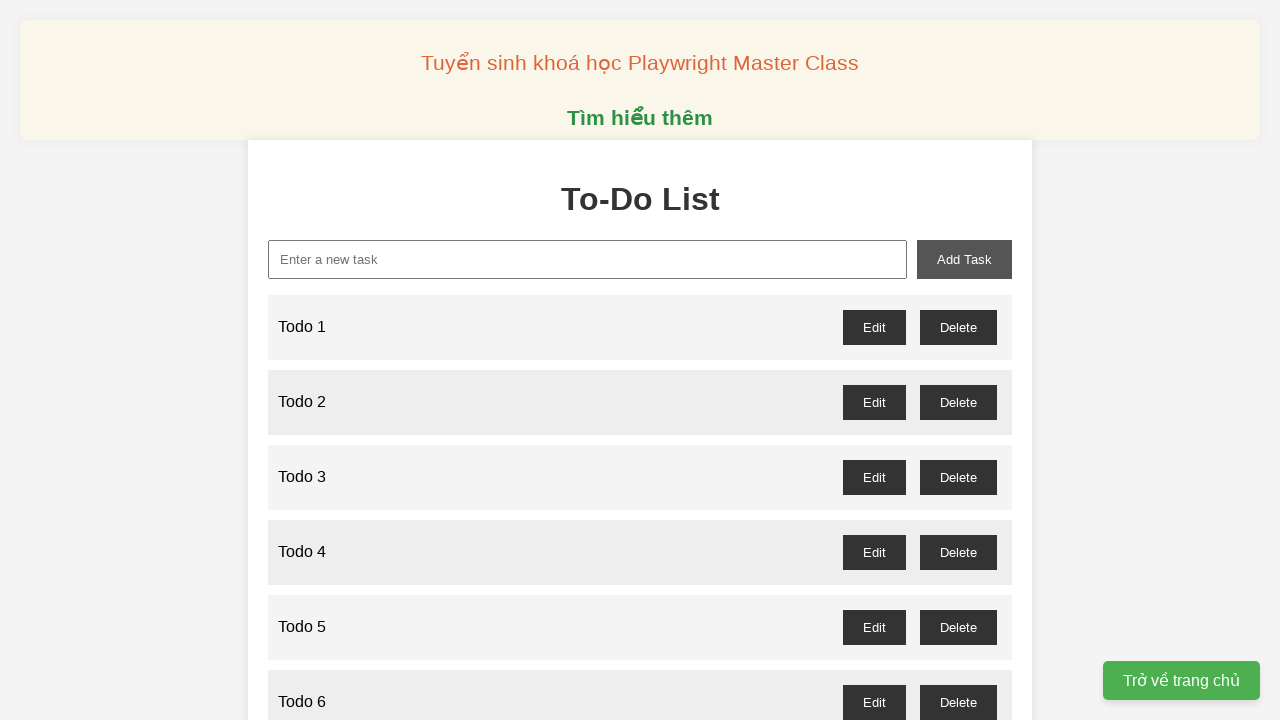

Filled new-task input with 'Todo 48' on xpath=//input[@id="new-task"]
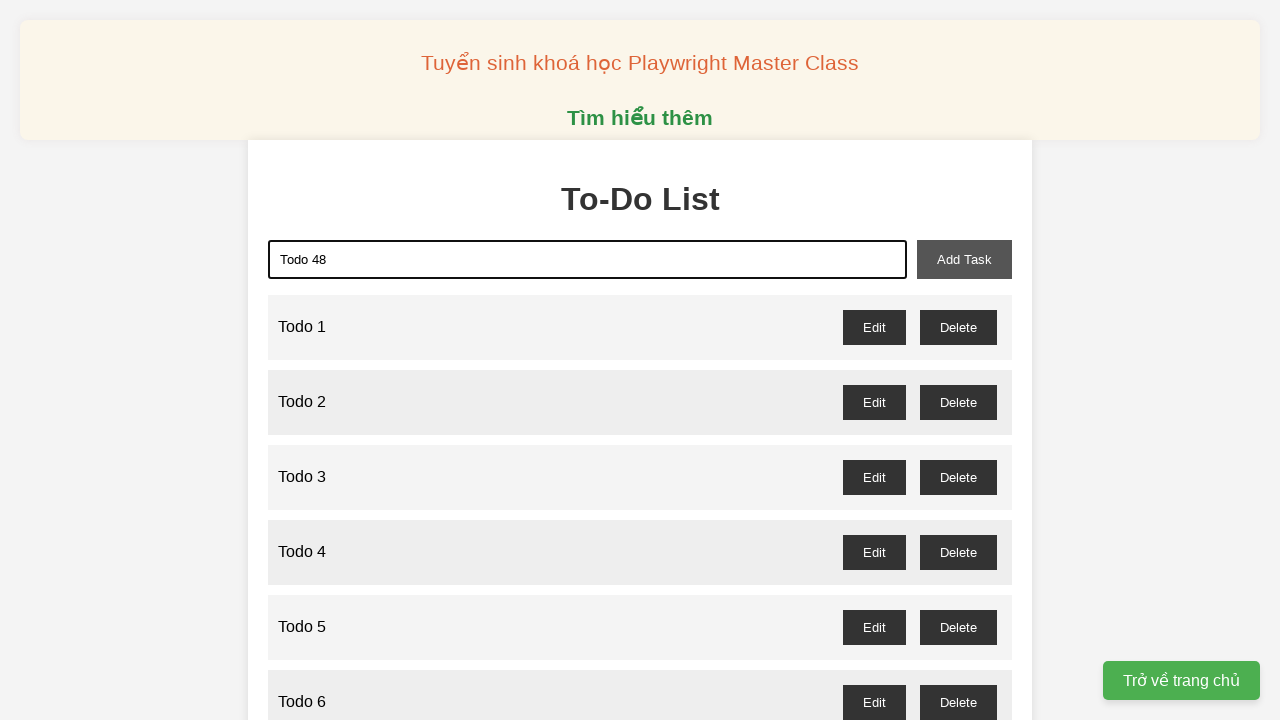

Clicked add-task button to add 'Todo 48' at (964, 259) on xpath=//button[@id="add-task"]
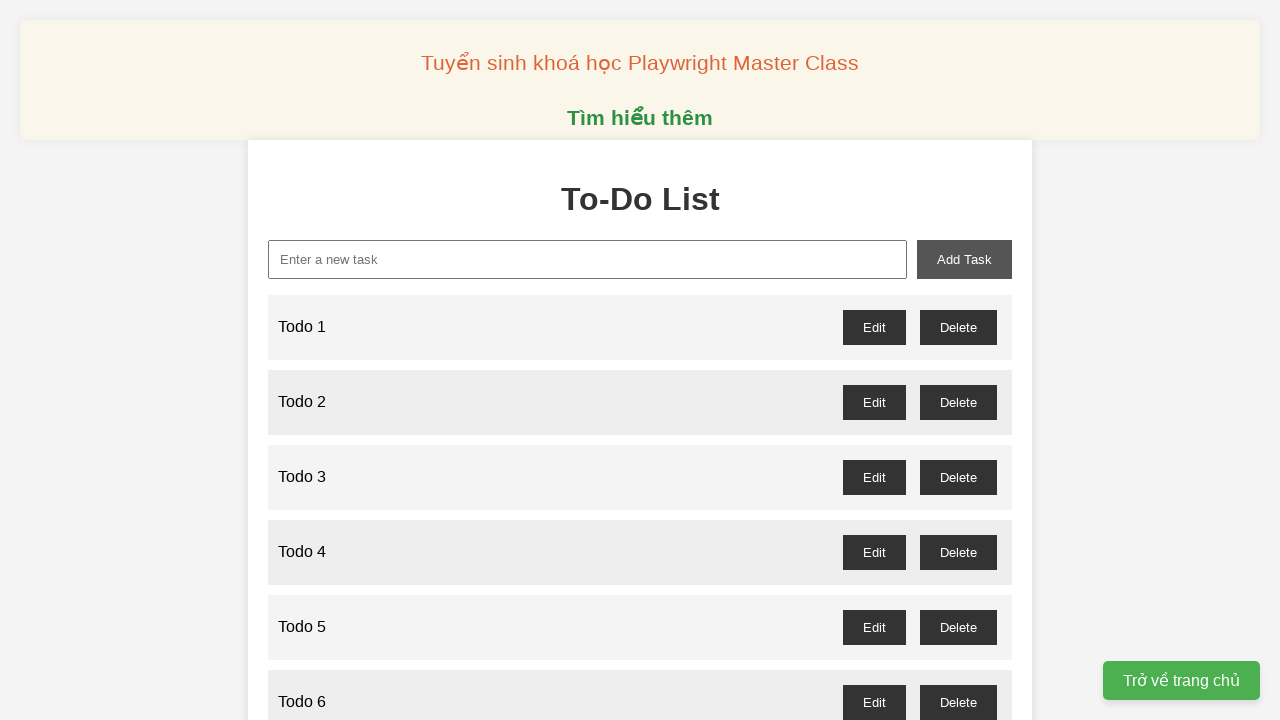

Filled new-task input with 'Todo 49' on xpath=//input[@id="new-task"]
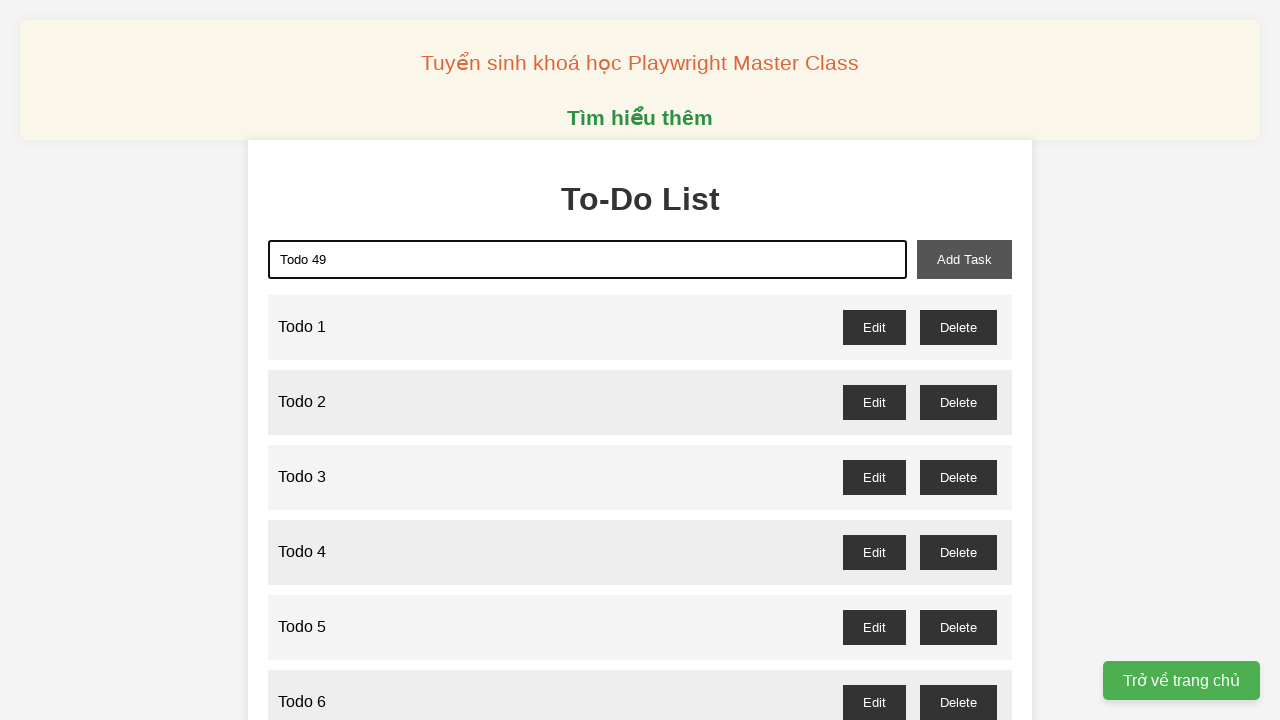

Clicked add-task button to add 'Todo 49' at (964, 259) on xpath=//button[@id="add-task"]
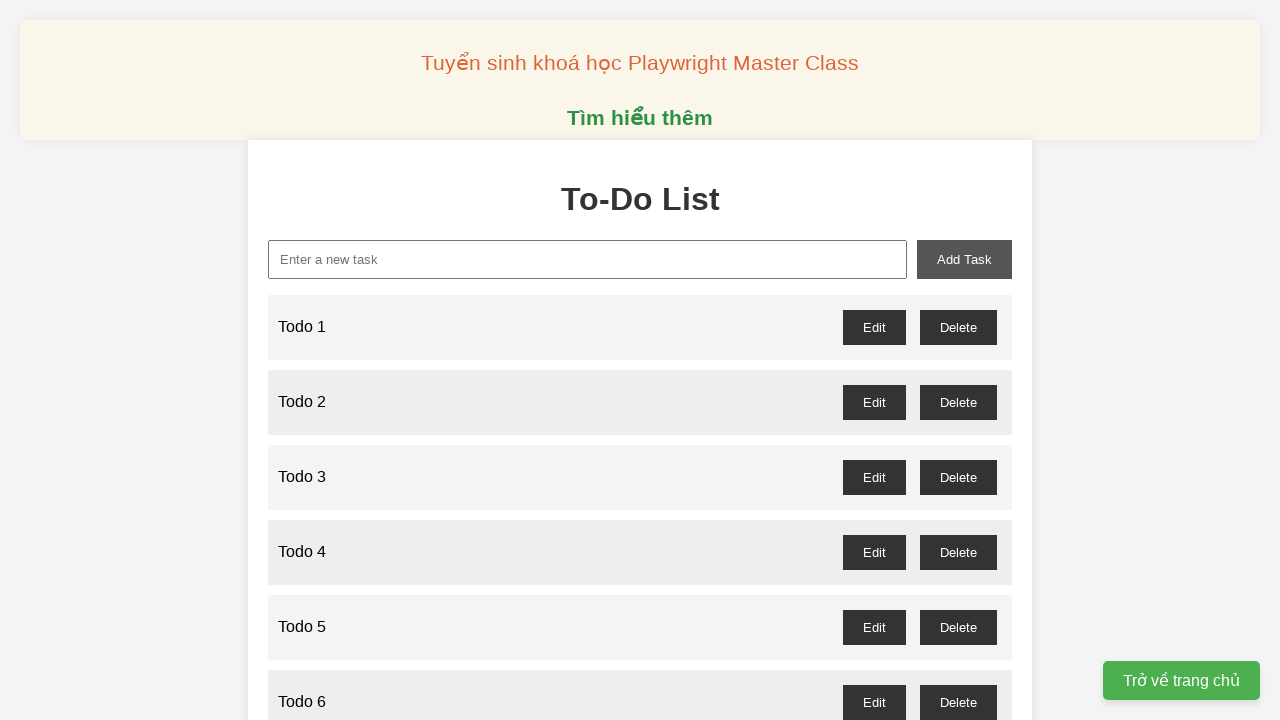

Filled new-task input with 'Todo 50' on xpath=//input[@id="new-task"]
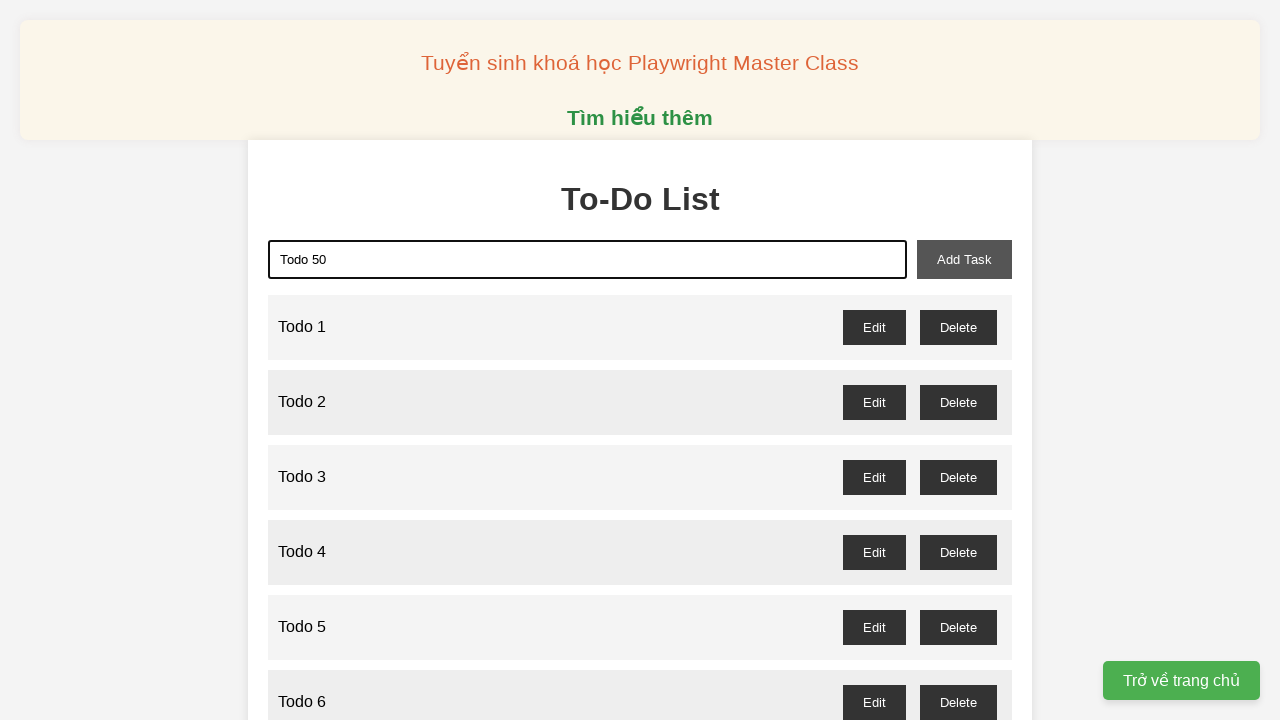

Clicked add-task button to add 'Todo 50' at (964, 259) on xpath=//button[@id="add-task"]
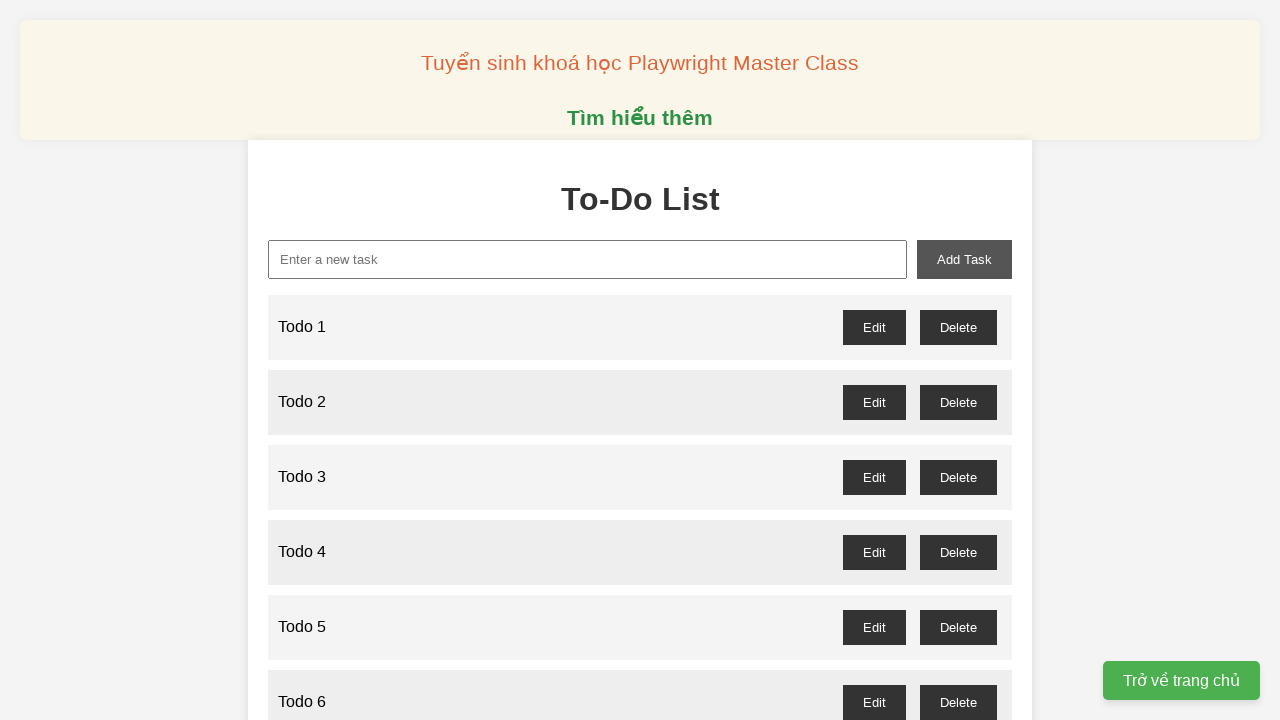

Filled new-task input with 'Todo 51' on xpath=//input[@id="new-task"]
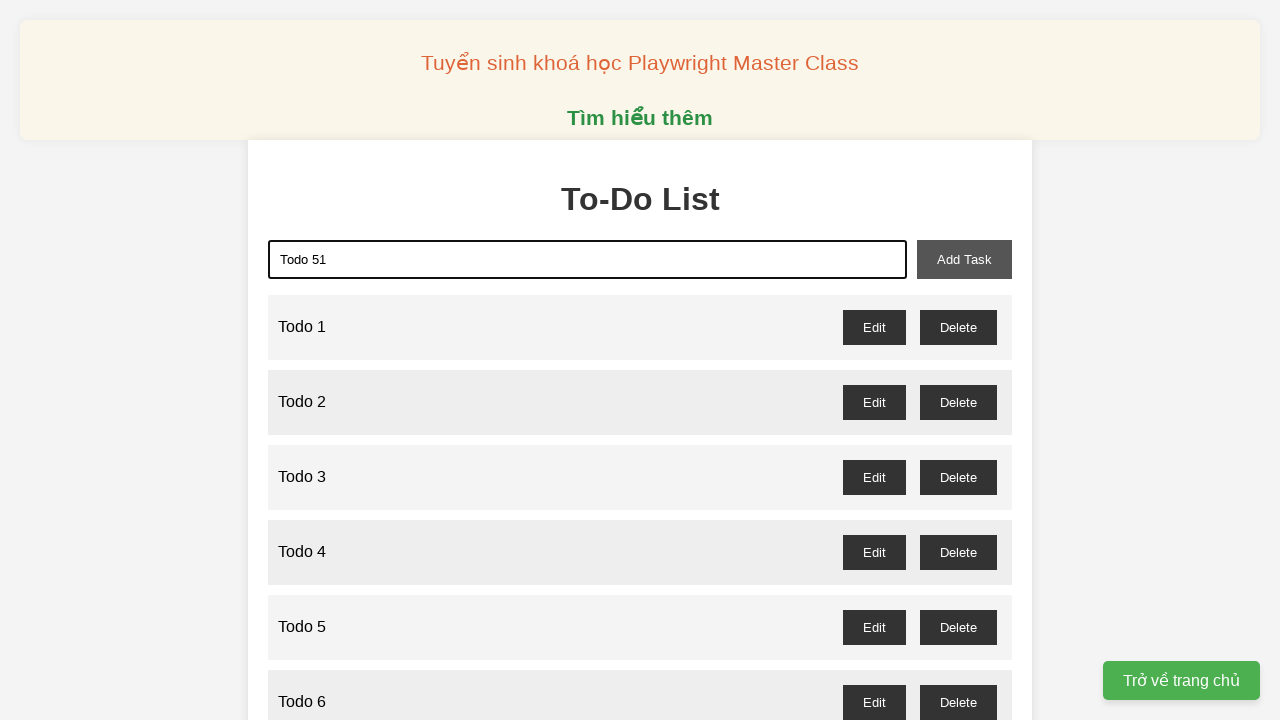

Clicked add-task button to add 'Todo 51' at (964, 259) on xpath=//button[@id="add-task"]
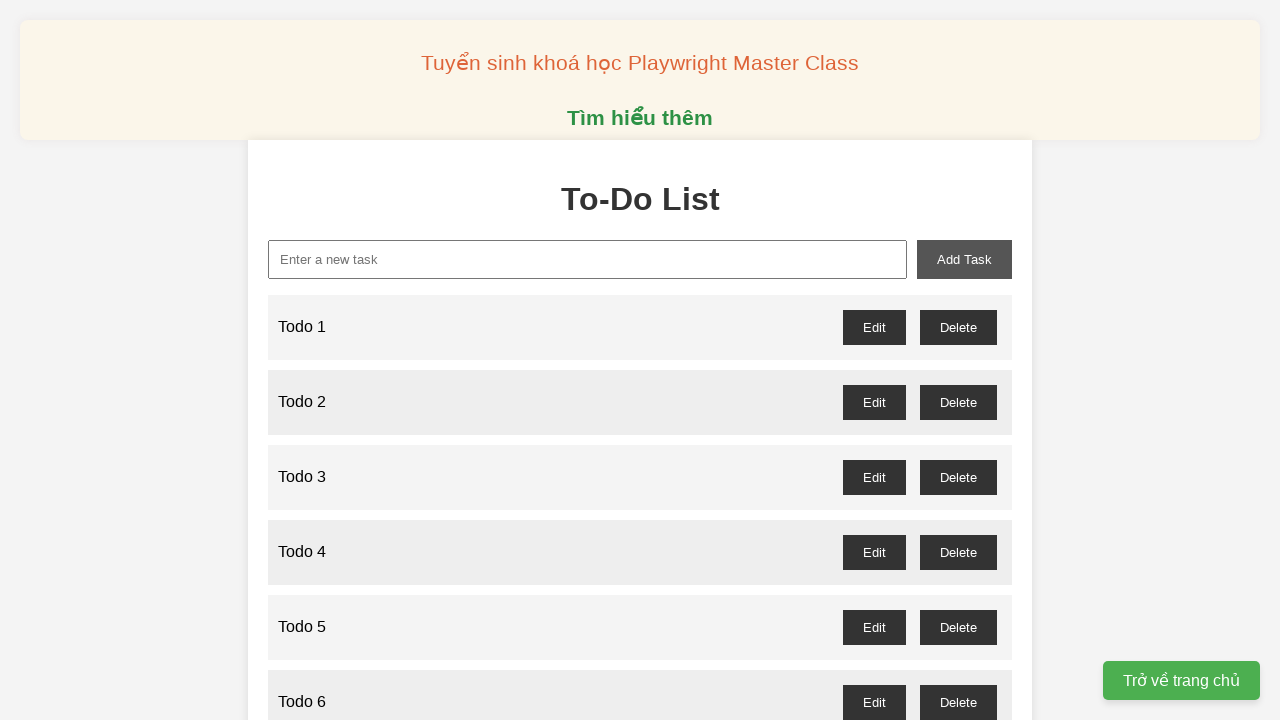

Filled new-task input with 'Todo 52' on xpath=//input[@id="new-task"]
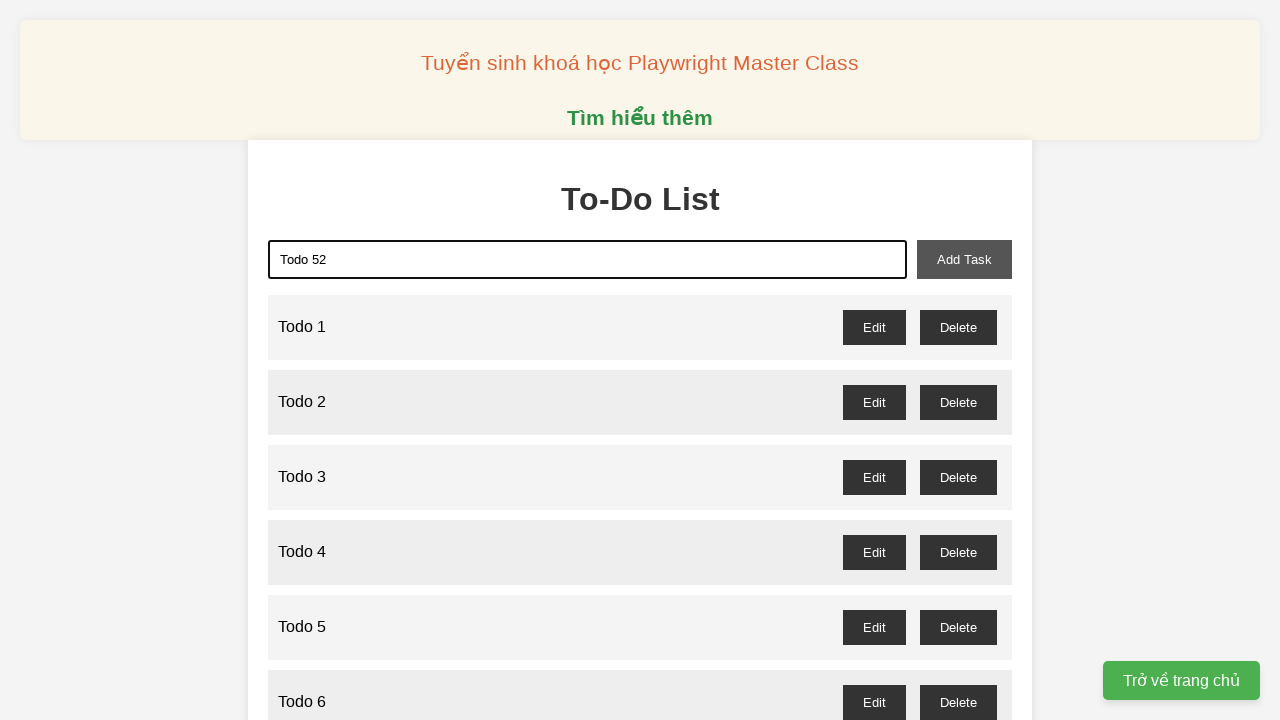

Clicked add-task button to add 'Todo 52' at (964, 259) on xpath=//button[@id="add-task"]
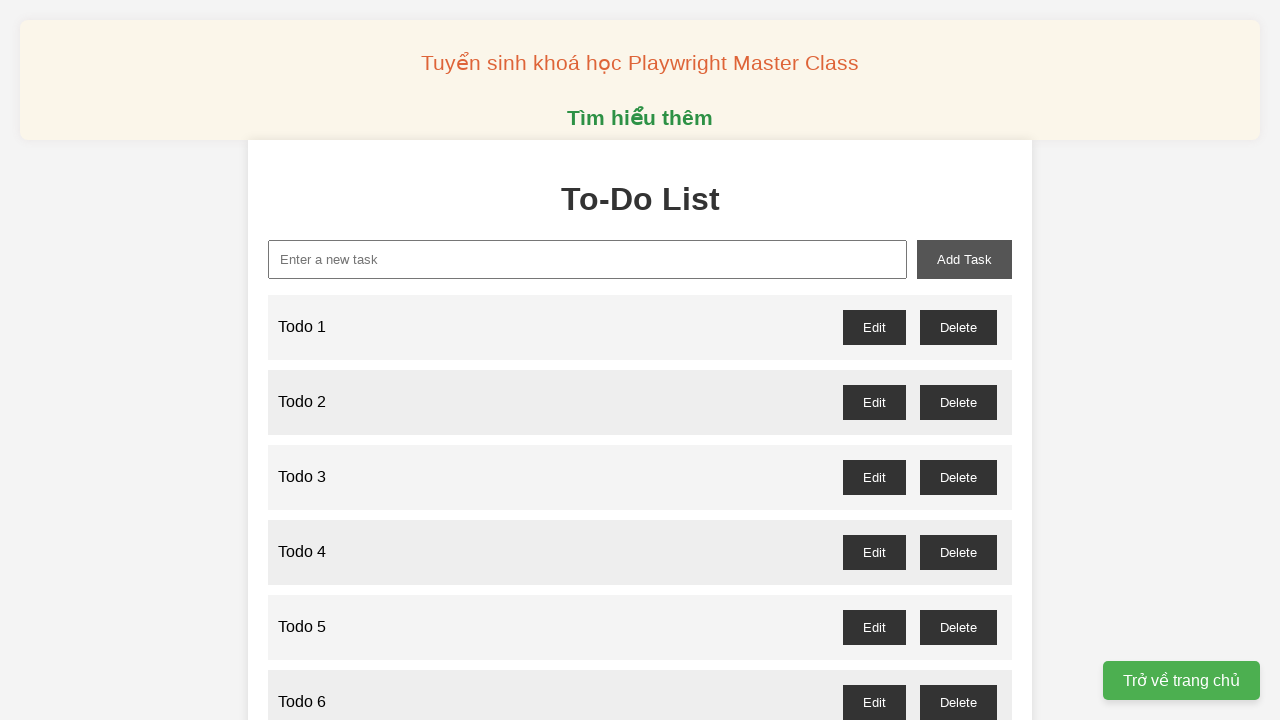

Filled new-task input with 'Todo 53' on xpath=//input[@id="new-task"]
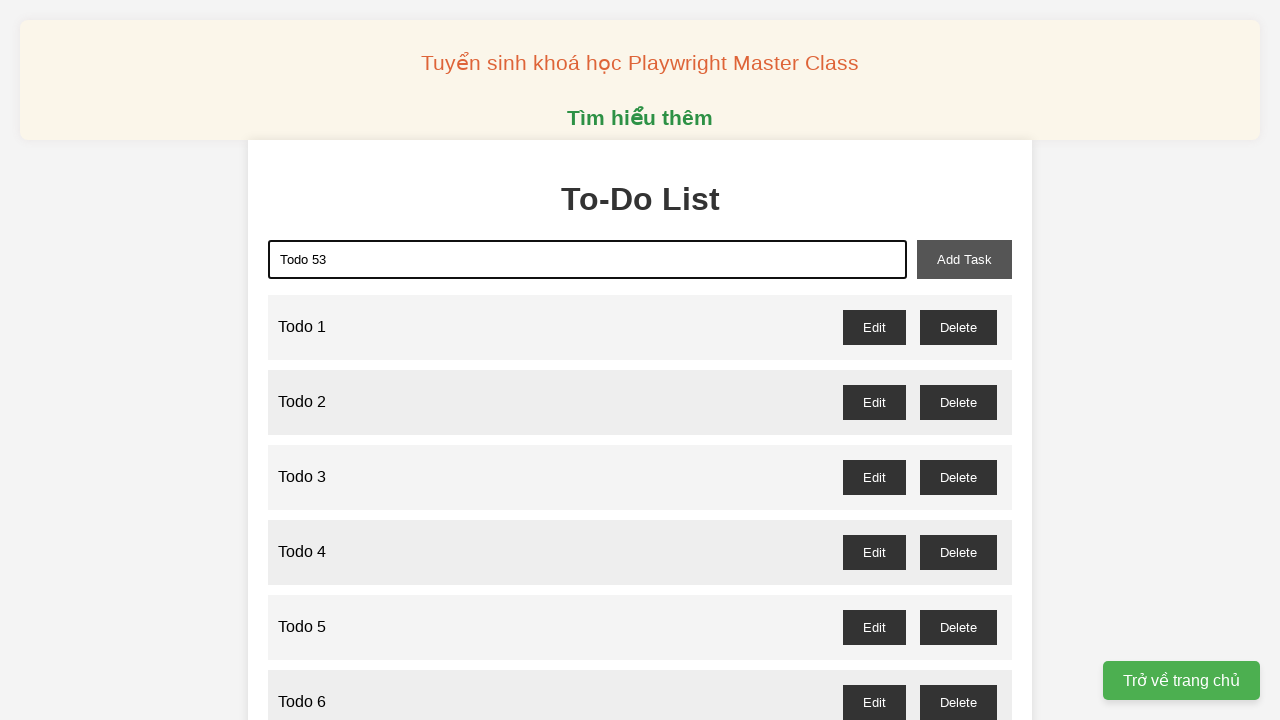

Clicked add-task button to add 'Todo 53' at (964, 259) on xpath=//button[@id="add-task"]
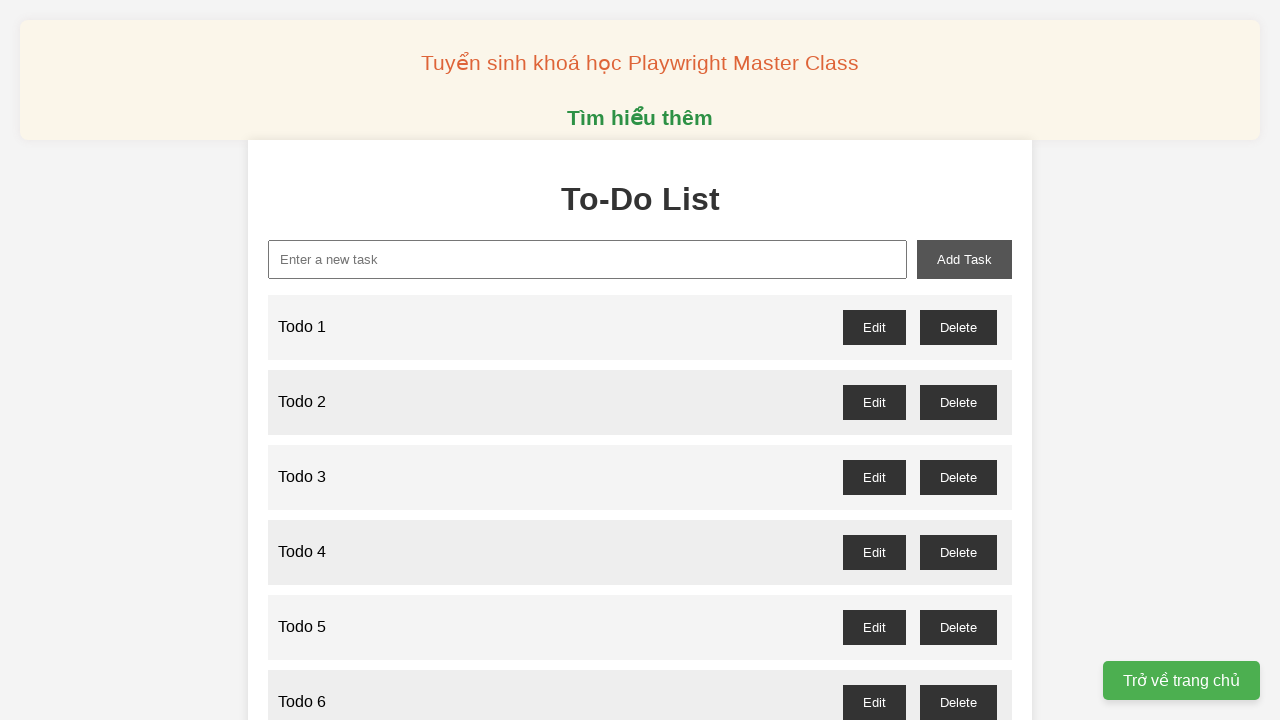

Filled new-task input with 'Todo 54' on xpath=//input[@id="new-task"]
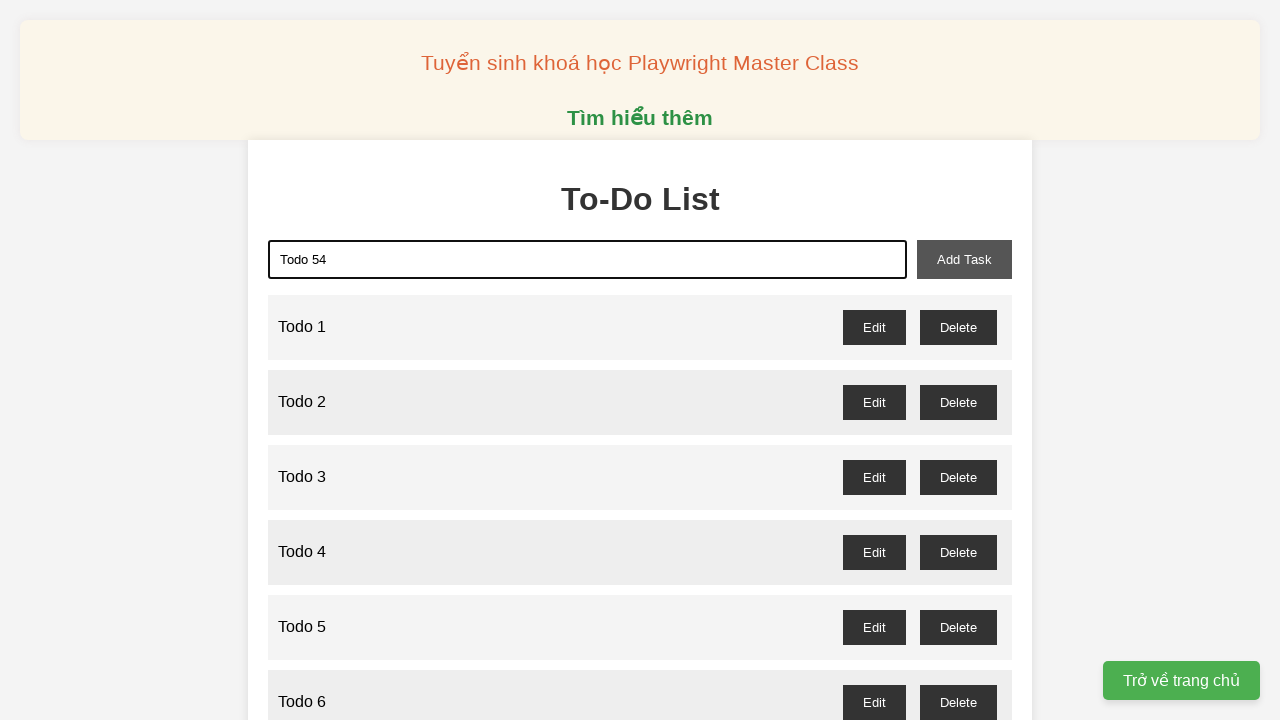

Clicked add-task button to add 'Todo 54' at (964, 259) on xpath=//button[@id="add-task"]
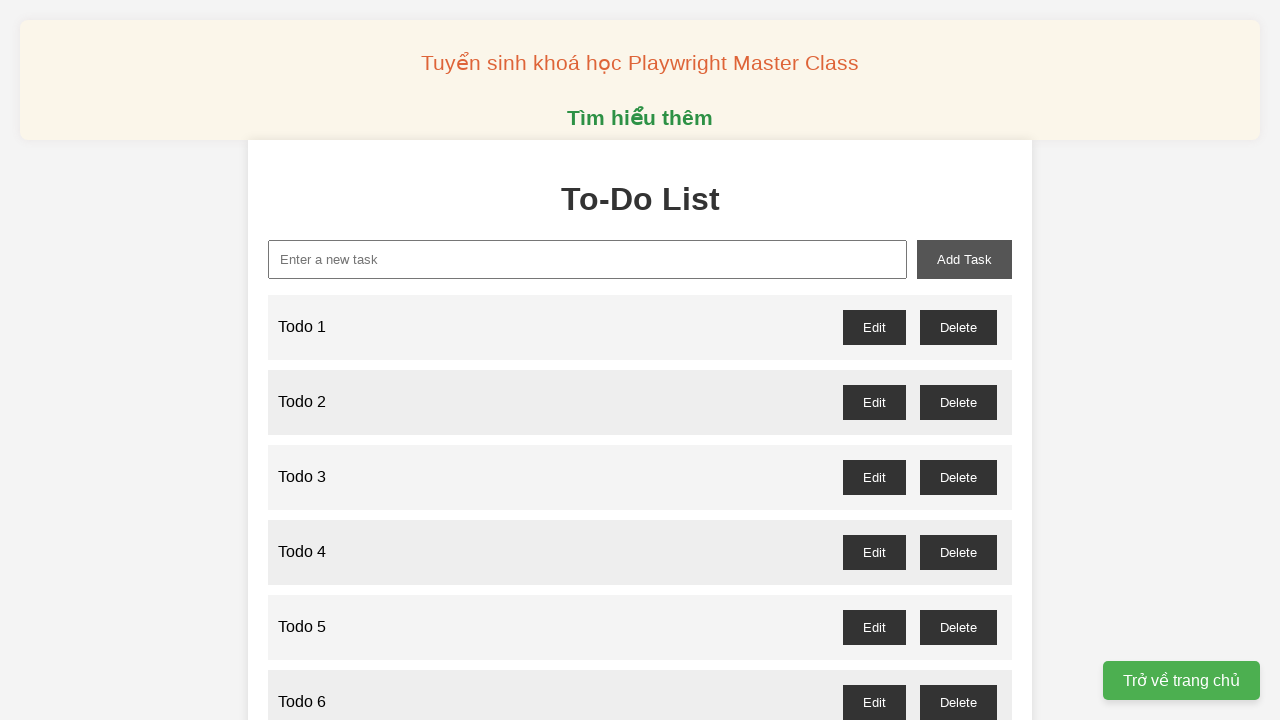

Filled new-task input with 'Todo 55' on xpath=//input[@id="new-task"]
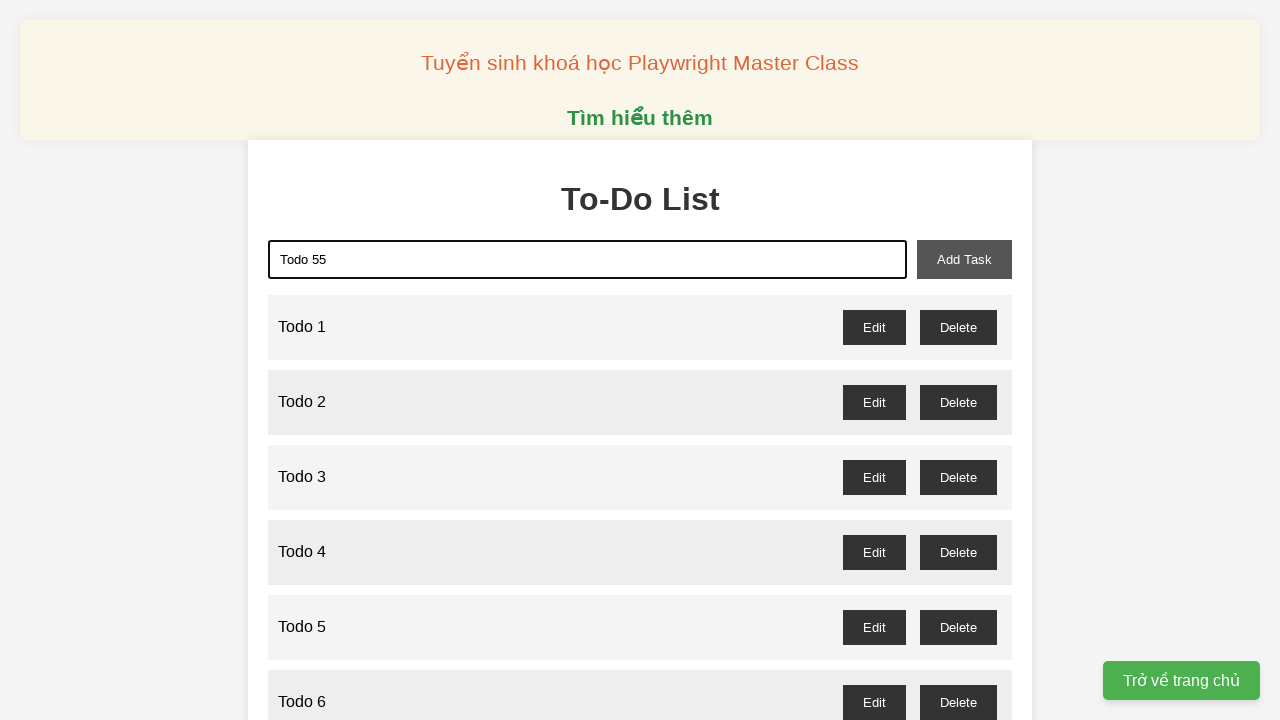

Clicked add-task button to add 'Todo 55' at (964, 259) on xpath=//button[@id="add-task"]
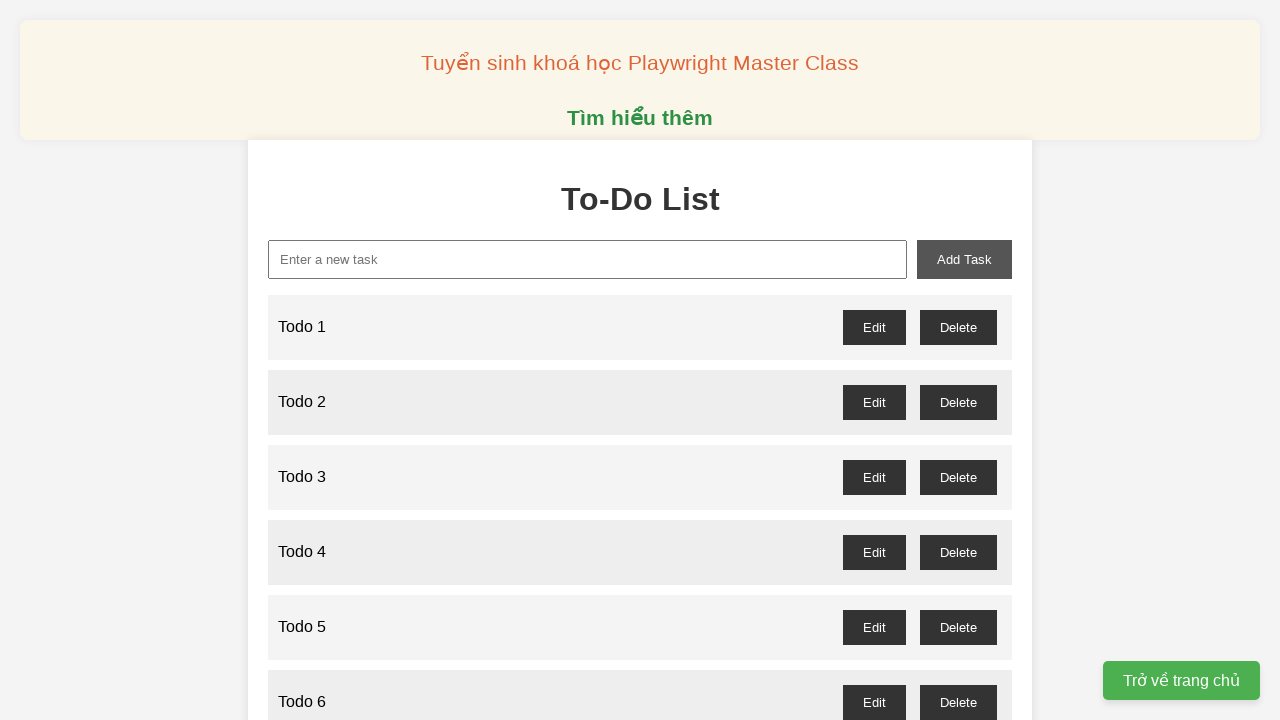

Filled new-task input with 'Todo 56' on xpath=//input[@id="new-task"]
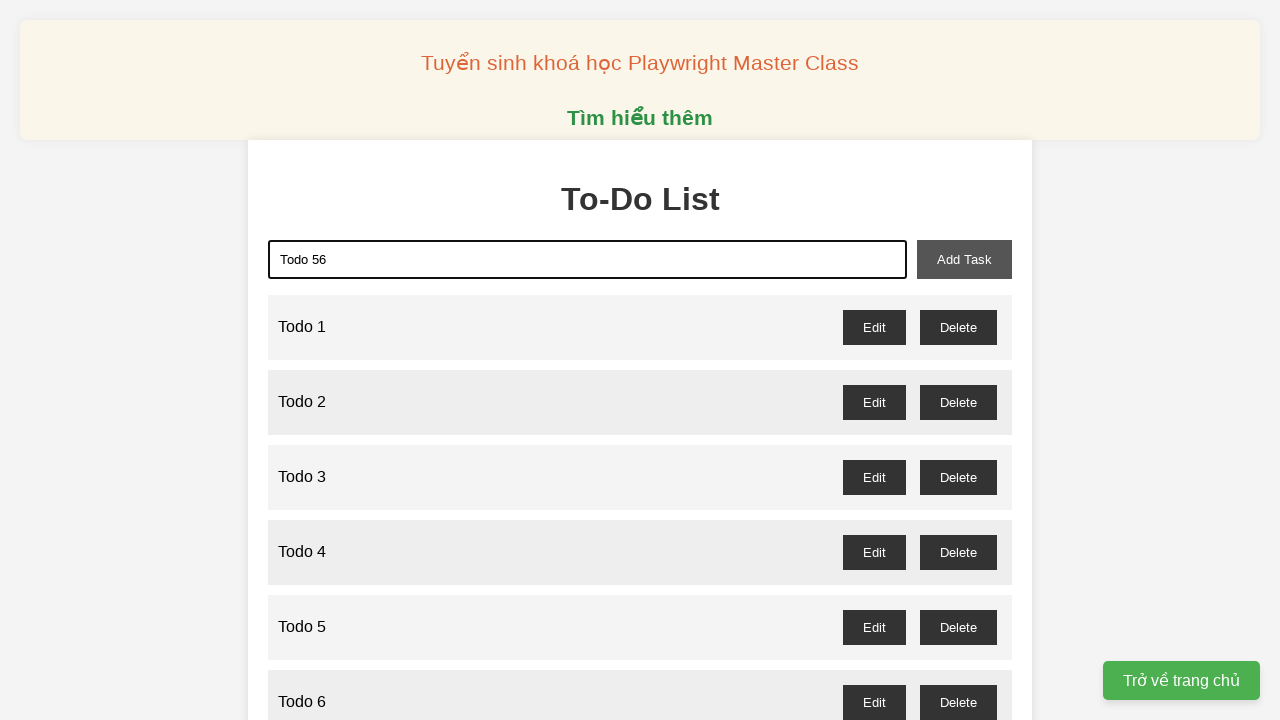

Clicked add-task button to add 'Todo 56' at (964, 259) on xpath=//button[@id="add-task"]
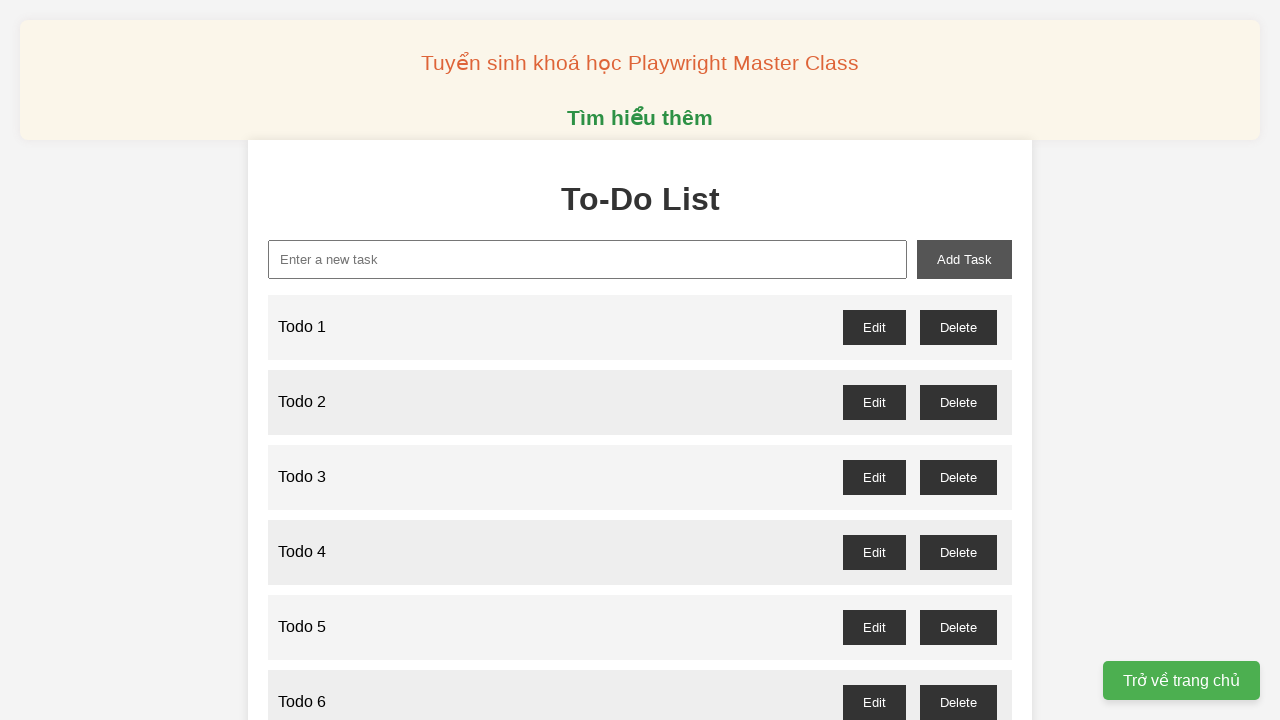

Filled new-task input with 'Todo 57' on xpath=//input[@id="new-task"]
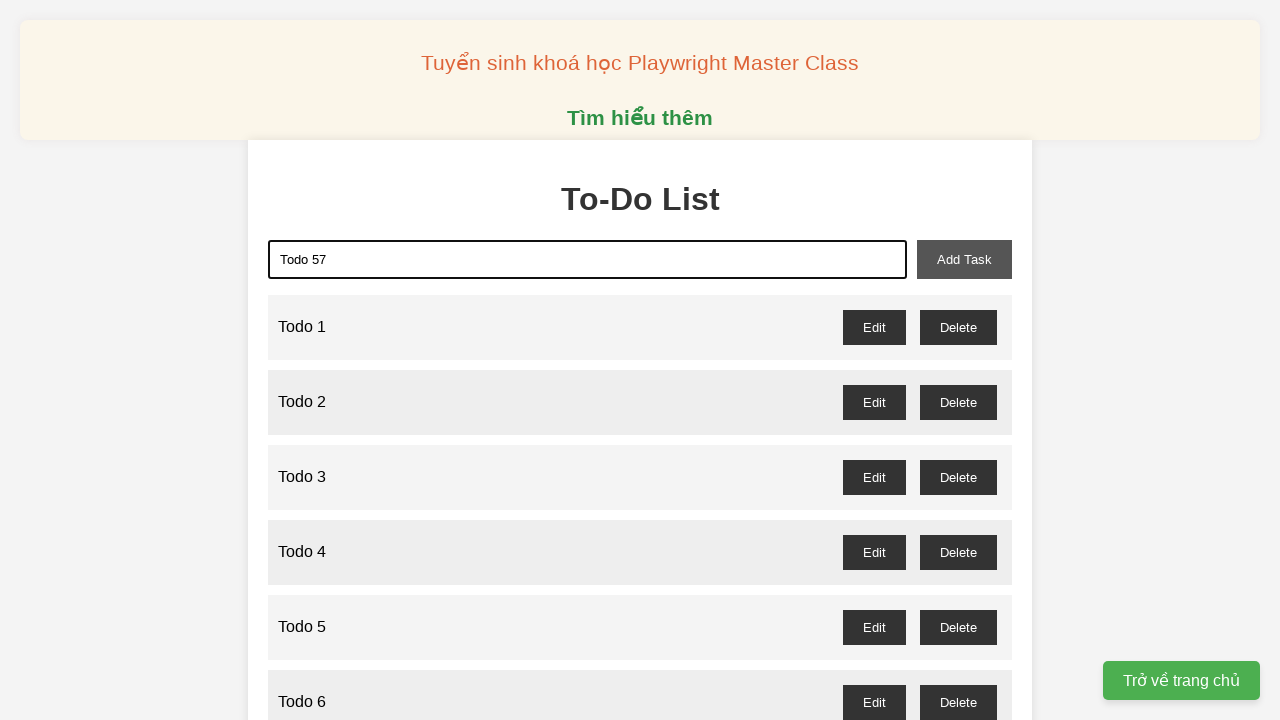

Clicked add-task button to add 'Todo 57' at (964, 259) on xpath=//button[@id="add-task"]
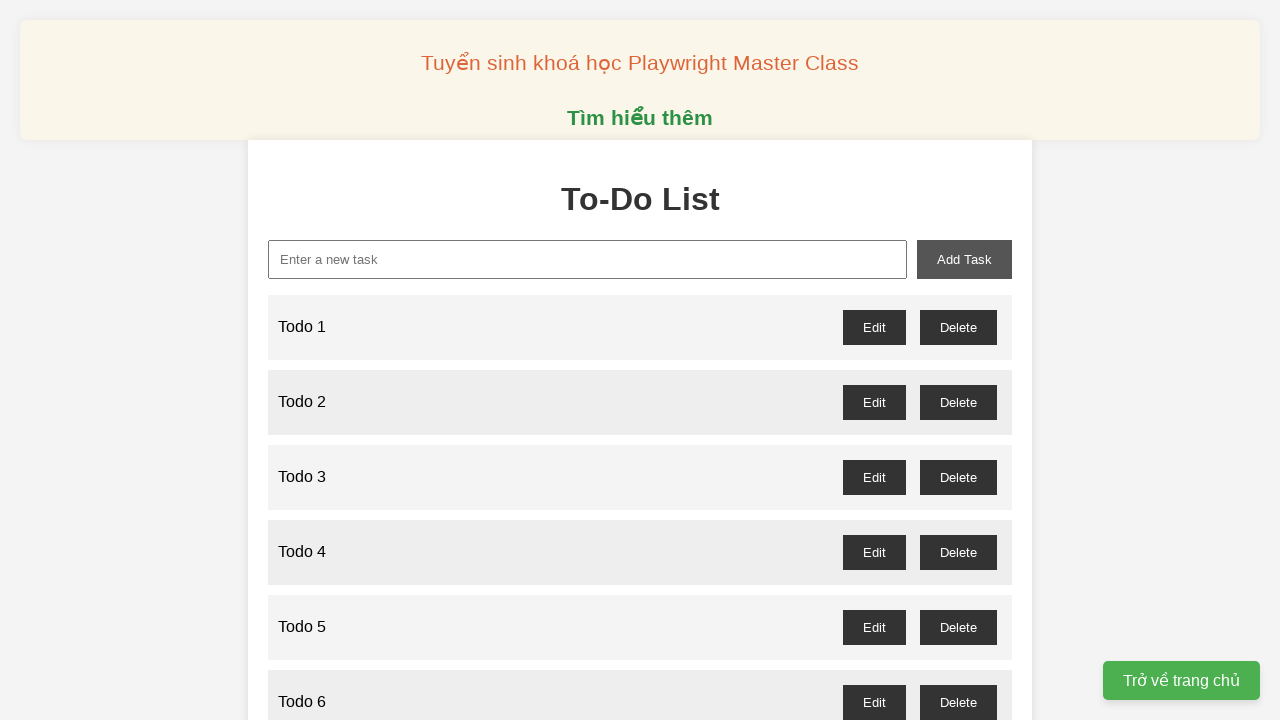

Filled new-task input with 'Todo 58' on xpath=//input[@id="new-task"]
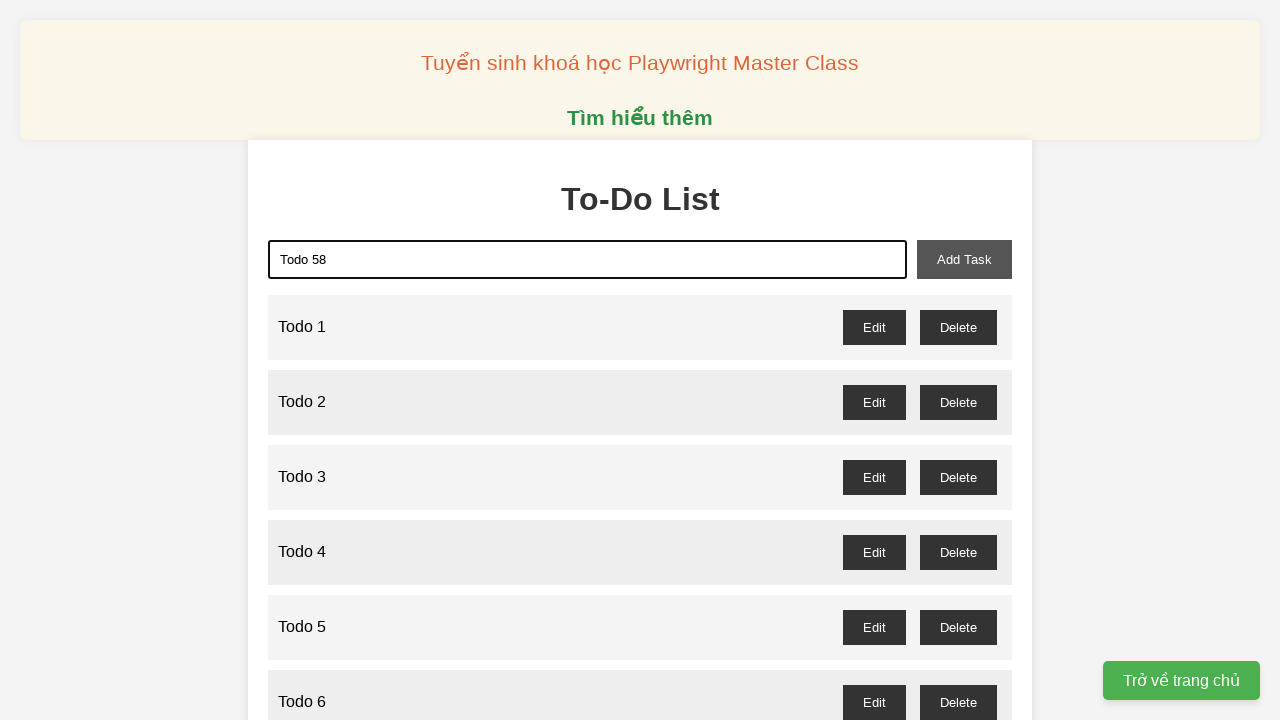

Clicked add-task button to add 'Todo 58' at (964, 259) on xpath=//button[@id="add-task"]
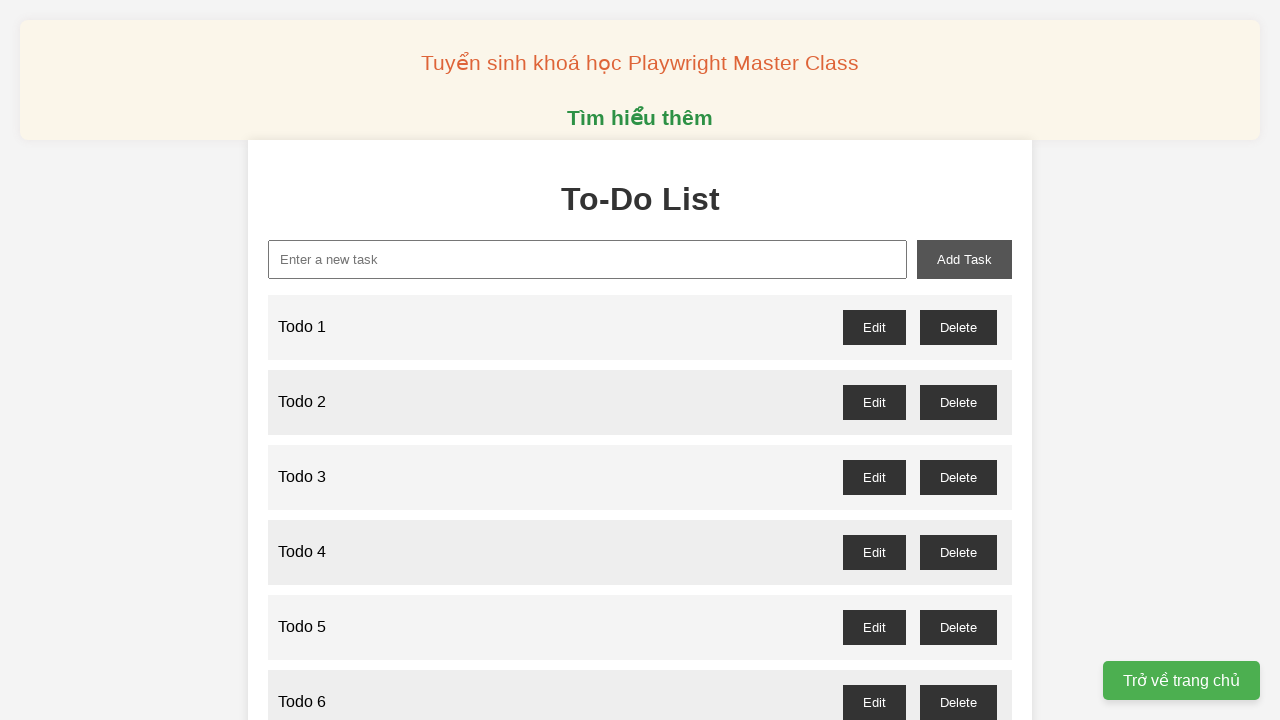

Filled new-task input with 'Todo 59' on xpath=//input[@id="new-task"]
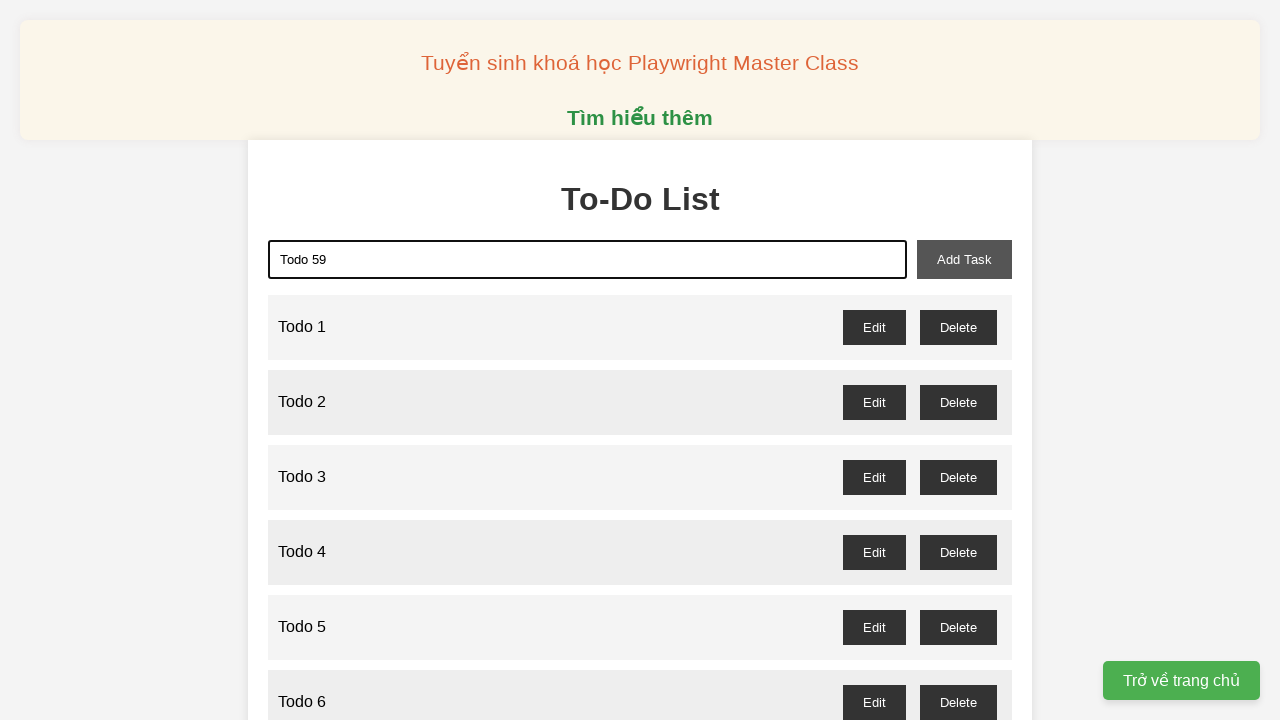

Clicked add-task button to add 'Todo 59' at (964, 259) on xpath=//button[@id="add-task"]
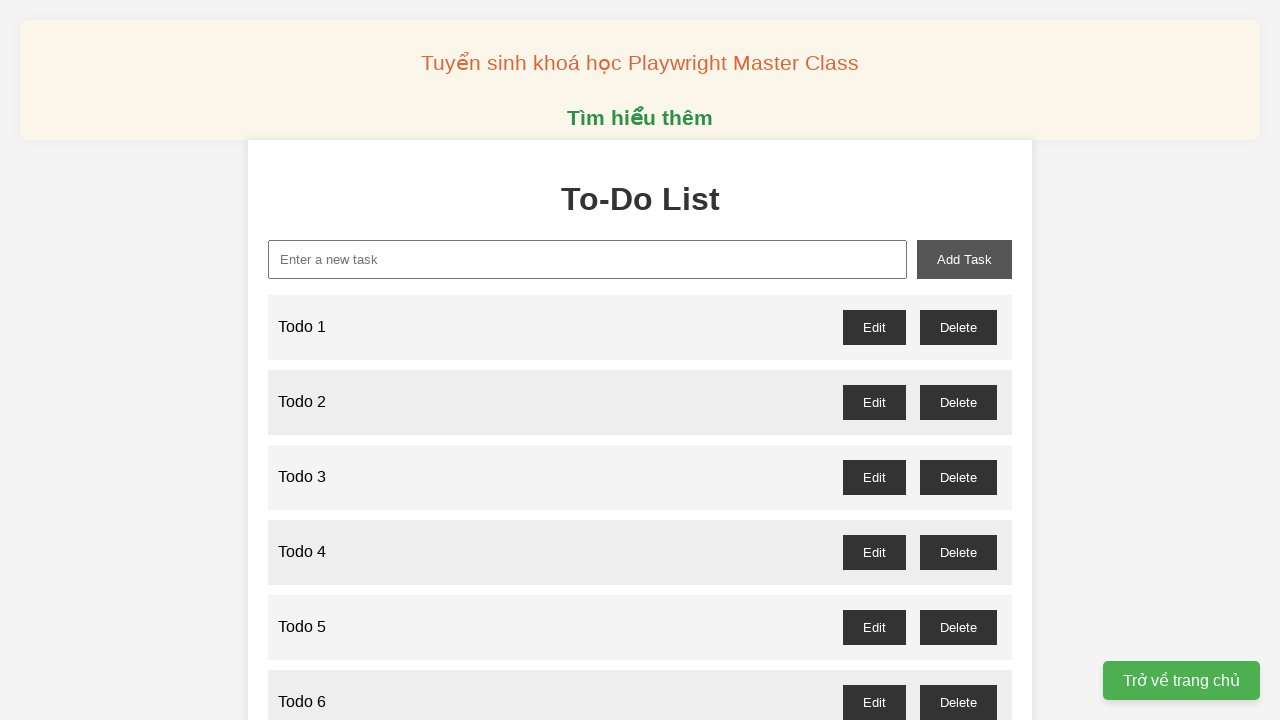

Filled new-task input with 'Todo 60' on xpath=//input[@id="new-task"]
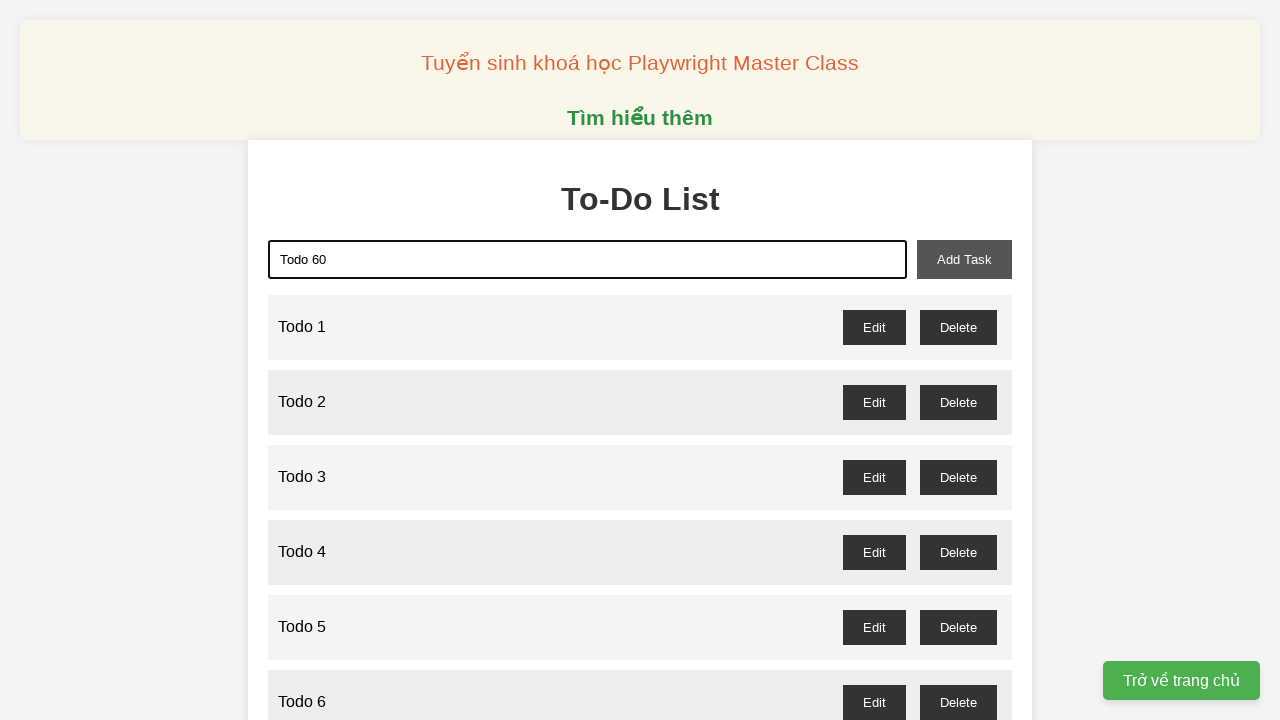

Clicked add-task button to add 'Todo 60' at (964, 259) on xpath=//button[@id="add-task"]
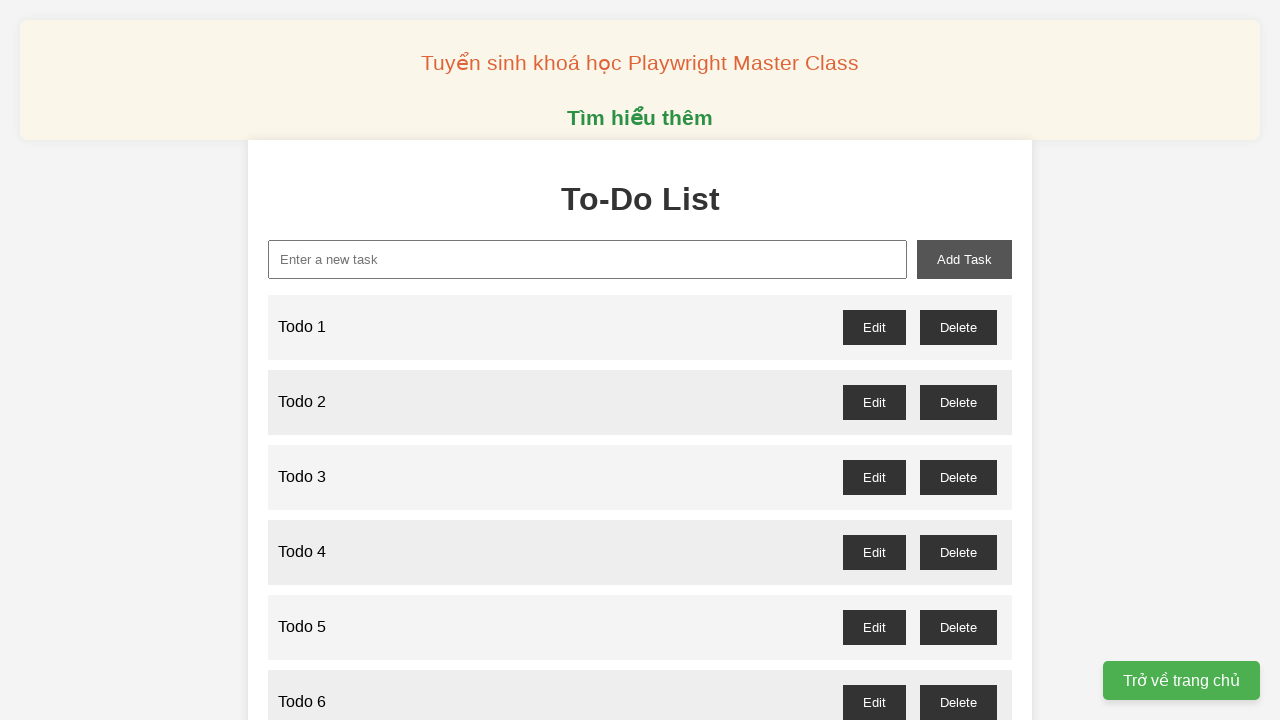

Filled new-task input with 'Todo 61' on xpath=//input[@id="new-task"]
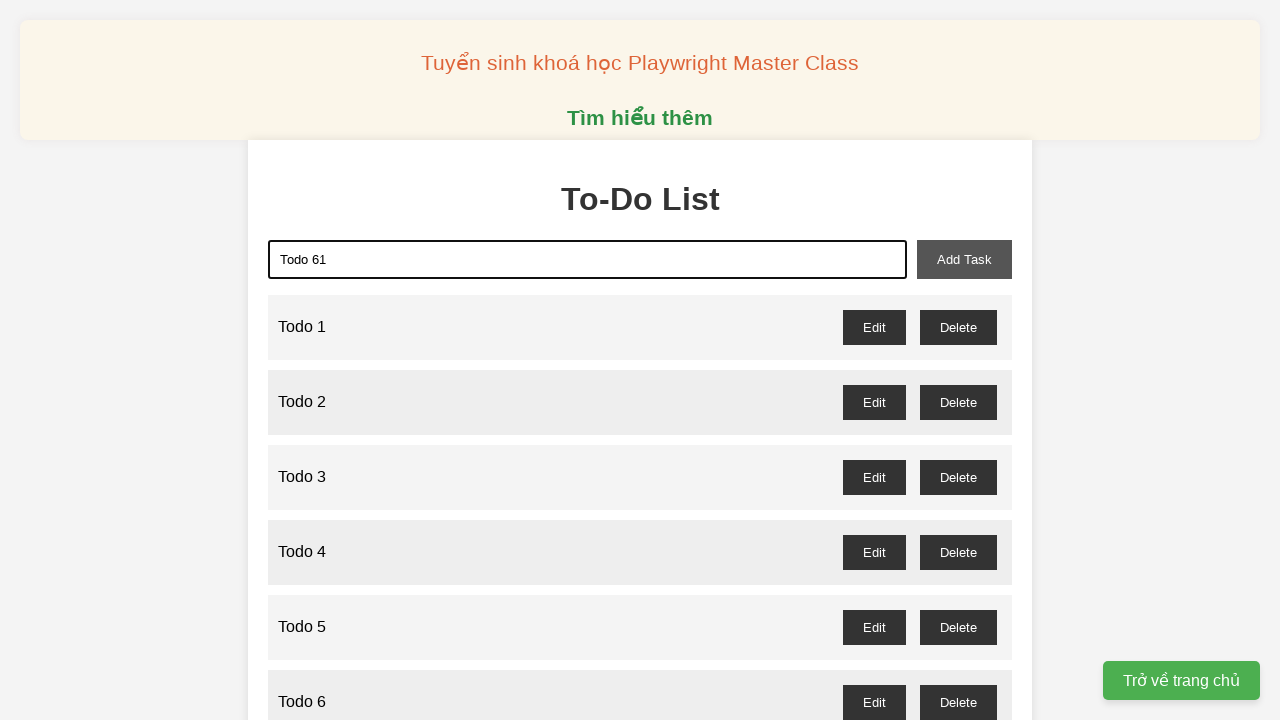

Clicked add-task button to add 'Todo 61' at (964, 259) on xpath=//button[@id="add-task"]
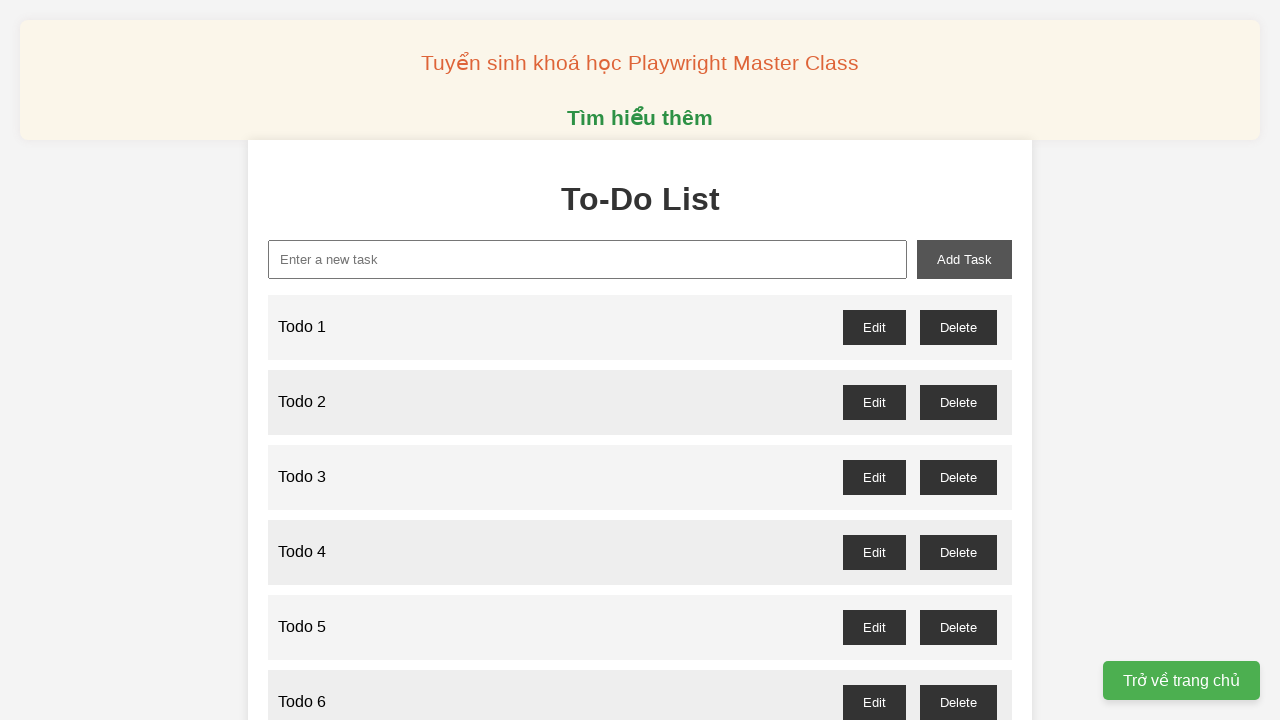

Filled new-task input with 'Todo 62' on xpath=//input[@id="new-task"]
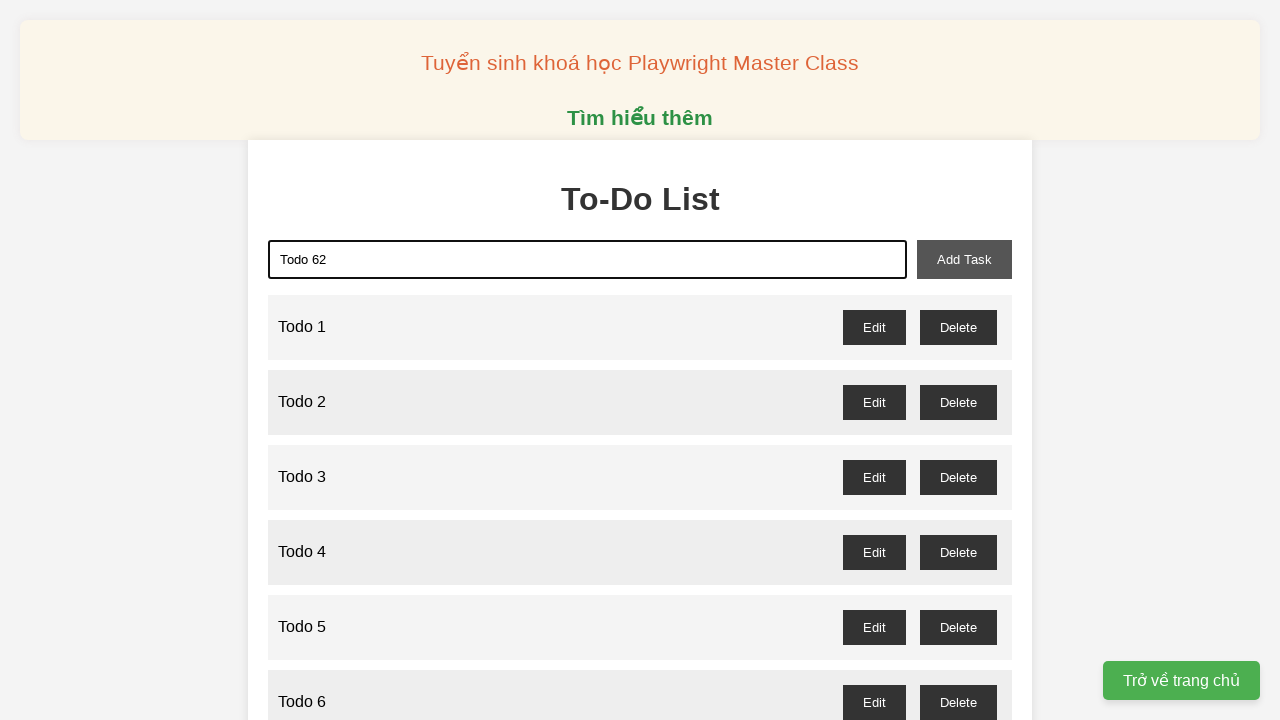

Clicked add-task button to add 'Todo 62' at (964, 259) on xpath=//button[@id="add-task"]
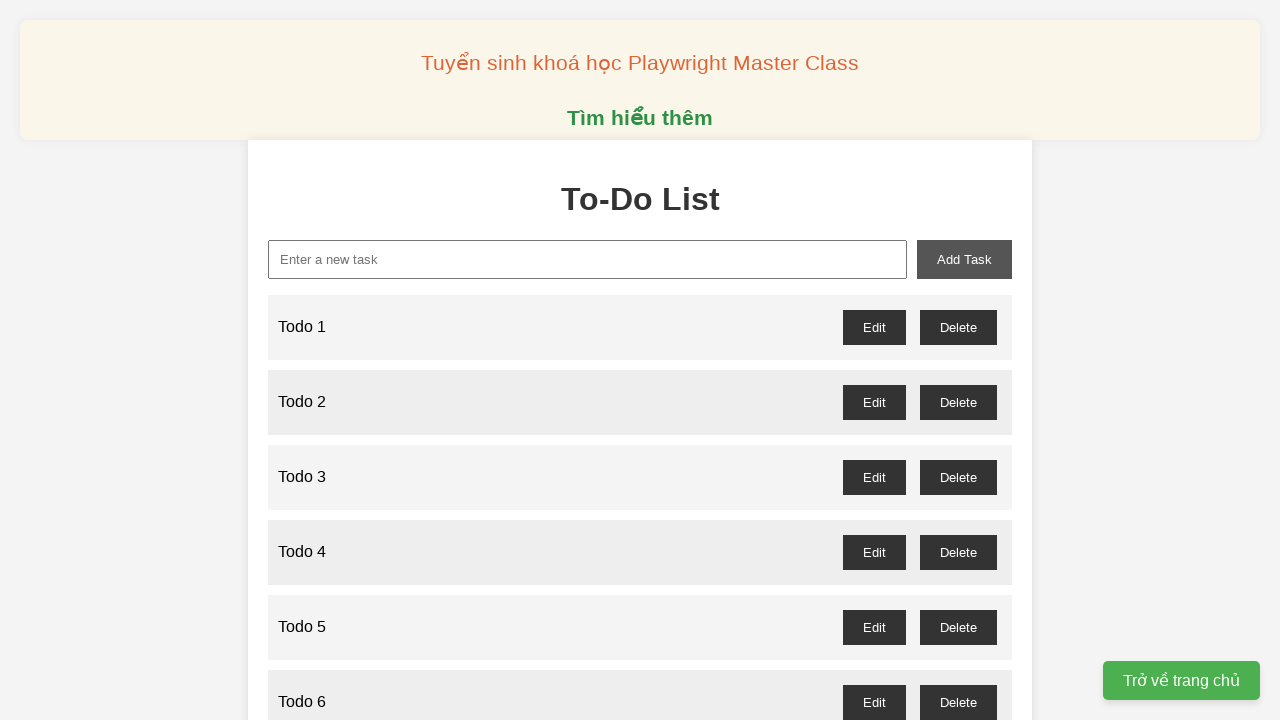

Filled new-task input with 'Todo 63' on xpath=//input[@id="new-task"]
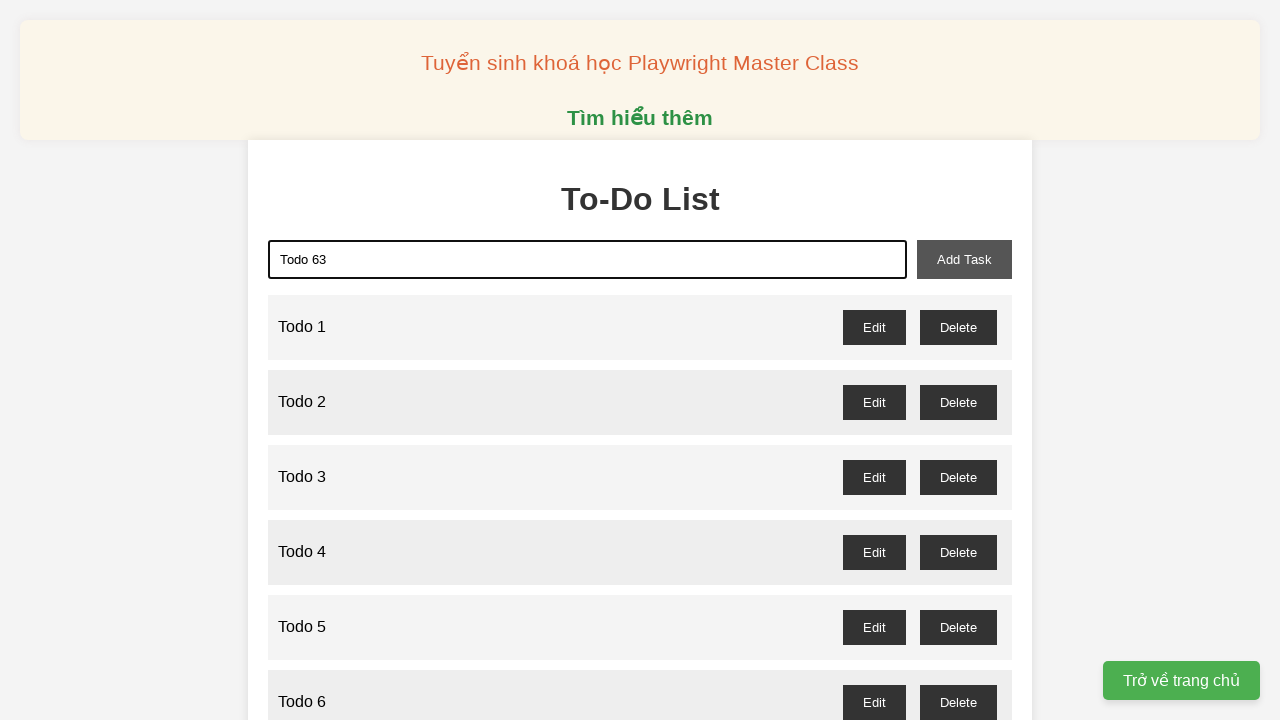

Clicked add-task button to add 'Todo 63' at (964, 259) on xpath=//button[@id="add-task"]
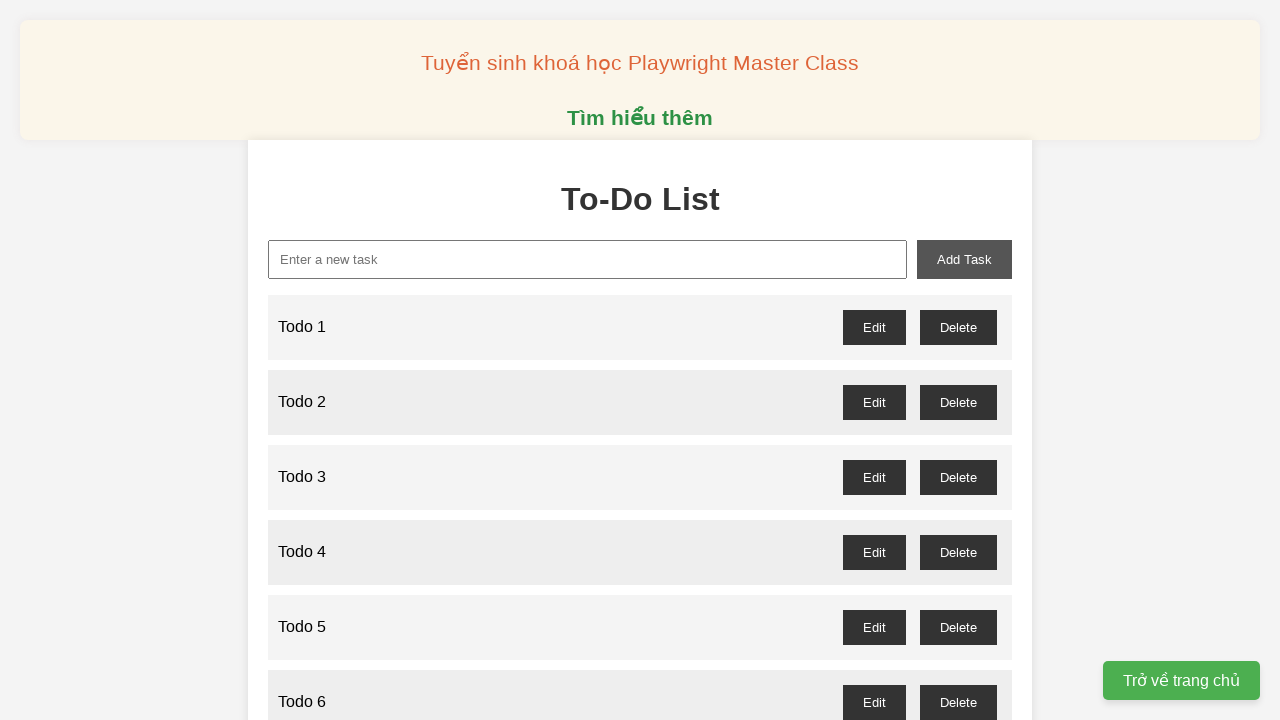

Filled new-task input with 'Todo 64' on xpath=//input[@id="new-task"]
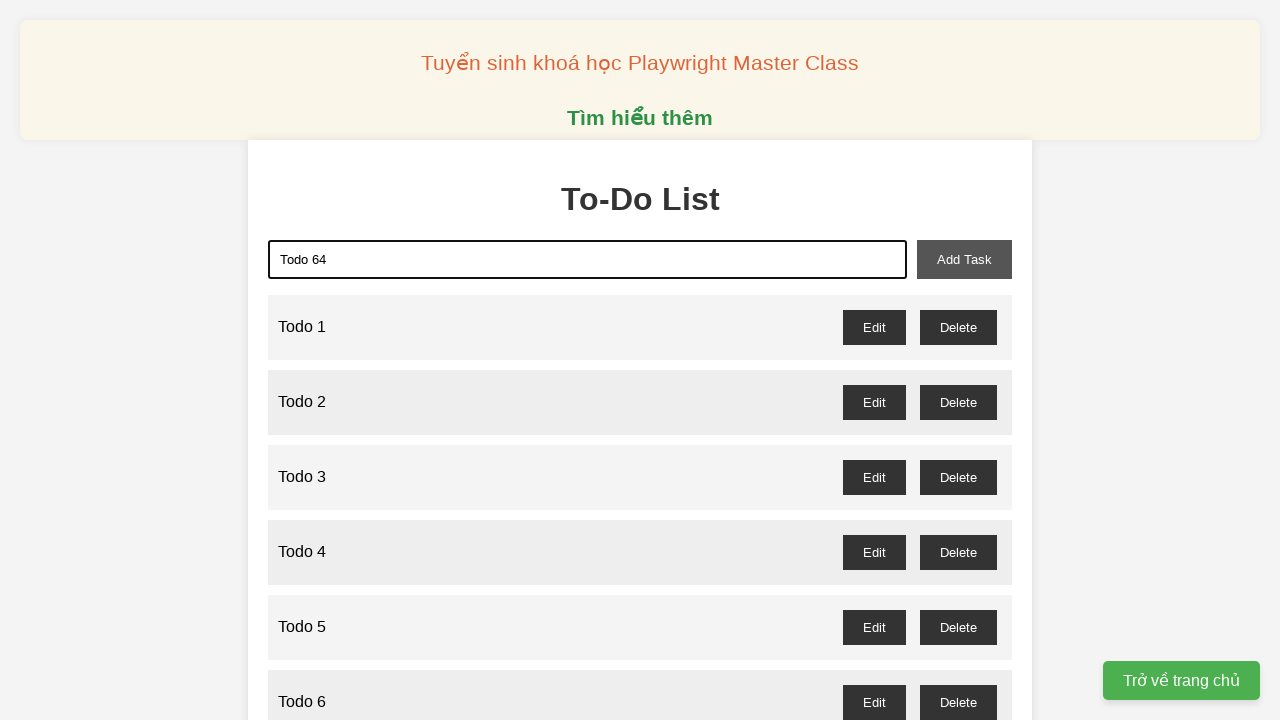

Clicked add-task button to add 'Todo 64' at (964, 259) on xpath=//button[@id="add-task"]
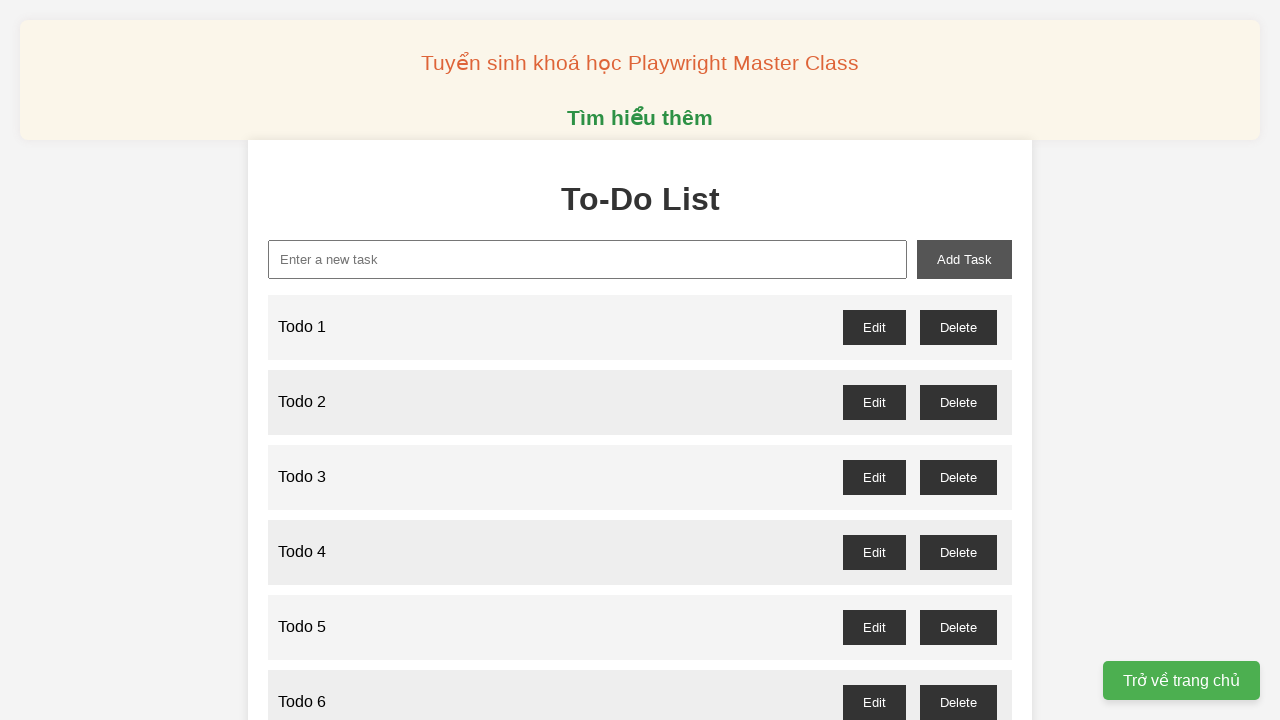

Filled new-task input with 'Todo 65' on xpath=//input[@id="new-task"]
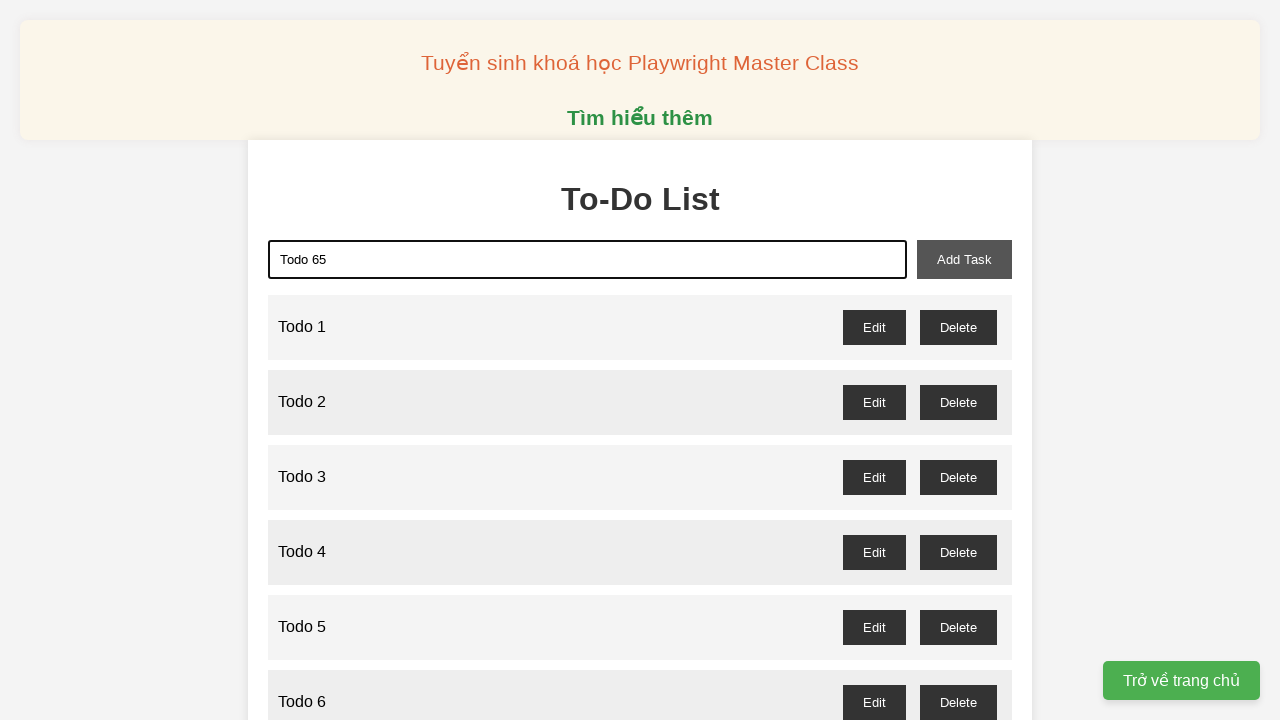

Clicked add-task button to add 'Todo 65' at (964, 259) on xpath=//button[@id="add-task"]
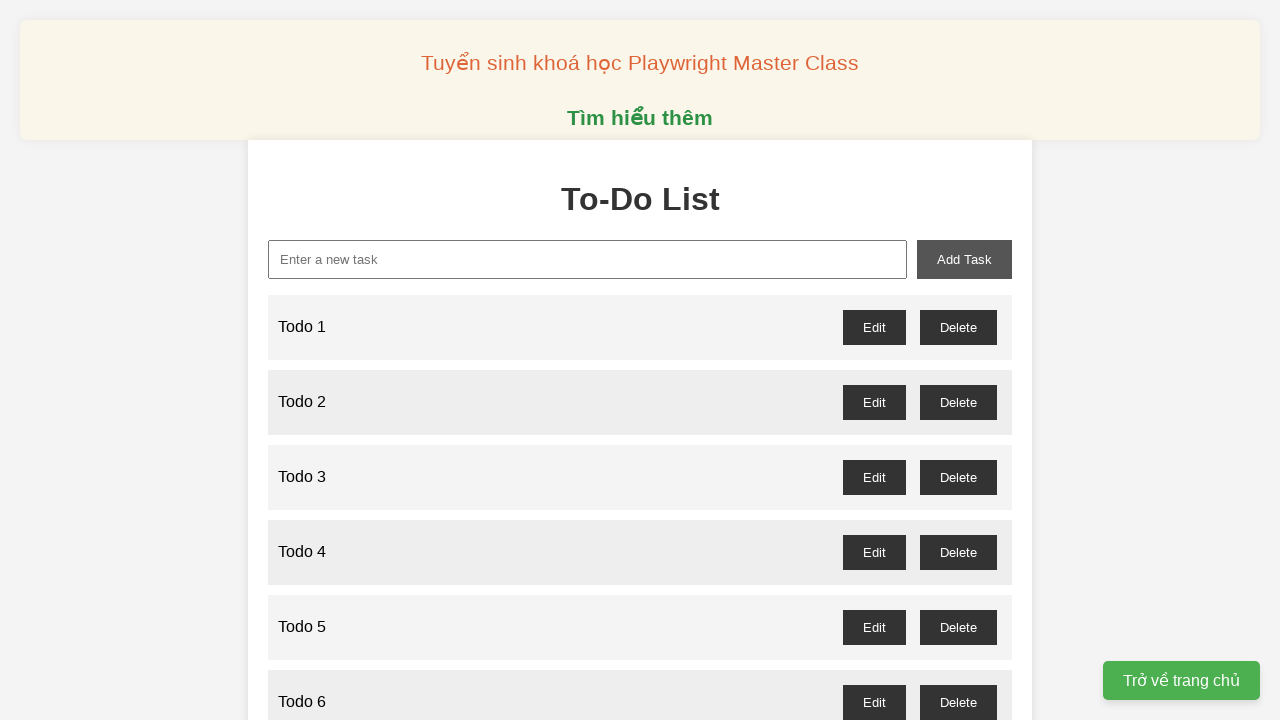

Filled new-task input with 'Todo 66' on xpath=//input[@id="new-task"]
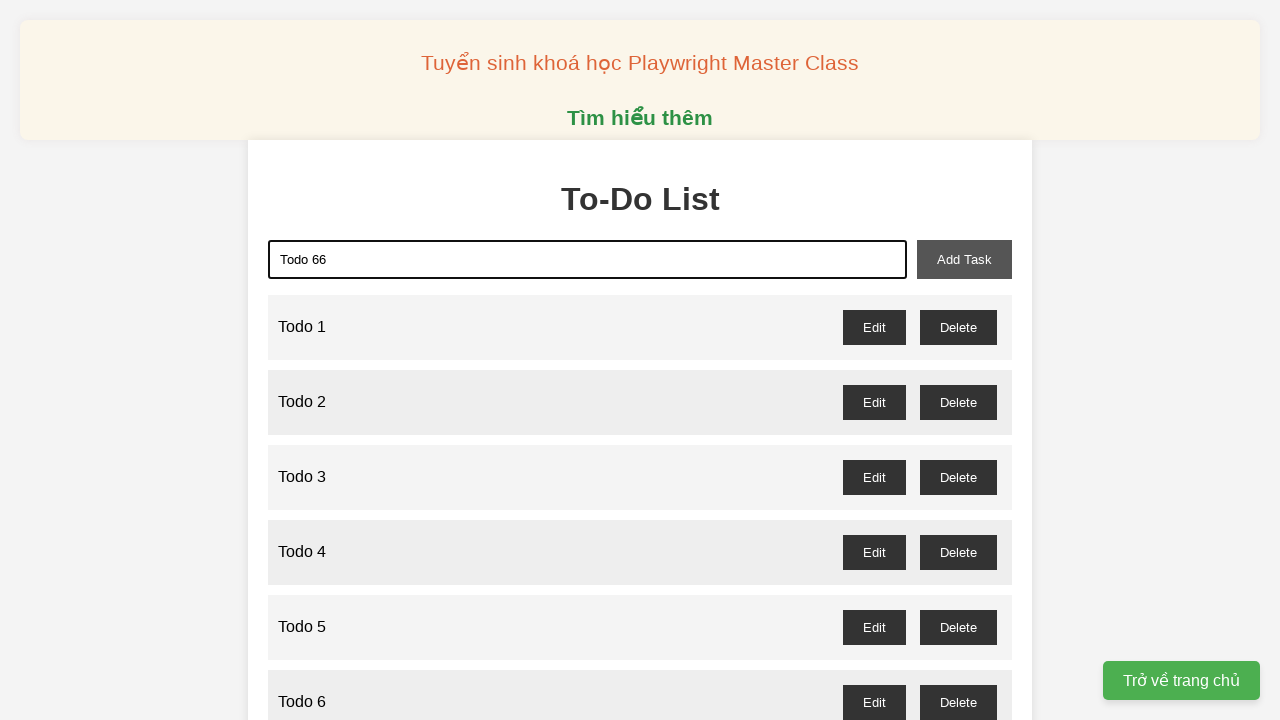

Clicked add-task button to add 'Todo 66' at (964, 259) on xpath=//button[@id="add-task"]
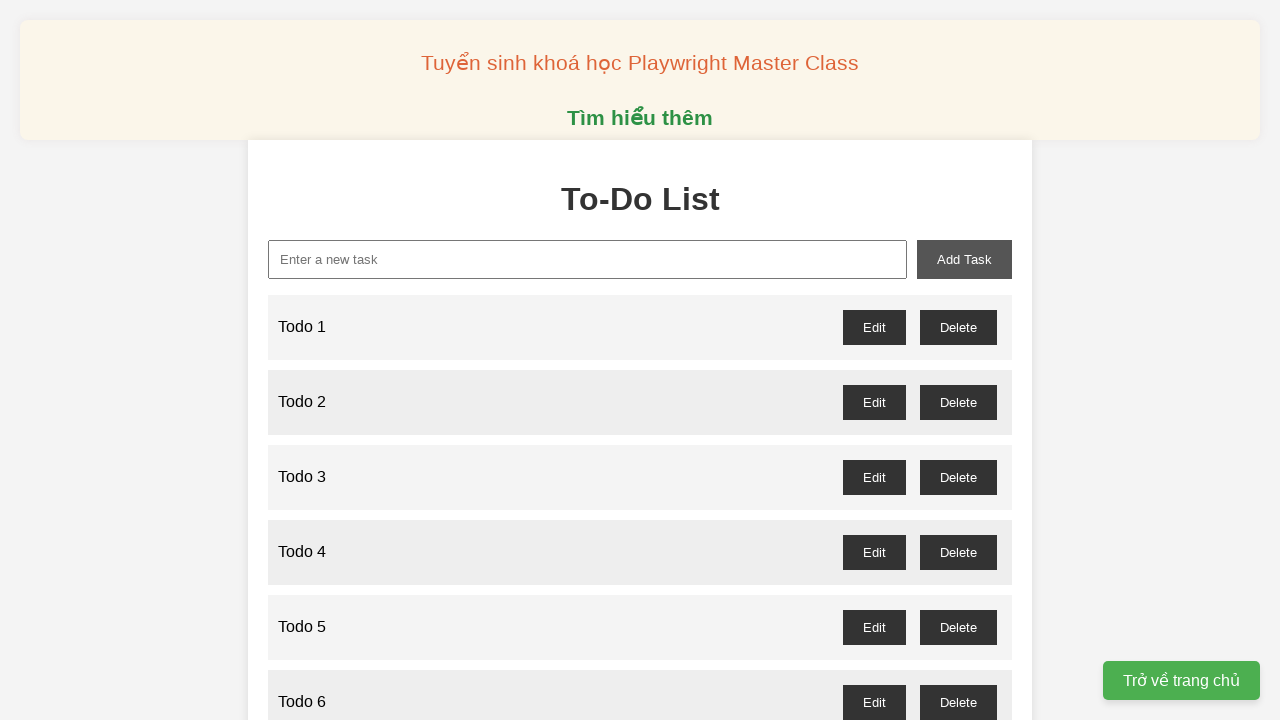

Filled new-task input with 'Todo 67' on xpath=//input[@id="new-task"]
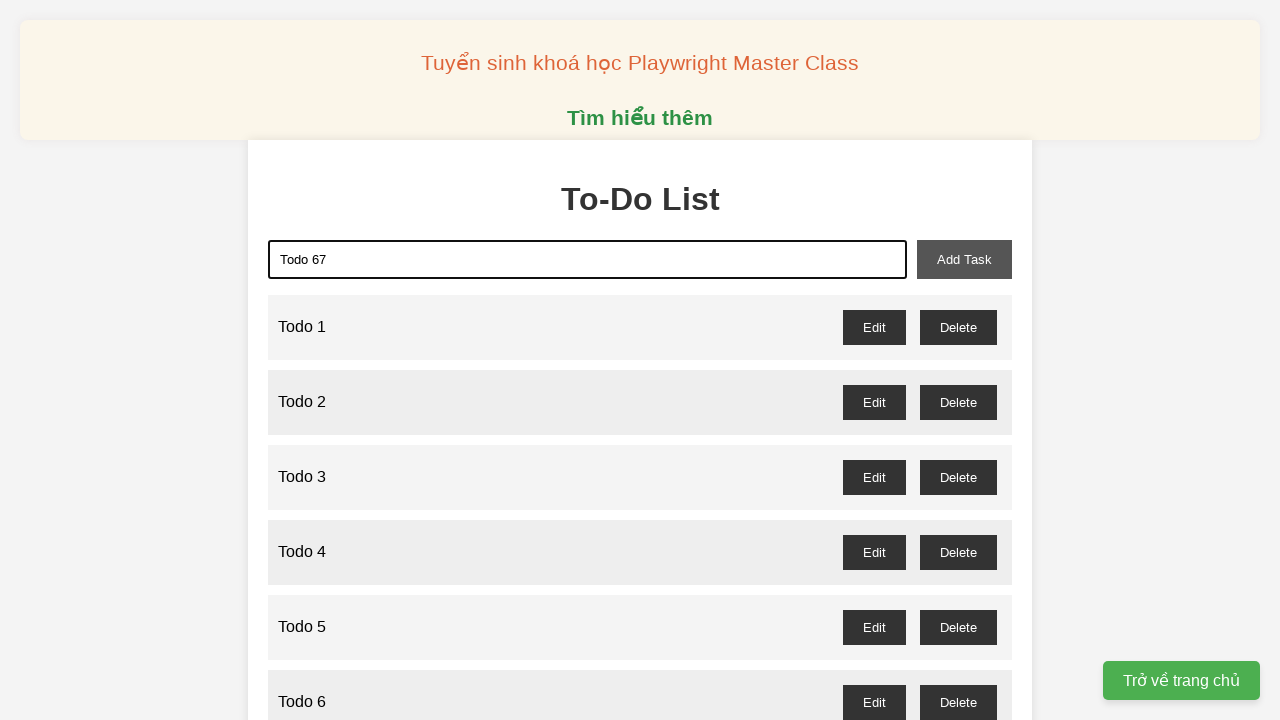

Clicked add-task button to add 'Todo 67' at (964, 259) on xpath=//button[@id="add-task"]
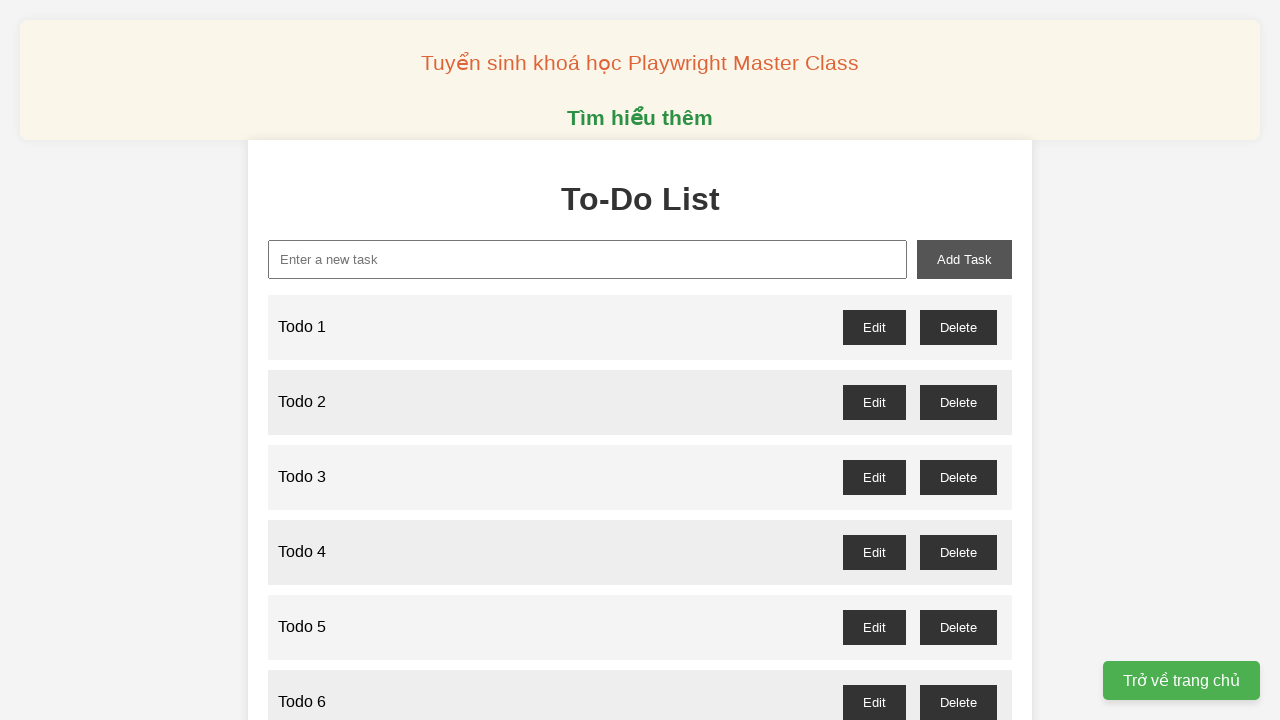

Filled new-task input with 'Todo 68' on xpath=//input[@id="new-task"]
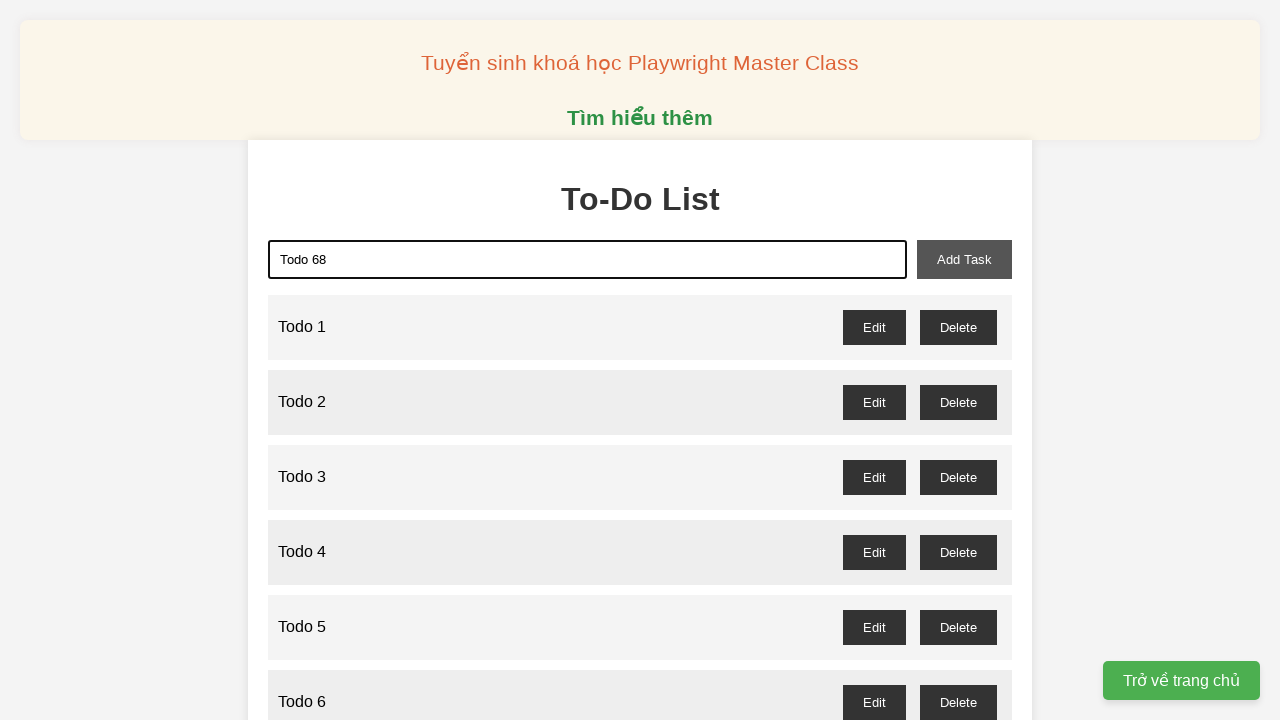

Clicked add-task button to add 'Todo 68' at (964, 259) on xpath=//button[@id="add-task"]
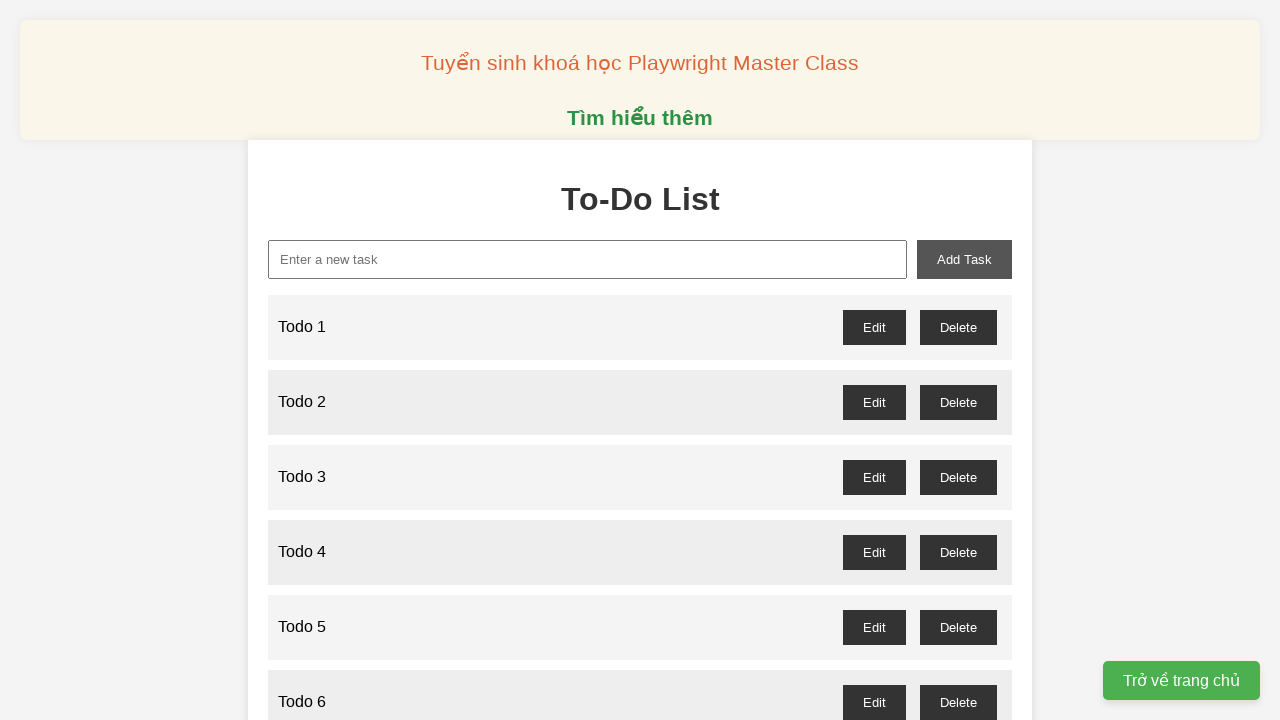

Filled new-task input with 'Todo 69' on xpath=//input[@id="new-task"]
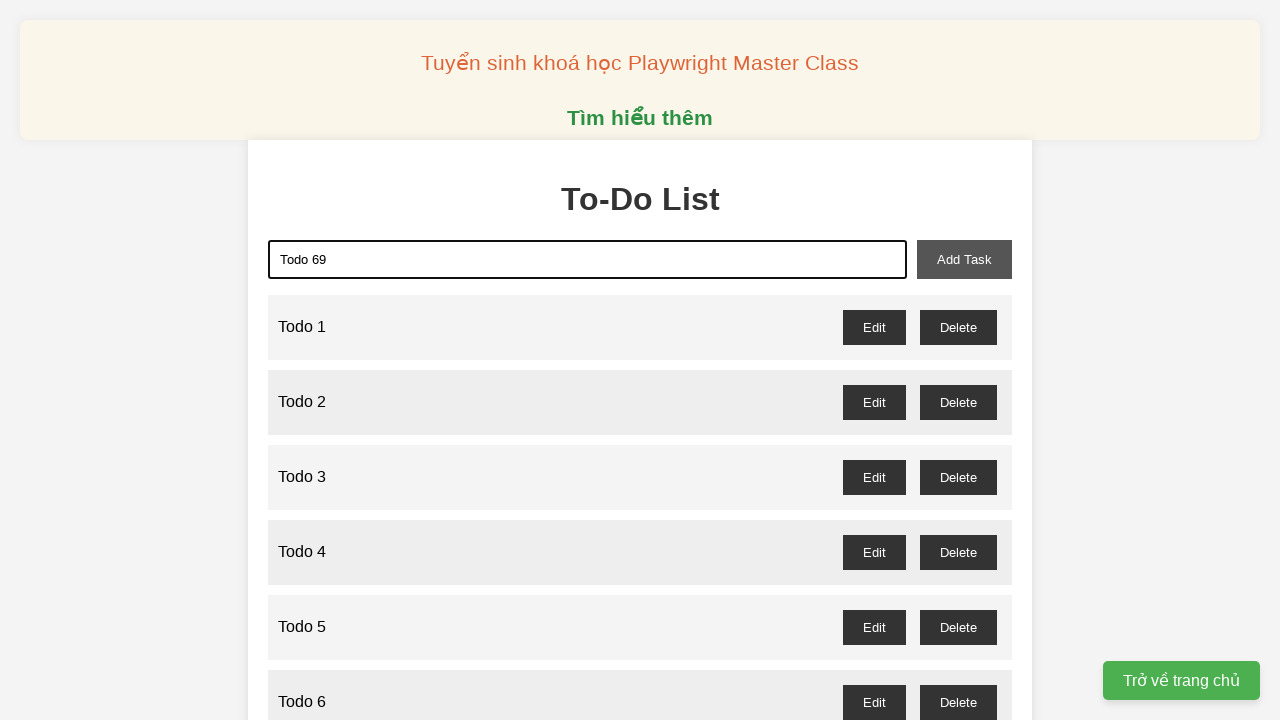

Clicked add-task button to add 'Todo 69' at (964, 259) on xpath=//button[@id="add-task"]
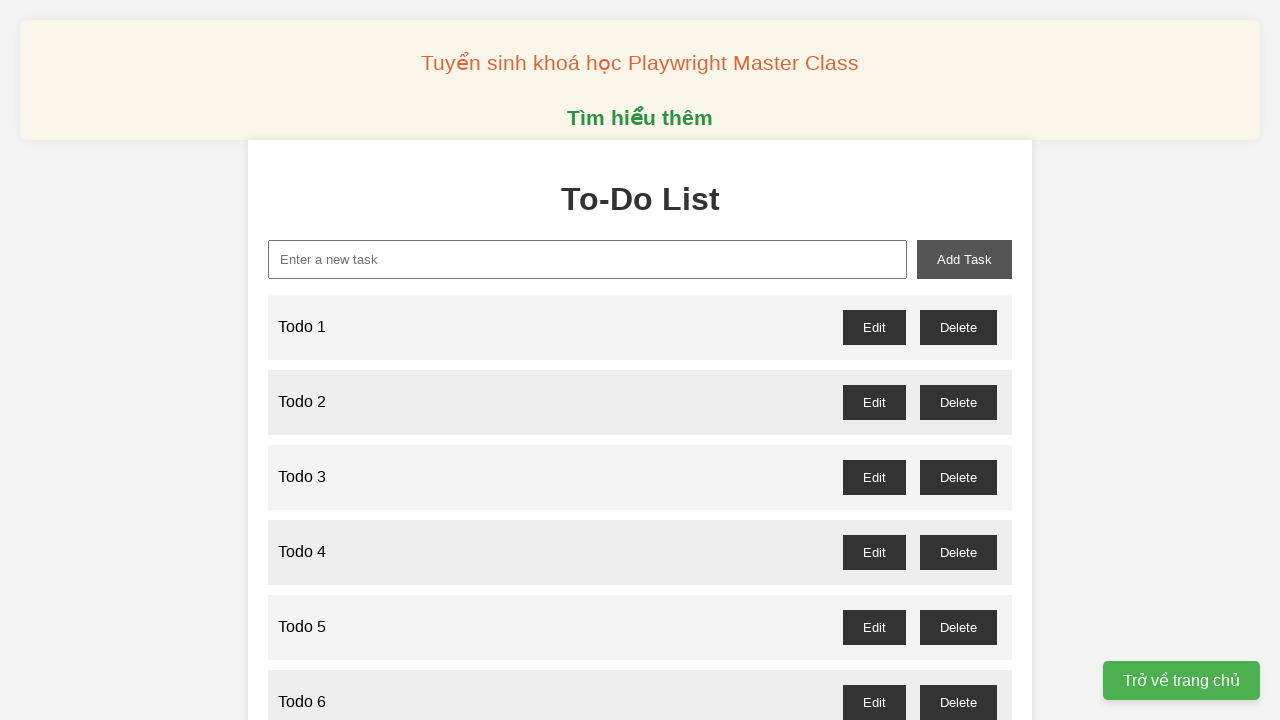

Filled new-task input with 'Todo 70' on xpath=//input[@id="new-task"]
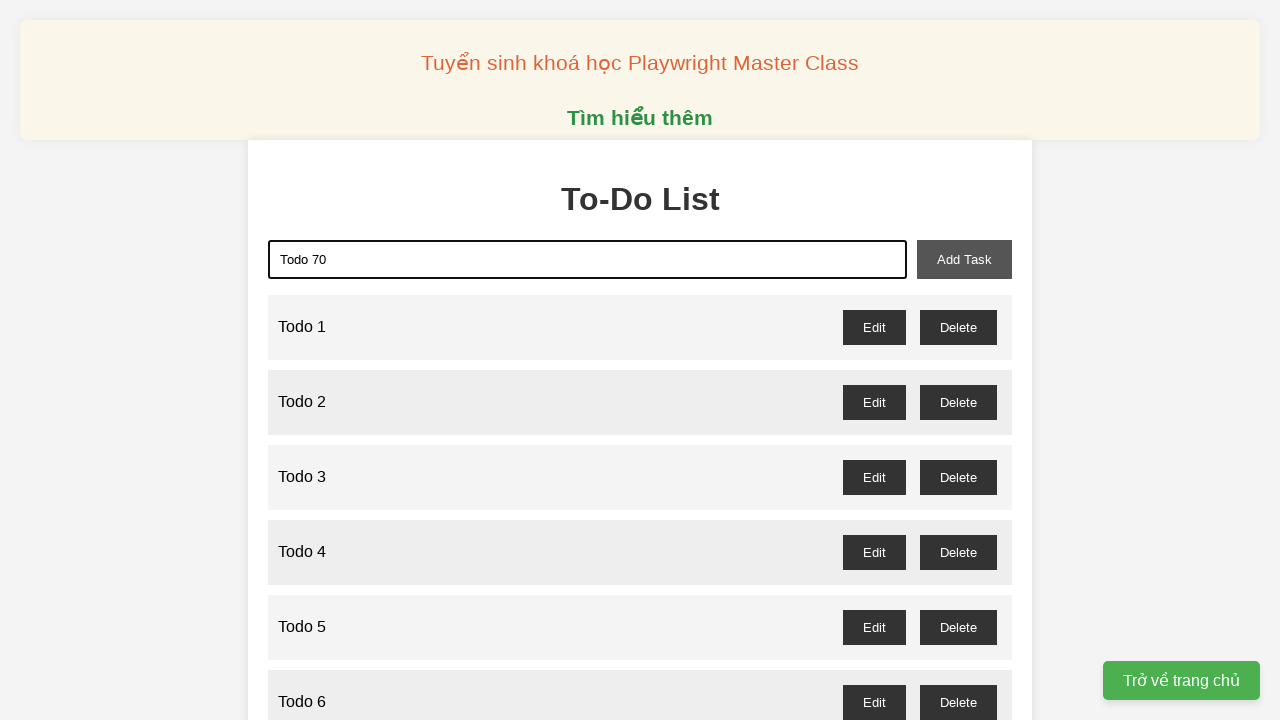

Clicked add-task button to add 'Todo 70' at (964, 259) on xpath=//button[@id="add-task"]
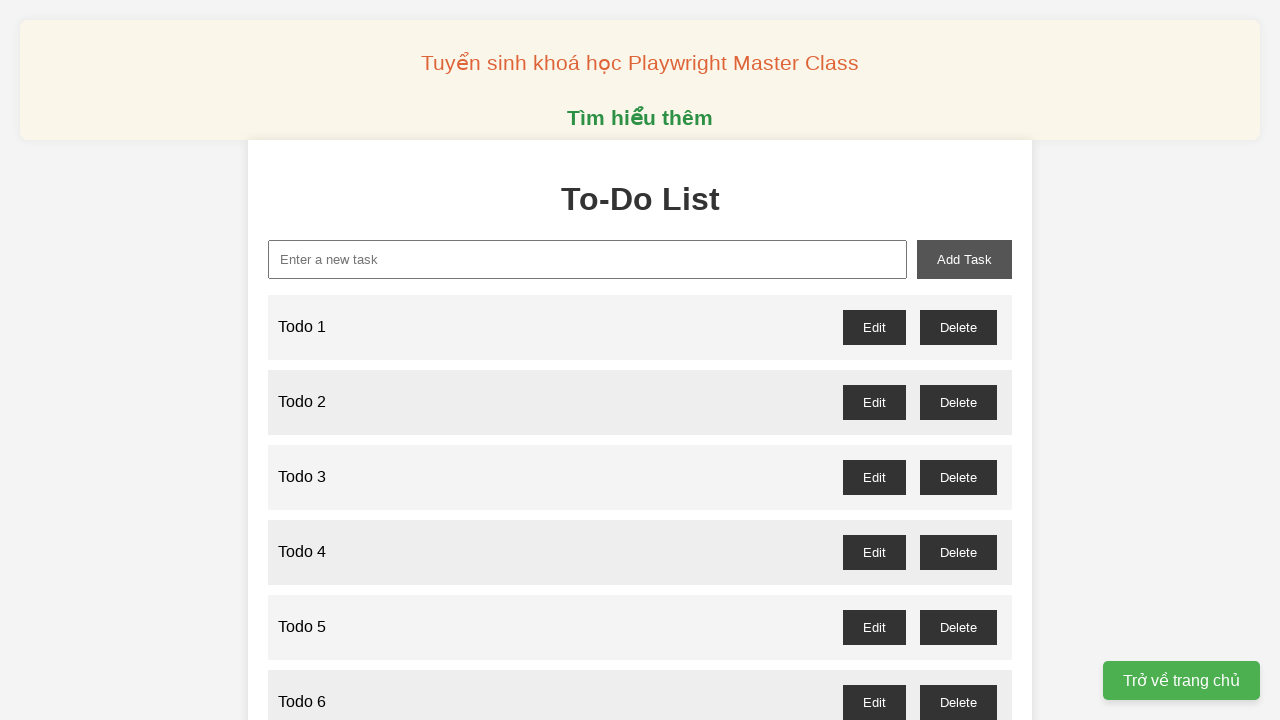

Filled new-task input with 'Todo 71' on xpath=//input[@id="new-task"]
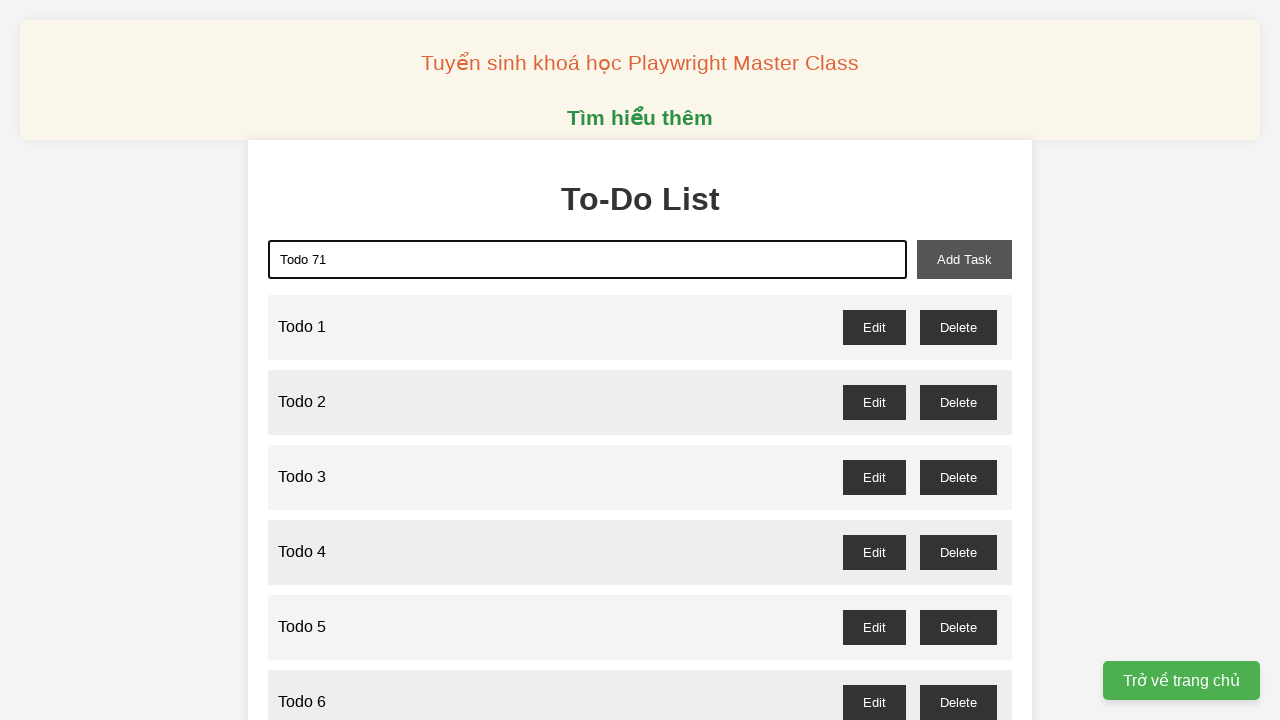

Clicked add-task button to add 'Todo 71' at (964, 259) on xpath=//button[@id="add-task"]
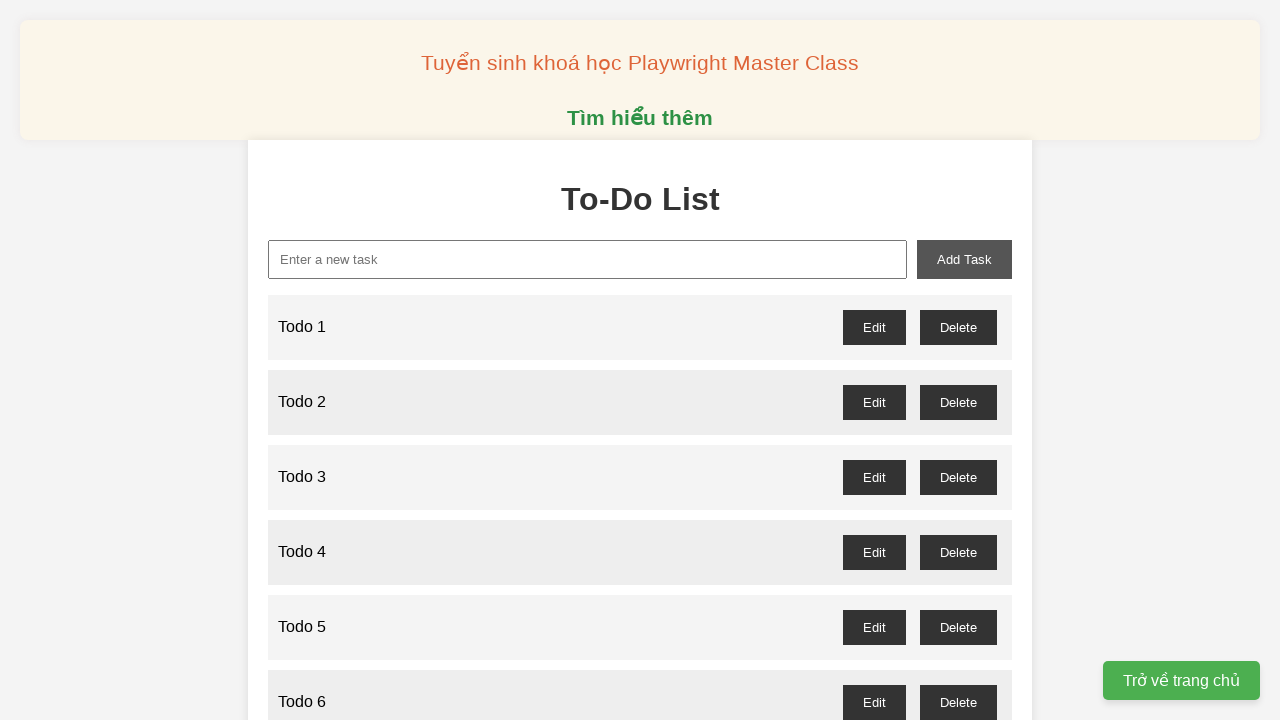

Filled new-task input with 'Todo 72' on xpath=//input[@id="new-task"]
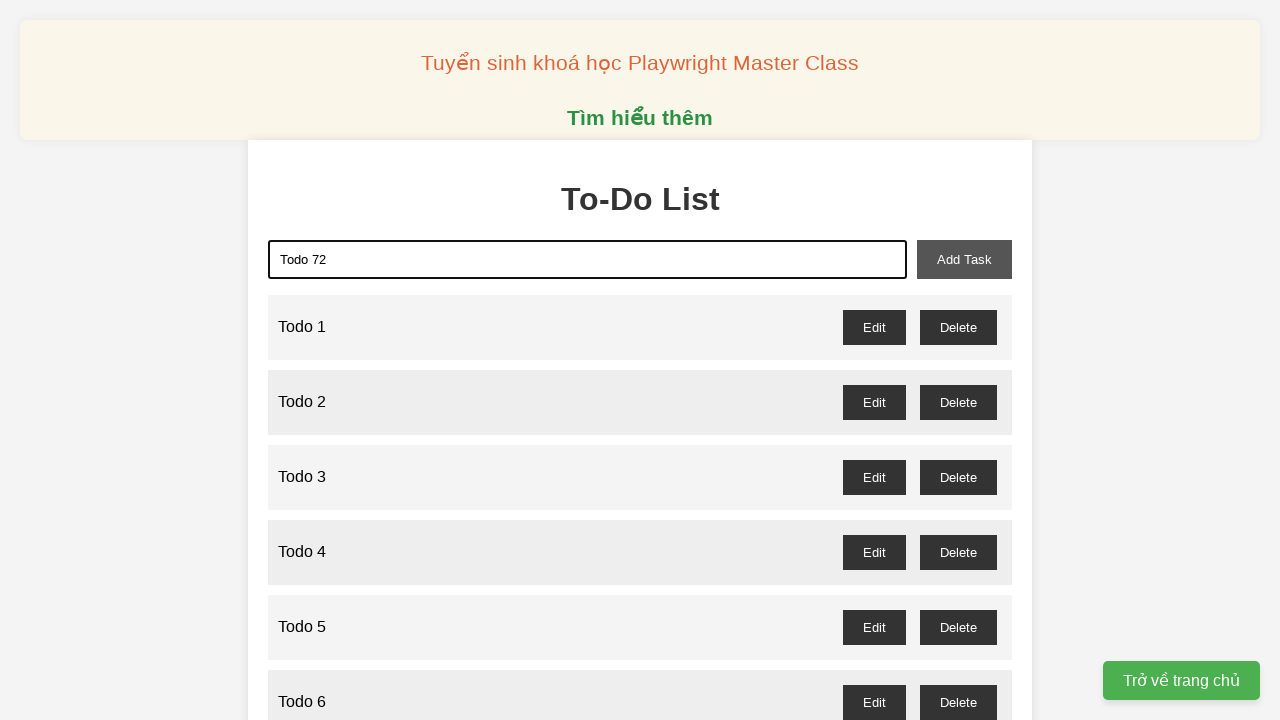

Clicked add-task button to add 'Todo 72' at (964, 259) on xpath=//button[@id="add-task"]
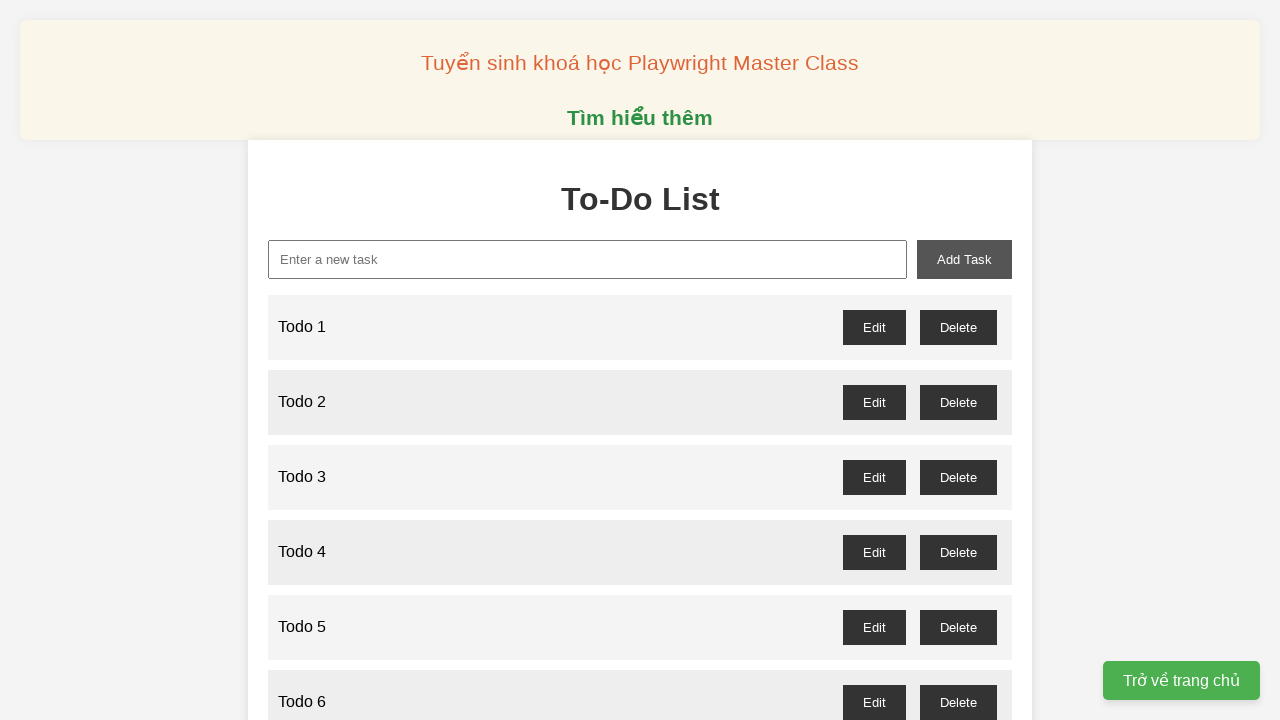

Filled new-task input with 'Todo 73' on xpath=//input[@id="new-task"]
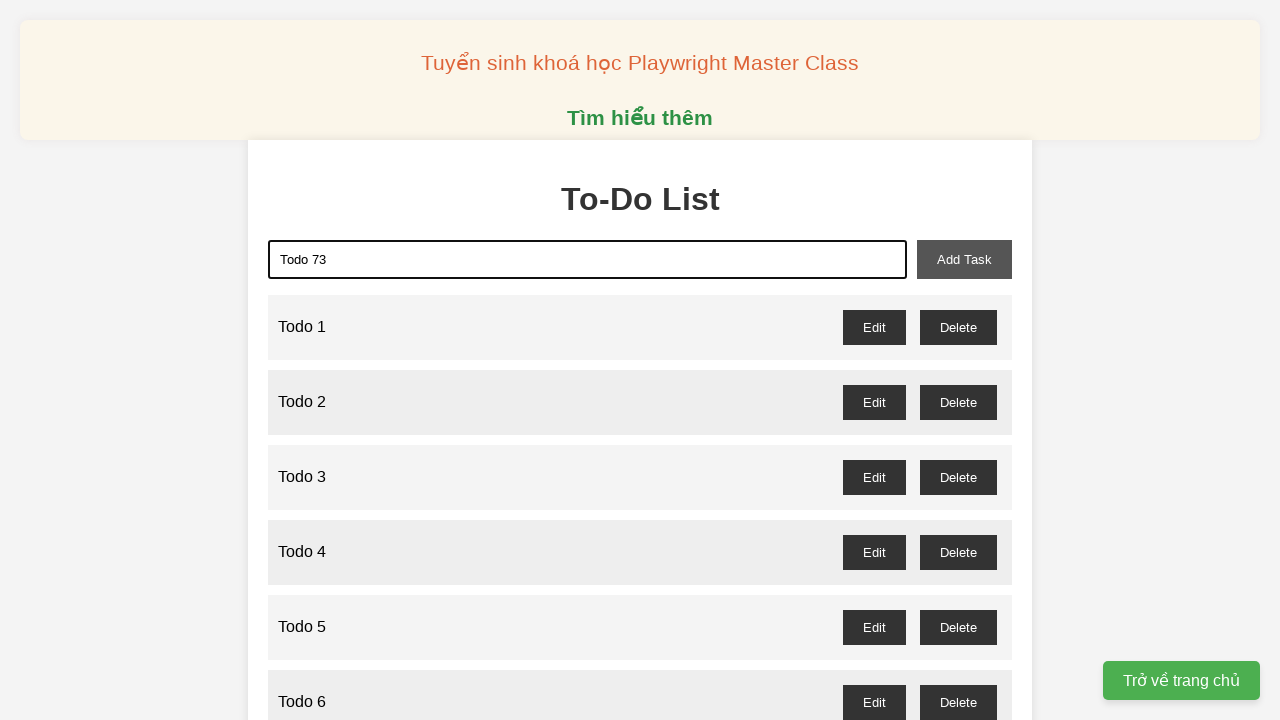

Clicked add-task button to add 'Todo 73' at (964, 259) on xpath=//button[@id="add-task"]
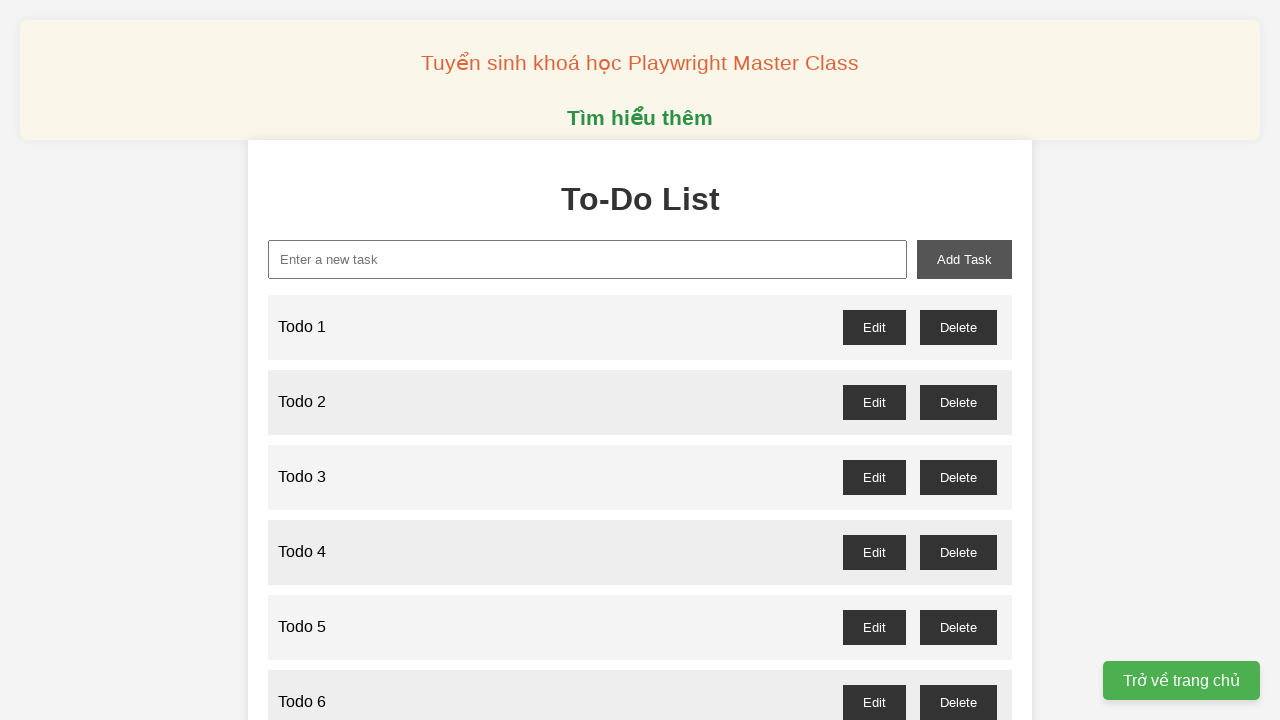

Filled new-task input with 'Todo 74' on xpath=//input[@id="new-task"]
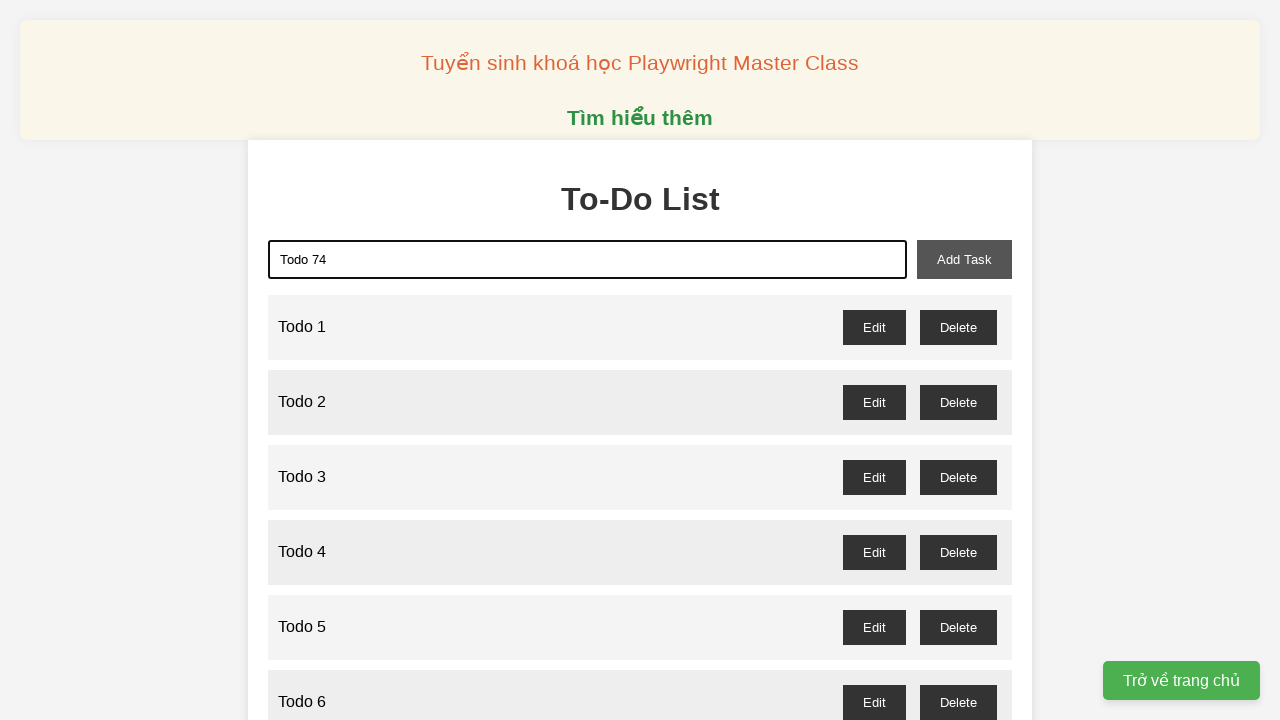

Clicked add-task button to add 'Todo 74' at (964, 259) on xpath=//button[@id="add-task"]
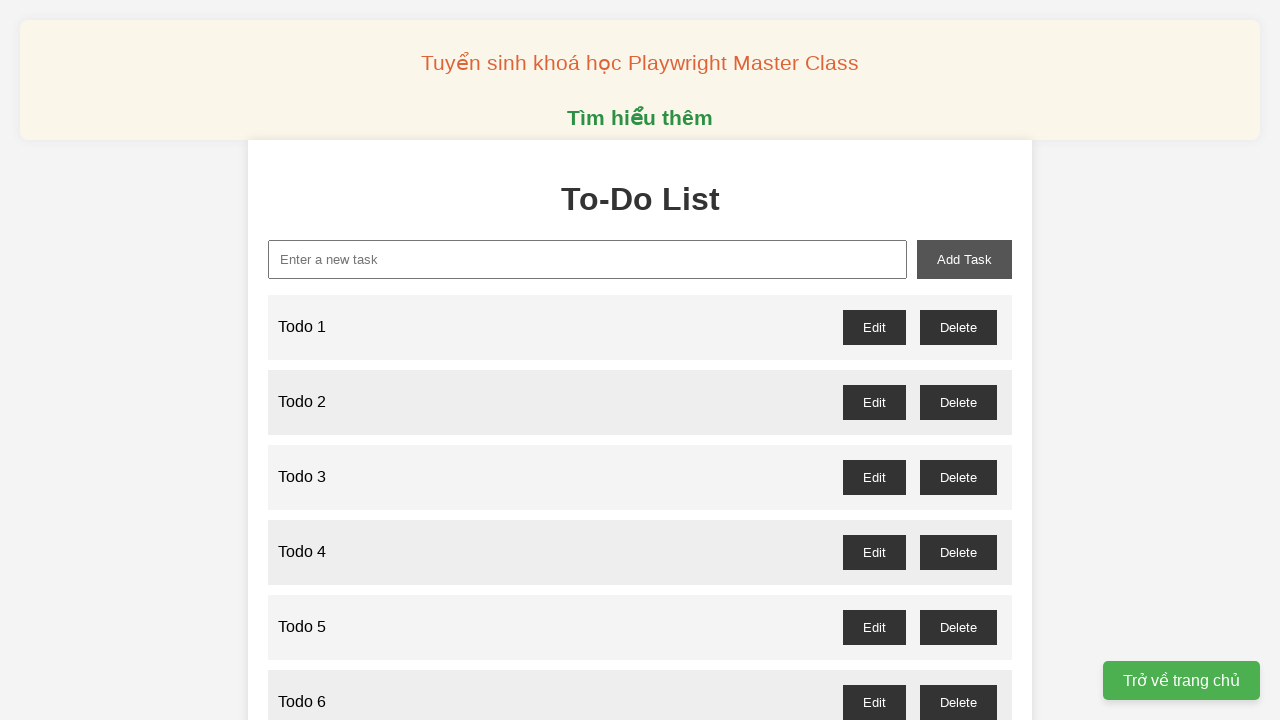

Filled new-task input with 'Todo 75' on xpath=//input[@id="new-task"]
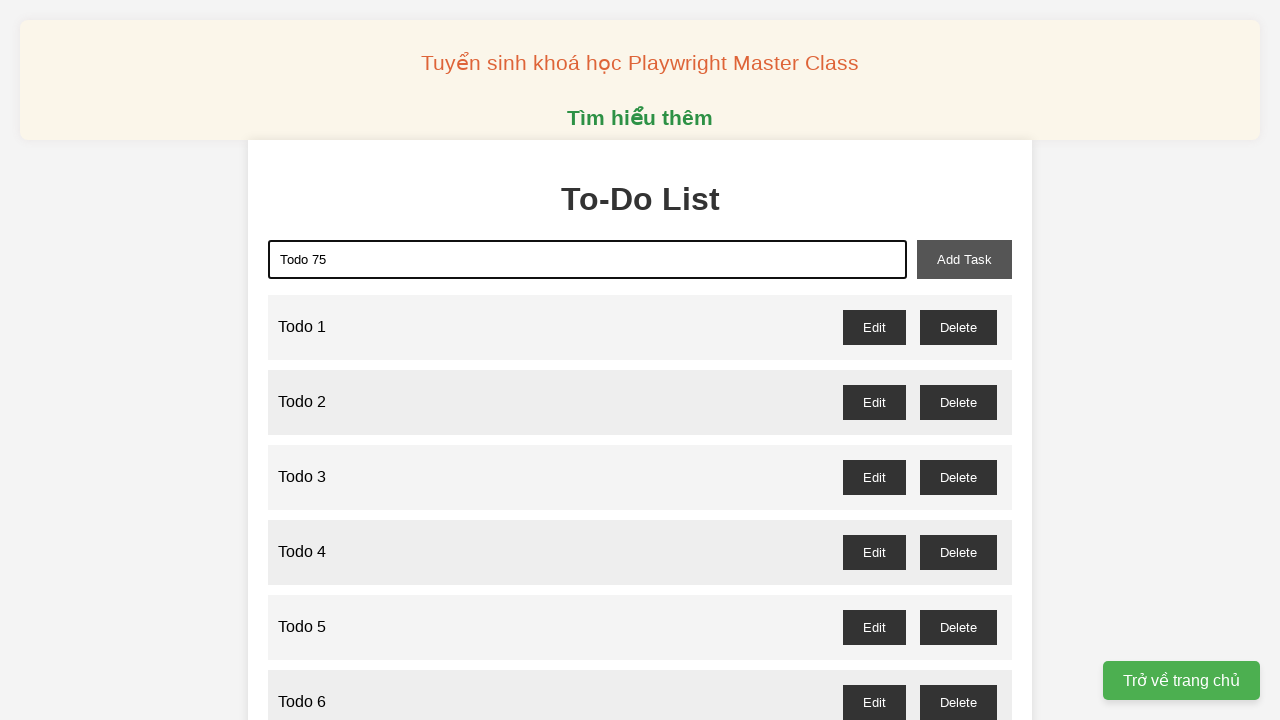

Clicked add-task button to add 'Todo 75' at (964, 259) on xpath=//button[@id="add-task"]
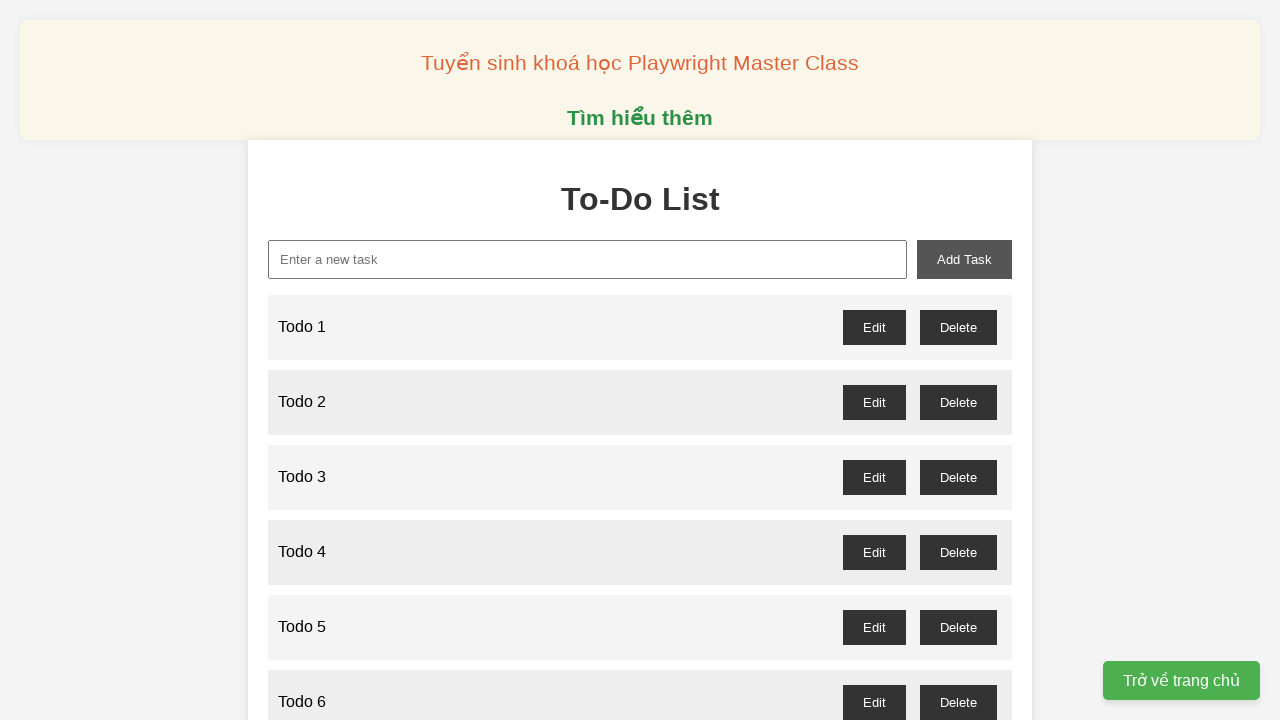

Filled new-task input with 'Todo 76' on xpath=//input[@id="new-task"]
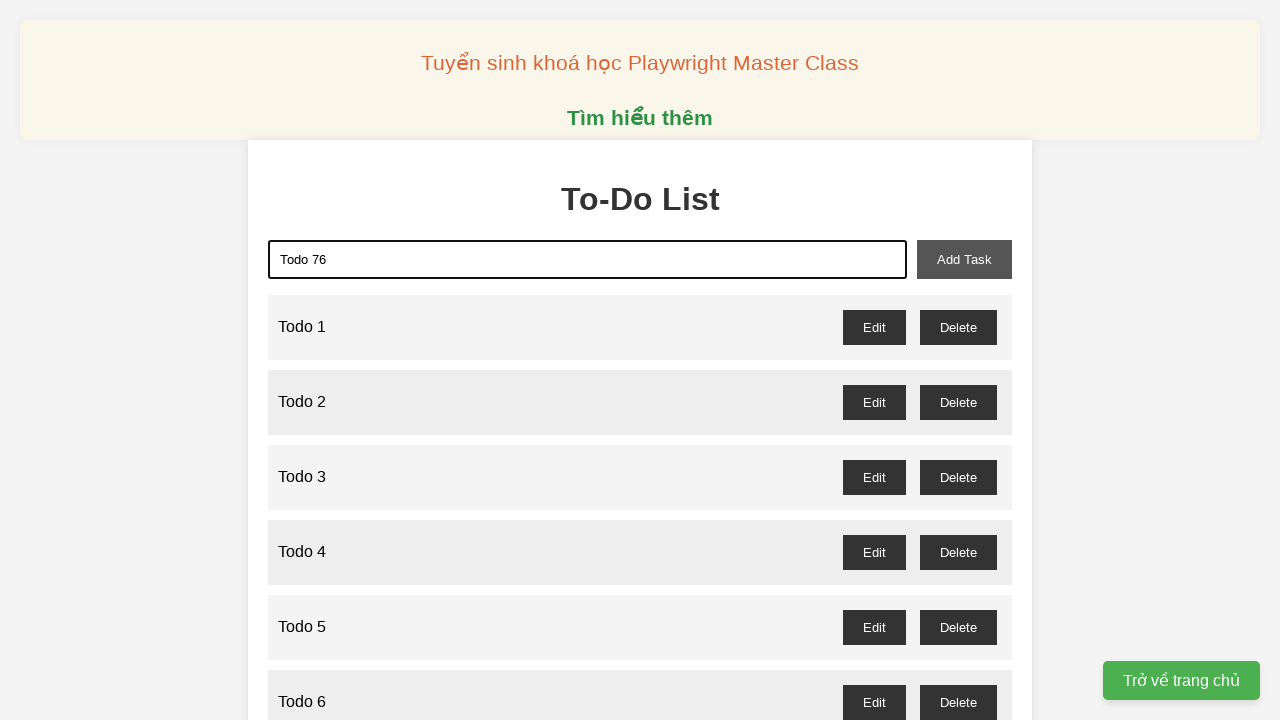

Clicked add-task button to add 'Todo 76' at (964, 259) on xpath=//button[@id="add-task"]
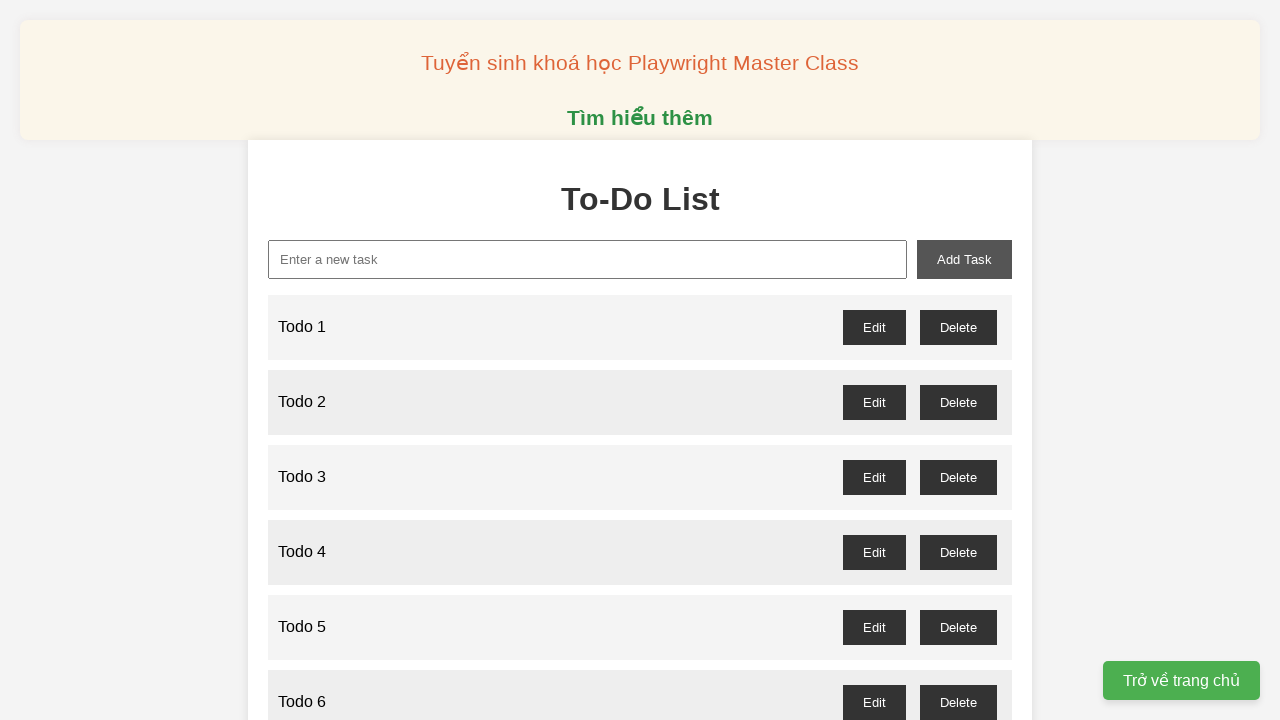

Filled new-task input with 'Todo 77' on xpath=//input[@id="new-task"]
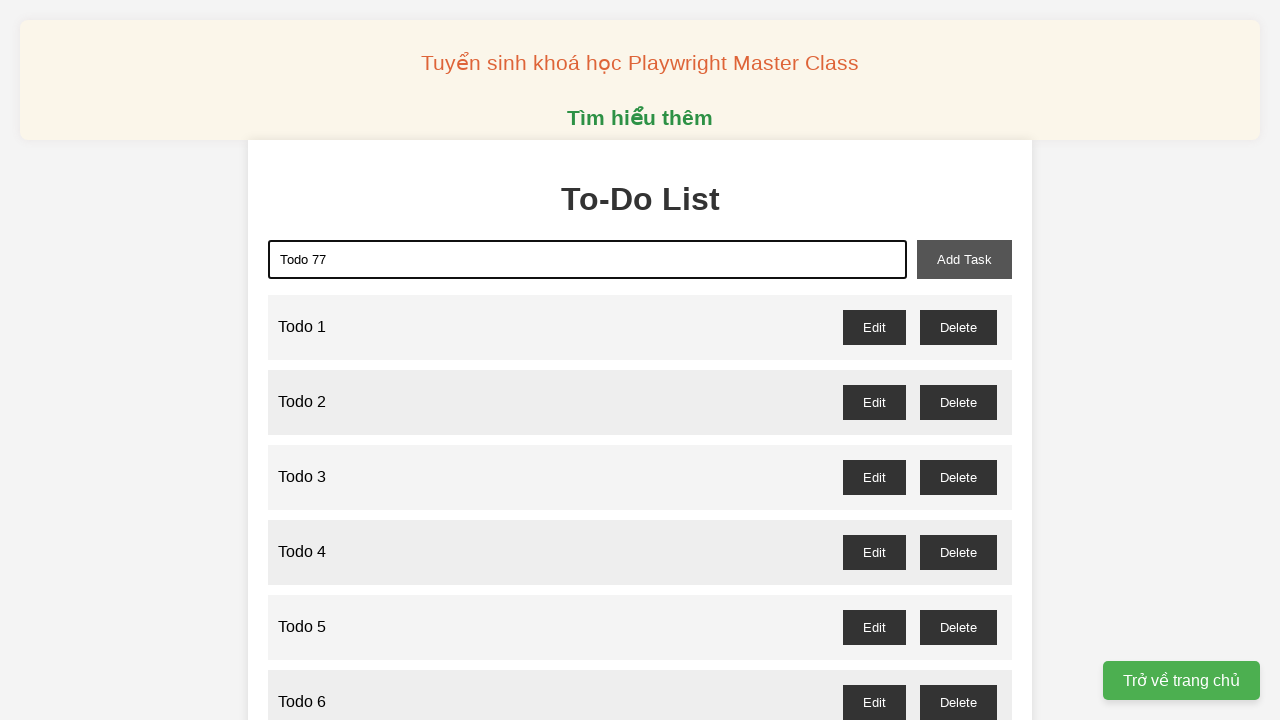

Clicked add-task button to add 'Todo 77' at (964, 259) on xpath=//button[@id="add-task"]
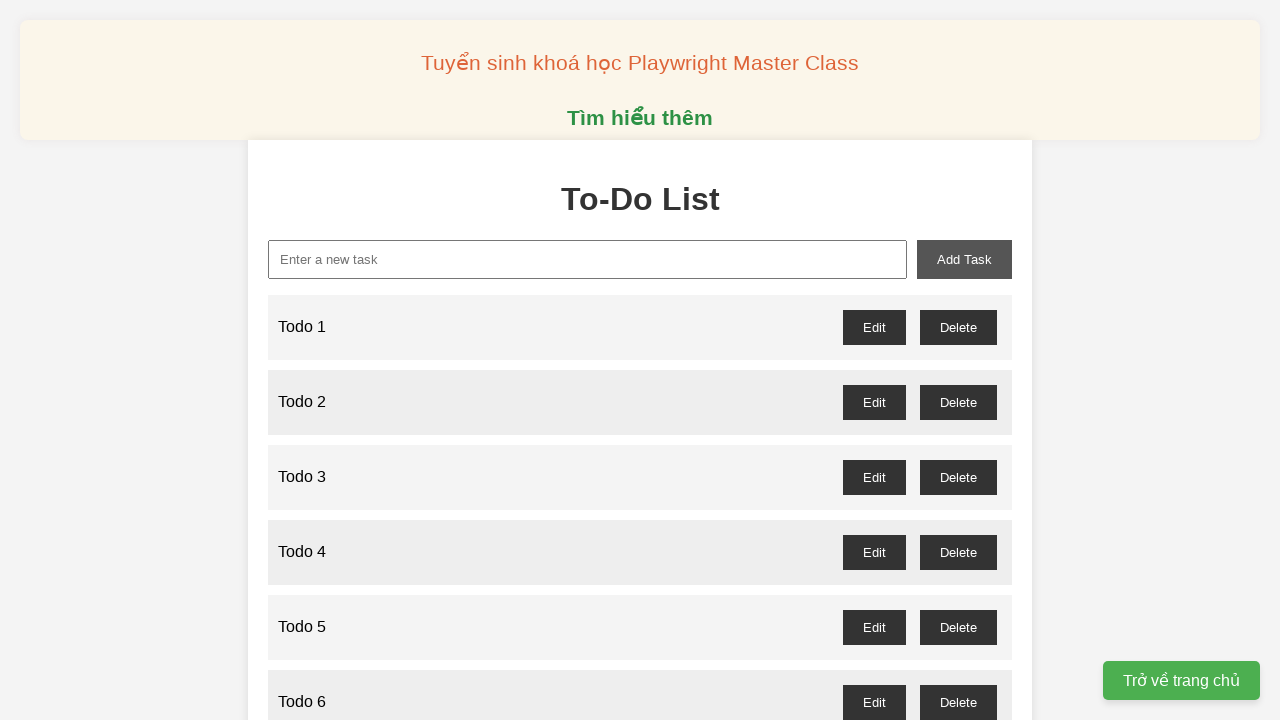

Filled new-task input with 'Todo 78' on xpath=//input[@id="new-task"]
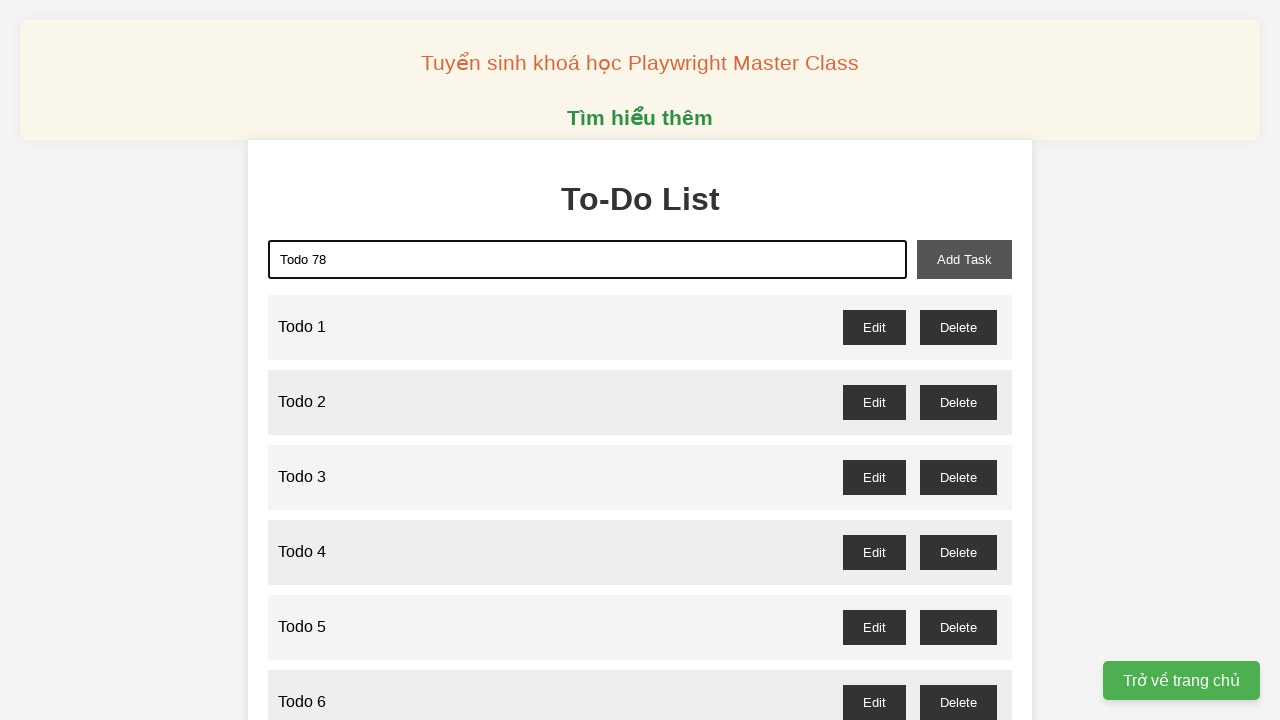

Clicked add-task button to add 'Todo 78' at (964, 259) on xpath=//button[@id="add-task"]
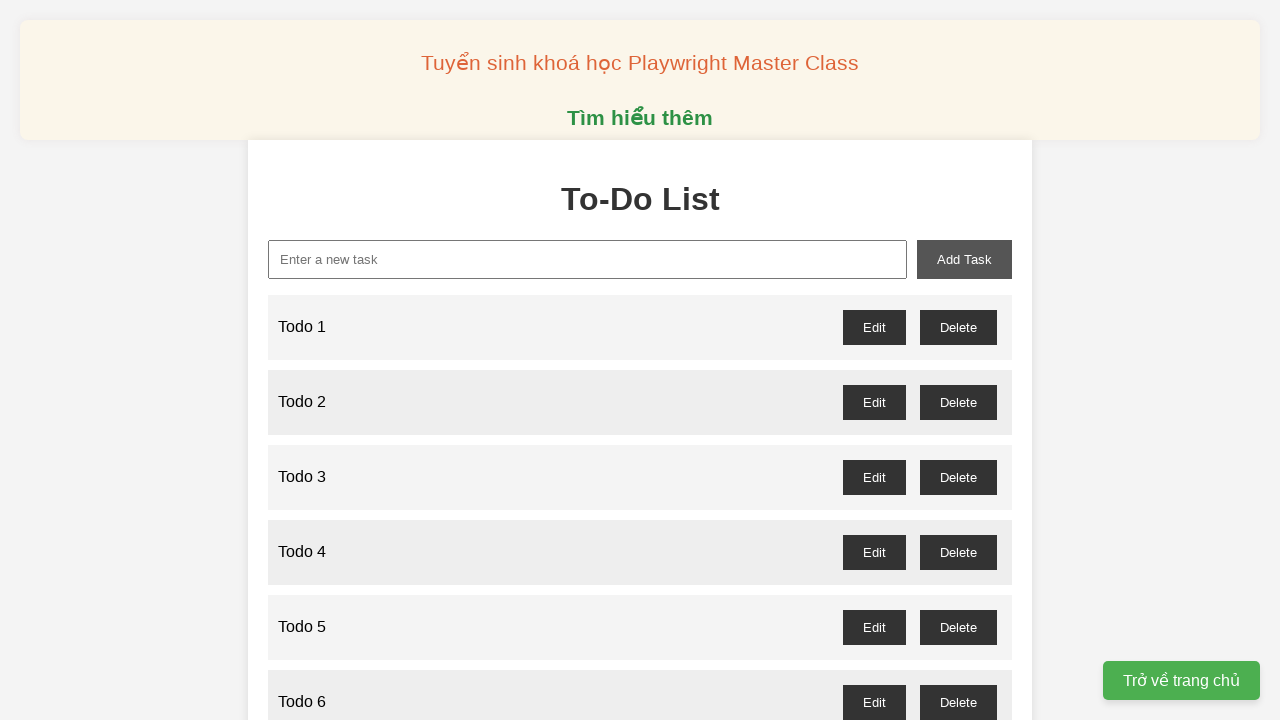

Filled new-task input with 'Todo 79' on xpath=//input[@id="new-task"]
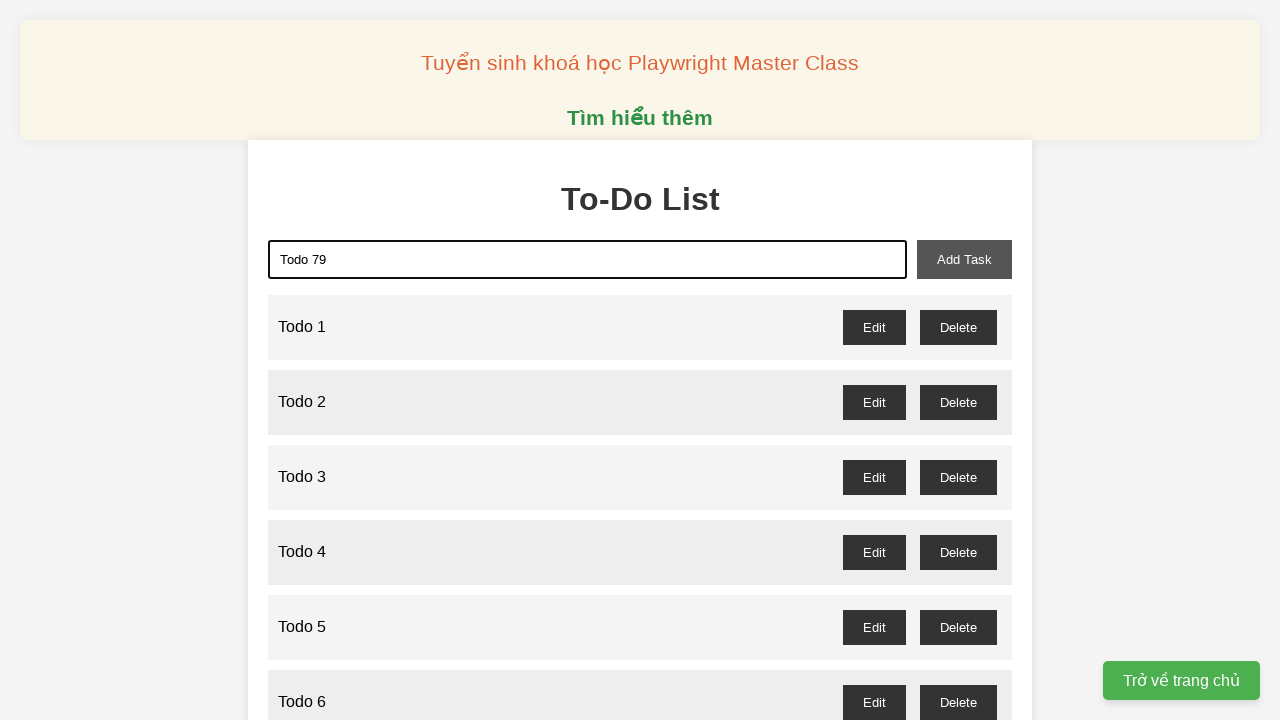

Clicked add-task button to add 'Todo 79' at (964, 259) on xpath=//button[@id="add-task"]
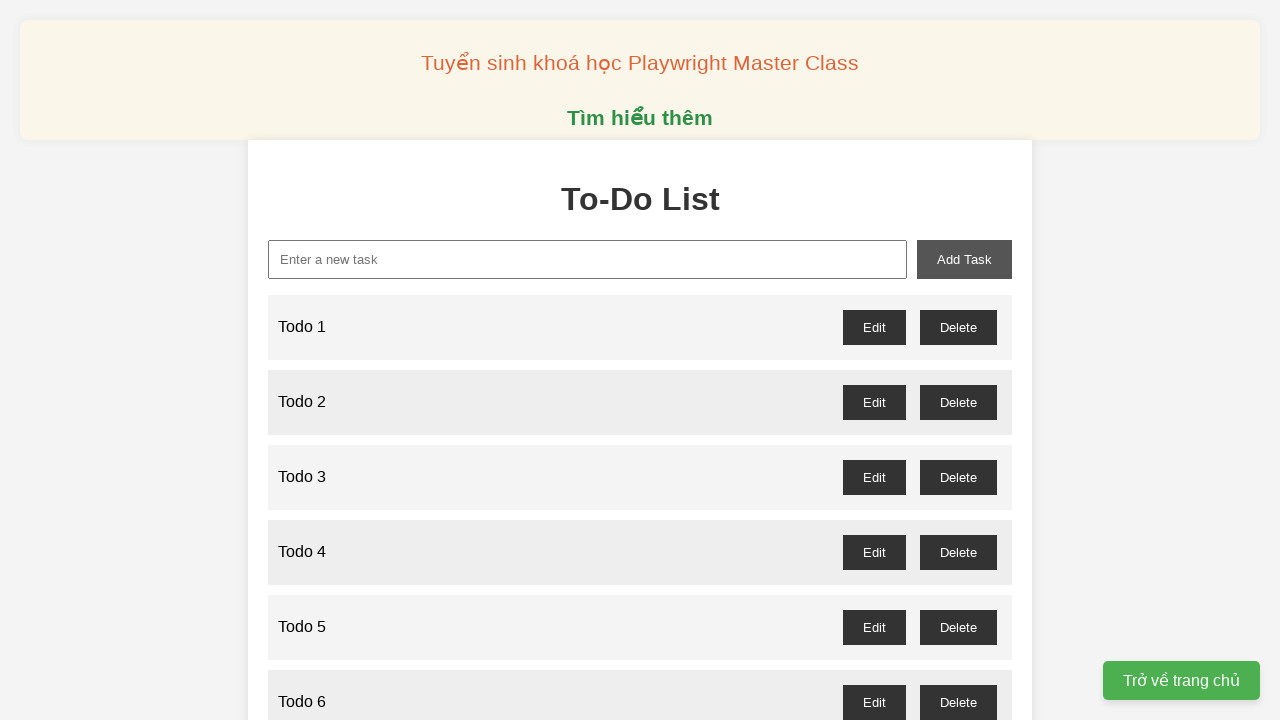

Filled new-task input with 'Todo 80' on xpath=//input[@id="new-task"]
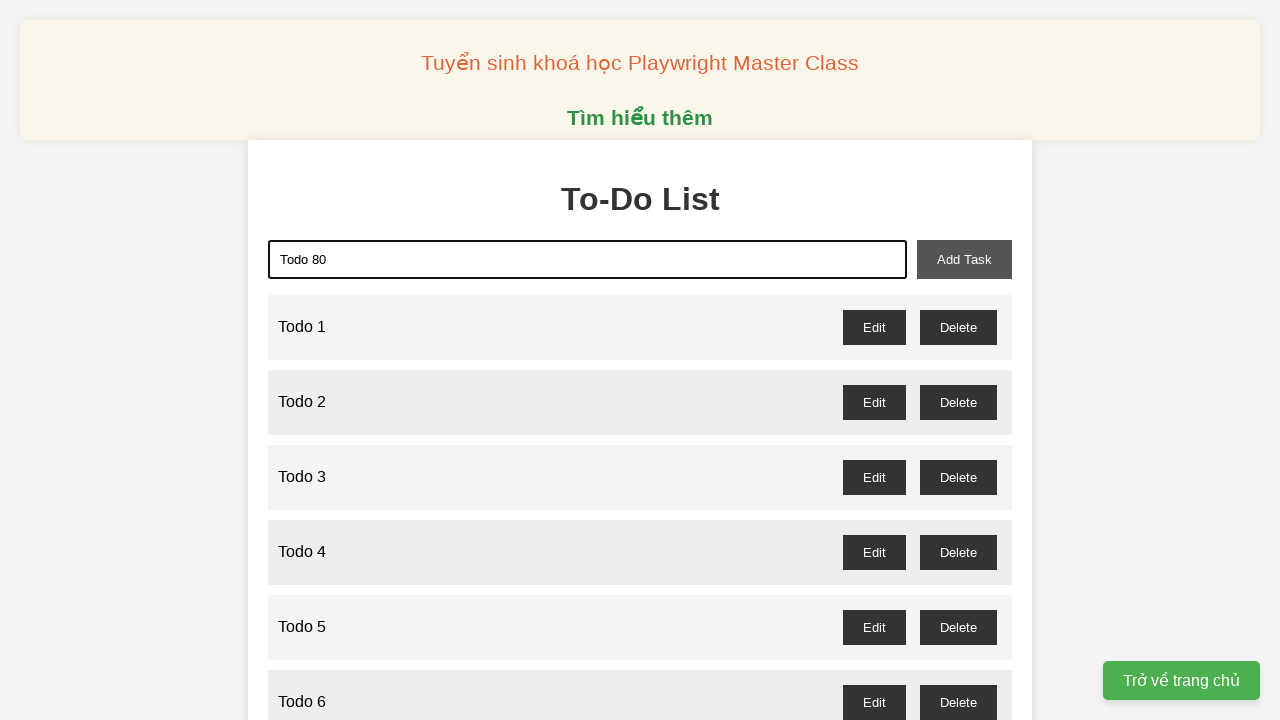

Clicked add-task button to add 'Todo 80' at (964, 259) on xpath=//button[@id="add-task"]
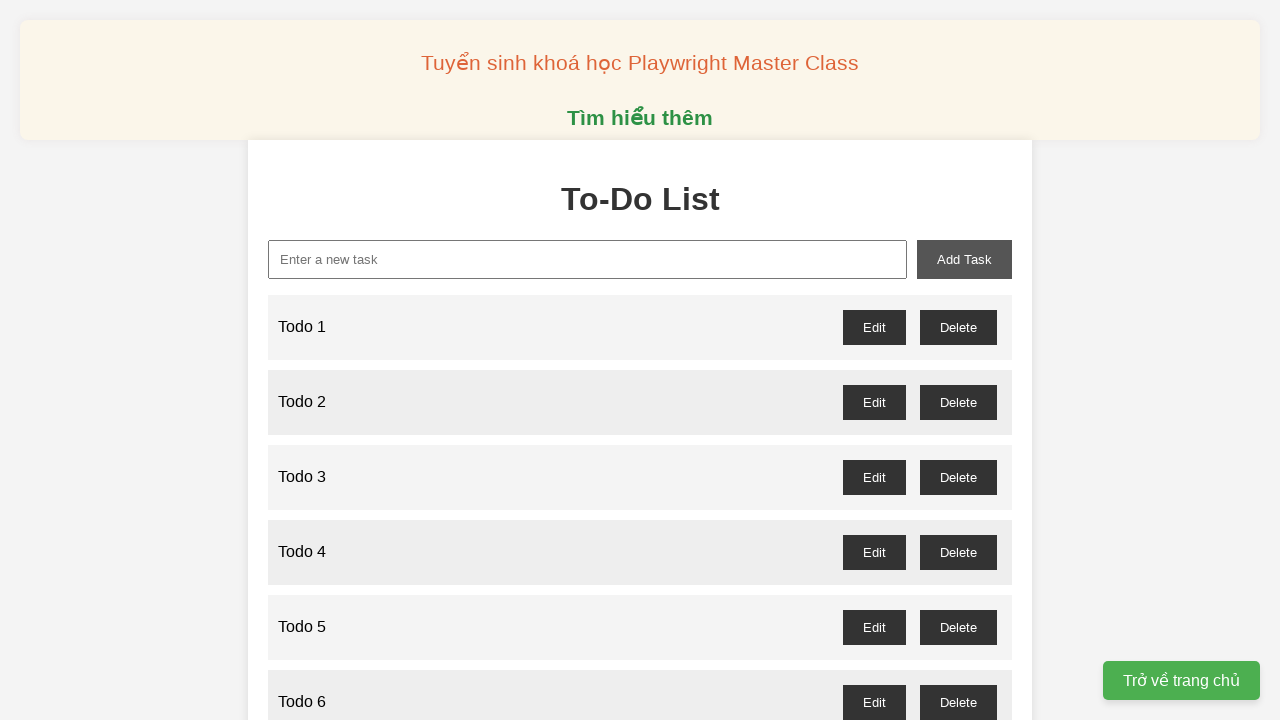

Filled new-task input with 'Todo 81' on xpath=//input[@id="new-task"]
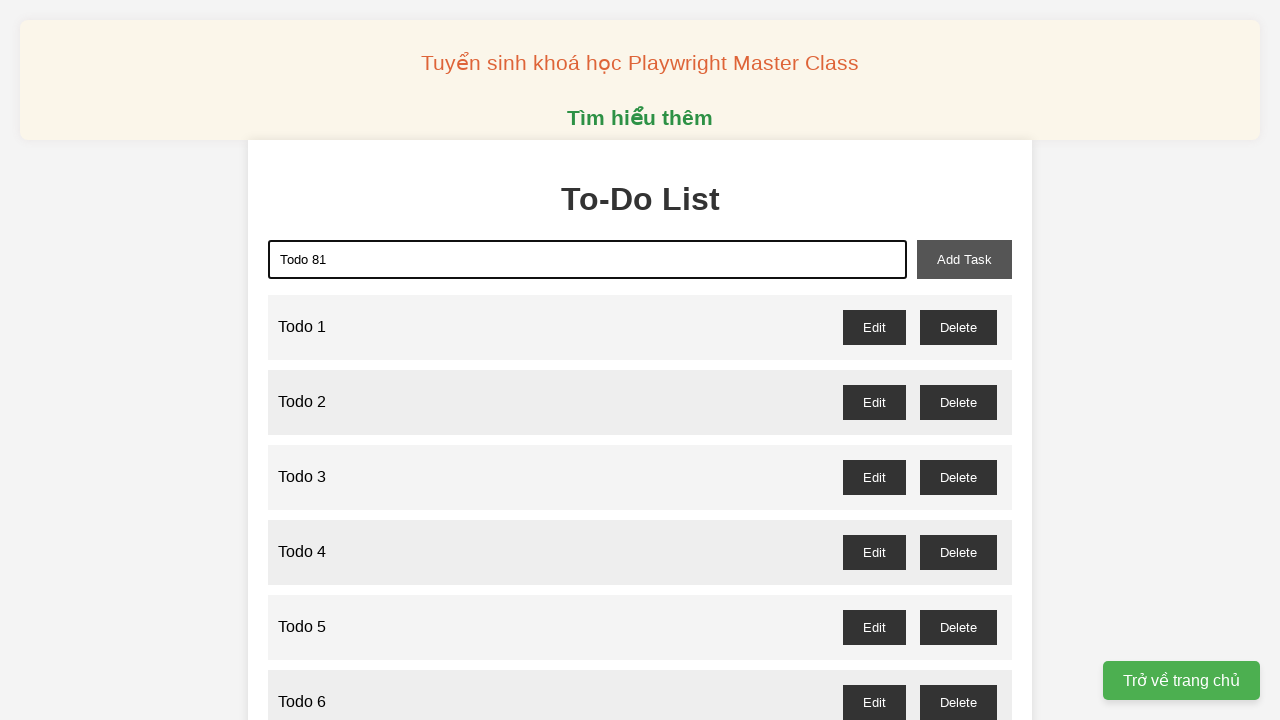

Clicked add-task button to add 'Todo 81' at (964, 259) on xpath=//button[@id="add-task"]
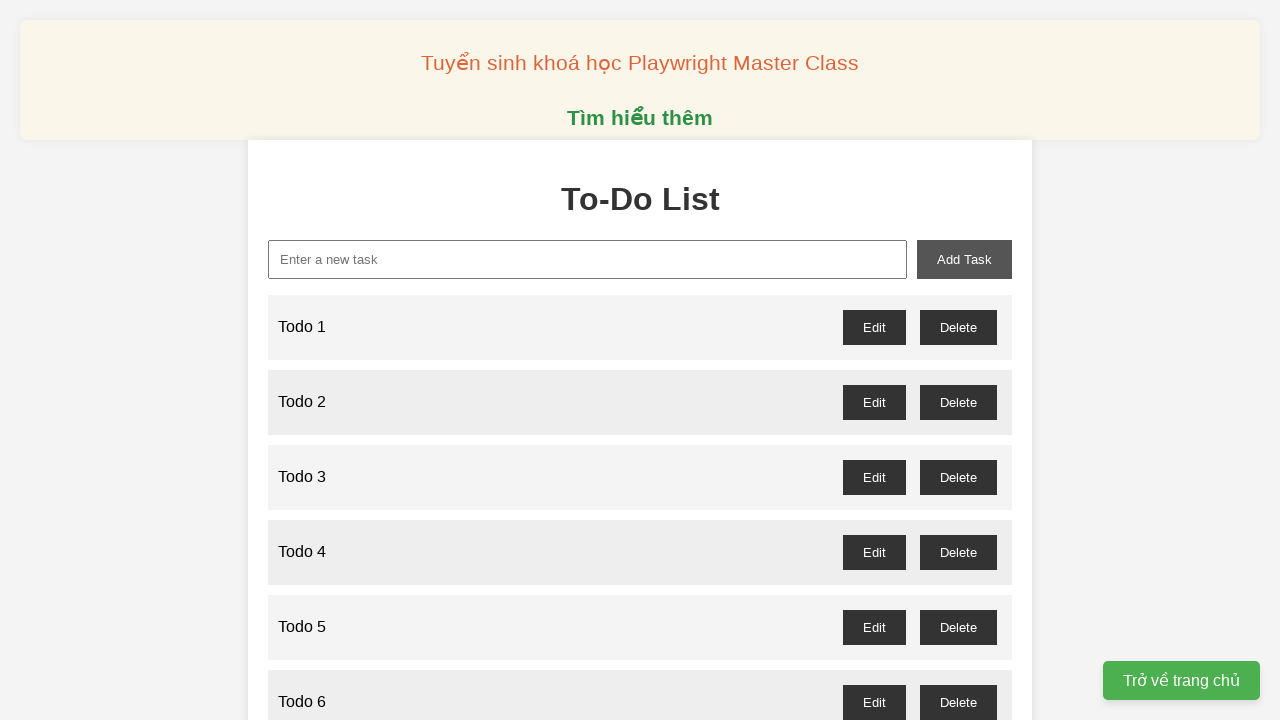

Filled new-task input with 'Todo 82' on xpath=//input[@id="new-task"]
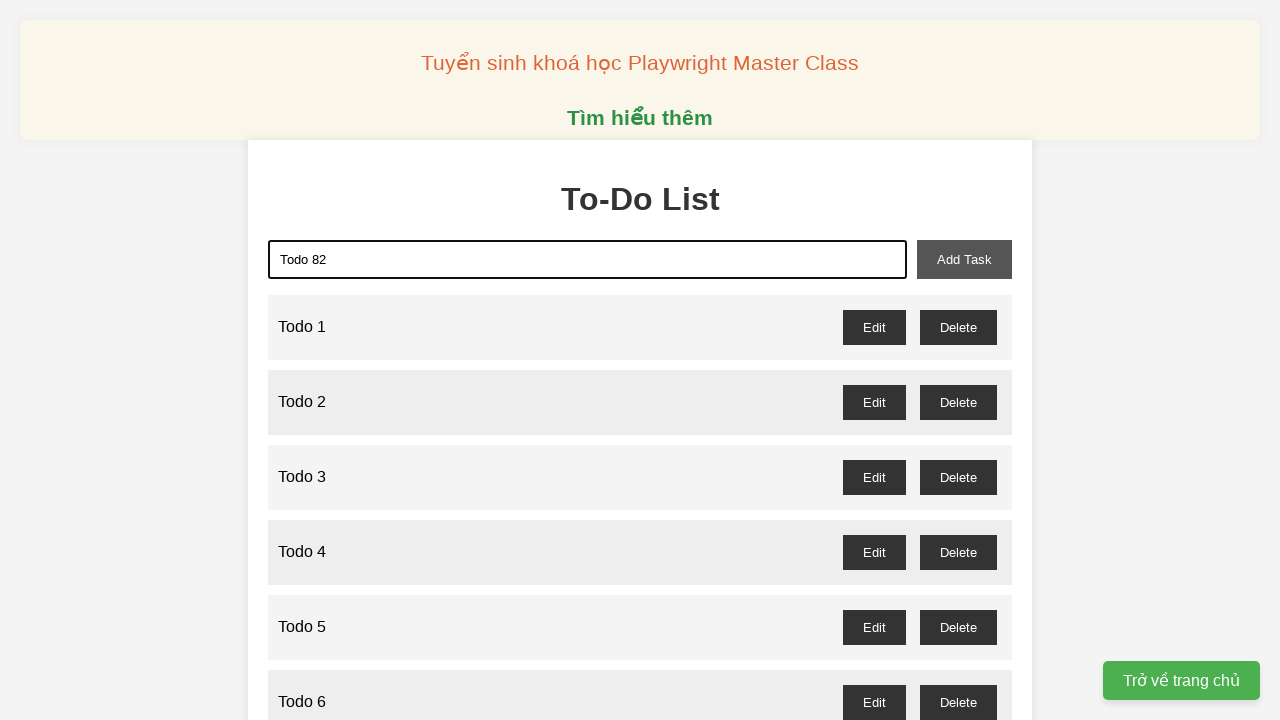

Clicked add-task button to add 'Todo 82' at (964, 259) on xpath=//button[@id="add-task"]
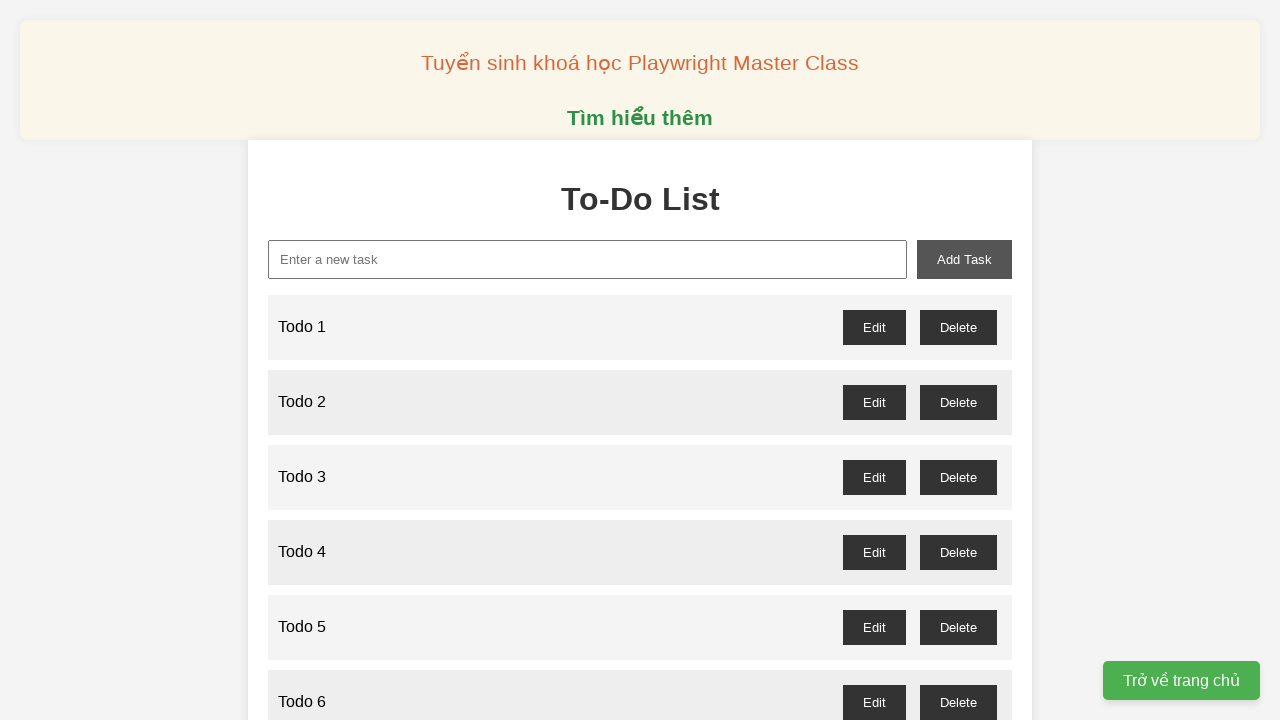

Filled new-task input with 'Todo 83' on xpath=//input[@id="new-task"]
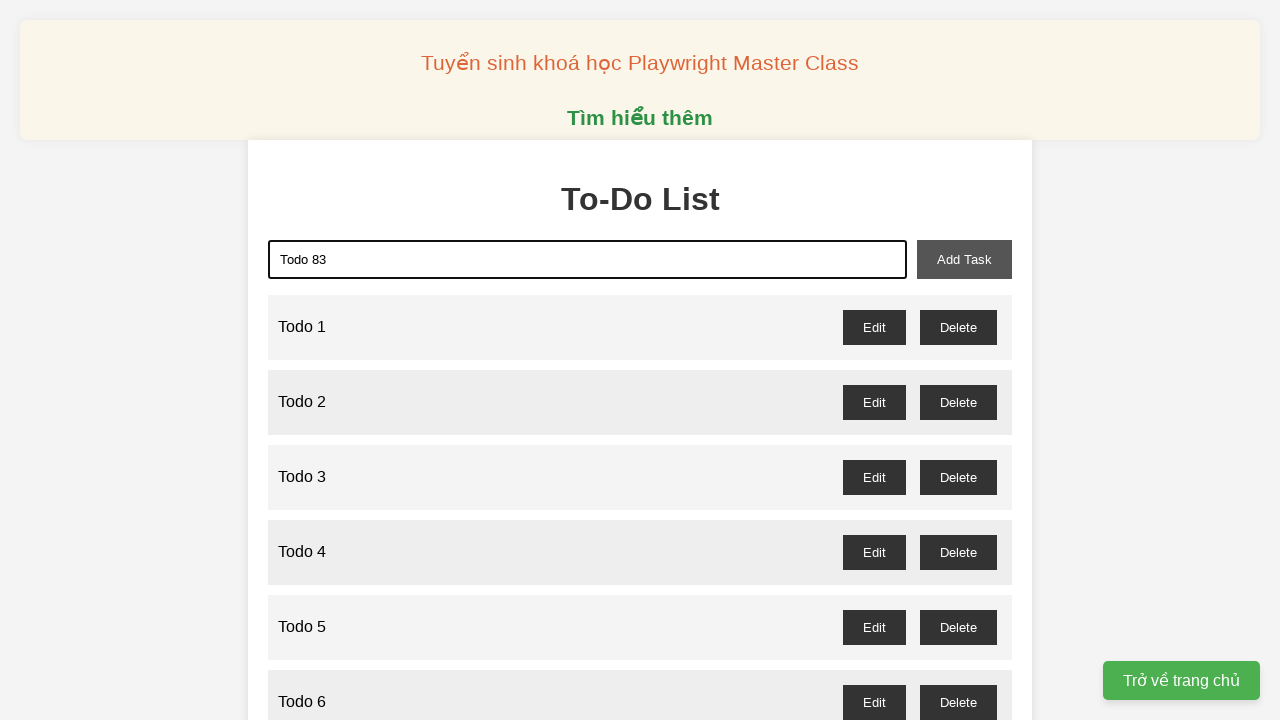

Clicked add-task button to add 'Todo 83' at (964, 259) on xpath=//button[@id="add-task"]
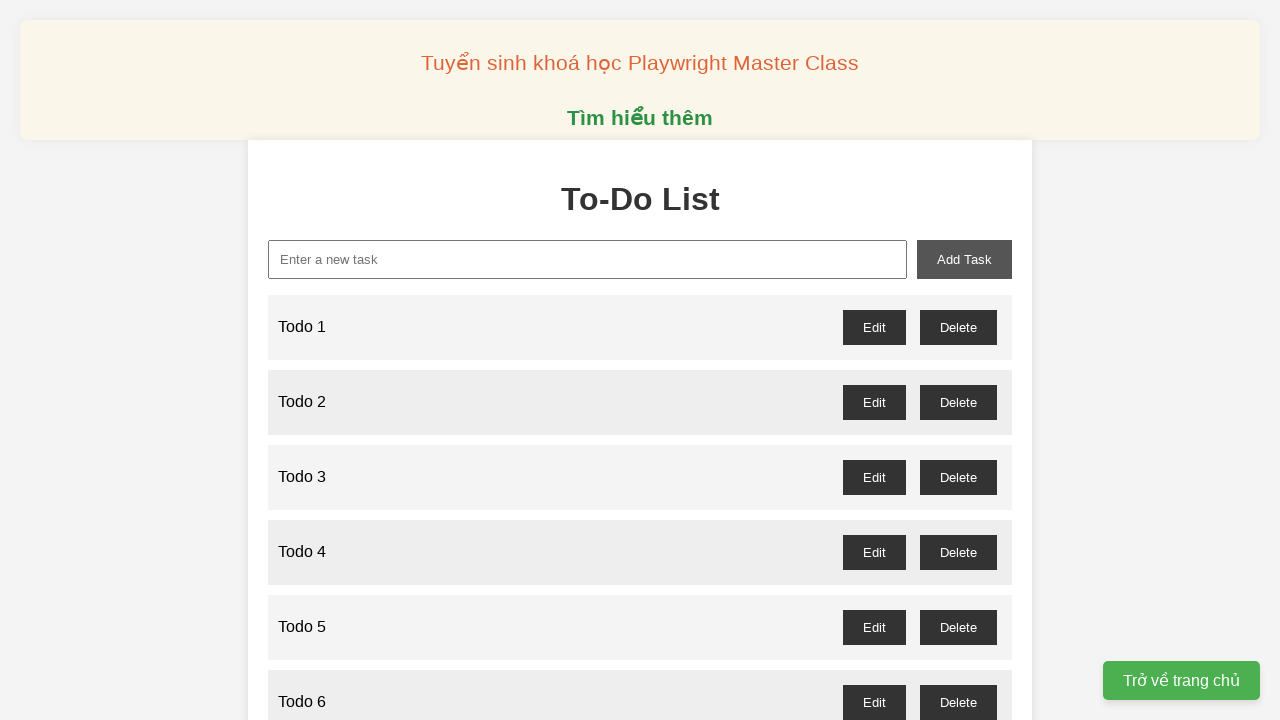

Filled new-task input with 'Todo 84' on xpath=//input[@id="new-task"]
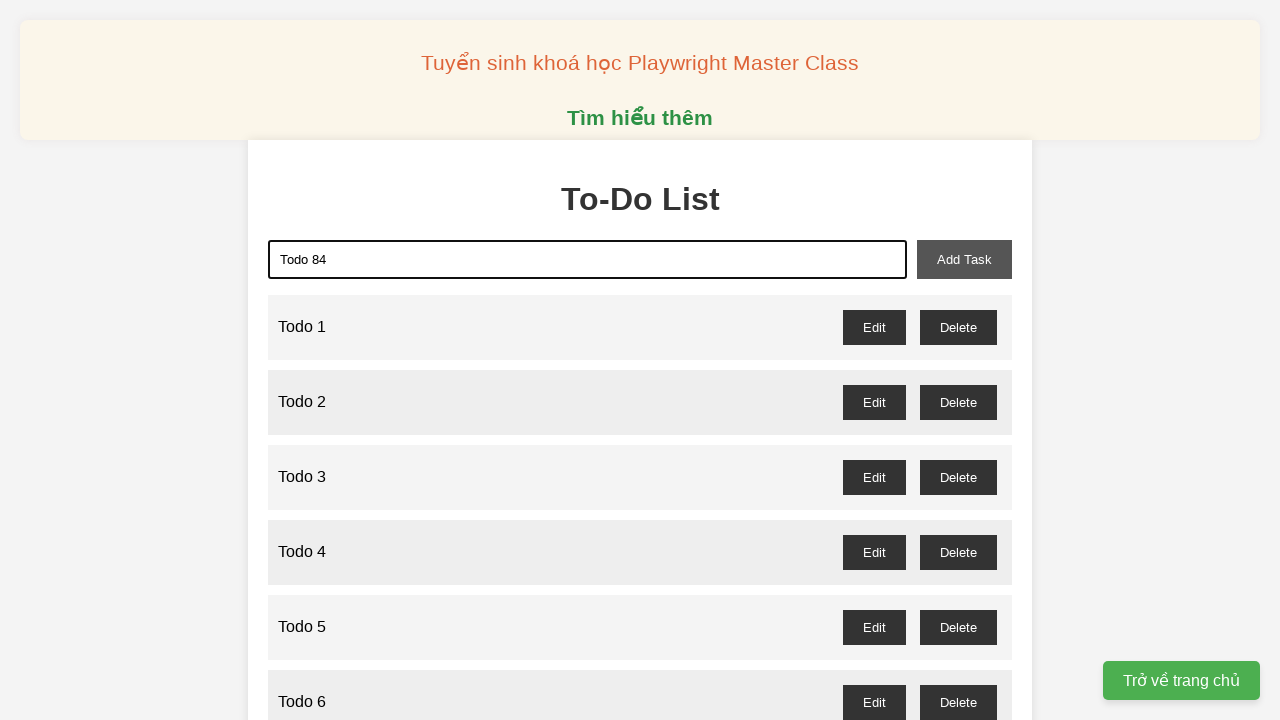

Clicked add-task button to add 'Todo 84' at (964, 259) on xpath=//button[@id="add-task"]
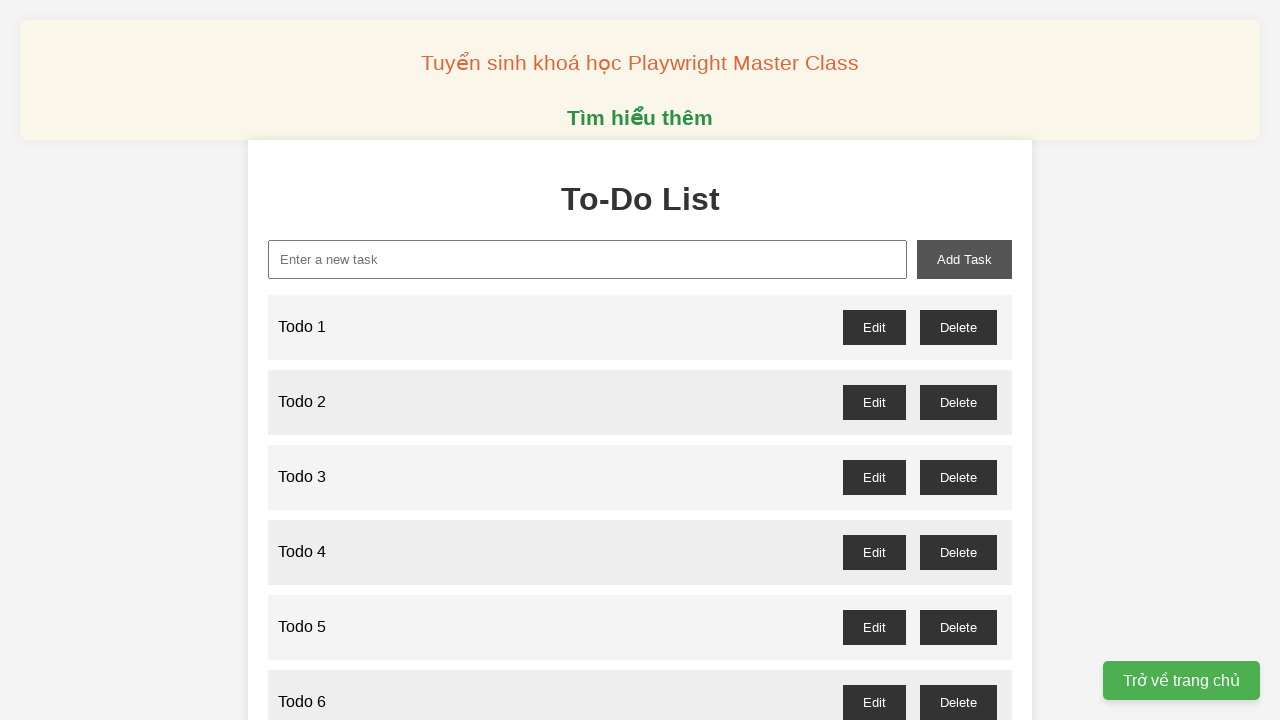

Filled new-task input with 'Todo 85' on xpath=//input[@id="new-task"]
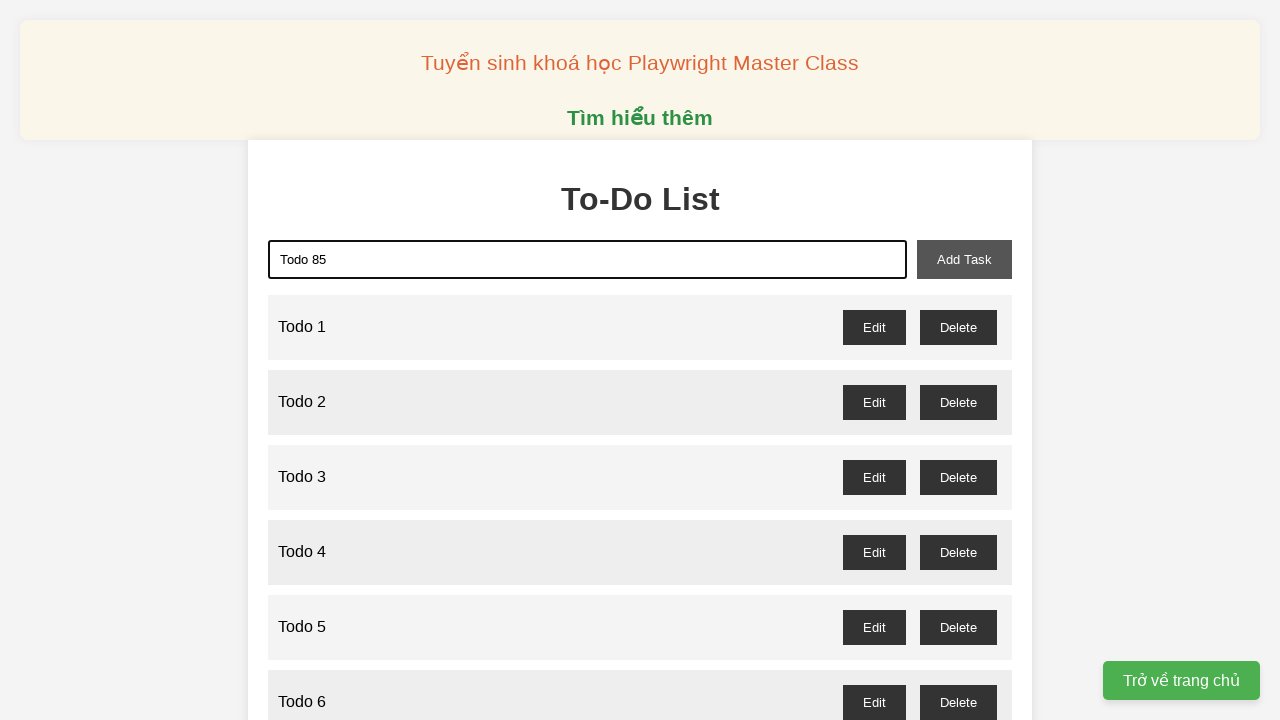

Clicked add-task button to add 'Todo 85' at (964, 259) on xpath=//button[@id="add-task"]
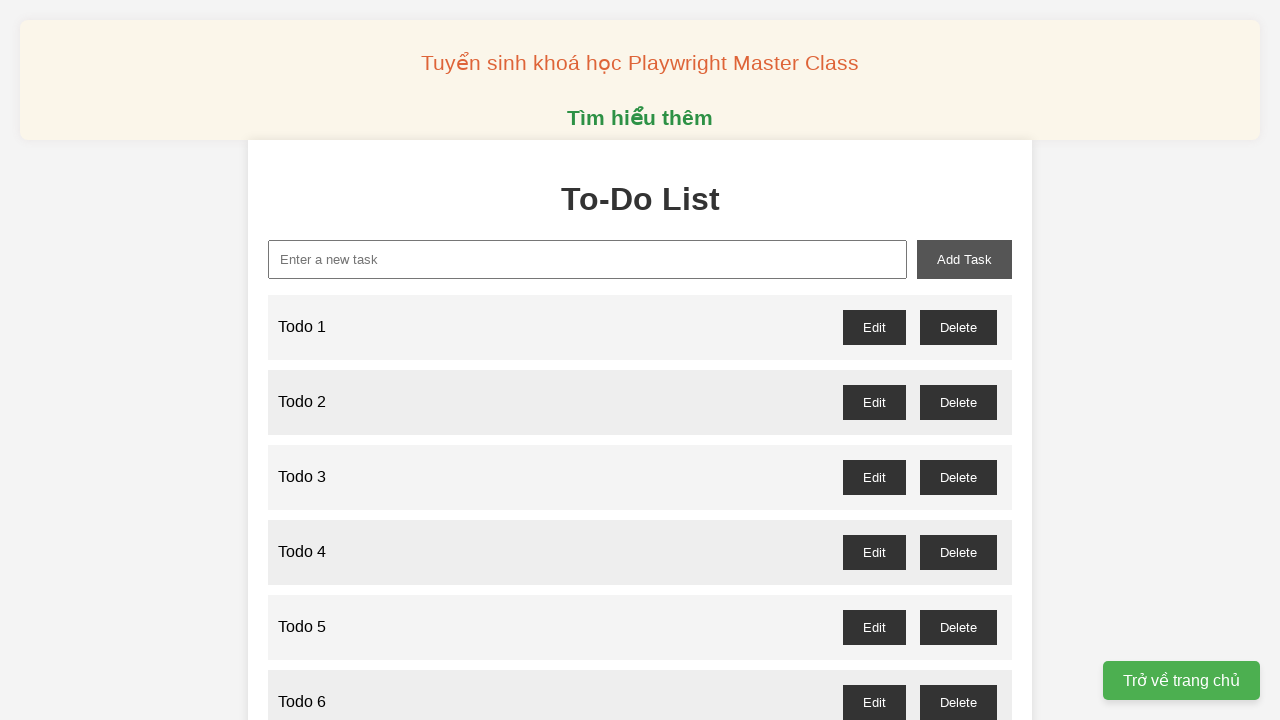

Filled new-task input with 'Todo 86' on xpath=//input[@id="new-task"]
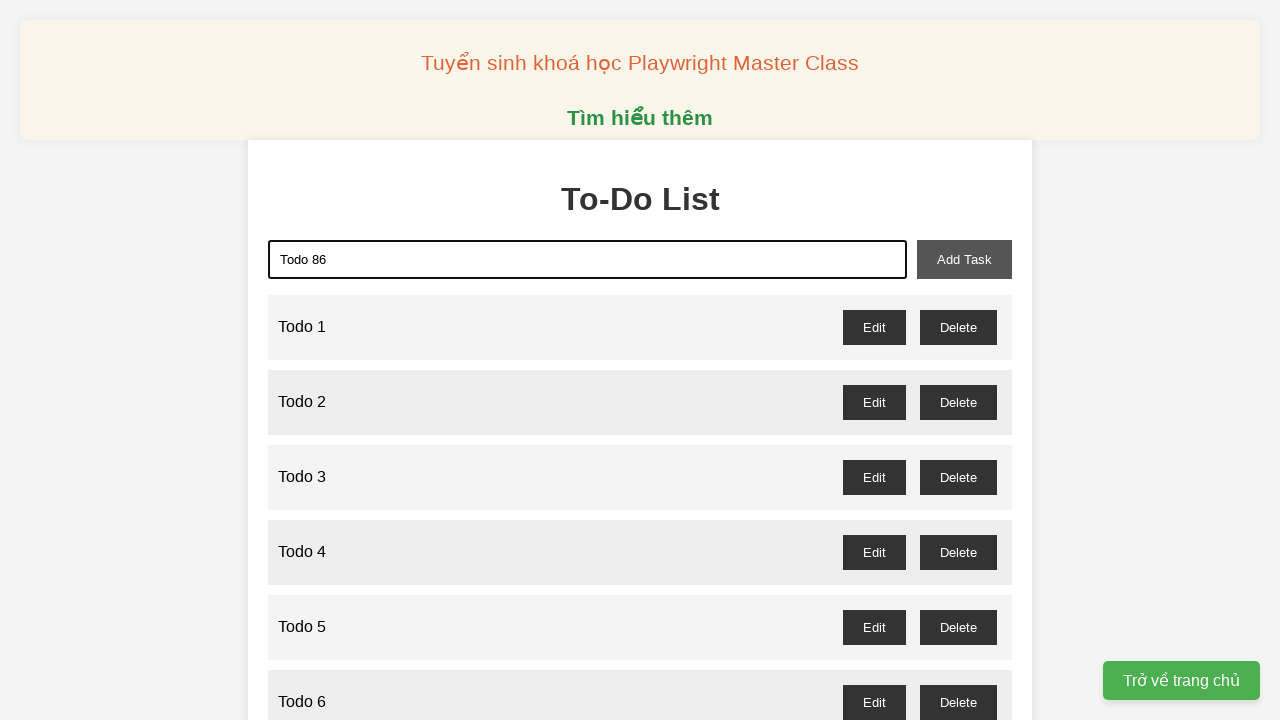

Clicked add-task button to add 'Todo 86' at (964, 259) on xpath=//button[@id="add-task"]
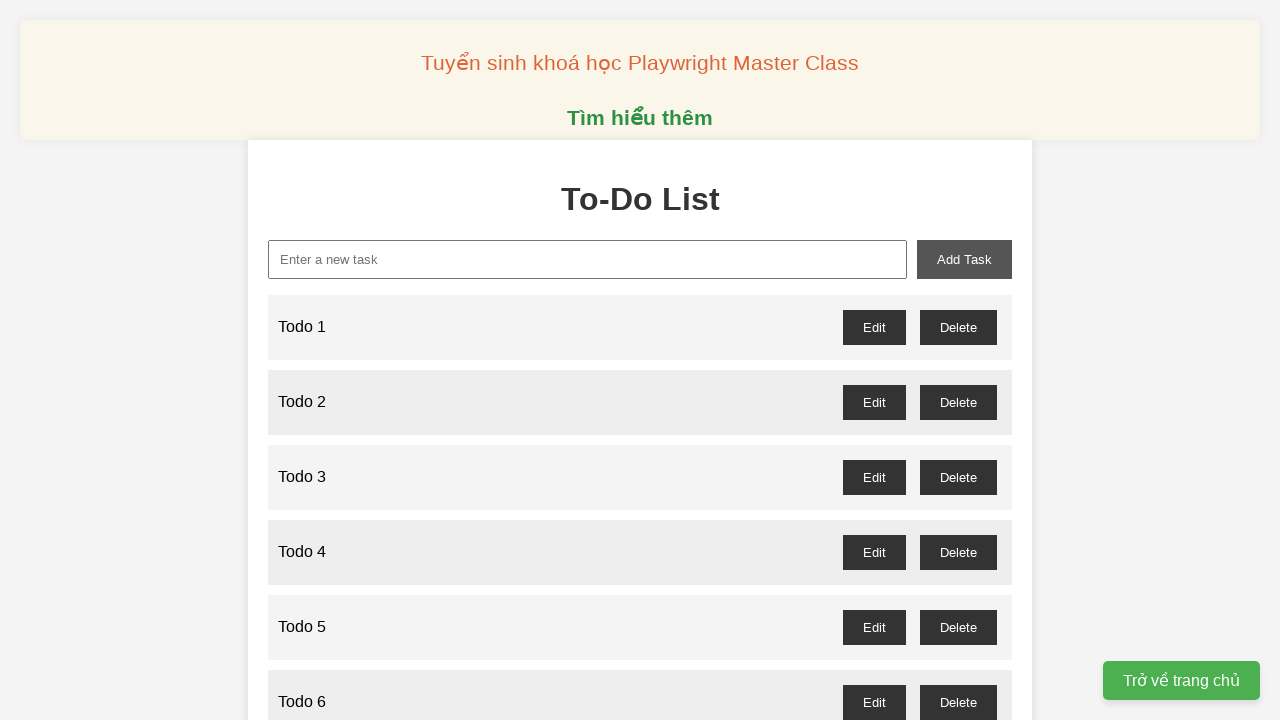

Filled new-task input with 'Todo 87' on xpath=//input[@id="new-task"]
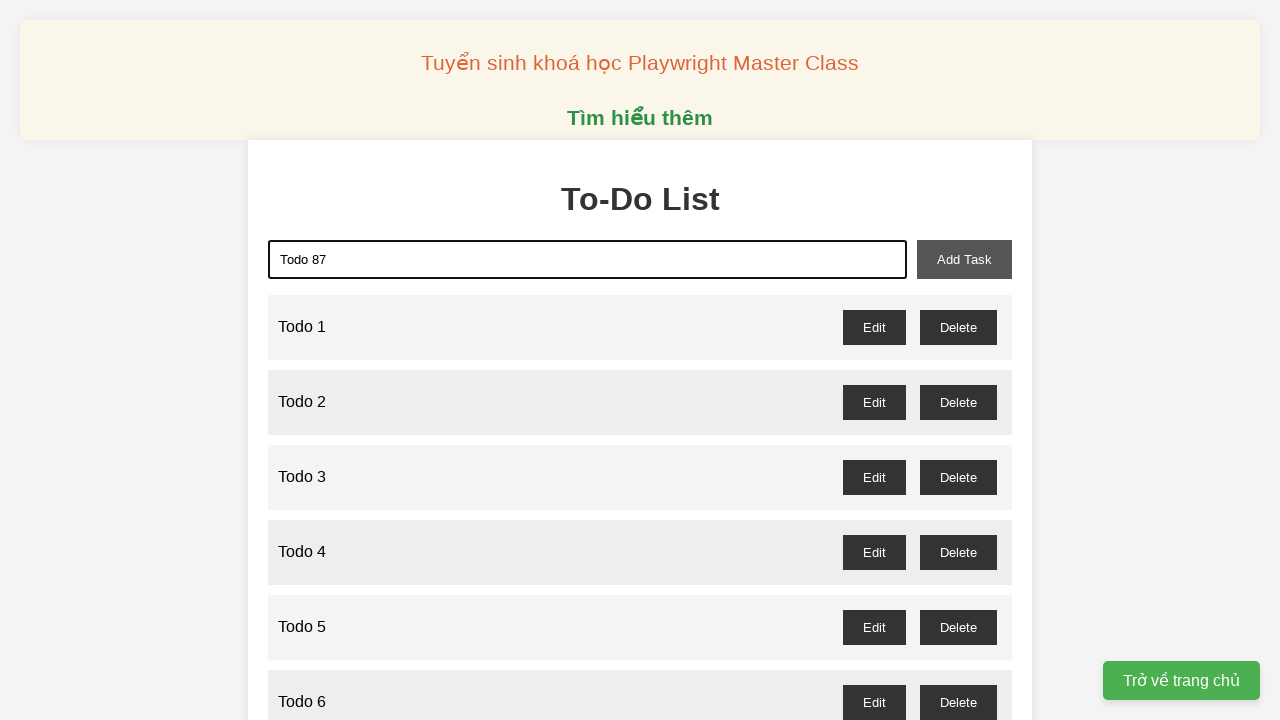

Clicked add-task button to add 'Todo 87' at (964, 259) on xpath=//button[@id="add-task"]
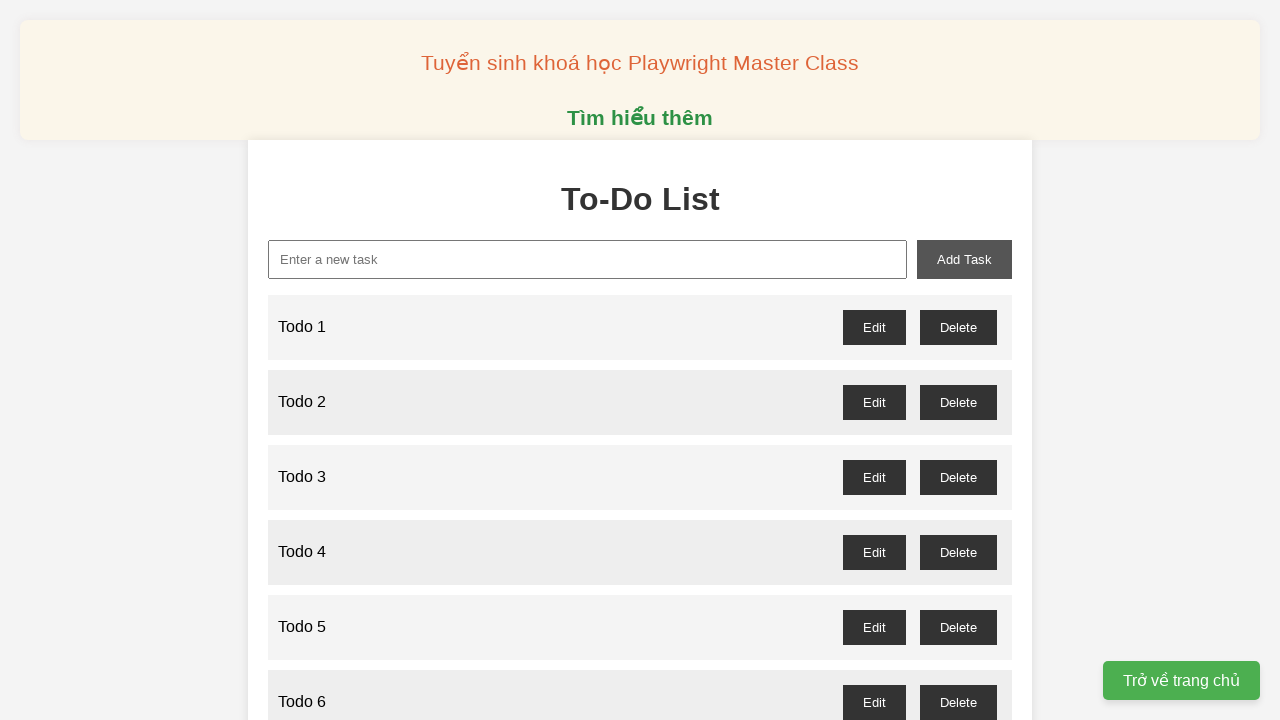

Filled new-task input with 'Todo 88' on xpath=//input[@id="new-task"]
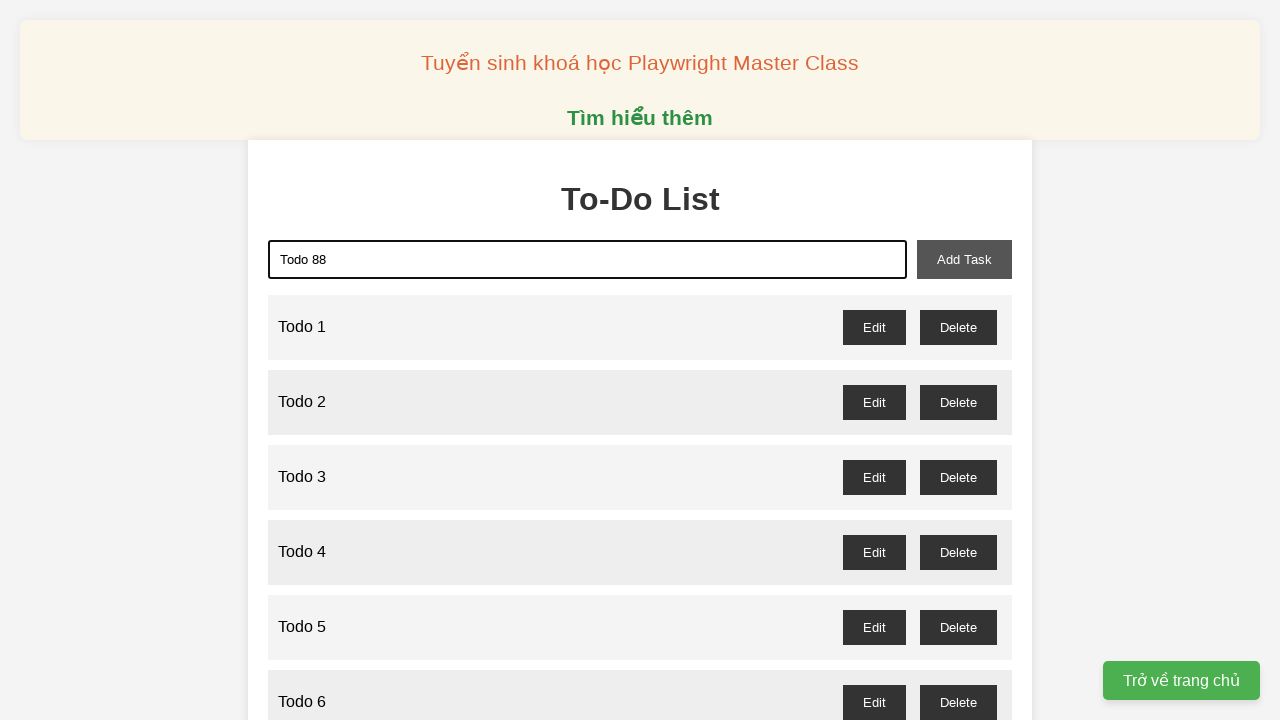

Clicked add-task button to add 'Todo 88' at (964, 259) on xpath=//button[@id="add-task"]
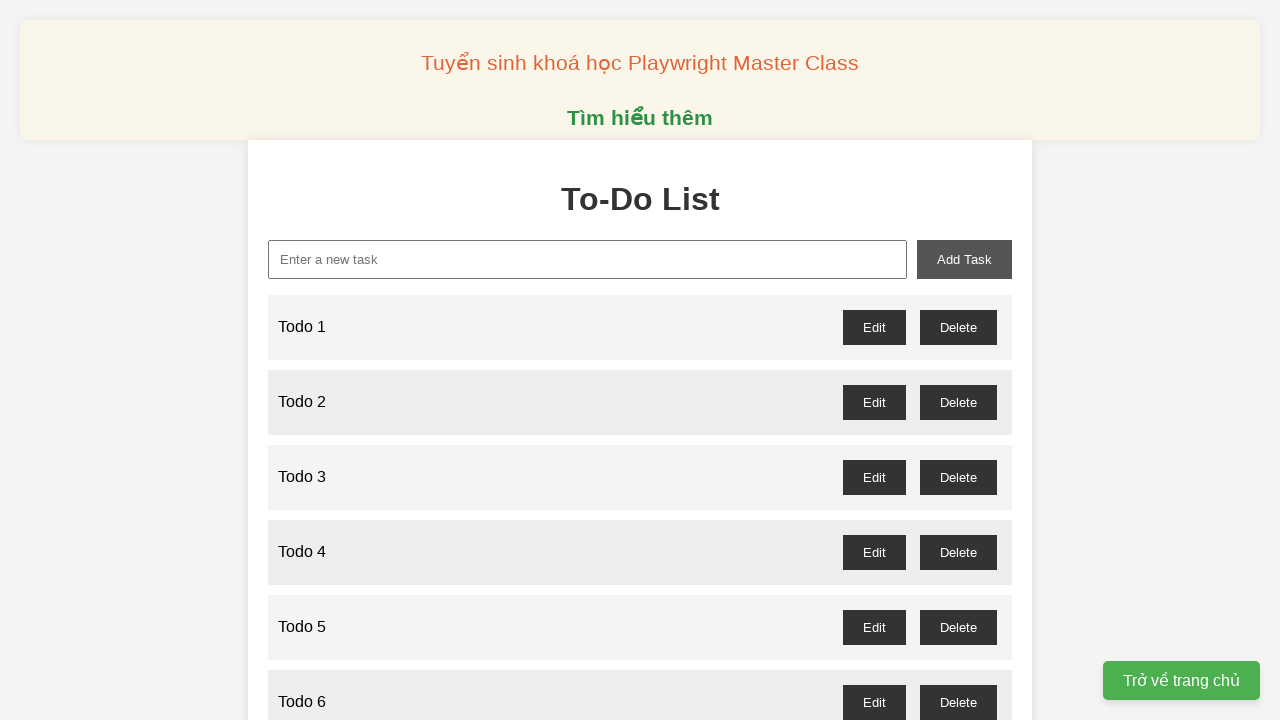

Filled new-task input with 'Todo 89' on xpath=//input[@id="new-task"]
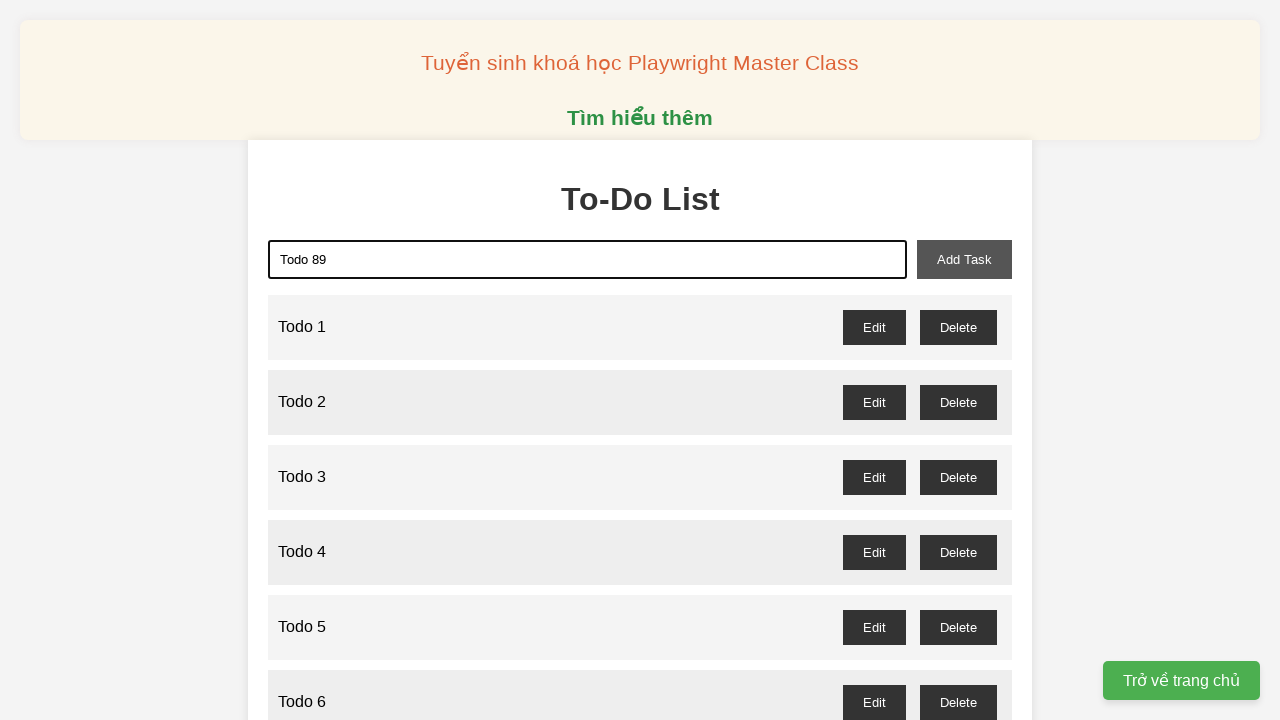

Clicked add-task button to add 'Todo 89' at (964, 259) on xpath=//button[@id="add-task"]
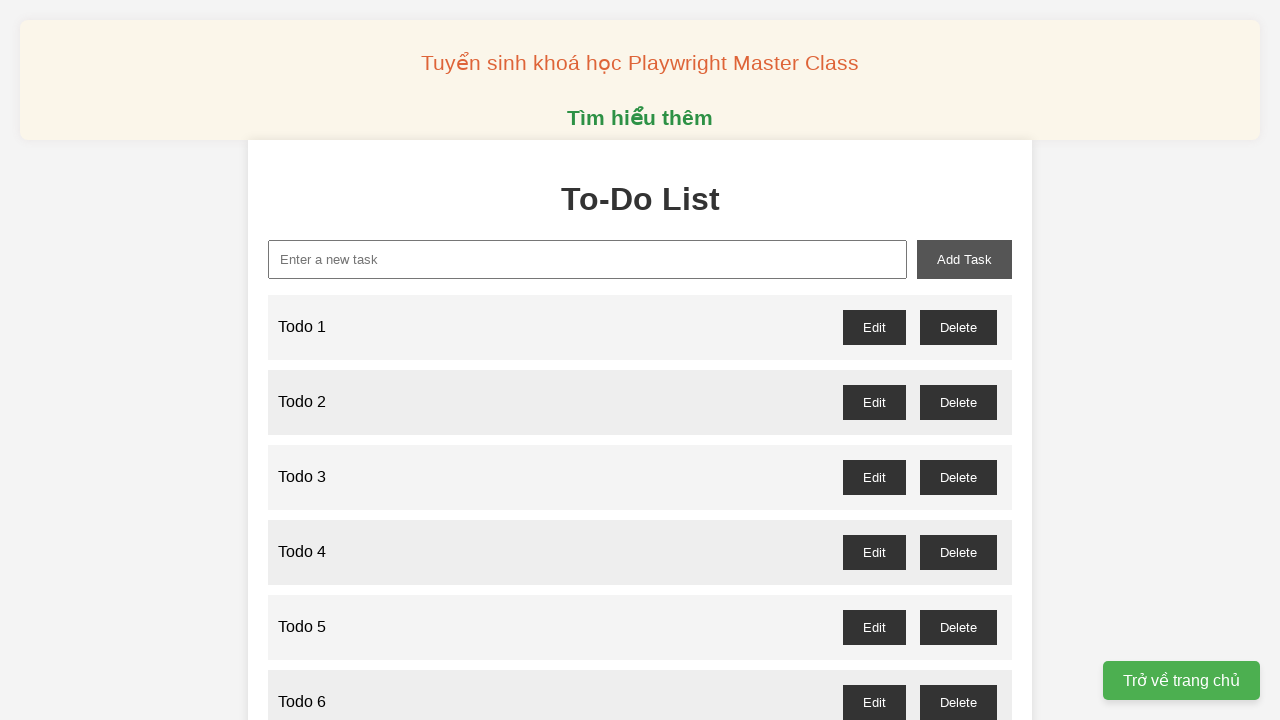

Filled new-task input with 'Todo 90' on xpath=//input[@id="new-task"]
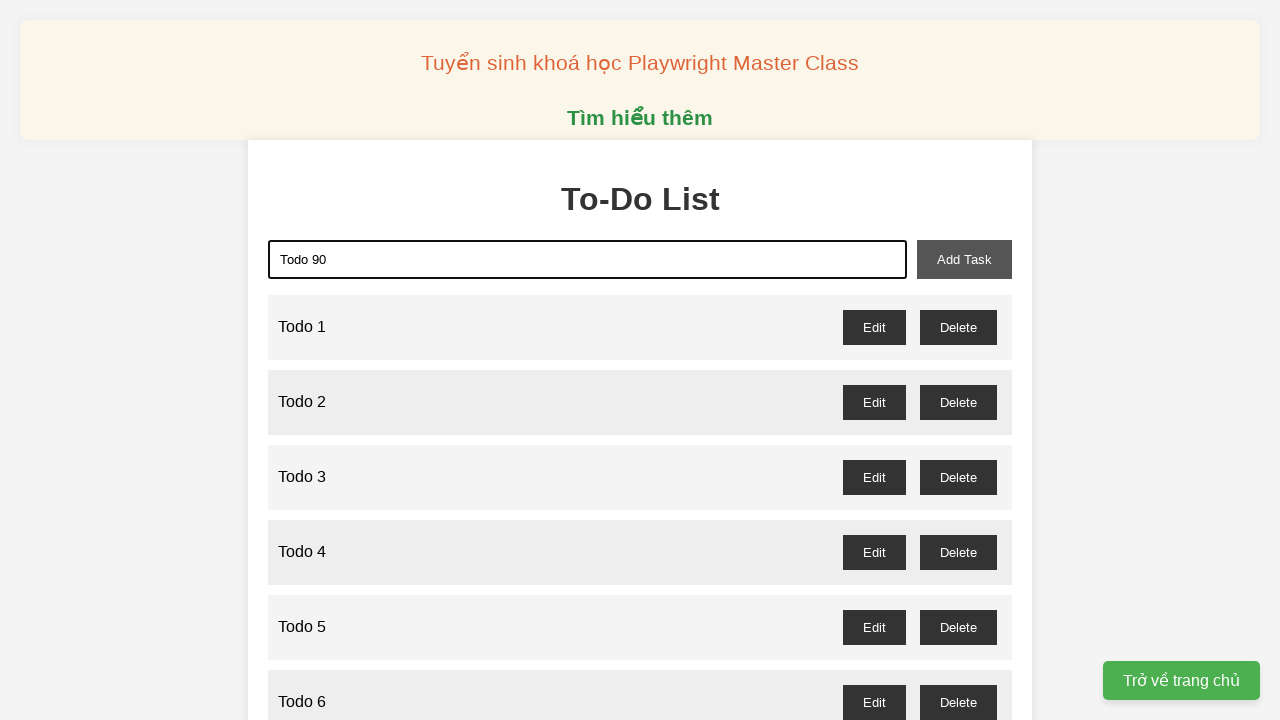

Clicked add-task button to add 'Todo 90' at (964, 259) on xpath=//button[@id="add-task"]
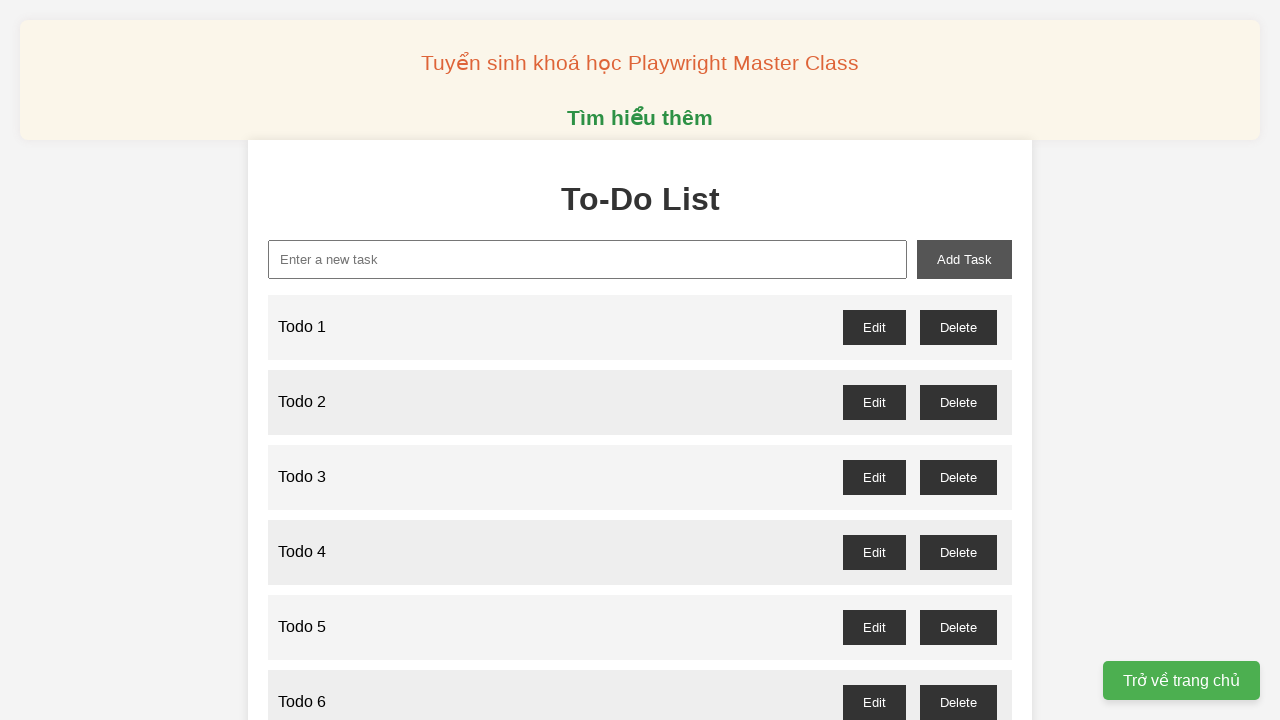

Filled new-task input with 'Todo 91' on xpath=//input[@id="new-task"]
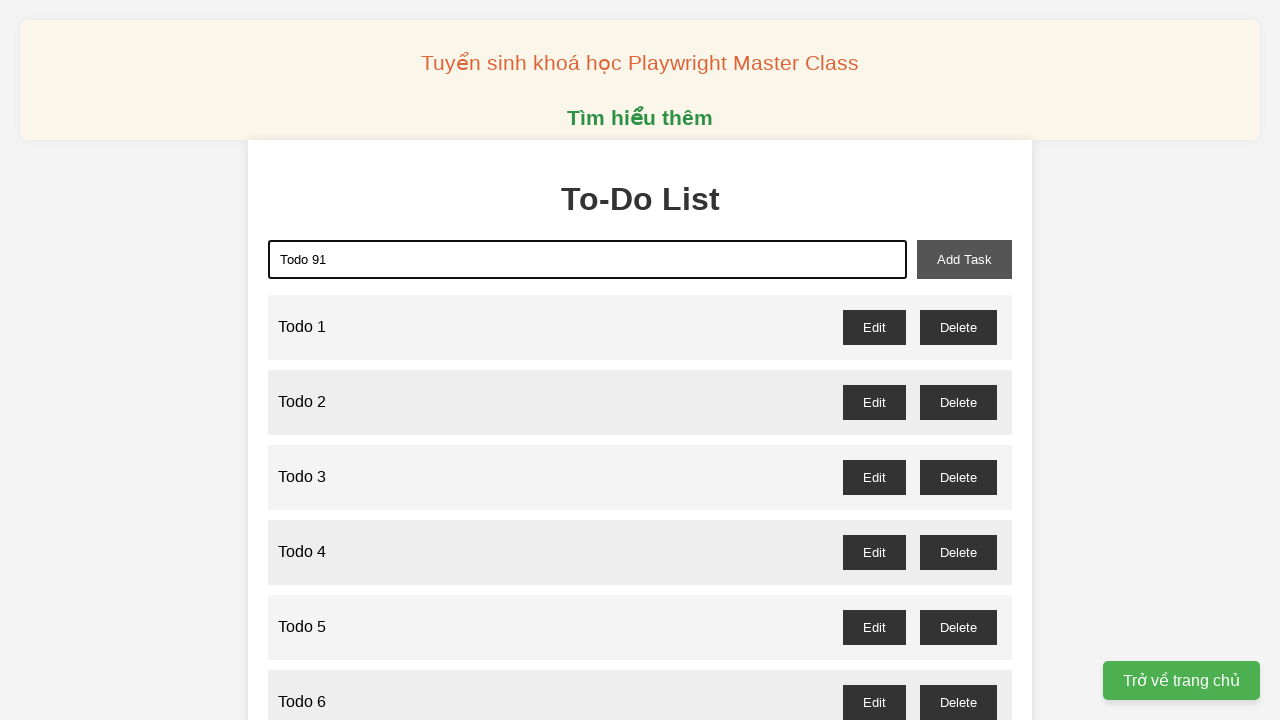

Clicked add-task button to add 'Todo 91' at (964, 259) on xpath=//button[@id="add-task"]
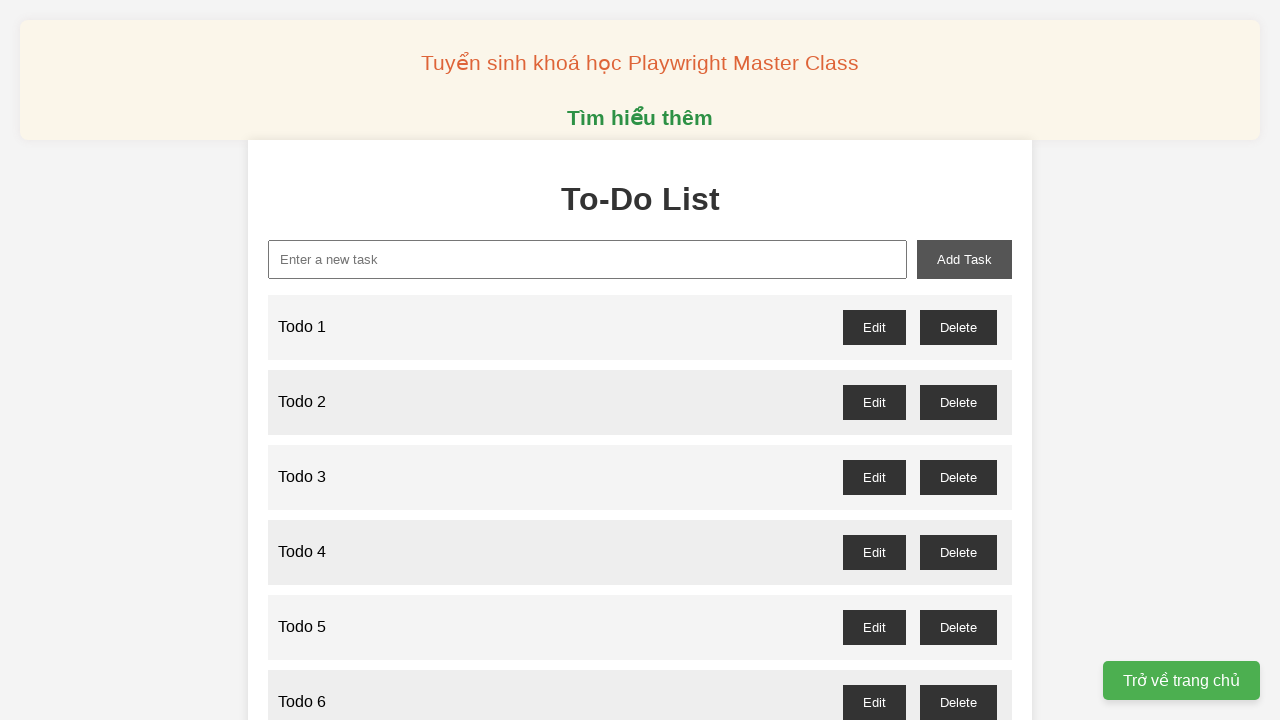

Filled new-task input with 'Todo 92' on xpath=//input[@id="new-task"]
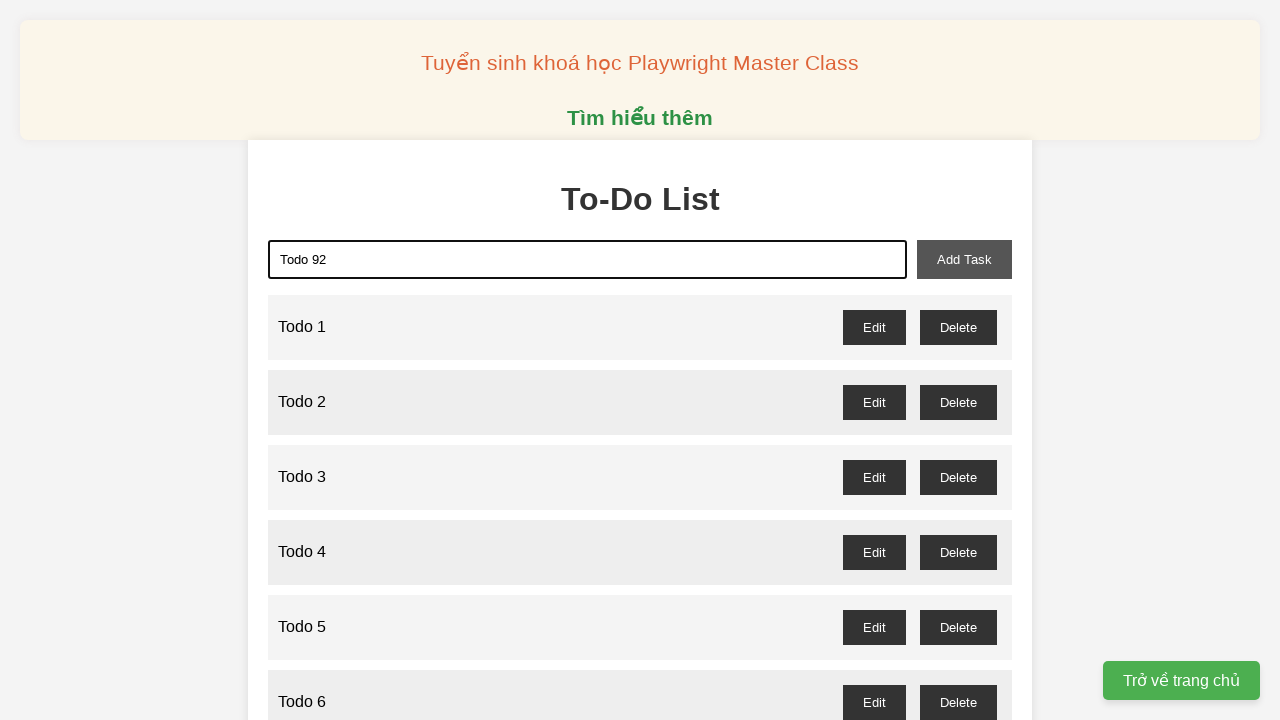

Clicked add-task button to add 'Todo 92' at (964, 259) on xpath=//button[@id="add-task"]
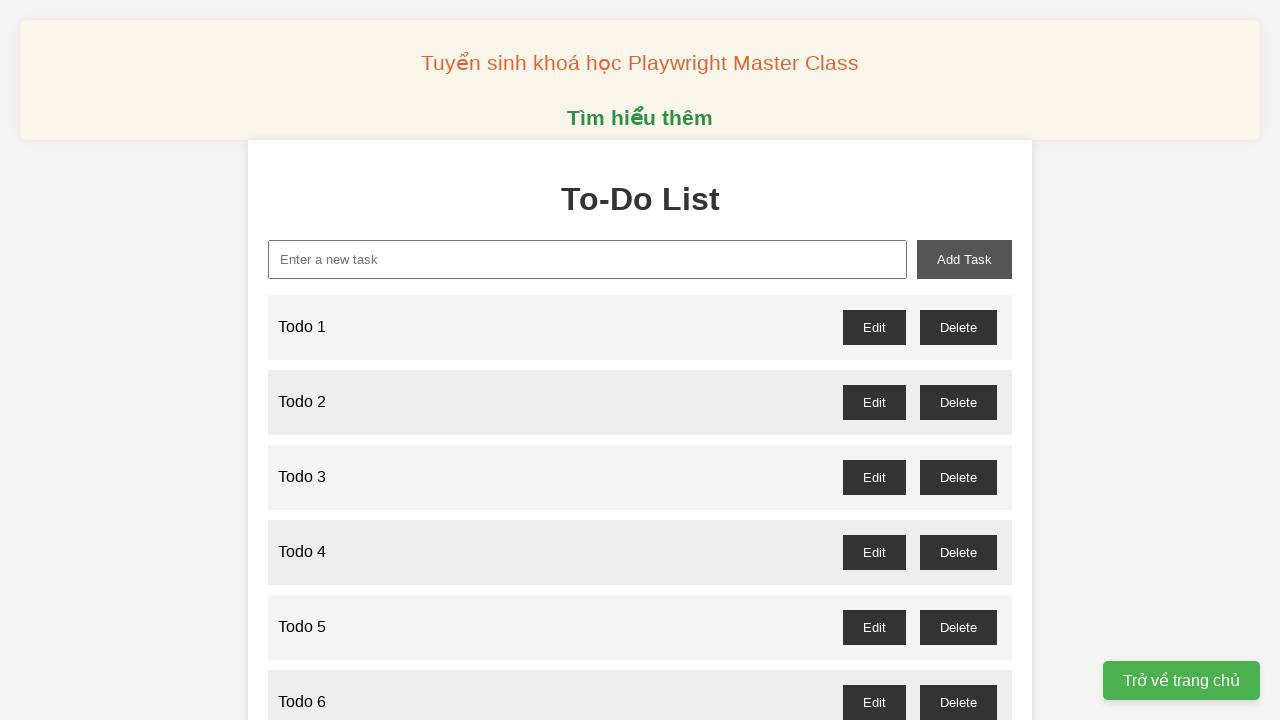

Filled new-task input with 'Todo 93' on xpath=//input[@id="new-task"]
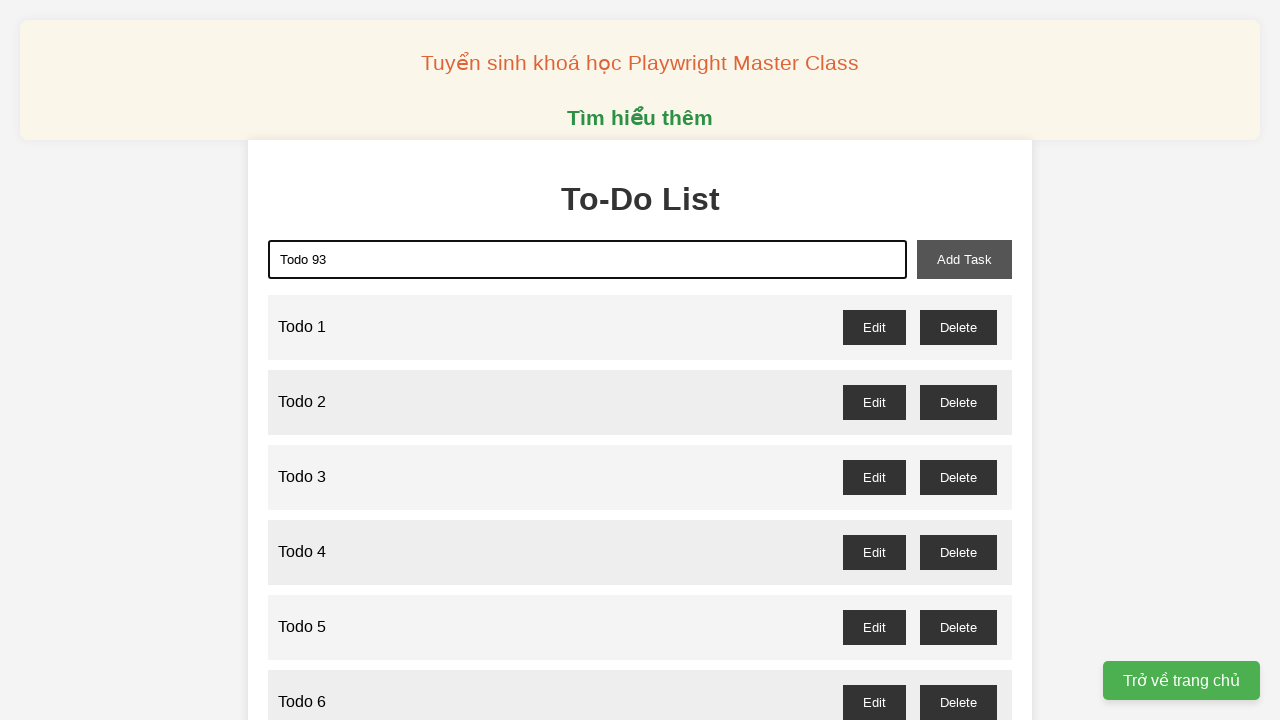

Clicked add-task button to add 'Todo 93' at (964, 259) on xpath=//button[@id="add-task"]
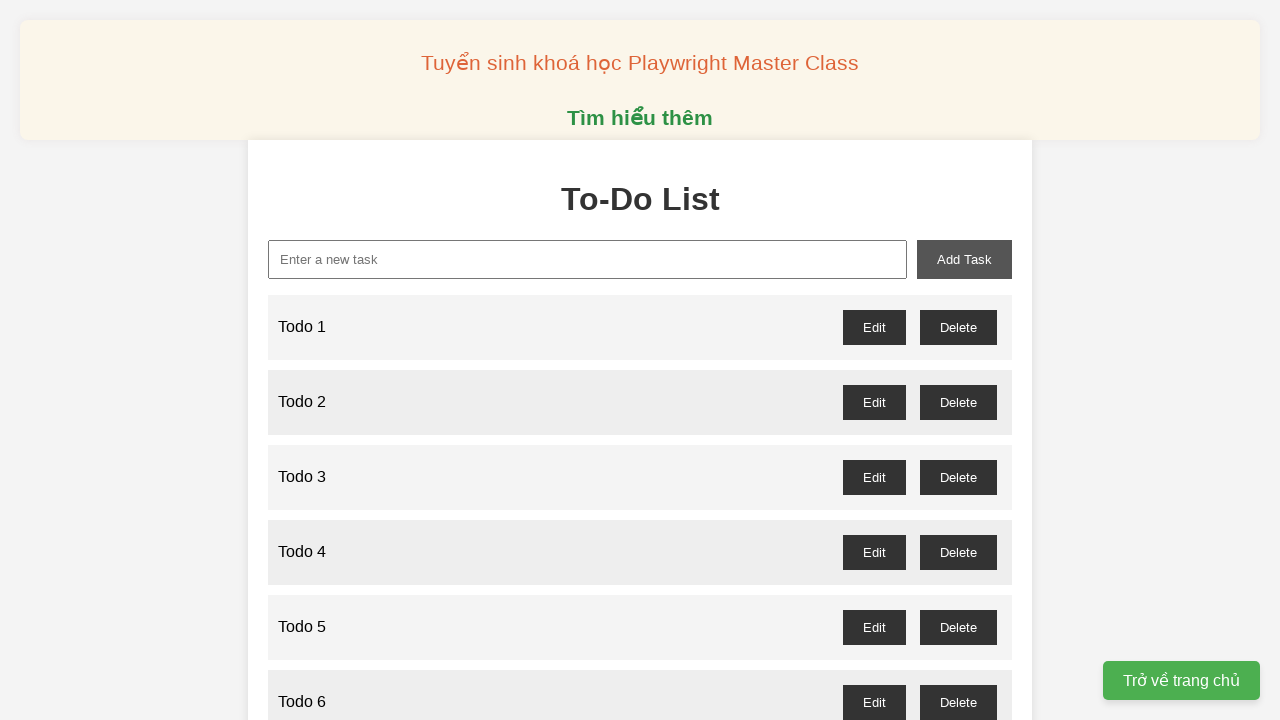

Filled new-task input with 'Todo 94' on xpath=//input[@id="new-task"]
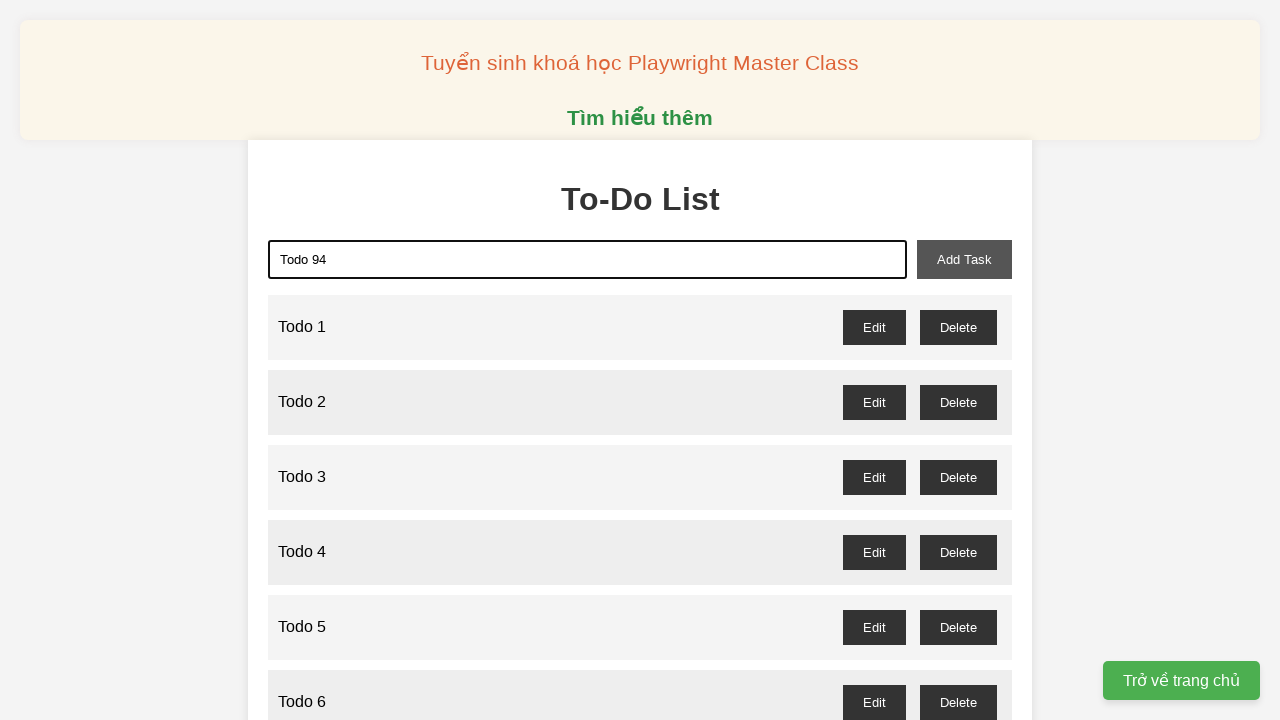

Clicked add-task button to add 'Todo 94' at (964, 259) on xpath=//button[@id="add-task"]
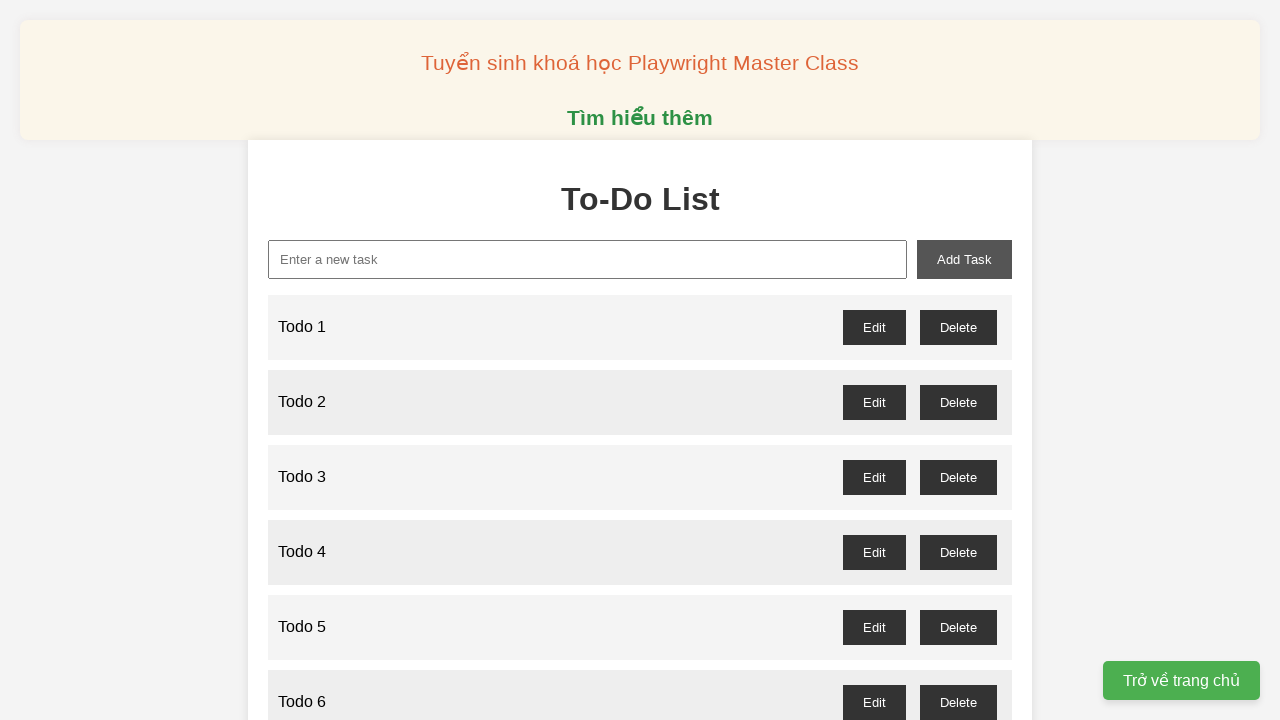

Filled new-task input with 'Todo 95' on xpath=//input[@id="new-task"]
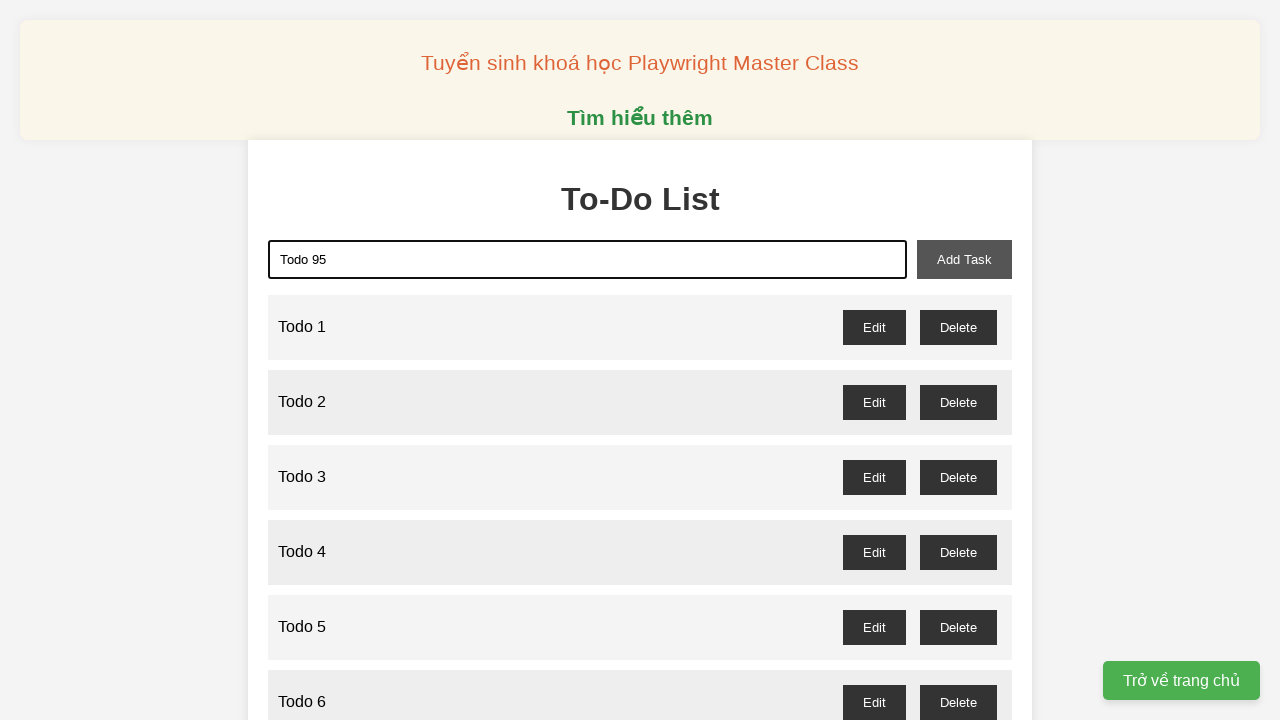

Clicked add-task button to add 'Todo 95' at (964, 259) on xpath=//button[@id="add-task"]
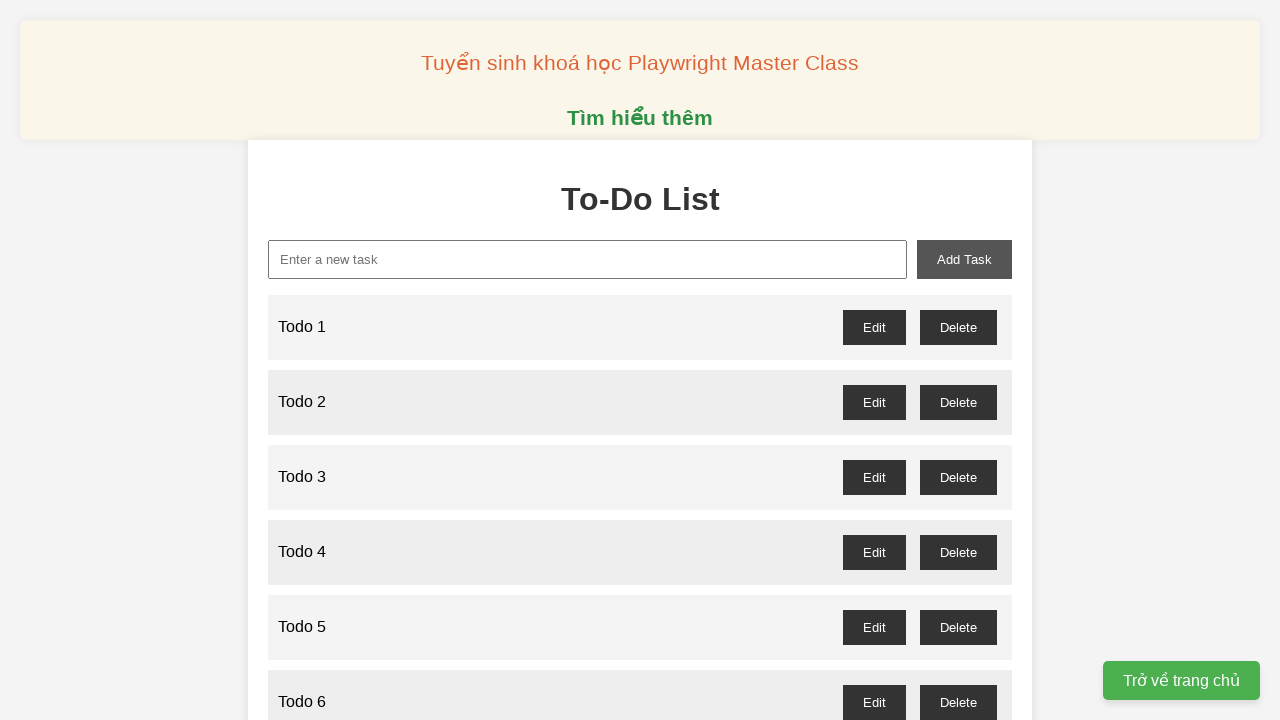

Filled new-task input with 'Todo 96' on xpath=//input[@id="new-task"]
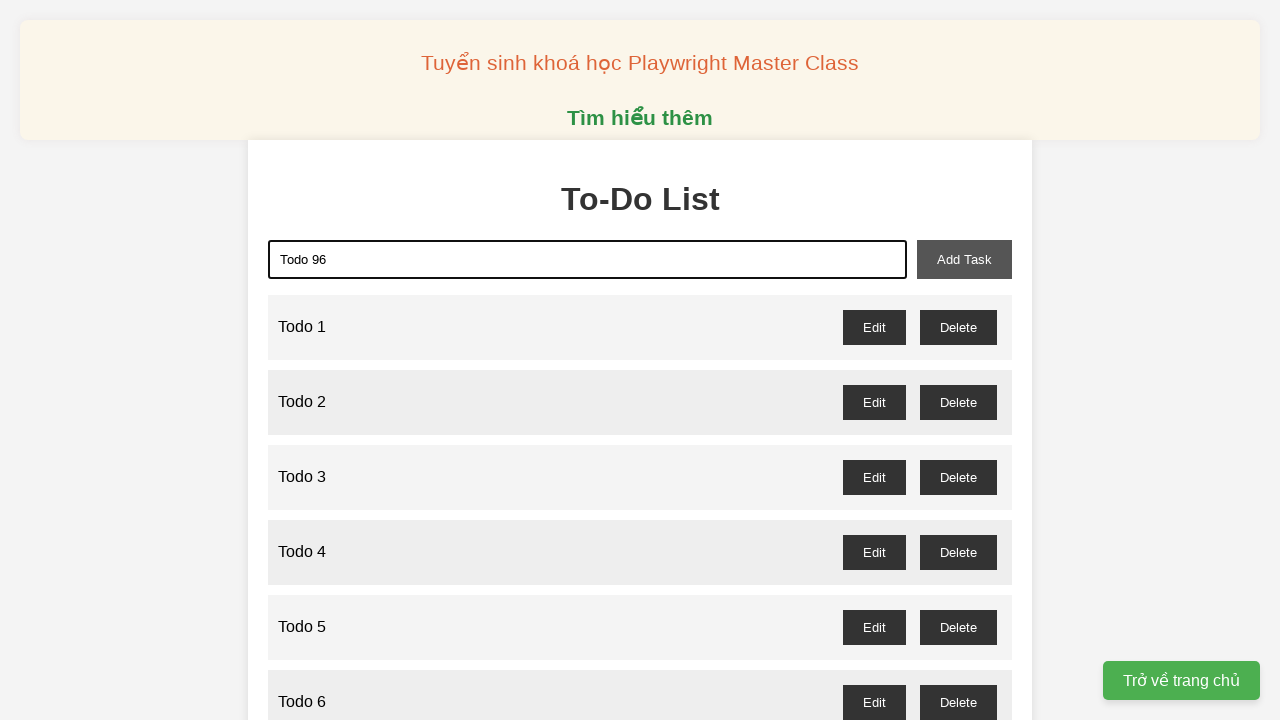

Clicked add-task button to add 'Todo 96' at (964, 259) on xpath=//button[@id="add-task"]
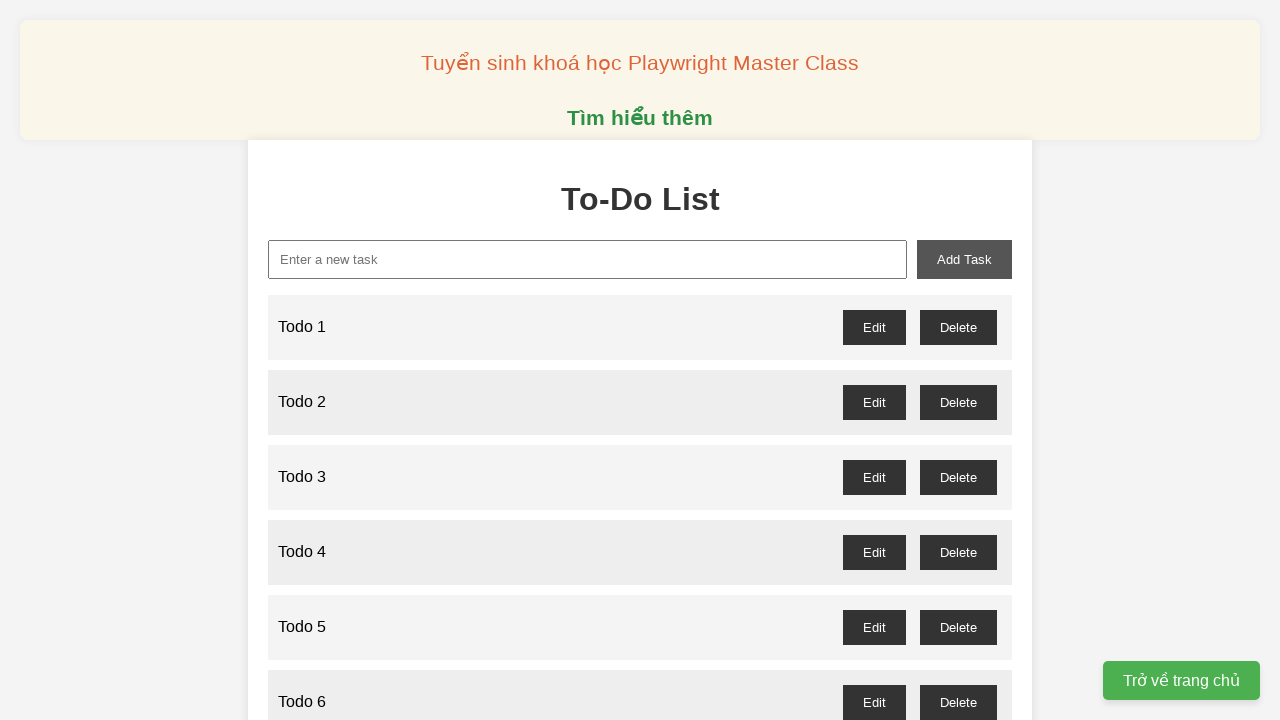

Filled new-task input with 'Todo 97' on xpath=//input[@id="new-task"]
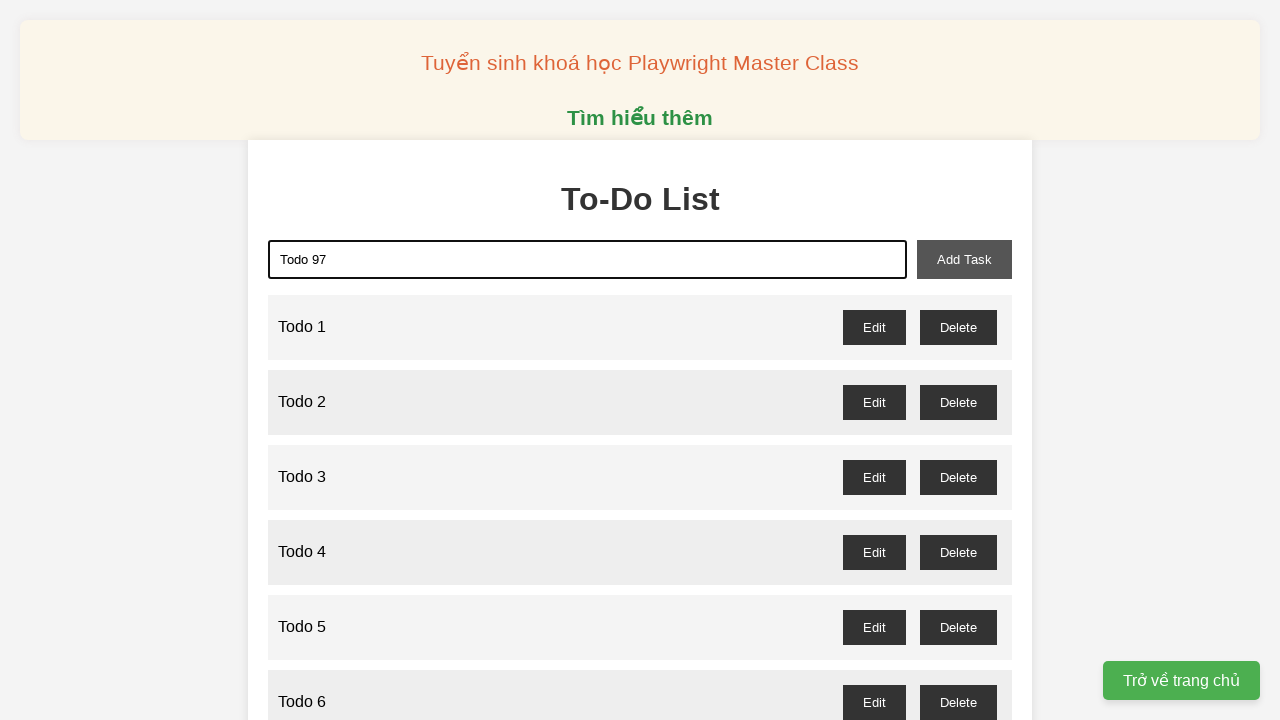

Clicked add-task button to add 'Todo 97' at (964, 259) on xpath=//button[@id="add-task"]
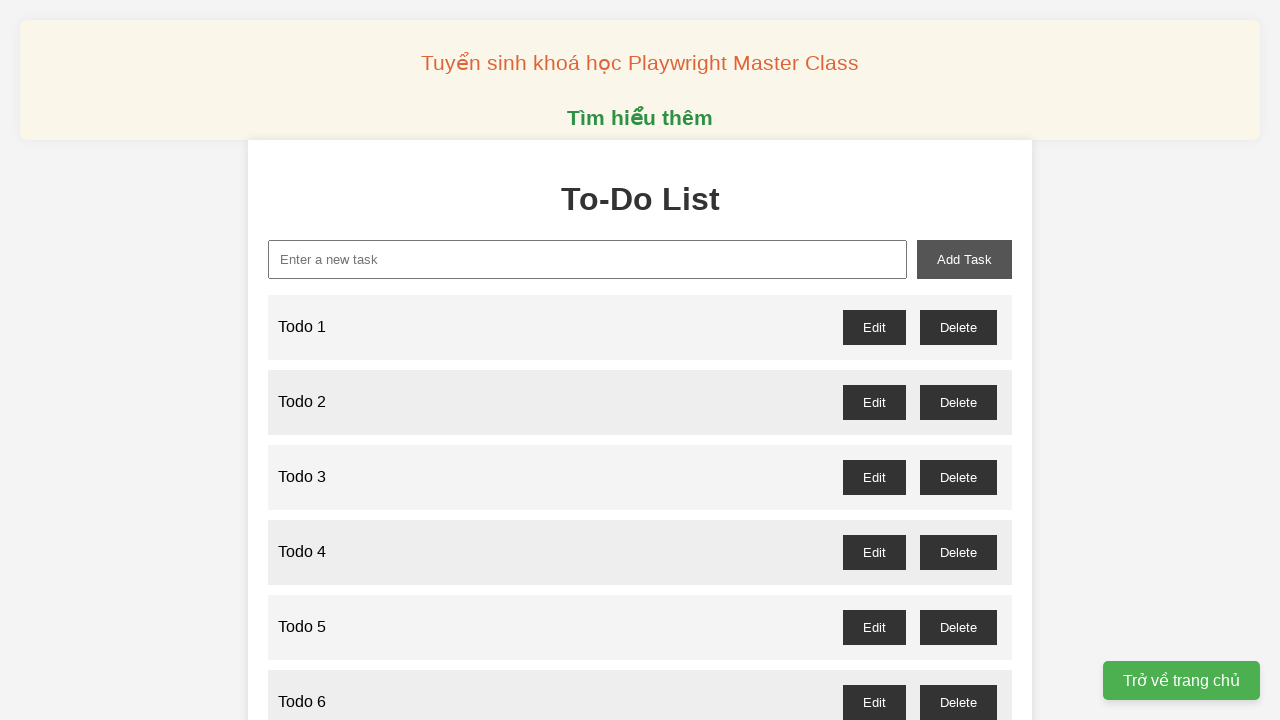

Filled new-task input with 'Todo 98' on xpath=//input[@id="new-task"]
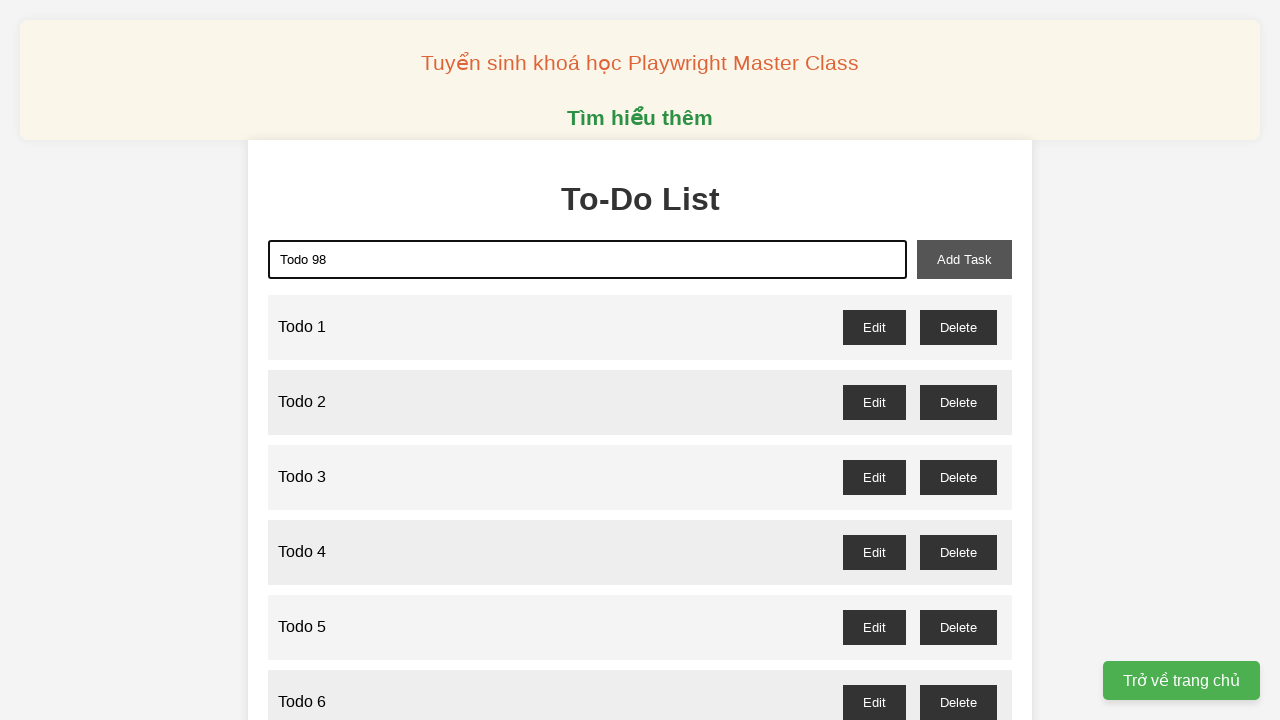

Clicked add-task button to add 'Todo 98' at (964, 259) on xpath=//button[@id="add-task"]
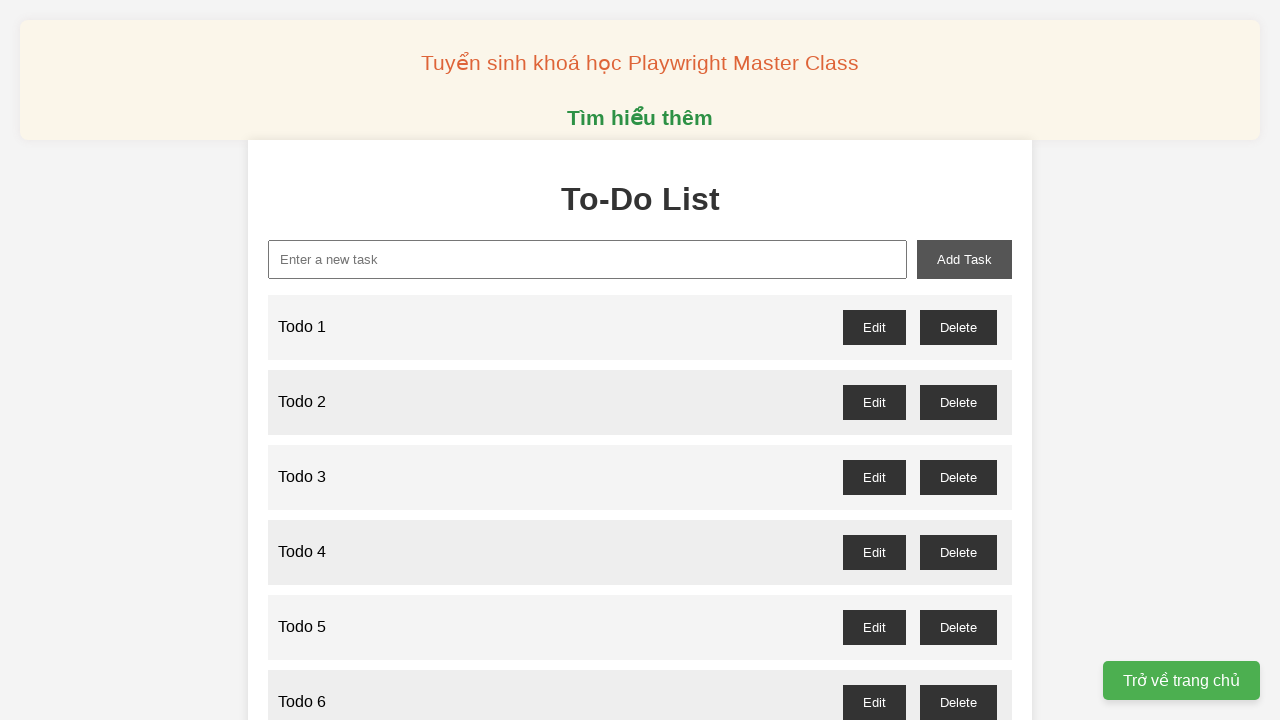

Filled new-task input with 'Todo 99' on xpath=//input[@id="new-task"]
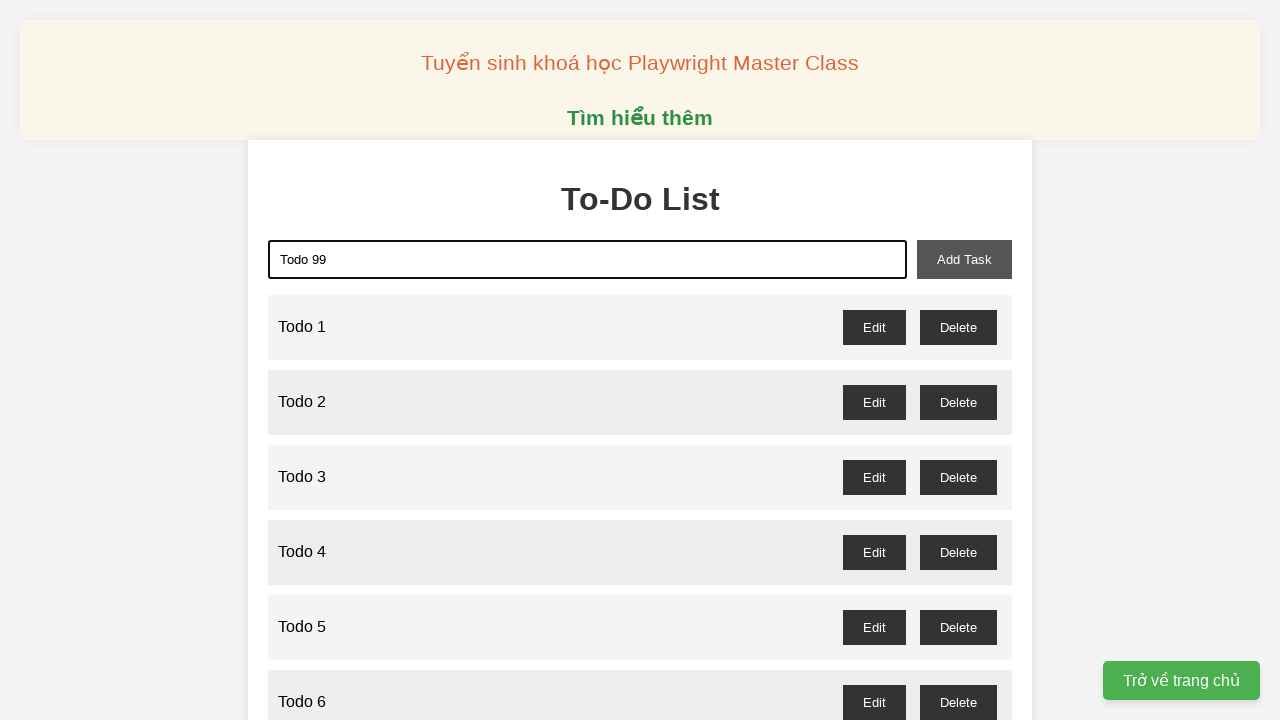

Clicked add-task button to add 'Todo 99' at (964, 259) on xpath=//button[@id="add-task"]
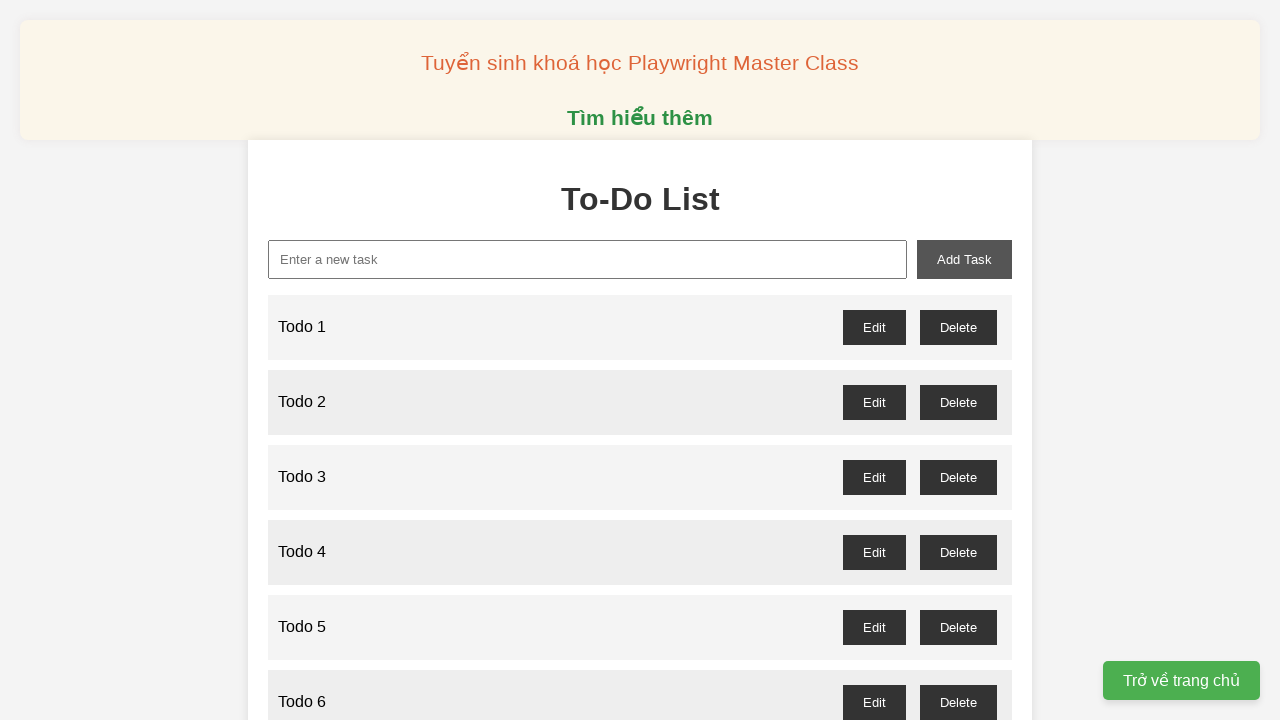

Filled new-task input with 'Todo 100' on xpath=//input[@id="new-task"]
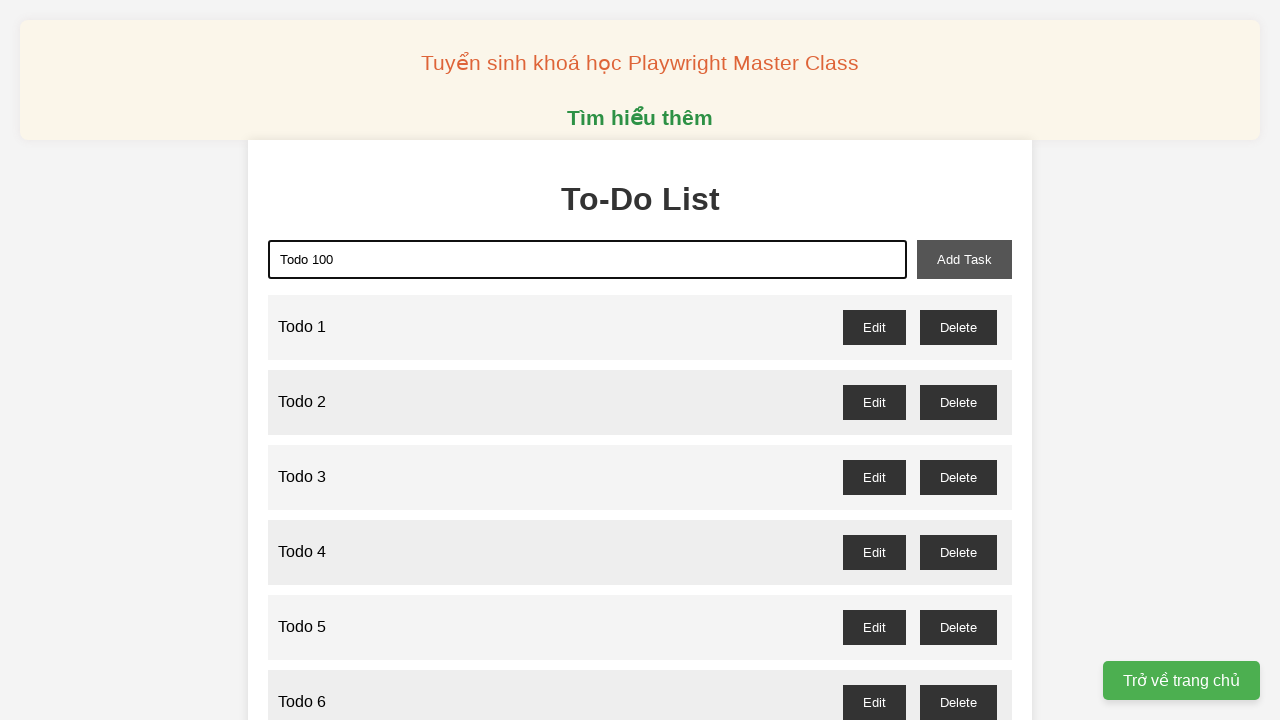

Clicked add-task button to add 'Todo 100' at (964, 259) on xpath=//button[@id="add-task"]
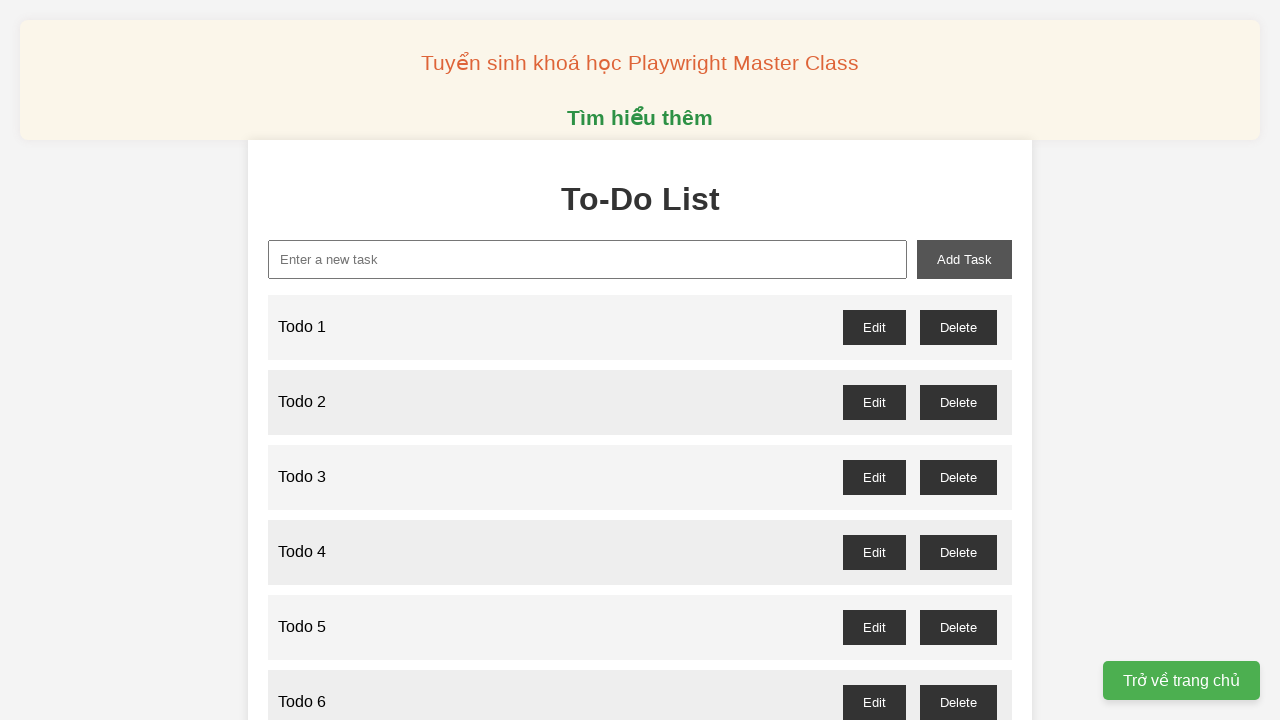

Set up dialog handler to accept confirmation dialogs
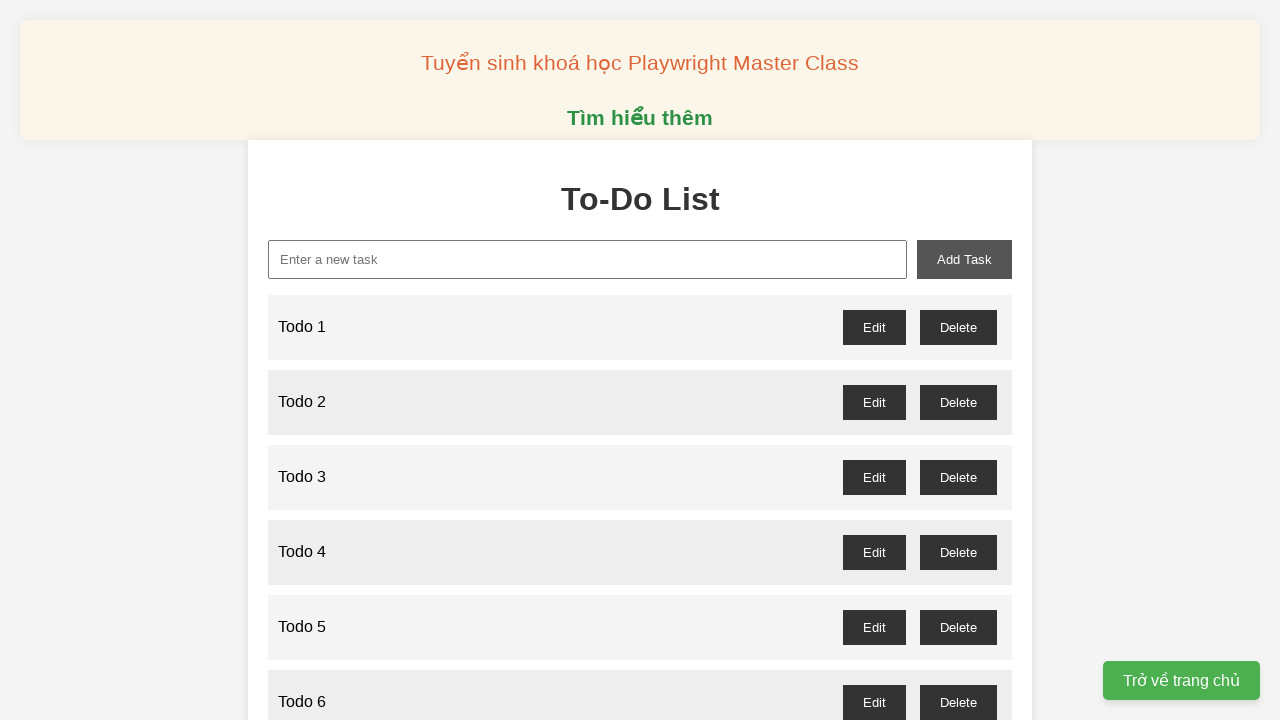

Clicked delete button for odd-numbered todo 1 at (958, 327) on //button[@id="todo-1-delete"]
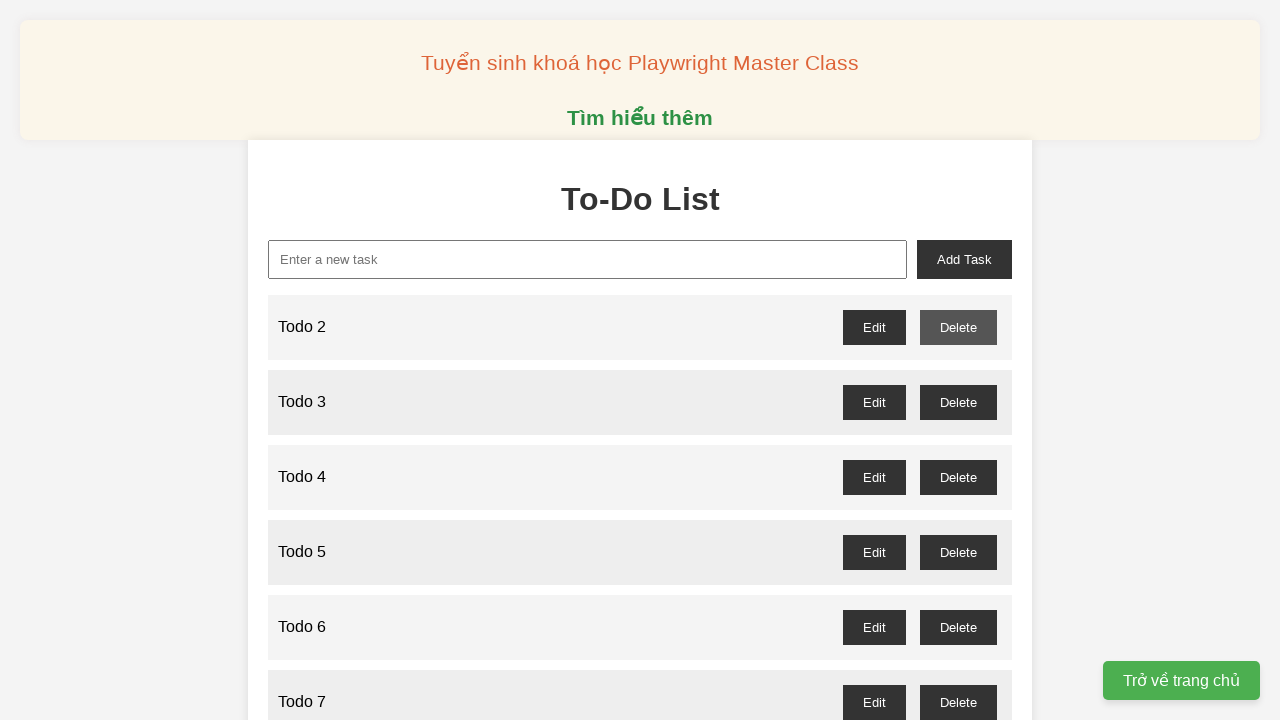

Waited for dialog confirmation to be processed for todo 1
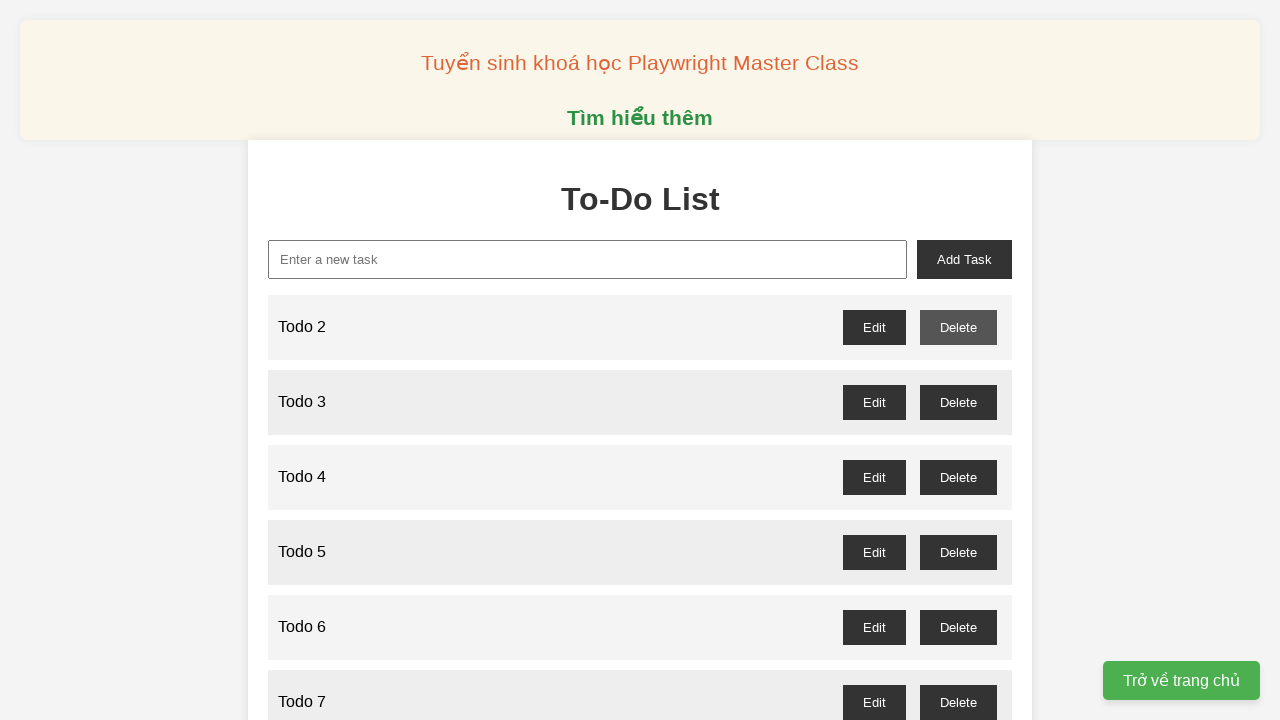

Clicked delete button for odd-numbered todo 3 at (958, 402) on //button[@id="todo-3-delete"]
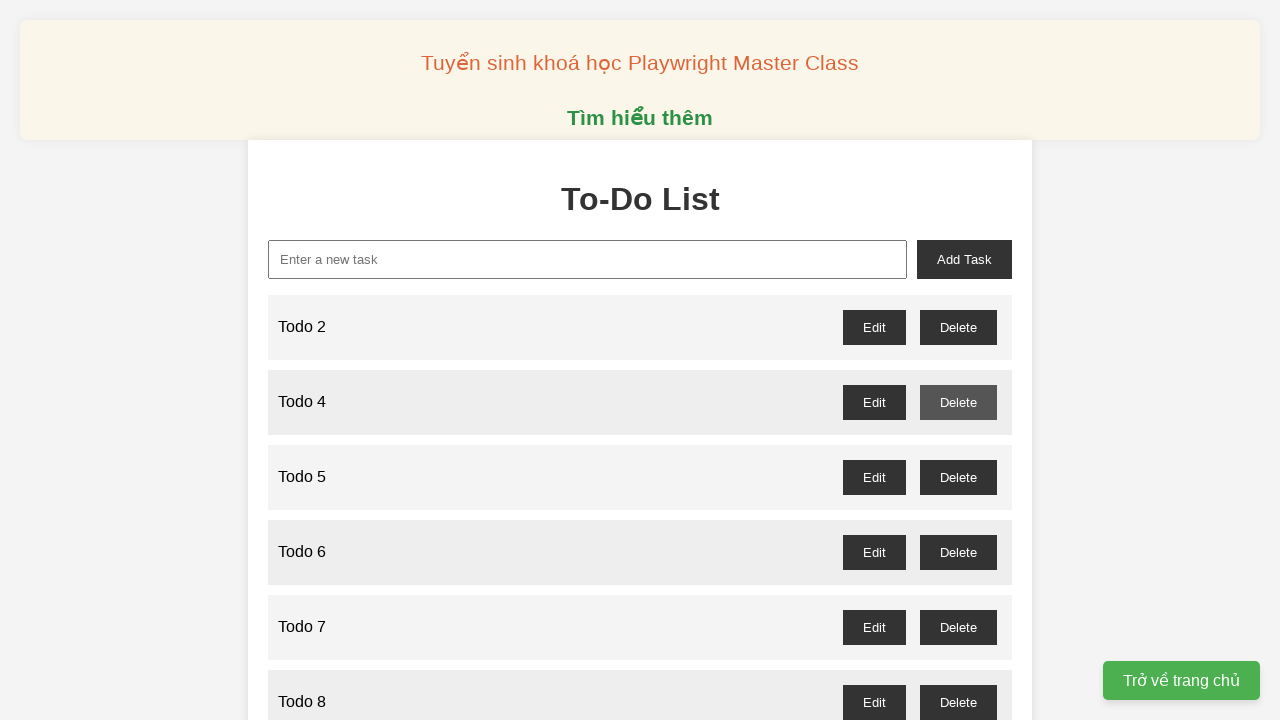

Waited for dialog confirmation to be processed for todo 3
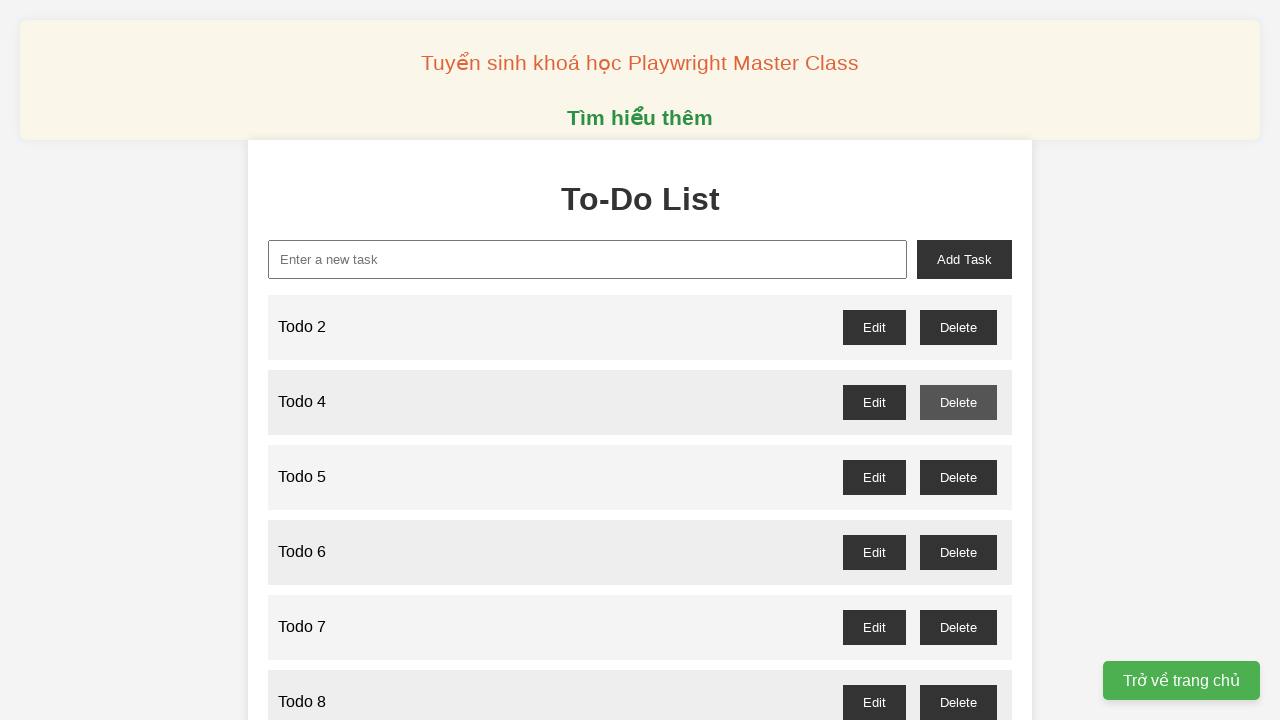

Clicked delete button for odd-numbered todo 5 at (958, 477) on //button[@id="todo-5-delete"]
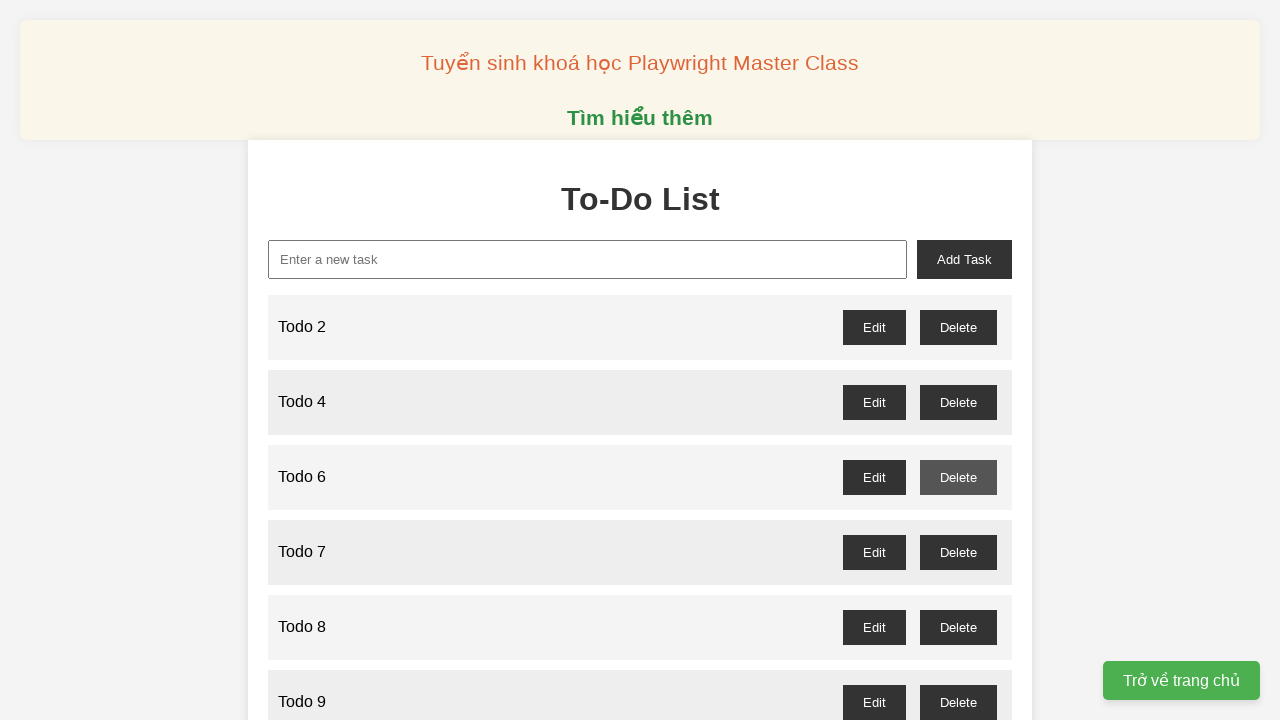

Waited for dialog confirmation to be processed for todo 5
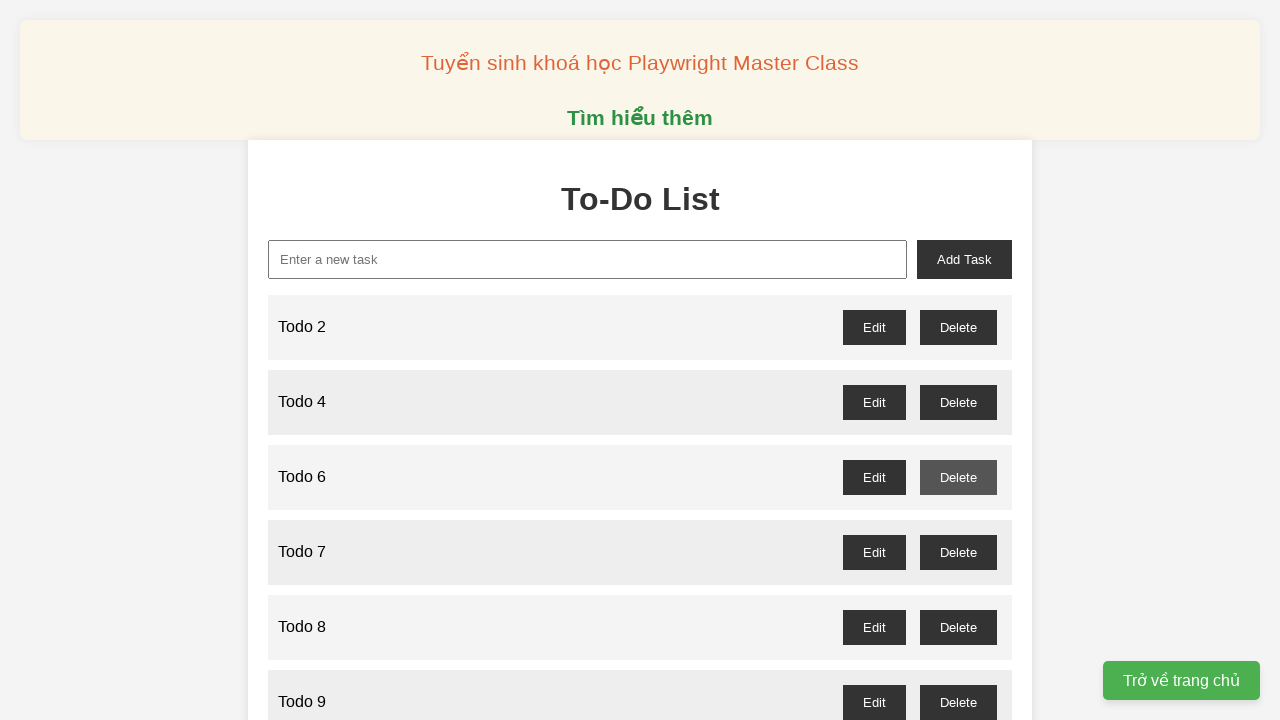

Clicked delete button for odd-numbered todo 7 at (958, 552) on //button[@id="todo-7-delete"]
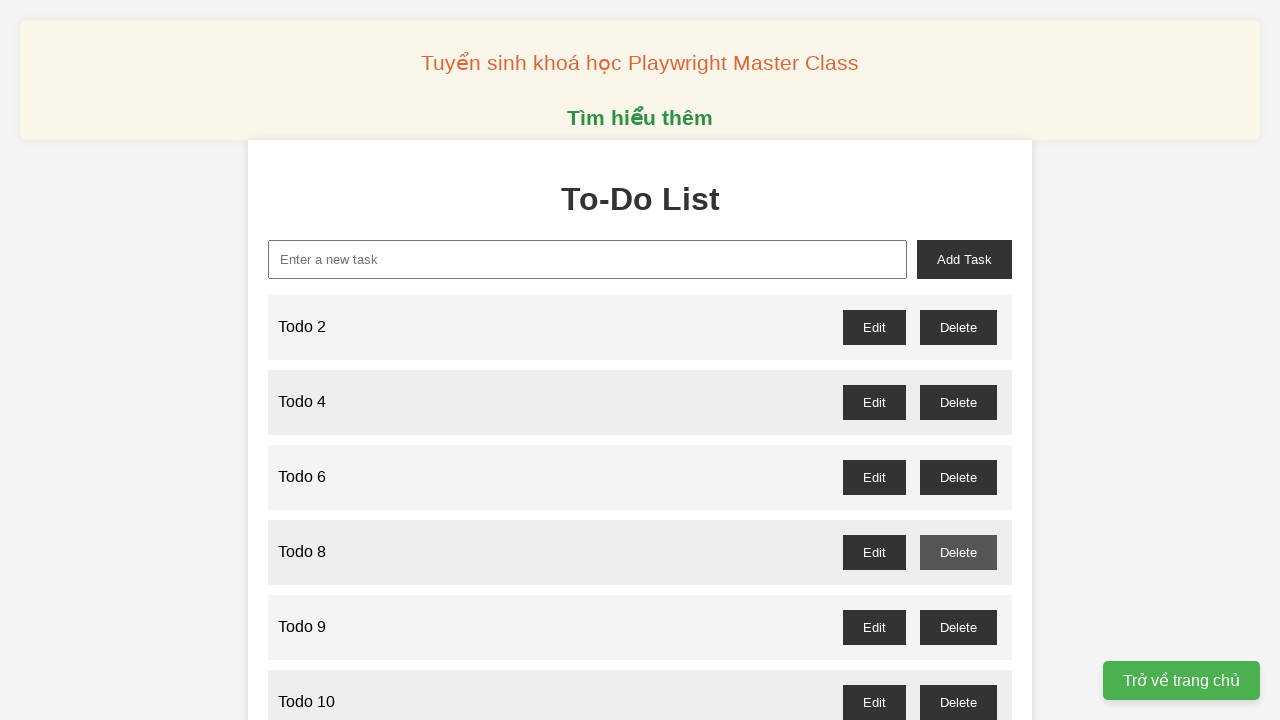

Waited for dialog confirmation to be processed for todo 7
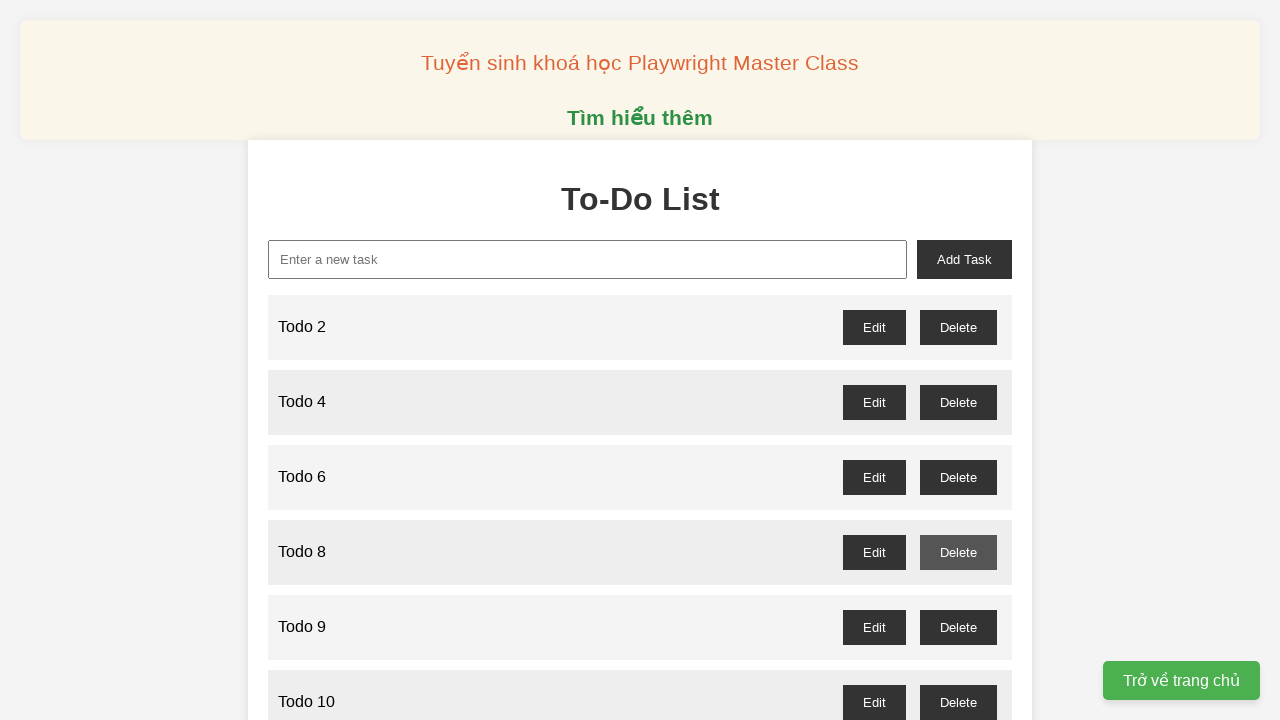

Clicked delete button for odd-numbered todo 9 at (958, 627) on //button[@id="todo-9-delete"]
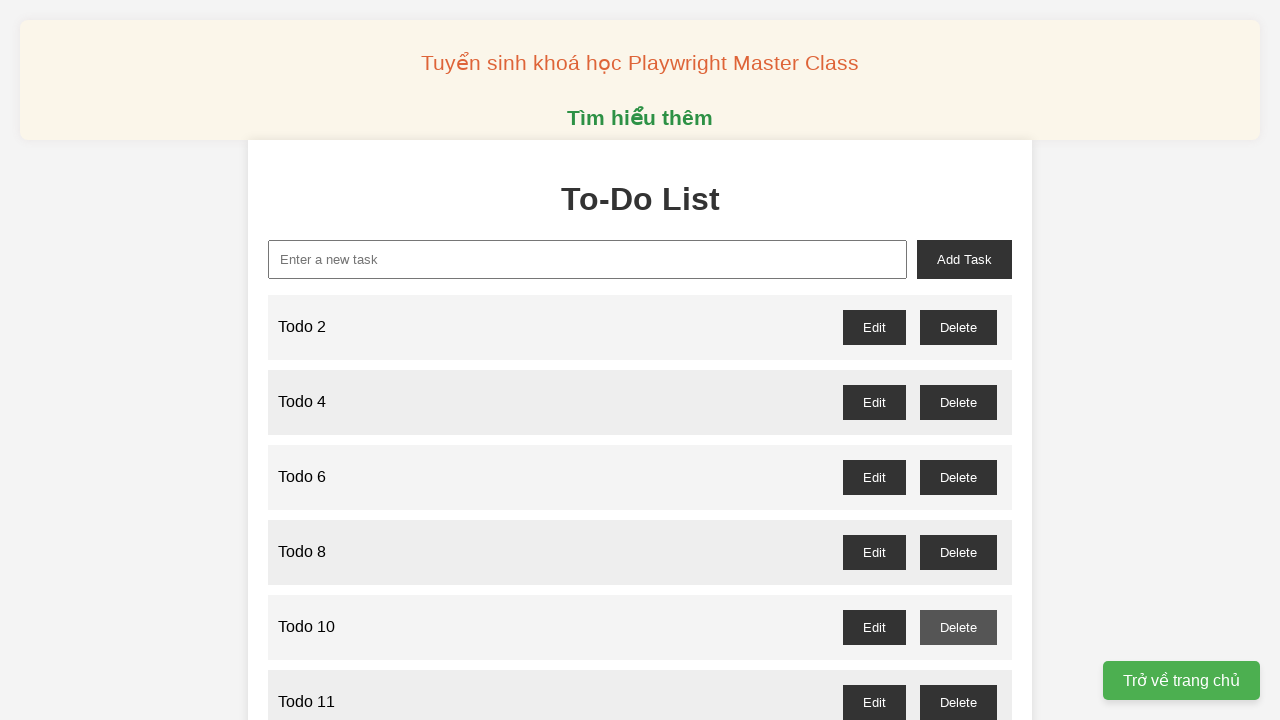

Waited for dialog confirmation to be processed for todo 9
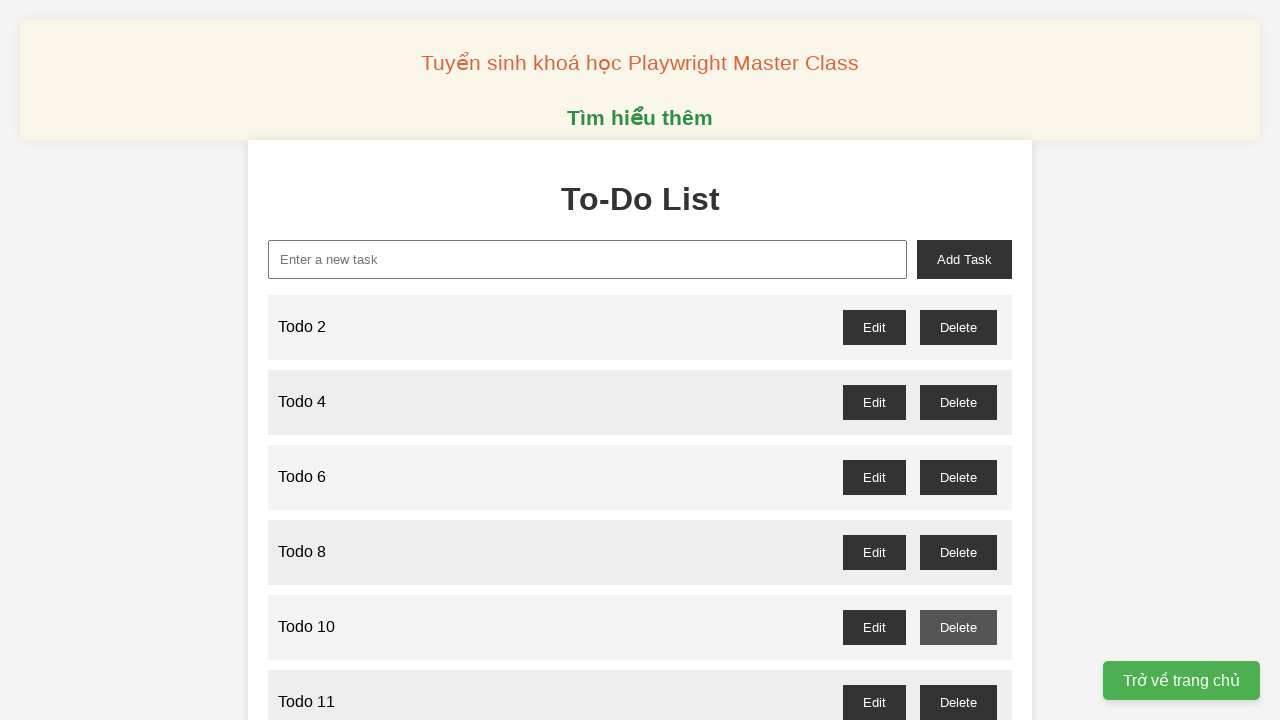

Clicked delete button for odd-numbered todo 11 at (958, 702) on //button[@id="todo-11-delete"]
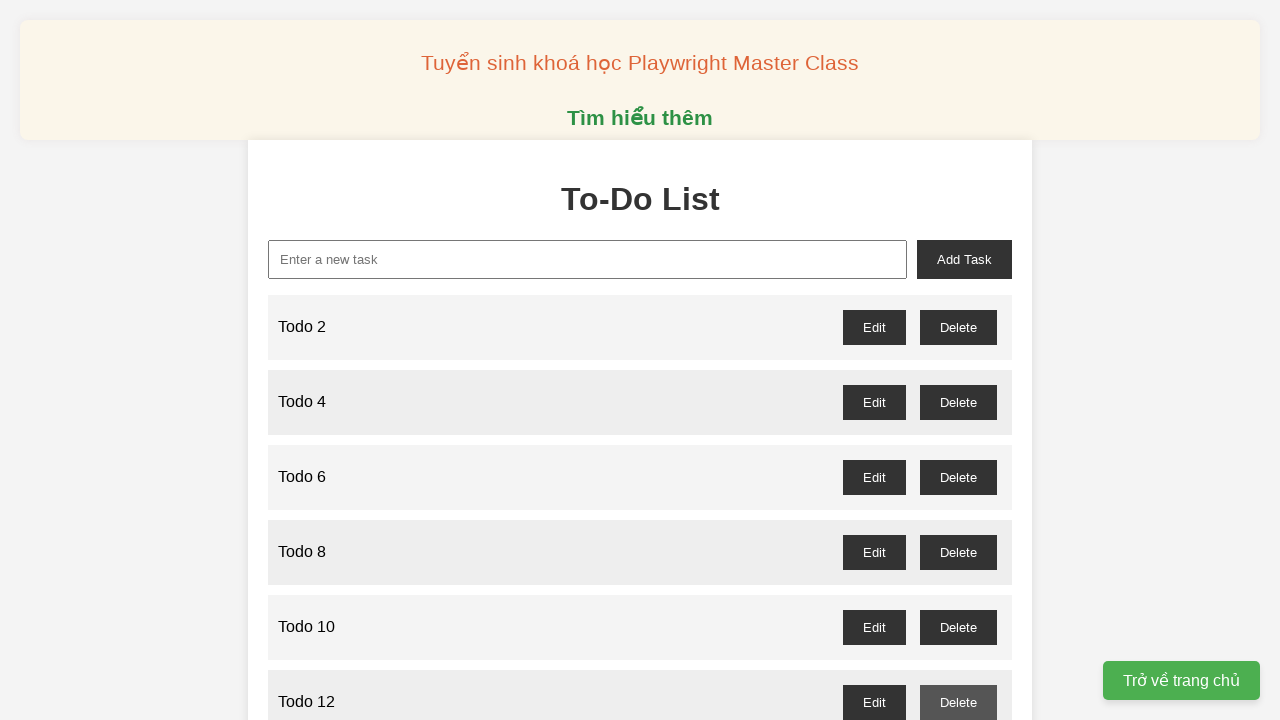

Waited for dialog confirmation to be processed for todo 11
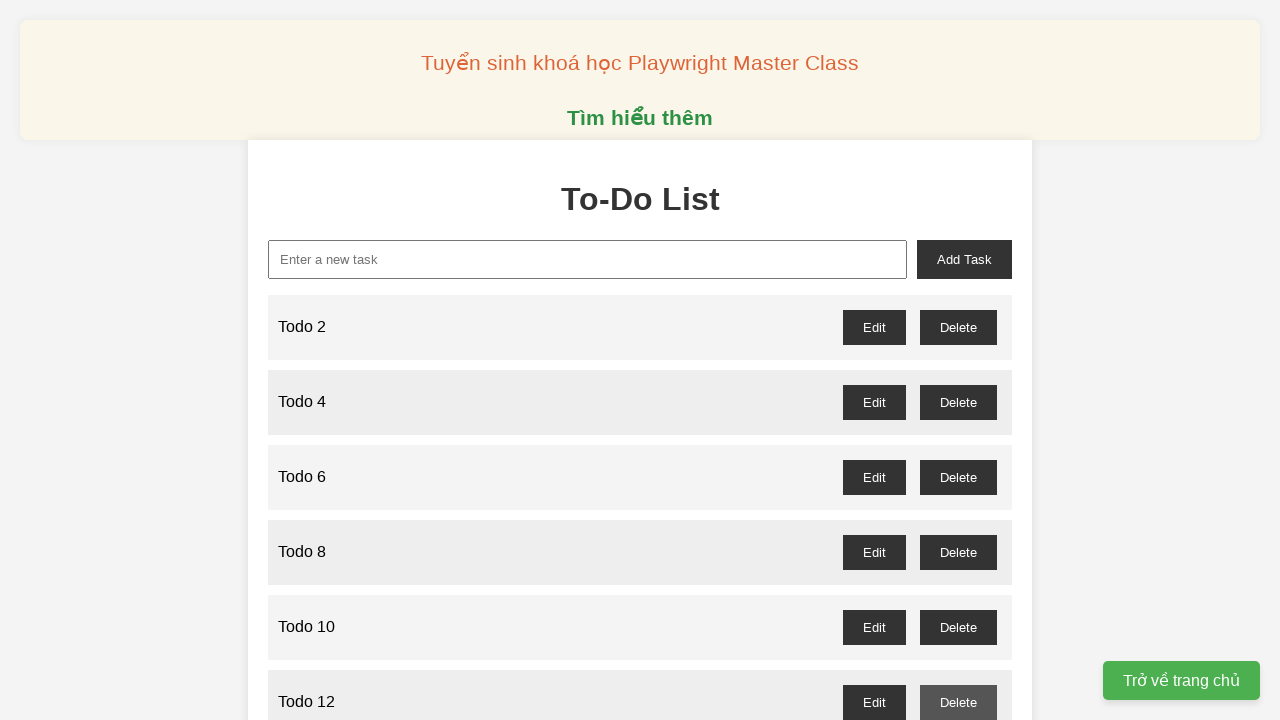

Clicked delete button for odd-numbered todo 13 at (958, 360) on //button[@id="todo-13-delete"]
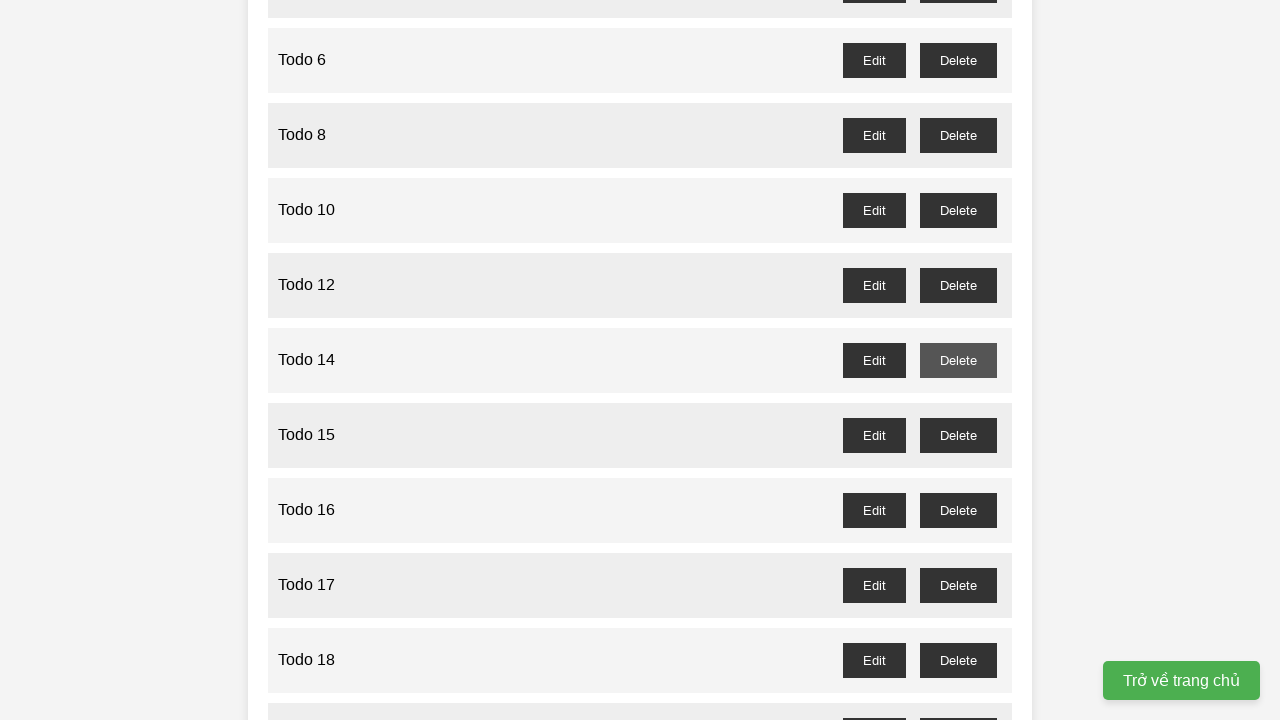

Waited for dialog confirmation to be processed for todo 13
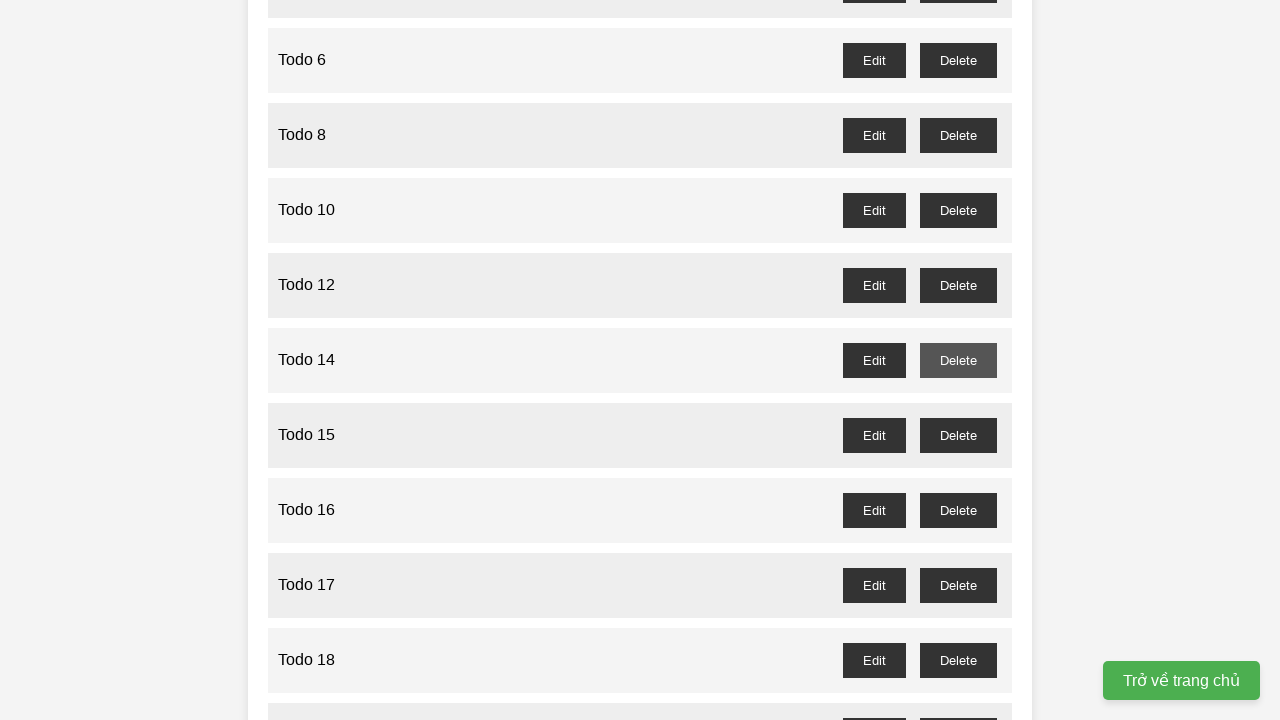

Clicked delete button for odd-numbered todo 15 at (958, 435) on //button[@id="todo-15-delete"]
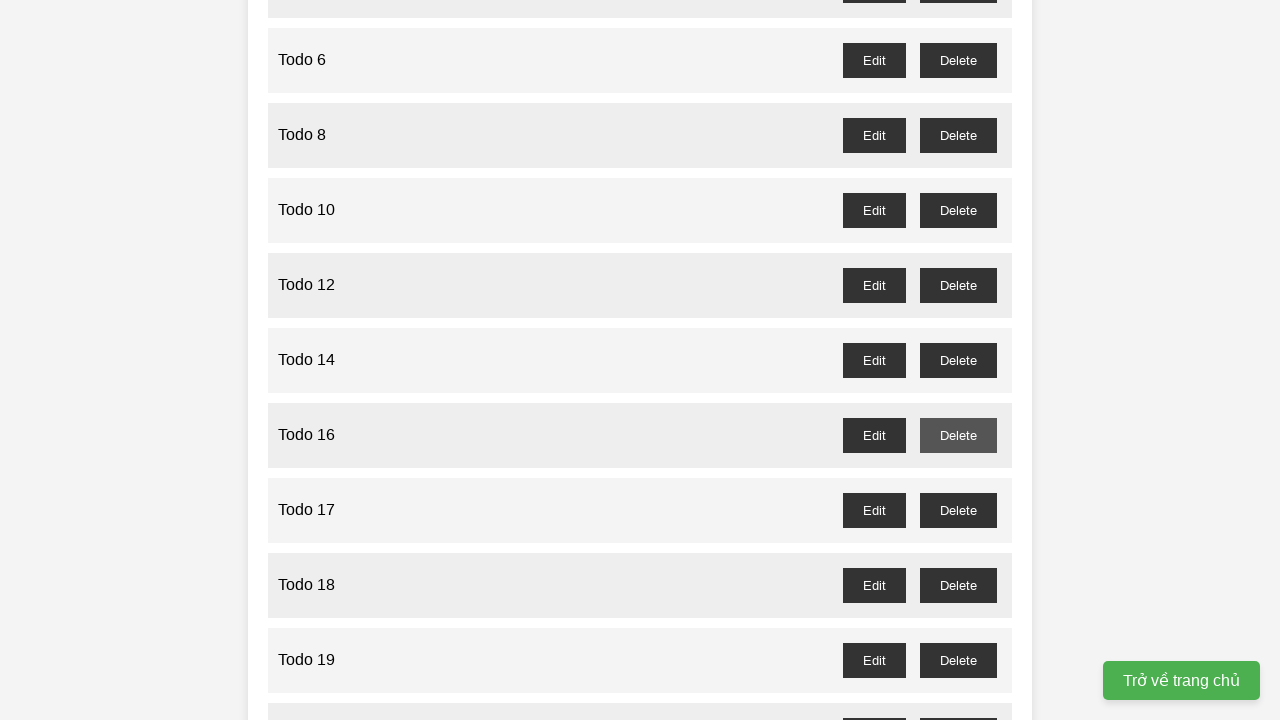

Waited for dialog confirmation to be processed for todo 15
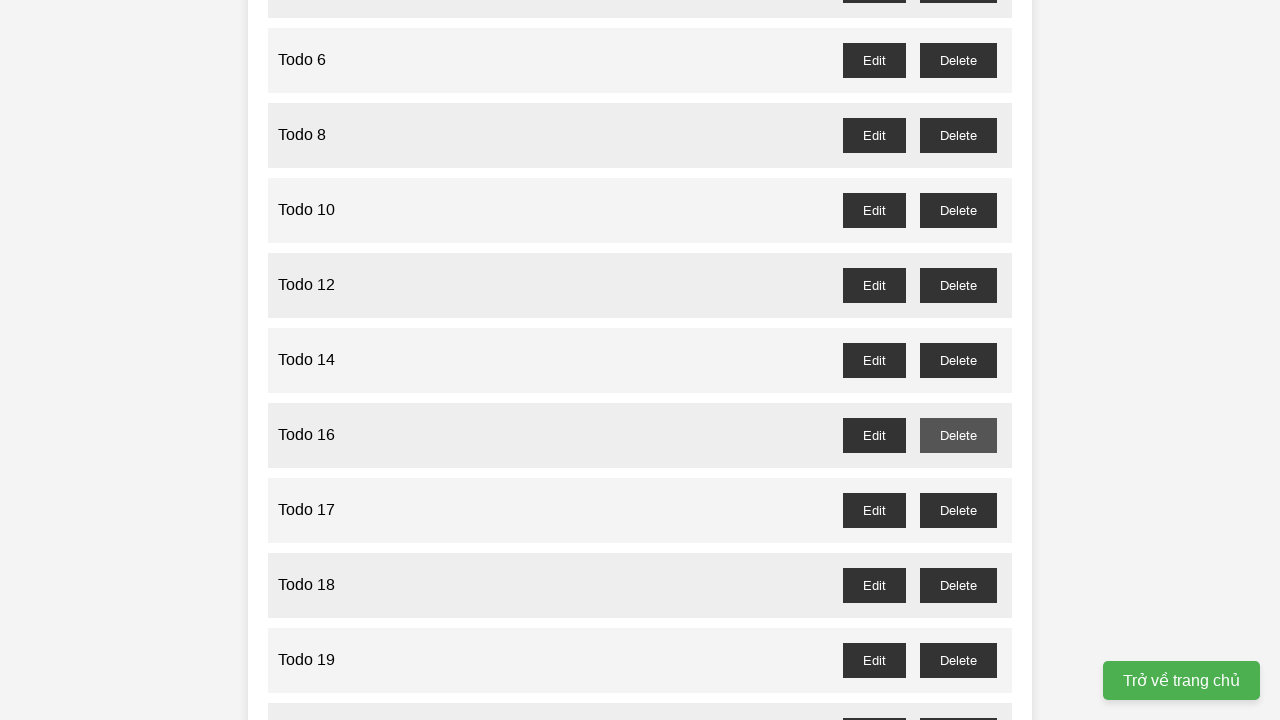

Clicked delete button for odd-numbered todo 17 at (958, 510) on //button[@id="todo-17-delete"]
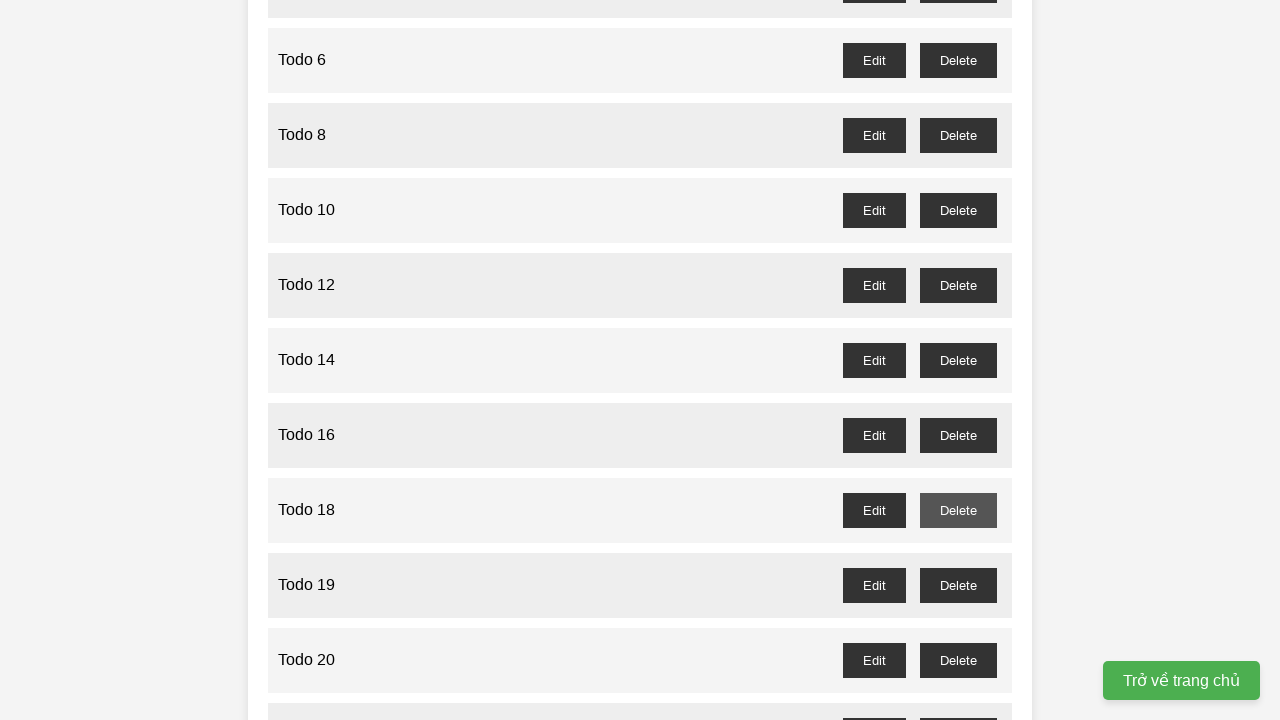

Waited for dialog confirmation to be processed for todo 17
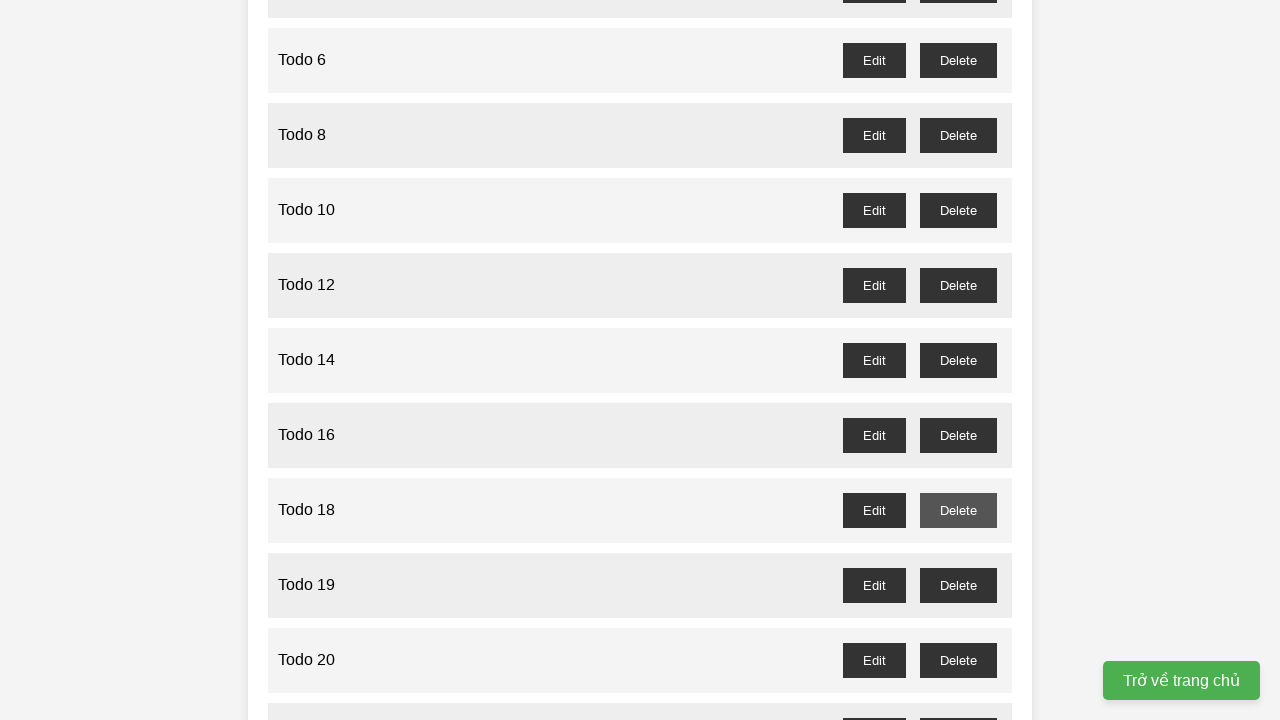

Clicked delete button for odd-numbered todo 19 at (958, 585) on //button[@id="todo-19-delete"]
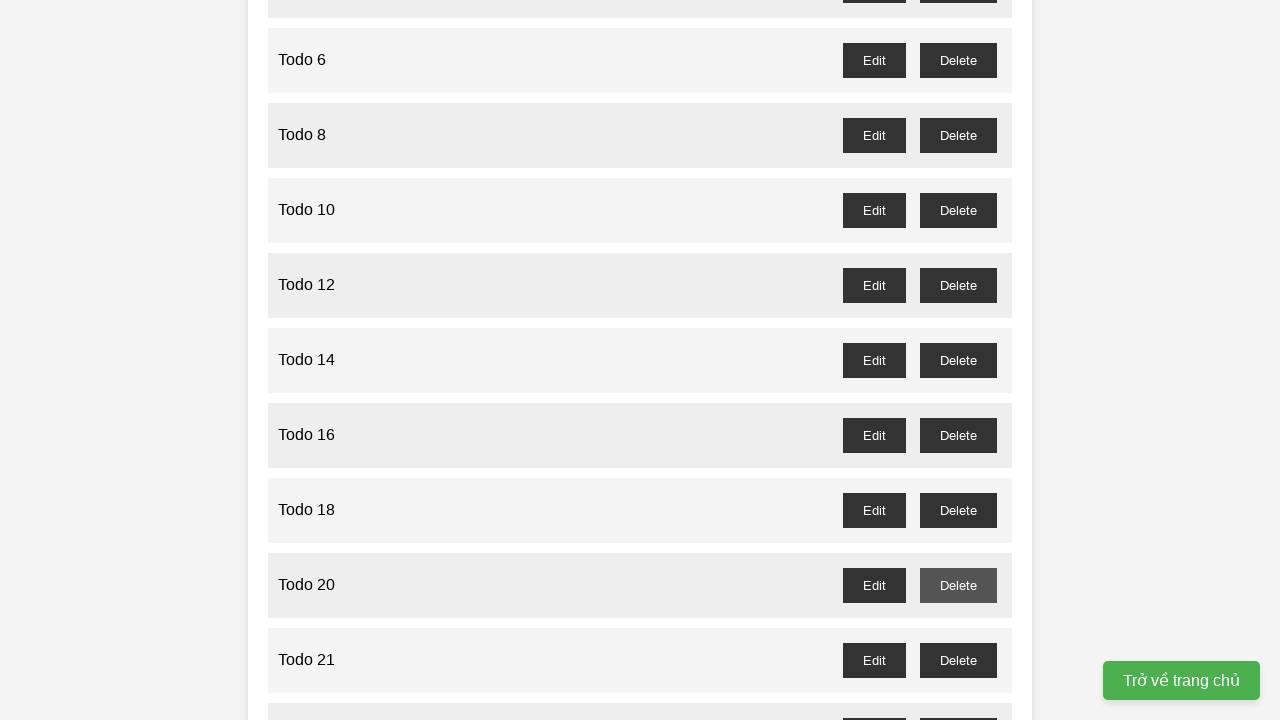

Waited for dialog confirmation to be processed for todo 19
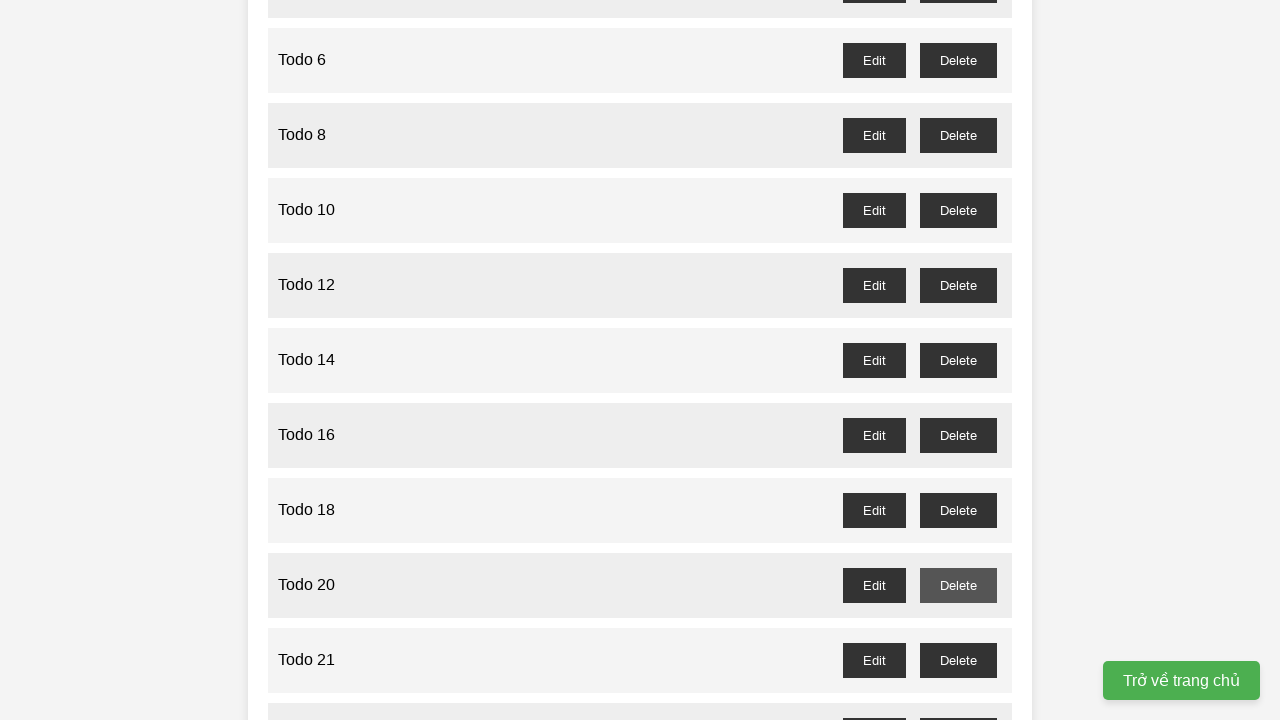

Clicked delete button for odd-numbered todo 21 at (958, 660) on //button[@id="todo-21-delete"]
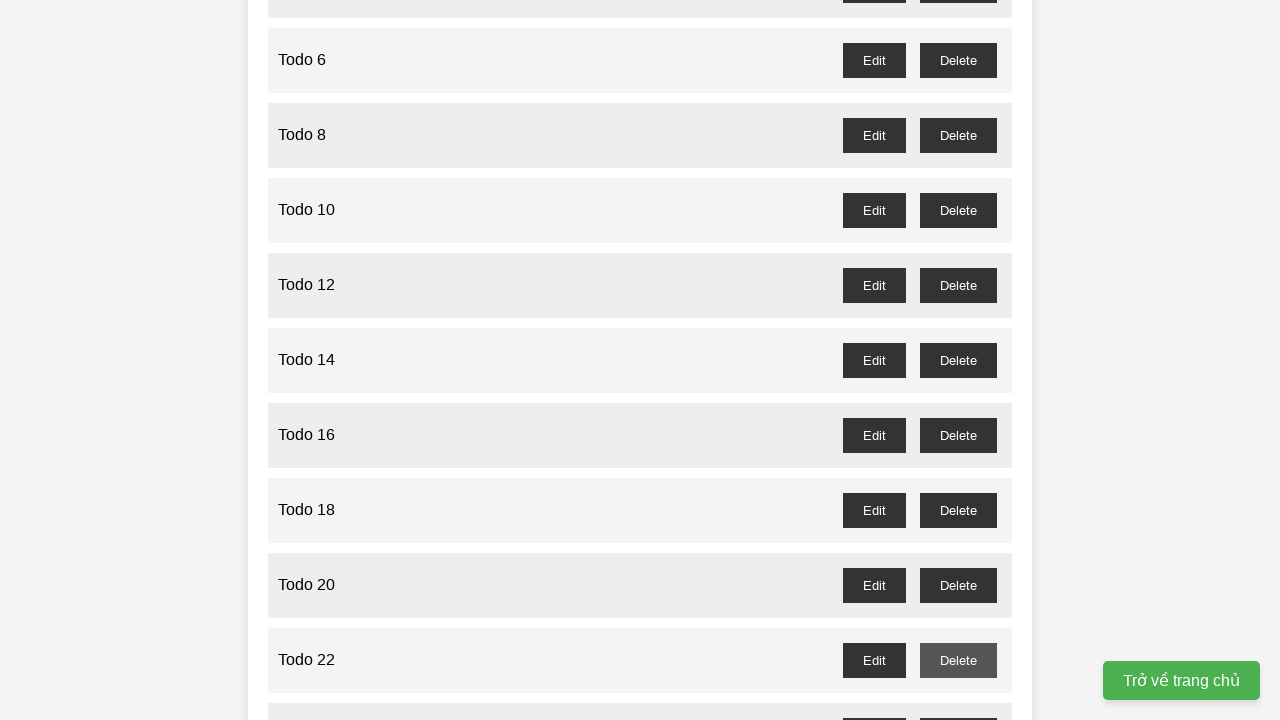

Waited for dialog confirmation to be processed for todo 21
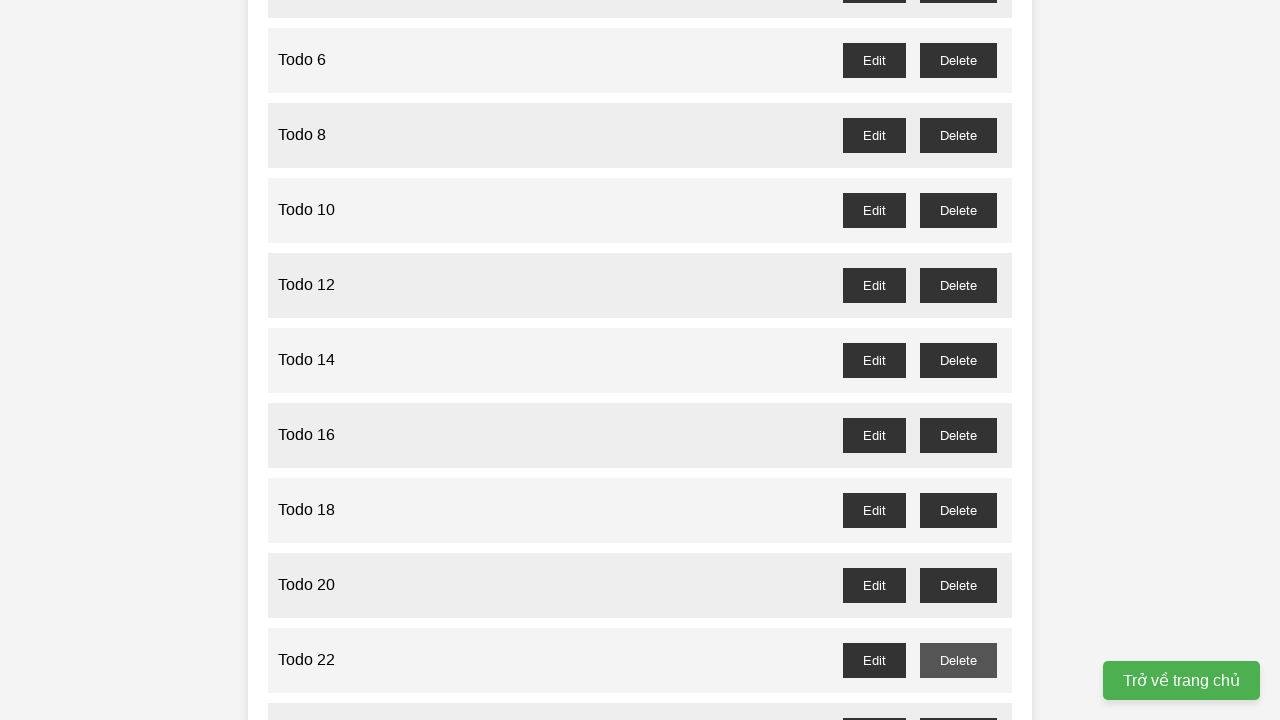

Clicked delete button for odd-numbered todo 23 at (958, 703) on //button[@id="todo-23-delete"]
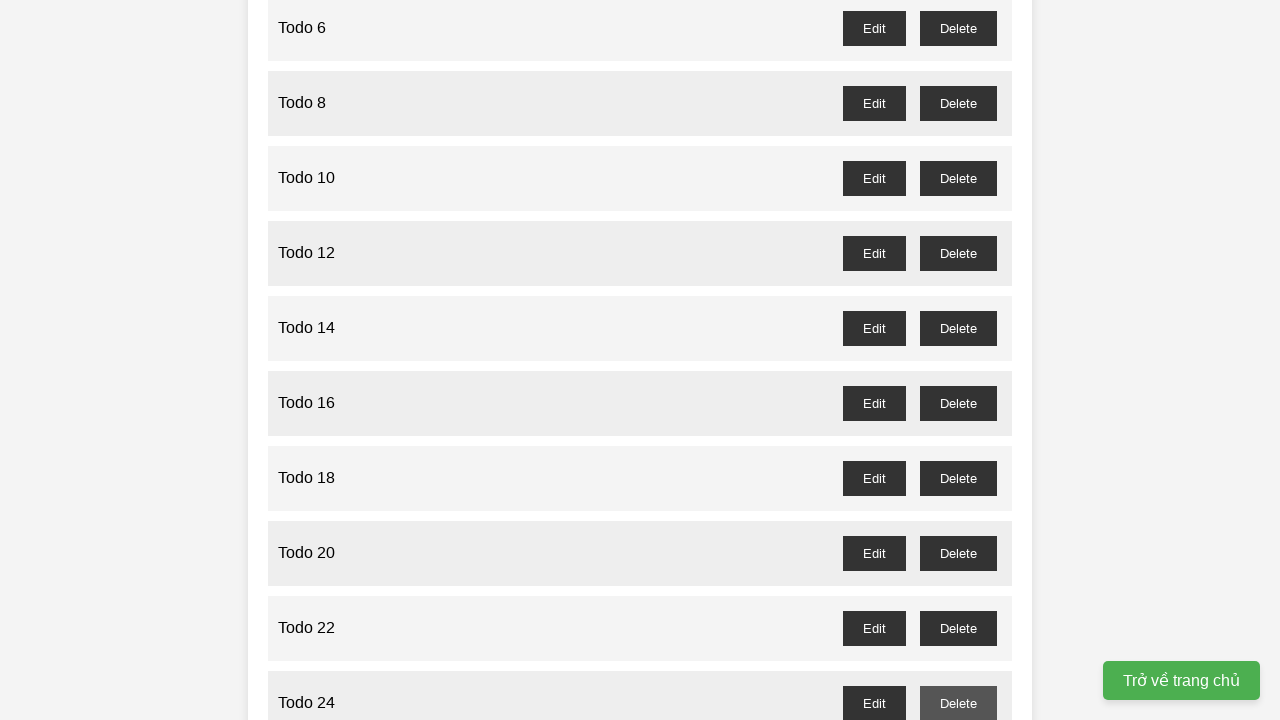

Waited for dialog confirmation to be processed for todo 23
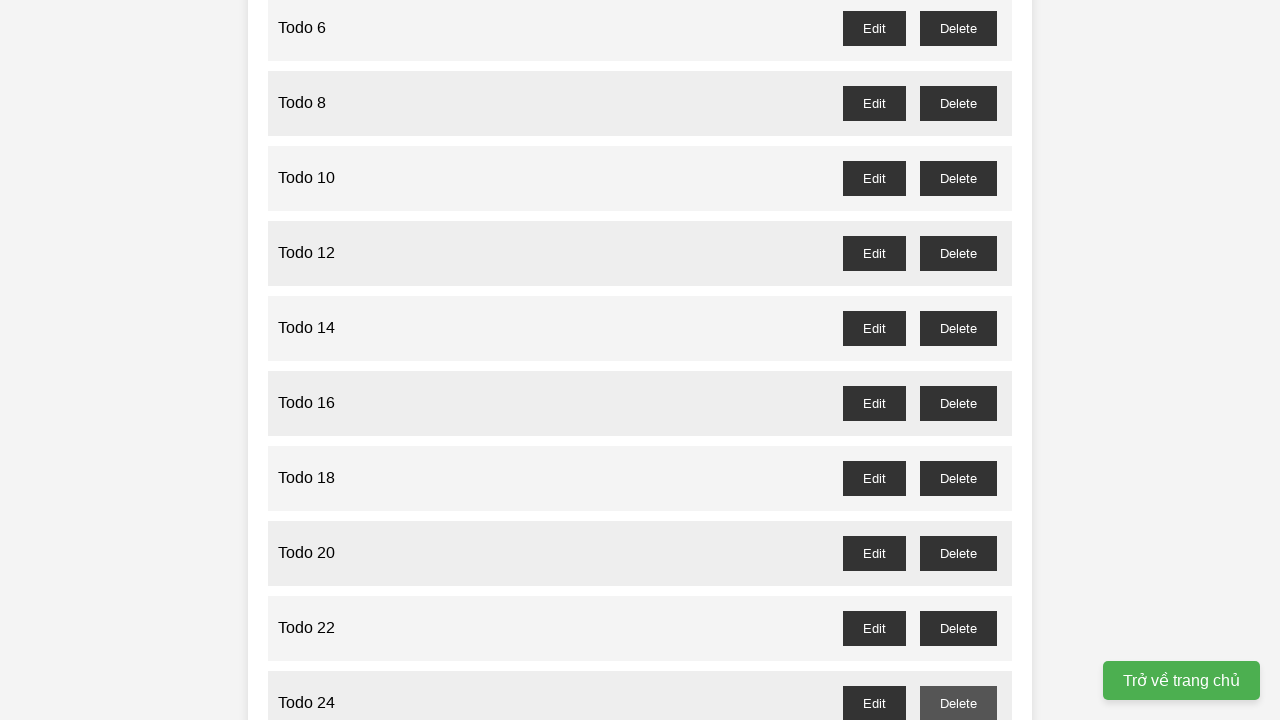

Clicked delete button for odd-numbered todo 25 at (958, 360) on //button[@id="todo-25-delete"]
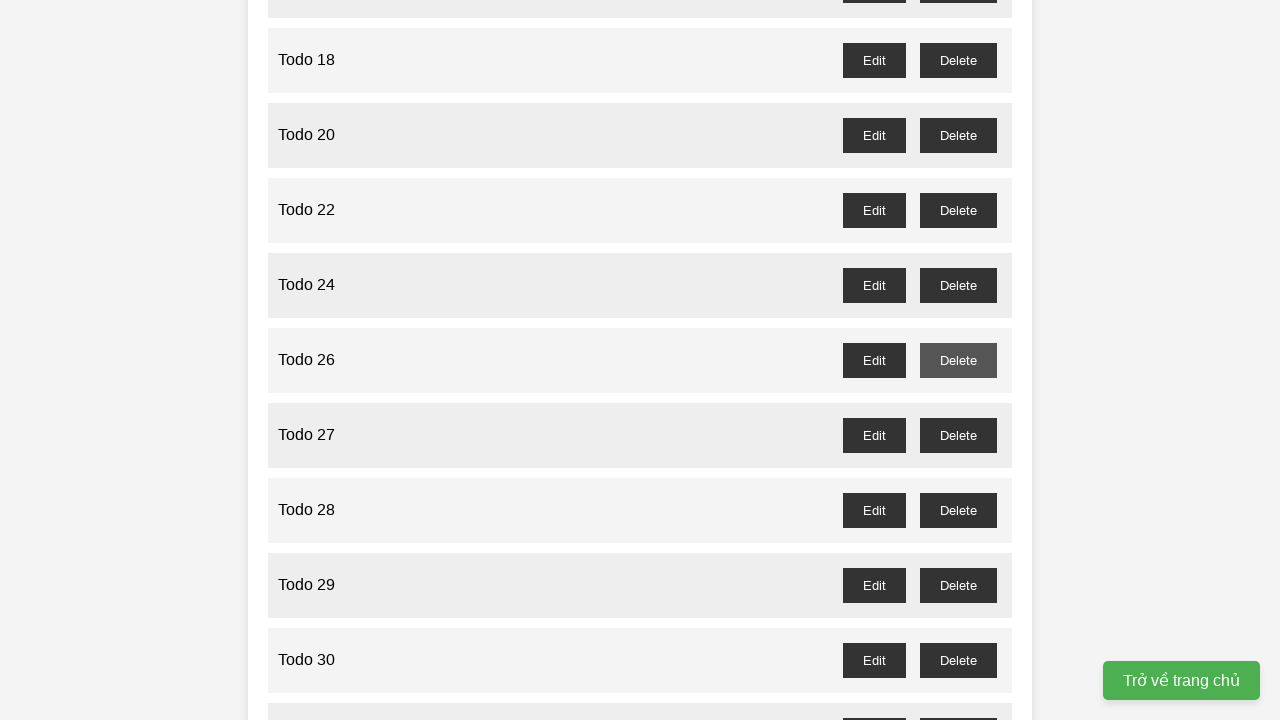

Waited for dialog confirmation to be processed for todo 25
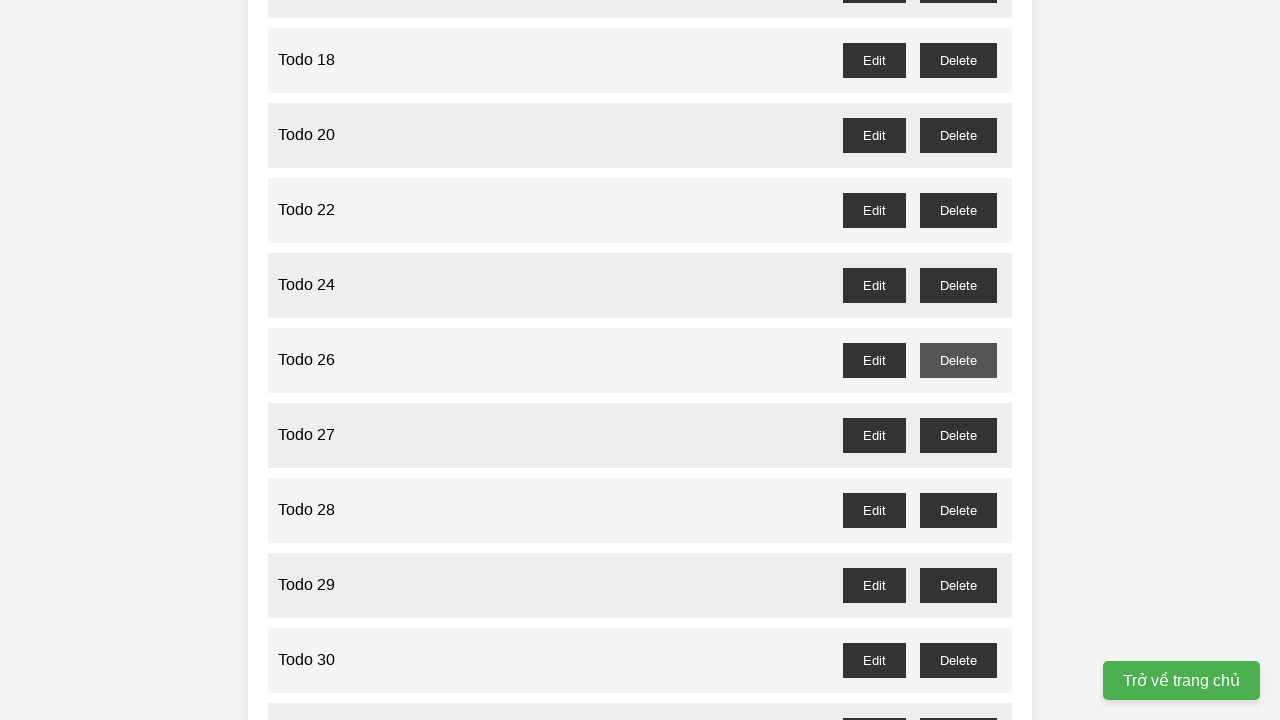

Clicked delete button for odd-numbered todo 27 at (958, 435) on //button[@id="todo-27-delete"]
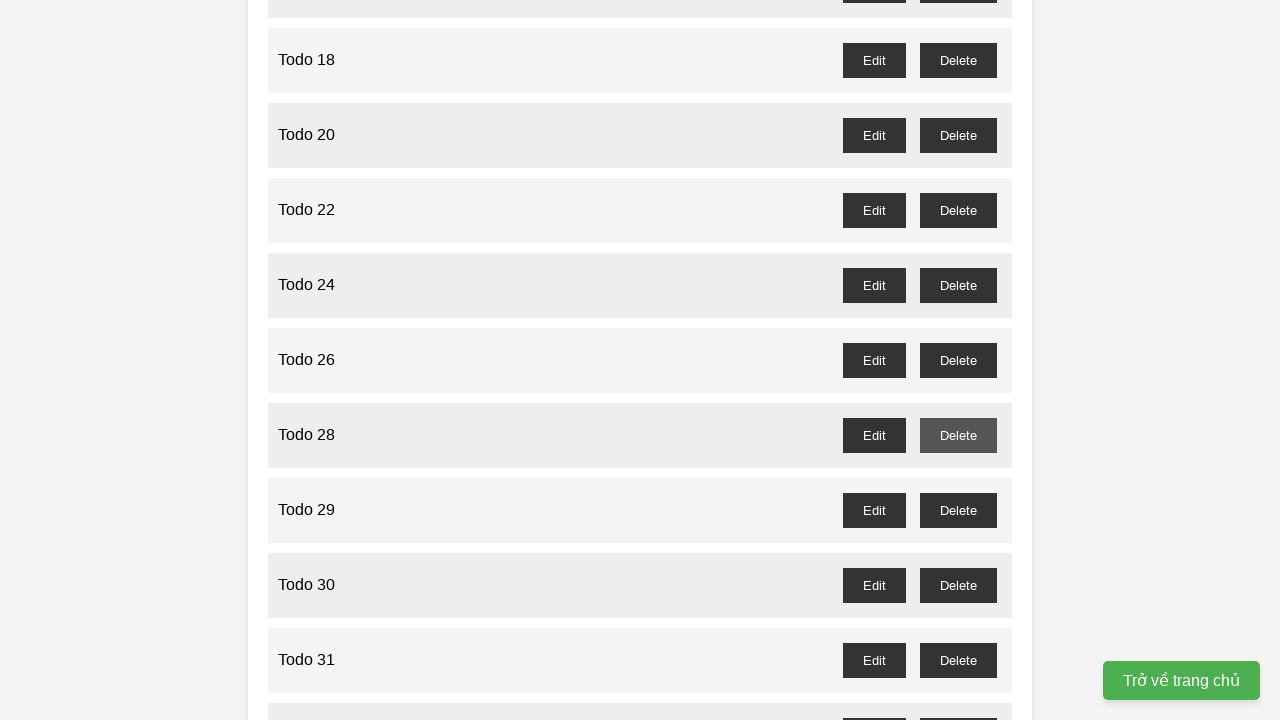

Waited for dialog confirmation to be processed for todo 27
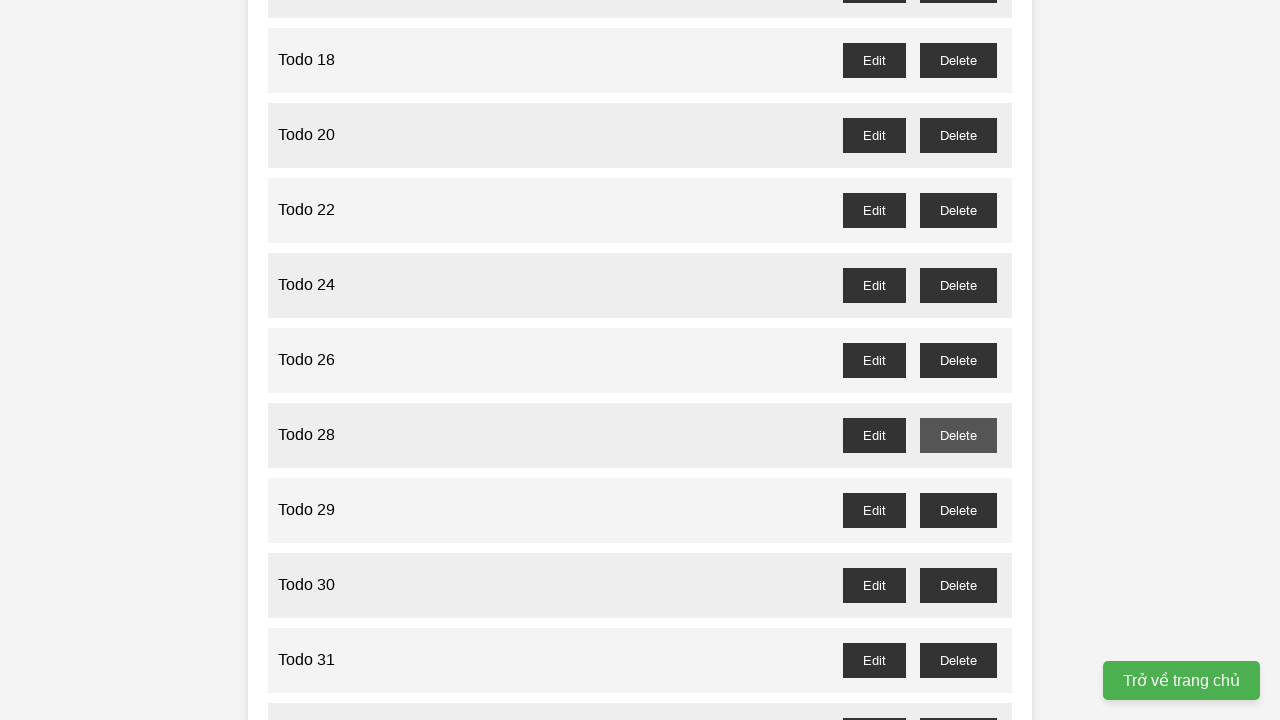

Clicked delete button for odd-numbered todo 29 at (958, 510) on //button[@id="todo-29-delete"]
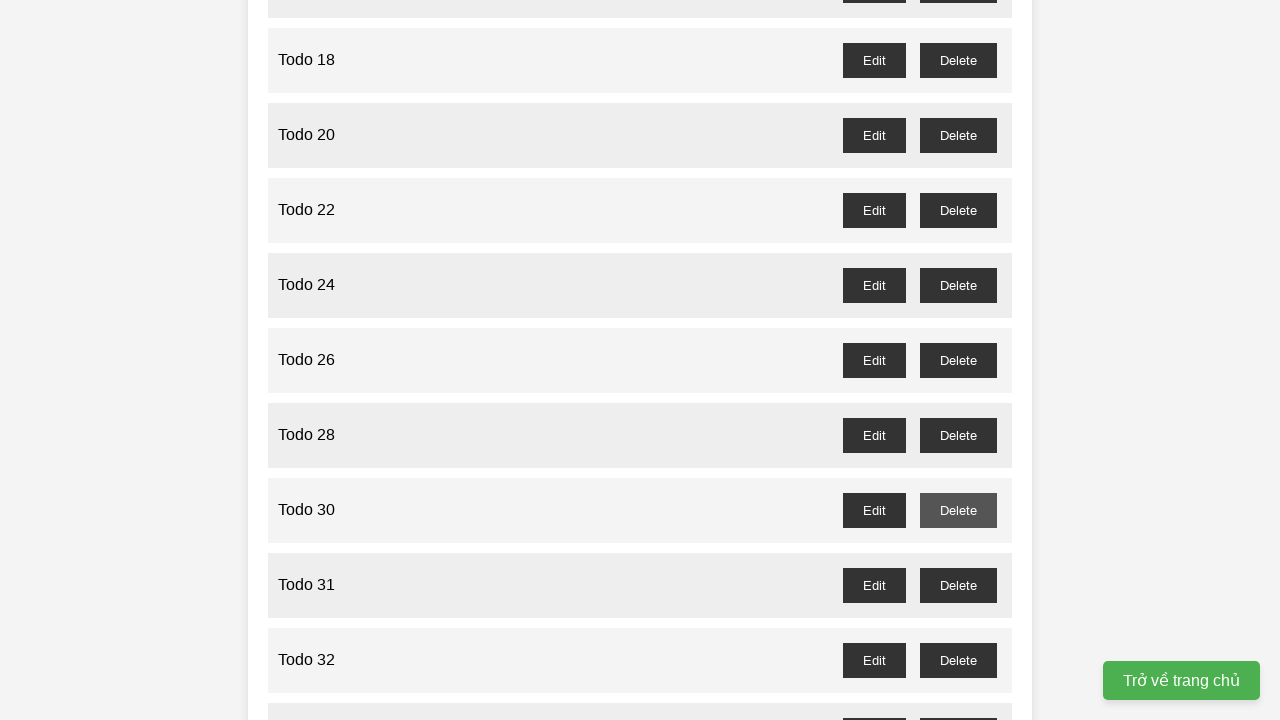

Waited for dialog confirmation to be processed for todo 29
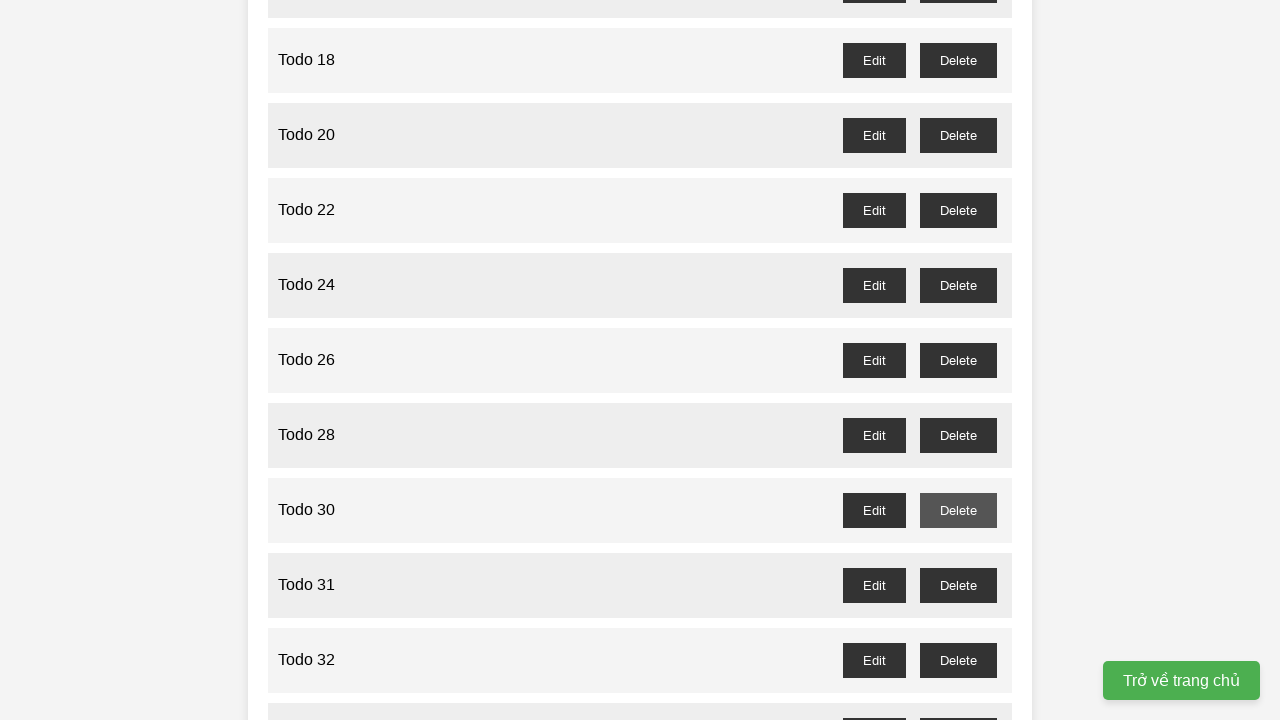

Clicked delete button for odd-numbered todo 31 at (958, 585) on //button[@id="todo-31-delete"]
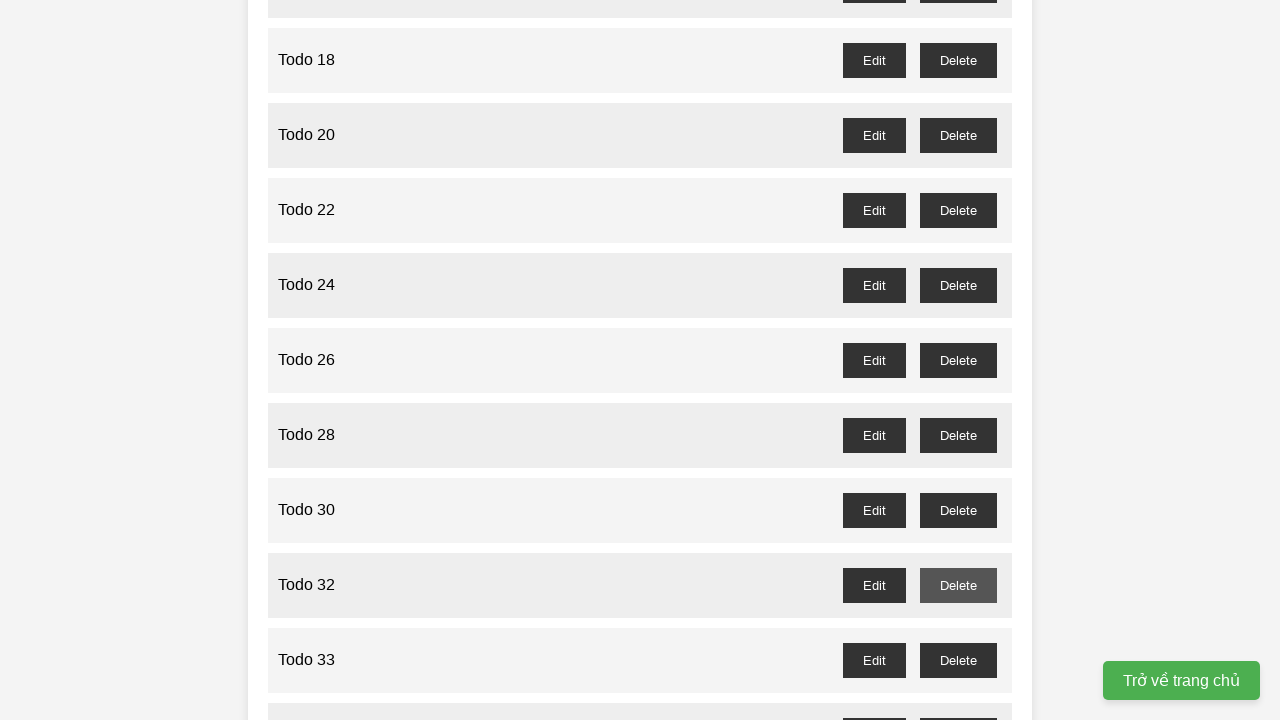

Waited for dialog confirmation to be processed for todo 31
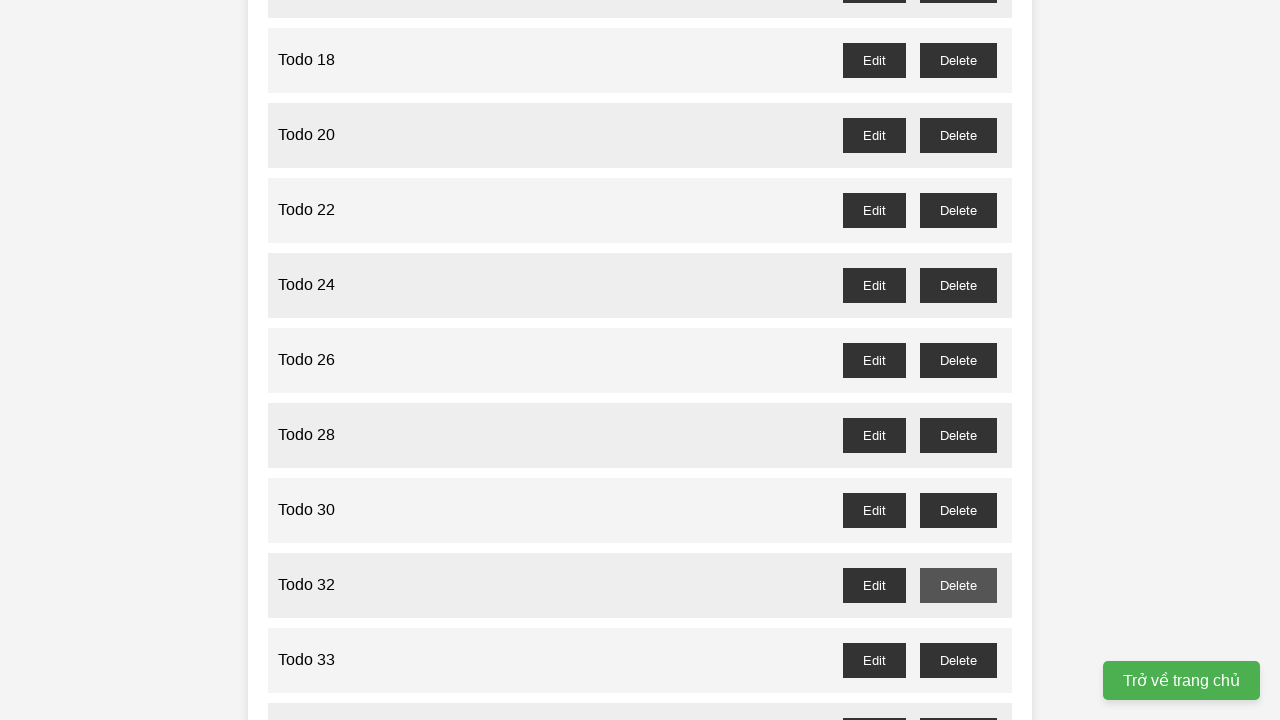

Clicked delete button for odd-numbered todo 33 at (958, 660) on //button[@id="todo-33-delete"]
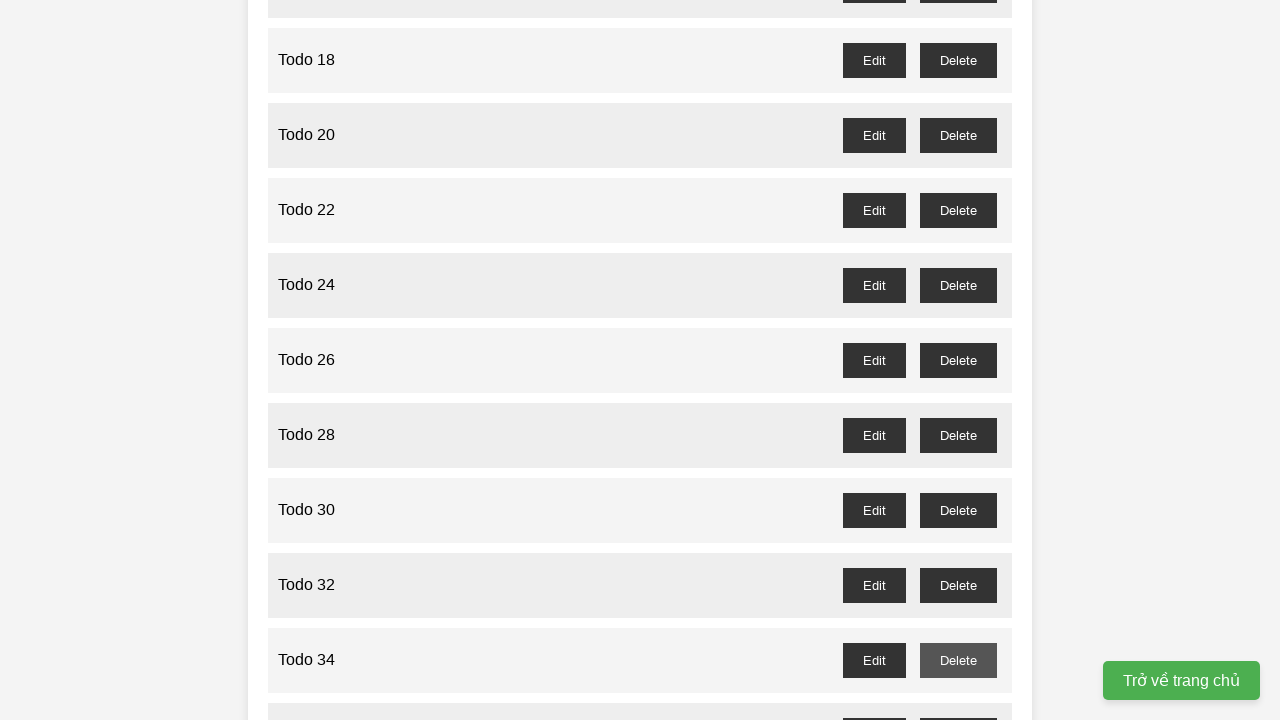

Waited for dialog confirmation to be processed for todo 33
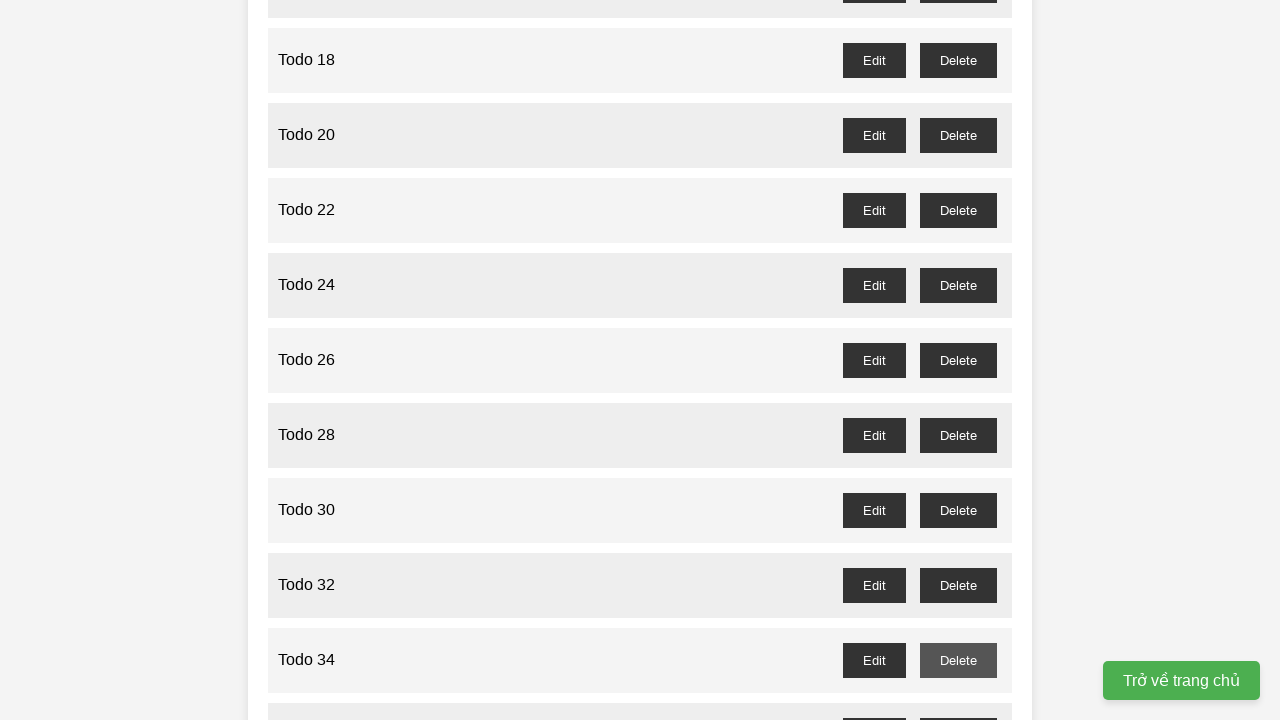

Clicked delete button for odd-numbered todo 35 at (958, 703) on //button[@id="todo-35-delete"]
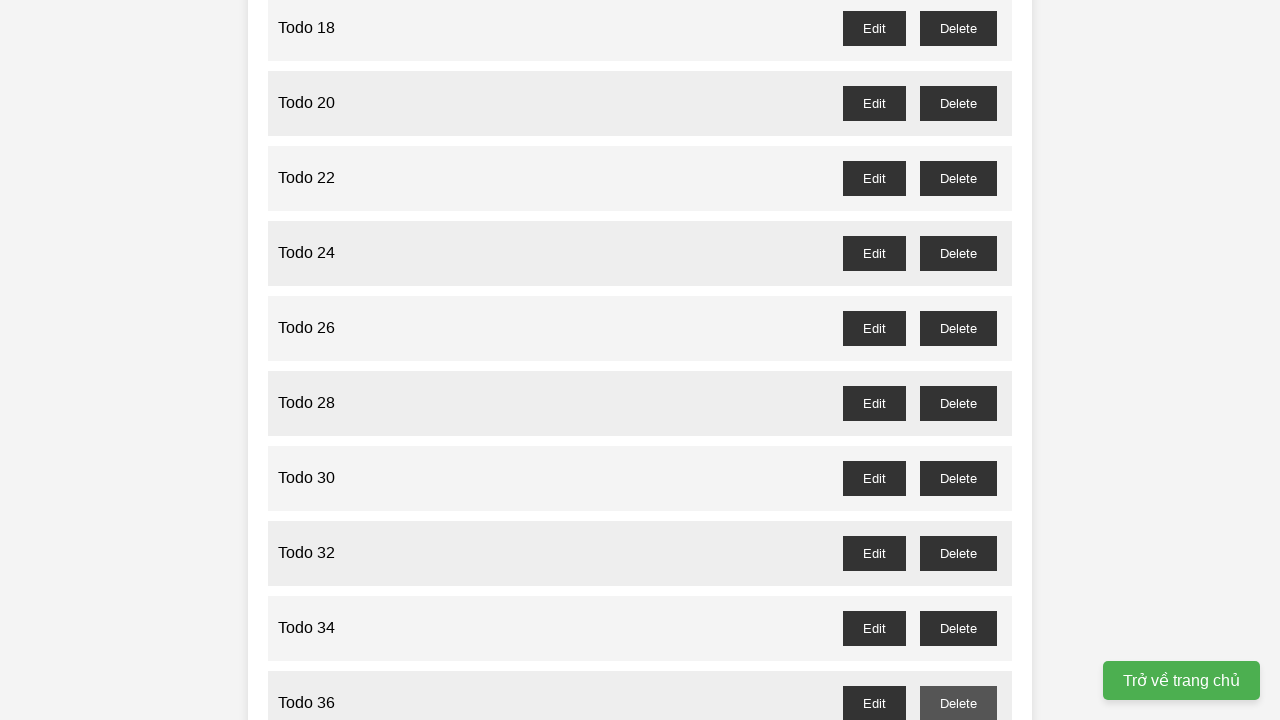

Waited for dialog confirmation to be processed for todo 35
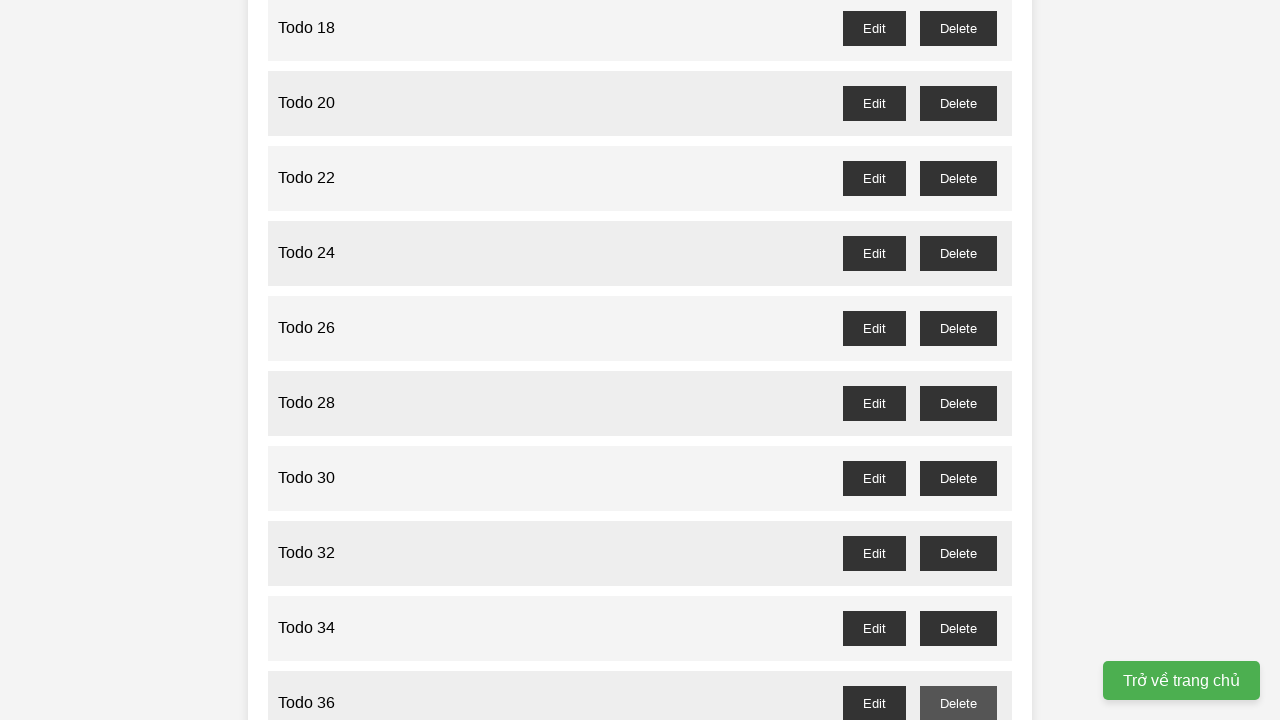

Clicked delete button for odd-numbered todo 37 at (958, 360) on //button[@id="todo-37-delete"]
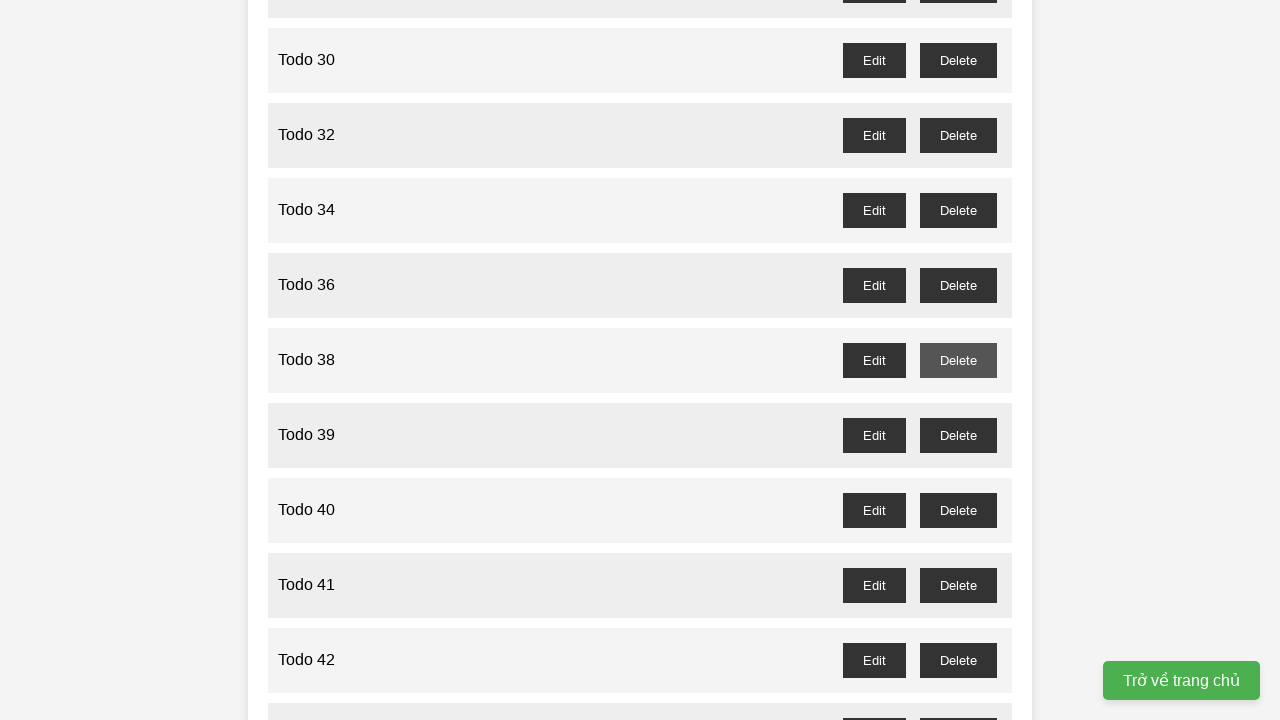

Waited for dialog confirmation to be processed for todo 37
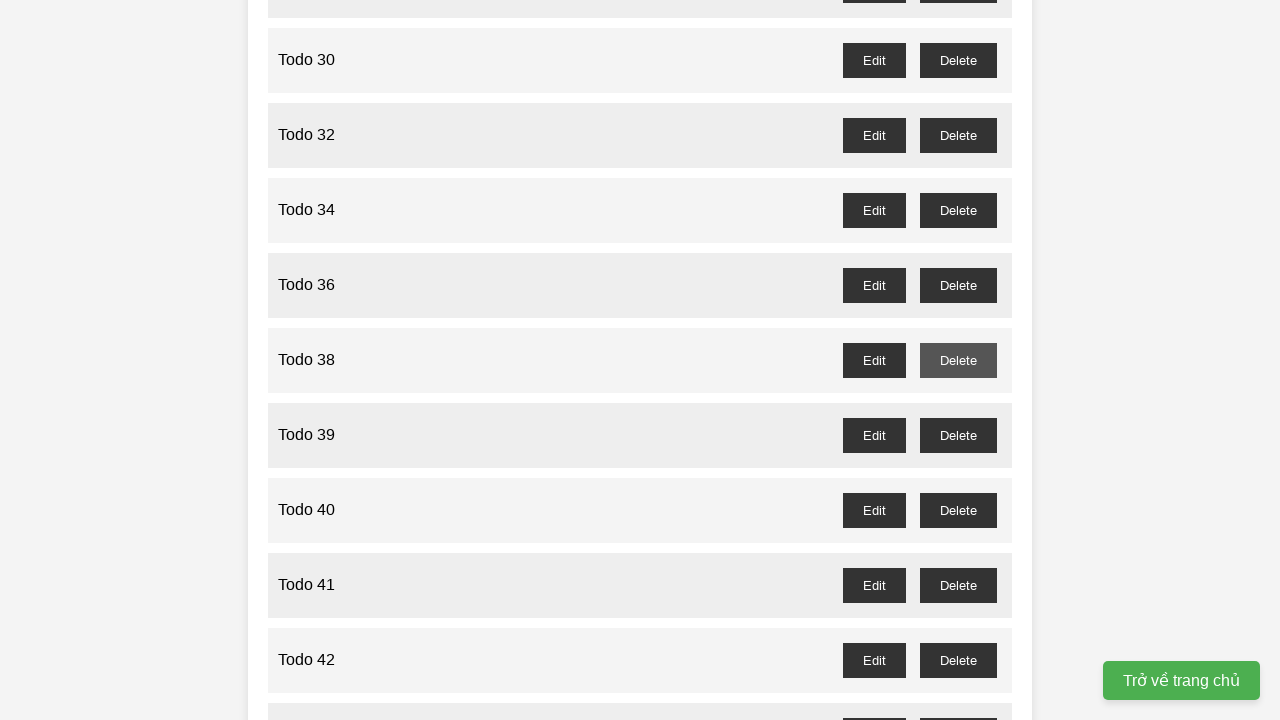

Clicked delete button for odd-numbered todo 39 at (958, 435) on //button[@id="todo-39-delete"]
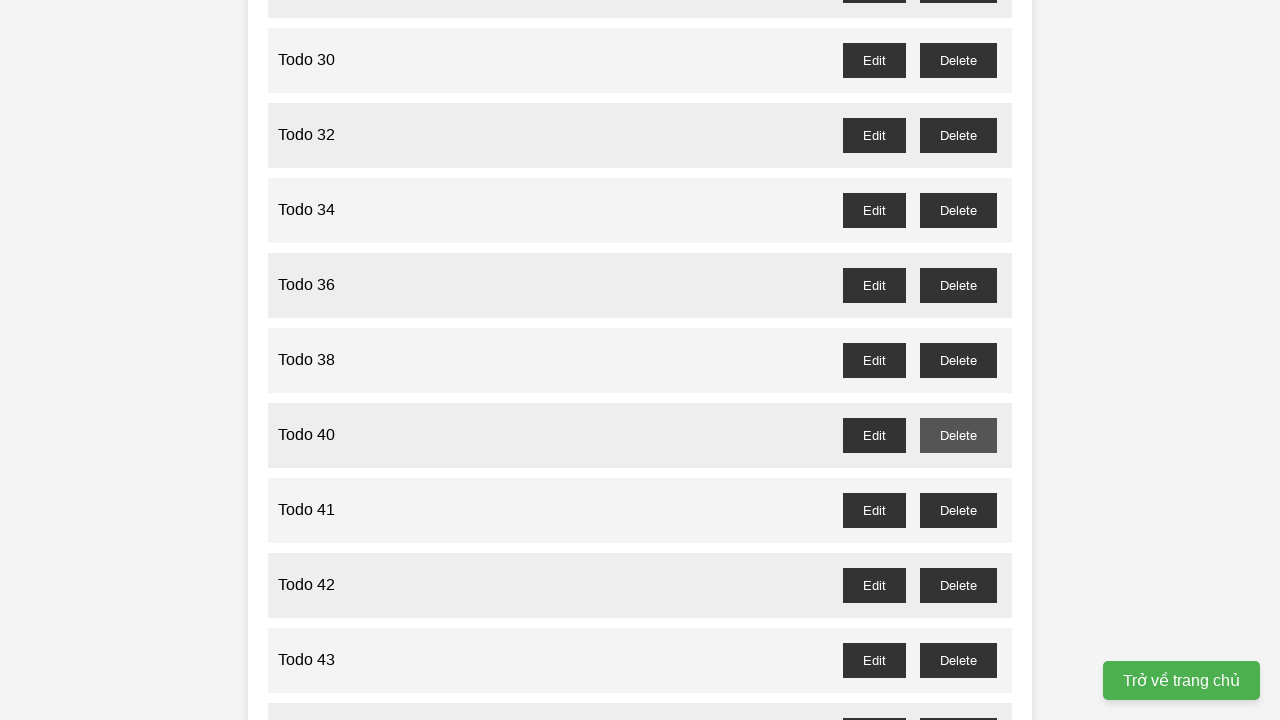

Waited for dialog confirmation to be processed for todo 39
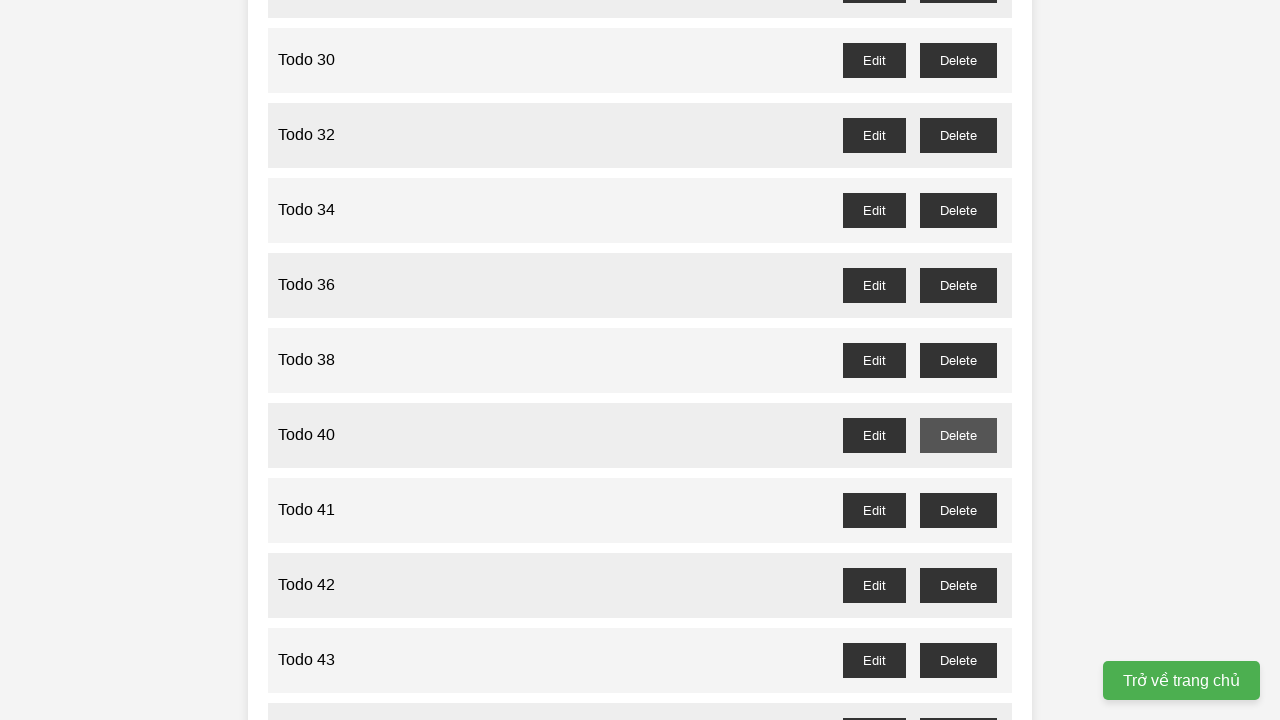

Clicked delete button for odd-numbered todo 41 at (958, 510) on //button[@id="todo-41-delete"]
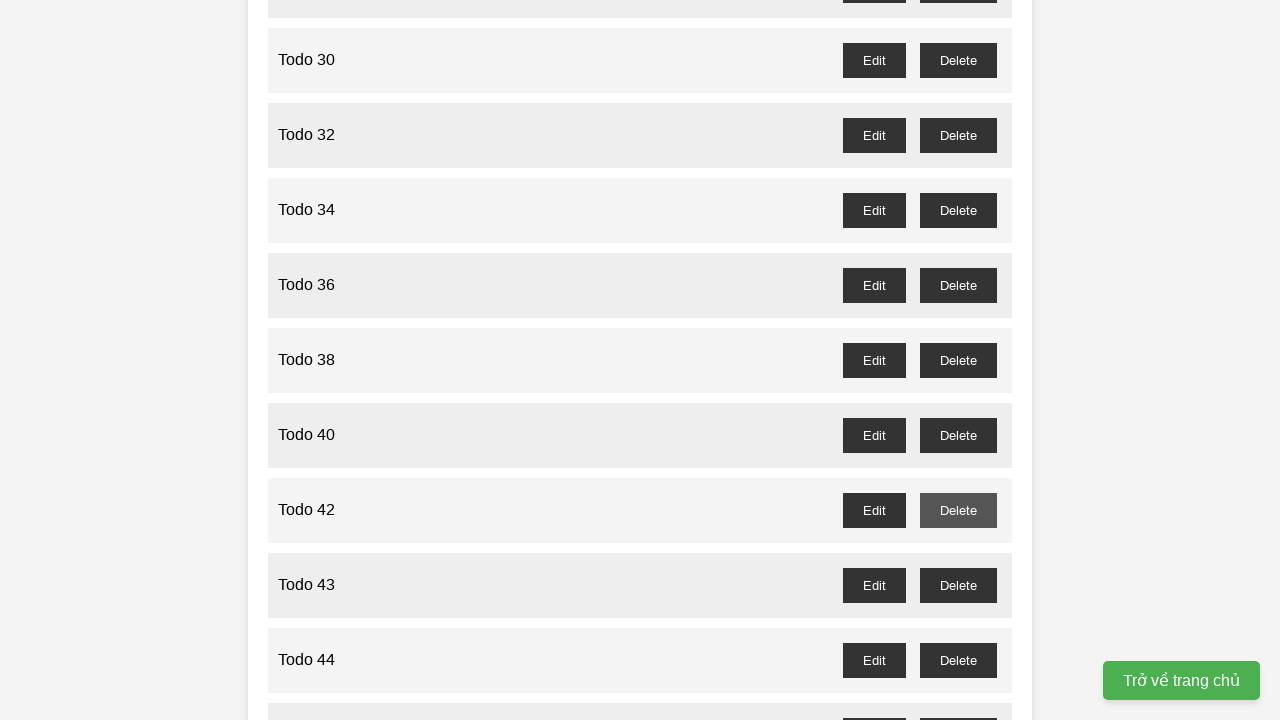

Waited for dialog confirmation to be processed for todo 41
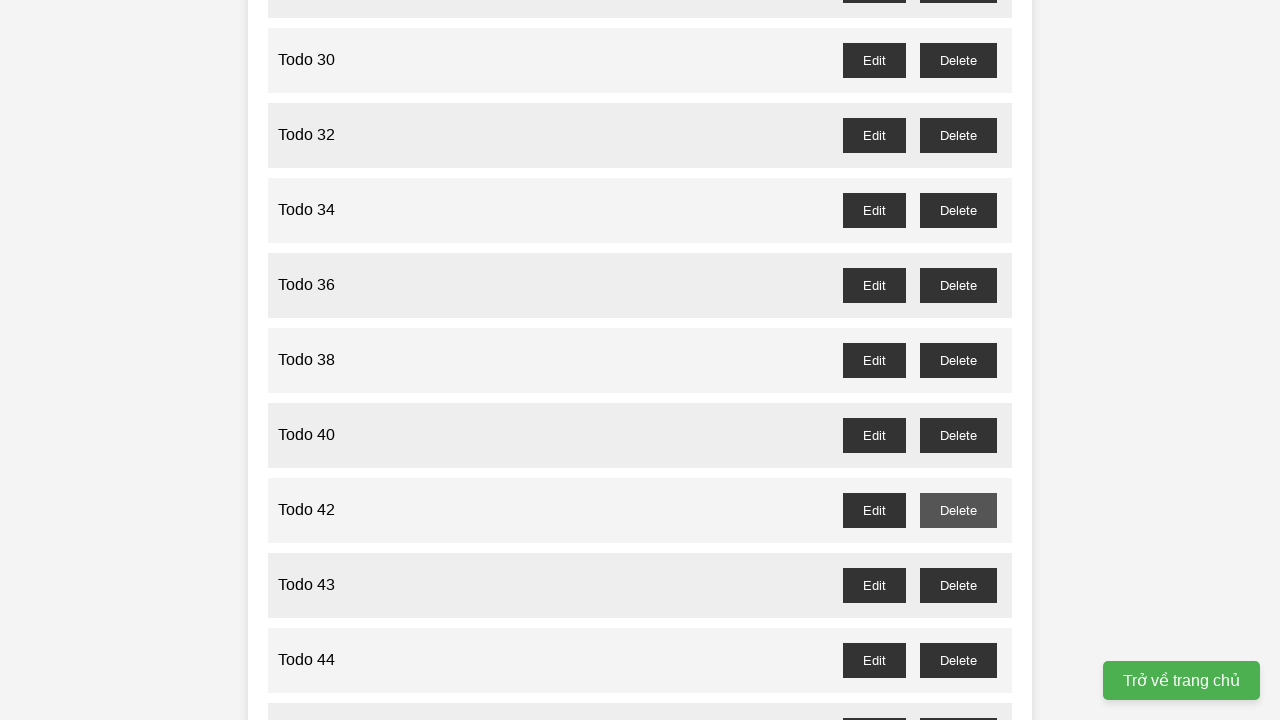

Clicked delete button for odd-numbered todo 43 at (958, 585) on //button[@id="todo-43-delete"]
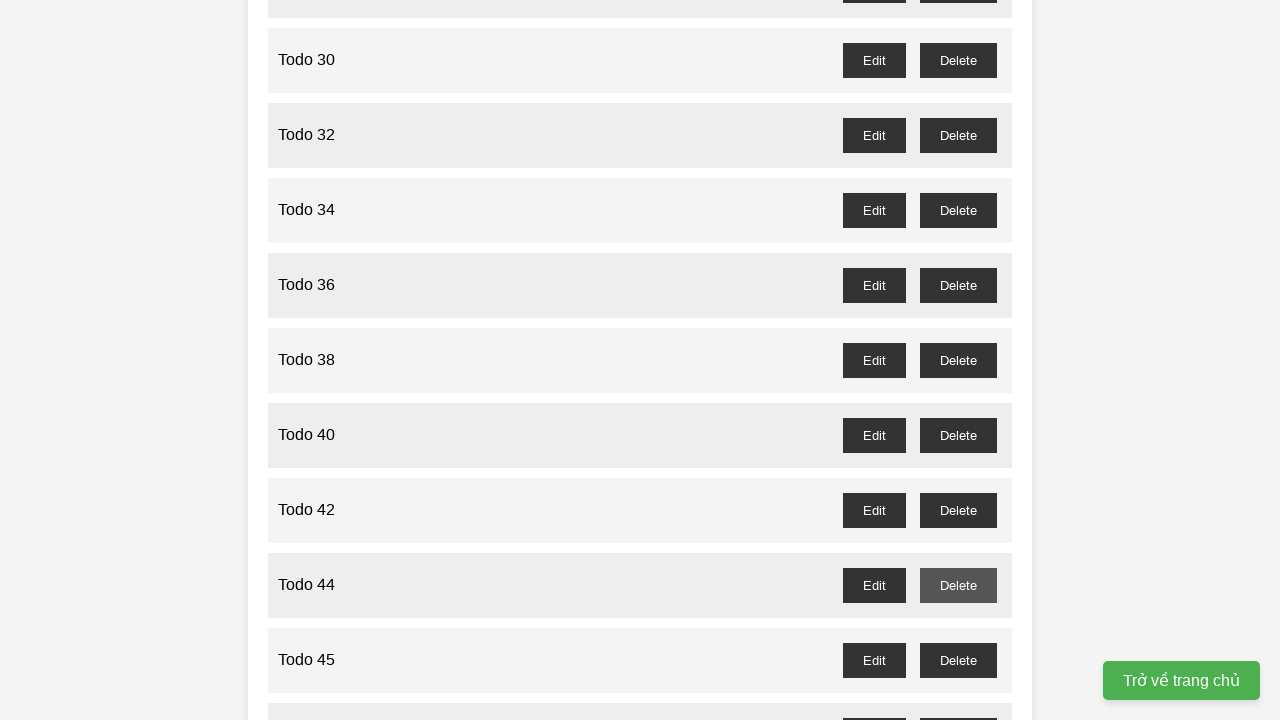

Waited for dialog confirmation to be processed for todo 43
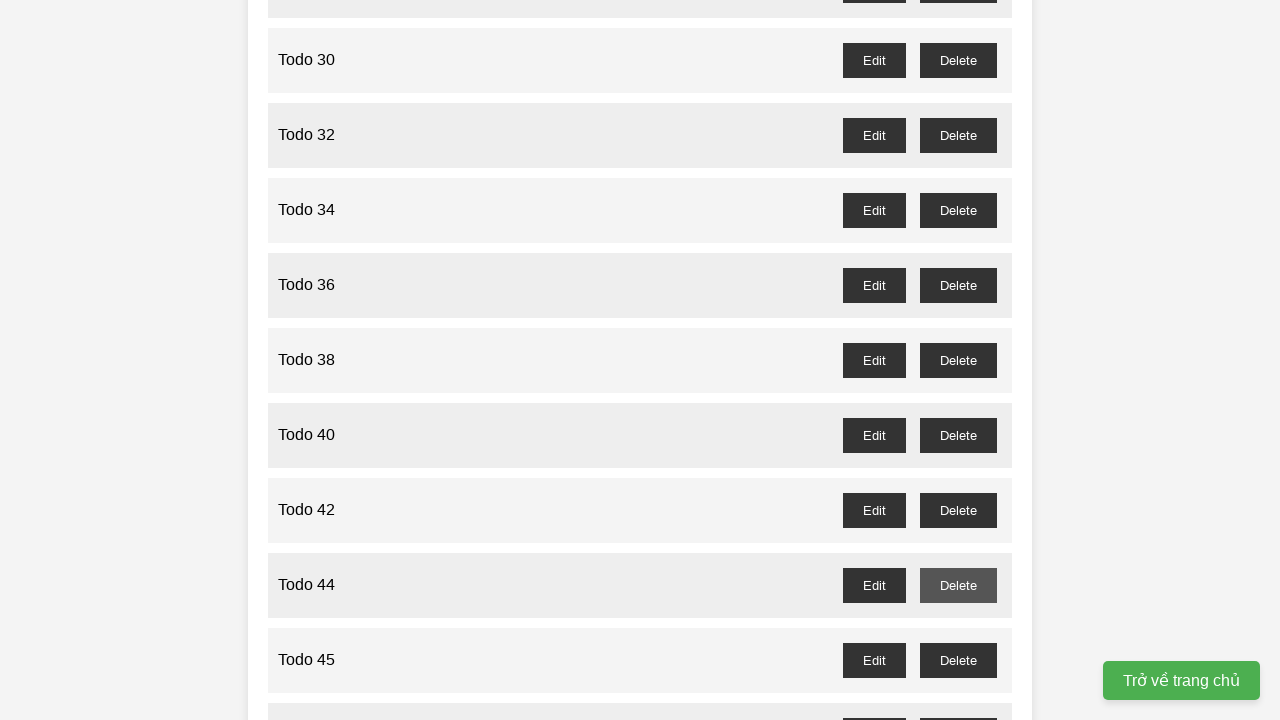

Clicked delete button for odd-numbered todo 45 at (958, 660) on //button[@id="todo-45-delete"]
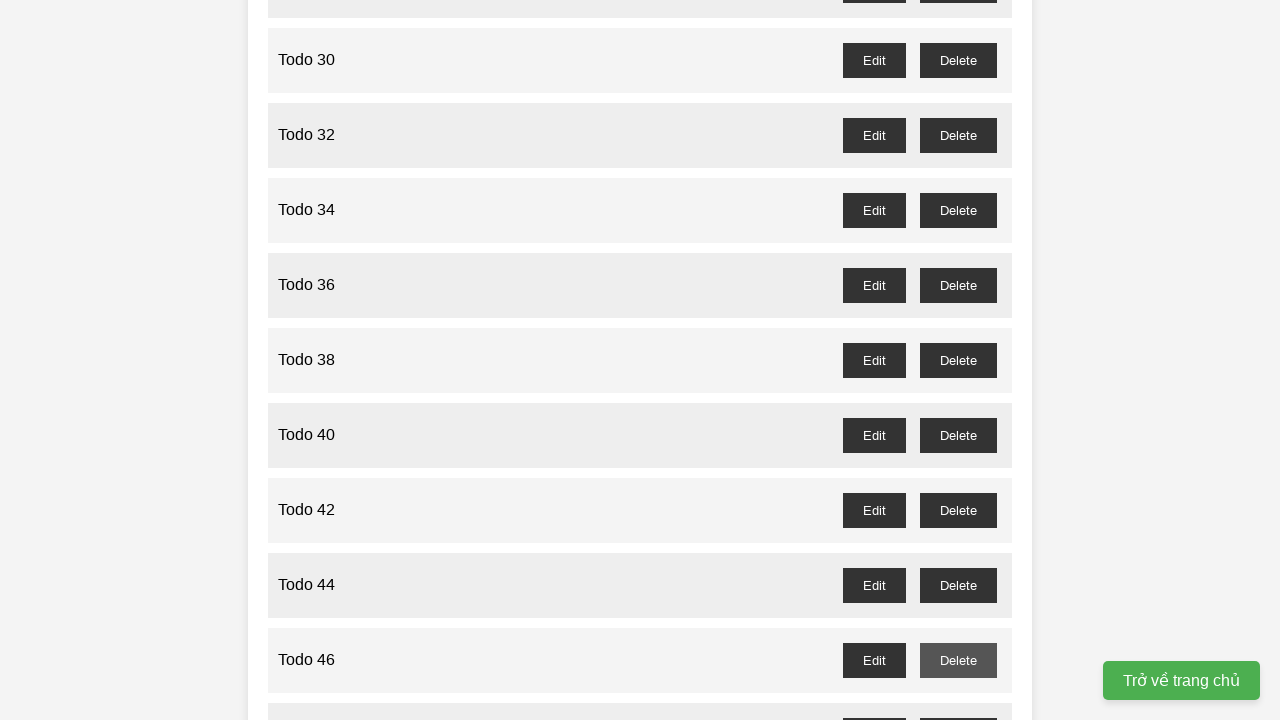

Waited for dialog confirmation to be processed for todo 45
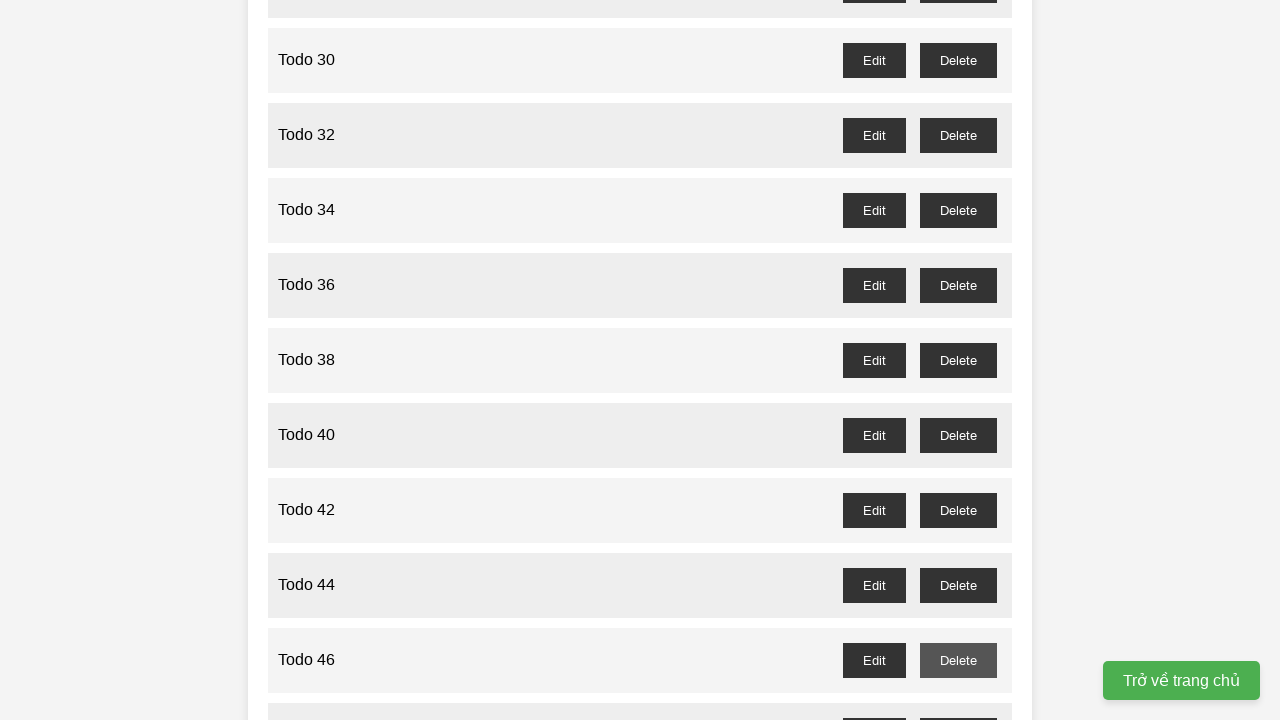

Clicked delete button for odd-numbered todo 47 at (958, 703) on //button[@id="todo-47-delete"]
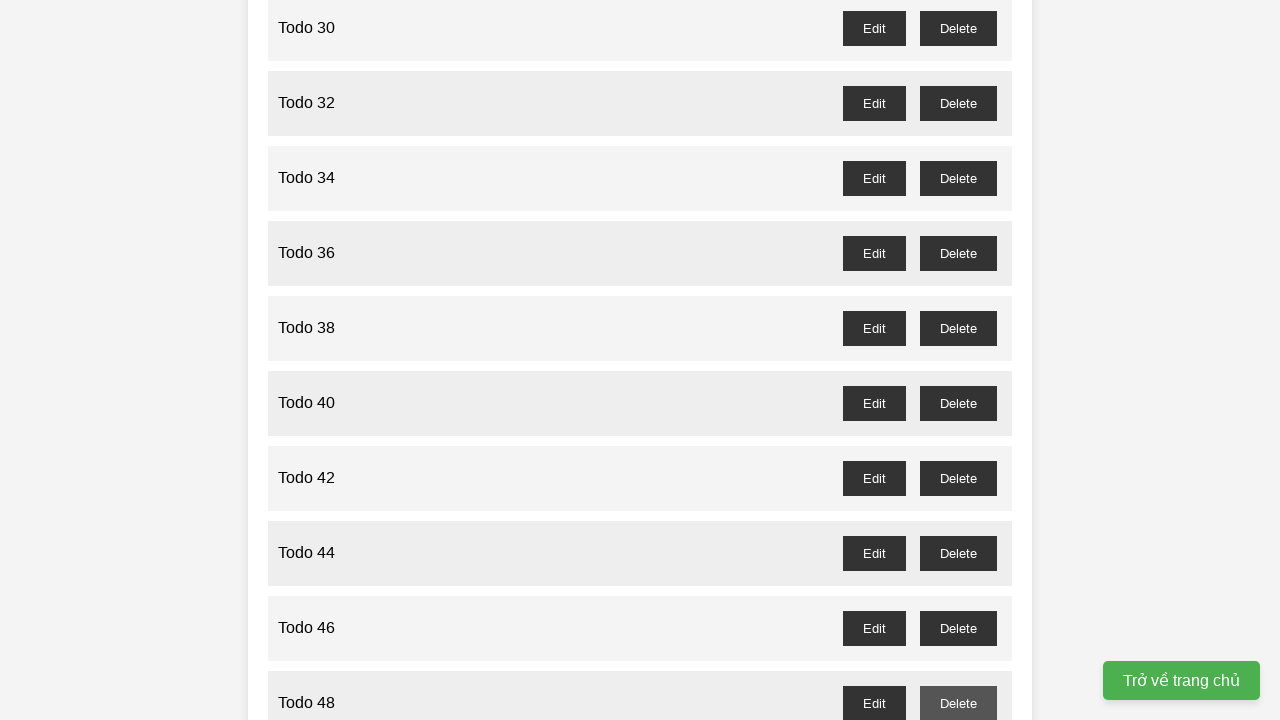

Waited for dialog confirmation to be processed for todo 47
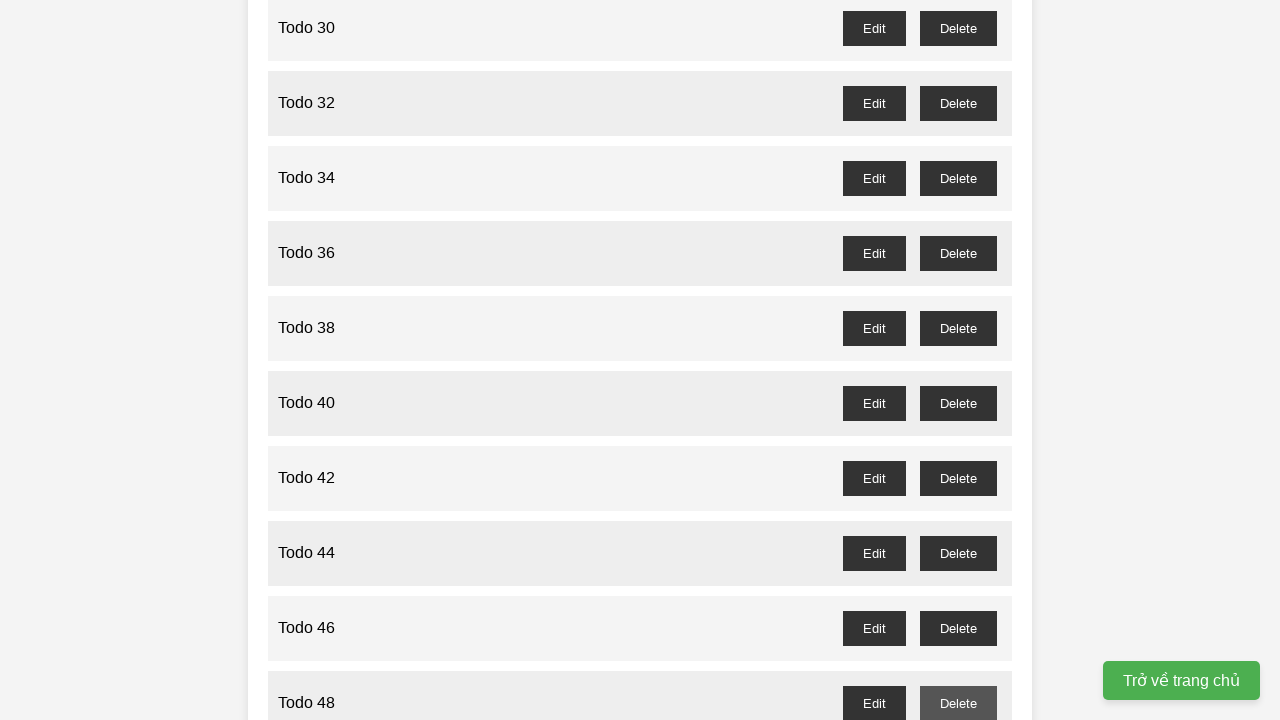

Clicked delete button for odd-numbered todo 49 at (958, 360) on //button[@id="todo-49-delete"]
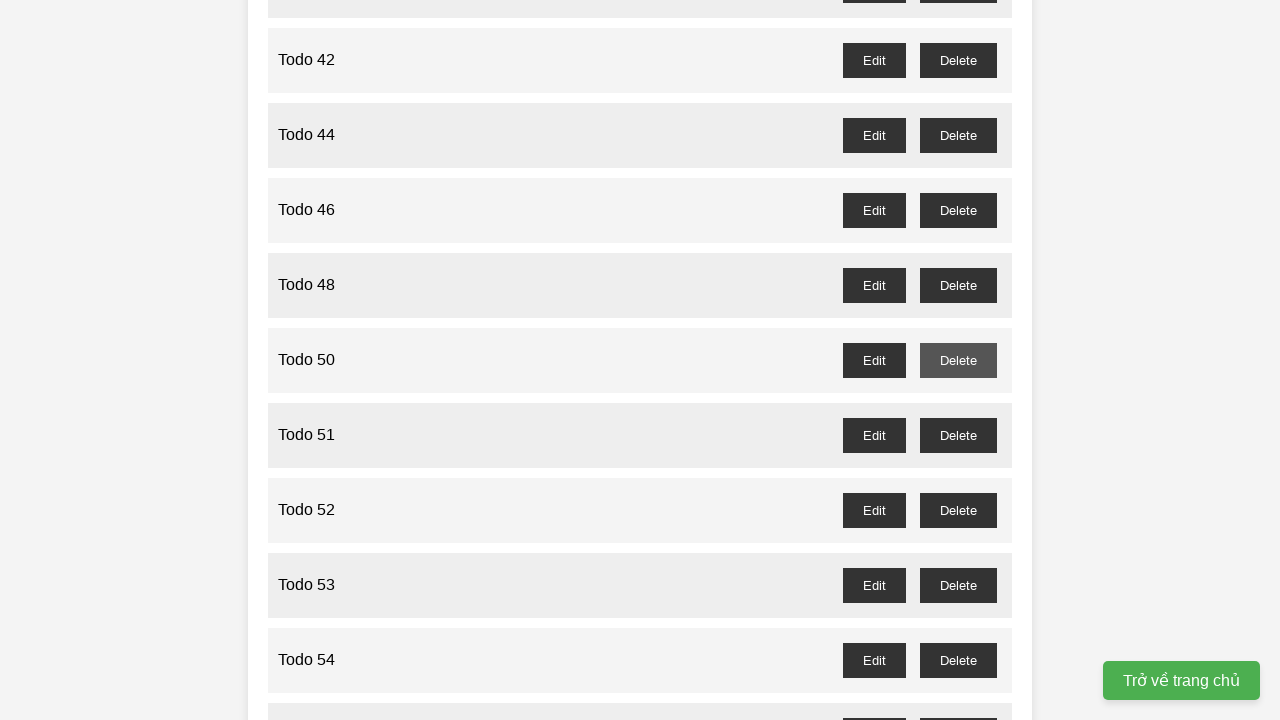

Waited for dialog confirmation to be processed for todo 49
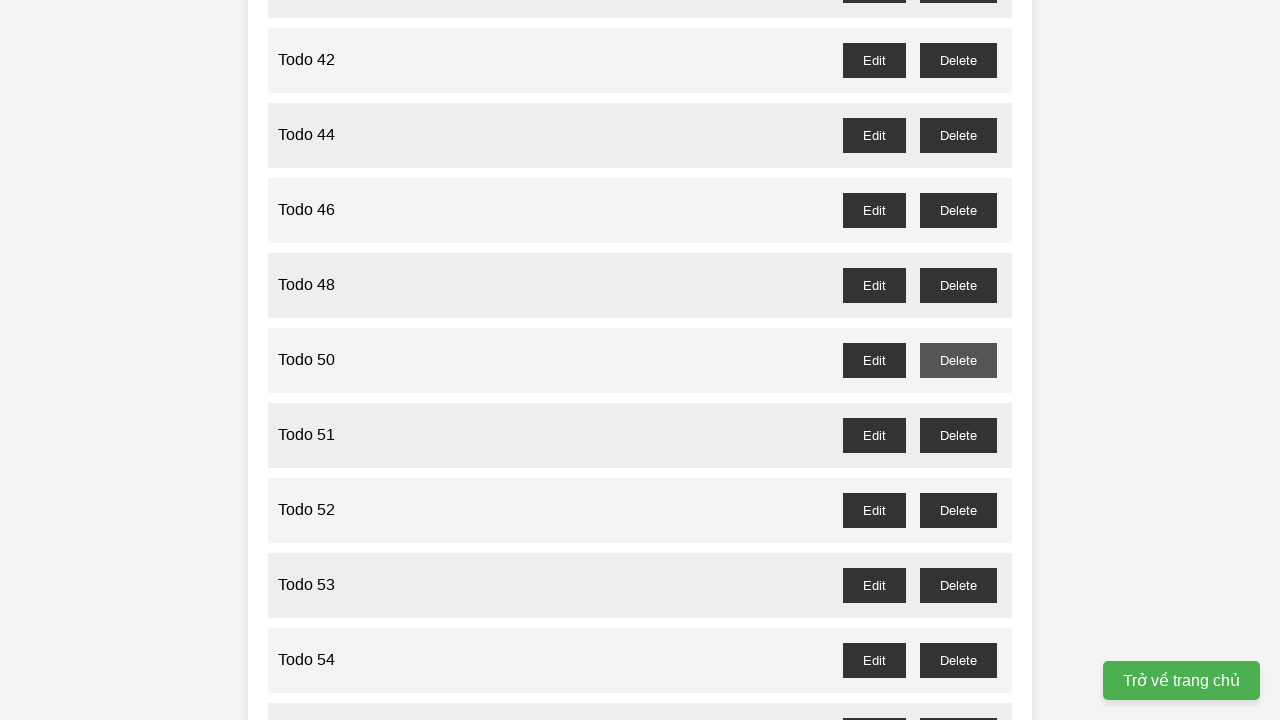

Clicked delete button for odd-numbered todo 51 at (958, 435) on //button[@id="todo-51-delete"]
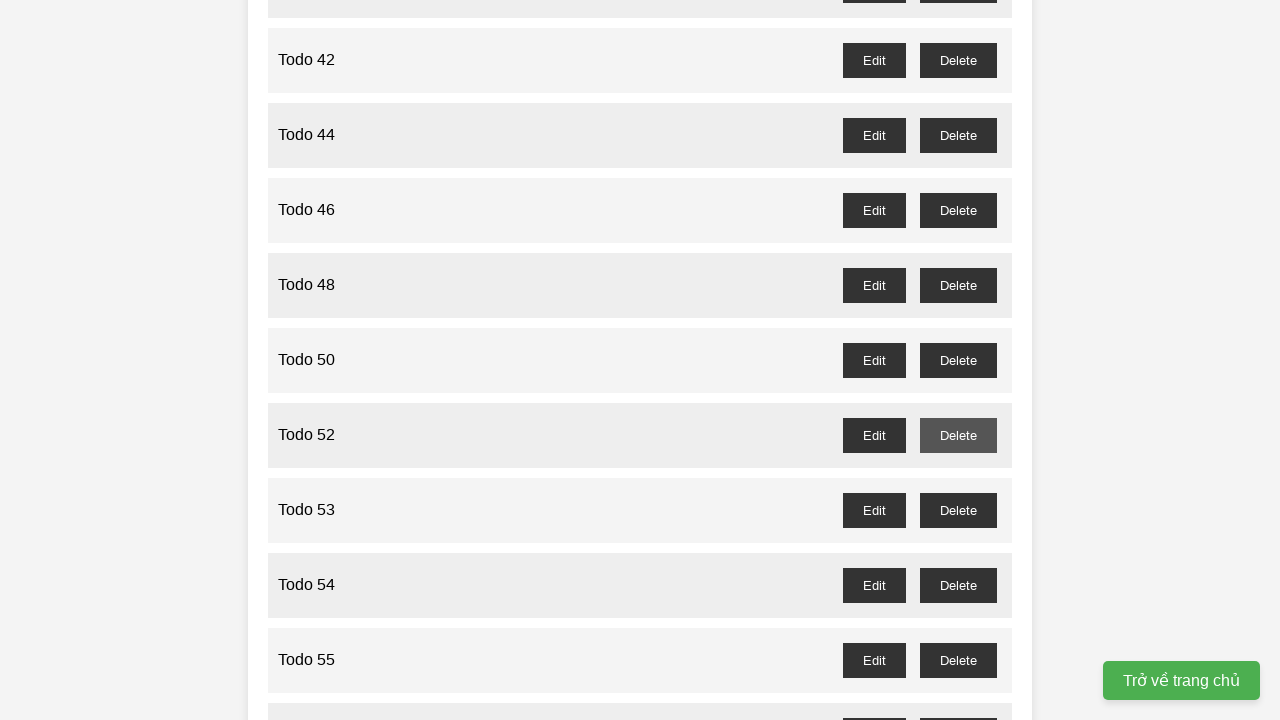

Waited for dialog confirmation to be processed for todo 51
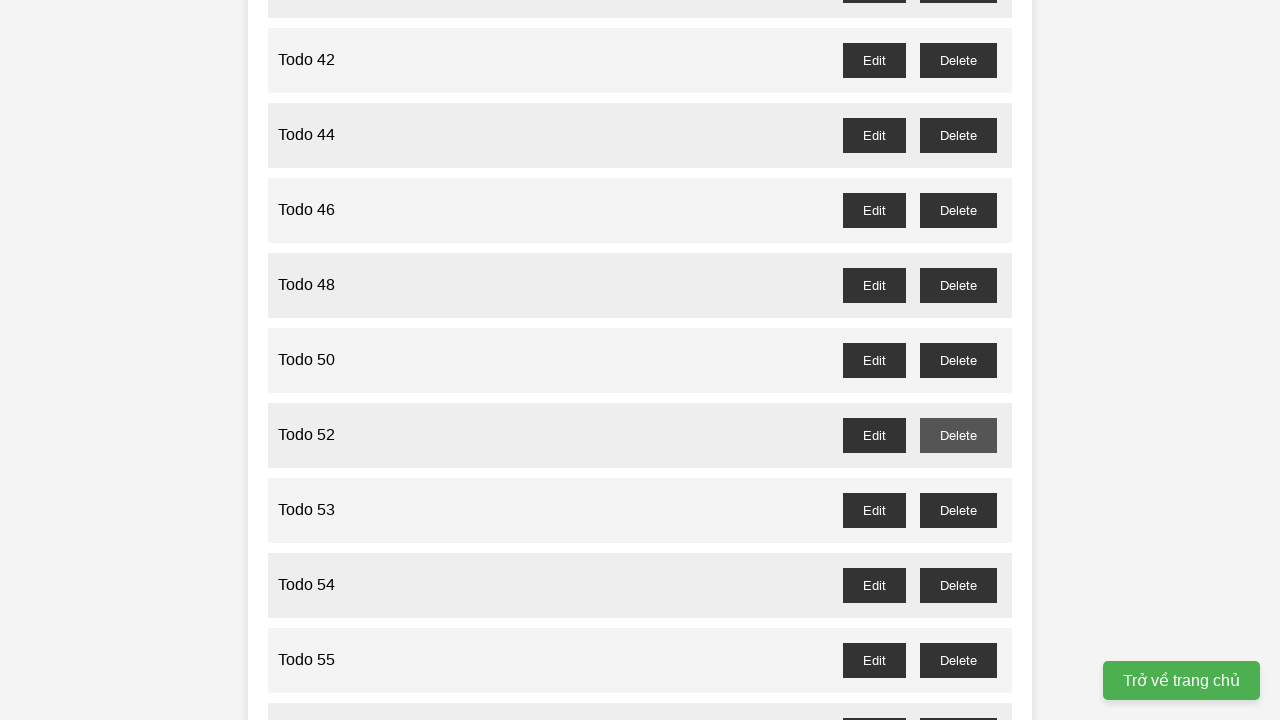

Clicked delete button for odd-numbered todo 53 at (958, 510) on //button[@id="todo-53-delete"]
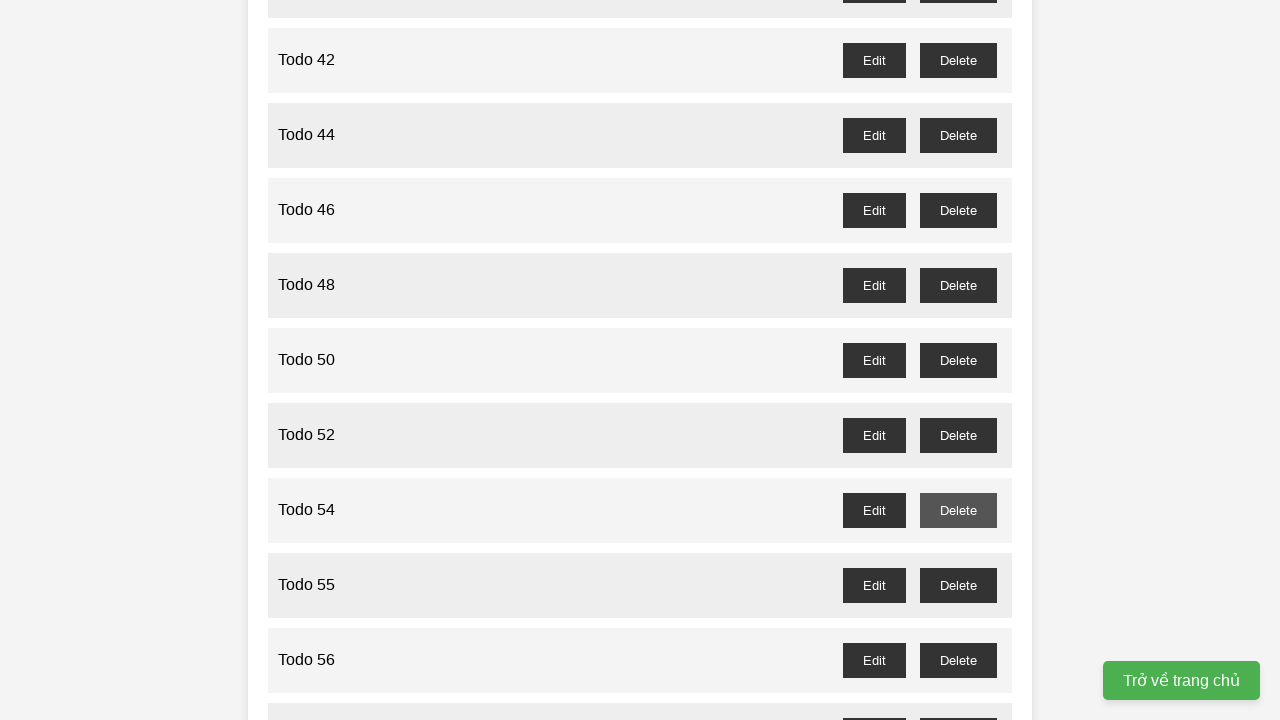

Waited for dialog confirmation to be processed for todo 53
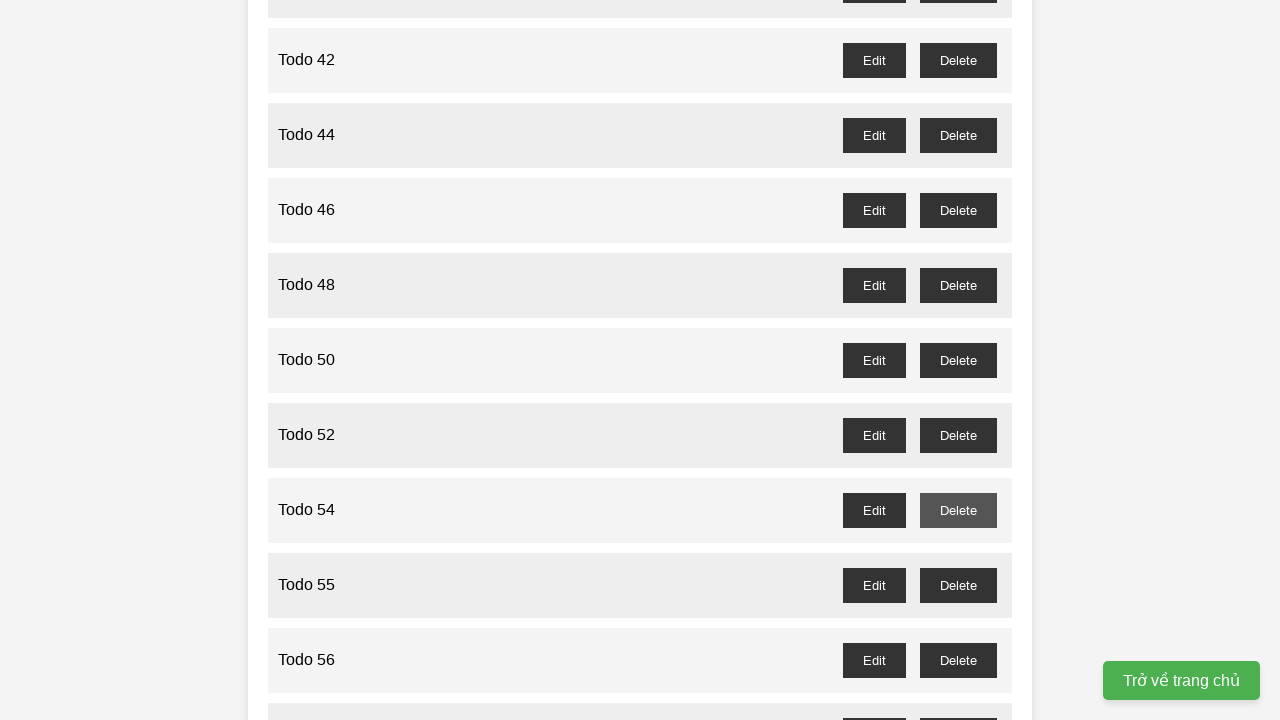

Clicked delete button for odd-numbered todo 55 at (958, 585) on //button[@id="todo-55-delete"]
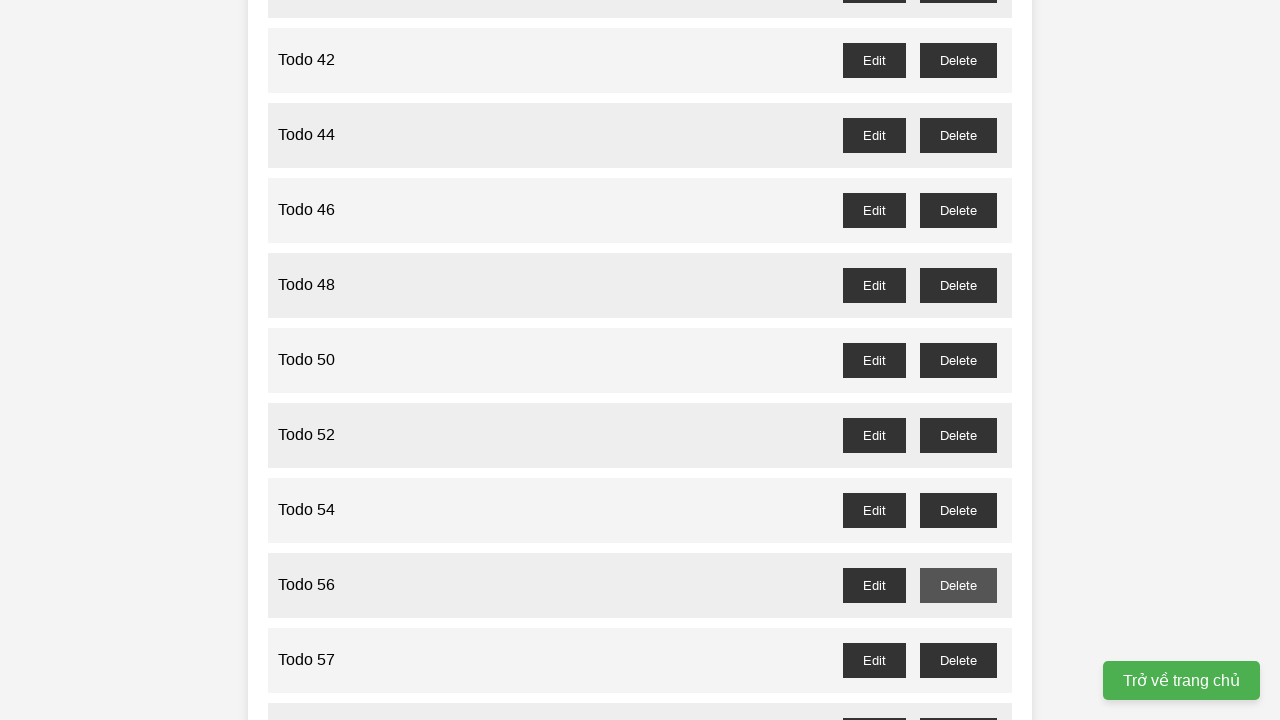

Waited for dialog confirmation to be processed for todo 55
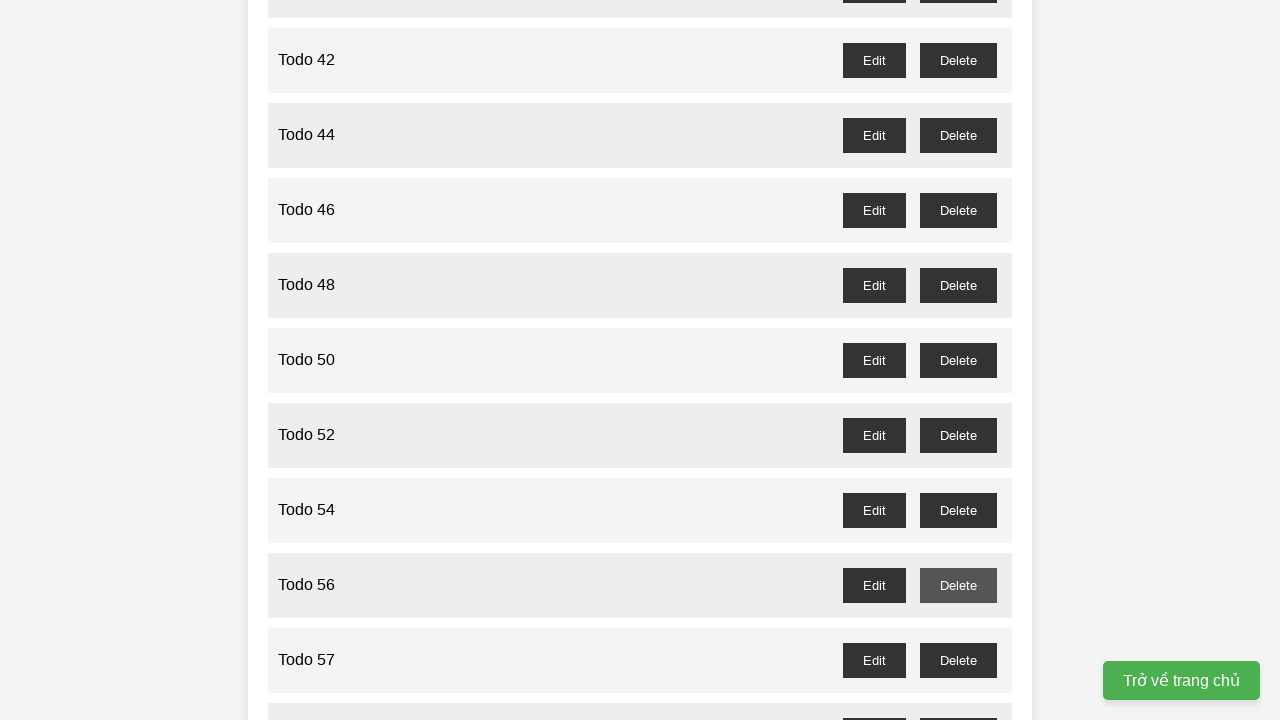

Clicked delete button for odd-numbered todo 57 at (958, 660) on //button[@id="todo-57-delete"]
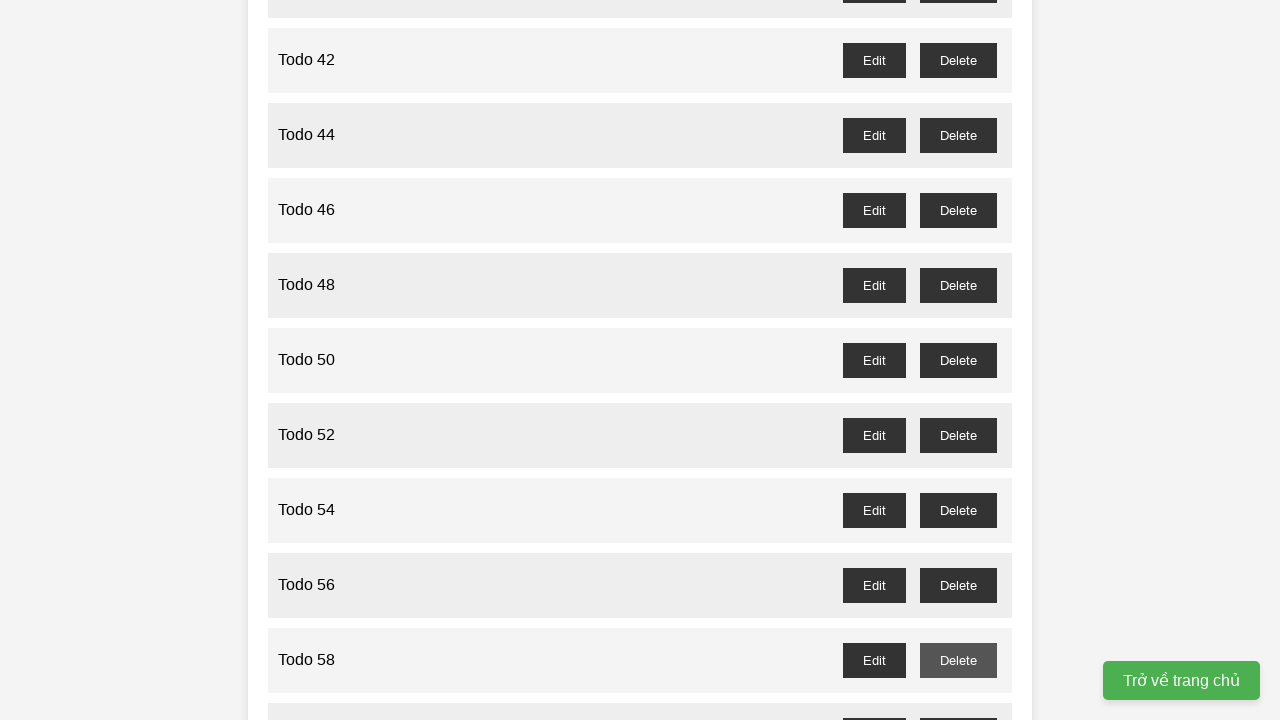

Waited for dialog confirmation to be processed for todo 57
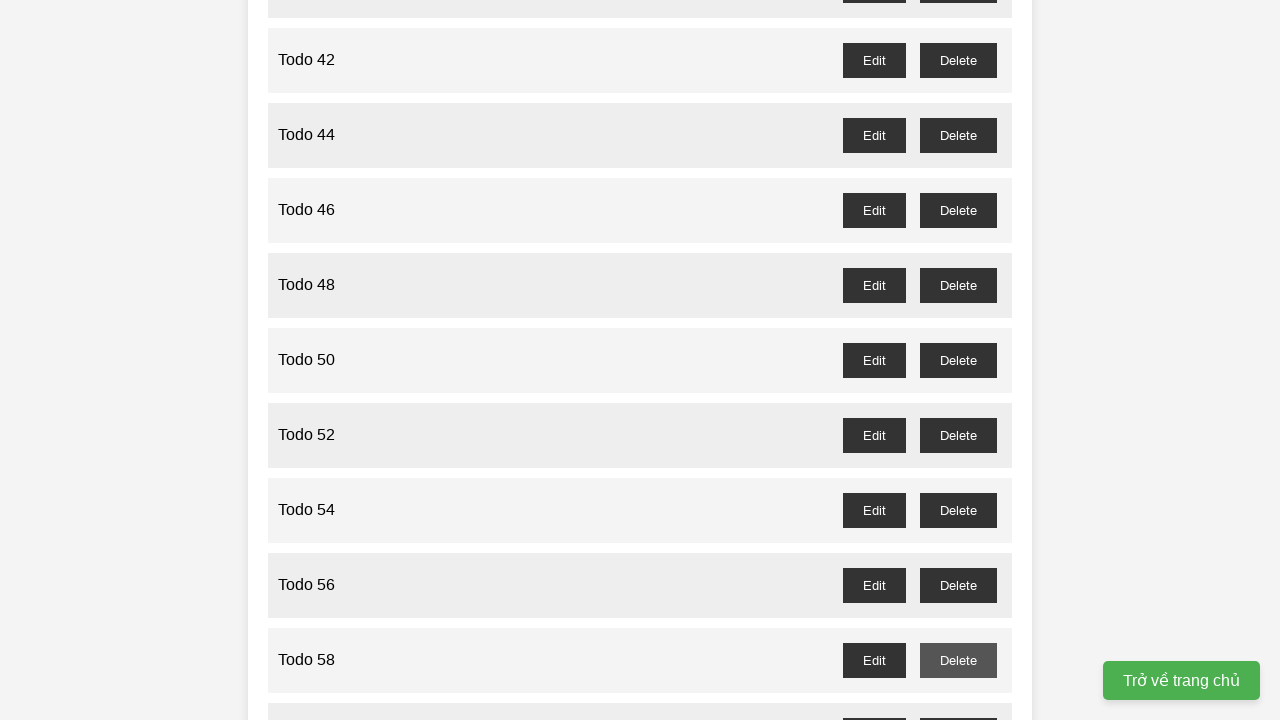

Clicked delete button for odd-numbered todo 59 at (958, 703) on //button[@id="todo-59-delete"]
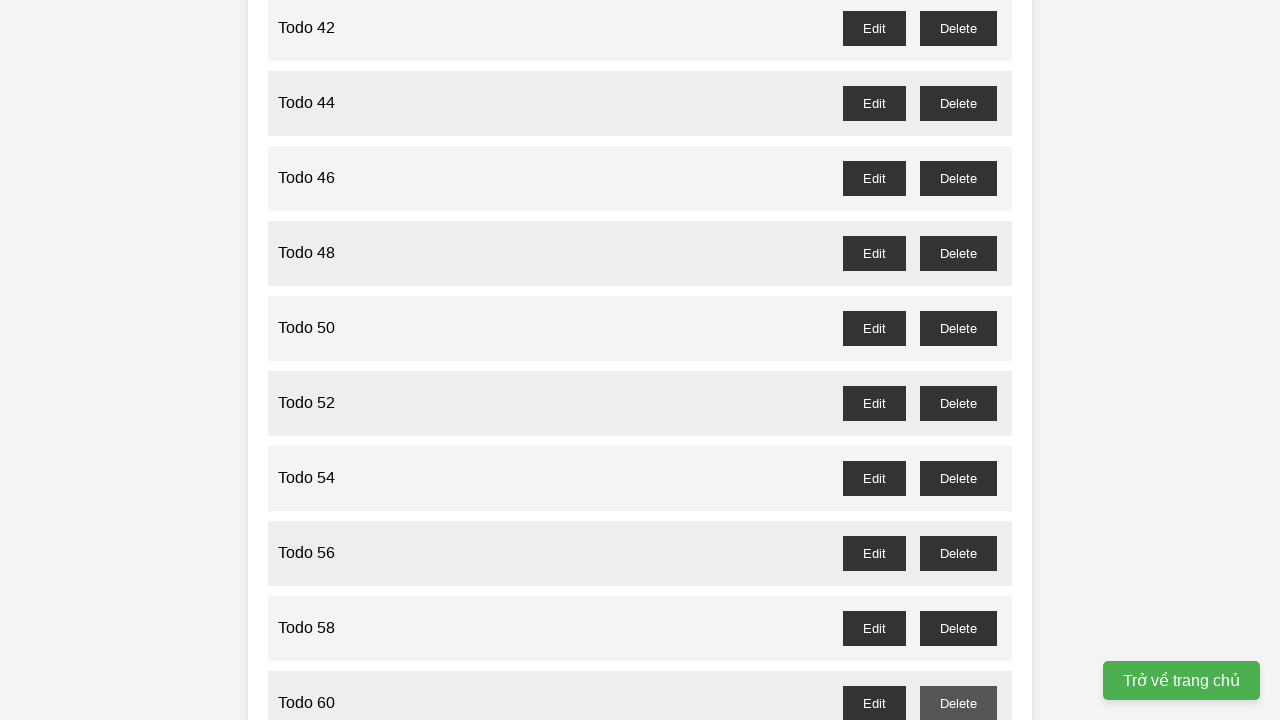

Waited for dialog confirmation to be processed for todo 59
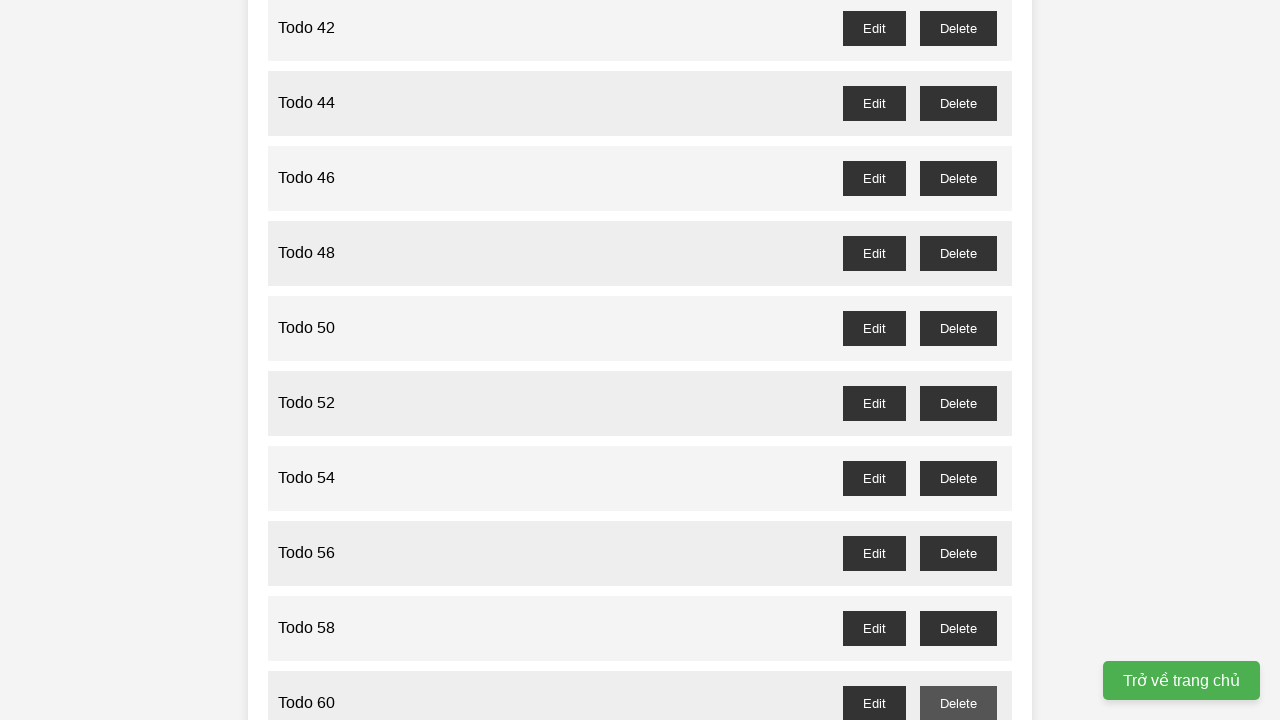

Clicked delete button for odd-numbered todo 61 at (958, 360) on //button[@id="todo-61-delete"]
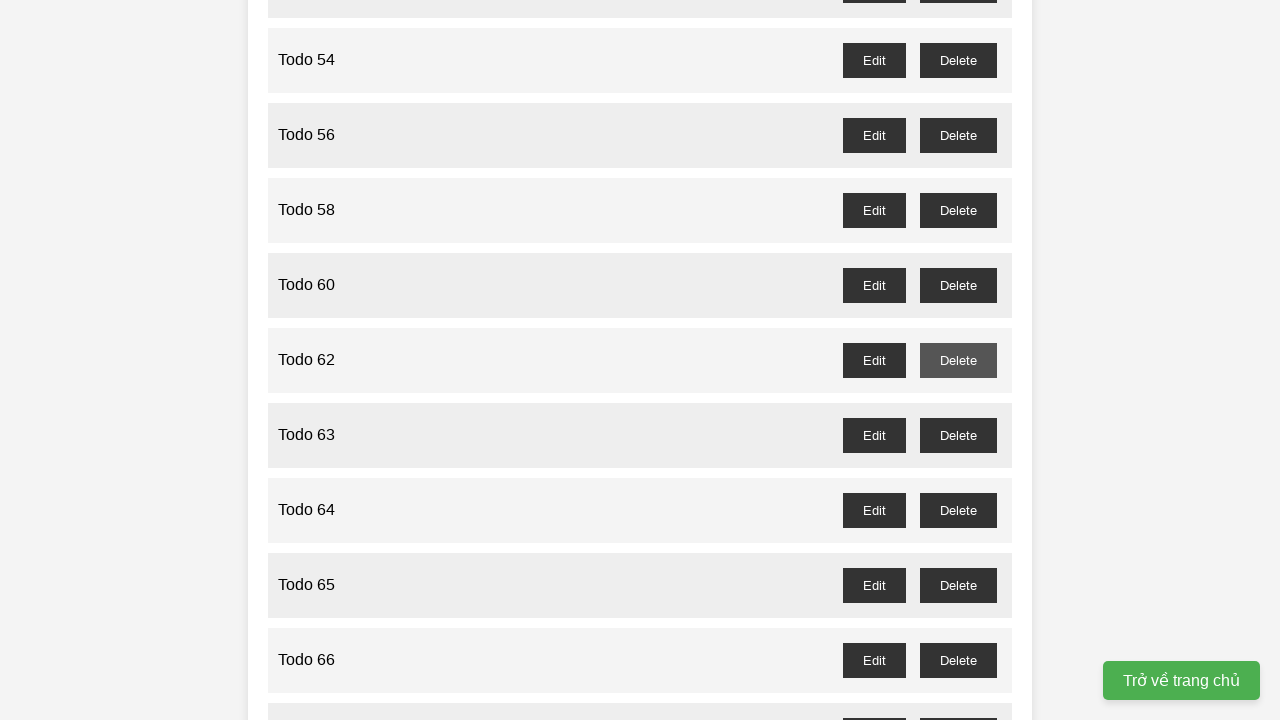

Waited for dialog confirmation to be processed for todo 61
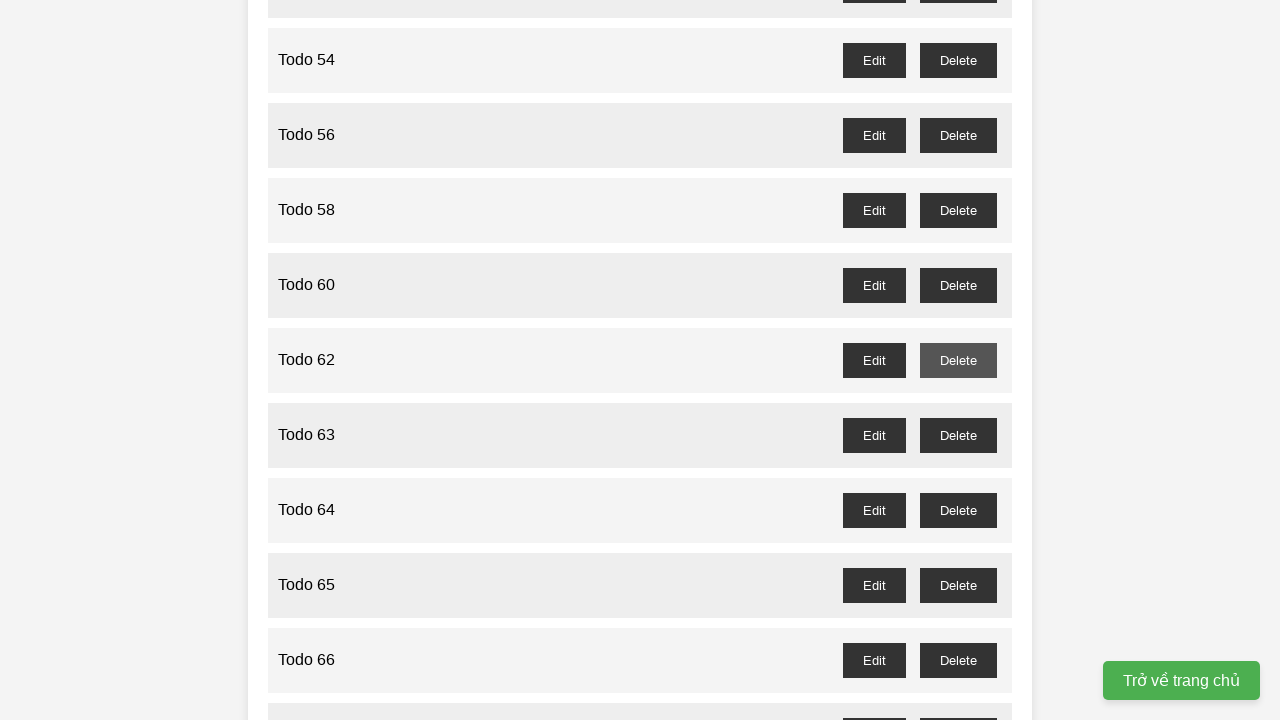

Clicked delete button for odd-numbered todo 63 at (958, 435) on //button[@id="todo-63-delete"]
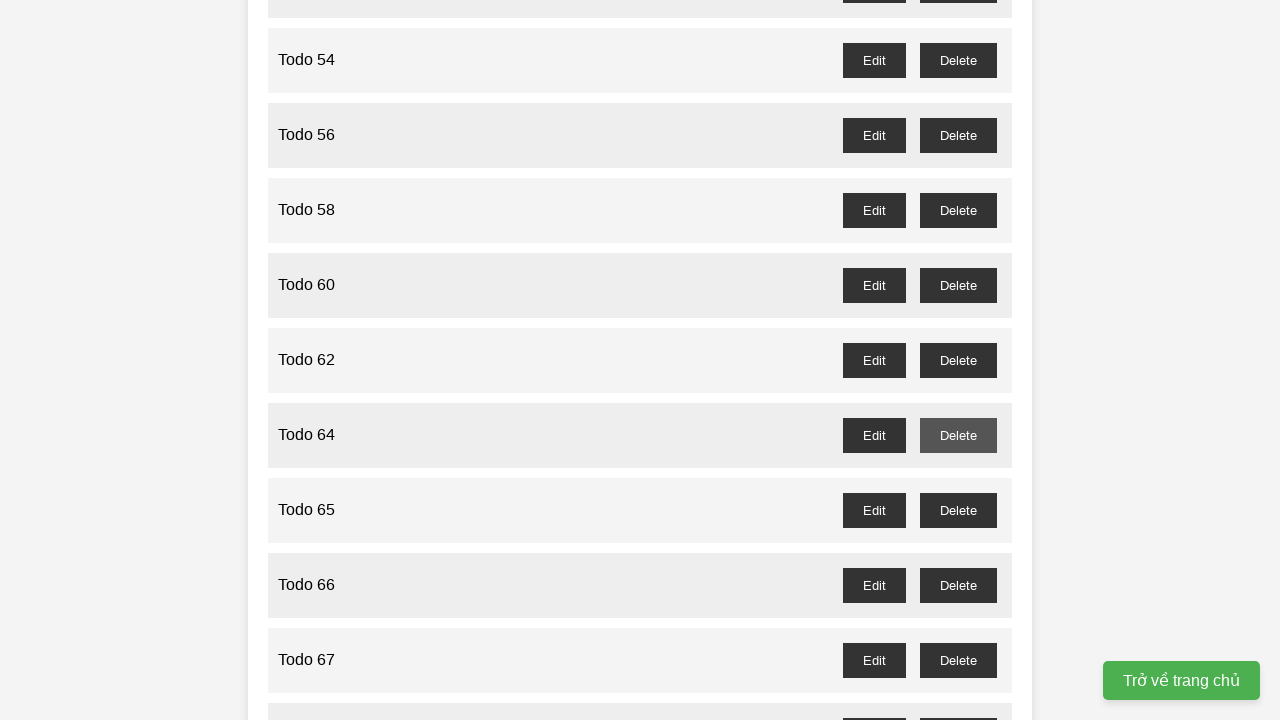

Waited for dialog confirmation to be processed for todo 63
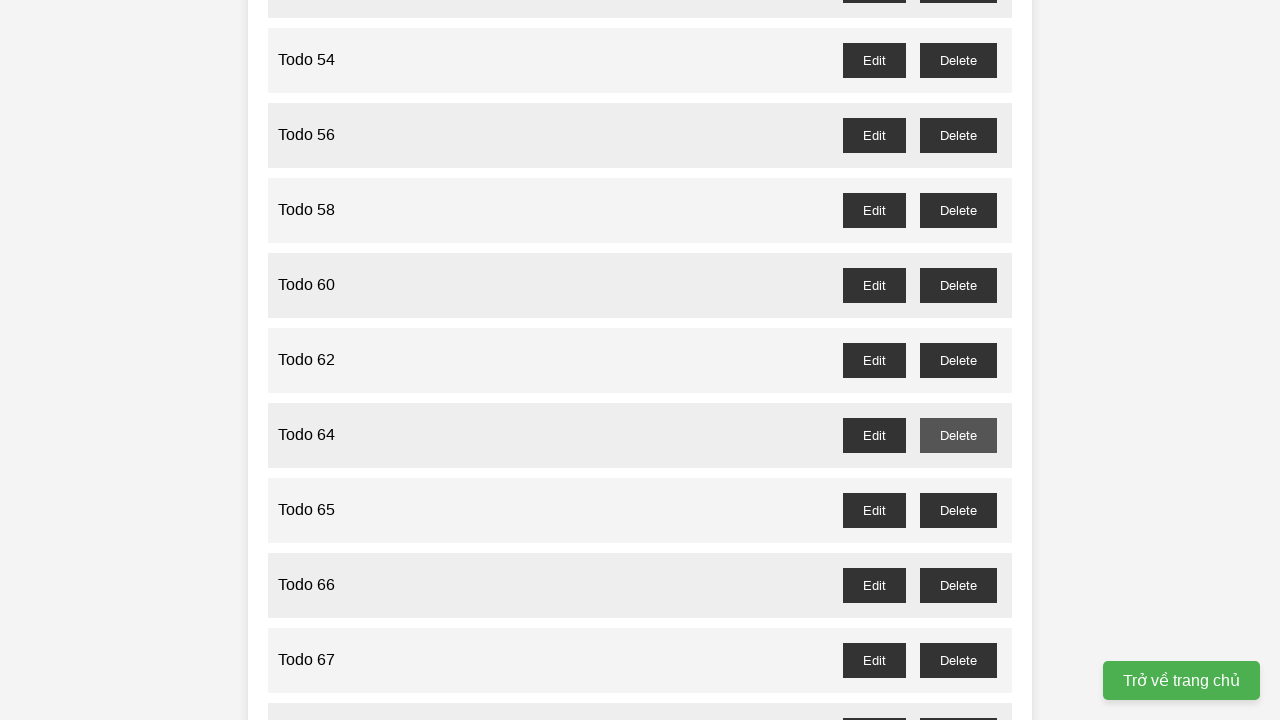

Clicked delete button for odd-numbered todo 65 at (958, 510) on //button[@id="todo-65-delete"]
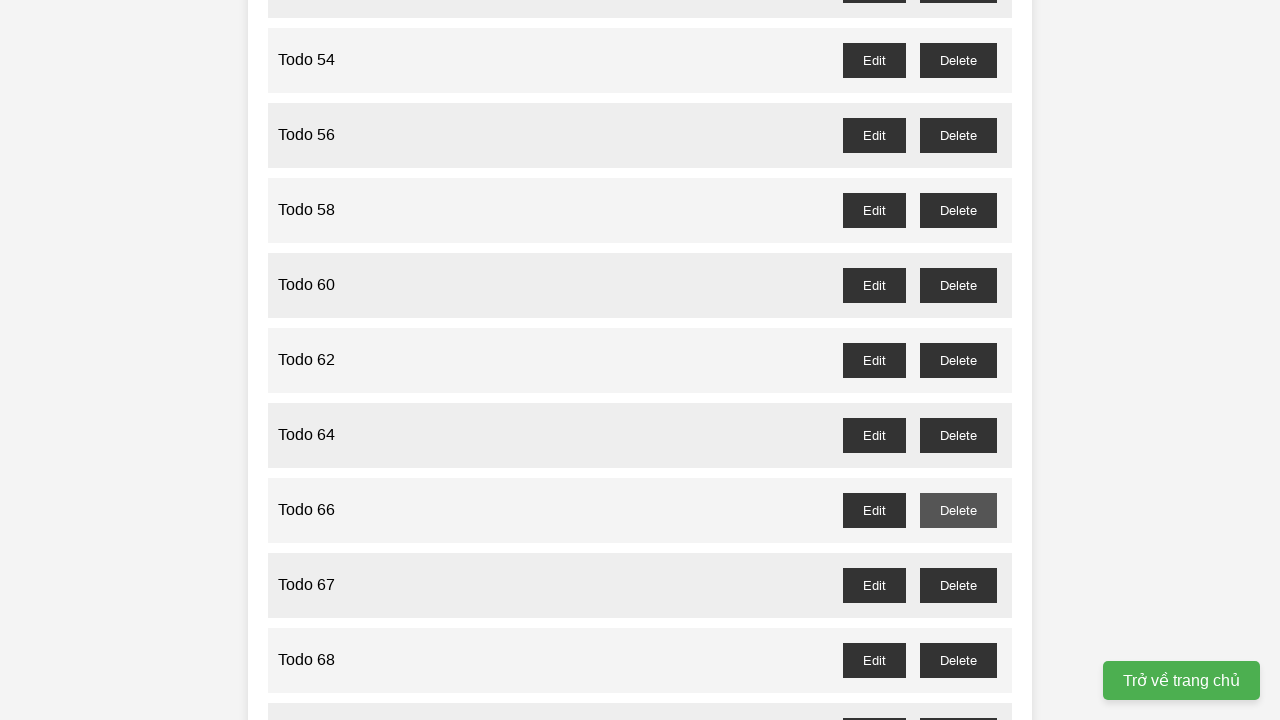

Waited for dialog confirmation to be processed for todo 65
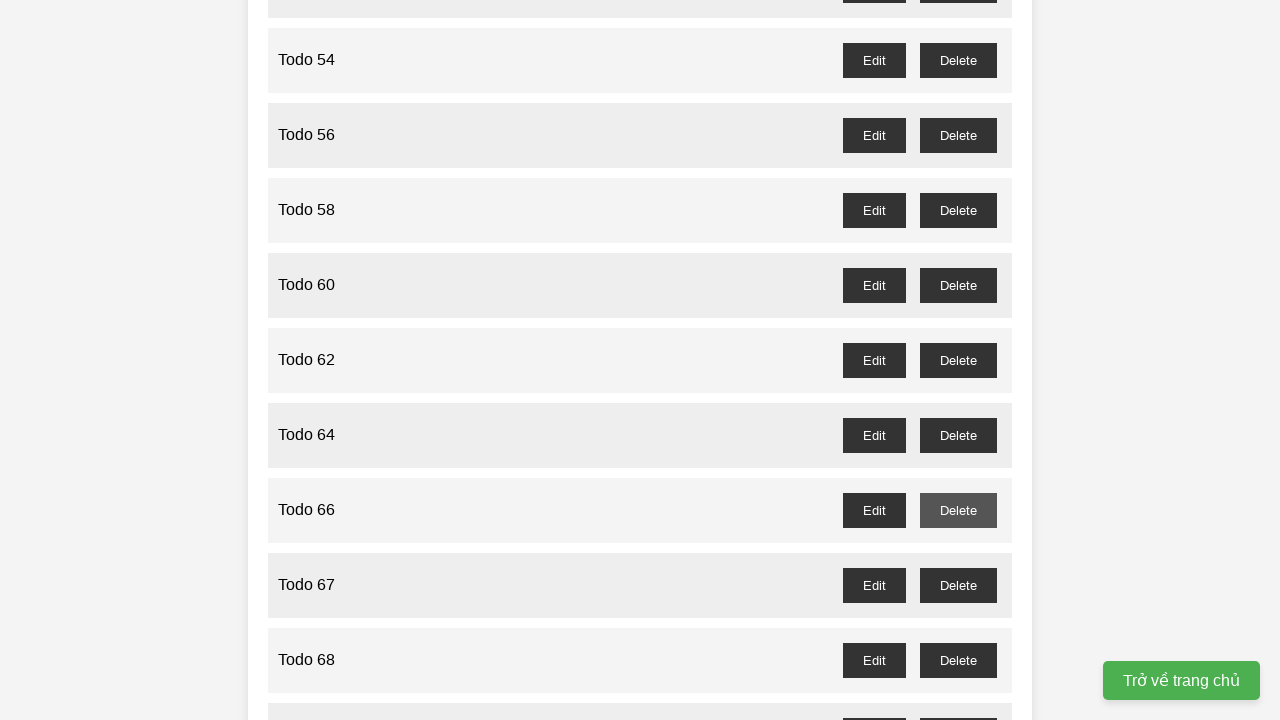

Clicked delete button for odd-numbered todo 67 at (958, 585) on //button[@id="todo-67-delete"]
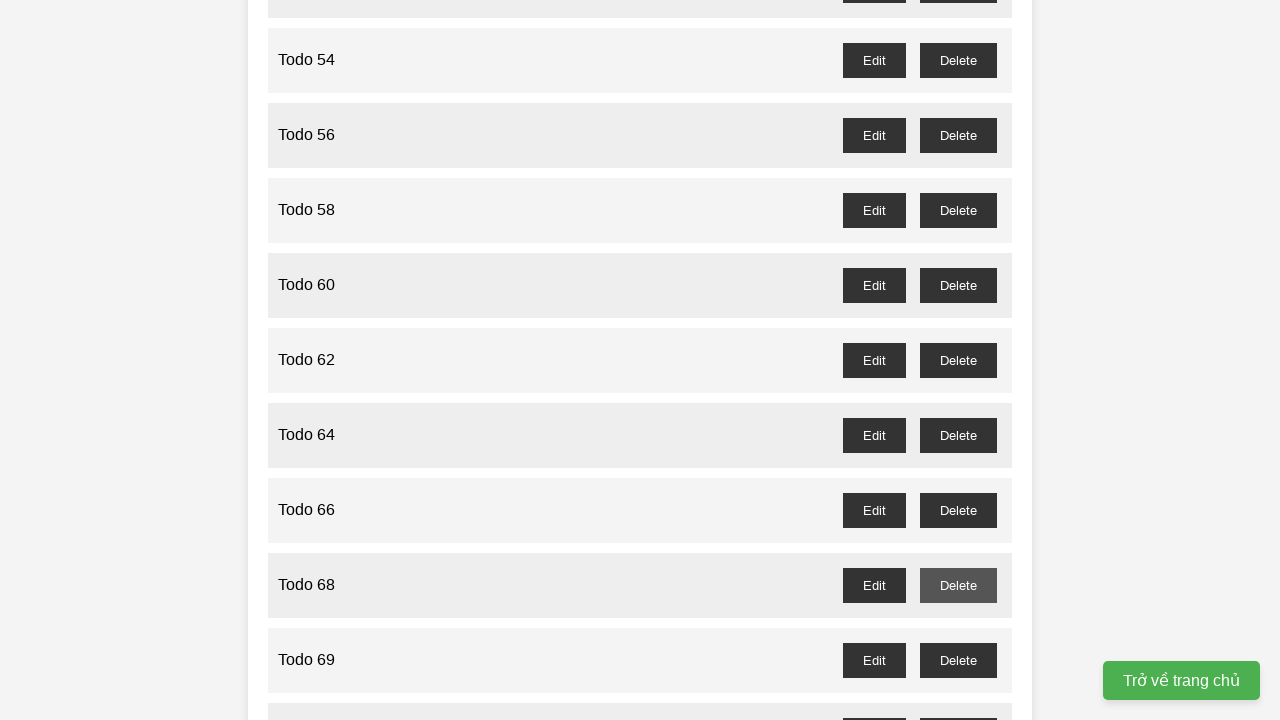

Waited for dialog confirmation to be processed for todo 67
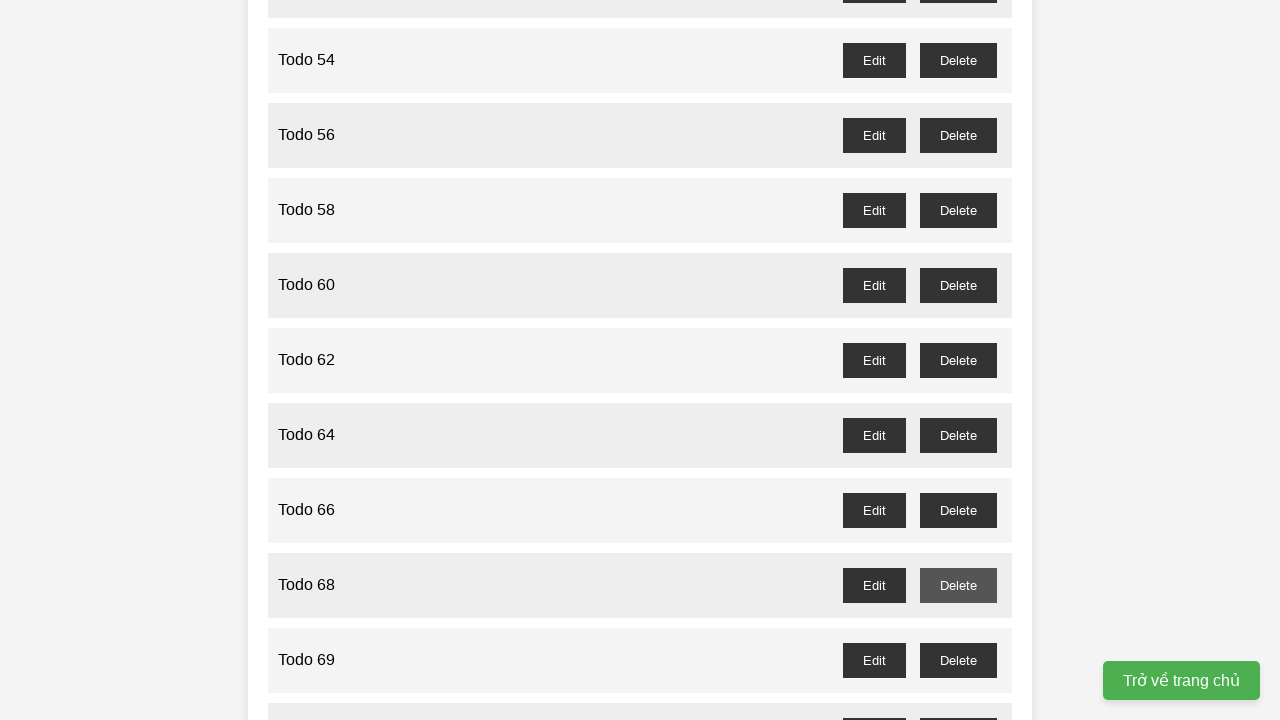

Clicked delete button for odd-numbered todo 69 at (958, 660) on //button[@id="todo-69-delete"]
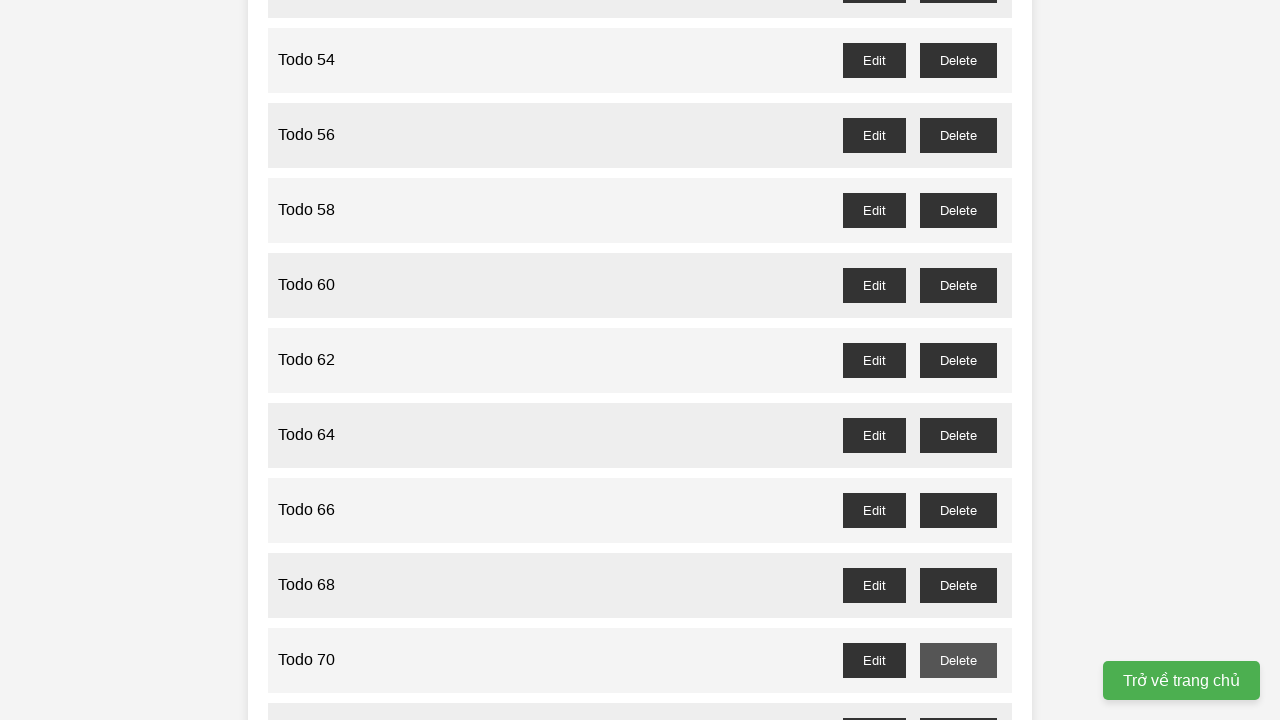

Waited for dialog confirmation to be processed for todo 69
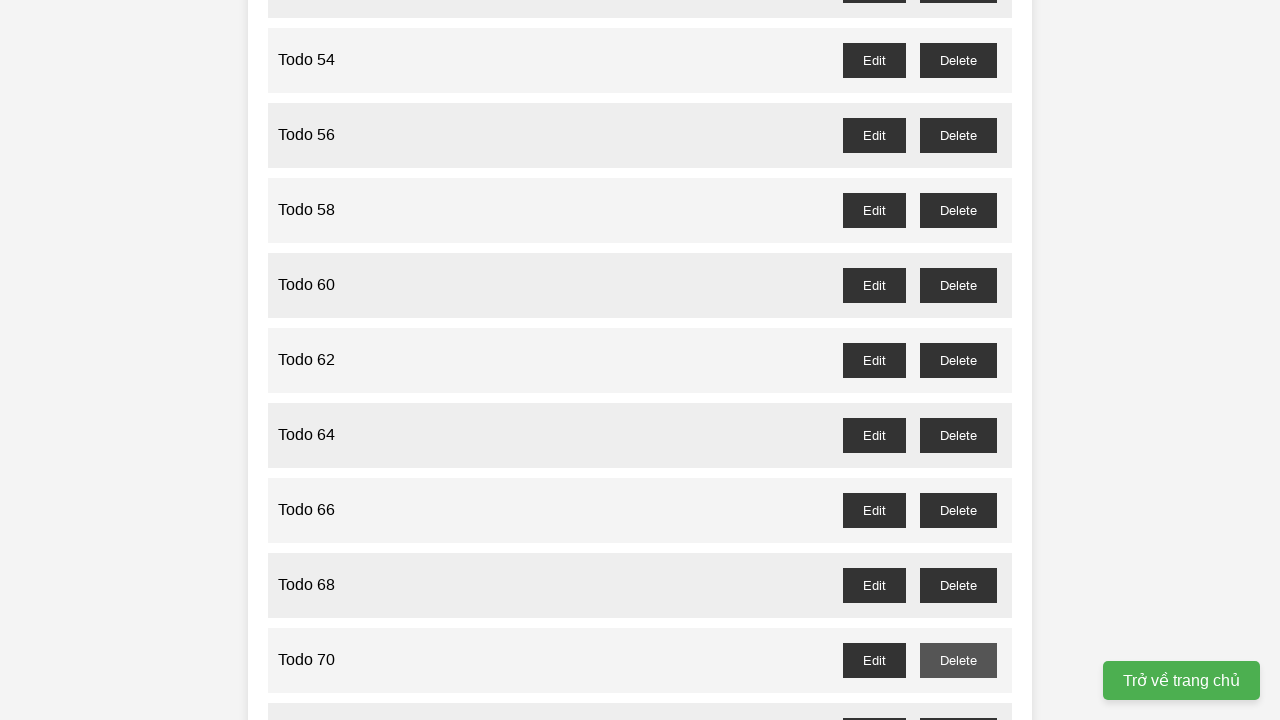

Clicked delete button for odd-numbered todo 71 at (958, 703) on //button[@id="todo-71-delete"]
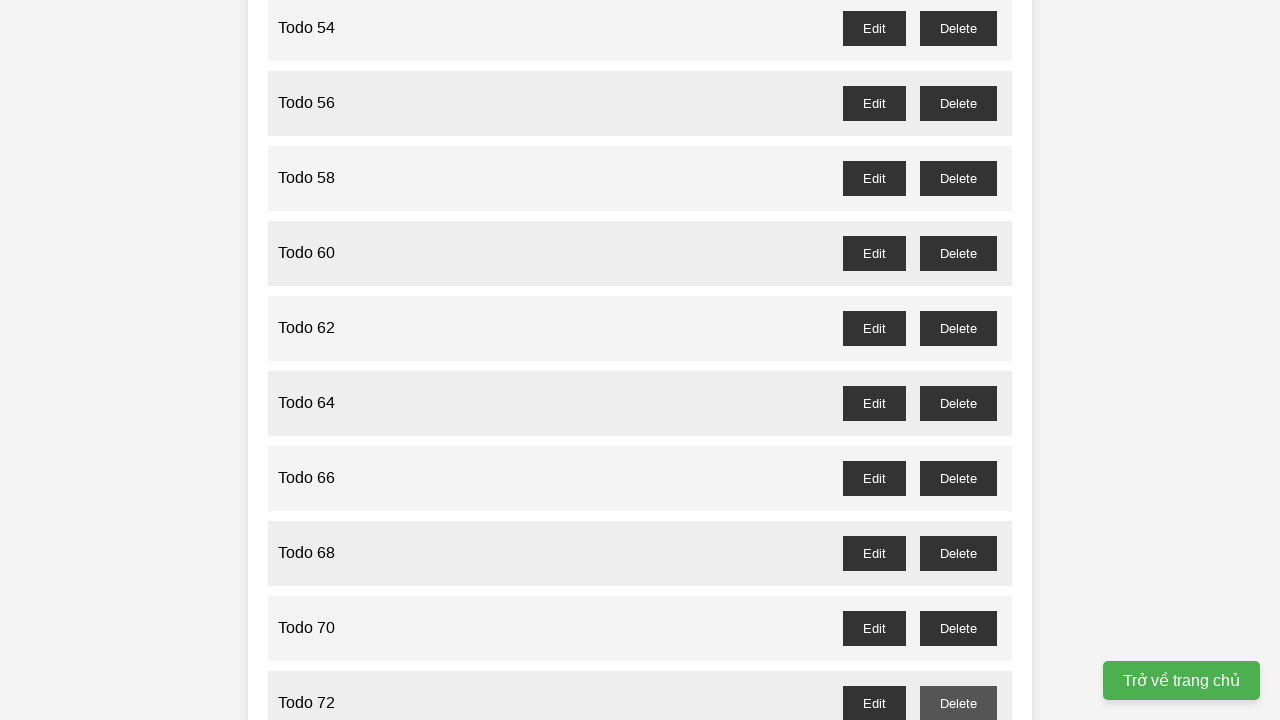

Waited for dialog confirmation to be processed for todo 71
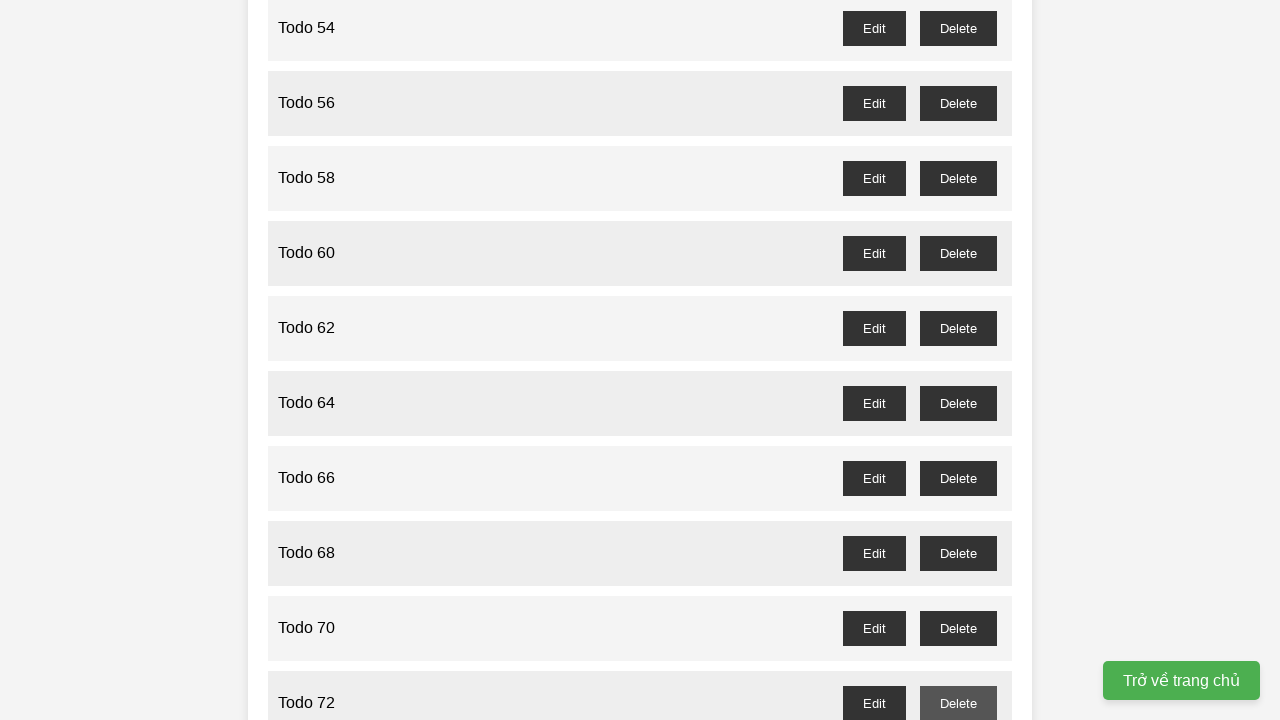

Clicked delete button for odd-numbered todo 73 at (958, 360) on //button[@id="todo-73-delete"]
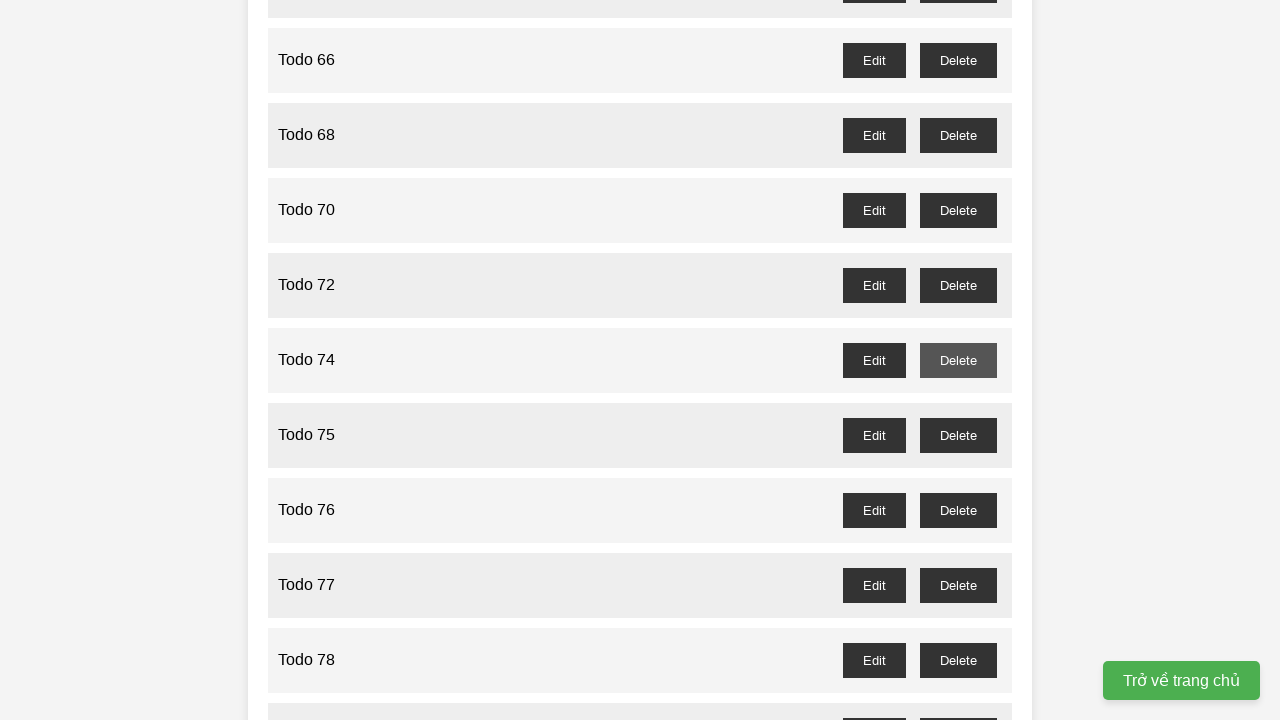

Waited for dialog confirmation to be processed for todo 73
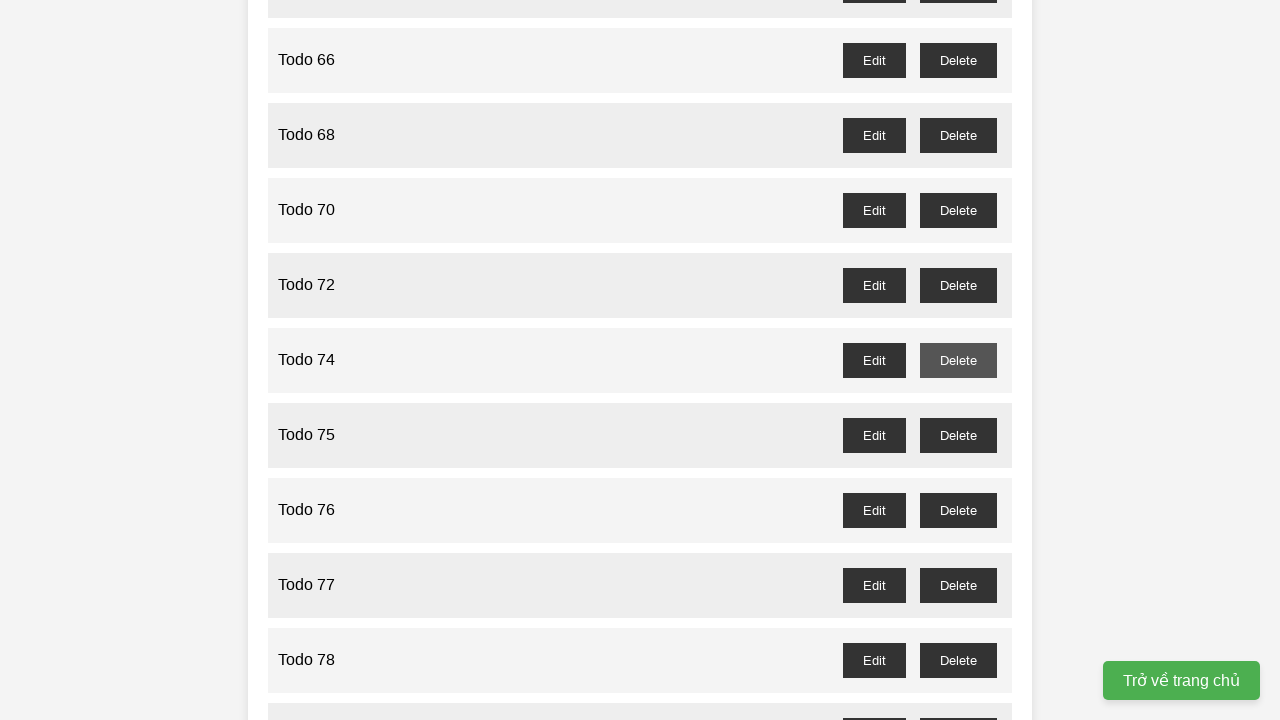

Clicked delete button for odd-numbered todo 75 at (958, 435) on //button[@id="todo-75-delete"]
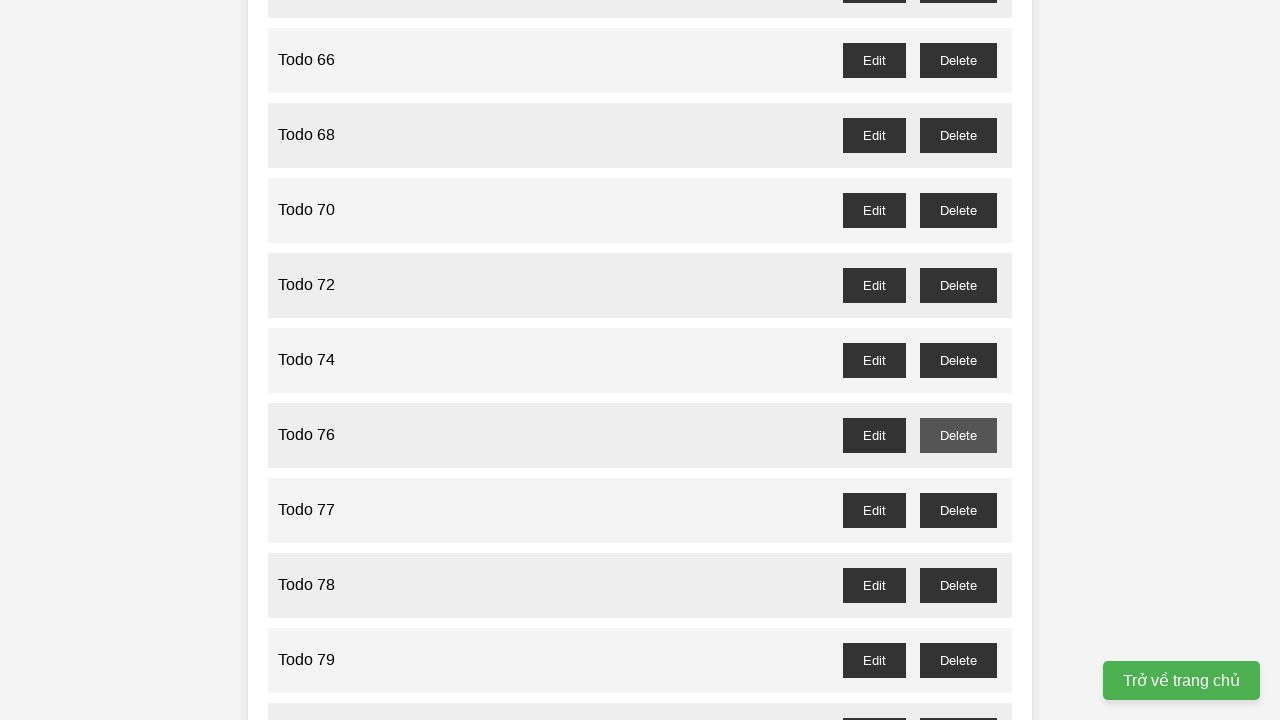

Waited for dialog confirmation to be processed for todo 75
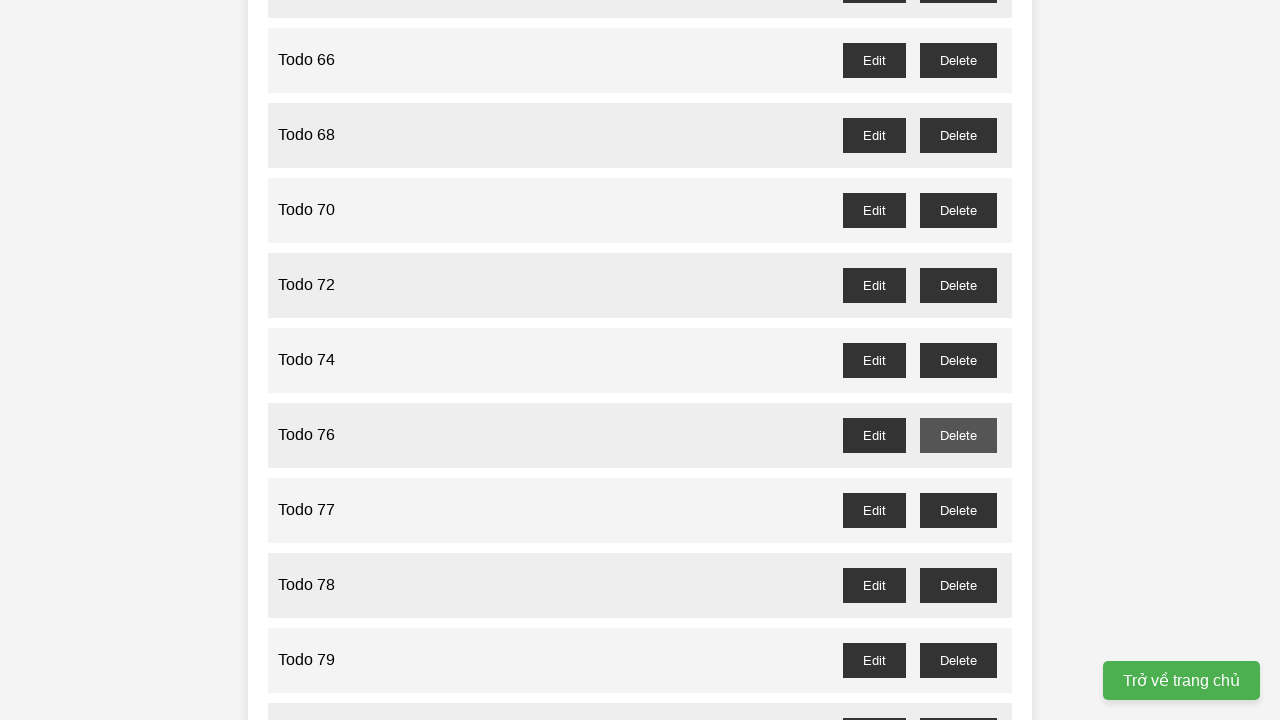

Clicked delete button for odd-numbered todo 77 at (958, 510) on //button[@id="todo-77-delete"]
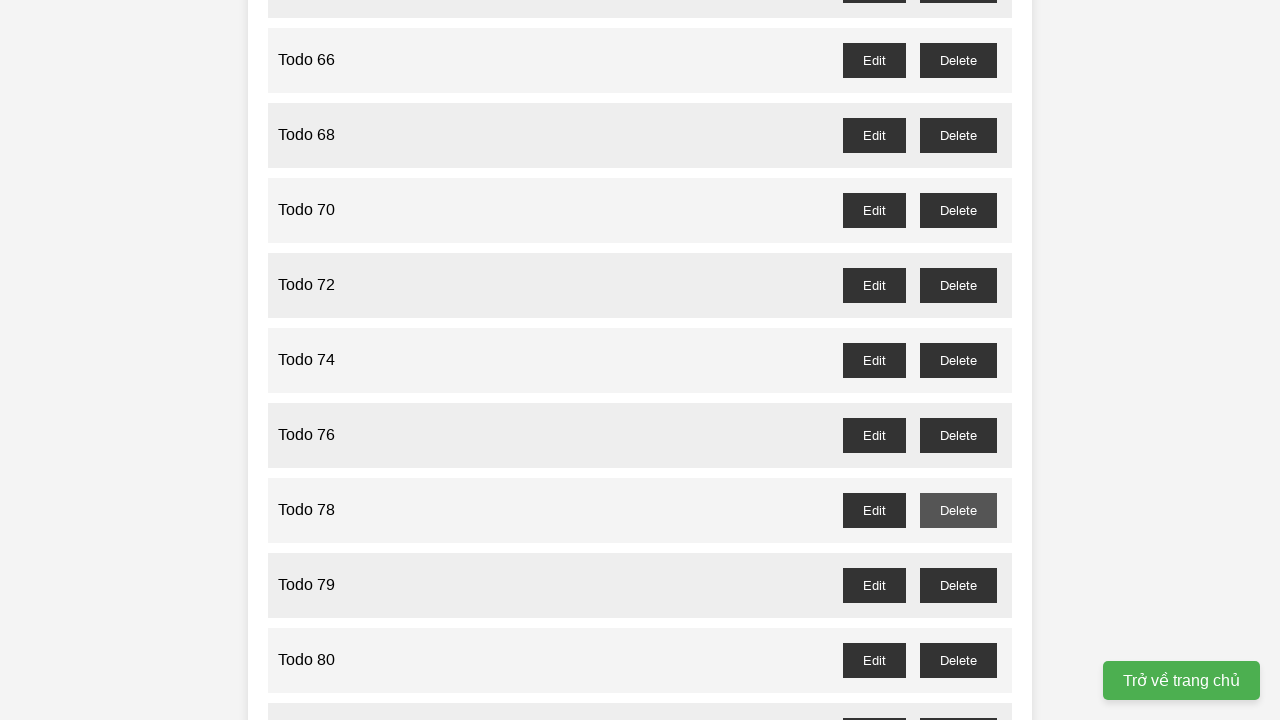

Waited for dialog confirmation to be processed for todo 77
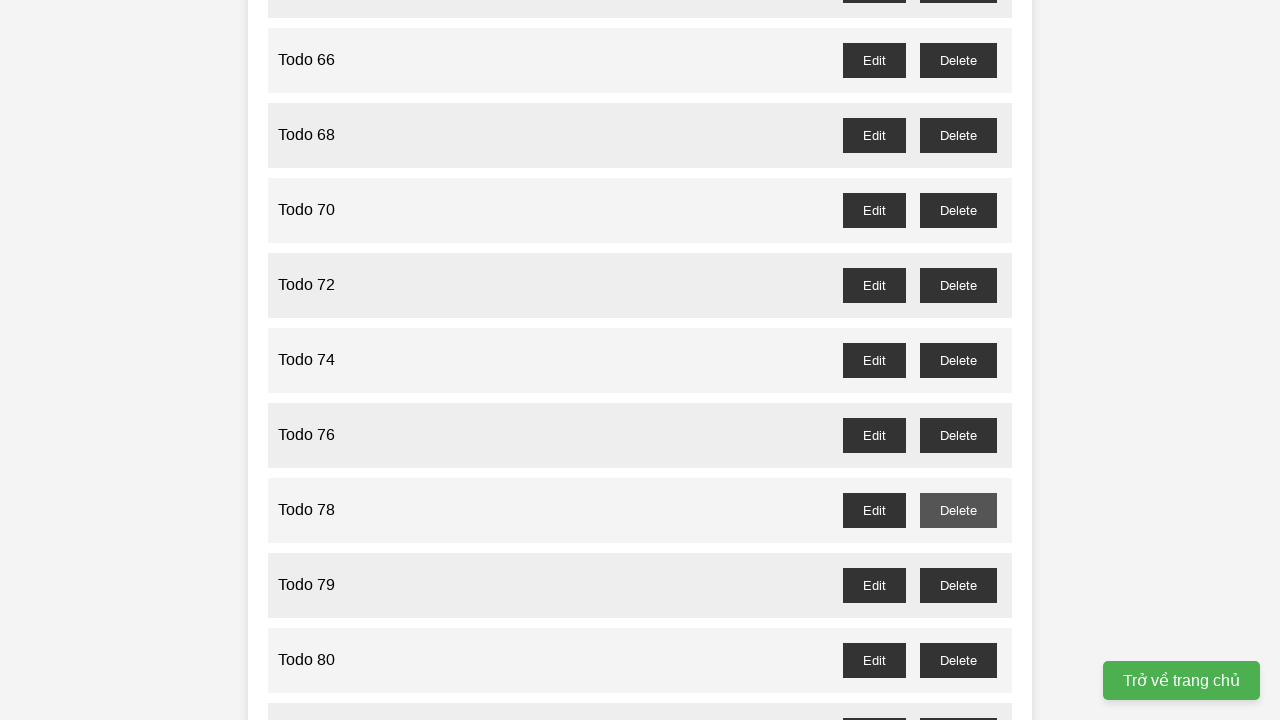

Clicked delete button for odd-numbered todo 79 at (958, 585) on //button[@id="todo-79-delete"]
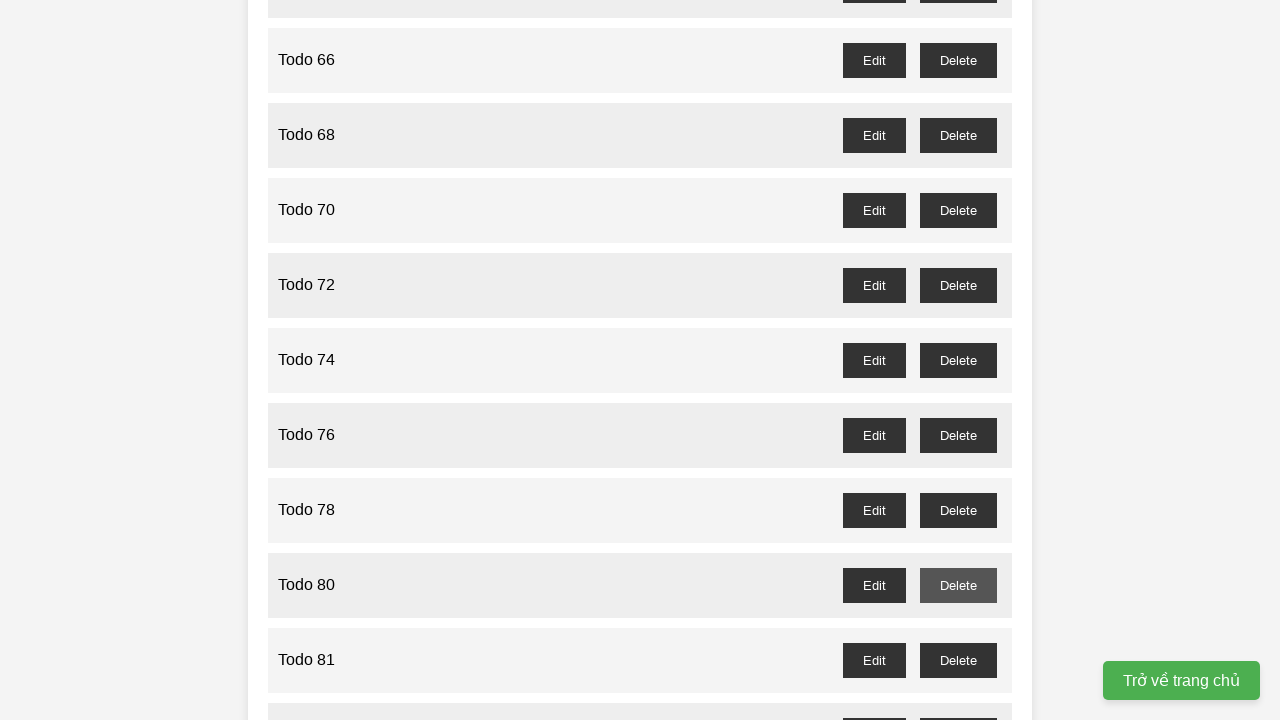

Waited for dialog confirmation to be processed for todo 79
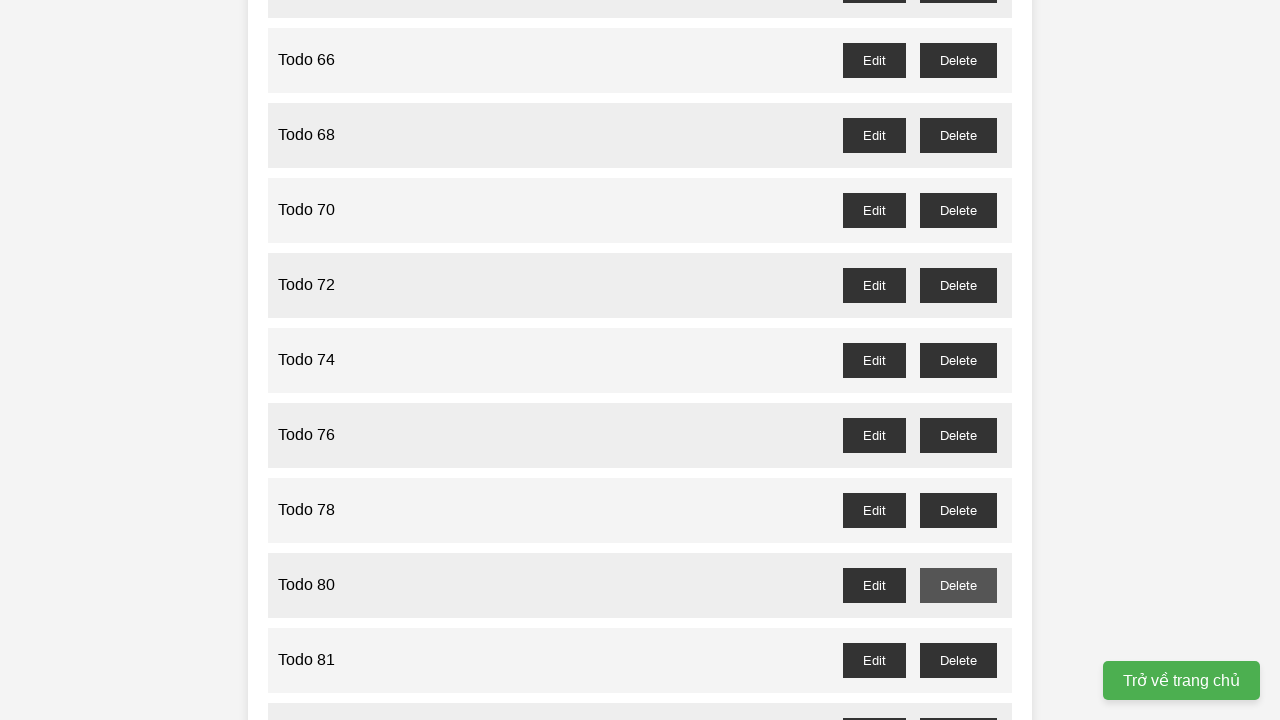

Clicked delete button for odd-numbered todo 81 at (958, 660) on //button[@id="todo-81-delete"]
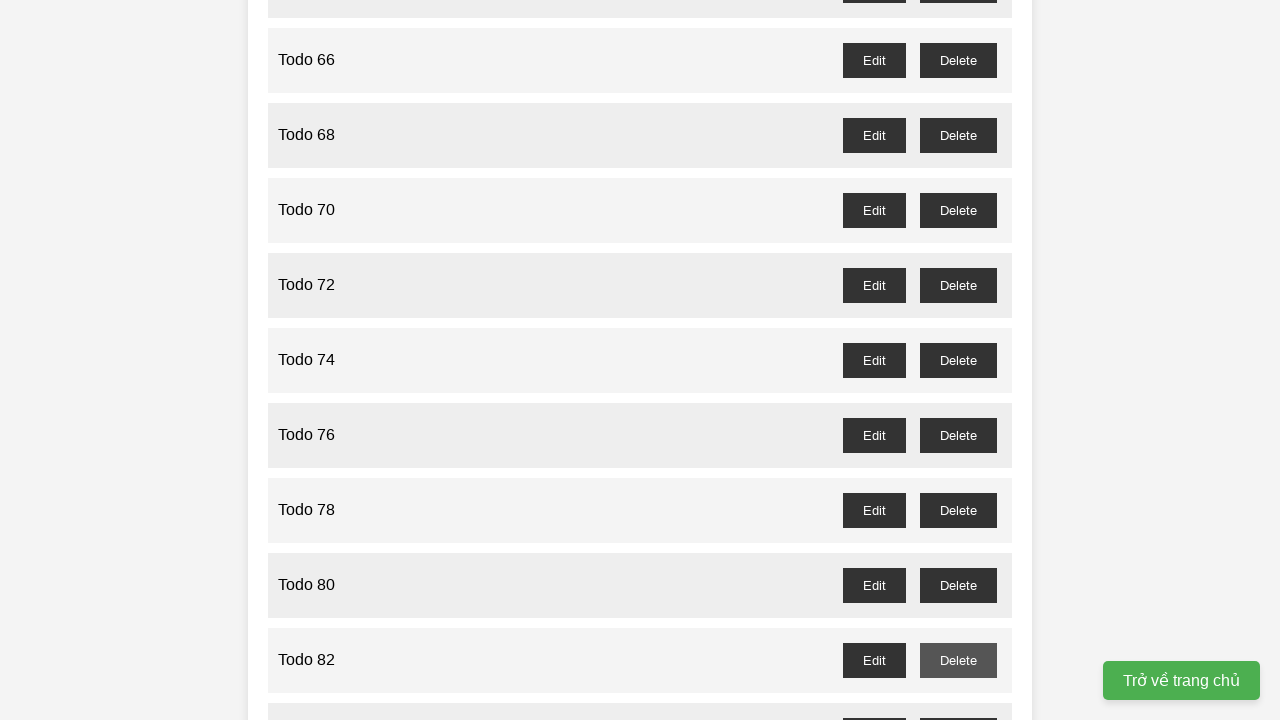

Waited for dialog confirmation to be processed for todo 81
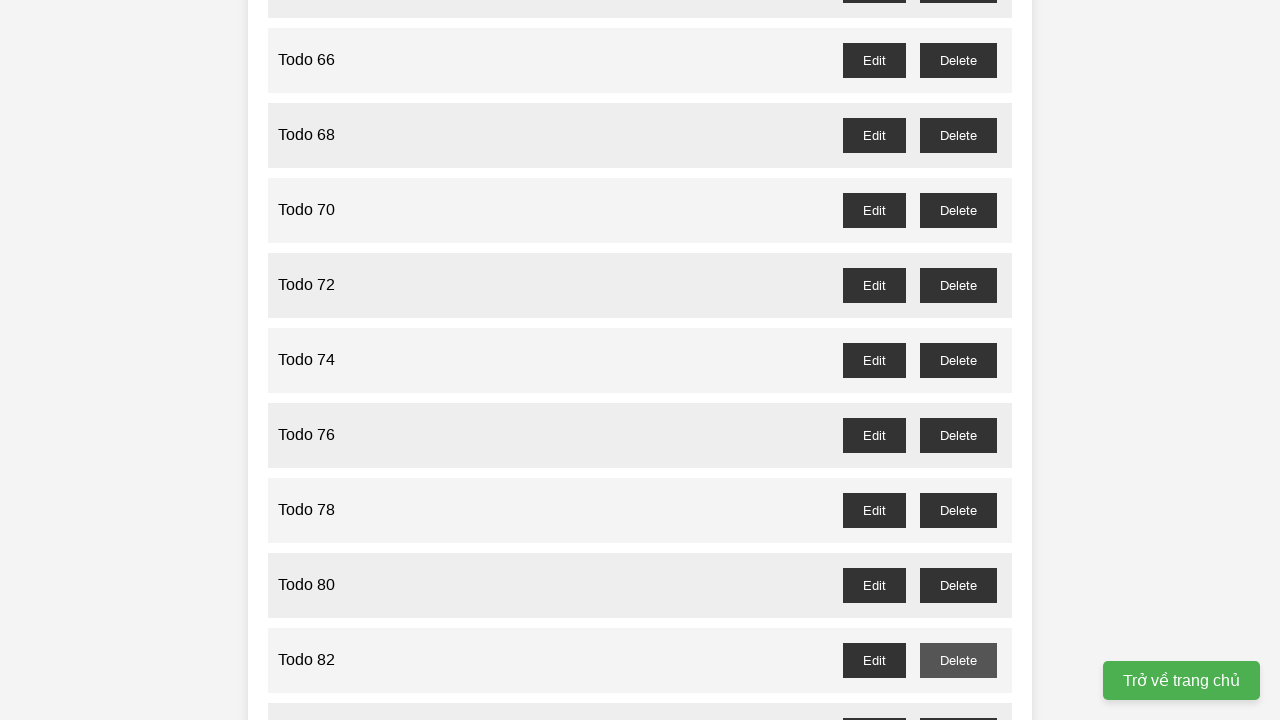

Clicked delete button for odd-numbered todo 83 at (958, 703) on //button[@id="todo-83-delete"]
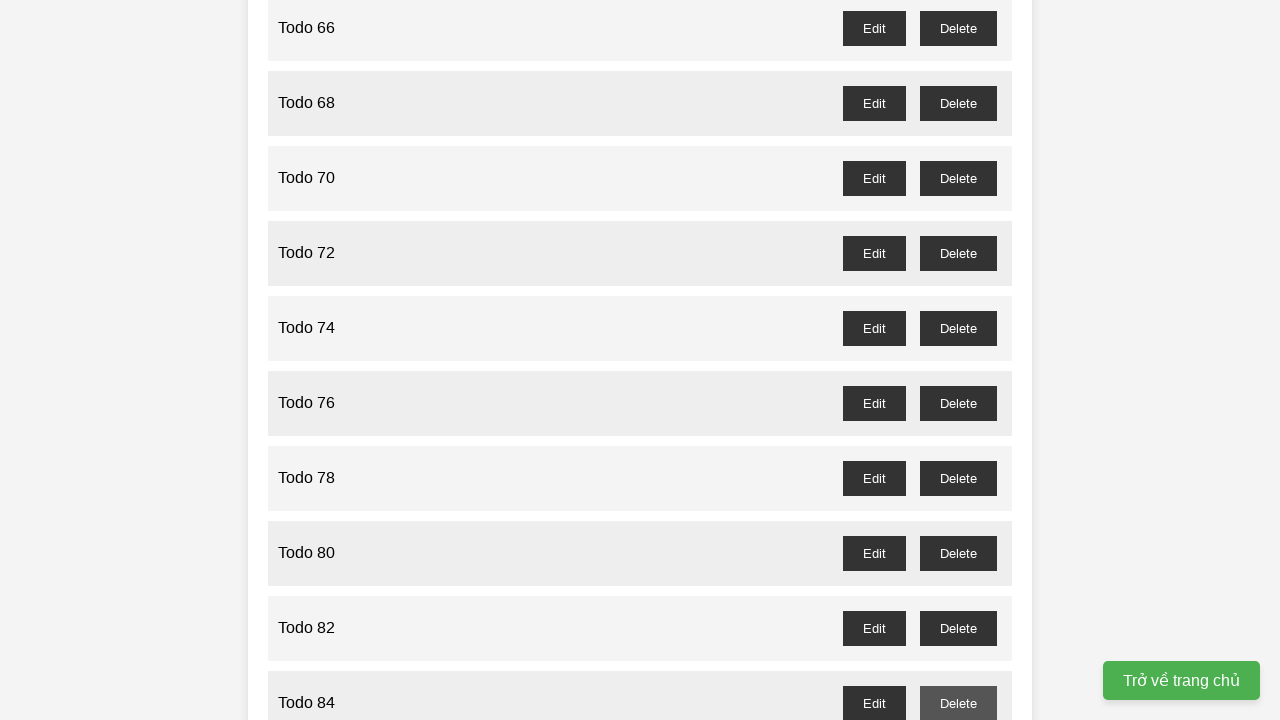

Waited for dialog confirmation to be processed for todo 83
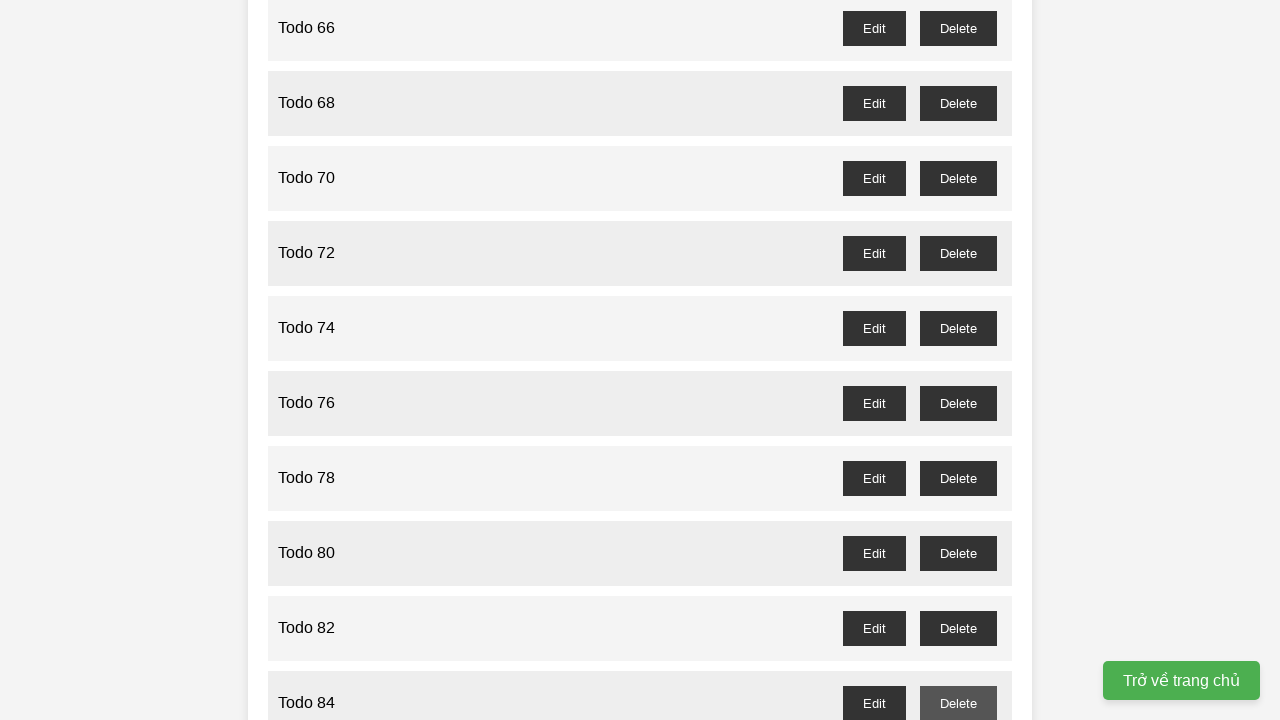

Clicked delete button for odd-numbered todo 85 at (958, 360) on //button[@id="todo-85-delete"]
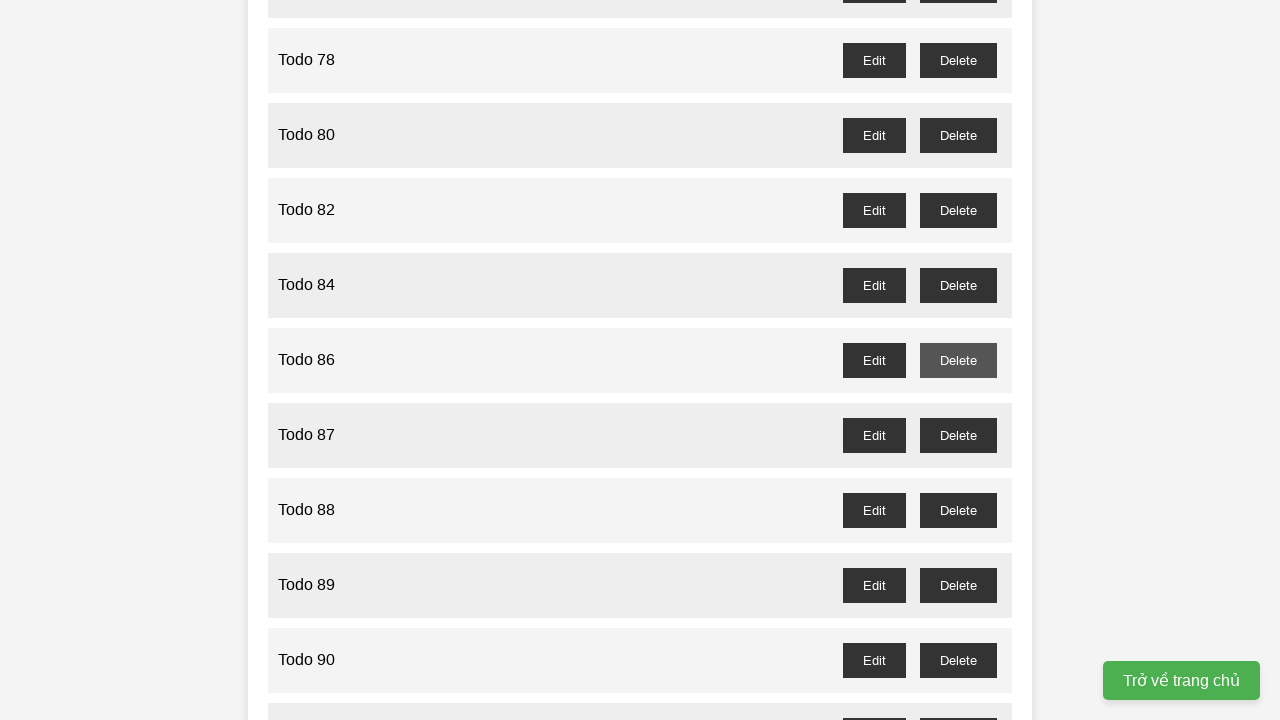

Waited for dialog confirmation to be processed for todo 85
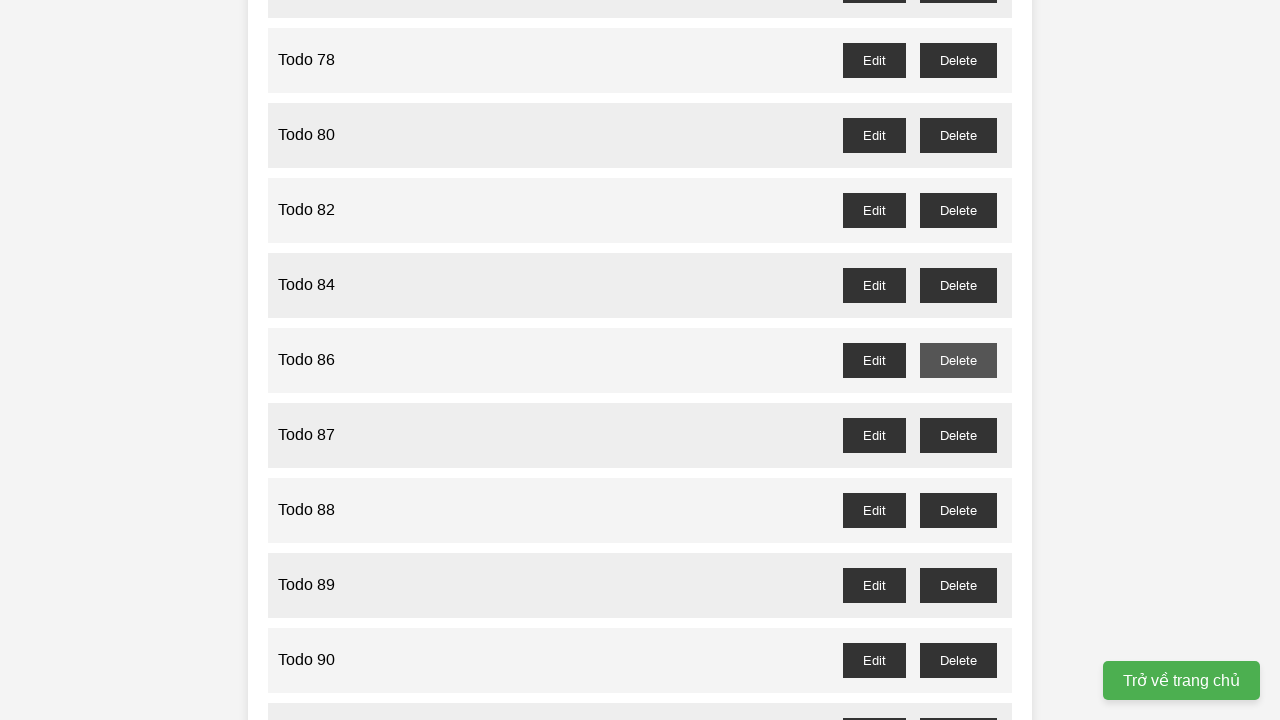

Clicked delete button for odd-numbered todo 87 at (958, 435) on //button[@id="todo-87-delete"]
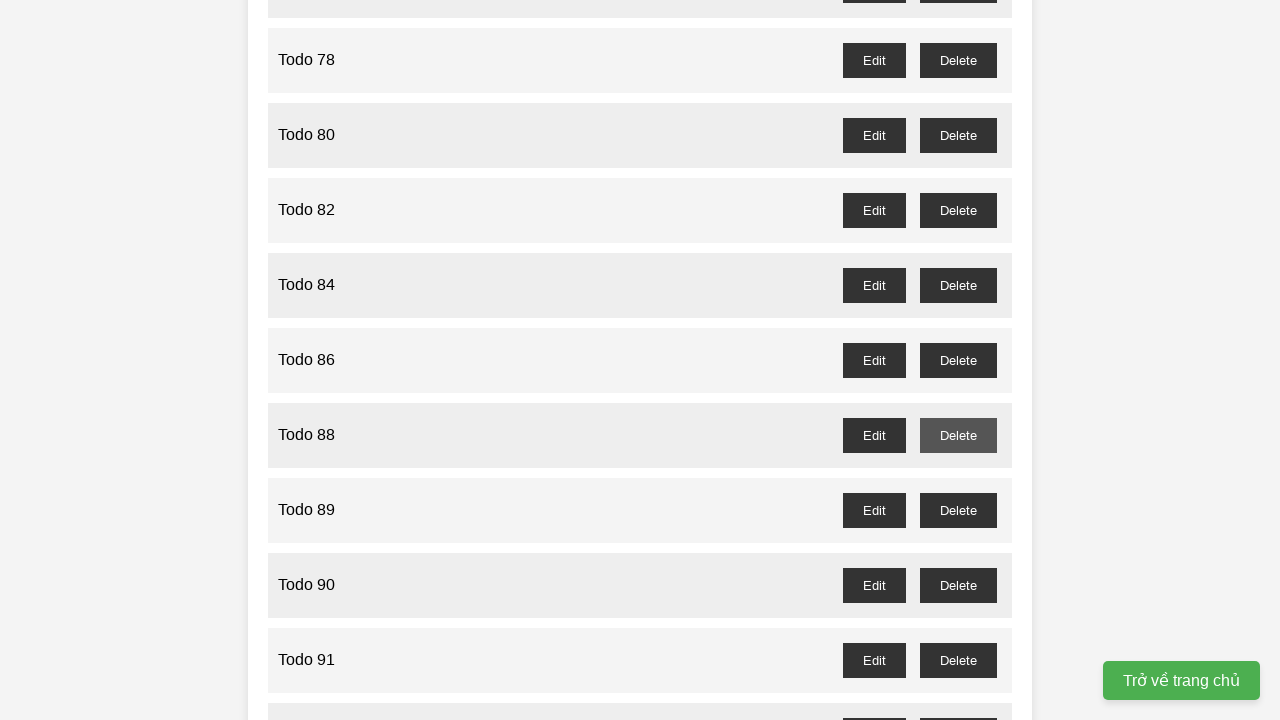

Waited for dialog confirmation to be processed for todo 87
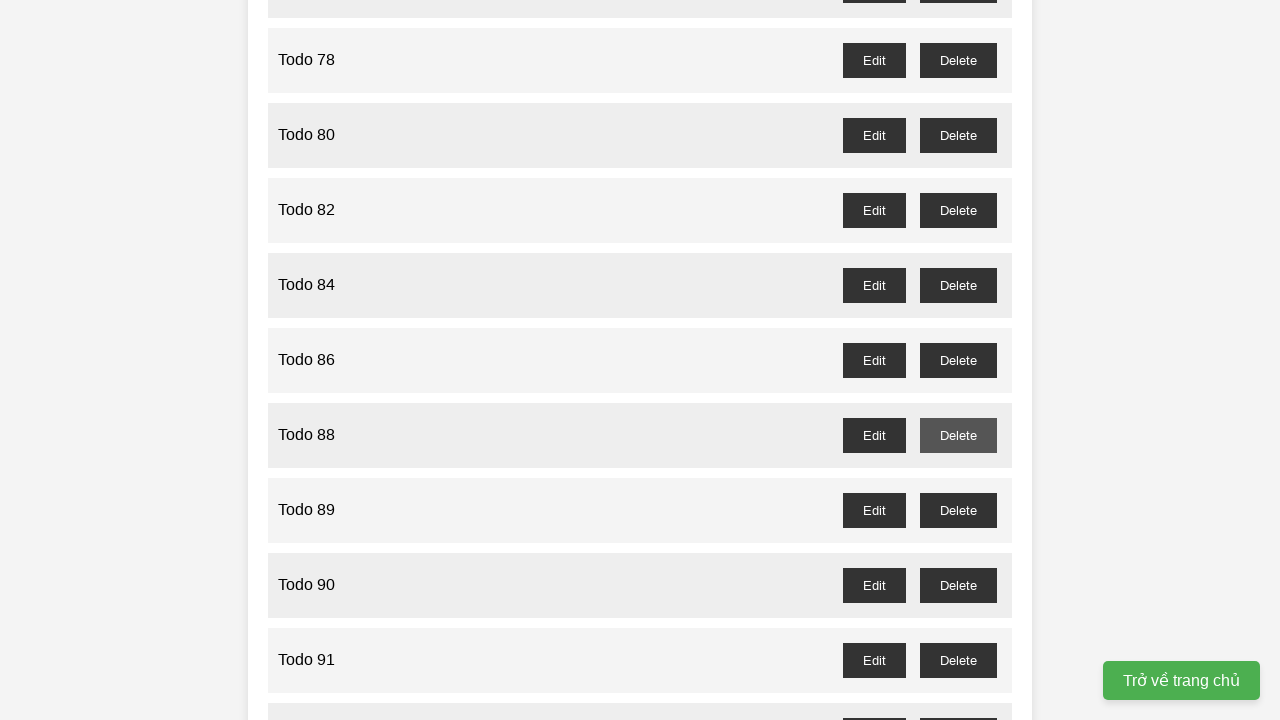

Clicked delete button for odd-numbered todo 89 at (958, 510) on //button[@id="todo-89-delete"]
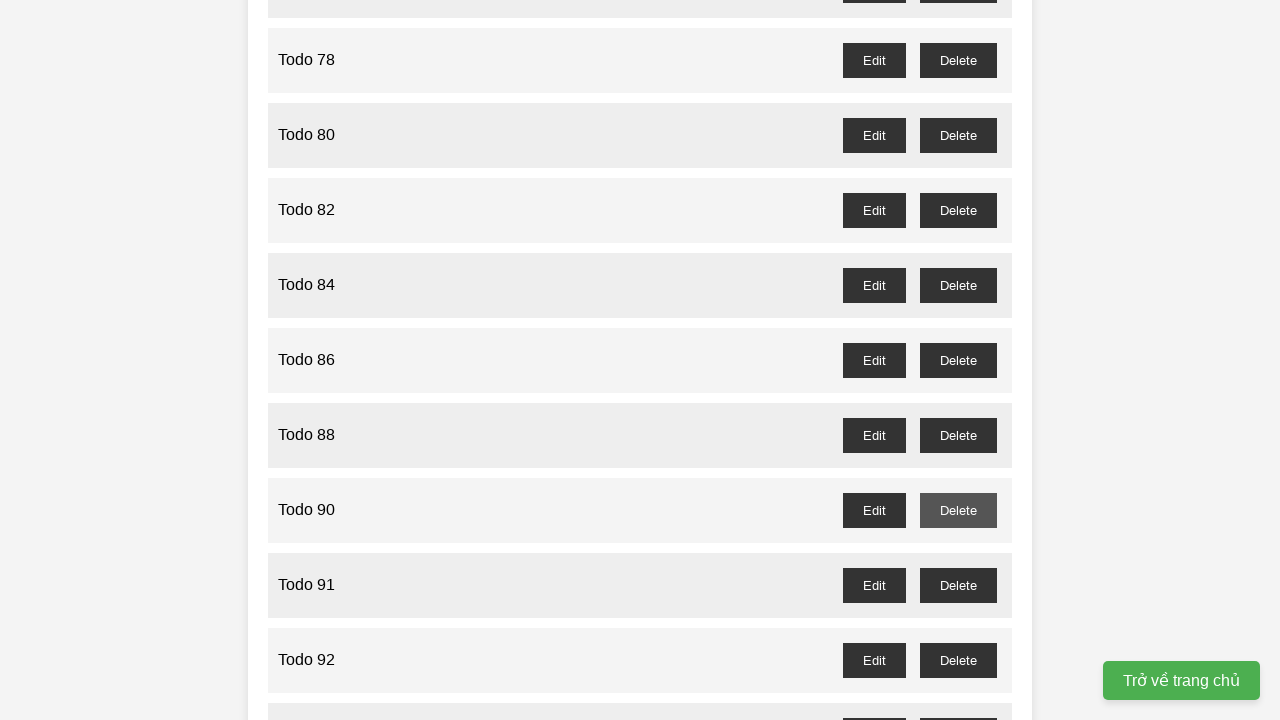

Waited for dialog confirmation to be processed for todo 89
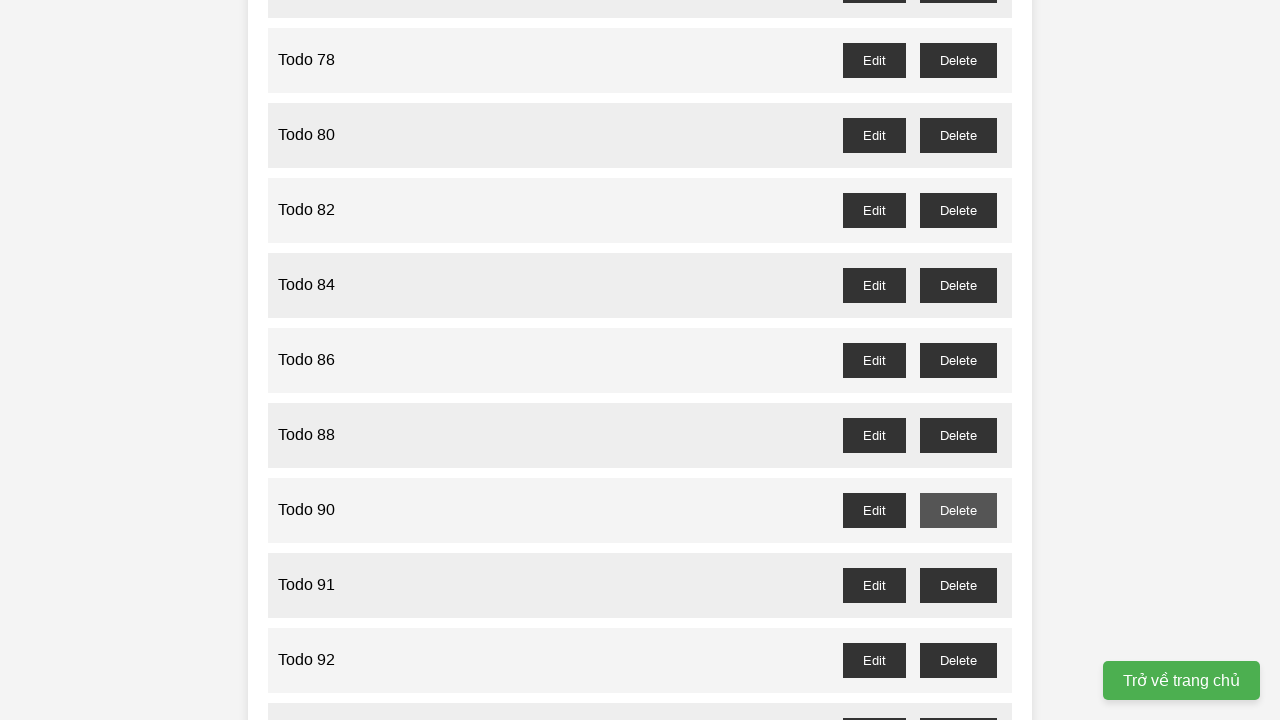

Clicked delete button for odd-numbered todo 91 at (958, 585) on //button[@id="todo-91-delete"]
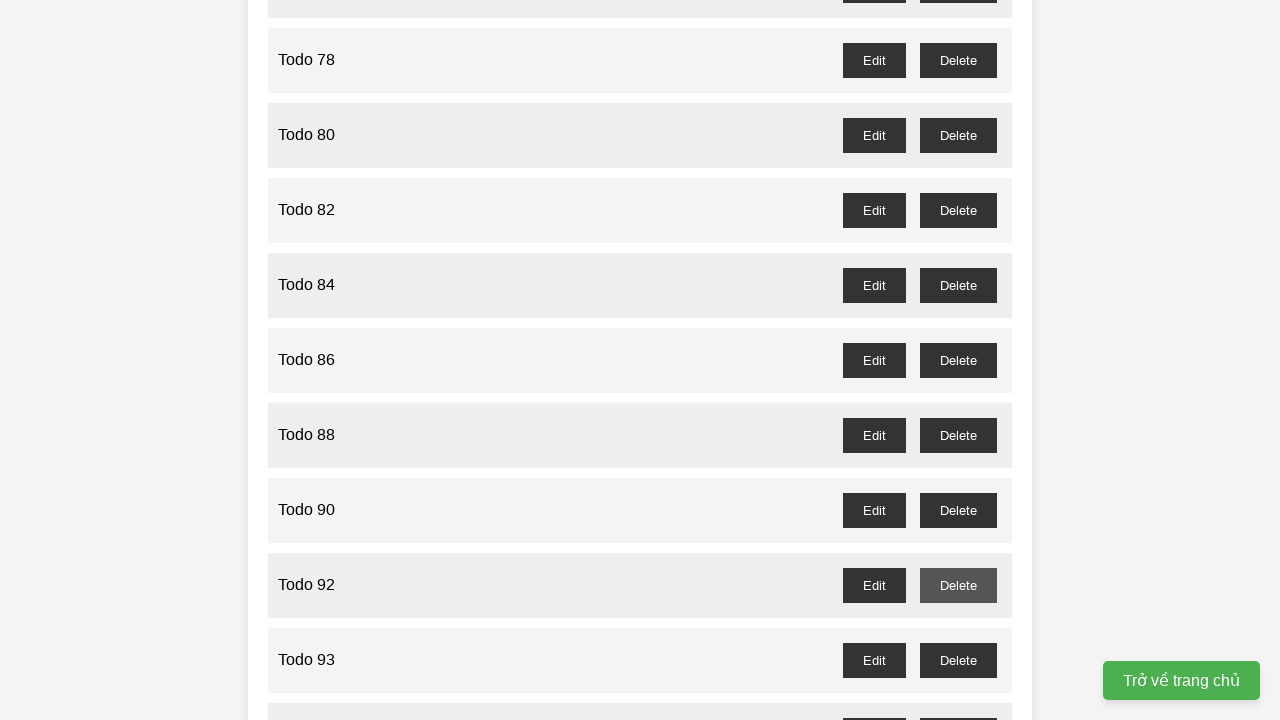

Waited for dialog confirmation to be processed for todo 91
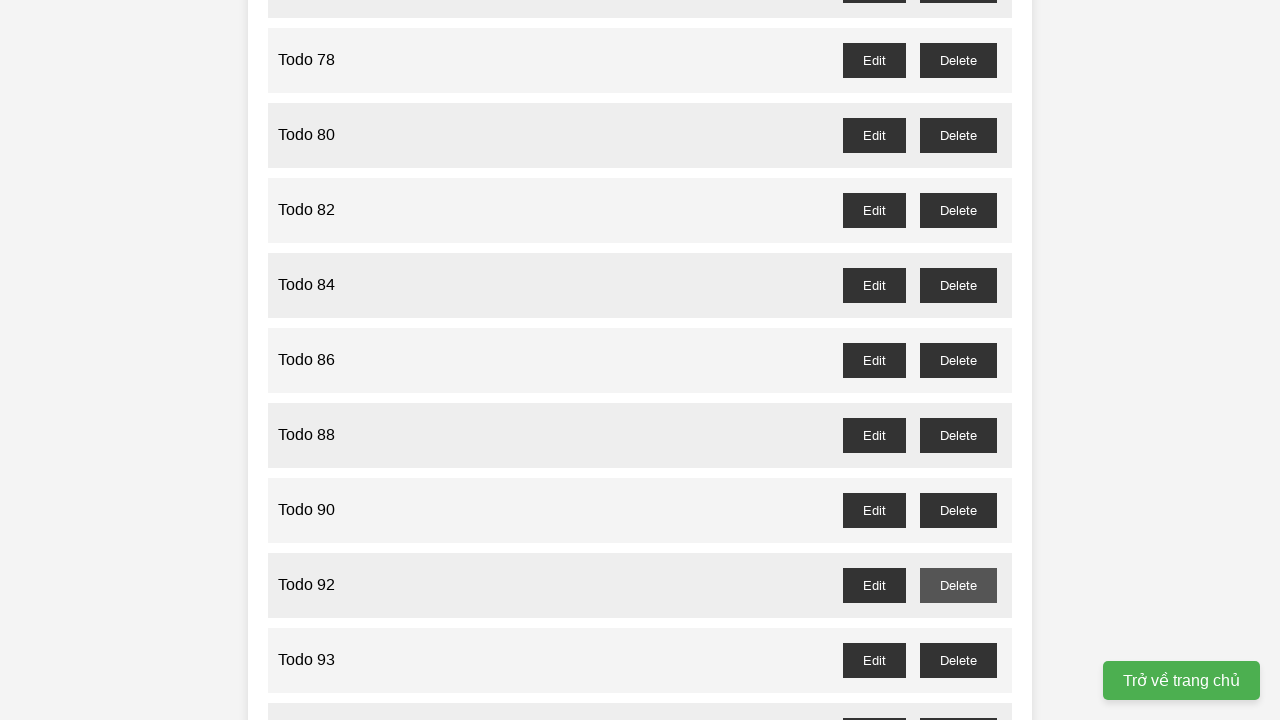

Clicked delete button for odd-numbered todo 93 at (958, 660) on //button[@id="todo-93-delete"]
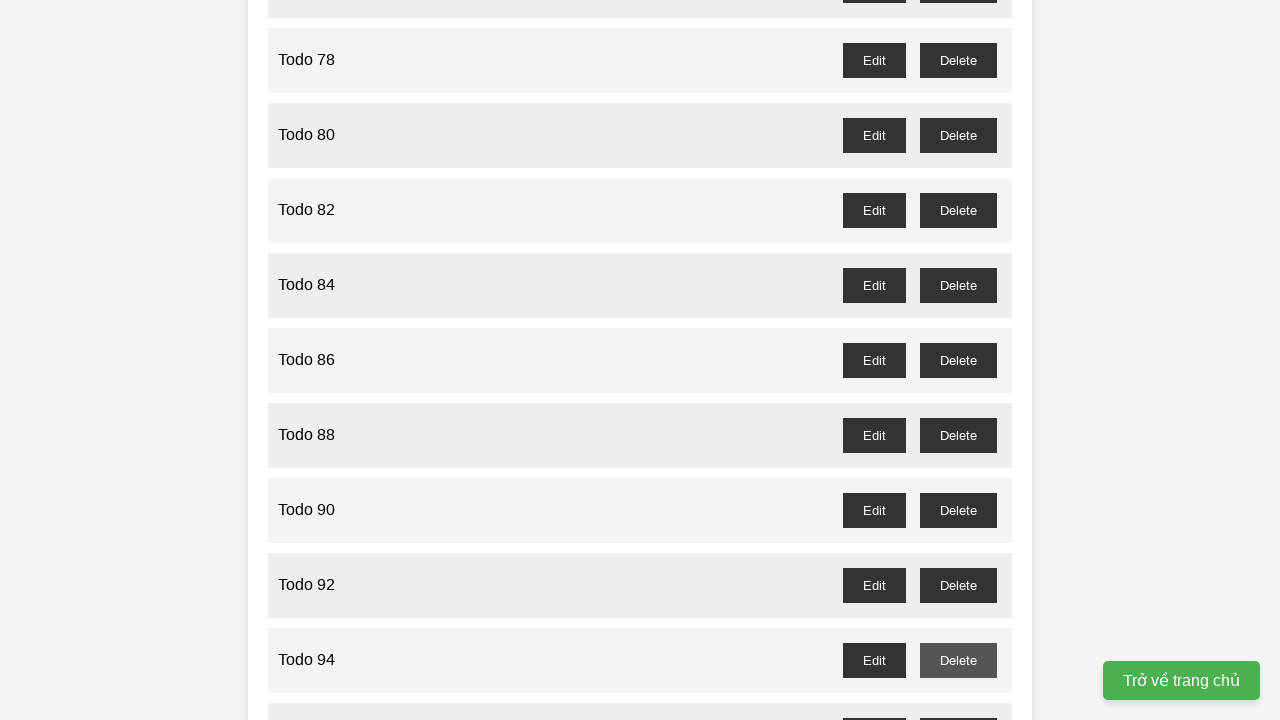

Waited for dialog confirmation to be processed for todo 93
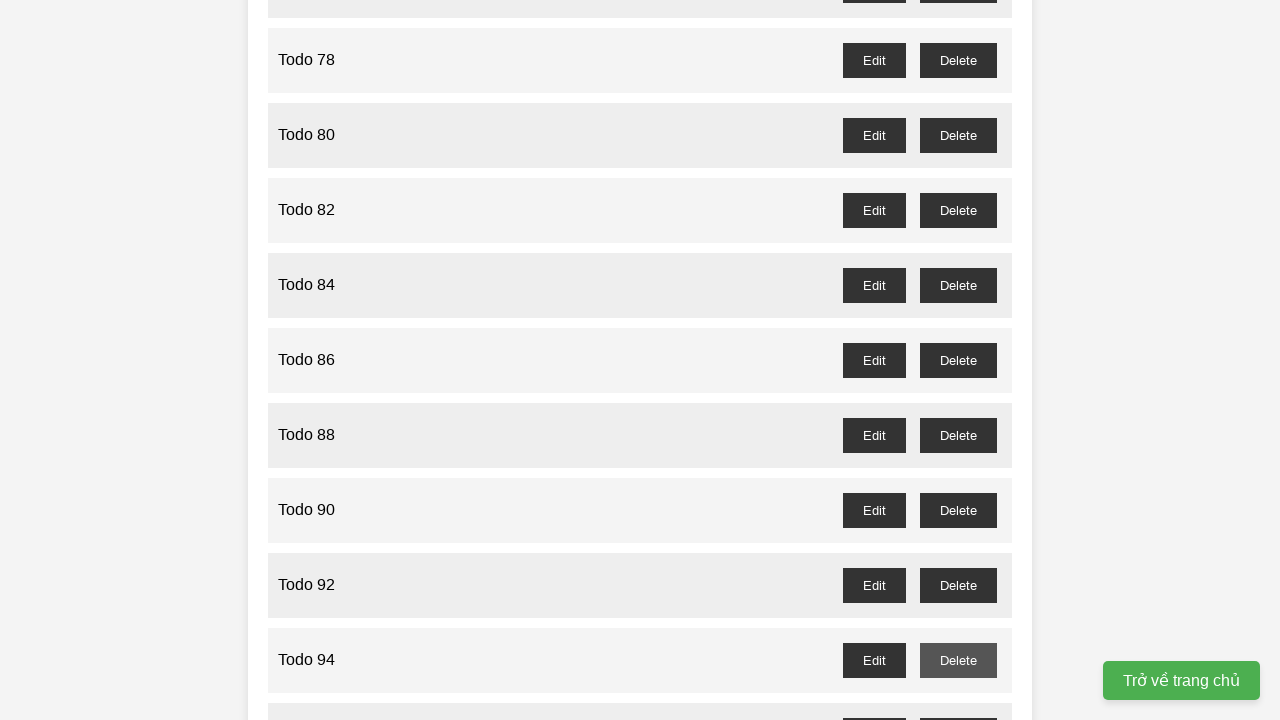

Clicked delete button for odd-numbered todo 95 at (958, 703) on //button[@id="todo-95-delete"]
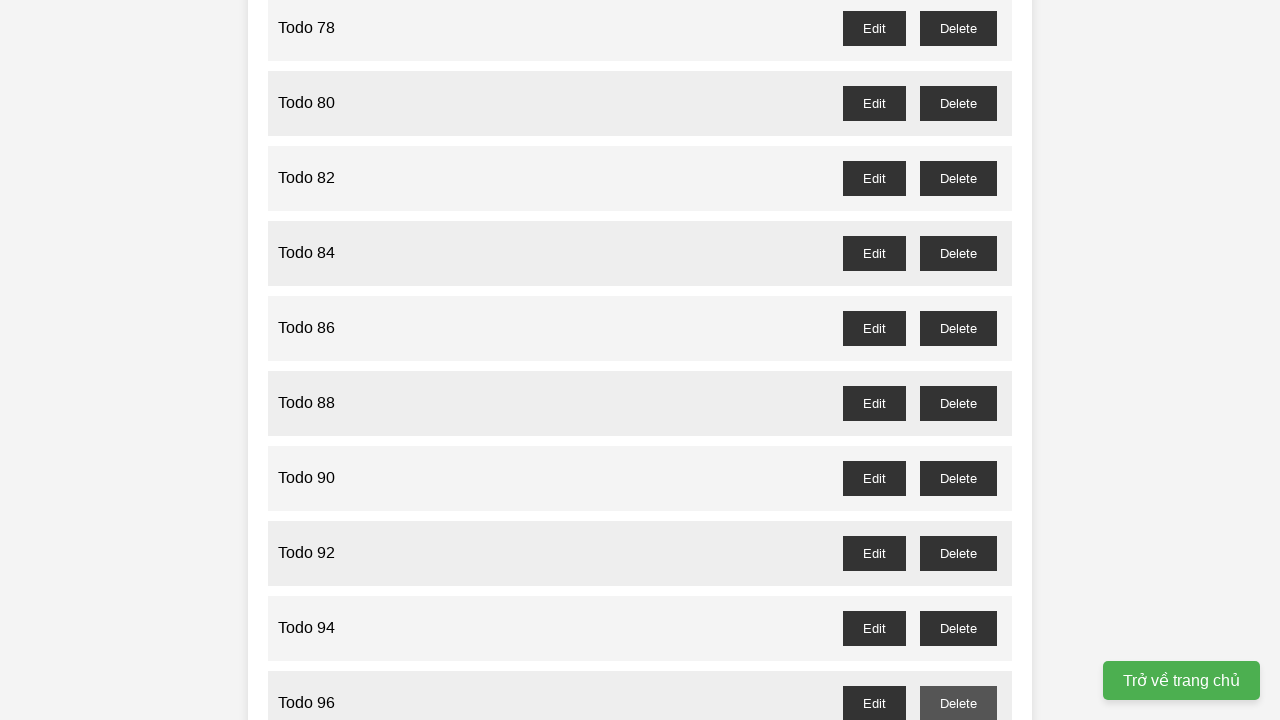

Waited for dialog confirmation to be processed for todo 95
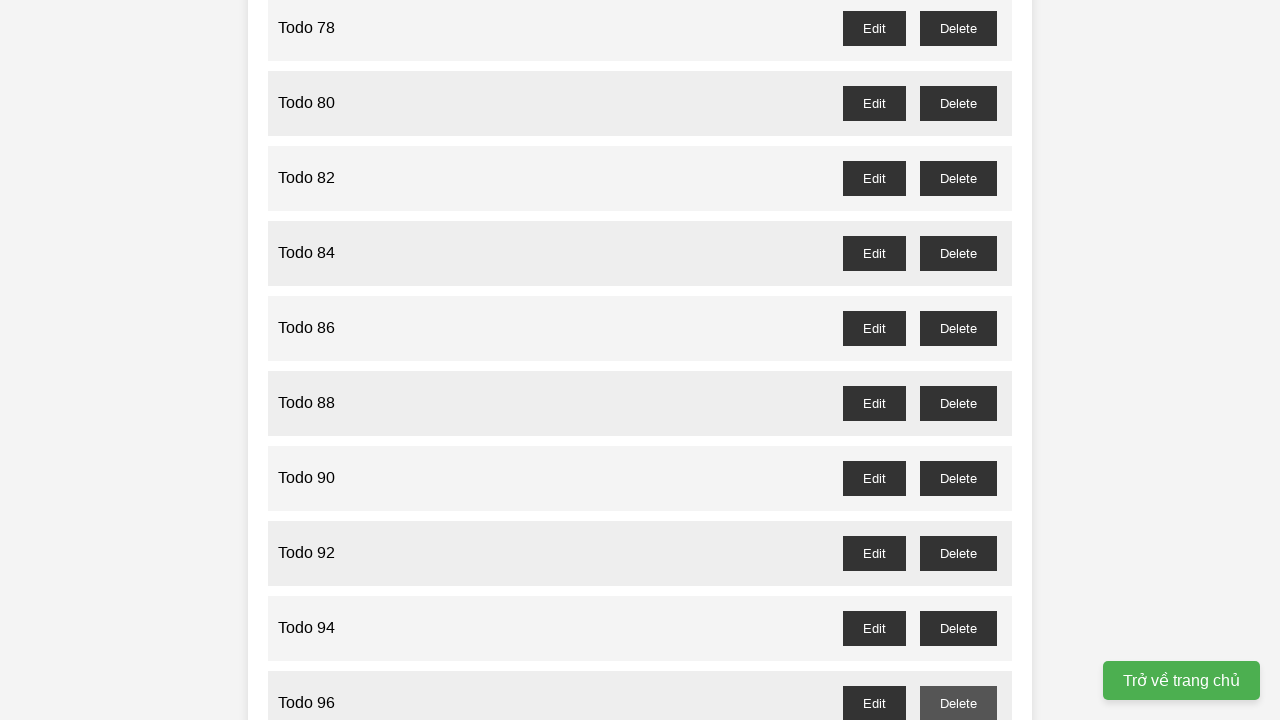

Clicked delete button for odd-numbered todo 97 at (958, 406) on //button[@id="todo-97-delete"]
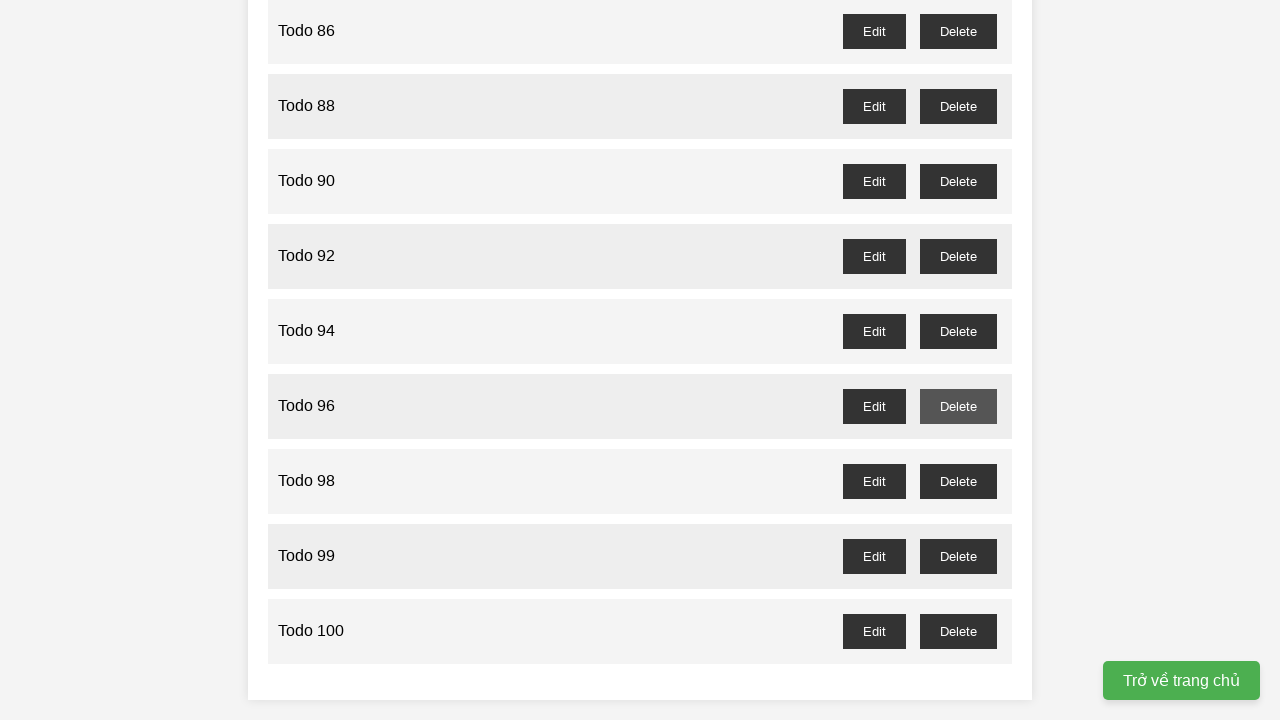

Waited for dialog confirmation to be processed for todo 97
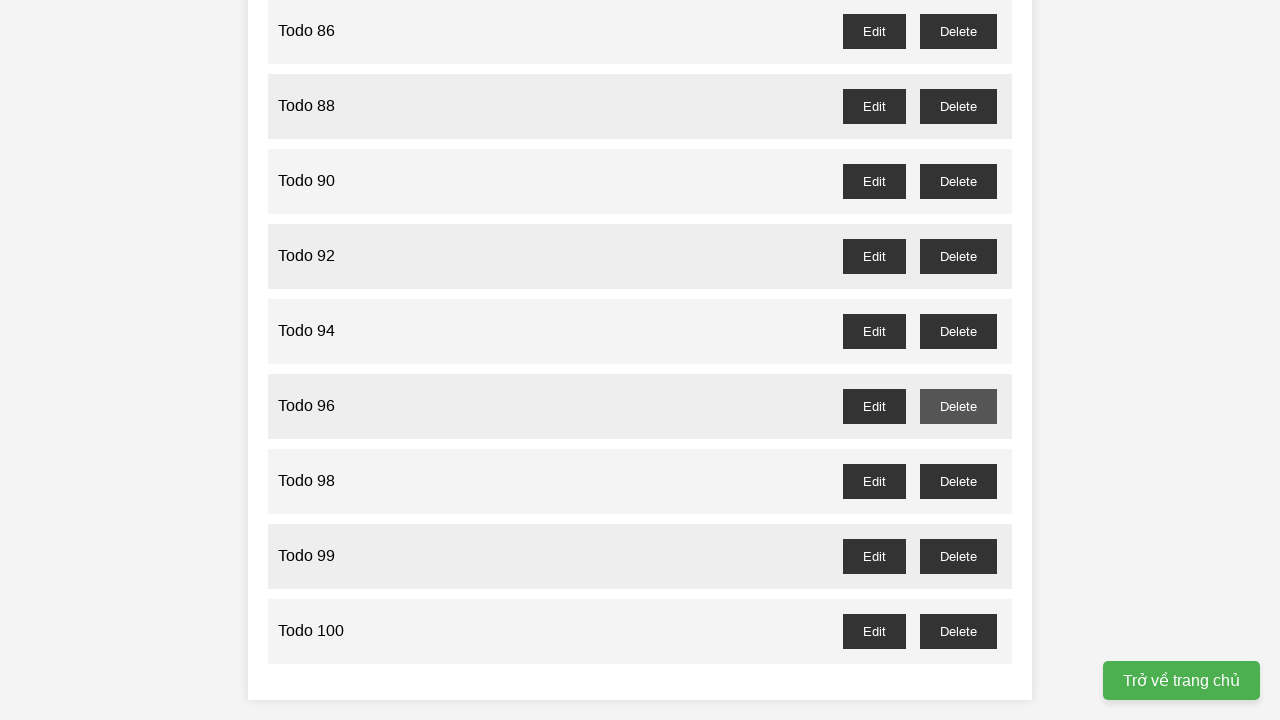

Clicked delete button for odd-numbered todo 99 at (958, 556) on //button[@id="todo-99-delete"]
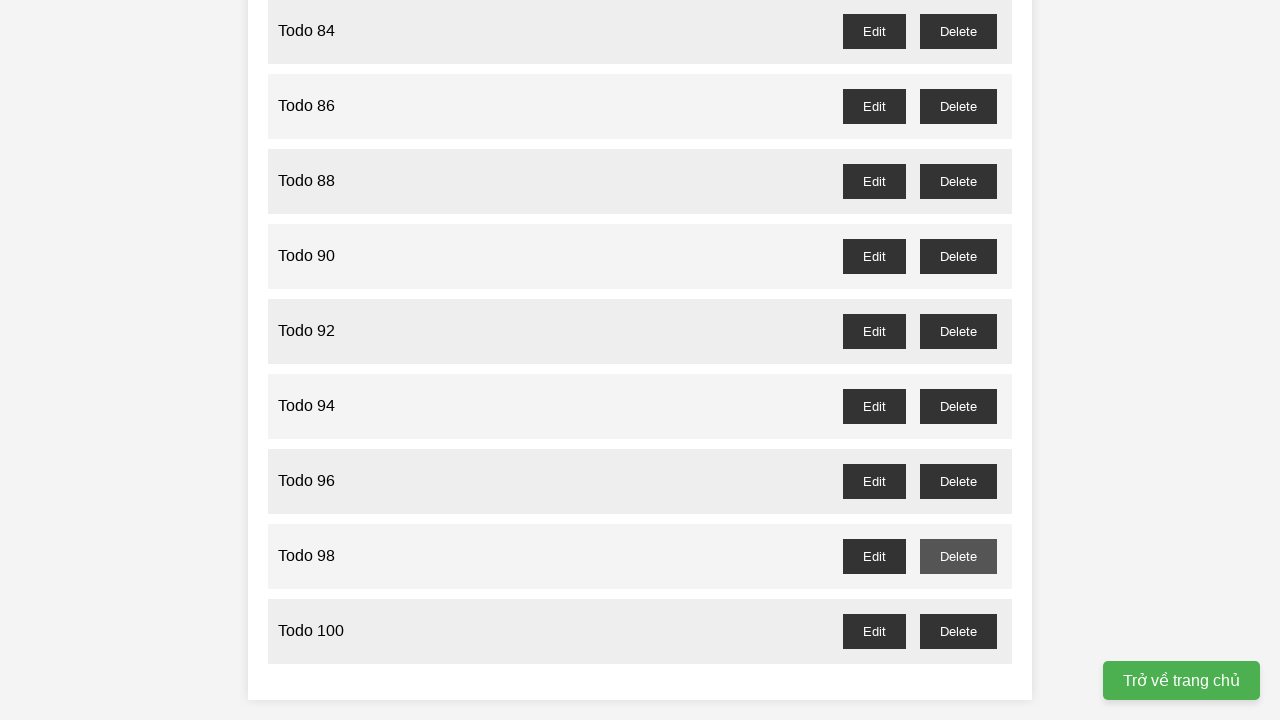

Waited for dialog confirmation to be processed for todo 99
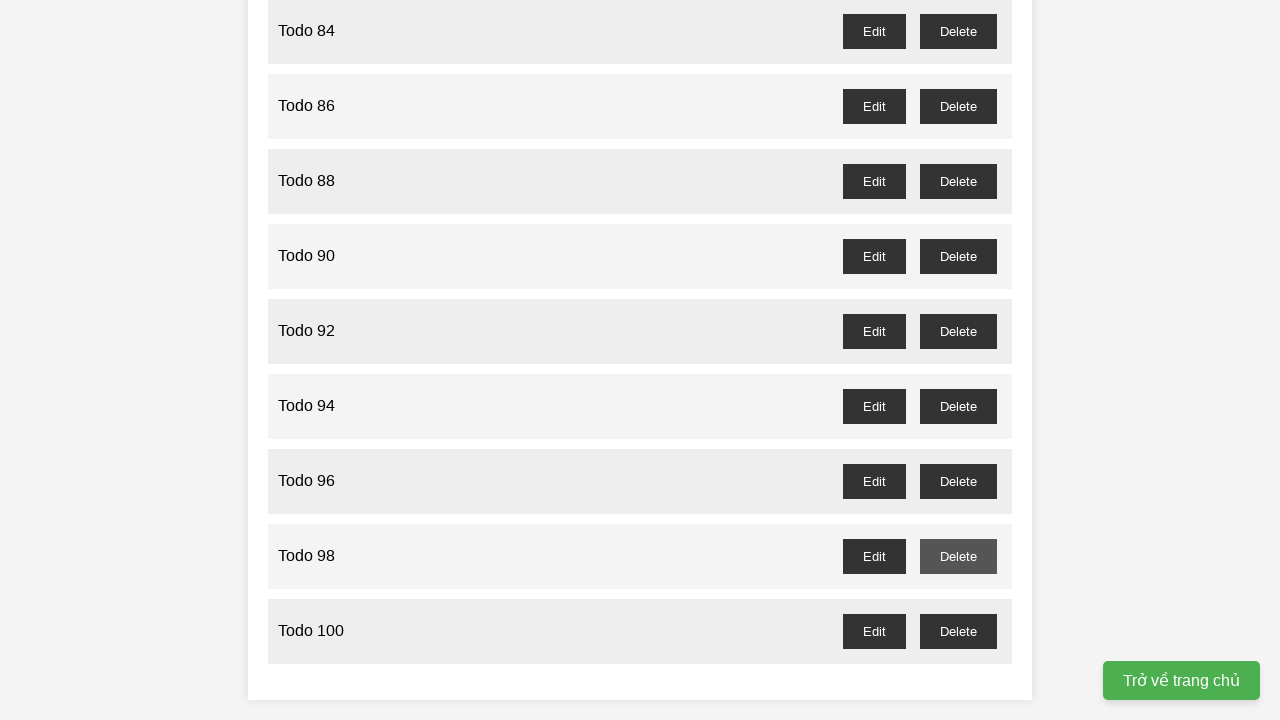

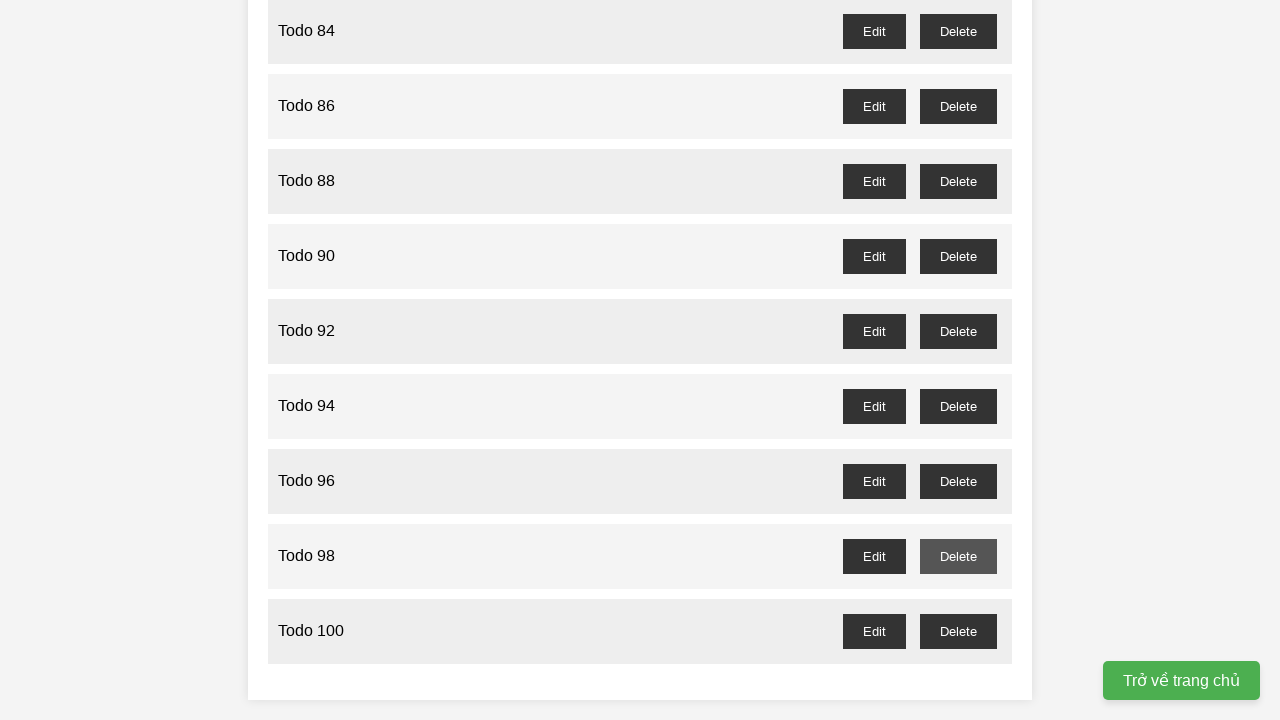